Tests a Todo page by adding 100 todo items with sequential numbering, then deleting all odd-numbered todos by clicking their respective delete buttons.

Starting URL: https://material.playwrightvn.com/

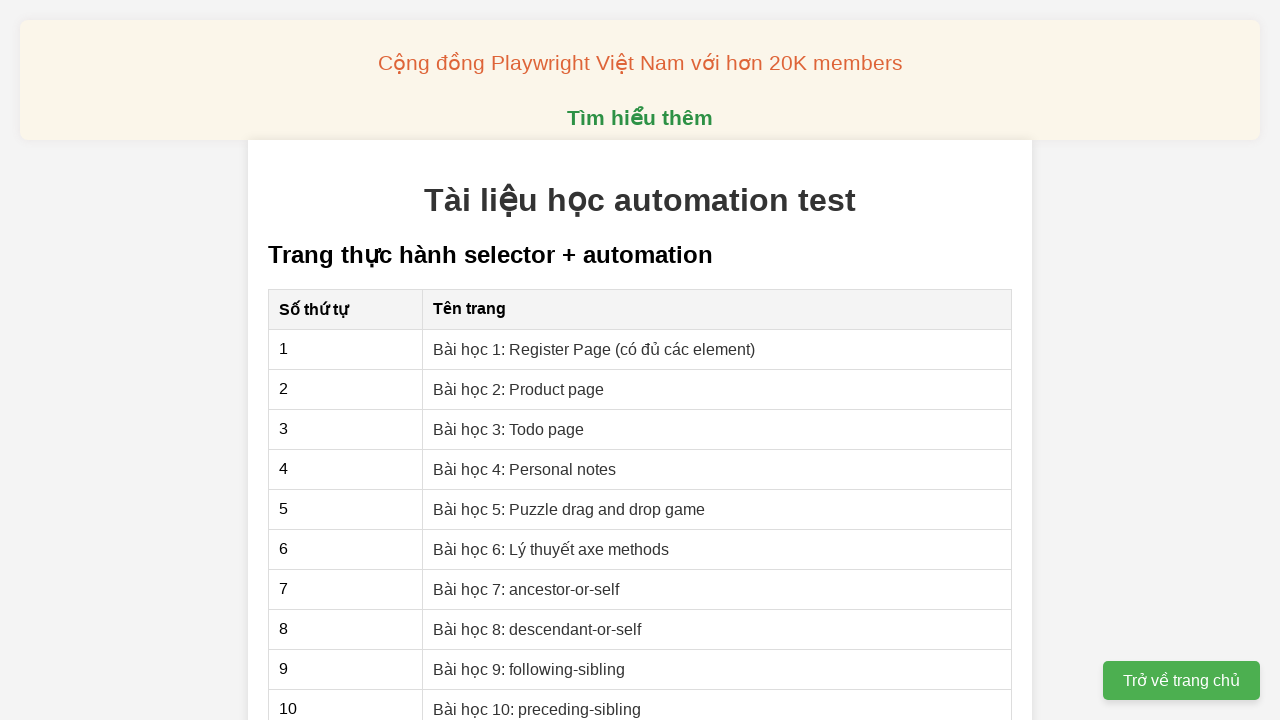

Clicked on 'Bài học 3: Todo page' link at (509, 429) on a[href="03-xpath-todo-list.html"]
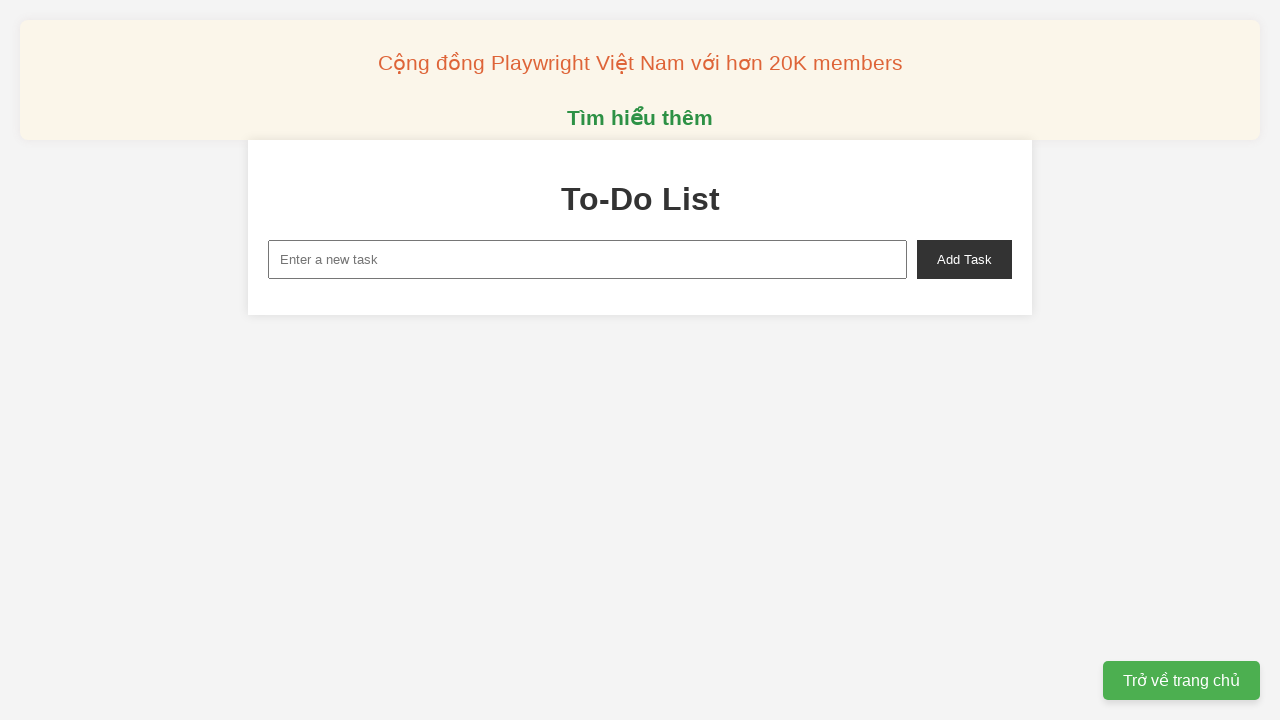

Todo page loaded and new task input field is visible
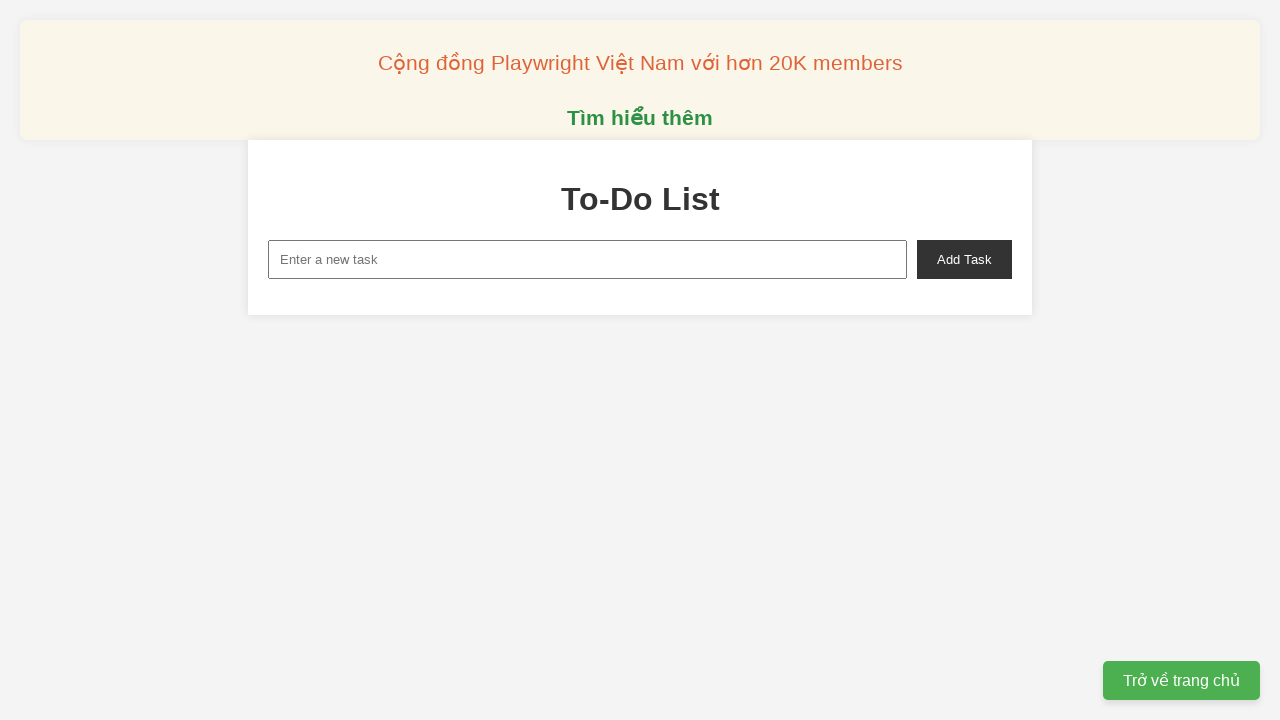

Filled new task input with 'Todo 1' on input[id="new-task"]
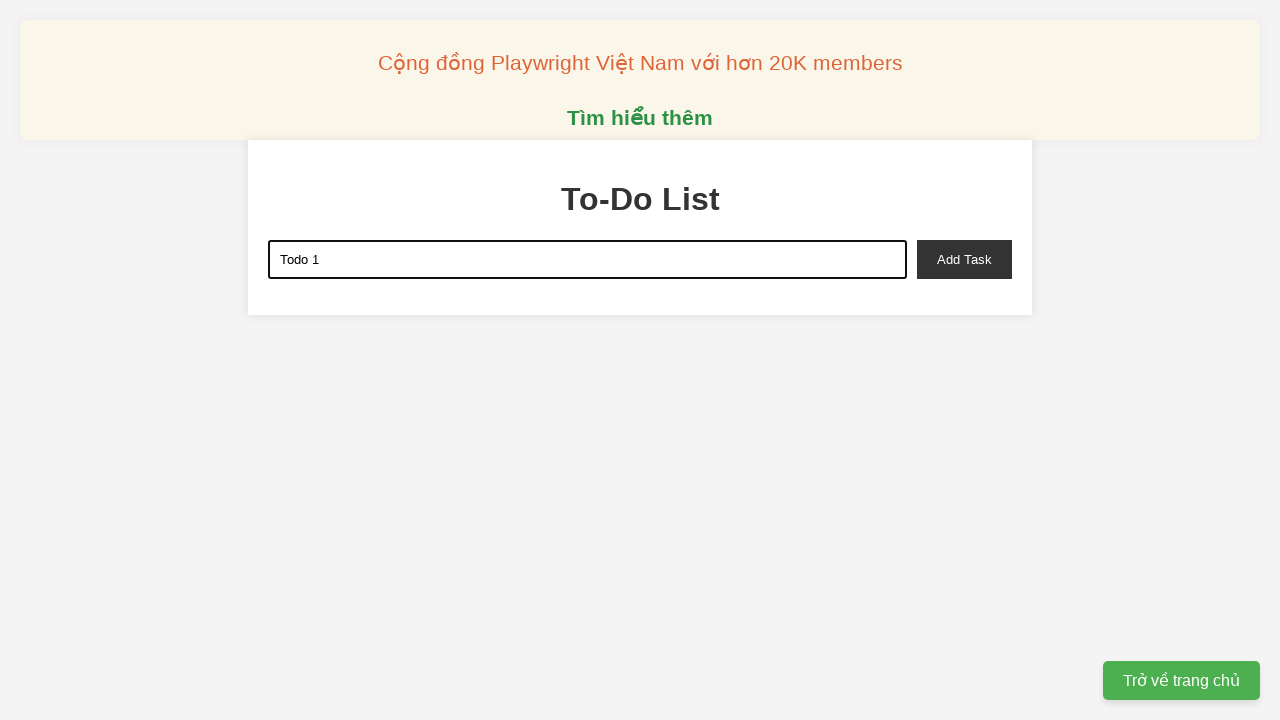

Clicked add task button to add 'Todo 1' at (964, 259) on button[id="add-task"]
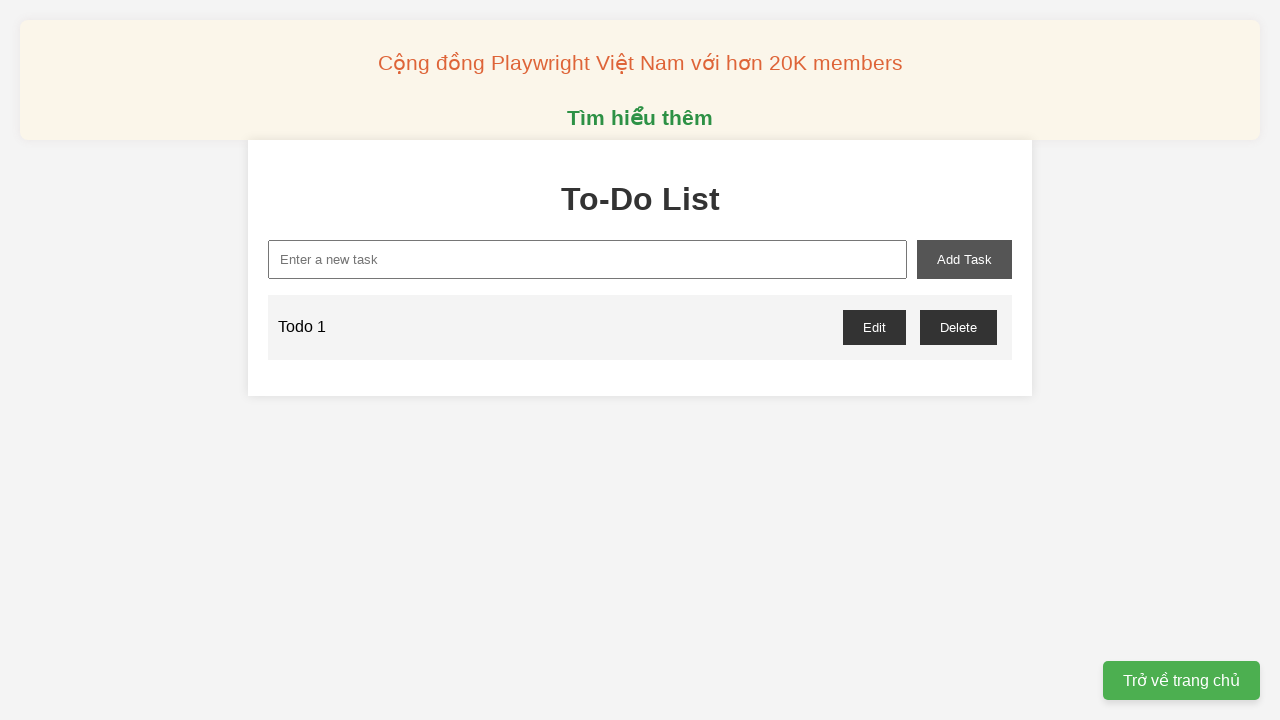

Waited 100ms after adding 'Todo 1'
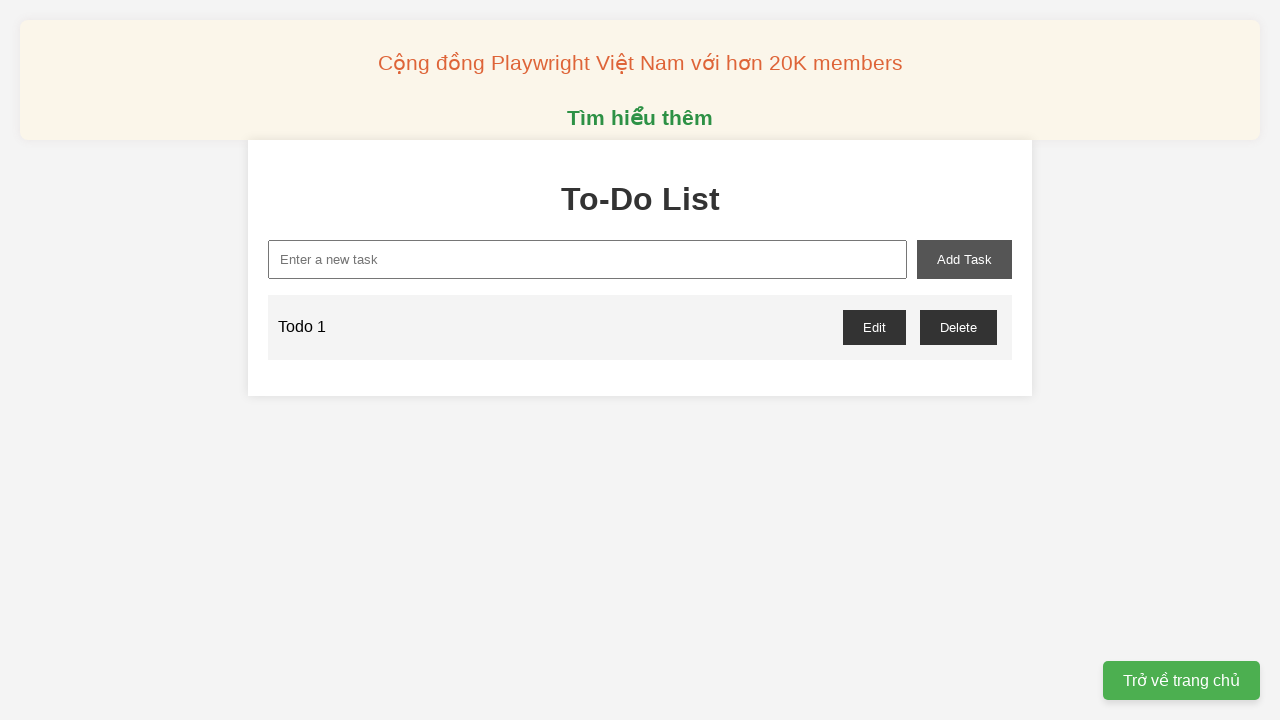

Filled new task input with 'Todo 2' on input[id="new-task"]
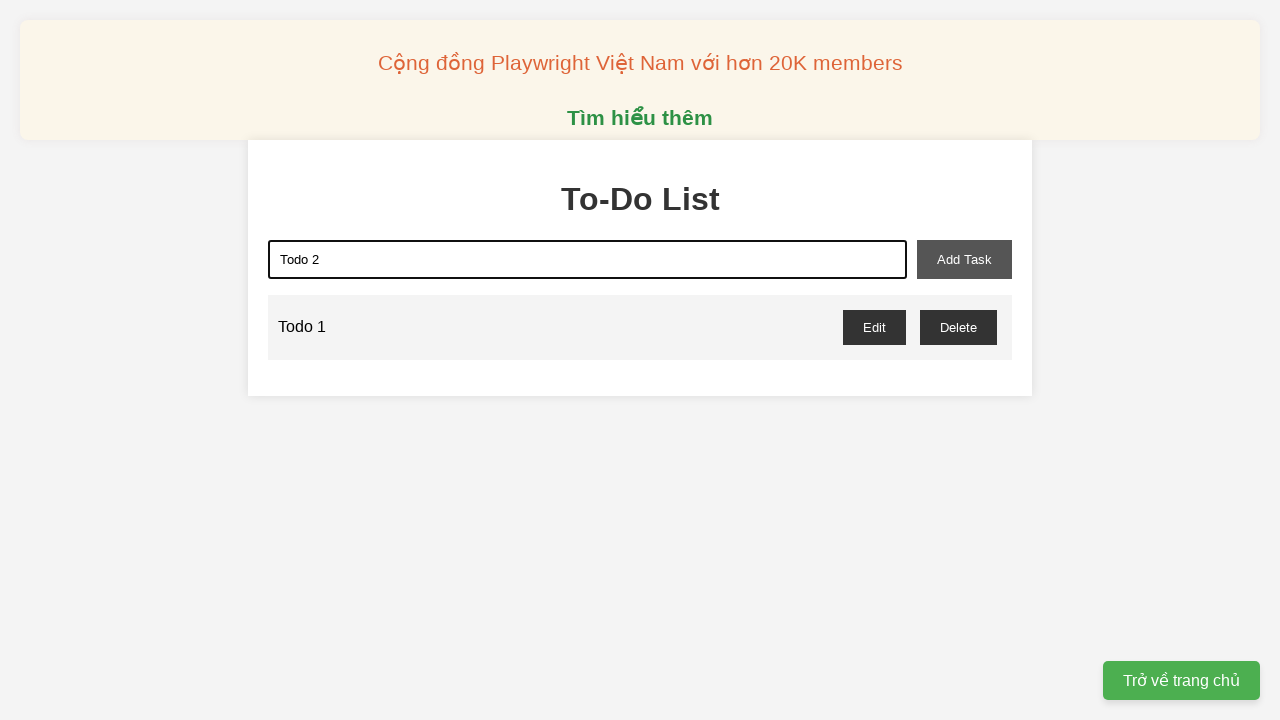

Clicked add task button to add 'Todo 2' at (964, 259) on button[id="add-task"]
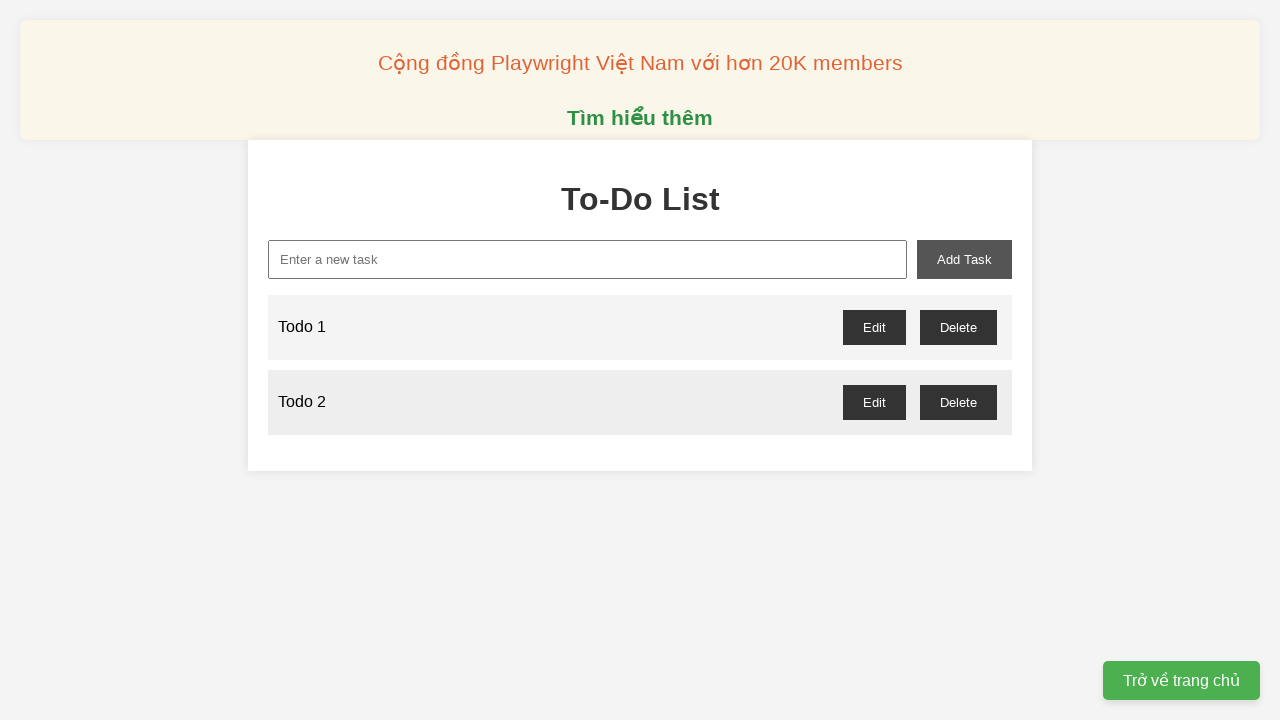

Waited 100ms after adding 'Todo 2'
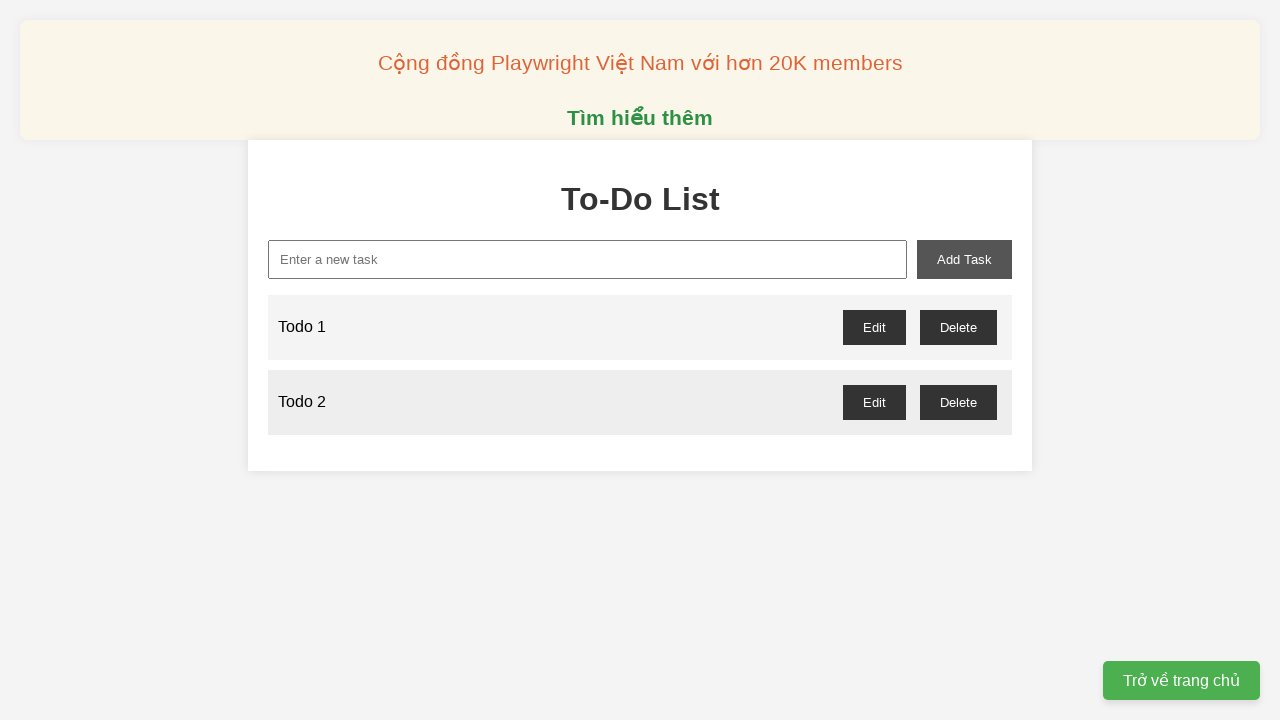

Filled new task input with 'Todo 3' on input[id="new-task"]
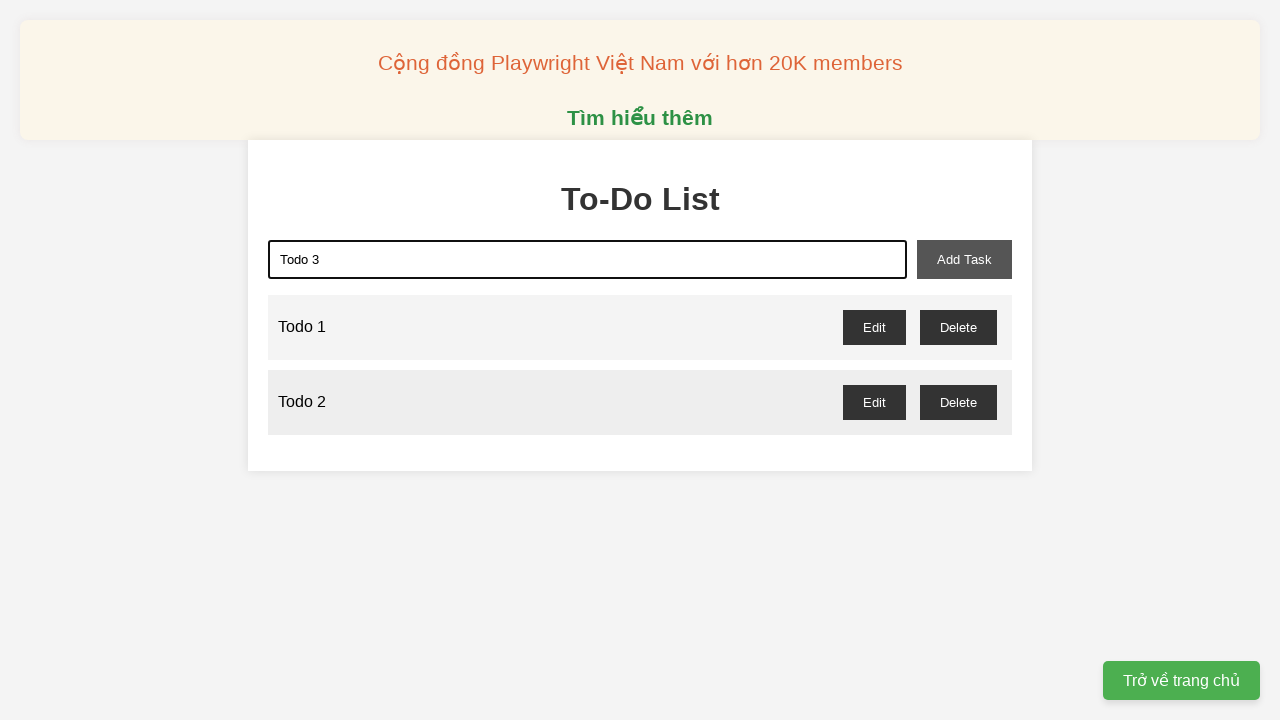

Clicked add task button to add 'Todo 3' at (964, 259) on button[id="add-task"]
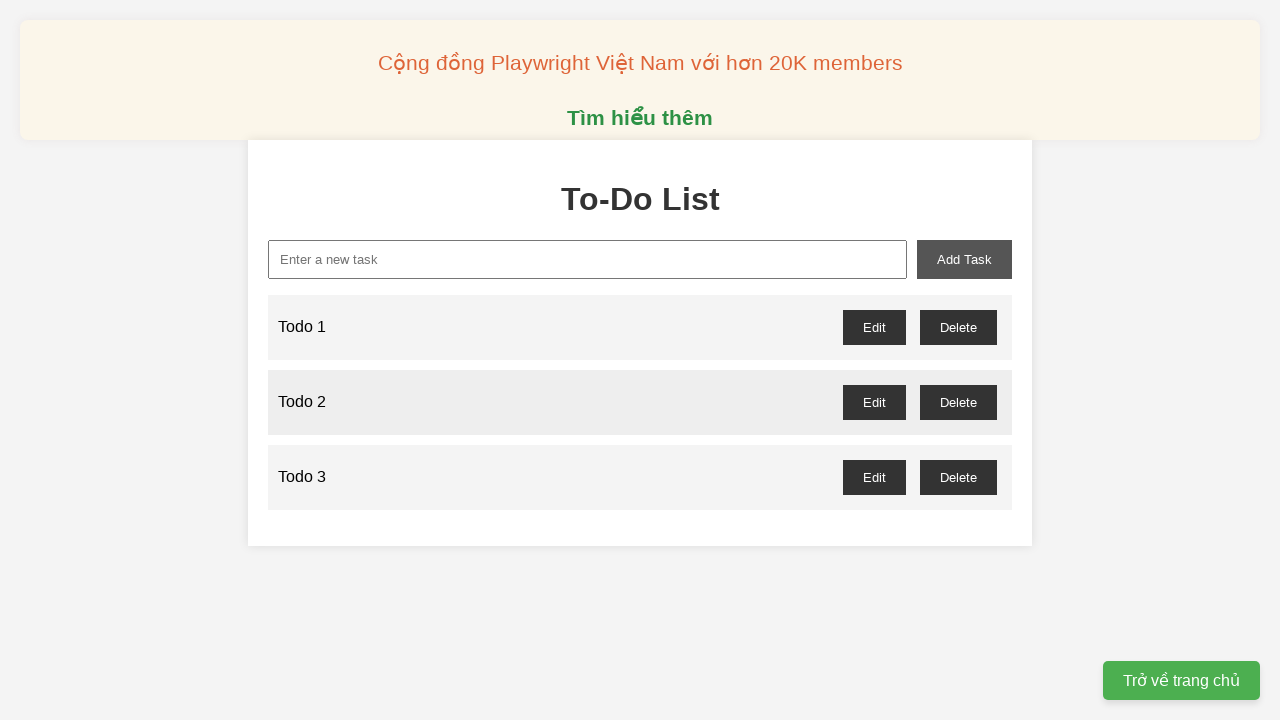

Waited 100ms after adding 'Todo 3'
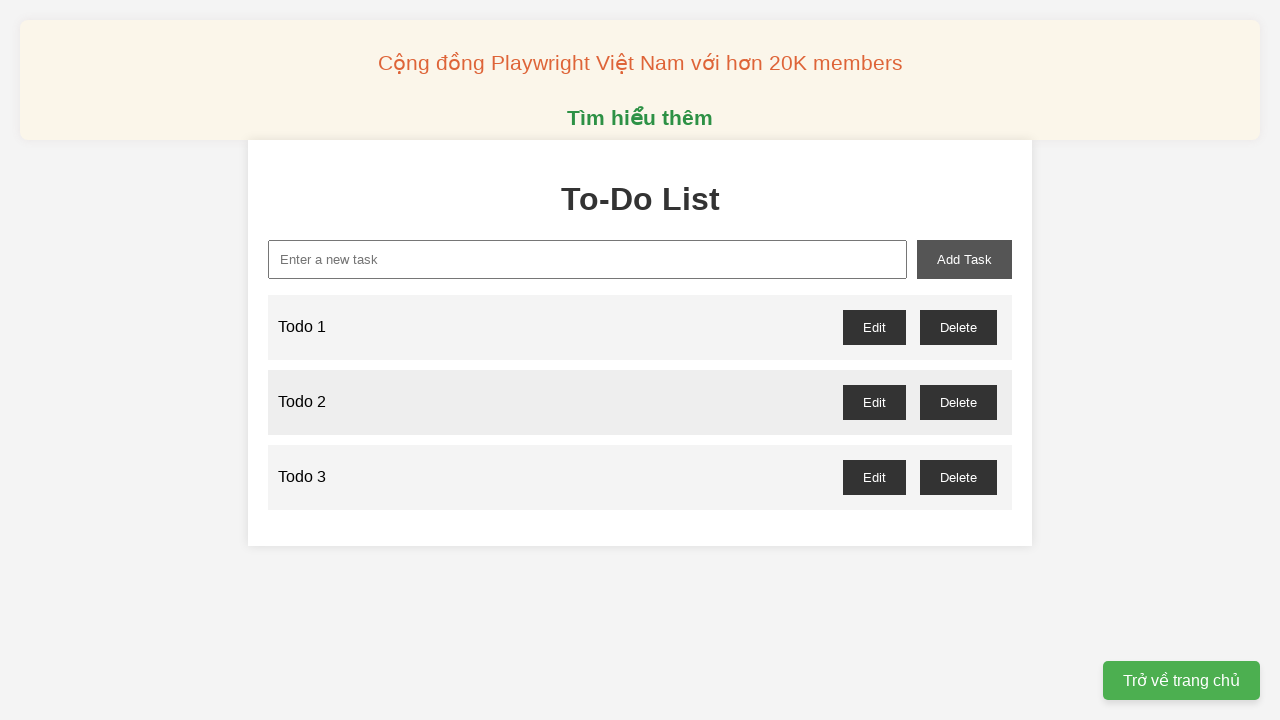

Filled new task input with 'Todo 4' on input[id="new-task"]
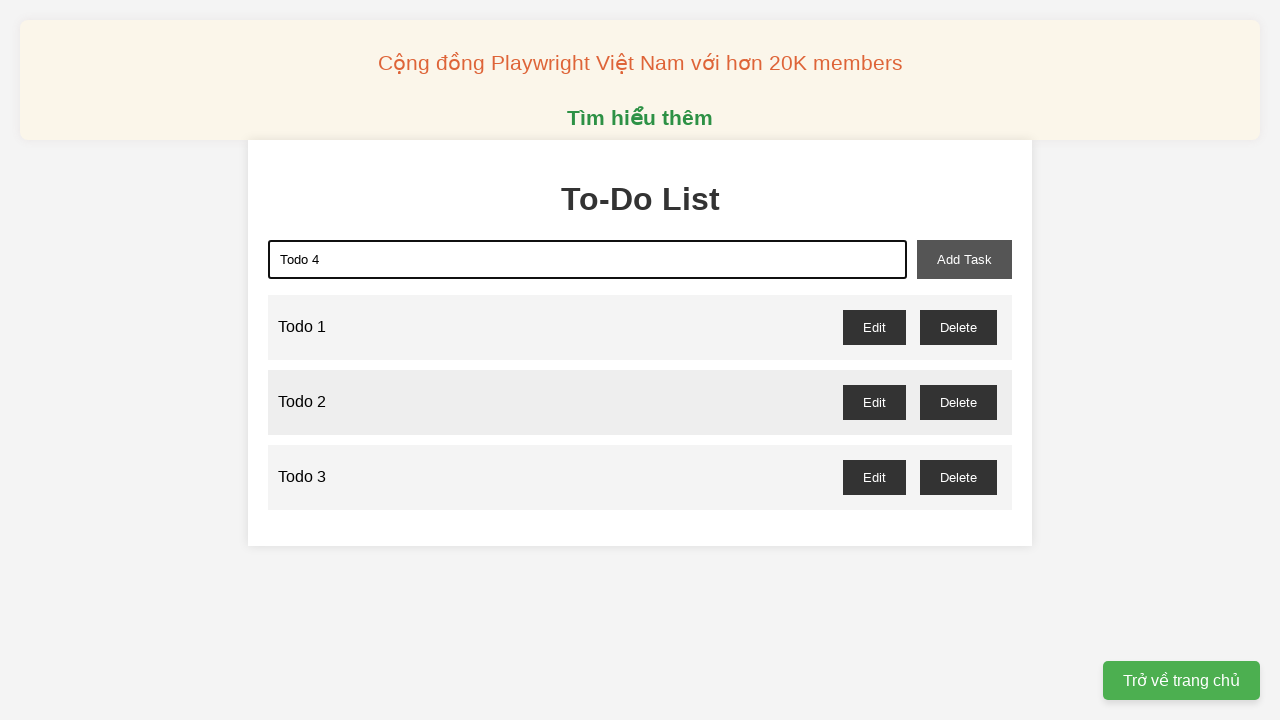

Clicked add task button to add 'Todo 4' at (964, 259) on button[id="add-task"]
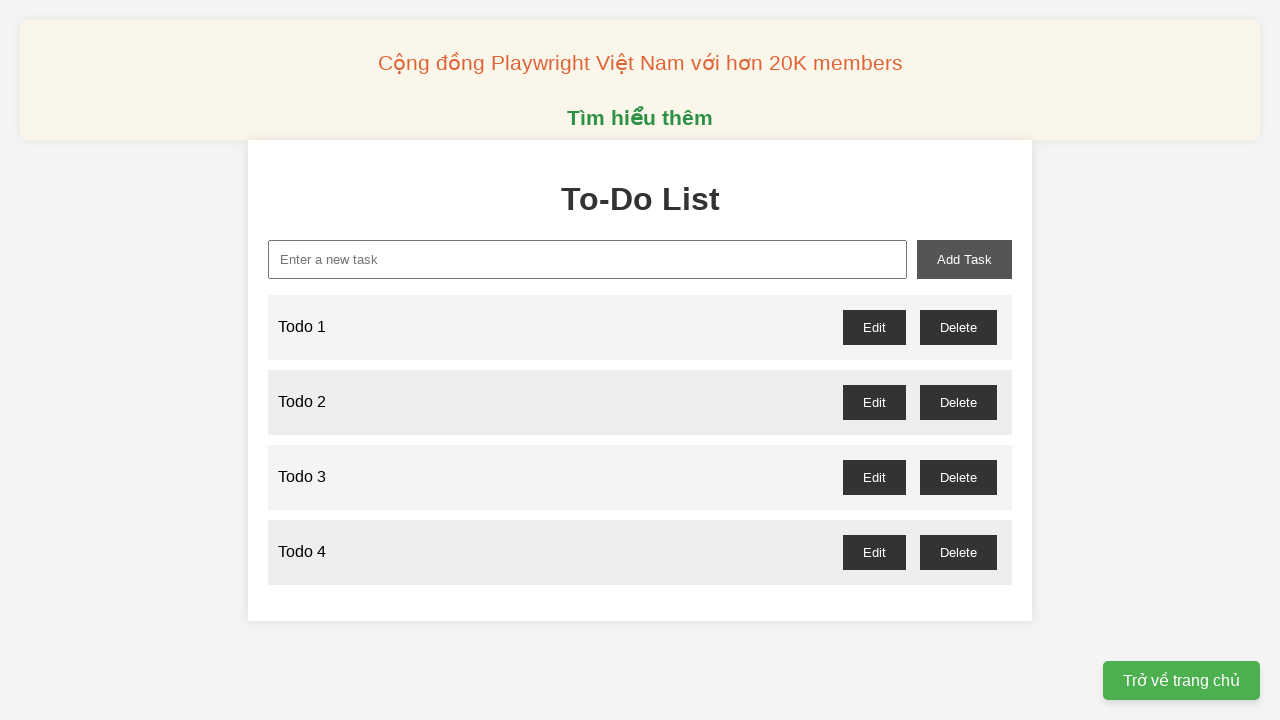

Waited 100ms after adding 'Todo 4'
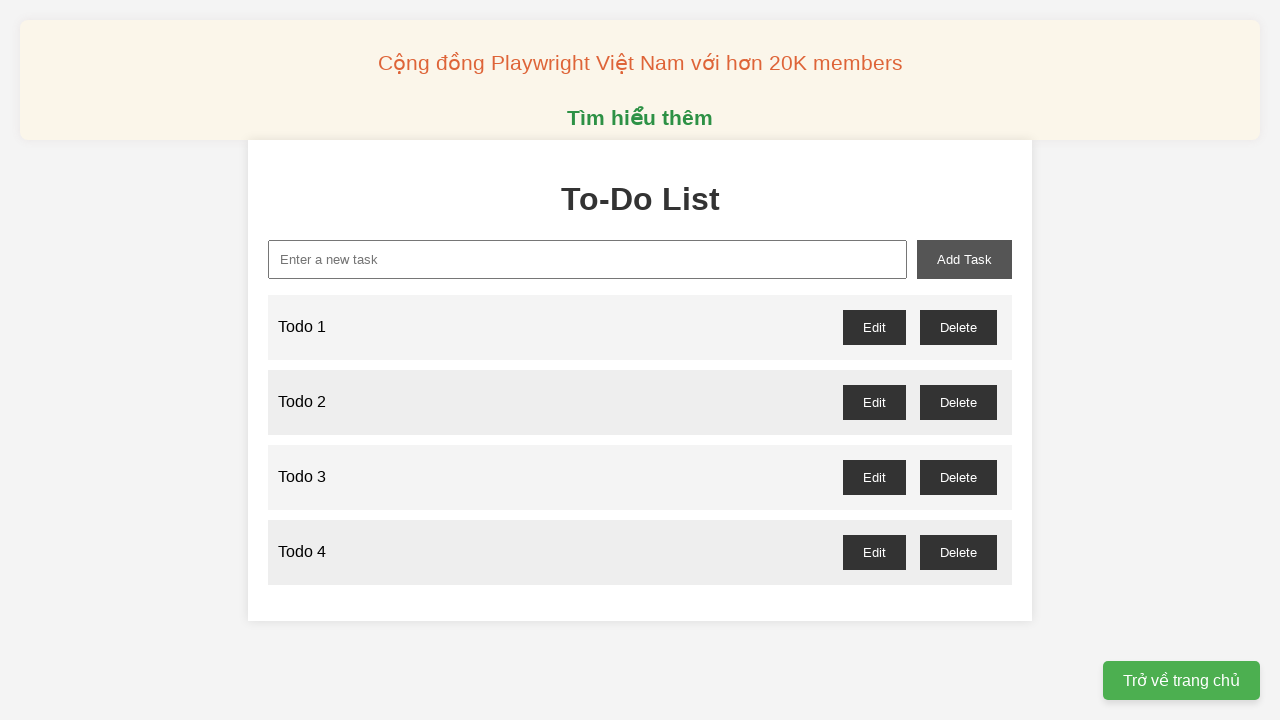

Filled new task input with 'Todo 5' on input[id="new-task"]
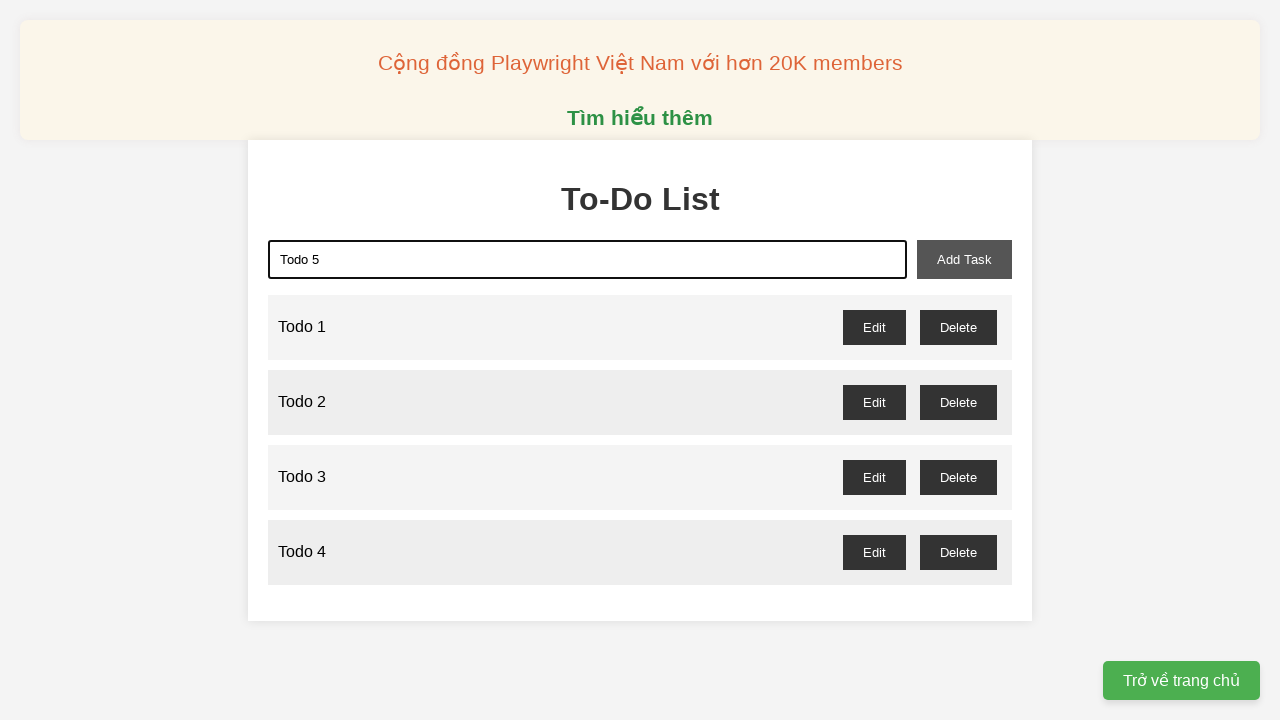

Clicked add task button to add 'Todo 5' at (964, 259) on button[id="add-task"]
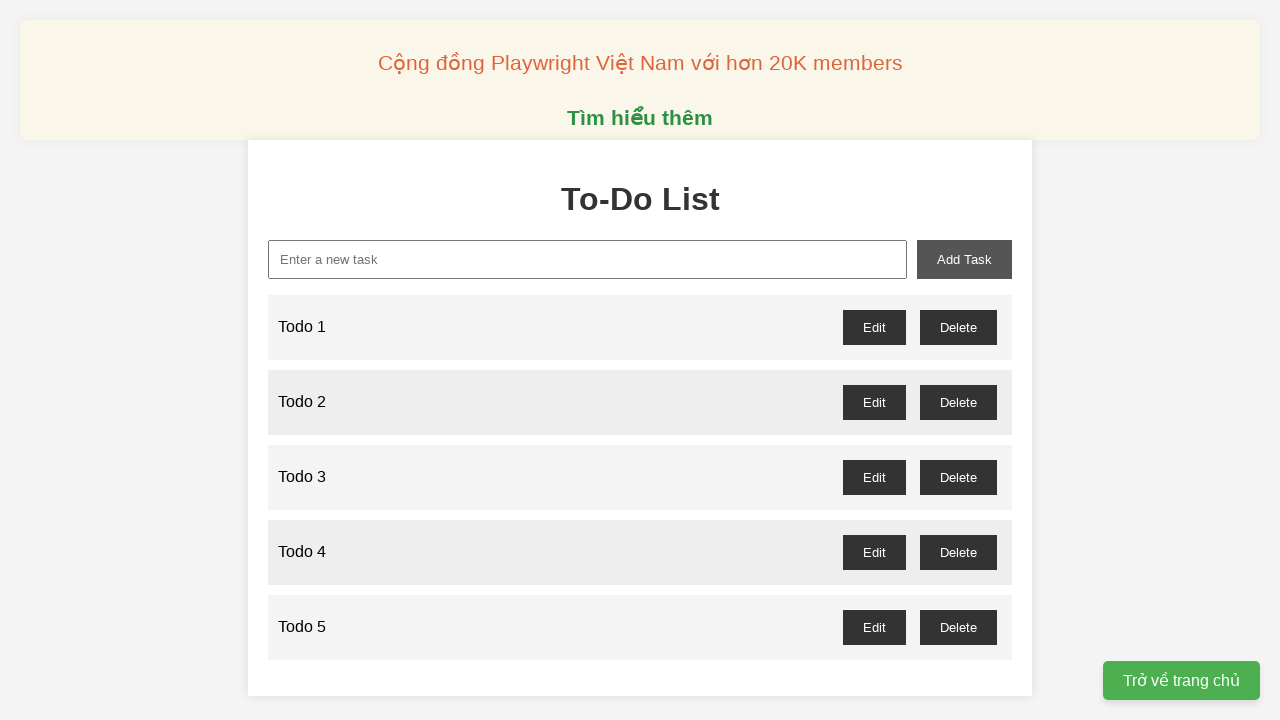

Waited 100ms after adding 'Todo 5'
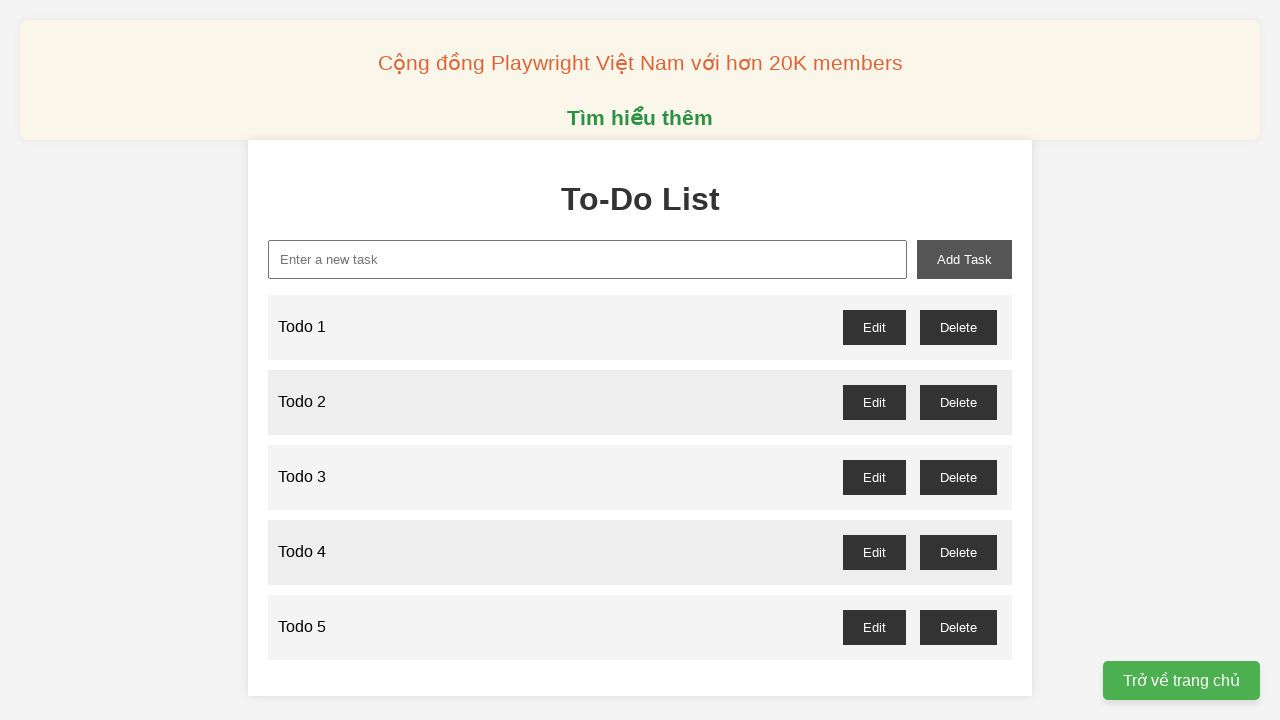

Filled new task input with 'Todo 6' on input[id="new-task"]
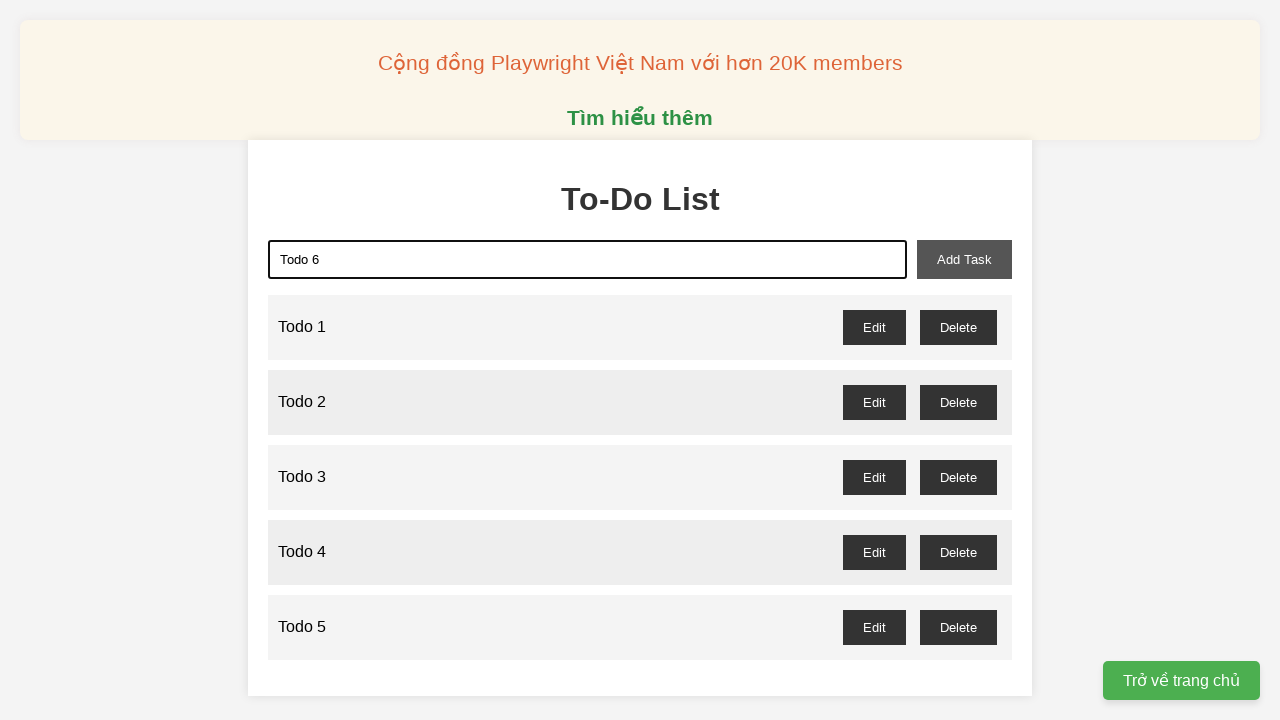

Clicked add task button to add 'Todo 6' at (964, 259) on button[id="add-task"]
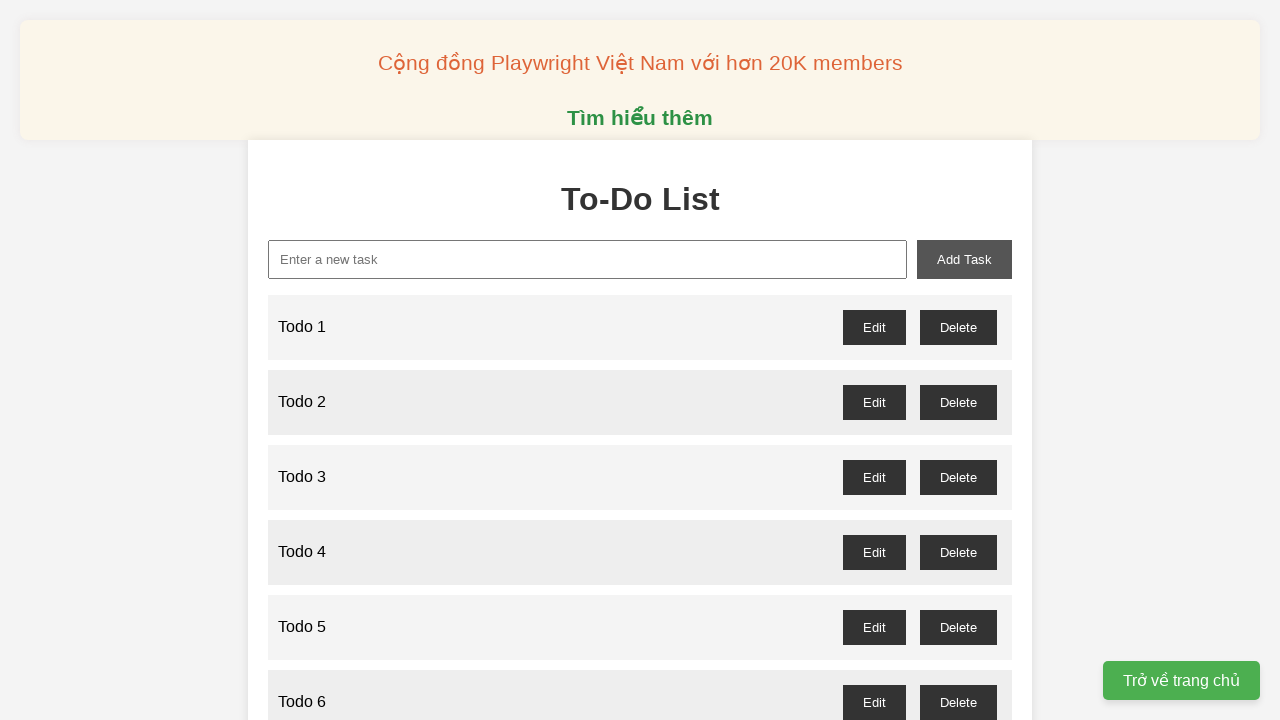

Waited 100ms after adding 'Todo 6'
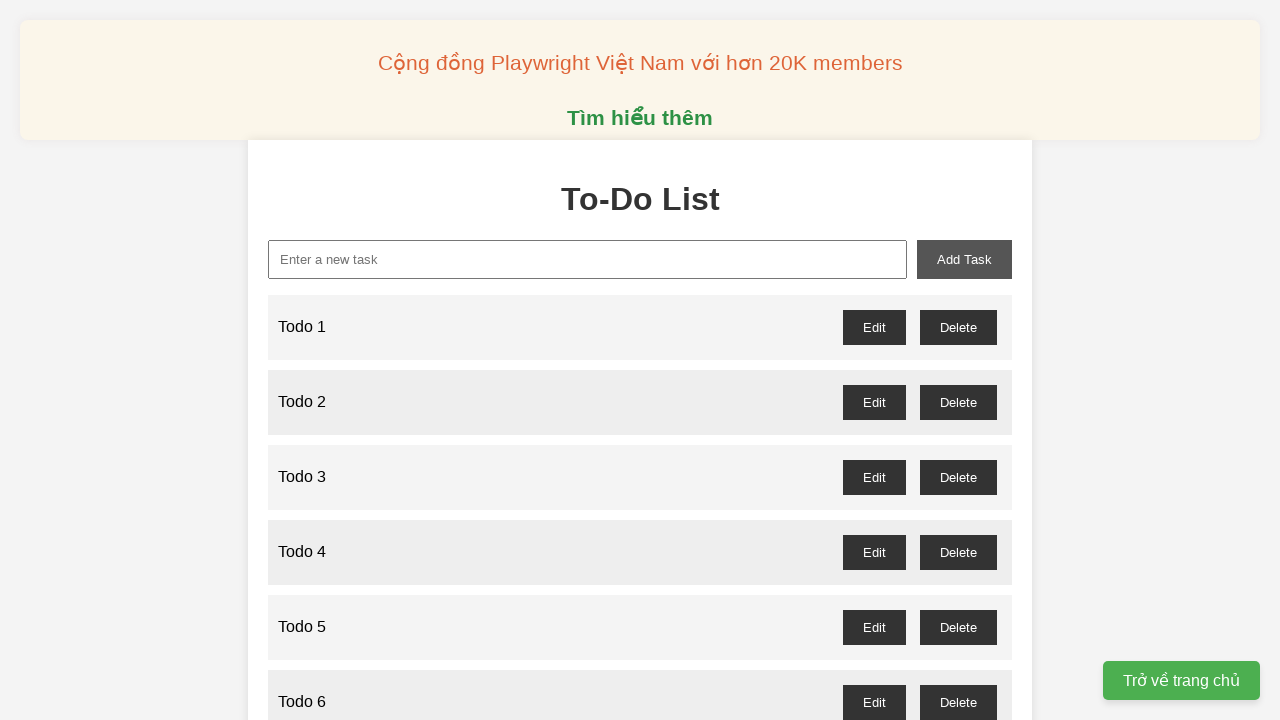

Filled new task input with 'Todo 7' on input[id="new-task"]
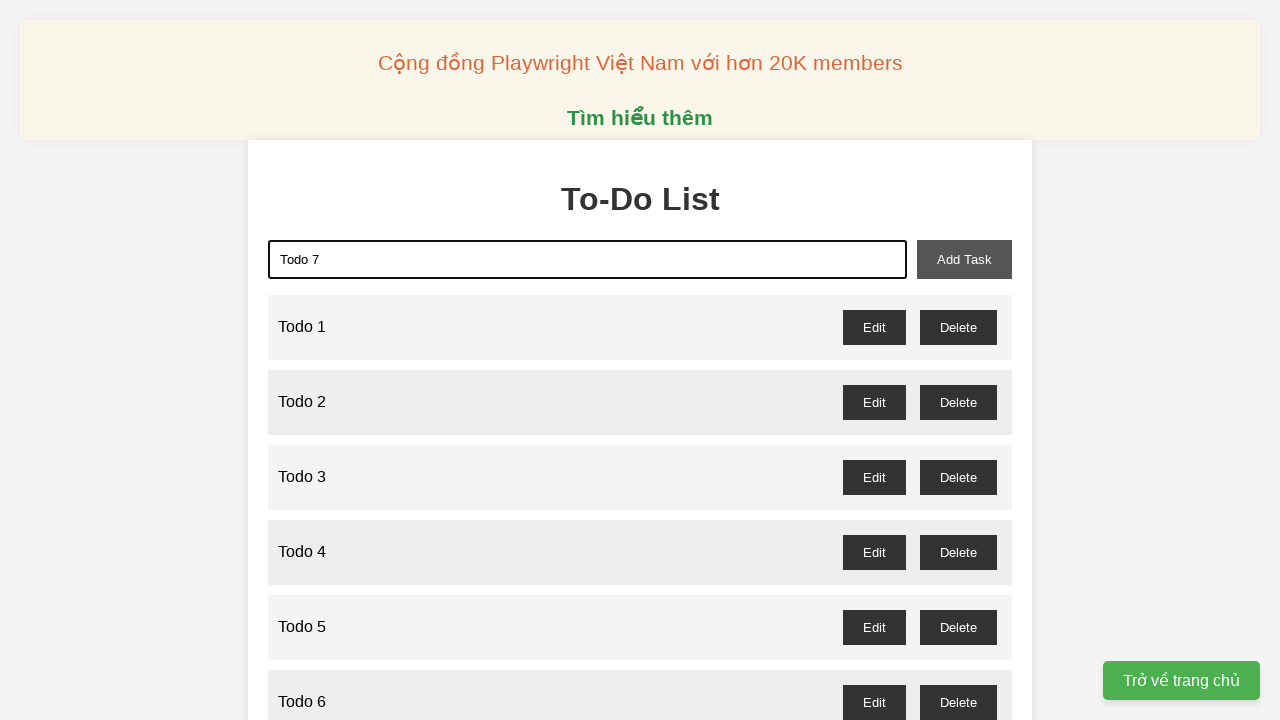

Clicked add task button to add 'Todo 7' at (964, 259) on button[id="add-task"]
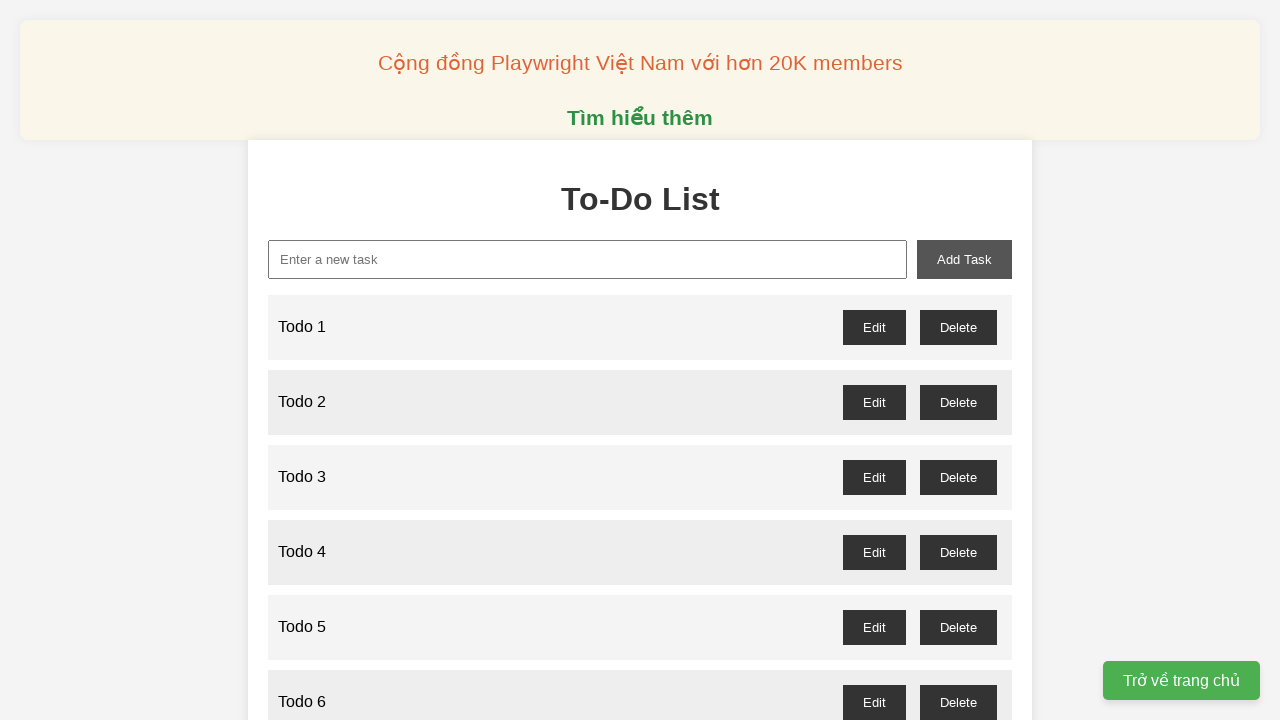

Waited 100ms after adding 'Todo 7'
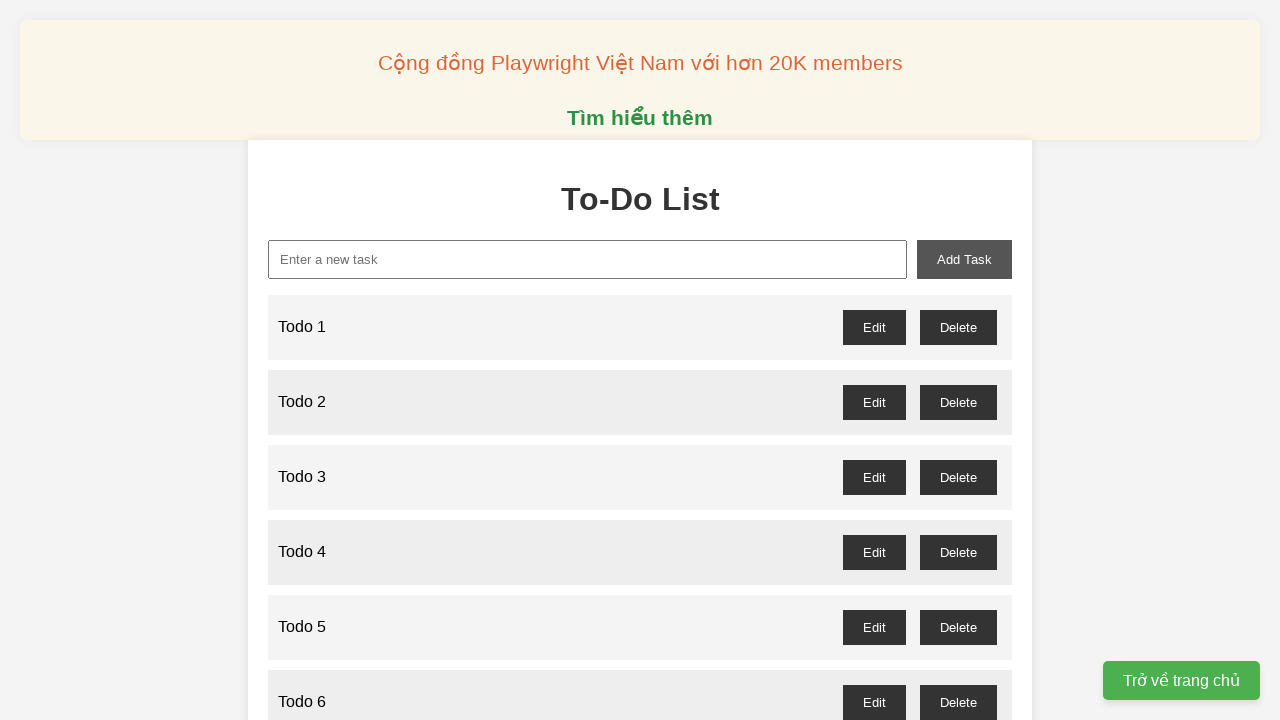

Filled new task input with 'Todo 8' on input[id="new-task"]
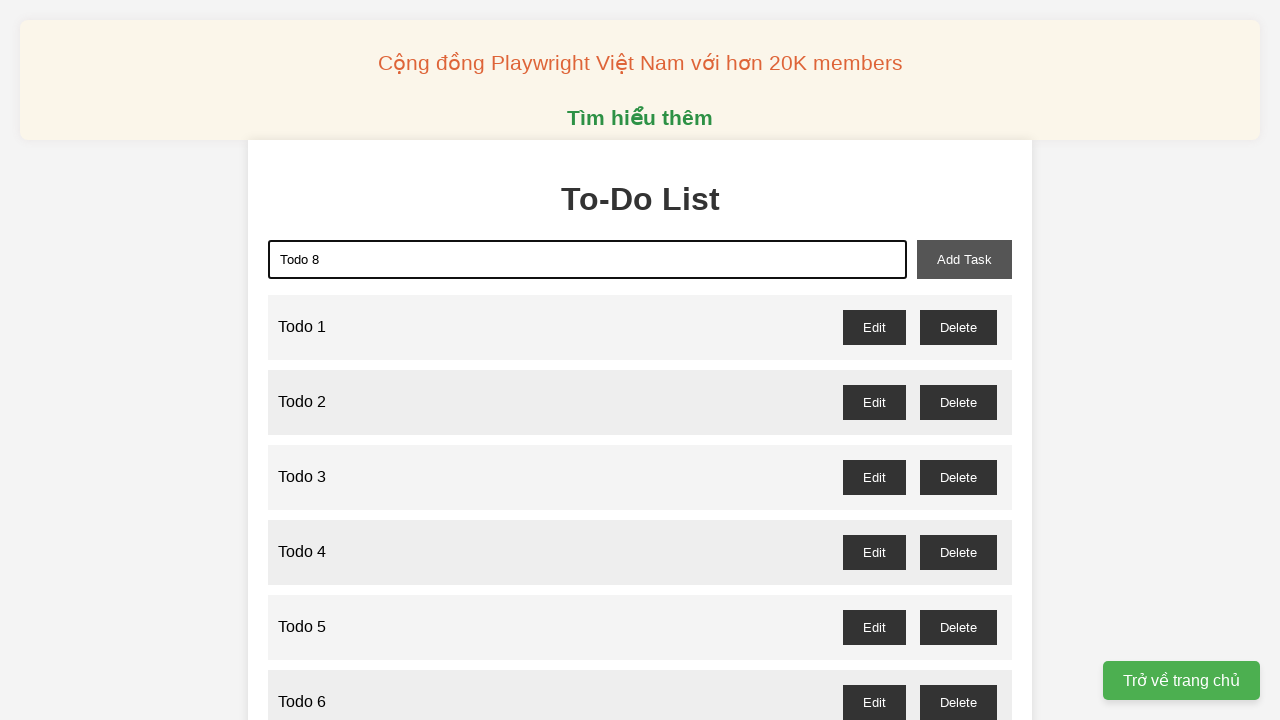

Clicked add task button to add 'Todo 8' at (964, 259) on button[id="add-task"]
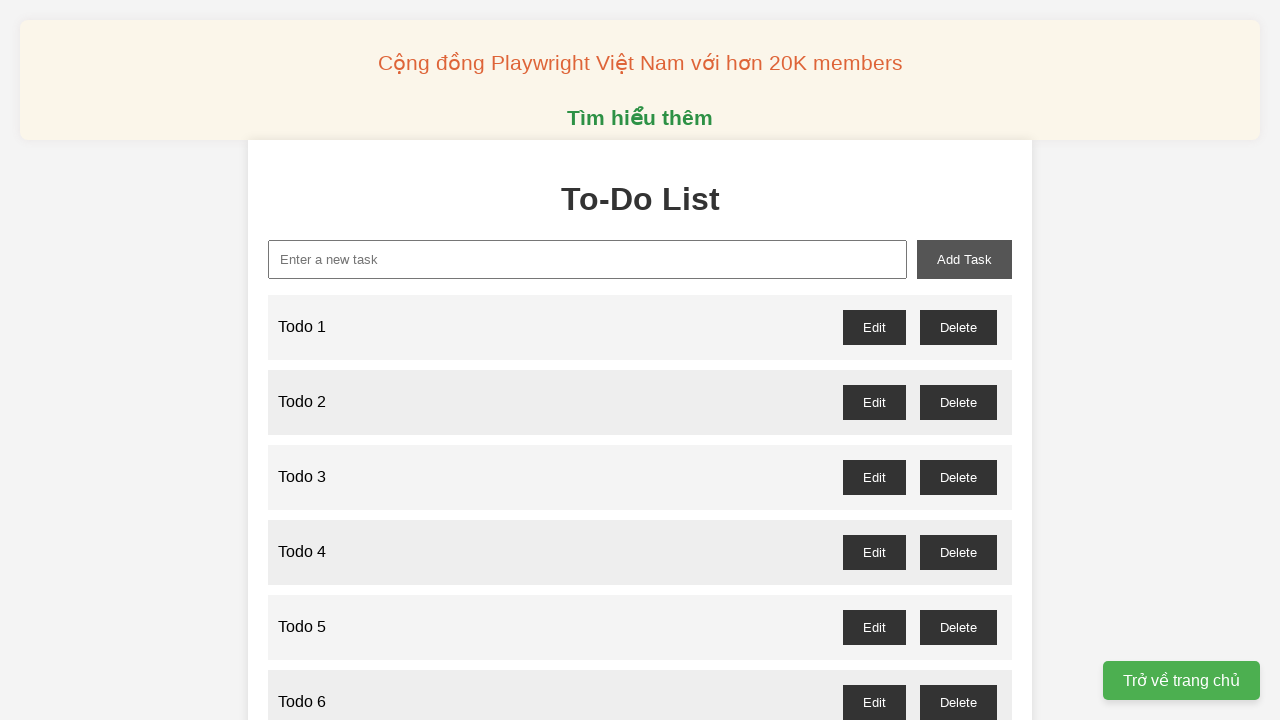

Waited 100ms after adding 'Todo 8'
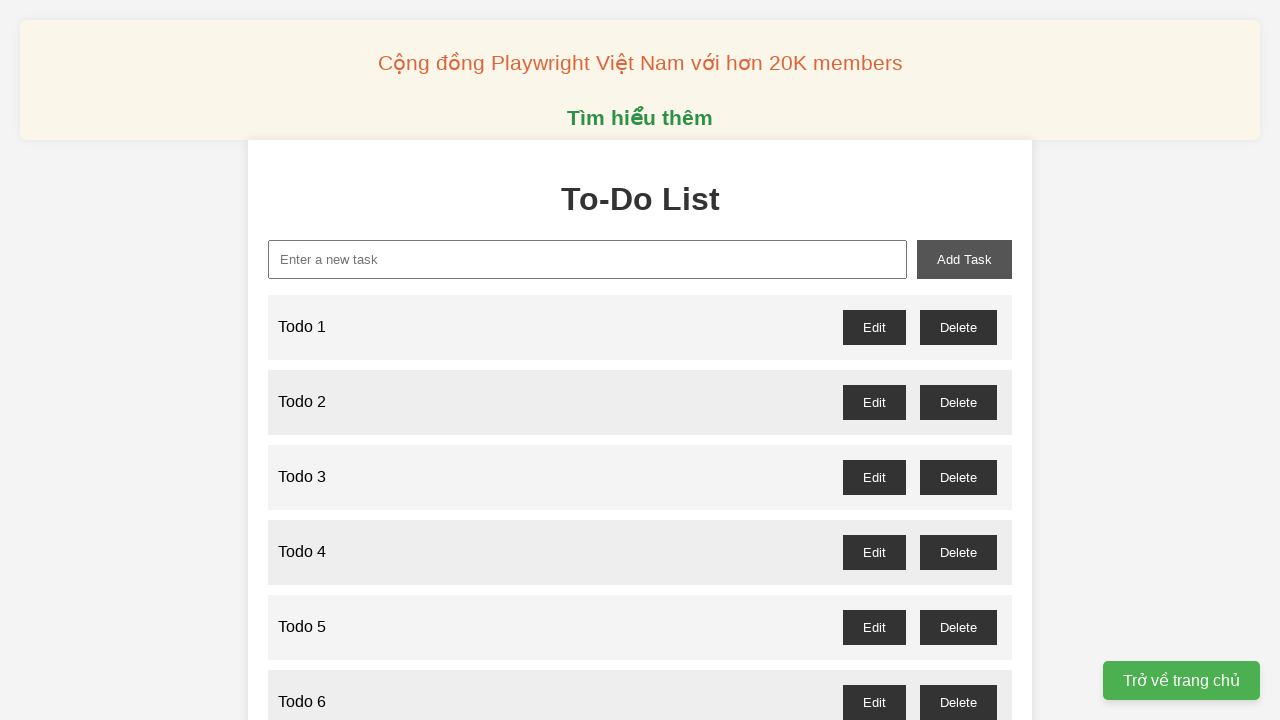

Filled new task input with 'Todo 9' on input[id="new-task"]
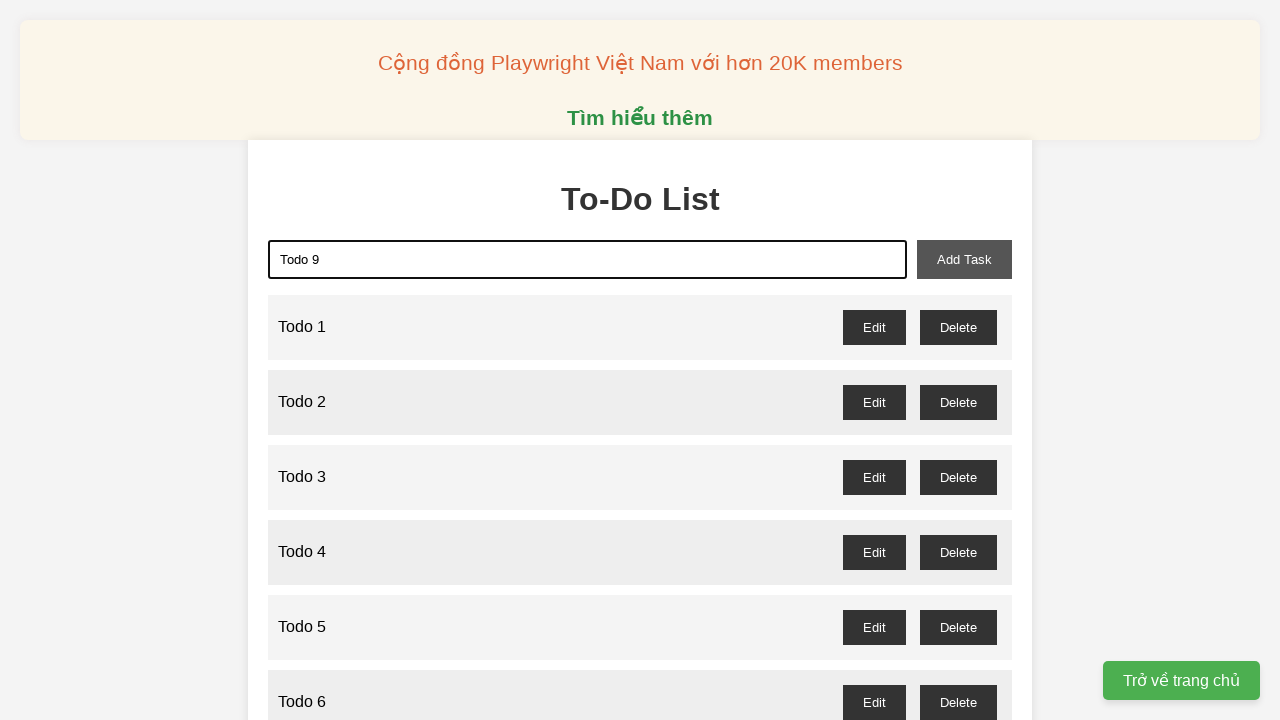

Clicked add task button to add 'Todo 9' at (964, 259) on button[id="add-task"]
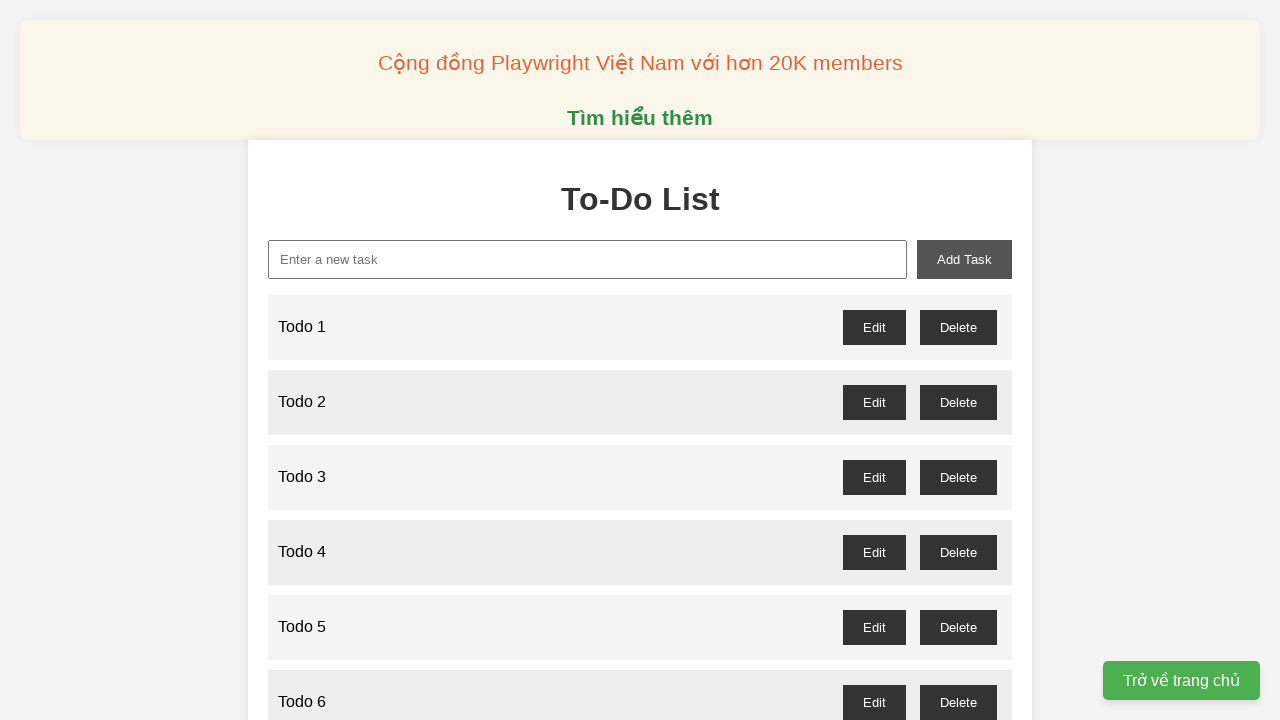

Waited 100ms after adding 'Todo 9'
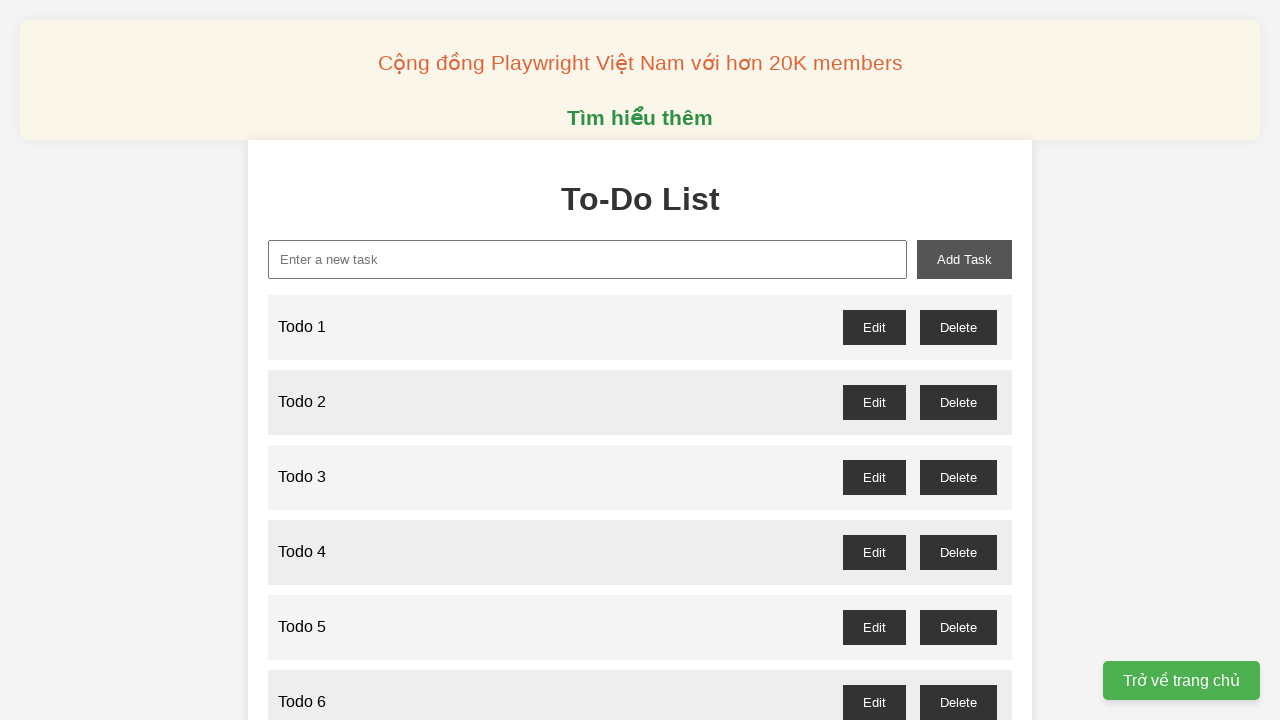

Filled new task input with 'Todo 10' on input[id="new-task"]
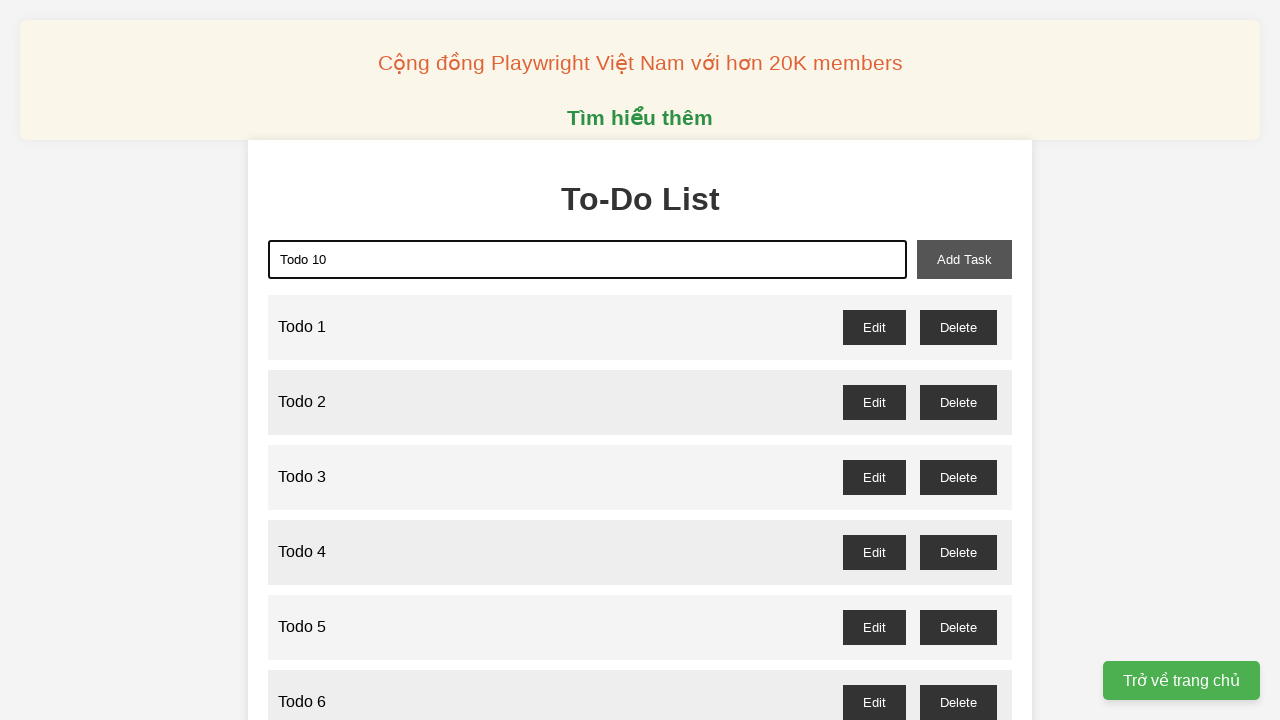

Clicked add task button to add 'Todo 10' at (964, 259) on button[id="add-task"]
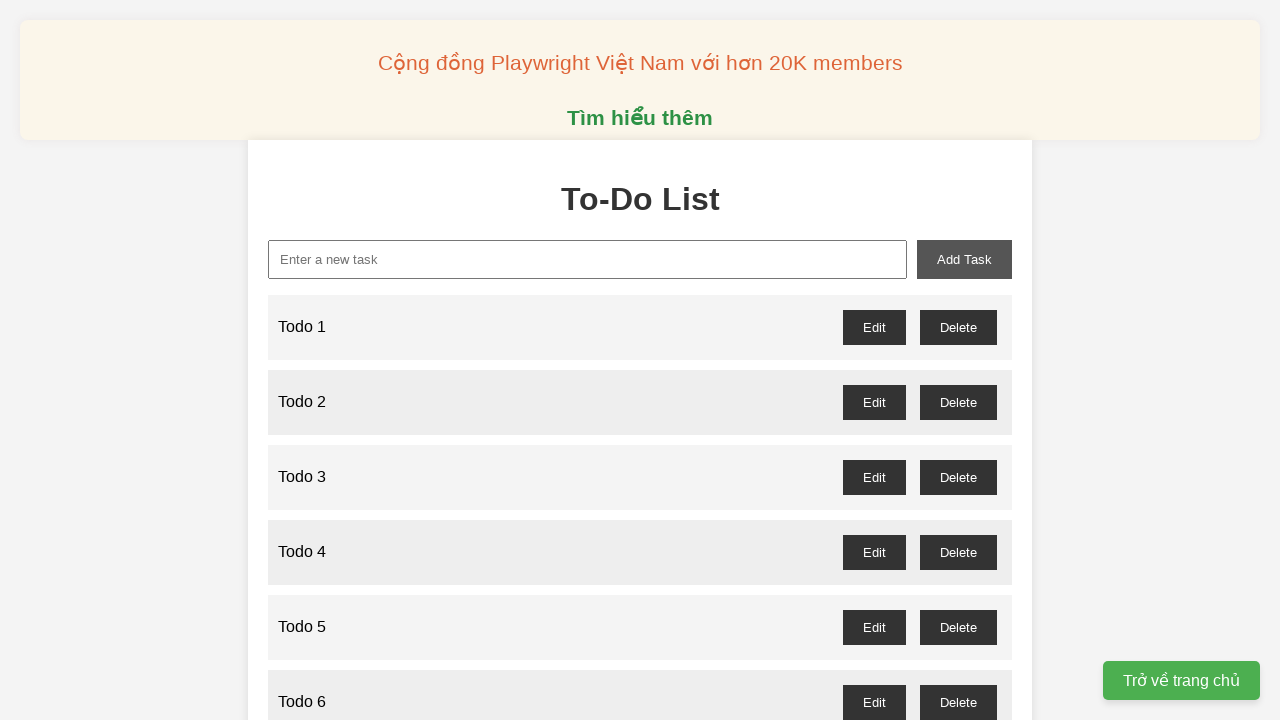

Waited 100ms after adding 'Todo 10'
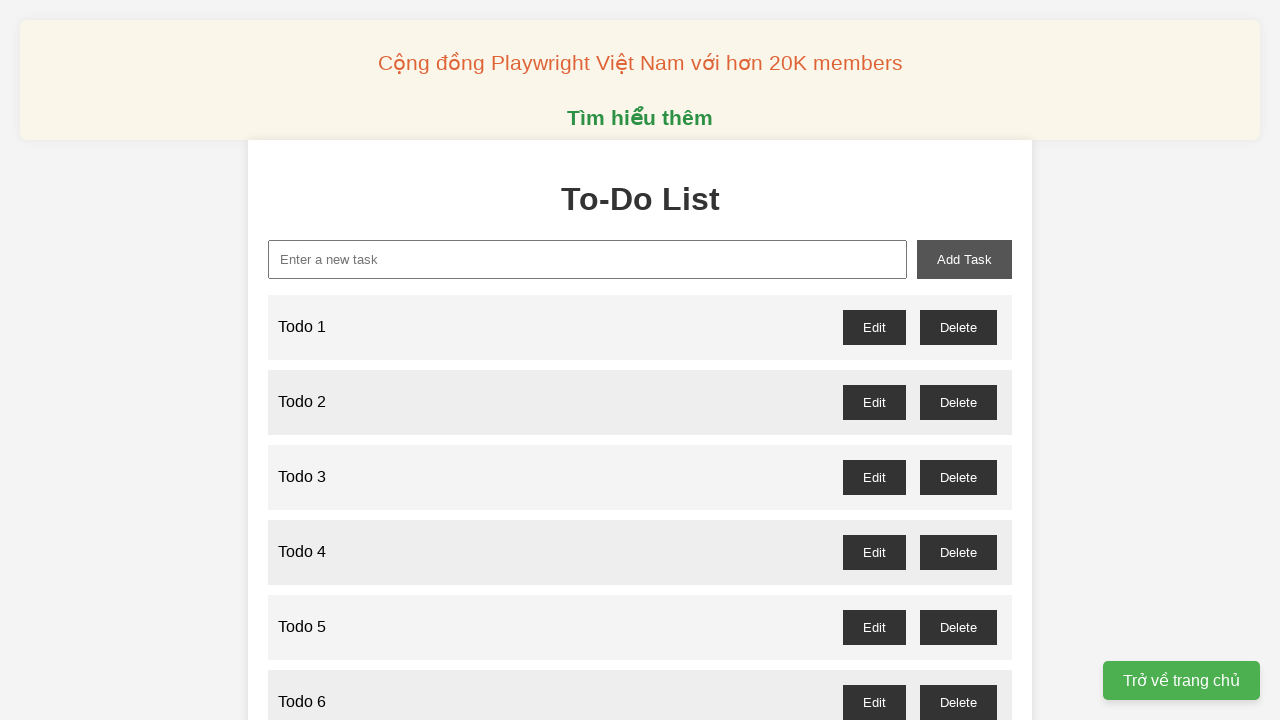

Filled new task input with 'Todo 11' on input[id="new-task"]
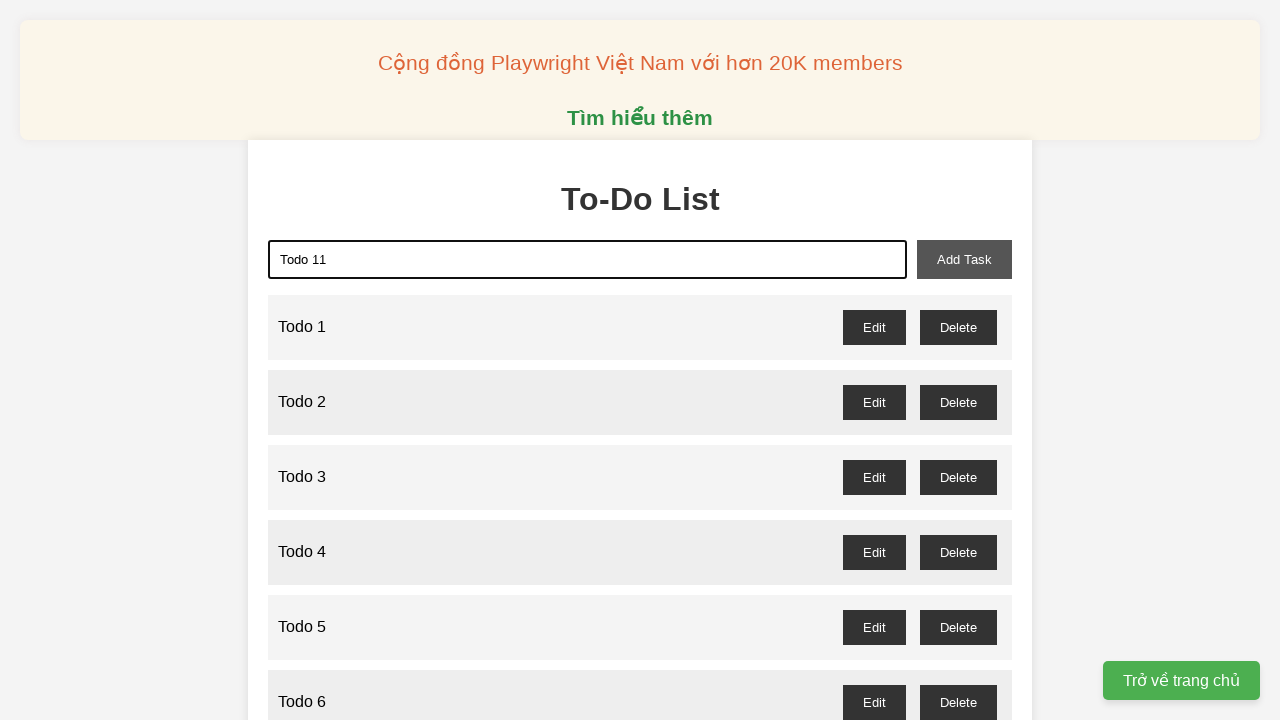

Clicked add task button to add 'Todo 11' at (964, 259) on button[id="add-task"]
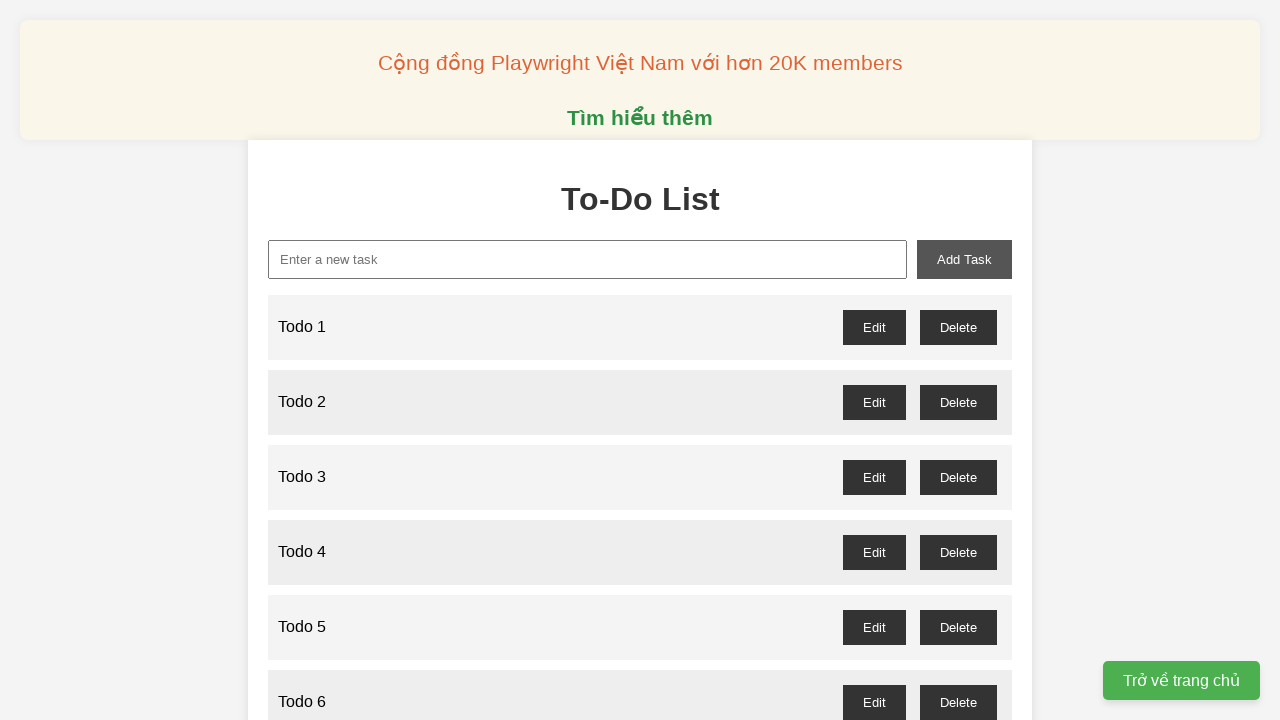

Waited 100ms after adding 'Todo 11'
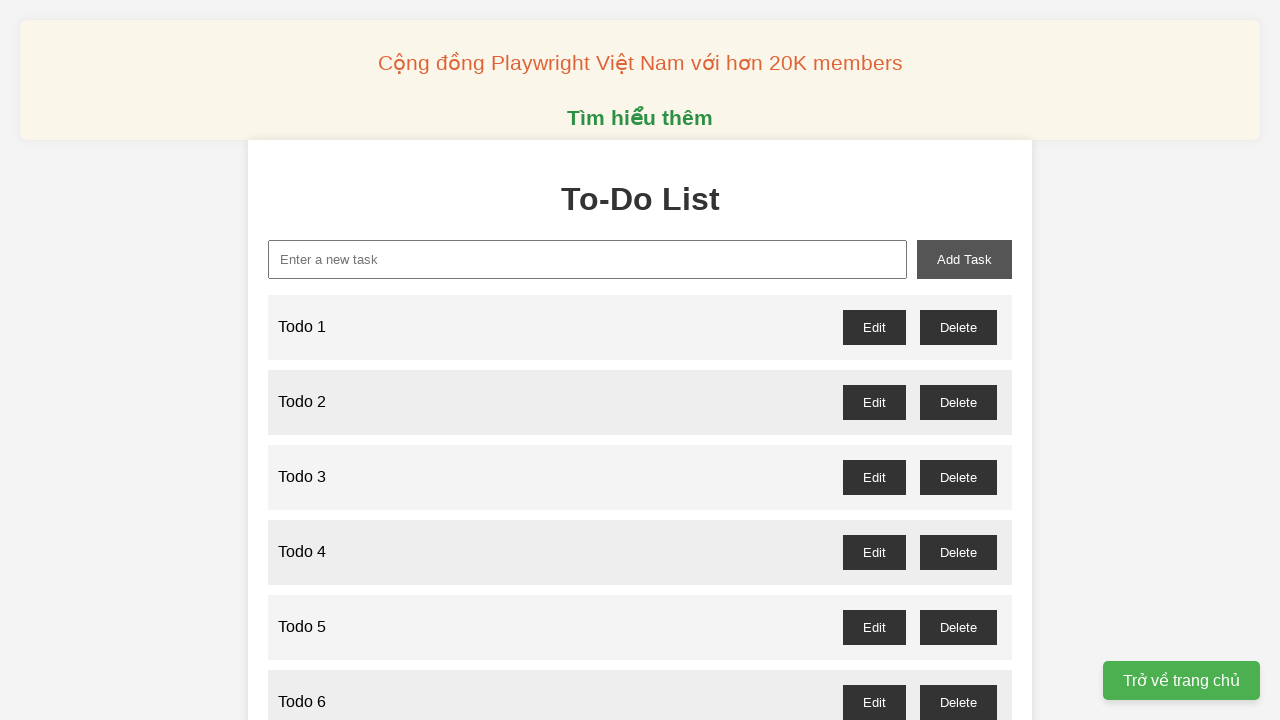

Filled new task input with 'Todo 12' on input[id="new-task"]
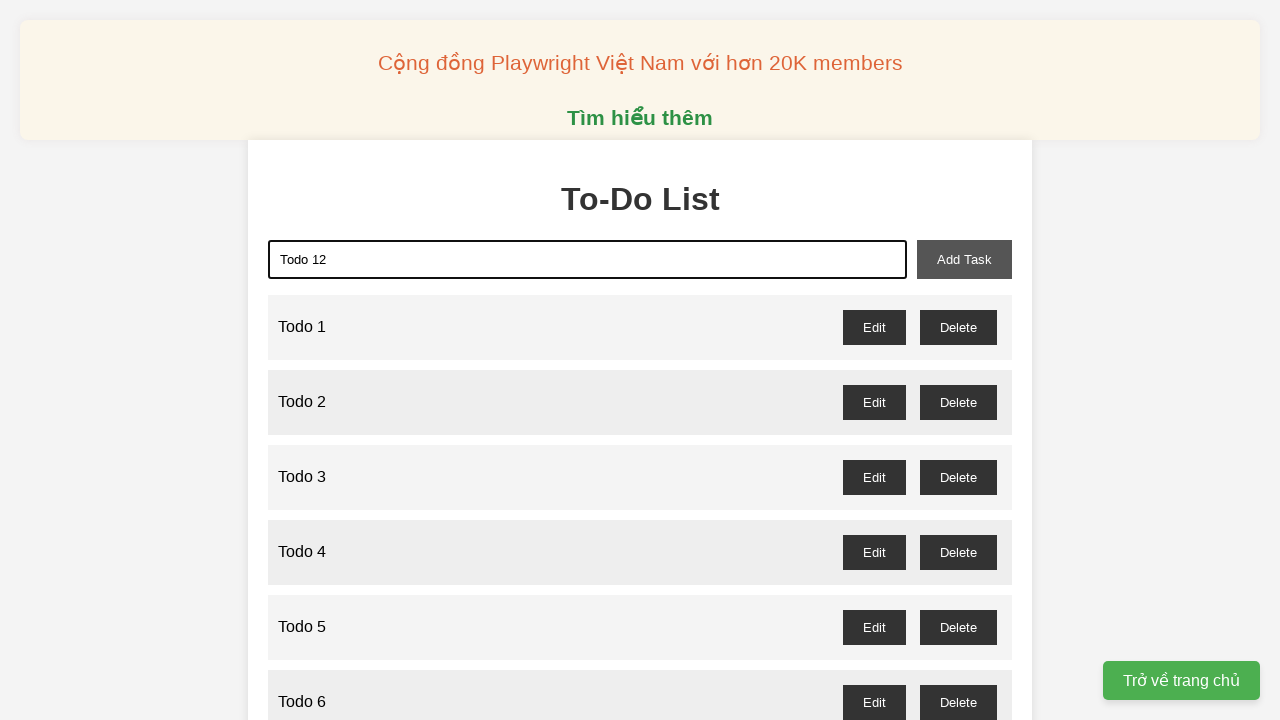

Clicked add task button to add 'Todo 12' at (964, 259) on button[id="add-task"]
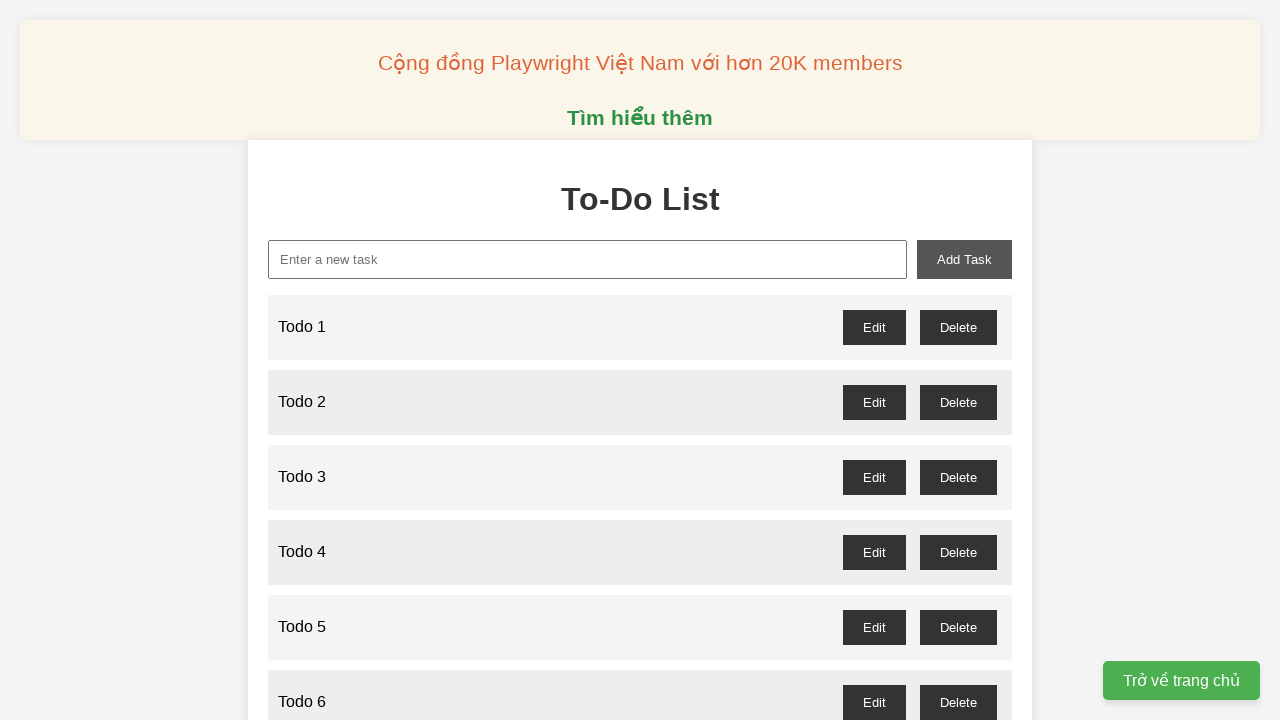

Waited 100ms after adding 'Todo 12'
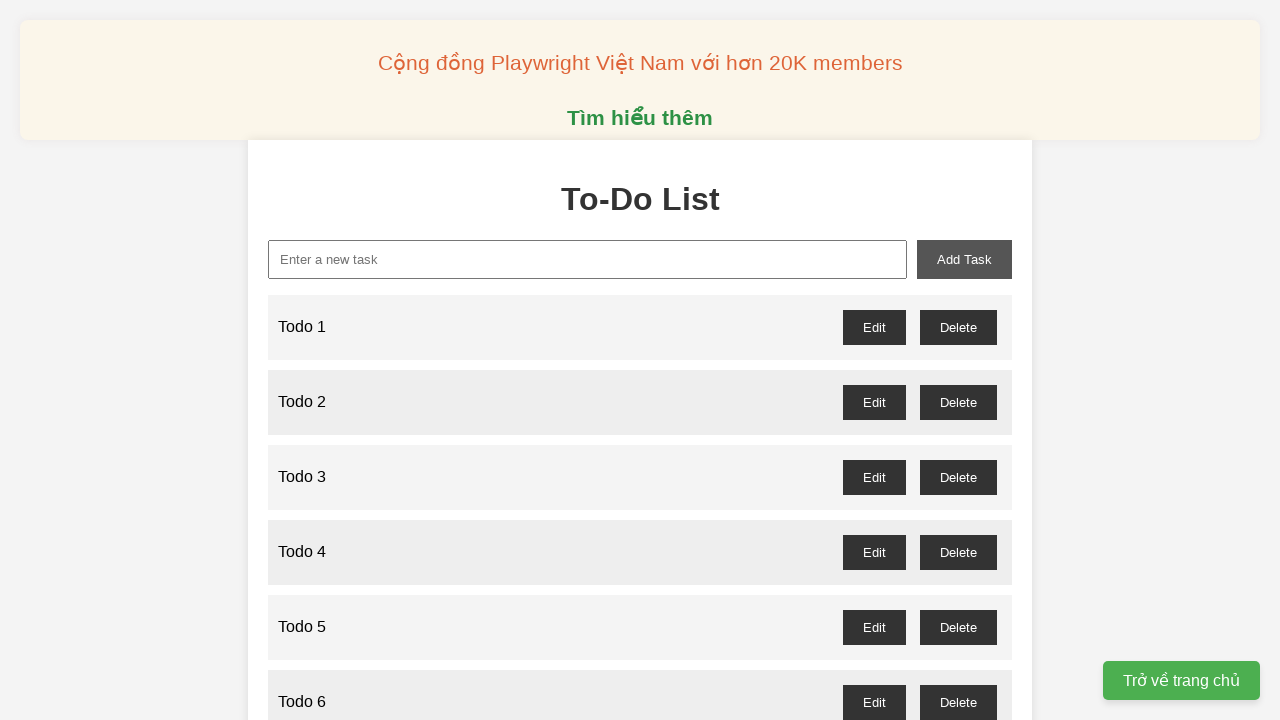

Filled new task input with 'Todo 13' on input[id="new-task"]
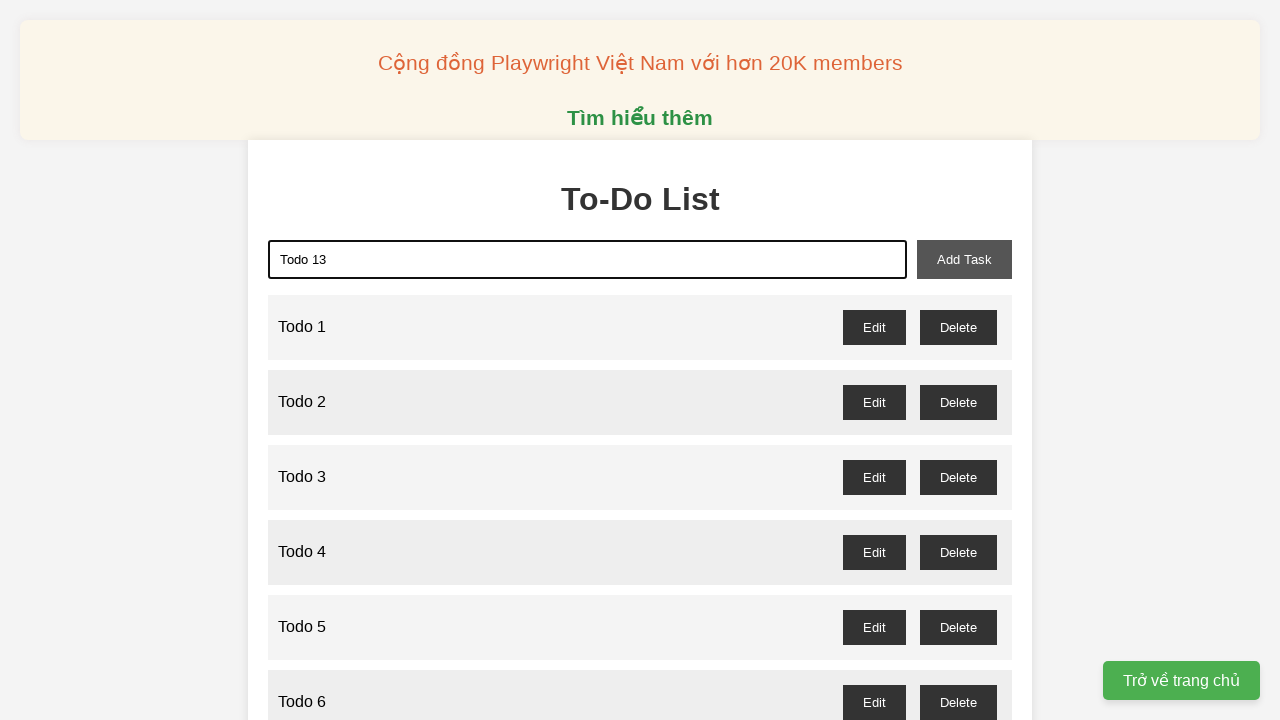

Clicked add task button to add 'Todo 13' at (964, 259) on button[id="add-task"]
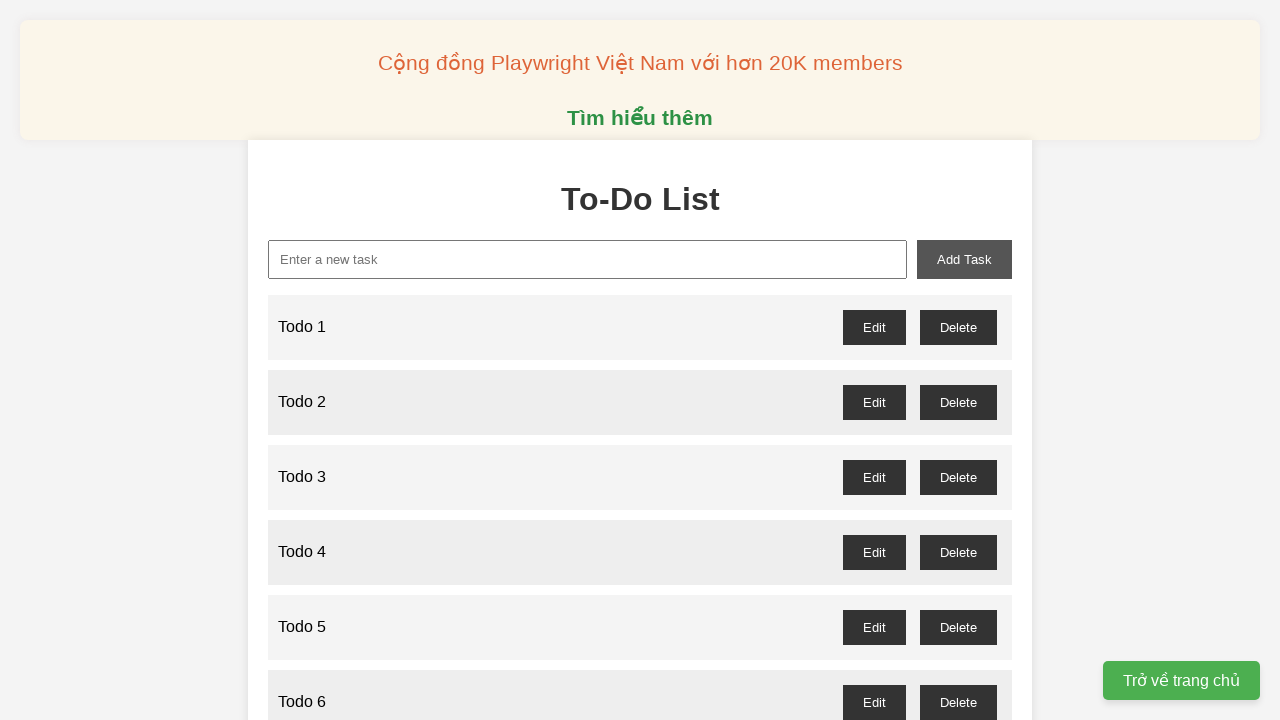

Waited 100ms after adding 'Todo 13'
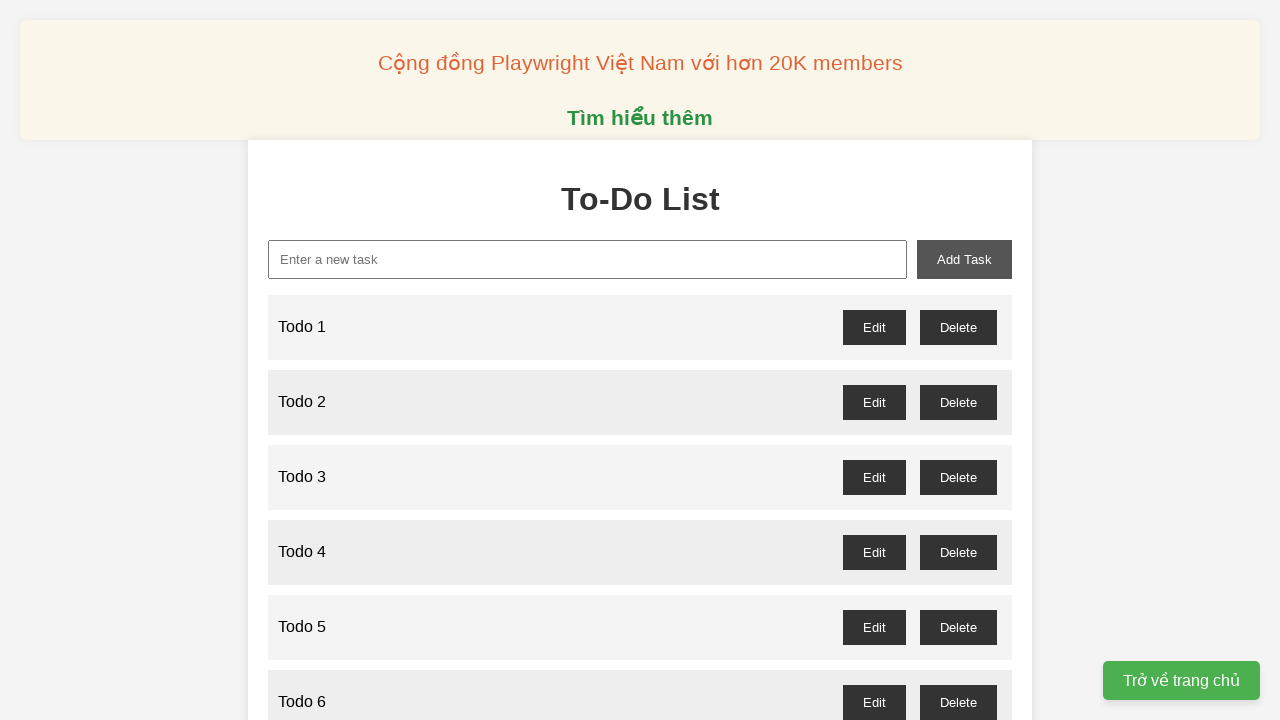

Filled new task input with 'Todo 14' on input[id="new-task"]
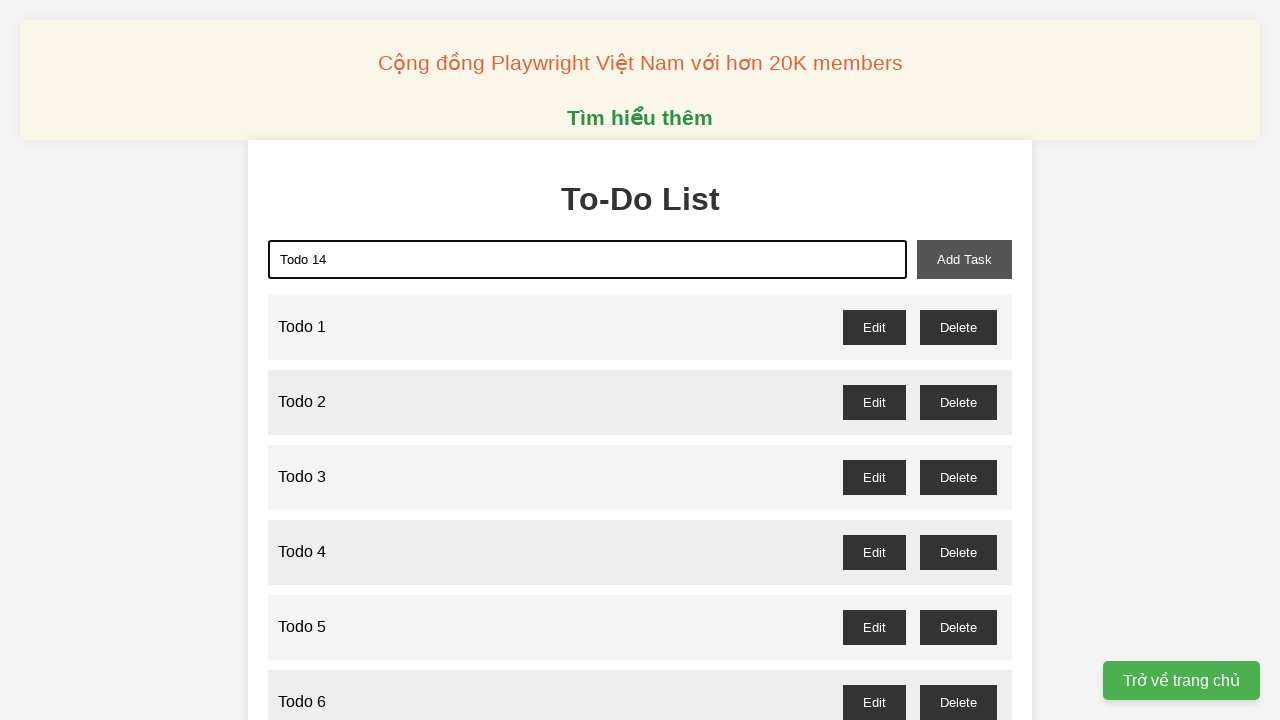

Clicked add task button to add 'Todo 14' at (964, 259) on button[id="add-task"]
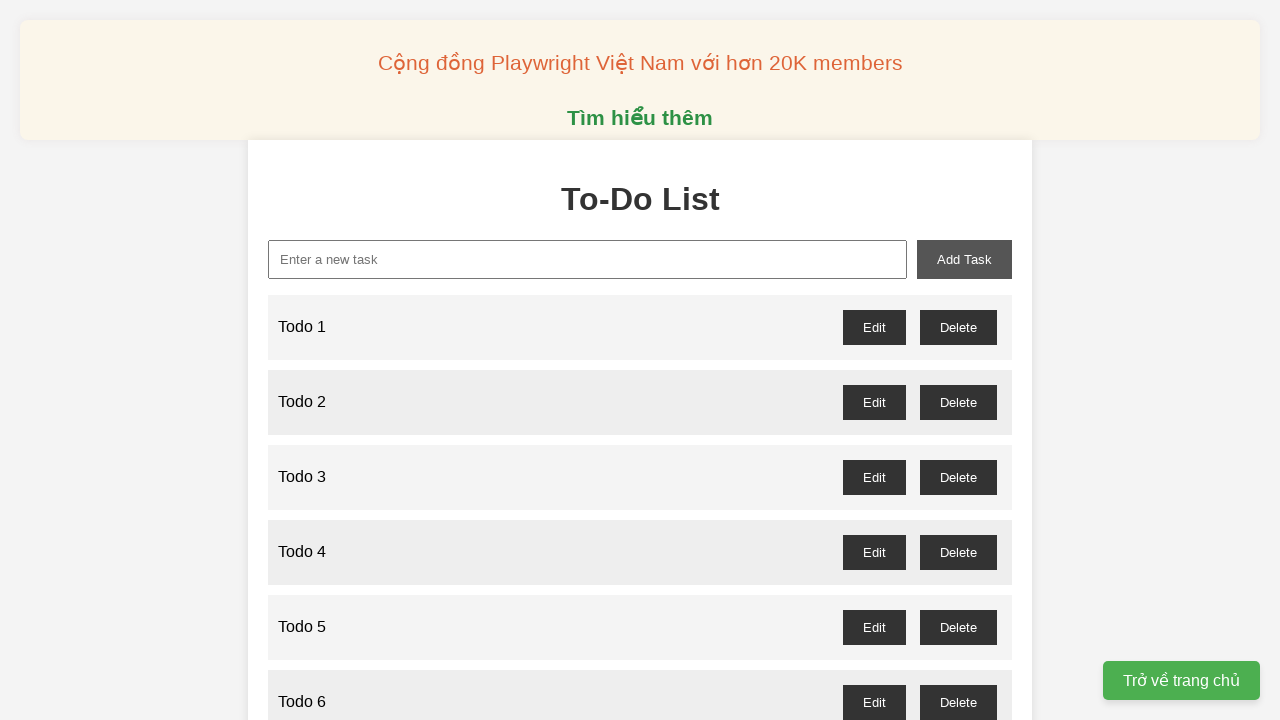

Waited 100ms after adding 'Todo 14'
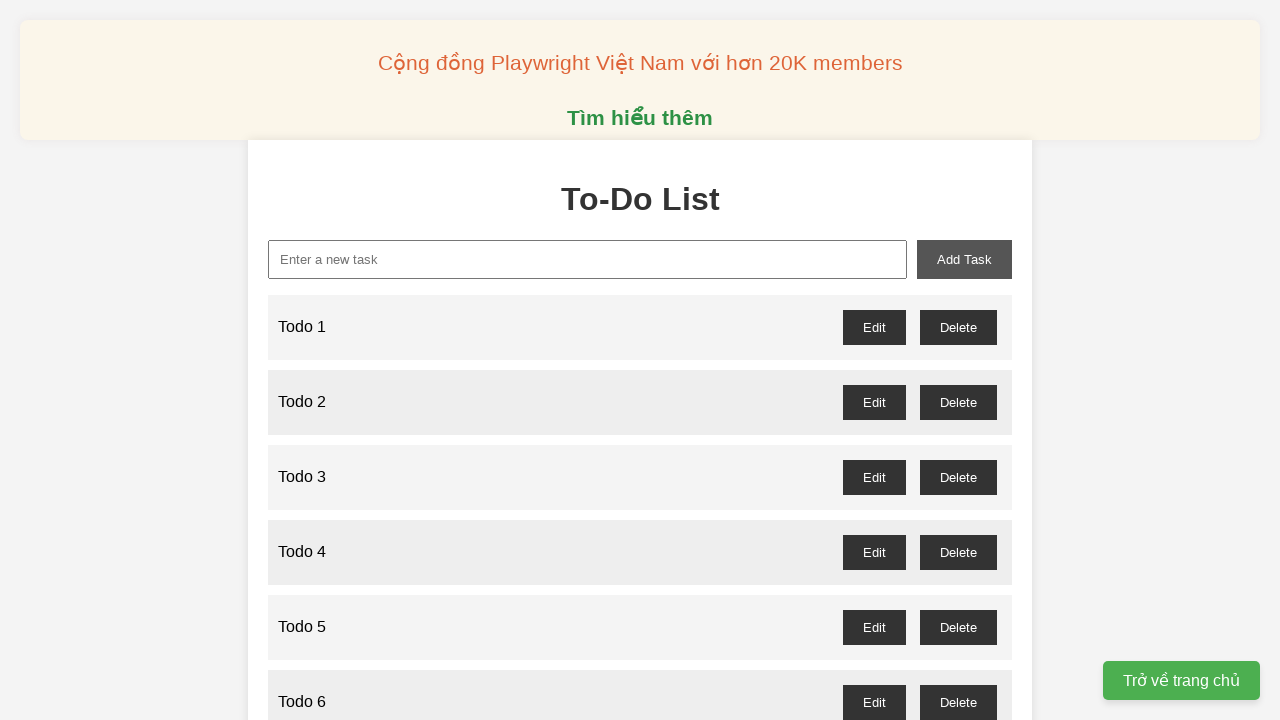

Filled new task input with 'Todo 15' on input[id="new-task"]
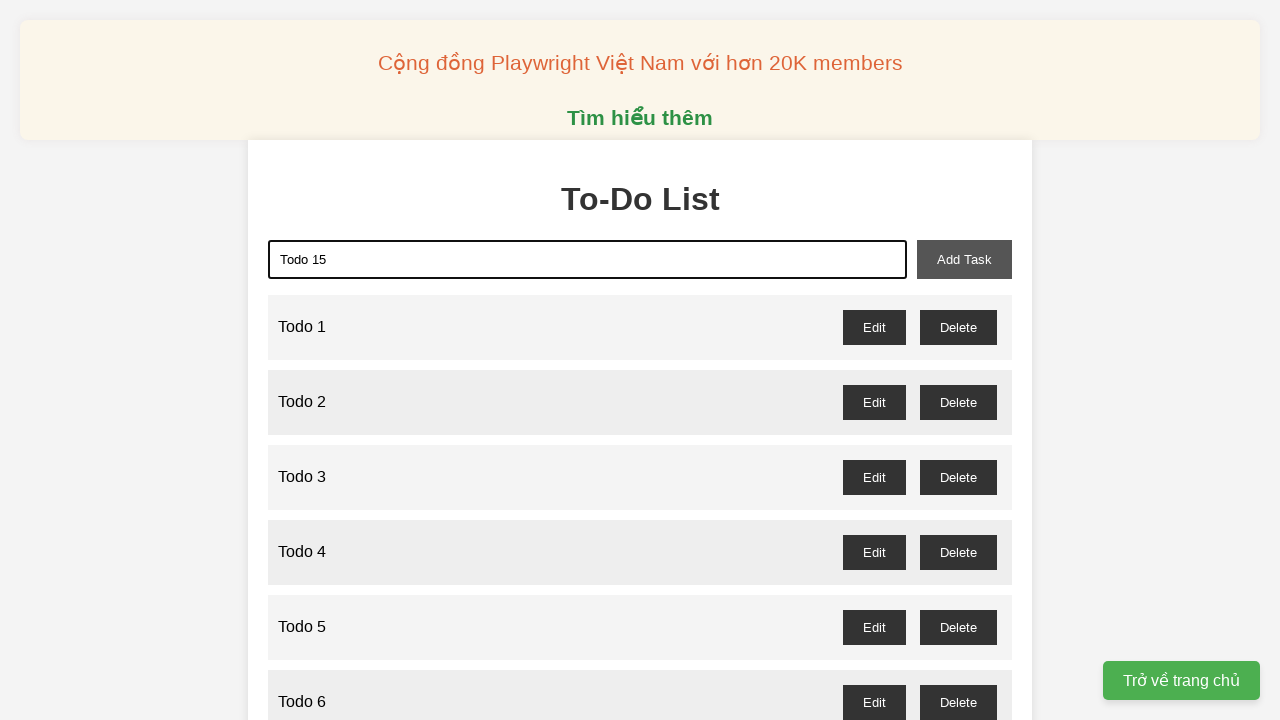

Clicked add task button to add 'Todo 15' at (964, 259) on button[id="add-task"]
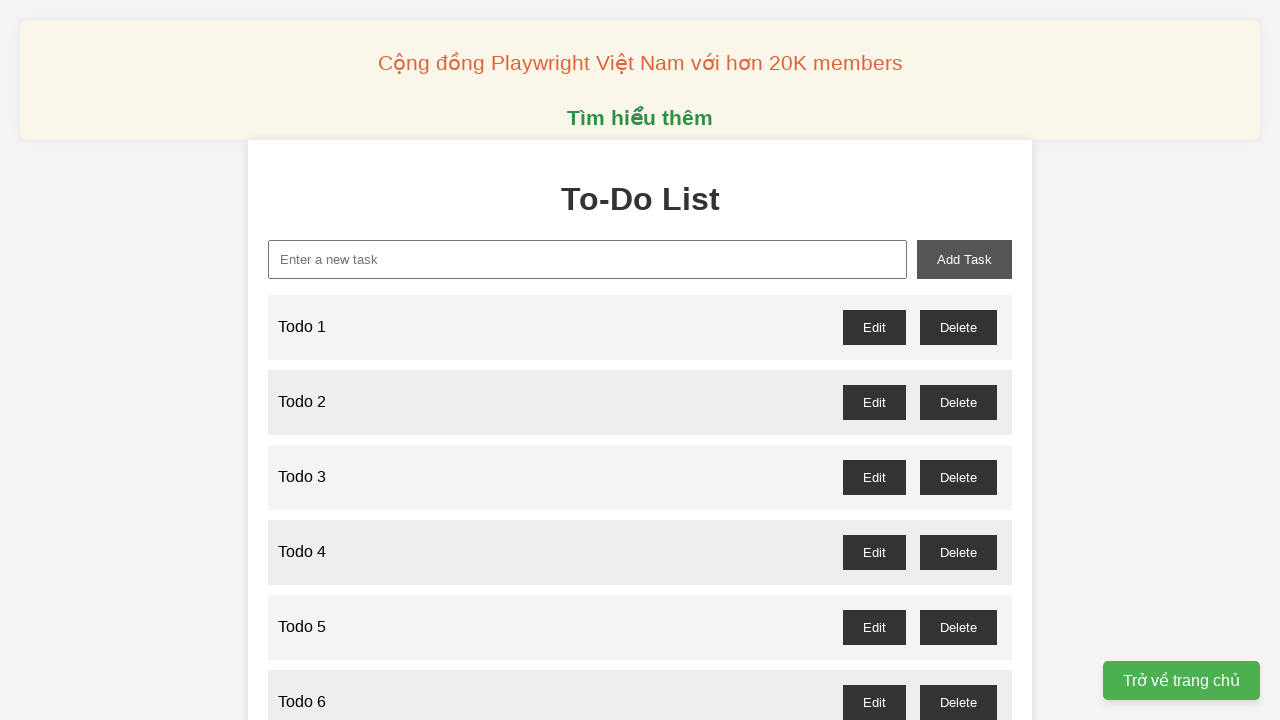

Waited 100ms after adding 'Todo 15'
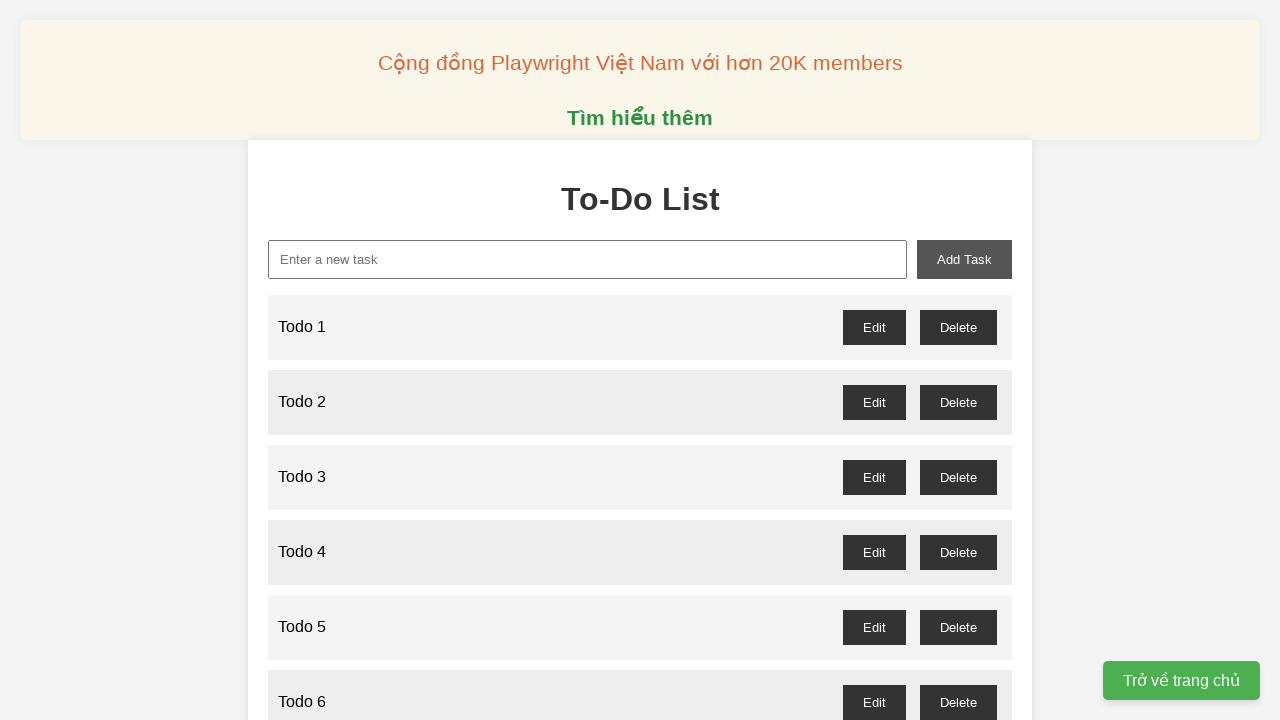

Filled new task input with 'Todo 16' on input[id="new-task"]
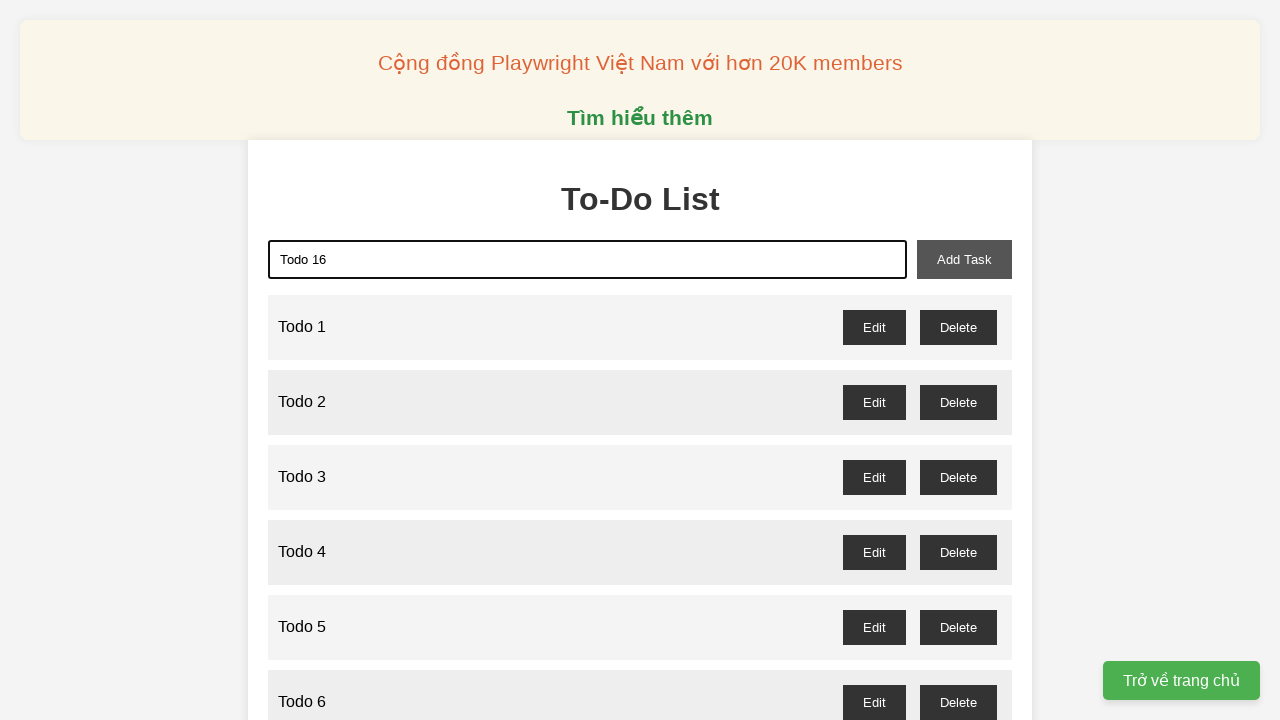

Clicked add task button to add 'Todo 16' at (964, 259) on button[id="add-task"]
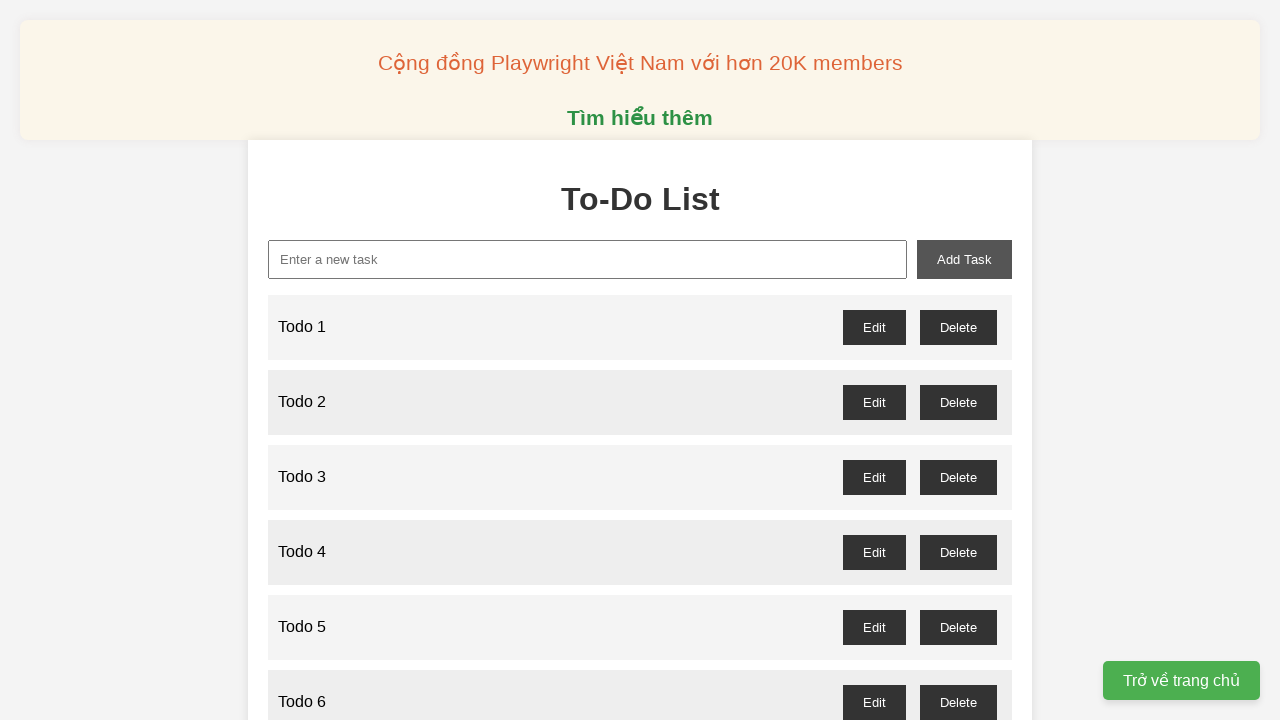

Waited 100ms after adding 'Todo 16'
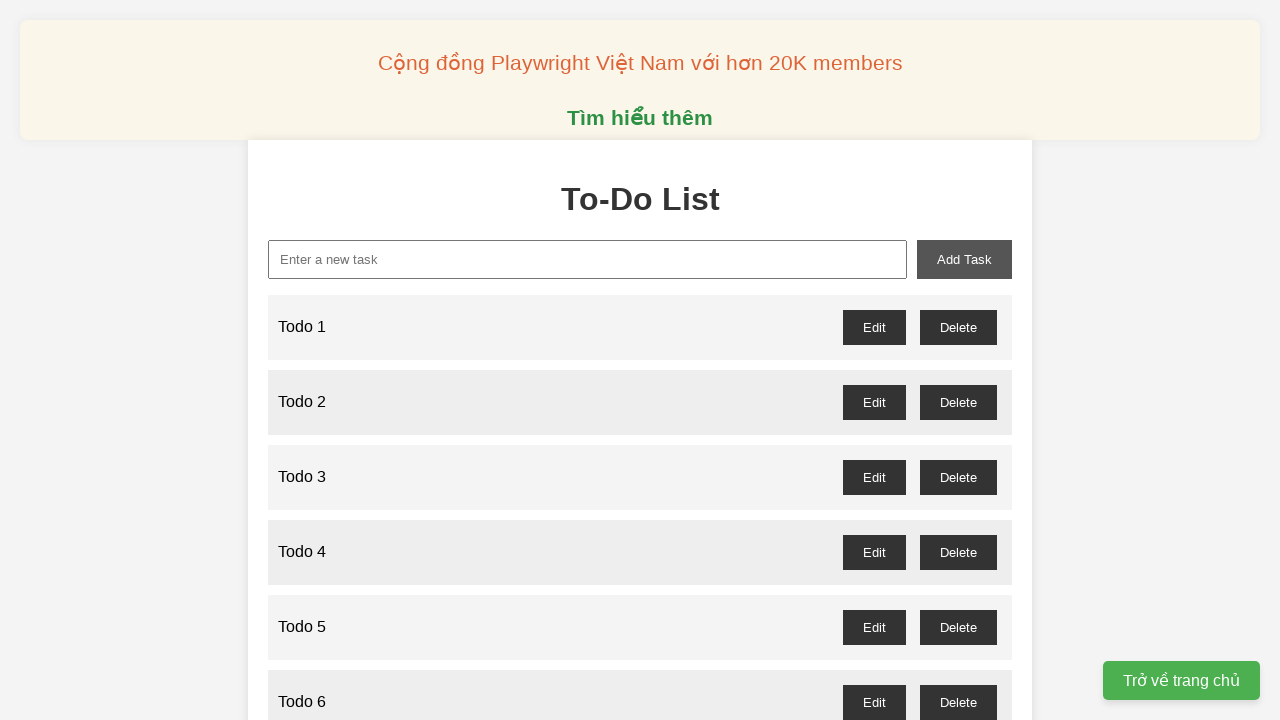

Filled new task input with 'Todo 17' on input[id="new-task"]
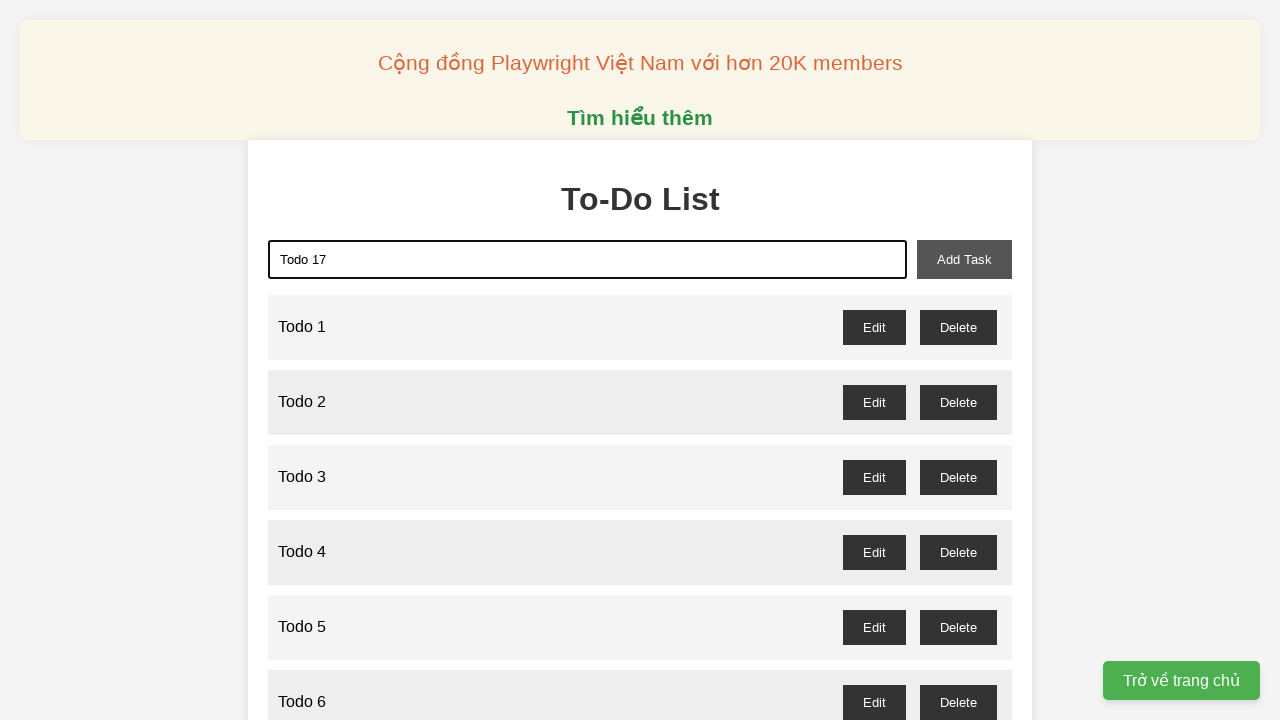

Clicked add task button to add 'Todo 17' at (964, 259) on button[id="add-task"]
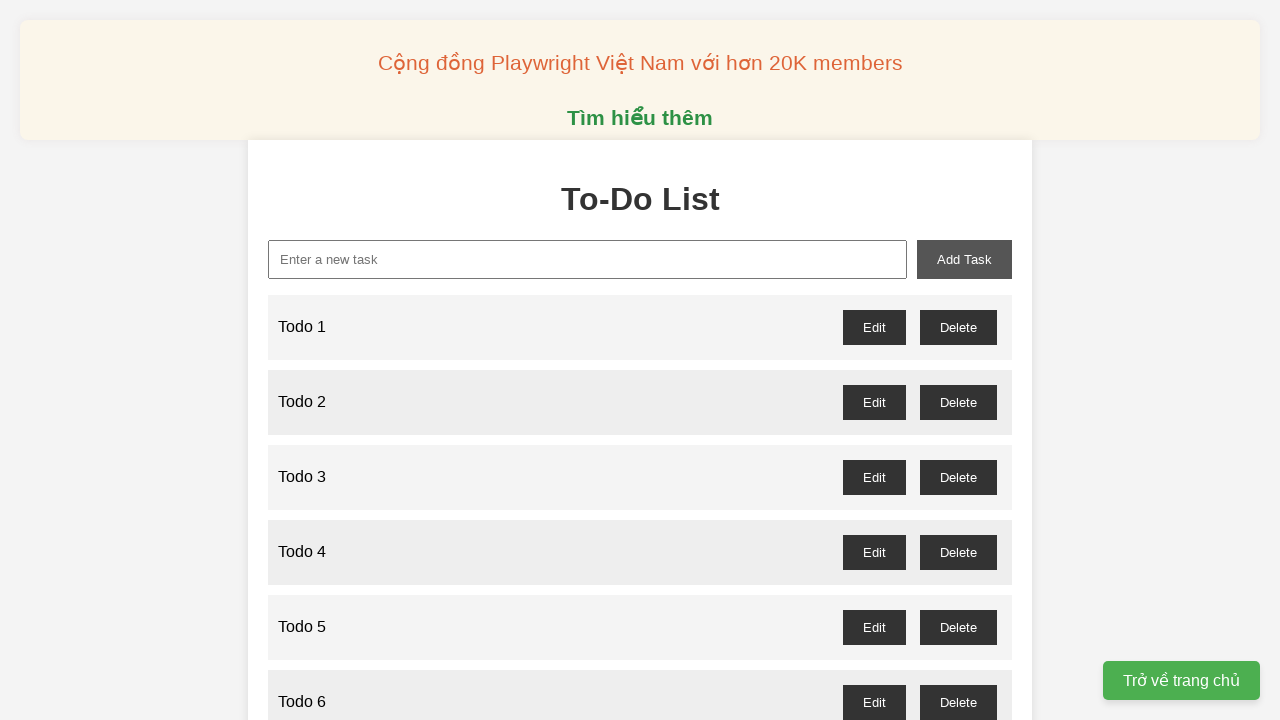

Waited 100ms after adding 'Todo 17'
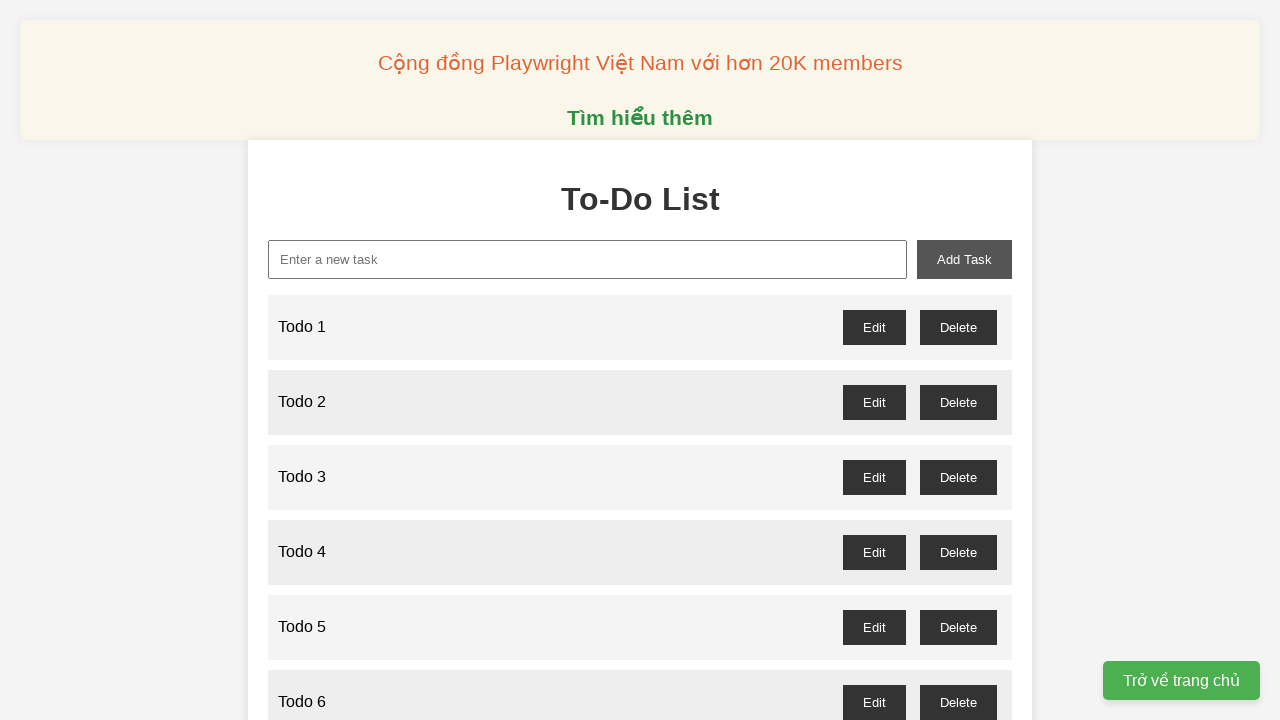

Filled new task input with 'Todo 18' on input[id="new-task"]
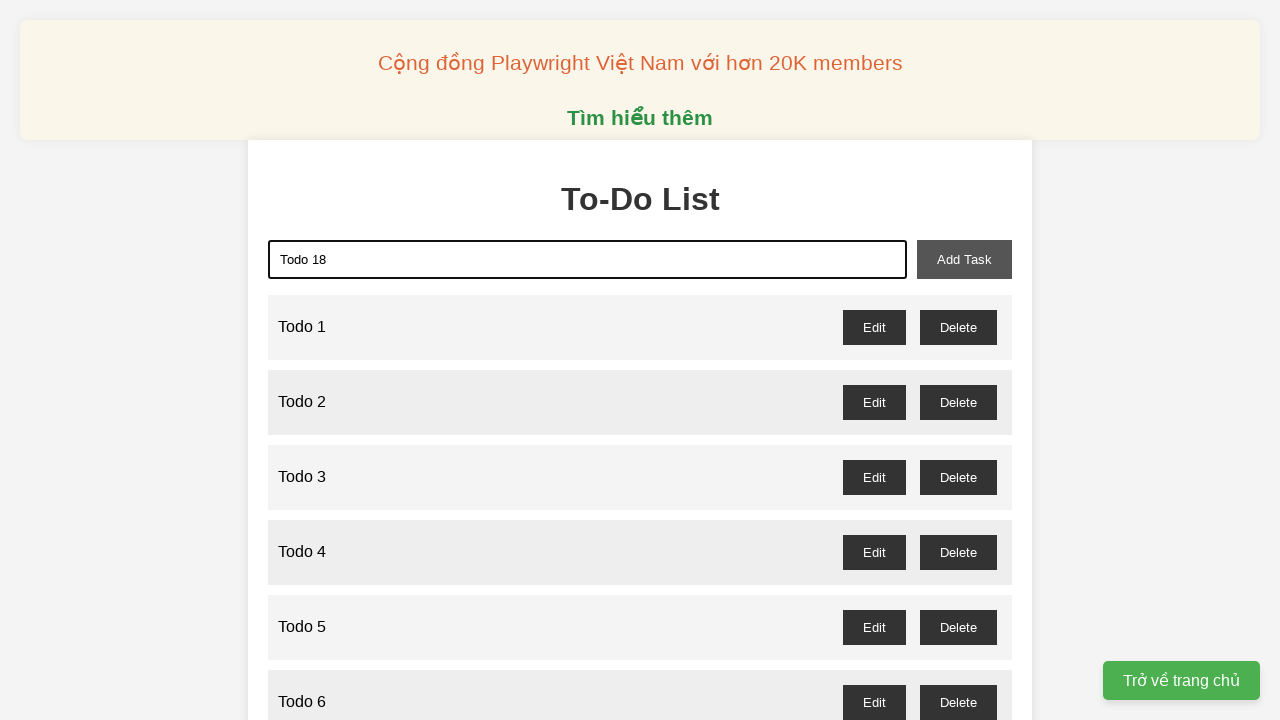

Clicked add task button to add 'Todo 18' at (964, 259) on button[id="add-task"]
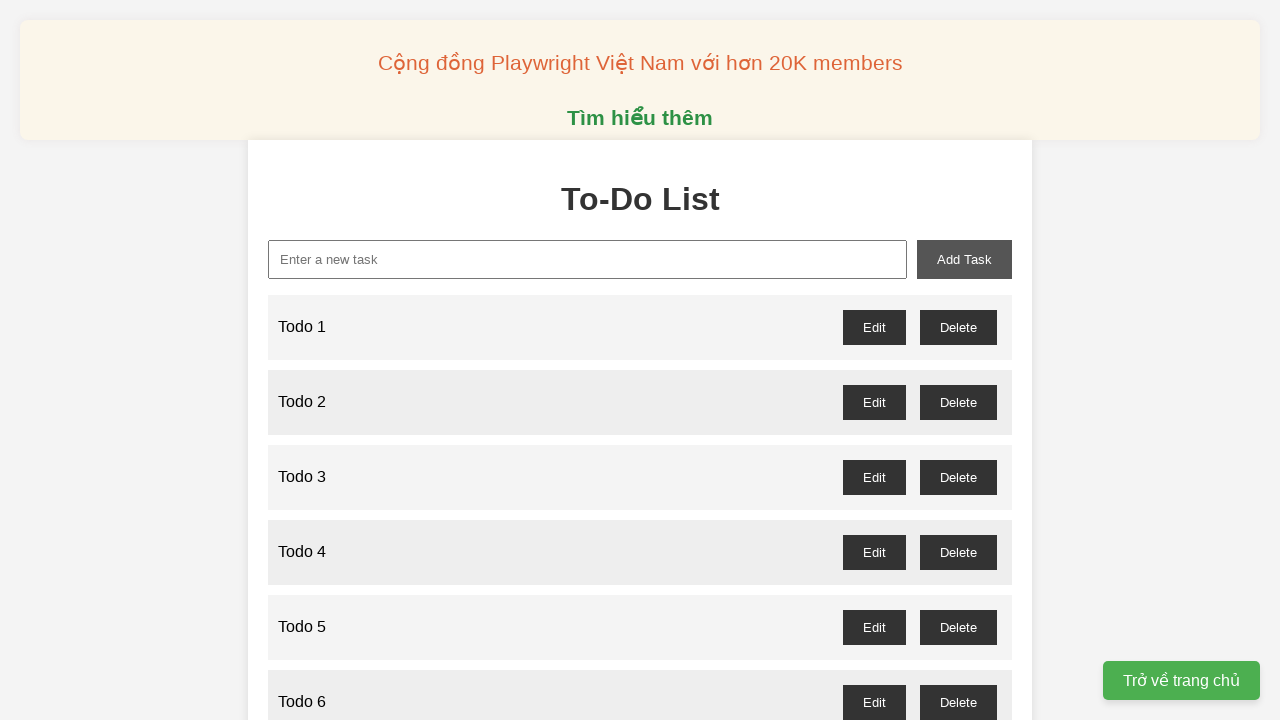

Waited 100ms after adding 'Todo 18'
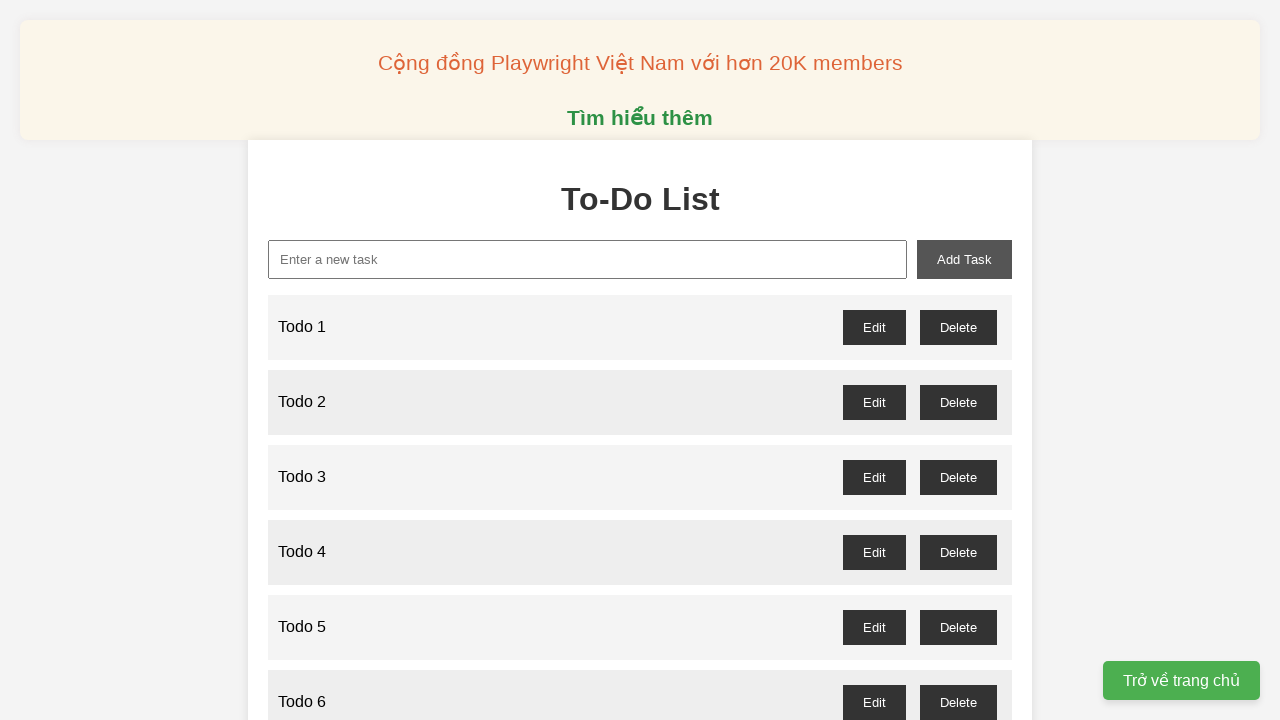

Filled new task input with 'Todo 19' on input[id="new-task"]
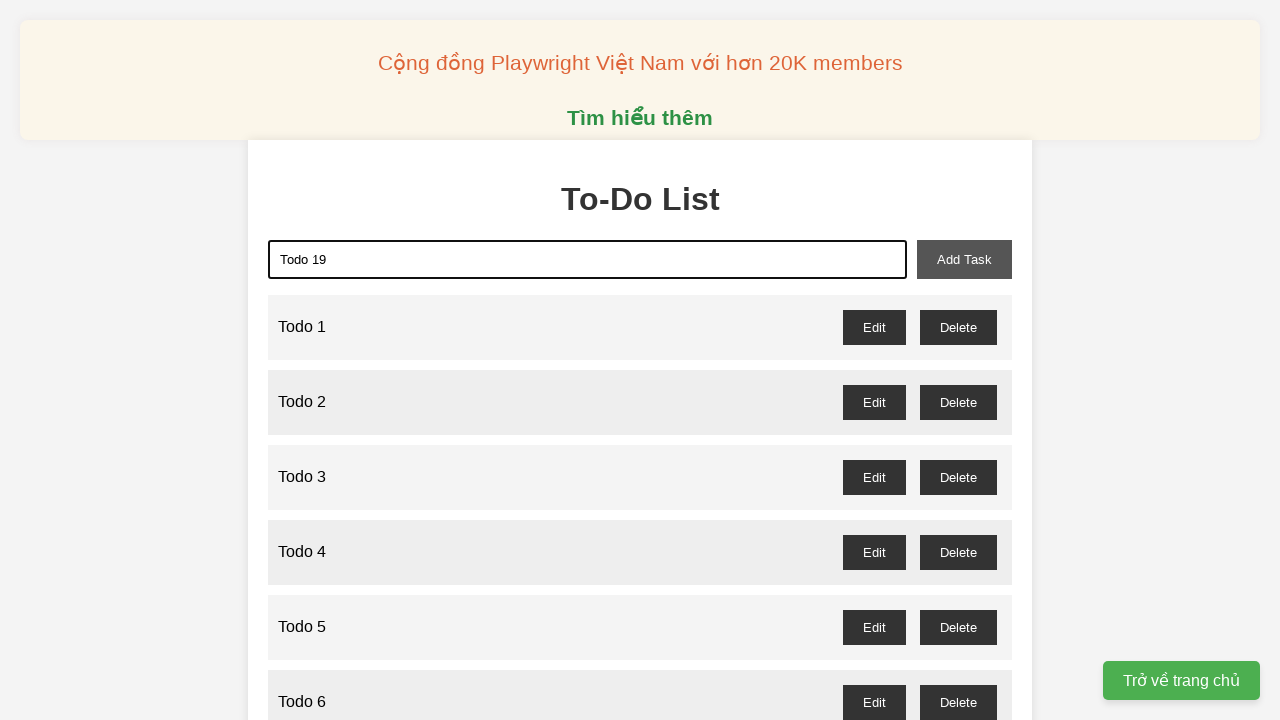

Clicked add task button to add 'Todo 19' at (964, 259) on button[id="add-task"]
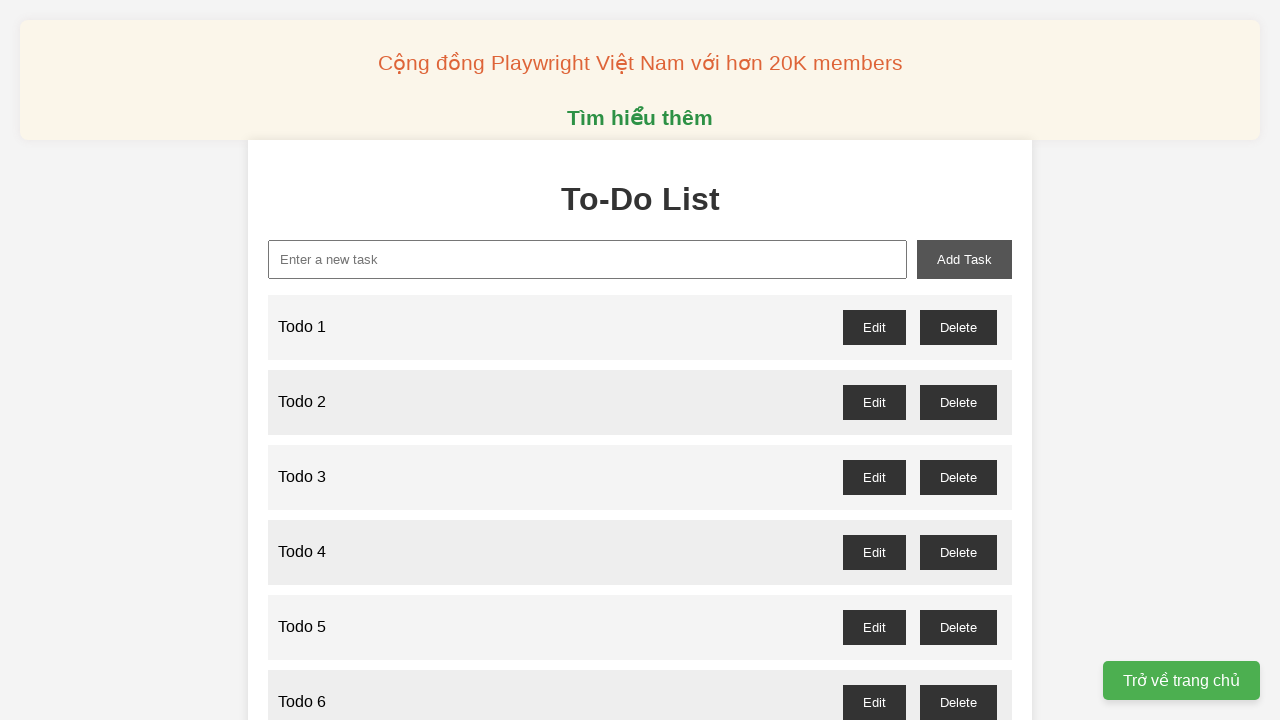

Waited 100ms after adding 'Todo 19'
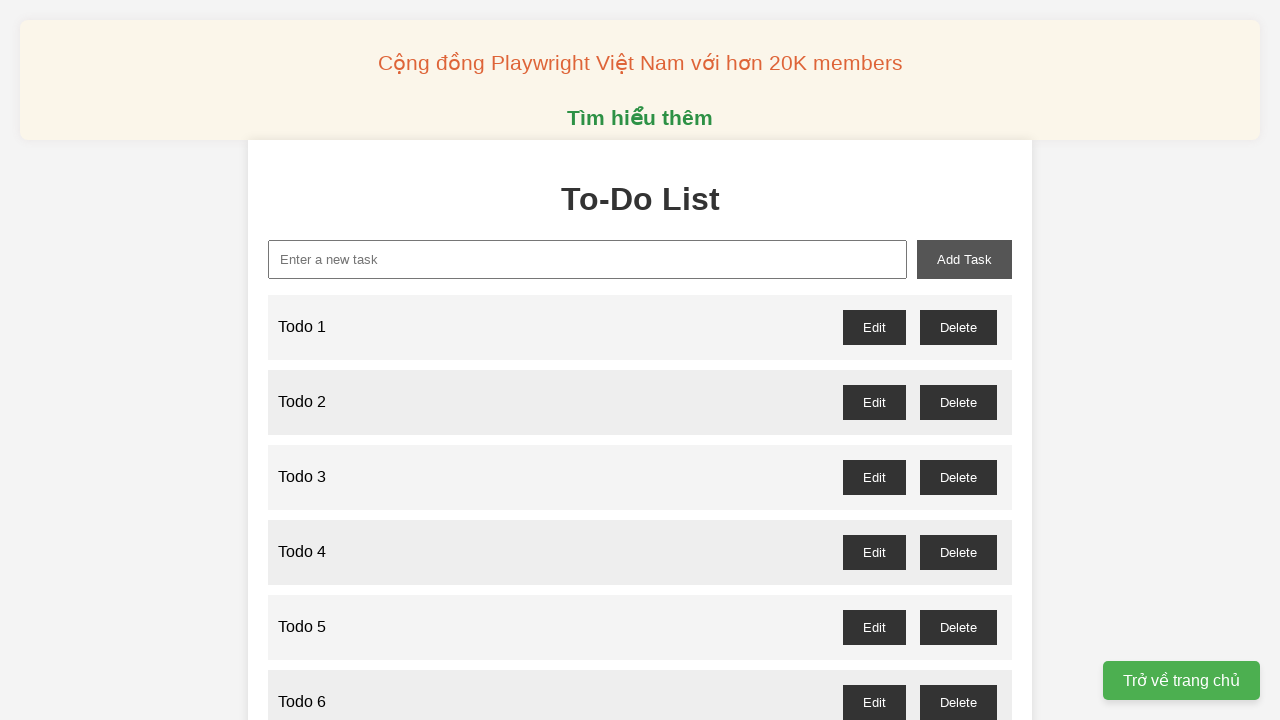

Filled new task input with 'Todo 20' on input[id="new-task"]
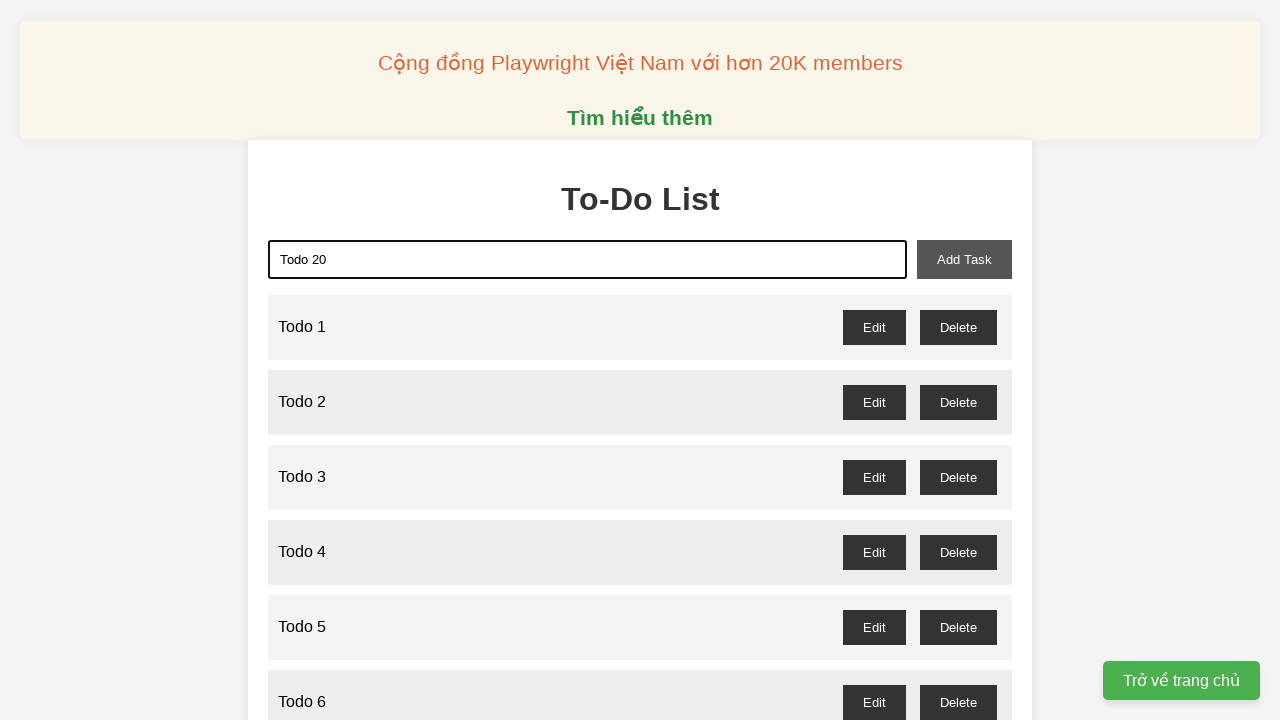

Clicked add task button to add 'Todo 20' at (964, 259) on button[id="add-task"]
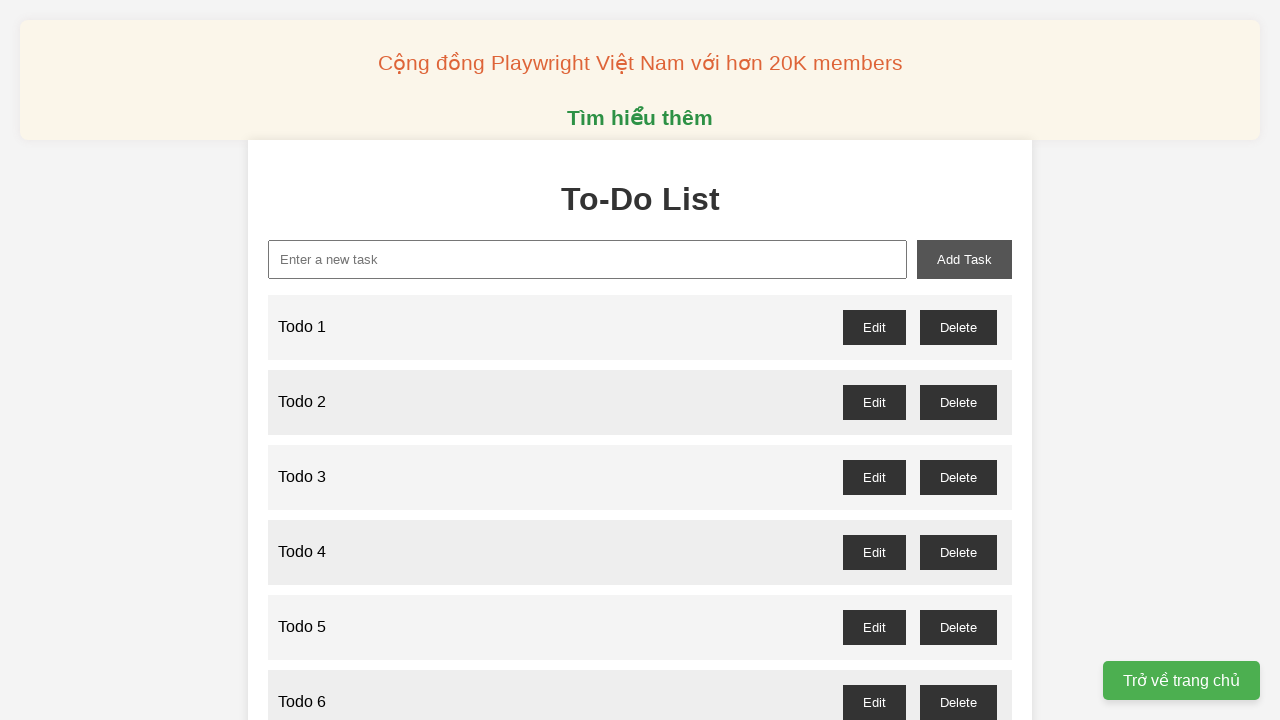

Waited 100ms after adding 'Todo 20'
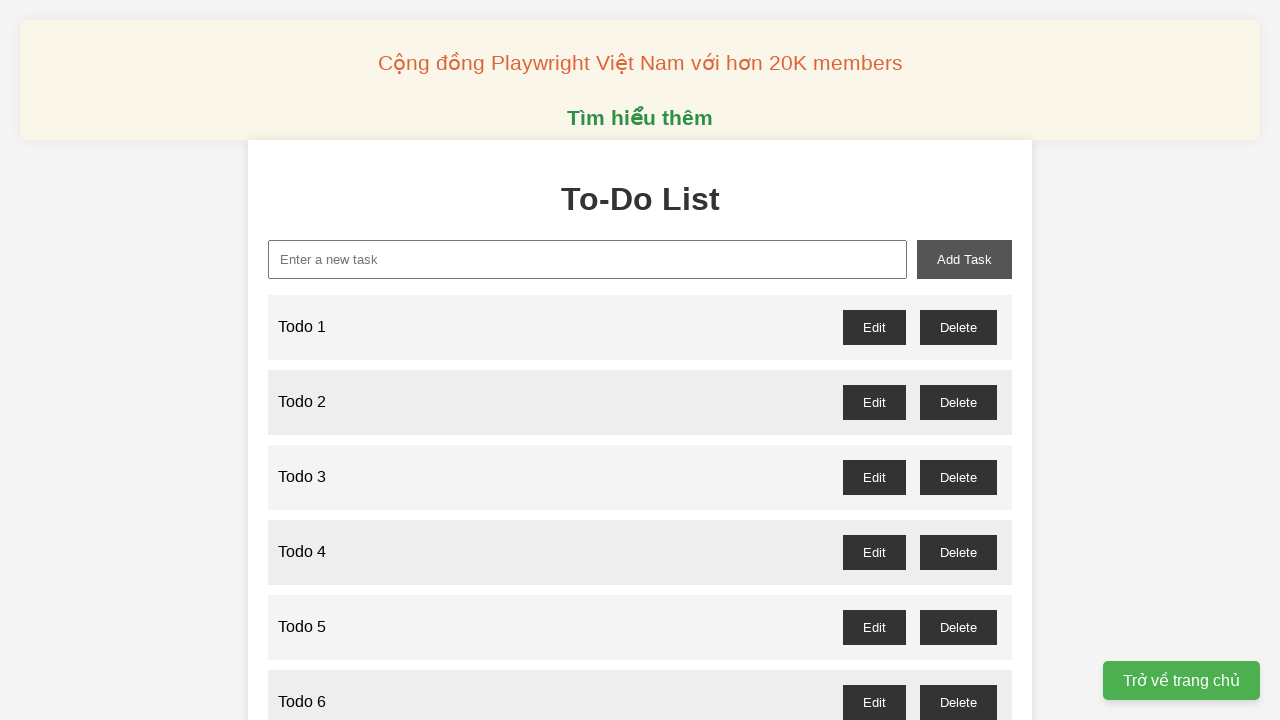

Filled new task input with 'Todo 21' on input[id="new-task"]
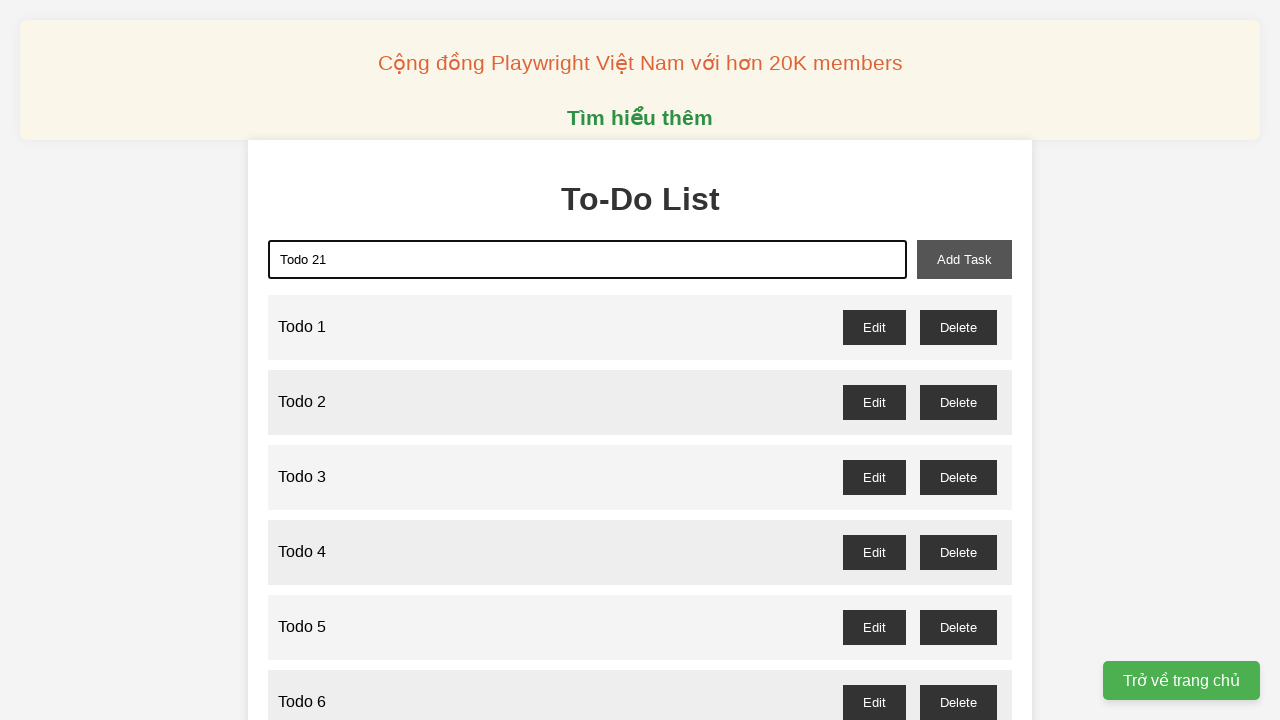

Clicked add task button to add 'Todo 21' at (964, 259) on button[id="add-task"]
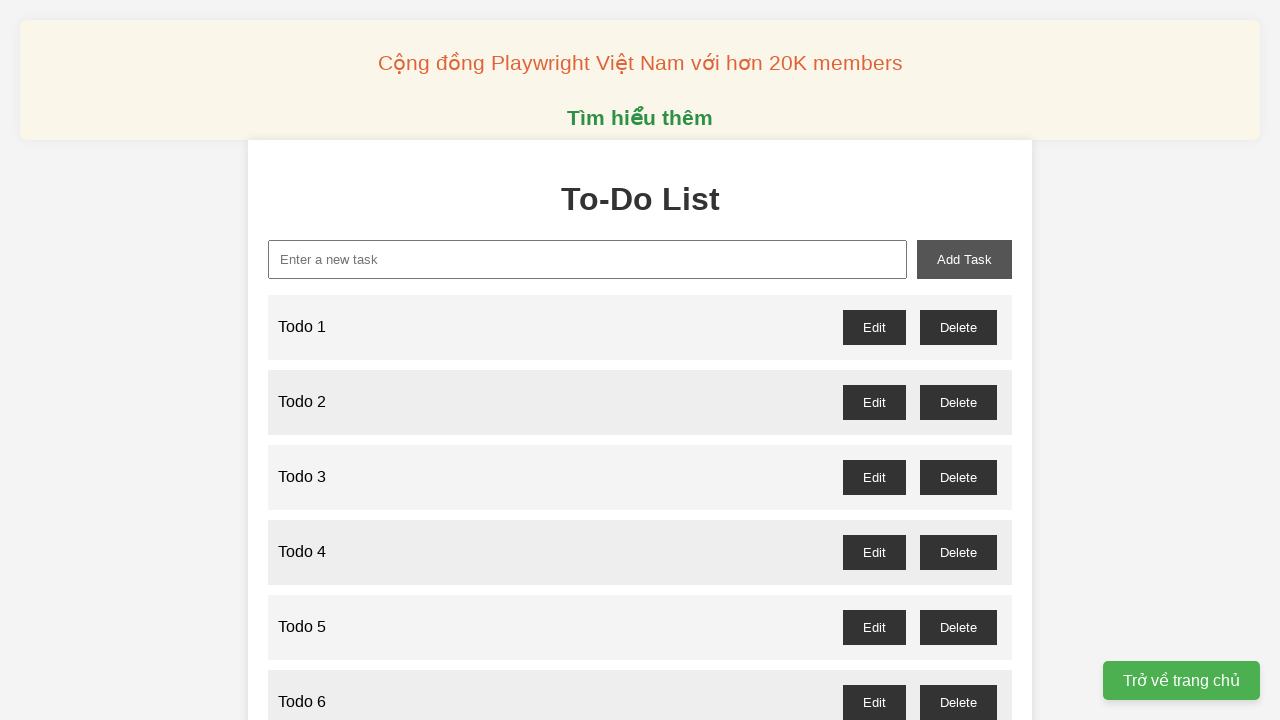

Waited 100ms after adding 'Todo 21'
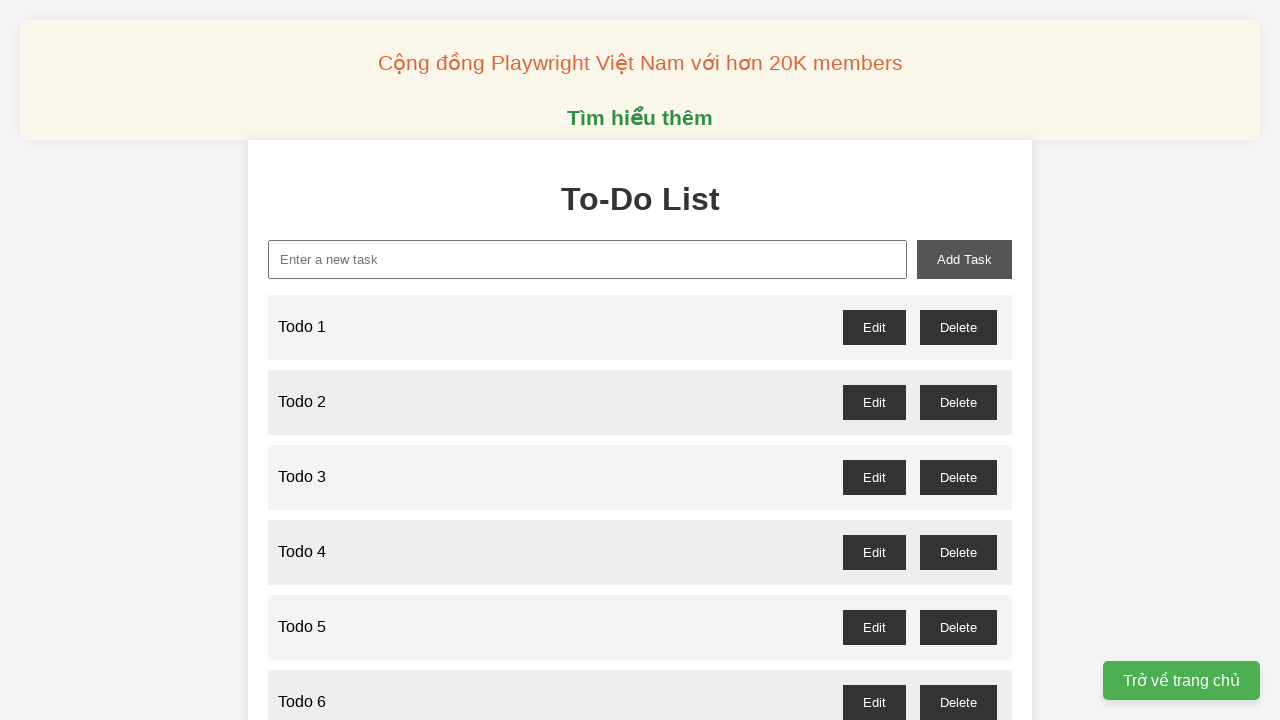

Filled new task input with 'Todo 22' on input[id="new-task"]
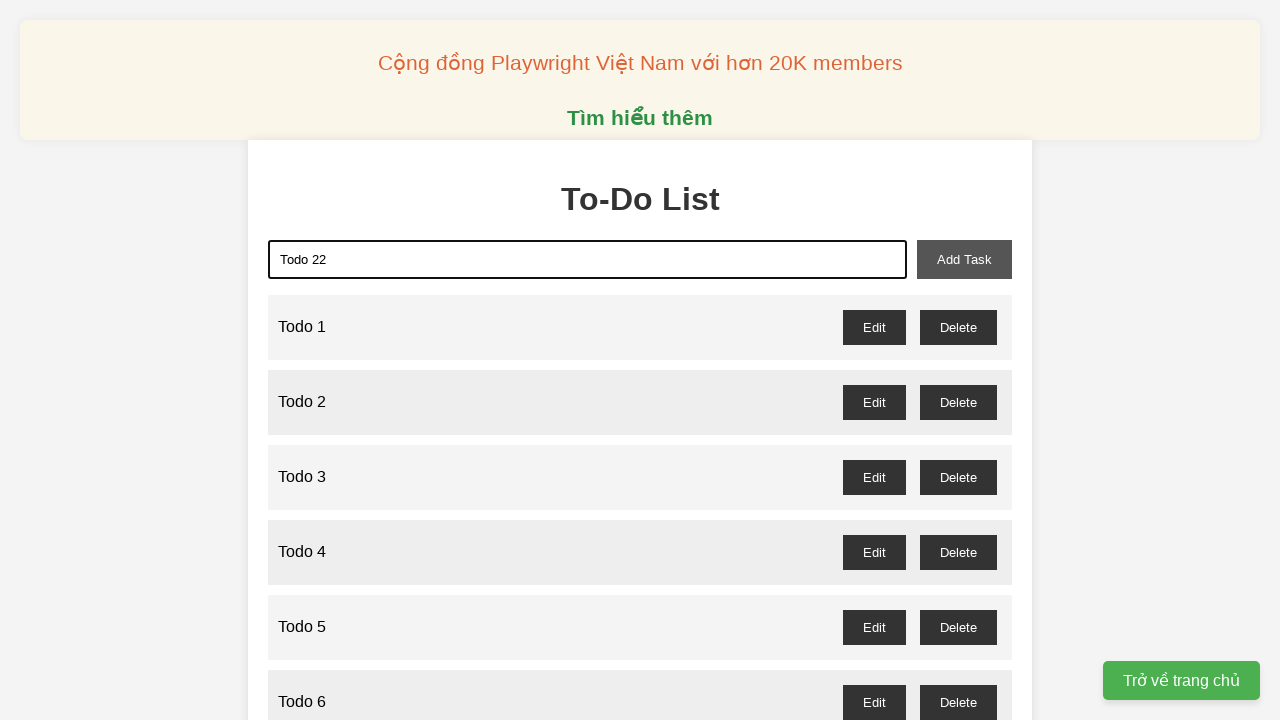

Clicked add task button to add 'Todo 22' at (964, 259) on button[id="add-task"]
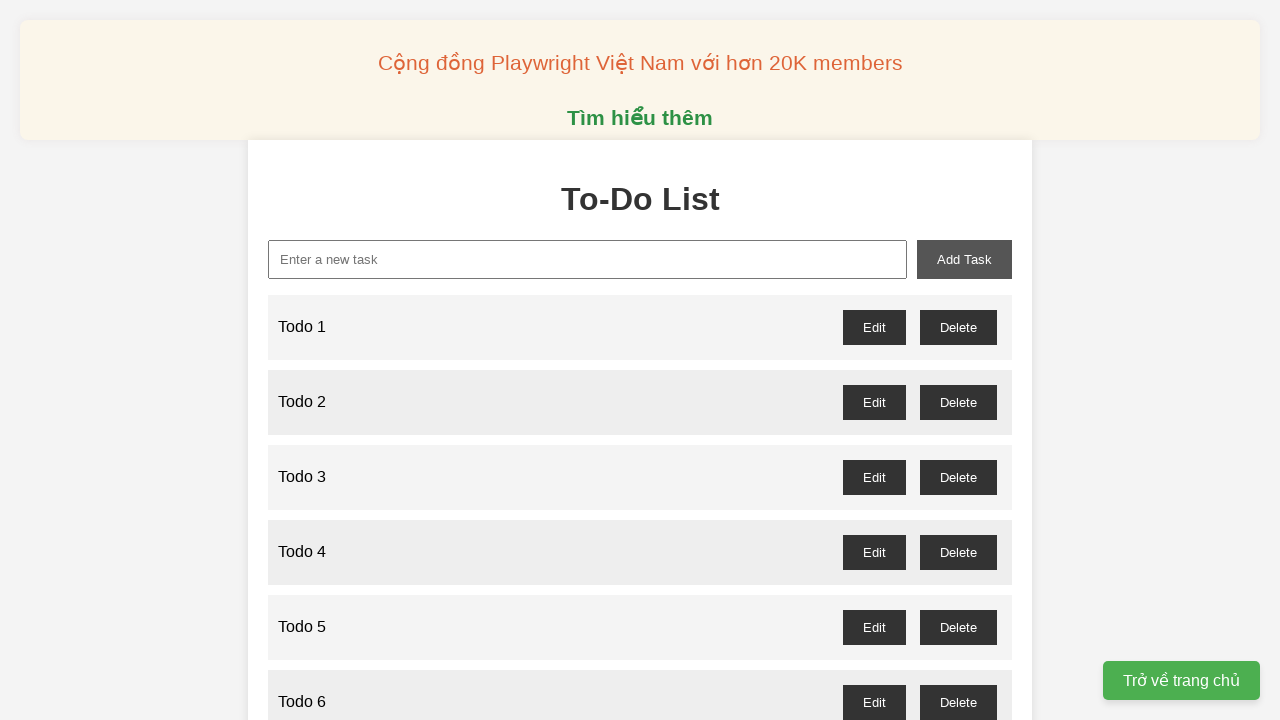

Waited 100ms after adding 'Todo 22'
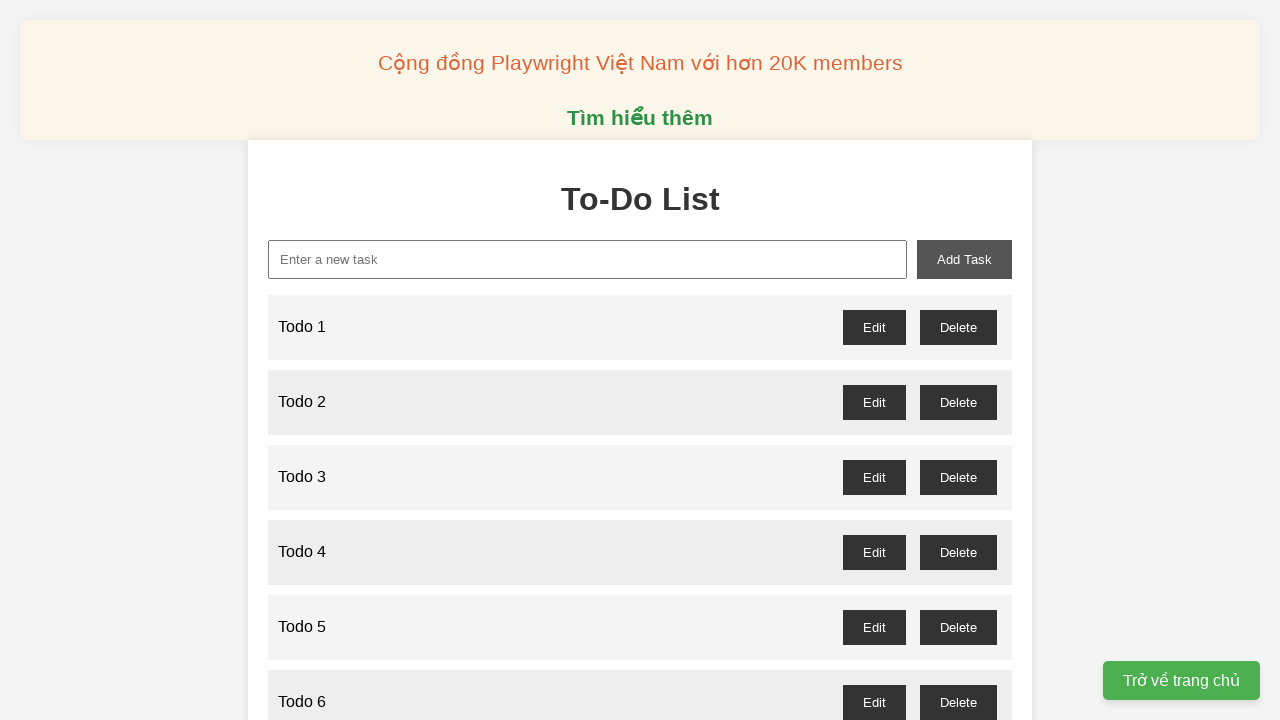

Filled new task input with 'Todo 23' on input[id="new-task"]
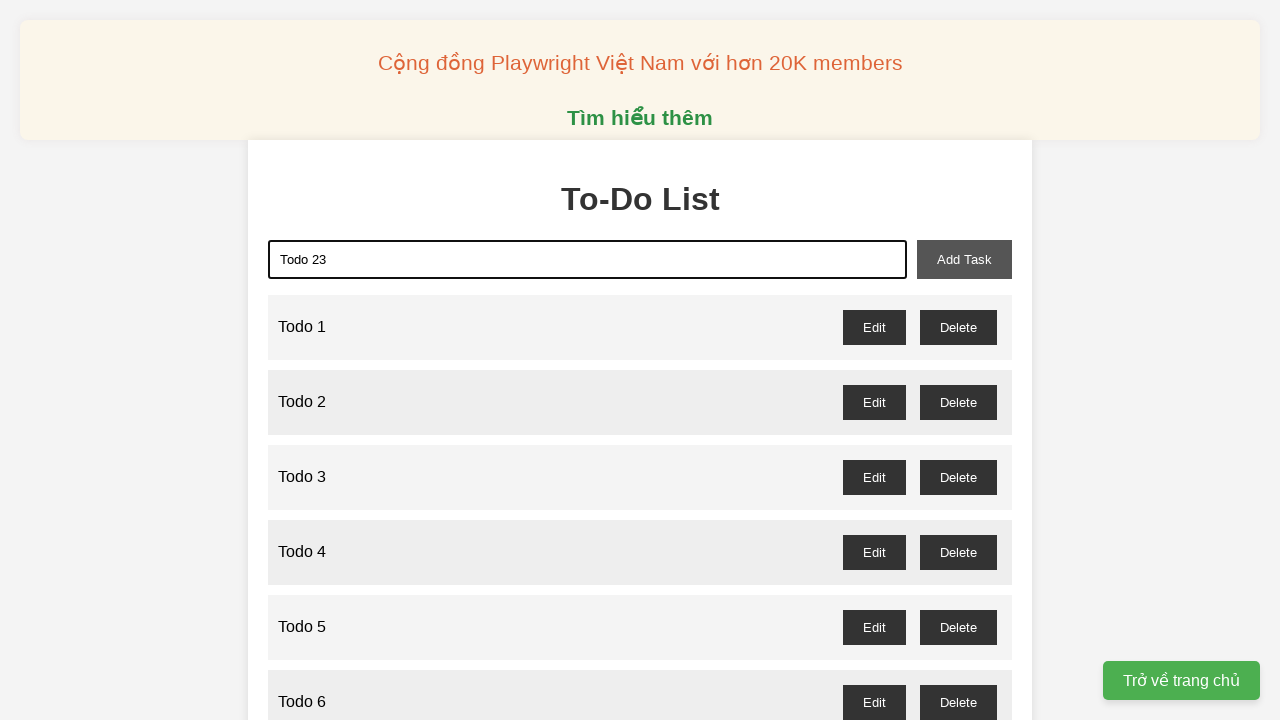

Clicked add task button to add 'Todo 23' at (964, 259) on button[id="add-task"]
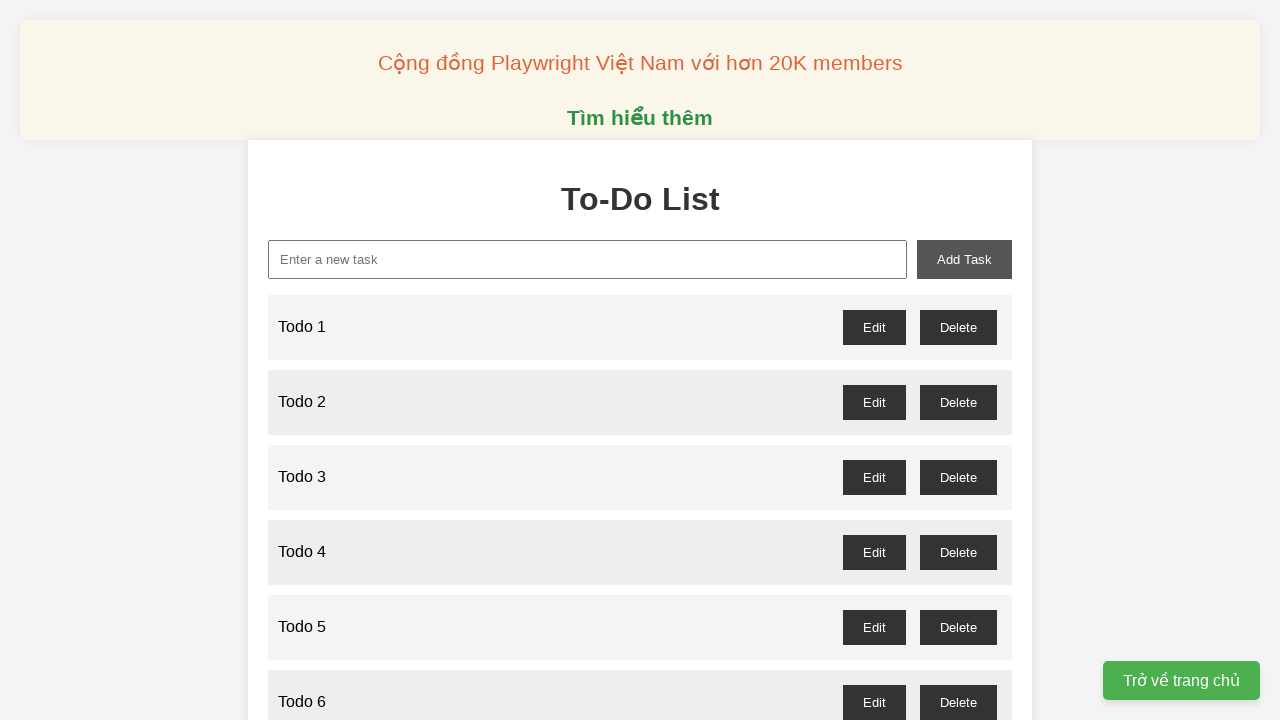

Waited 100ms after adding 'Todo 23'
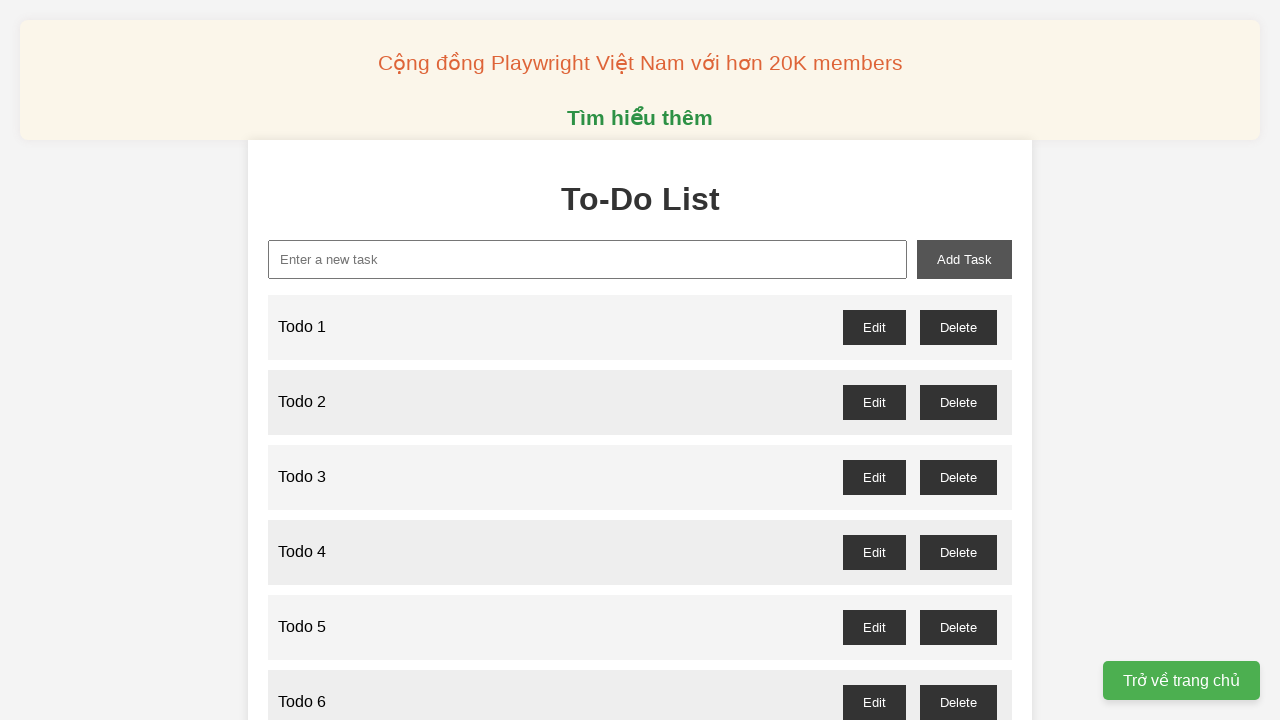

Filled new task input with 'Todo 24' on input[id="new-task"]
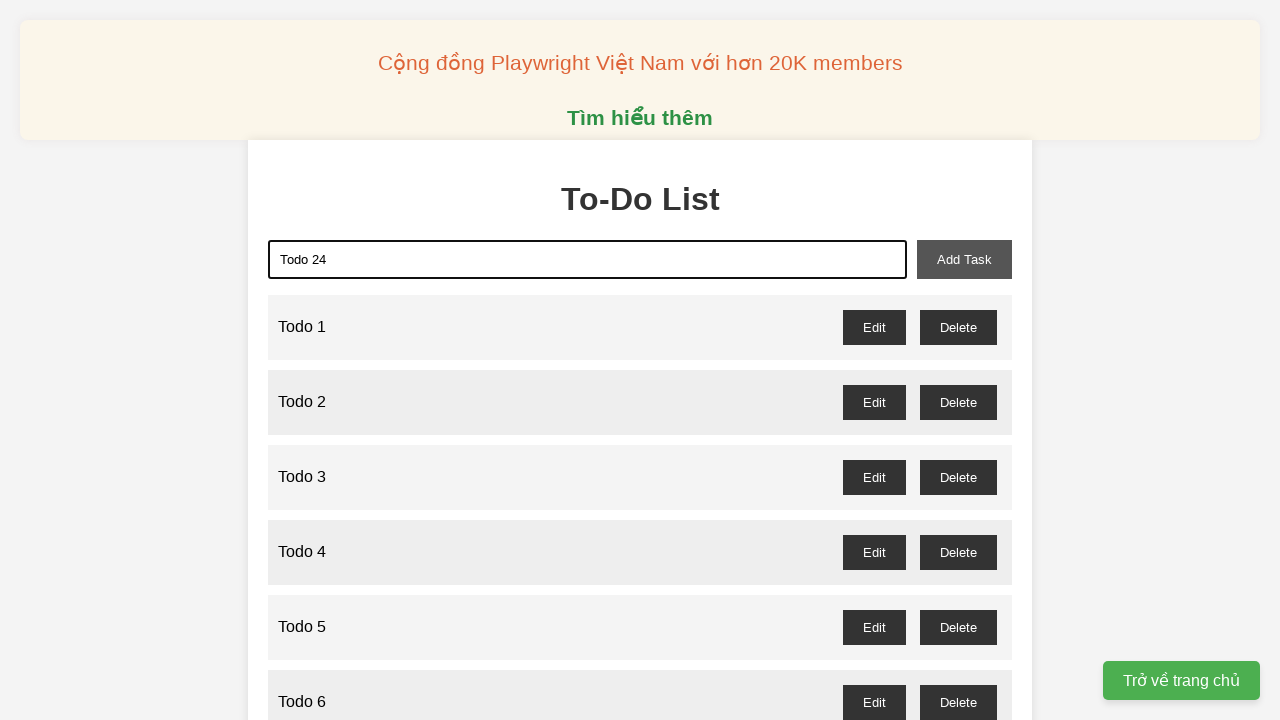

Clicked add task button to add 'Todo 24' at (964, 259) on button[id="add-task"]
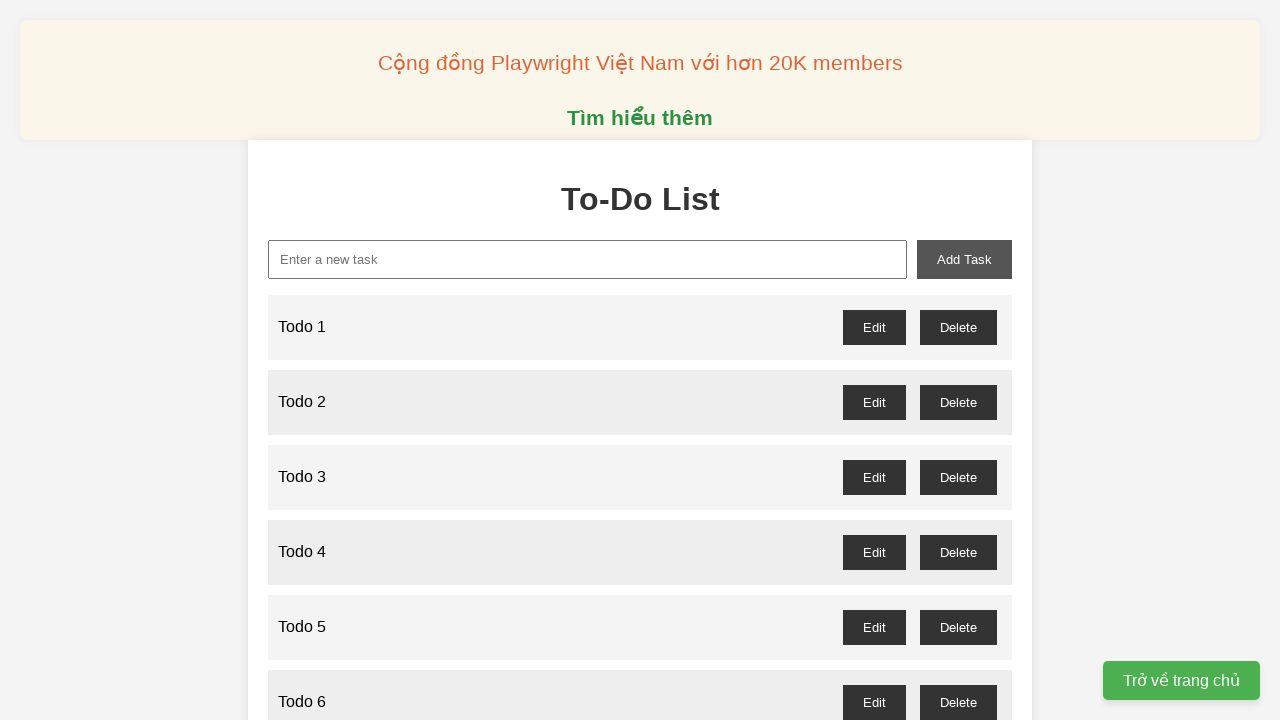

Waited 100ms after adding 'Todo 24'
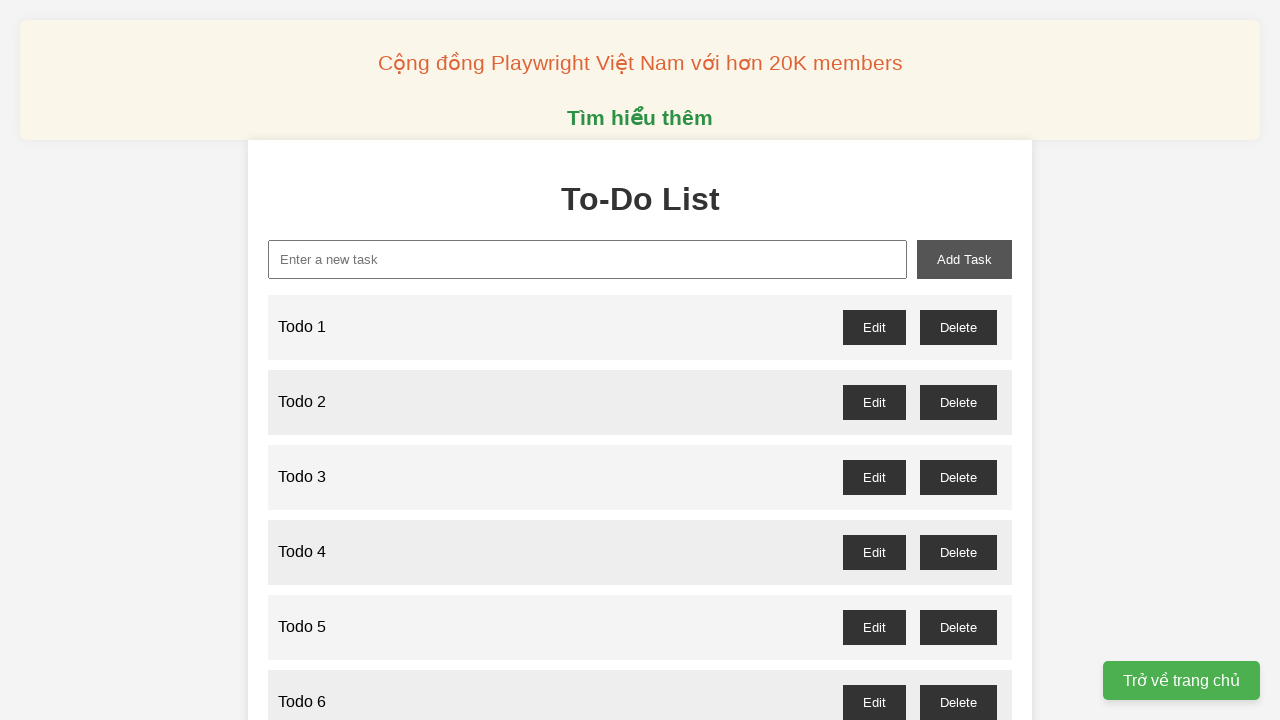

Filled new task input with 'Todo 25' on input[id="new-task"]
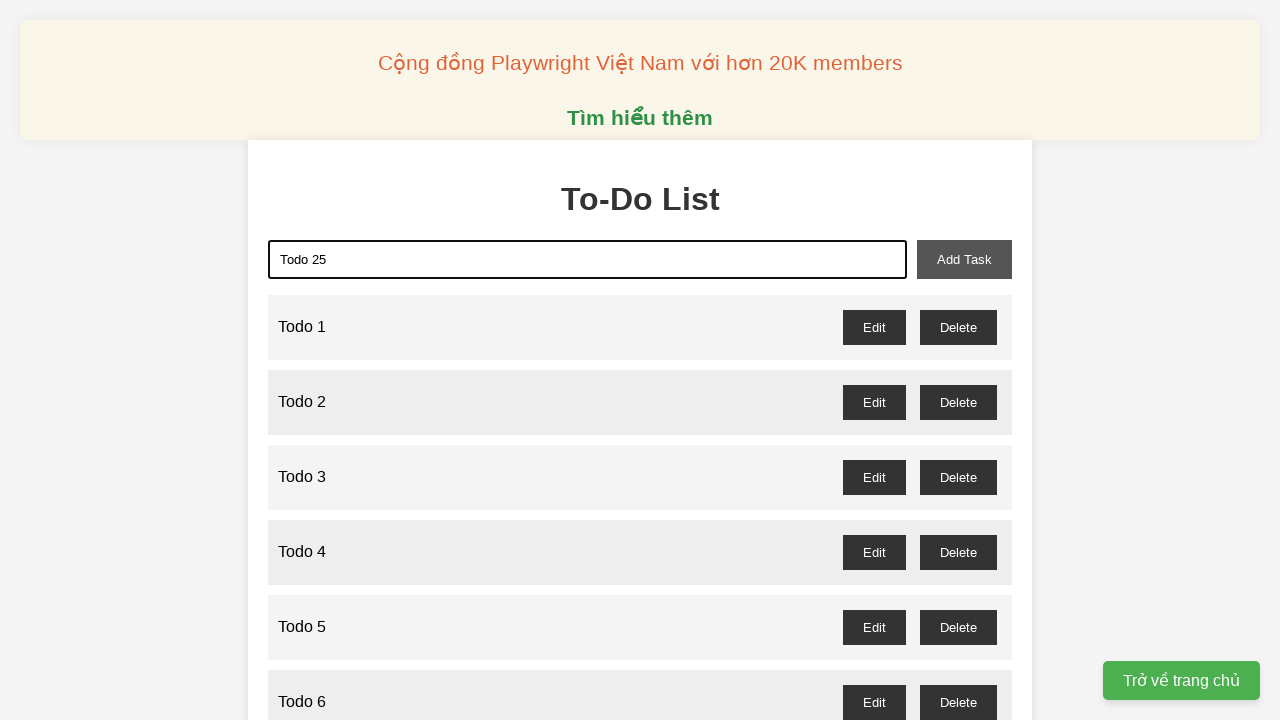

Clicked add task button to add 'Todo 25' at (964, 259) on button[id="add-task"]
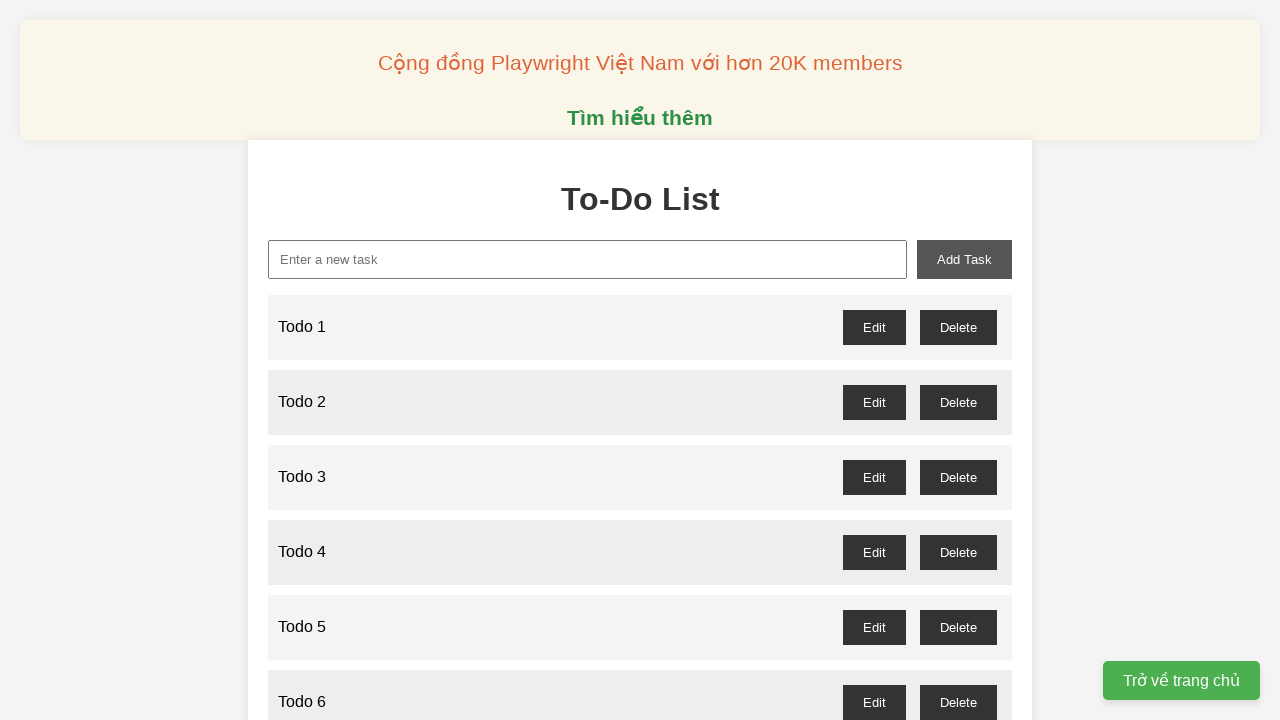

Waited 100ms after adding 'Todo 25'
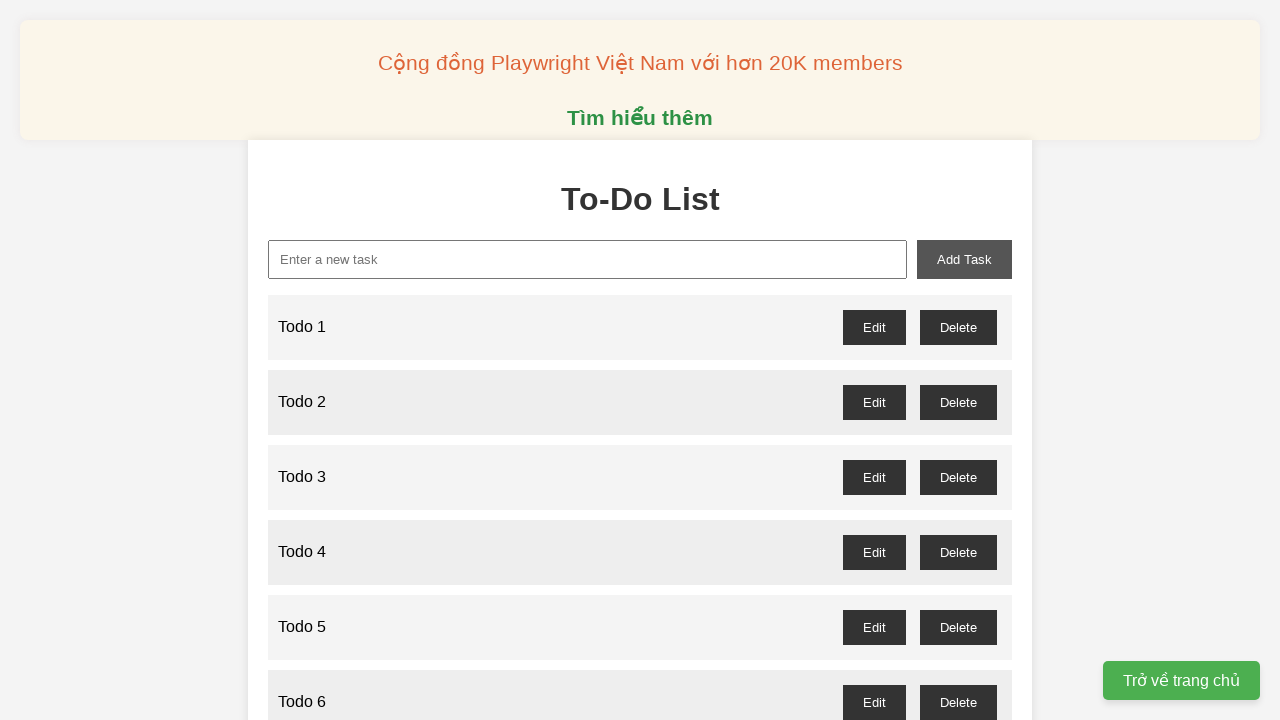

Filled new task input with 'Todo 26' on input[id="new-task"]
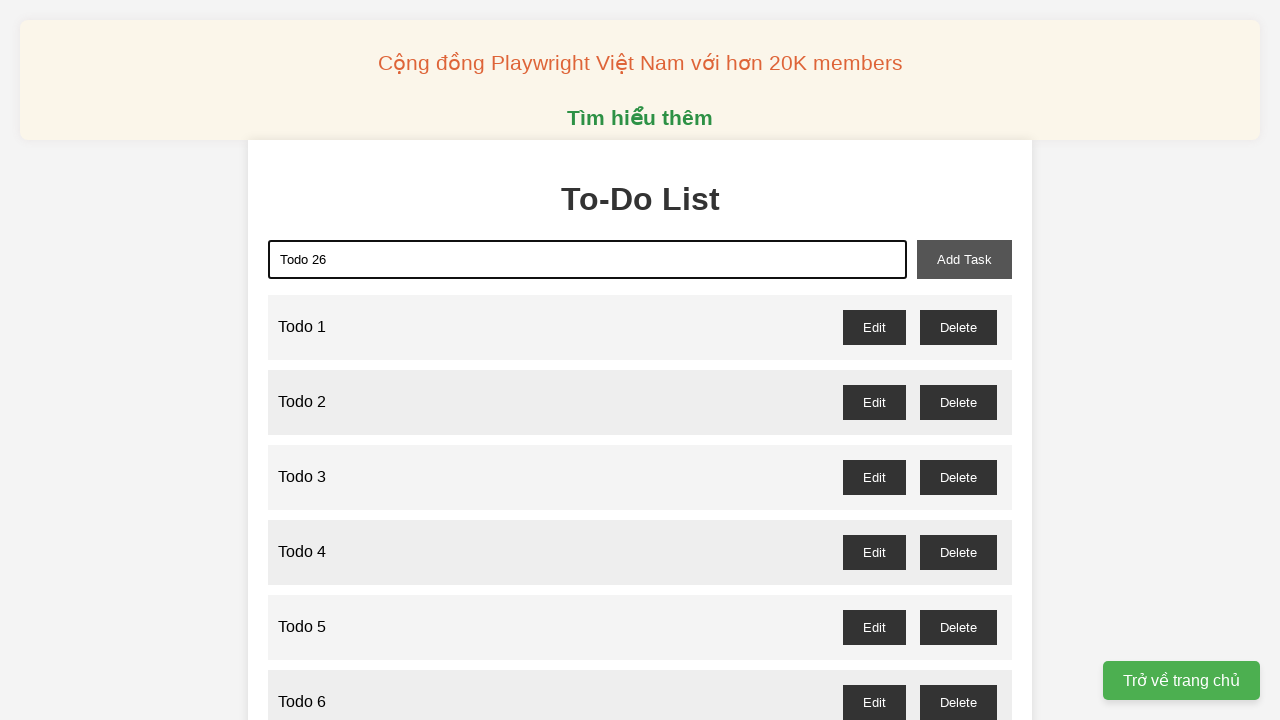

Clicked add task button to add 'Todo 26' at (964, 259) on button[id="add-task"]
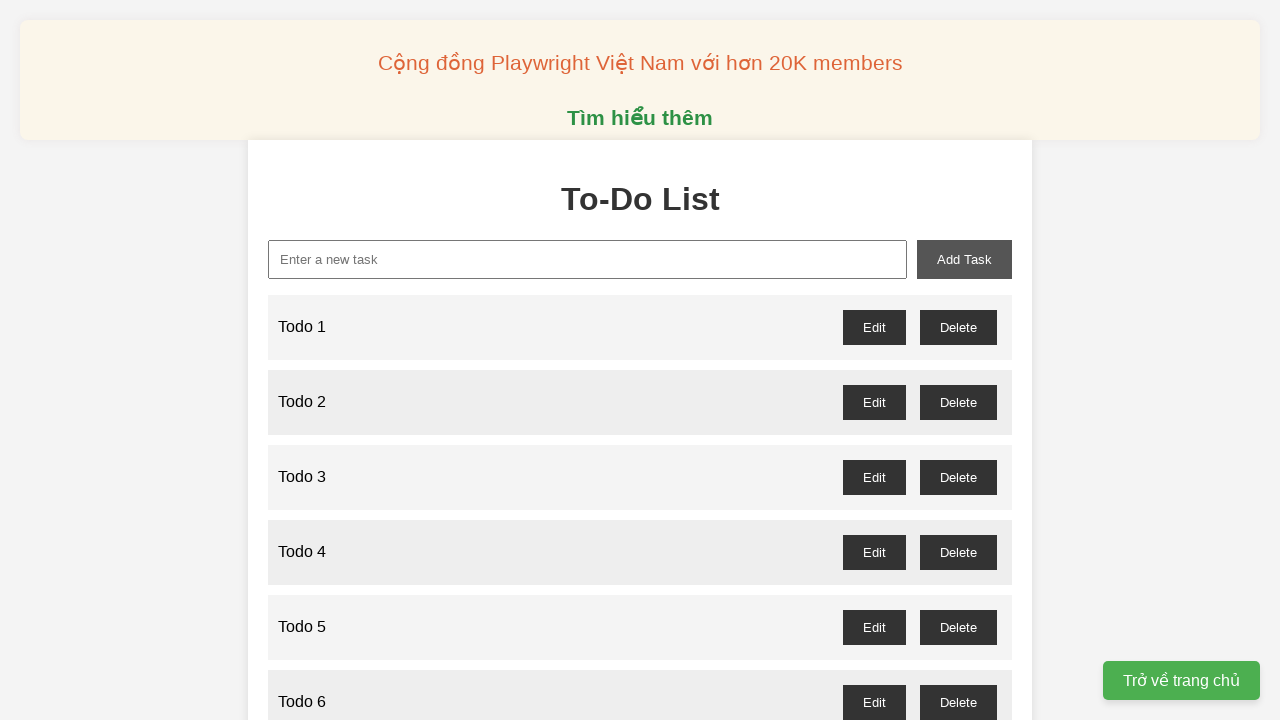

Waited 100ms after adding 'Todo 26'
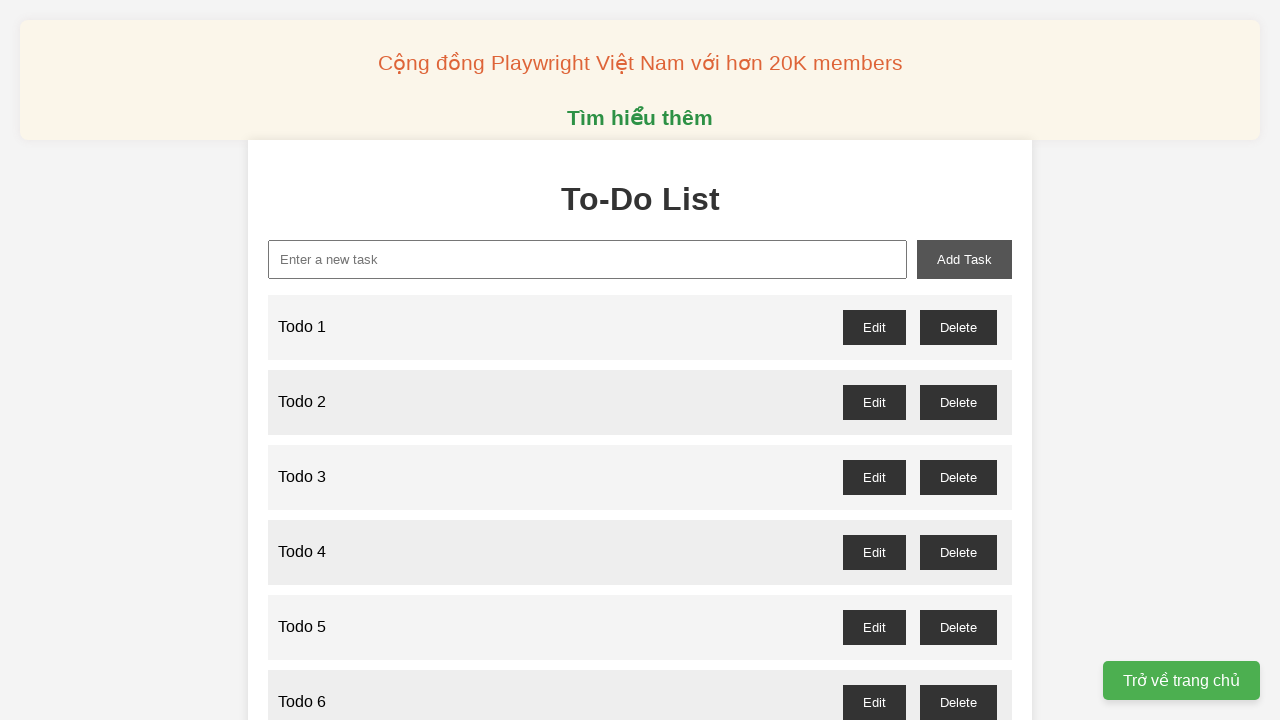

Filled new task input with 'Todo 27' on input[id="new-task"]
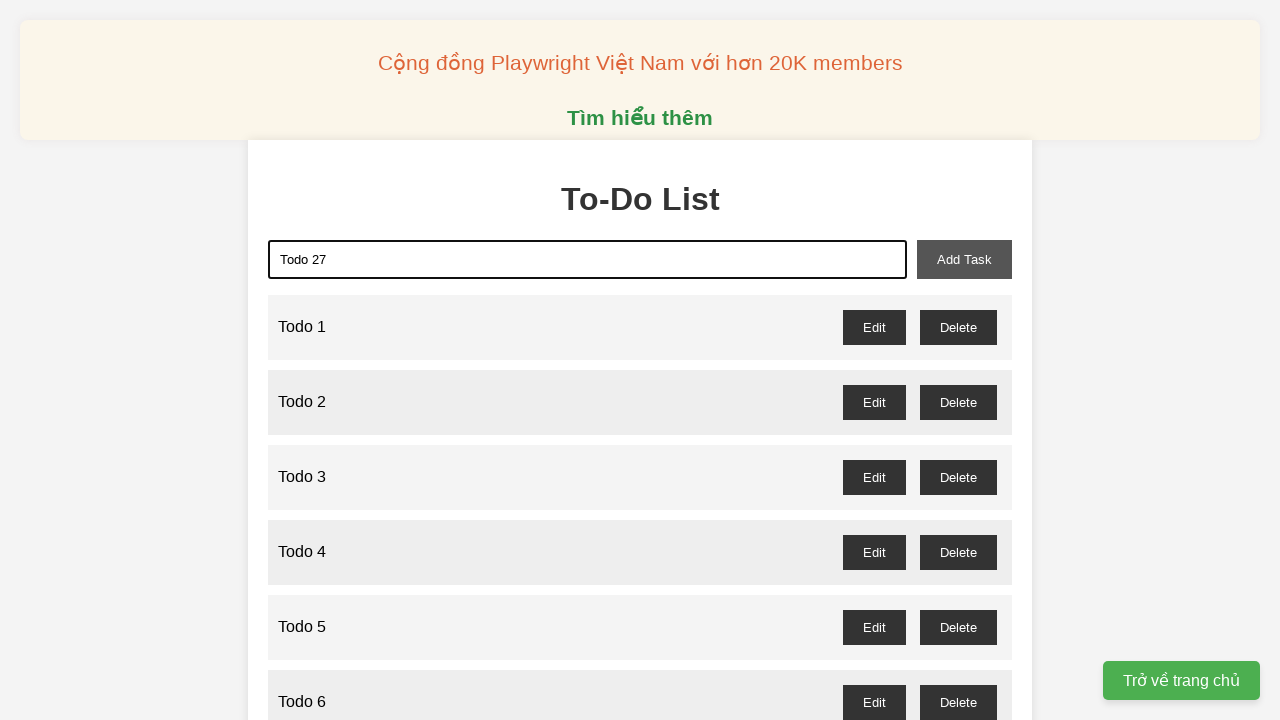

Clicked add task button to add 'Todo 27' at (964, 259) on button[id="add-task"]
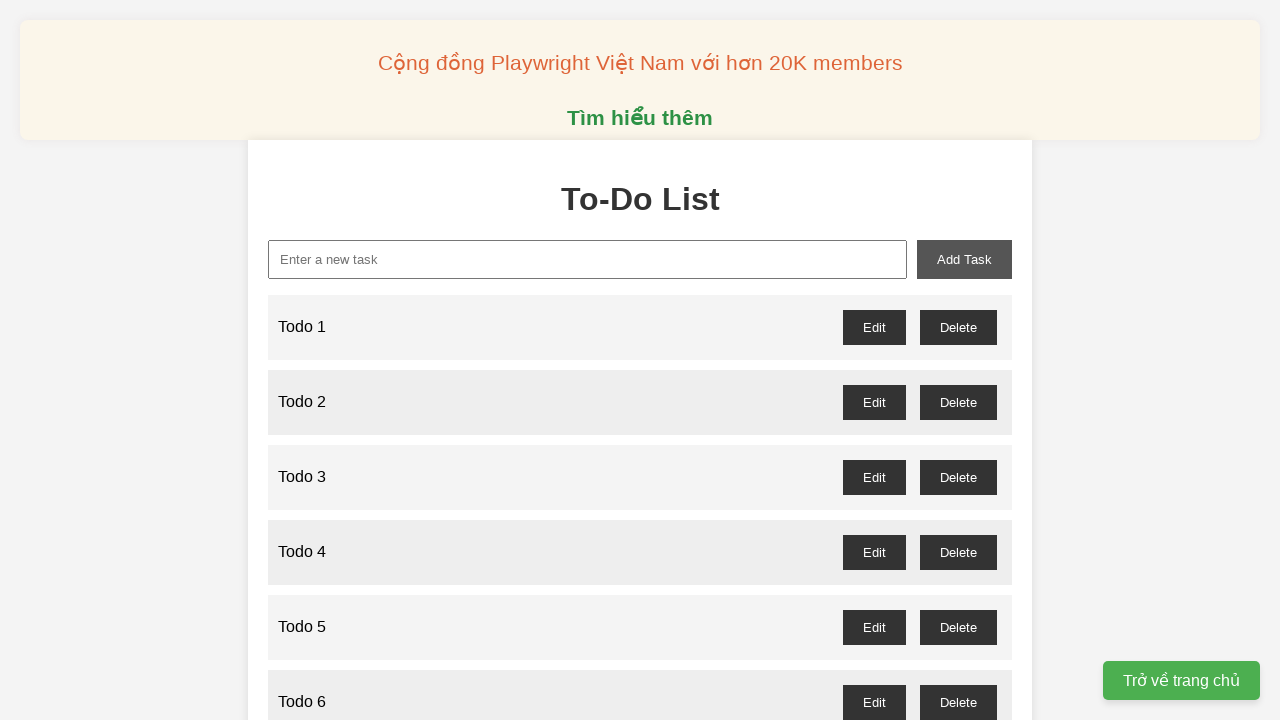

Waited 100ms after adding 'Todo 27'
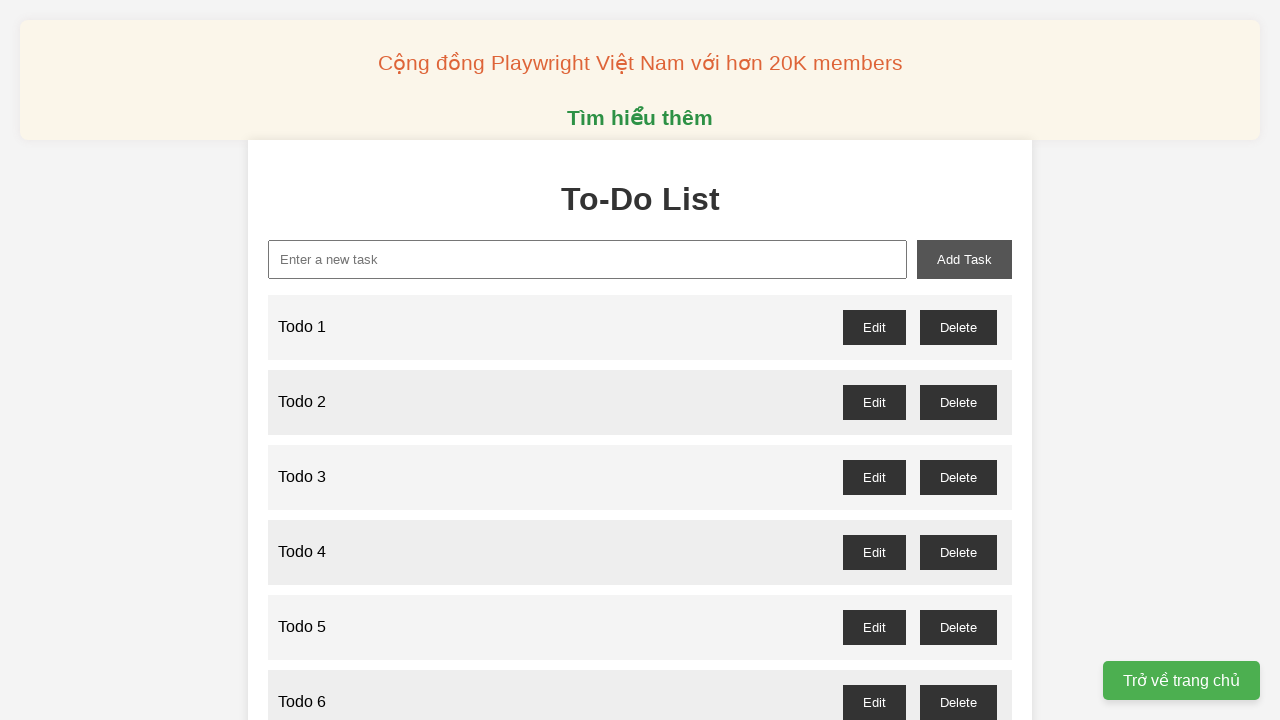

Filled new task input with 'Todo 28' on input[id="new-task"]
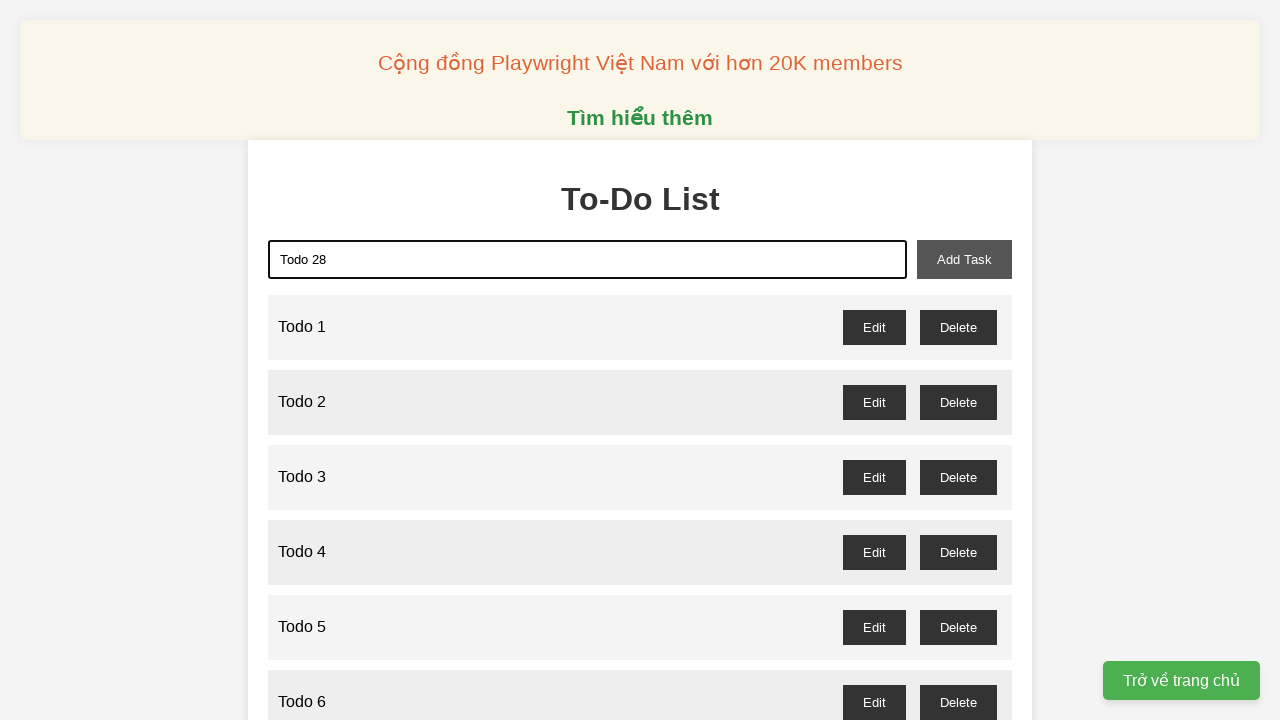

Clicked add task button to add 'Todo 28' at (964, 259) on button[id="add-task"]
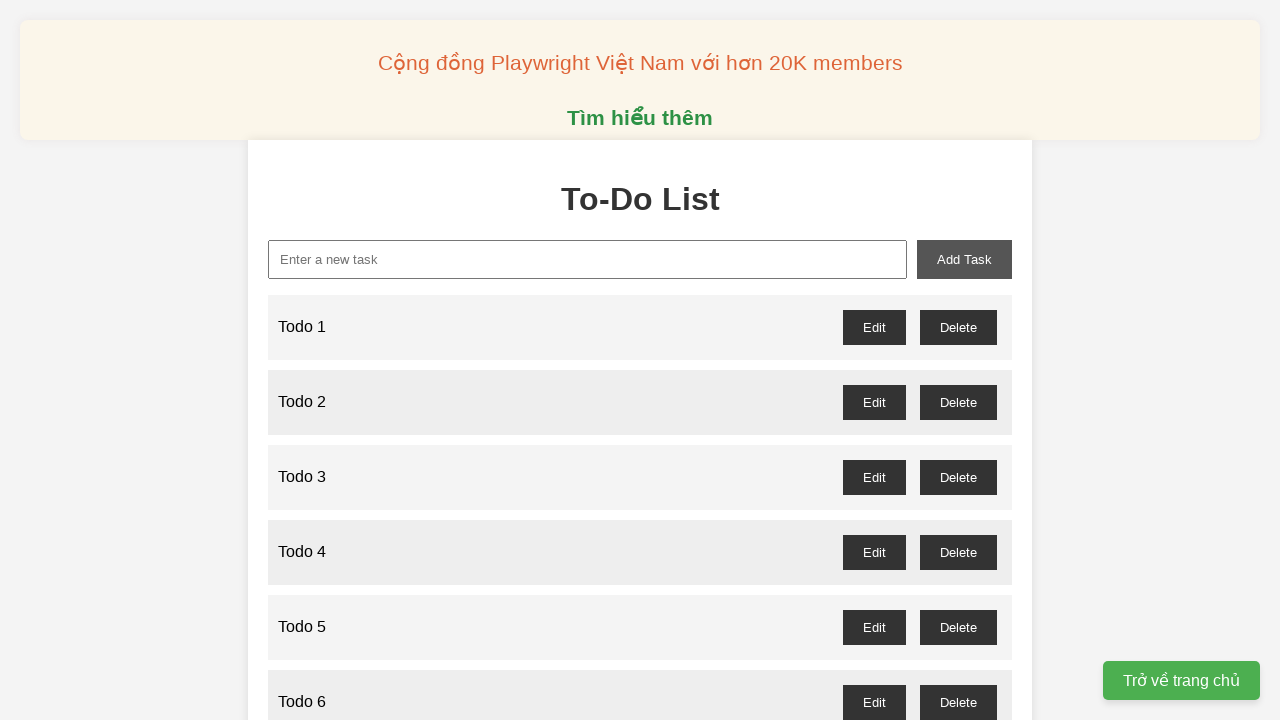

Waited 100ms after adding 'Todo 28'
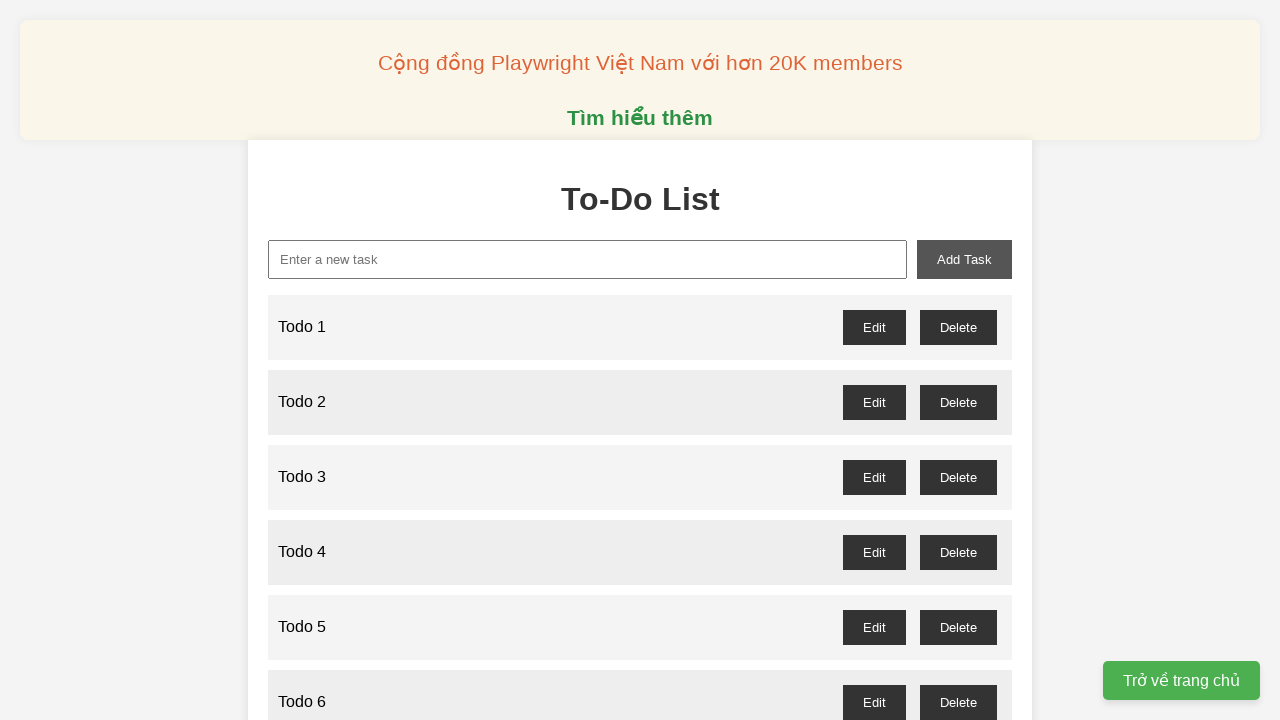

Filled new task input with 'Todo 29' on input[id="new-task"]
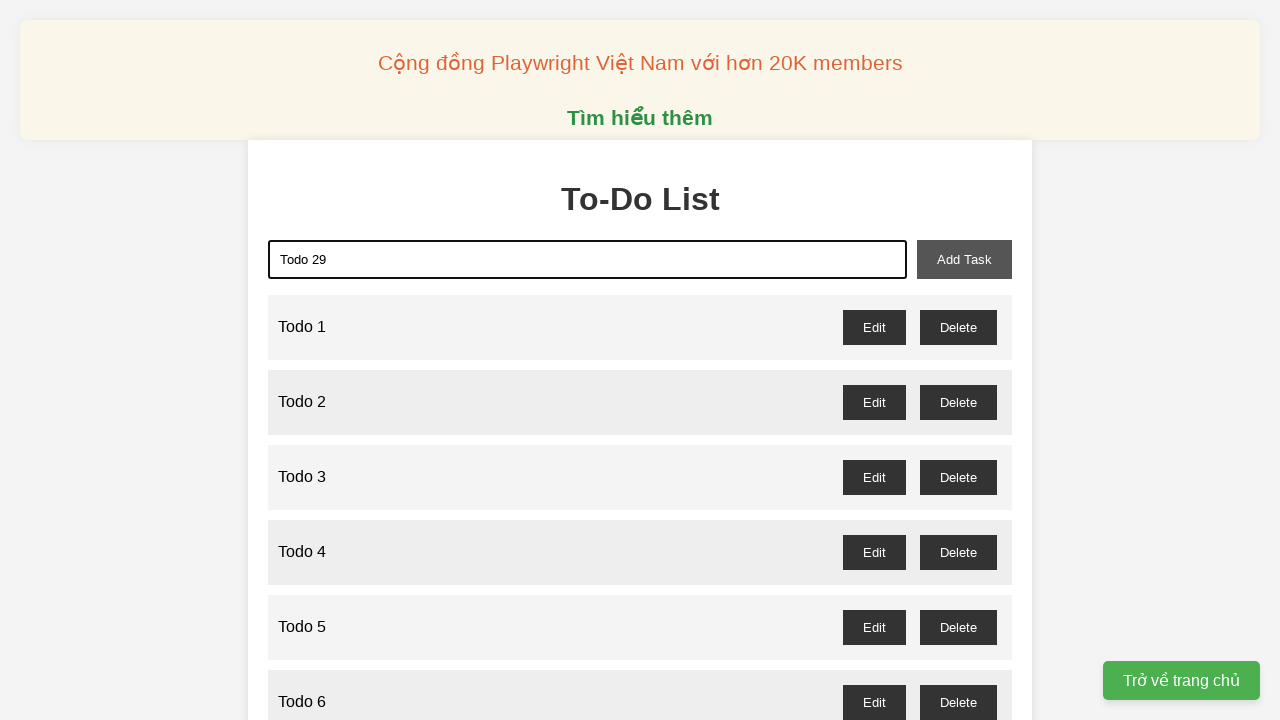

Clicked add task button to add 'Todo 29' at (964, 259) on button[id="add-task"]
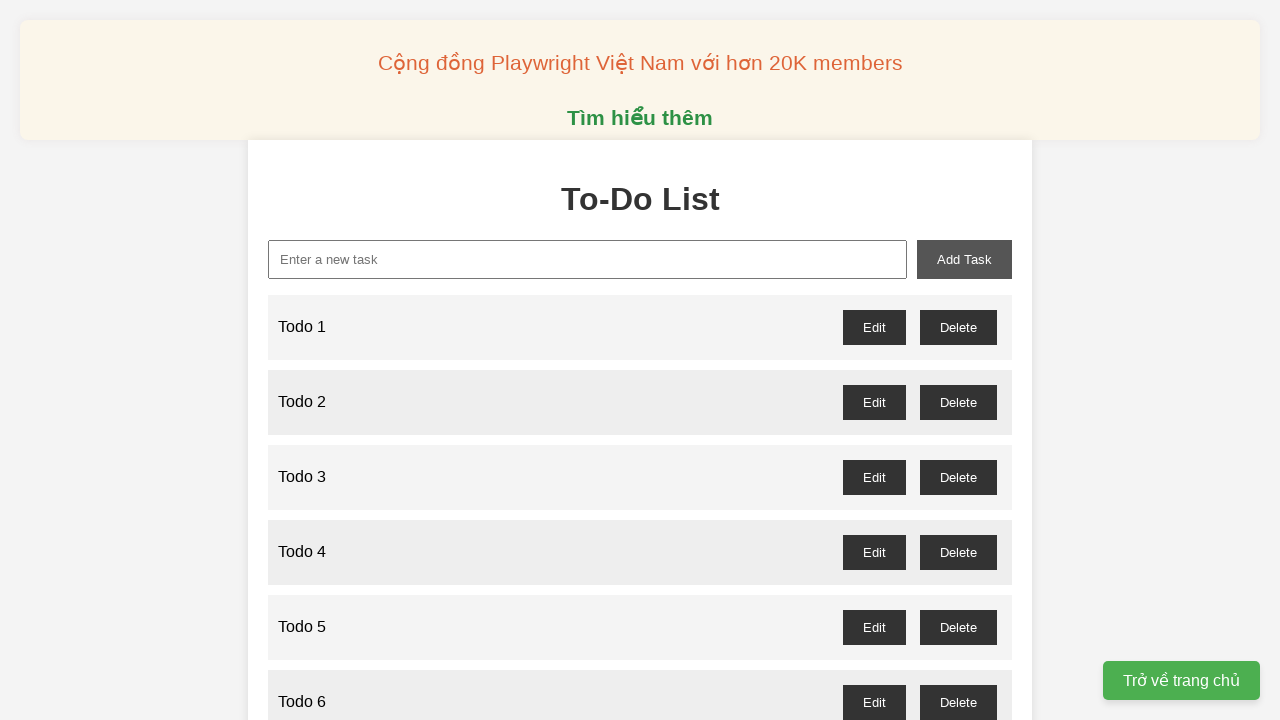

Waited 100ms after adding 'Todo 29'
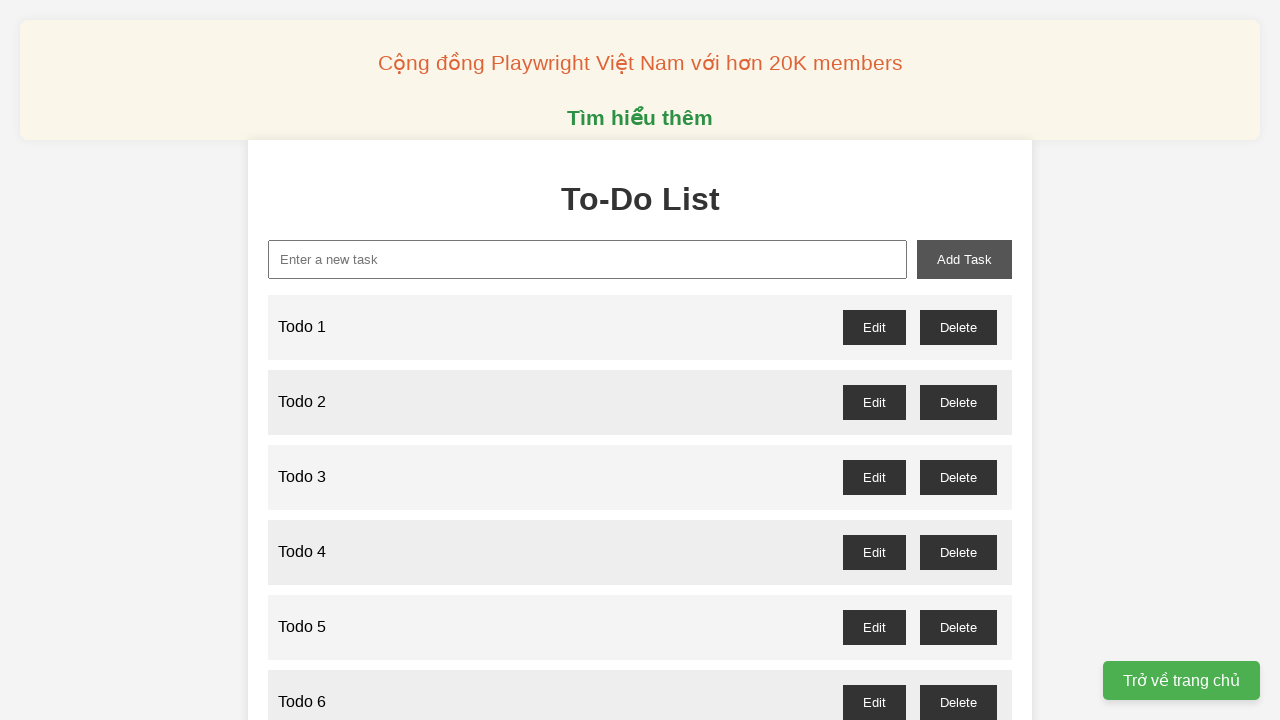

Filled new task input with 'Todo 30' on input[id="new-task"]
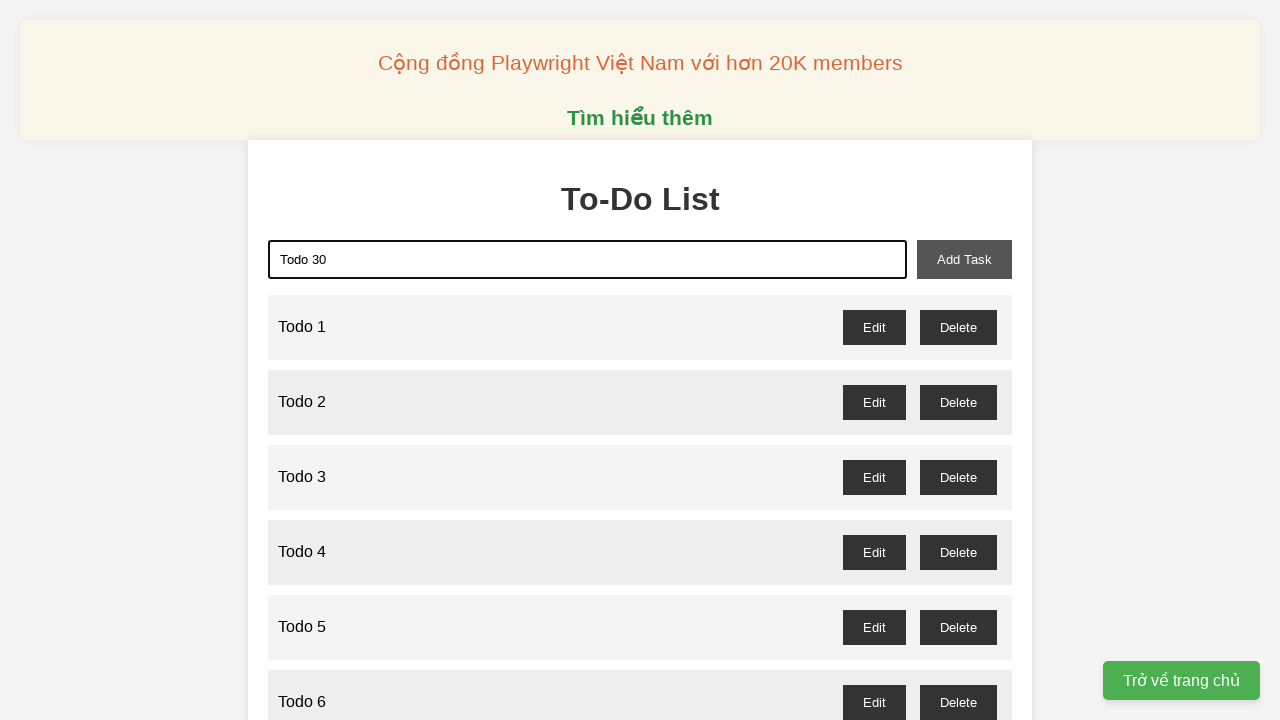

Clicked add task button to add 'Todo 30' at (964, 259) on button[id="add-task"]
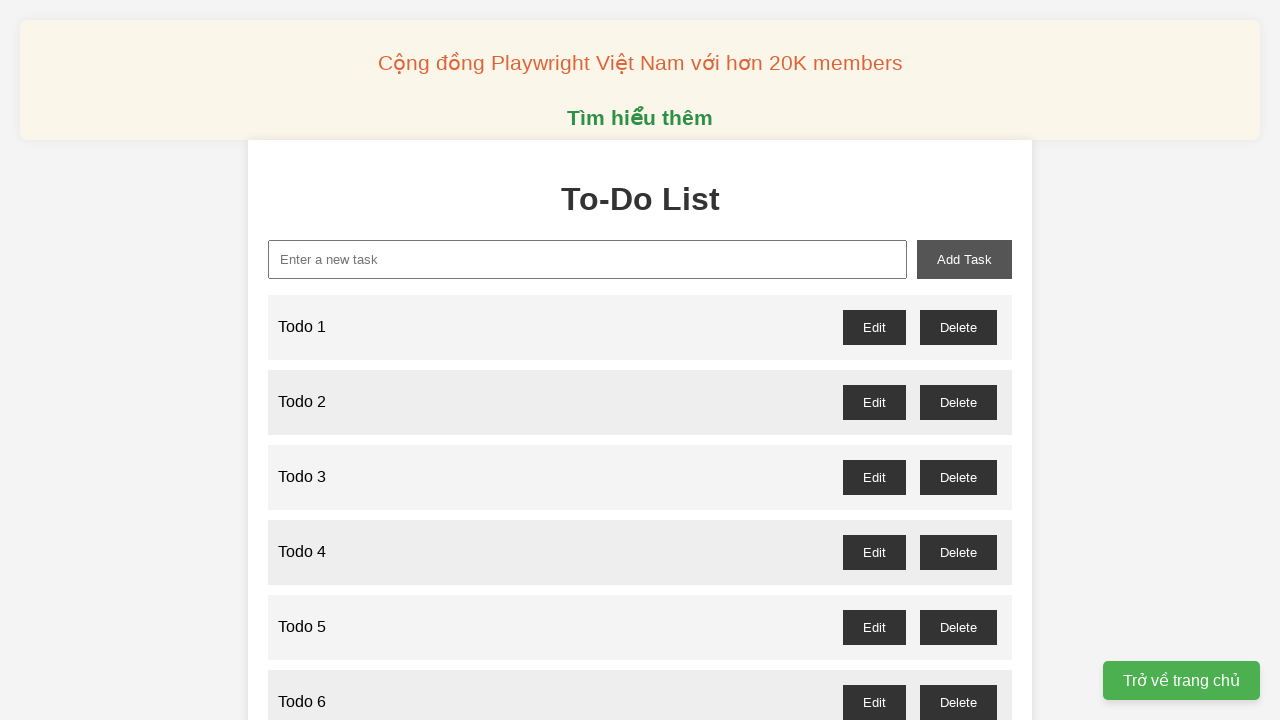

Waited 100ms after adding 'Todo 30'
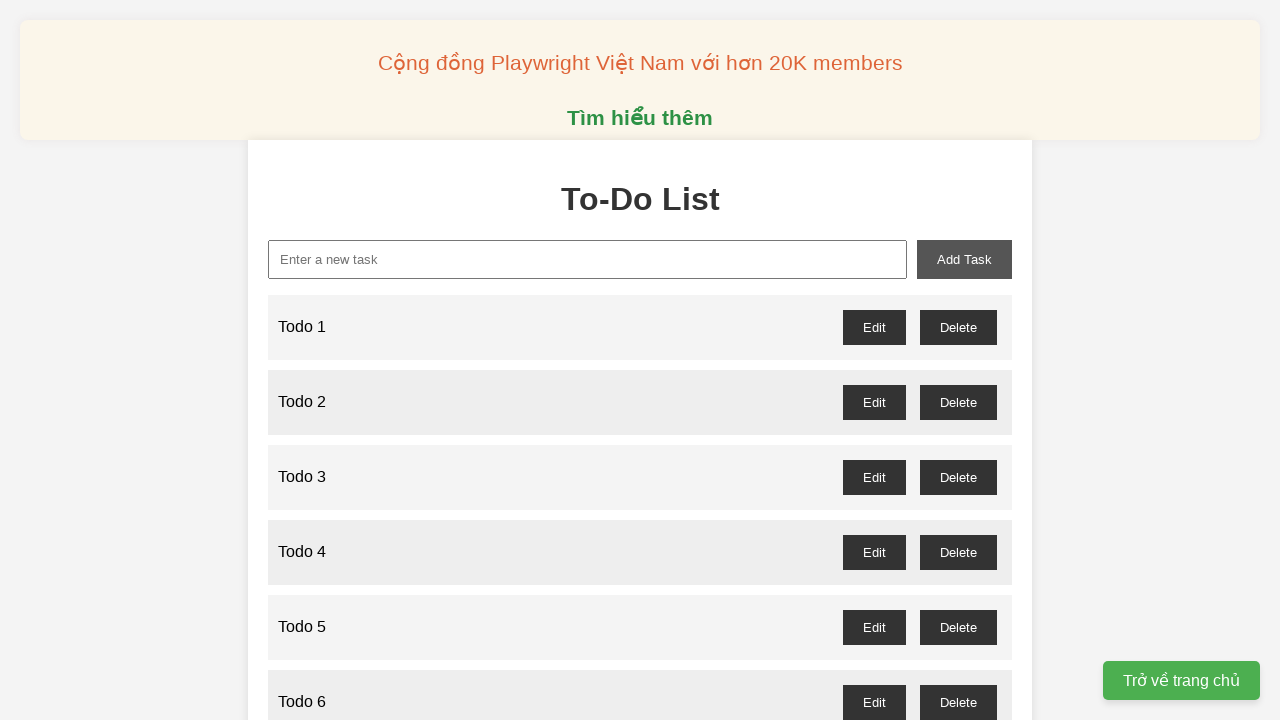

Filled new task input with 'Todo 31' on input[id="new-task"]
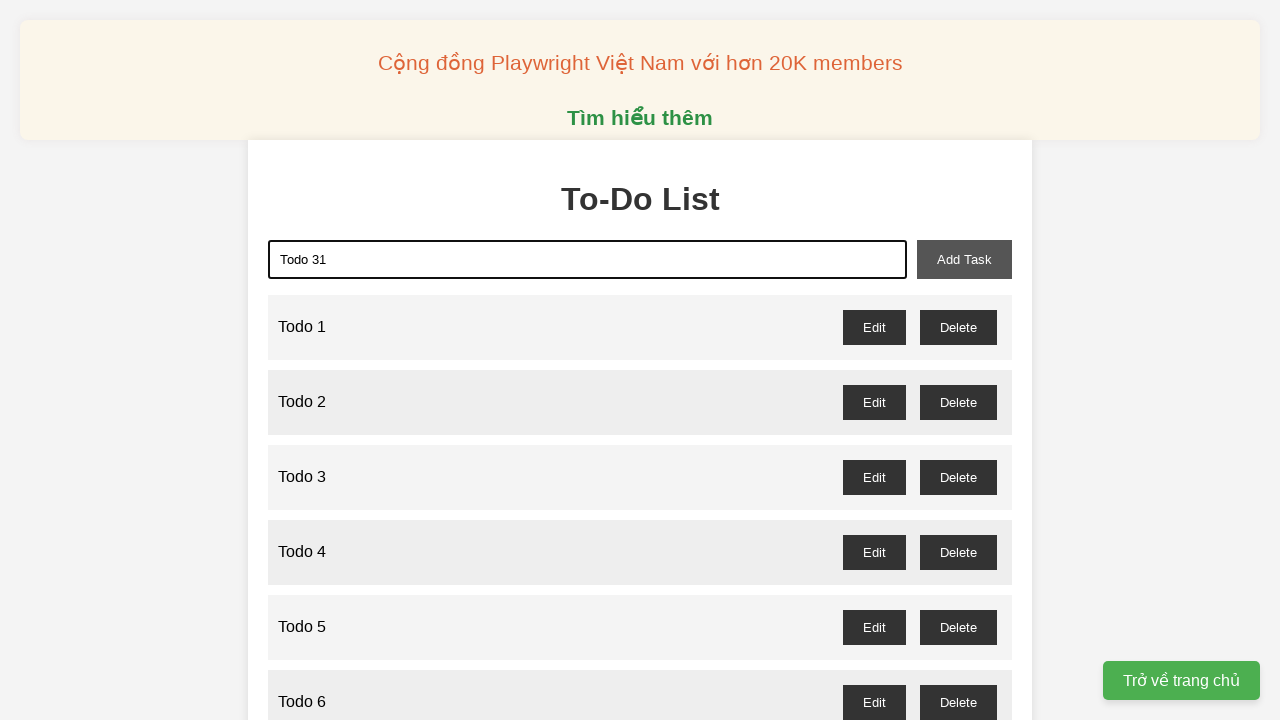

Clicked add task button to add 'Todo 31' at (964, 259) on button[id="add-task"]
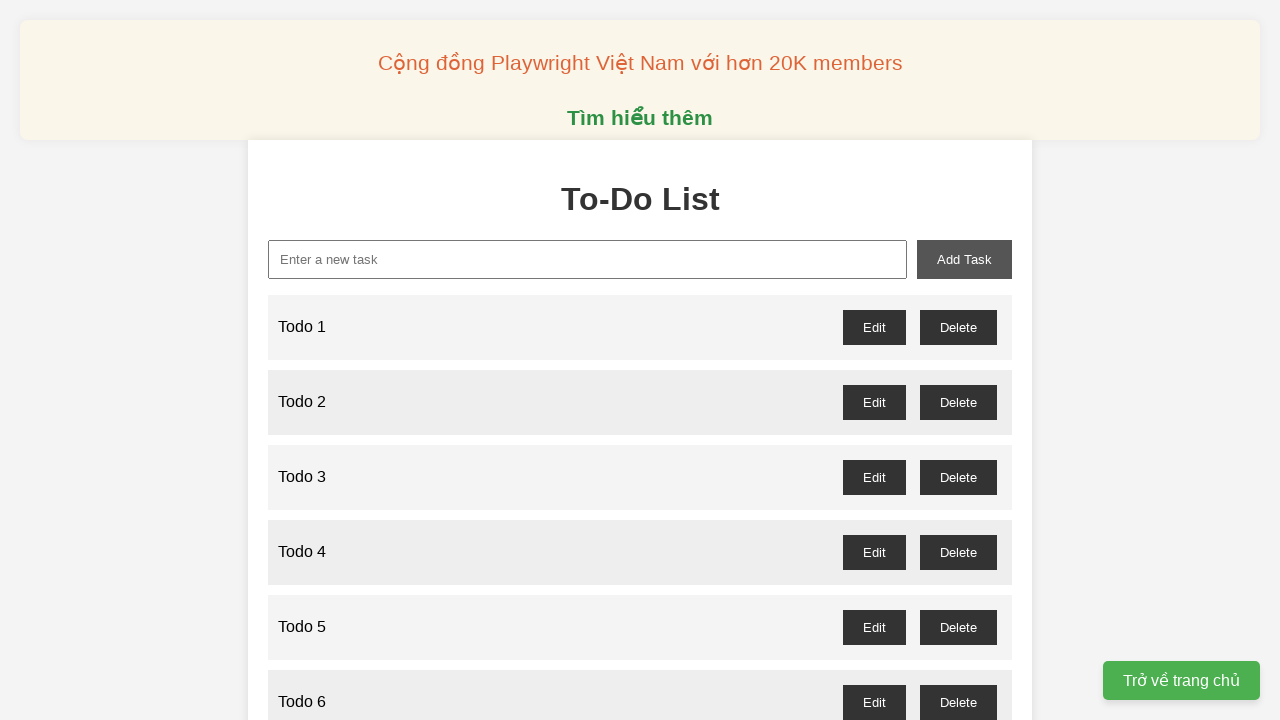

Waited 100ms after adding 'Todo 31'
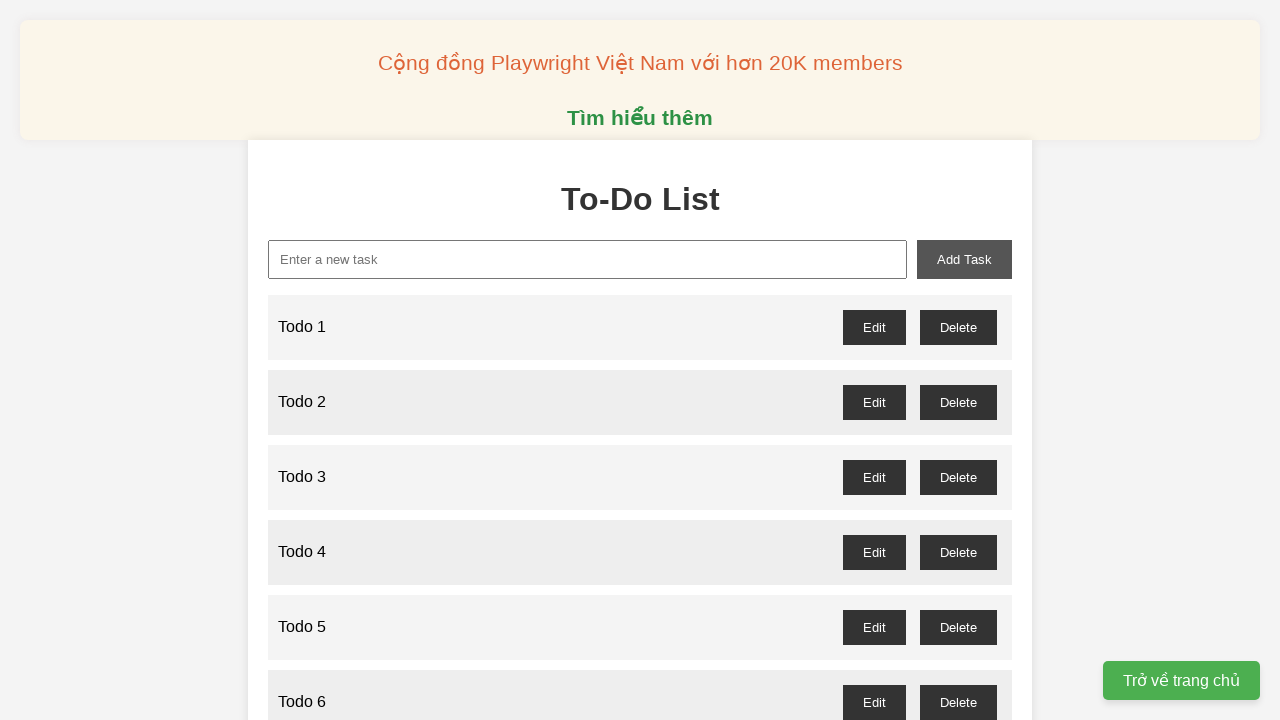

Filled new task input with 'Todo 32' on input[id="new-task"]
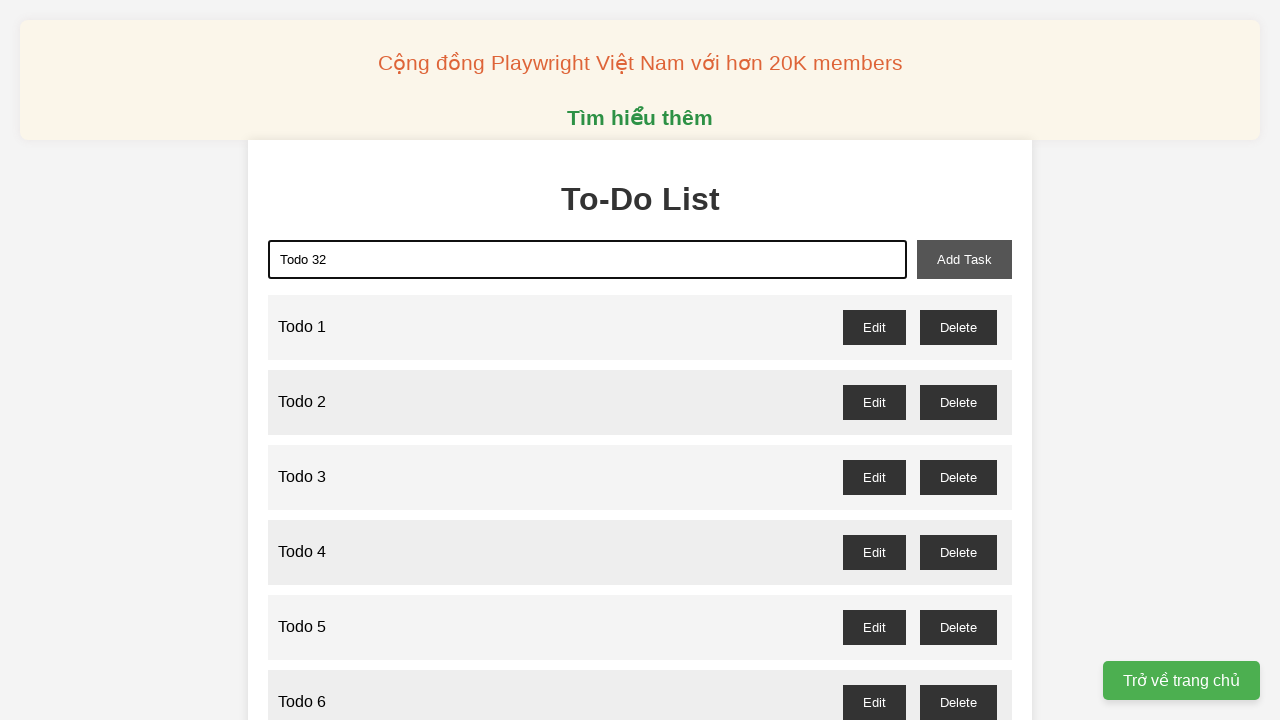

Clicked add task button to add 'Todo 32' at (964, 259) on button[id="add-task"]
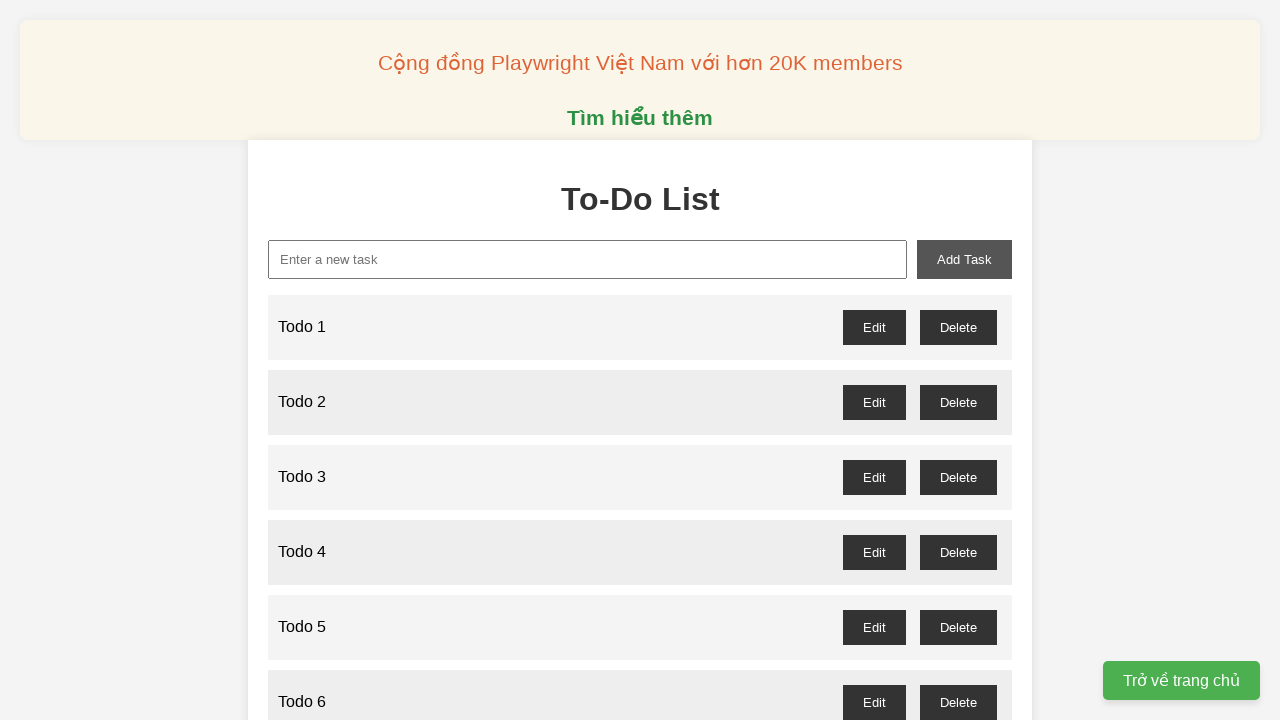

Waited 100ms after adding 'Todo 32'
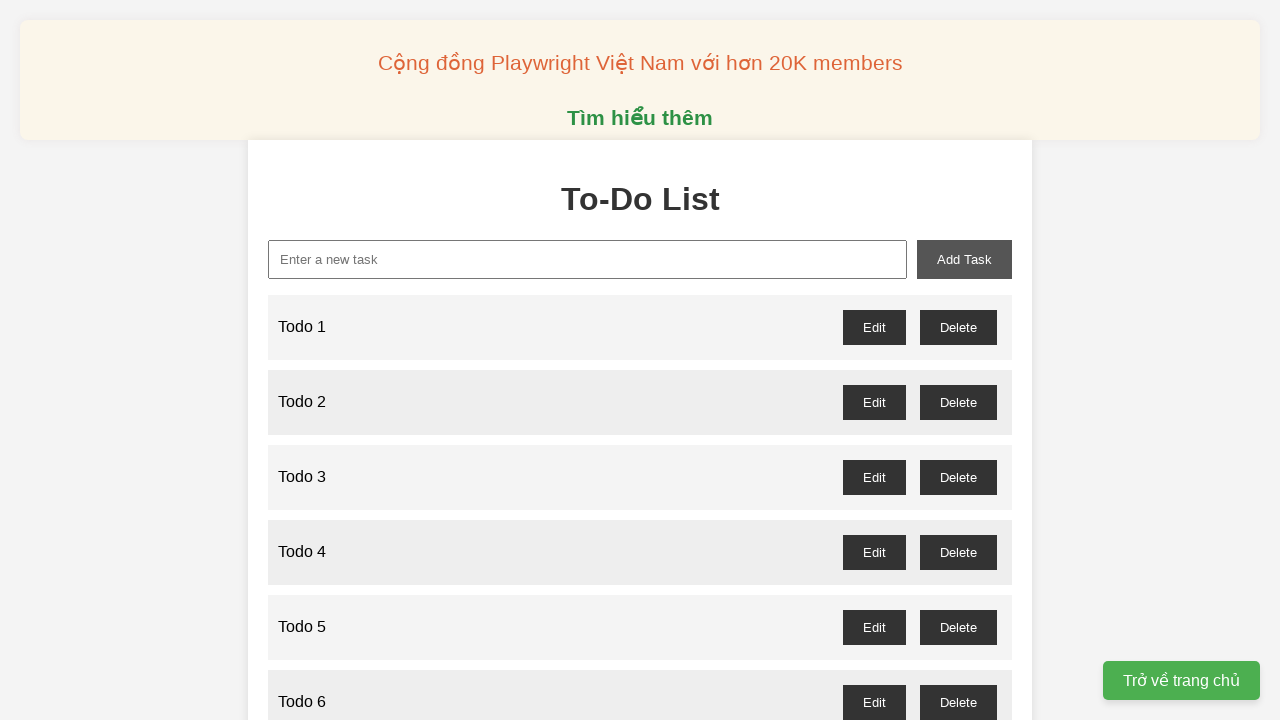

Filled new task input with 'Todo 33' on input[id="new-task"]
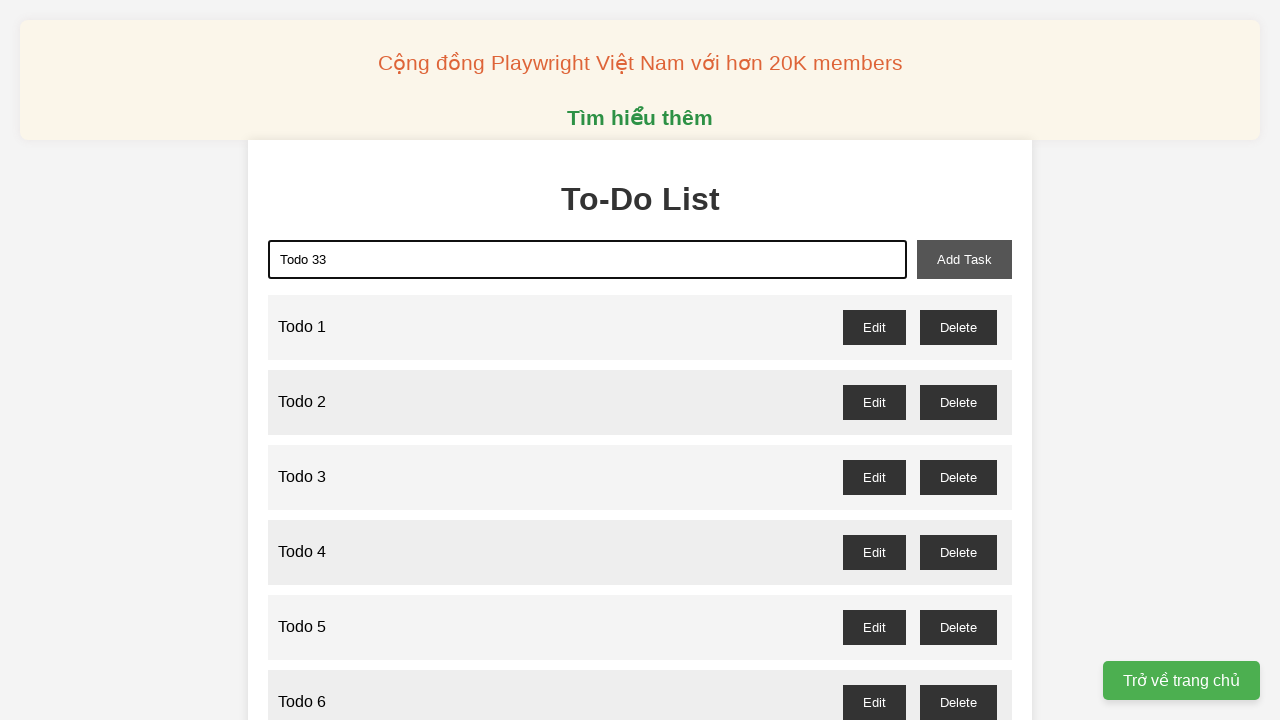

Clicked add task button to add 'Todo 33' at (964, 259) on button[id="add-task"]
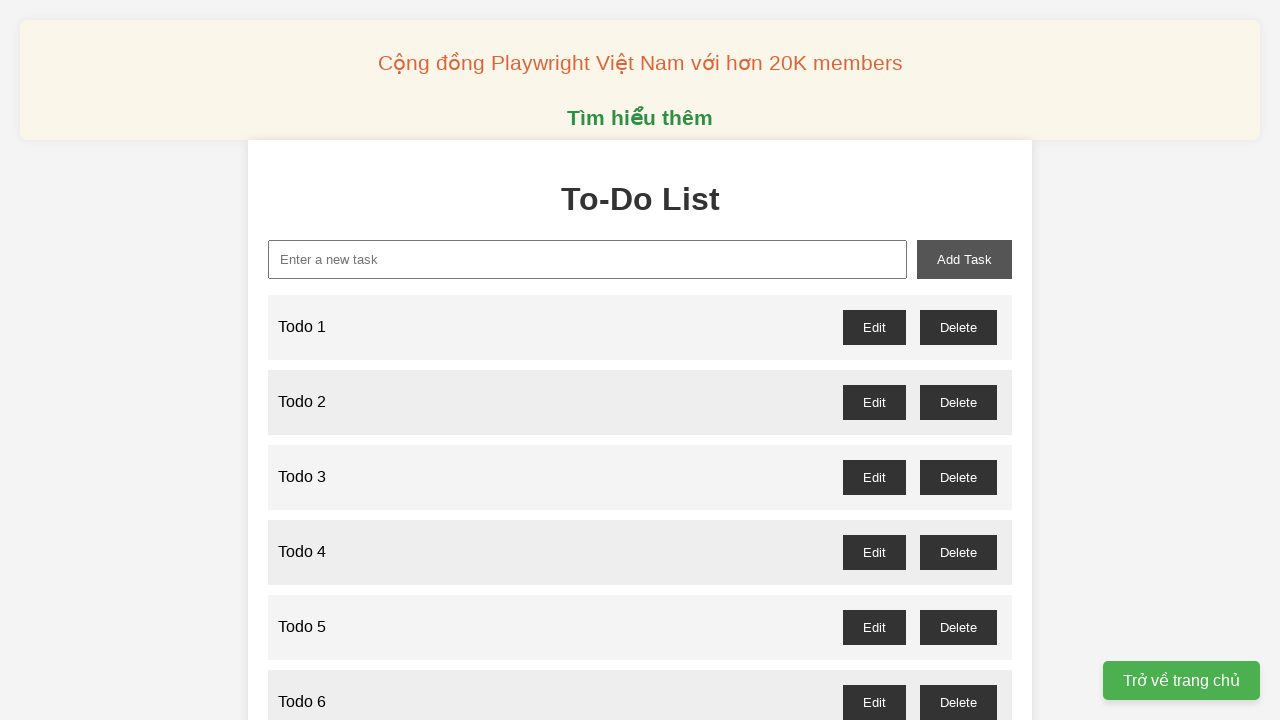

Waited 100ms after adding 'Todo 33'
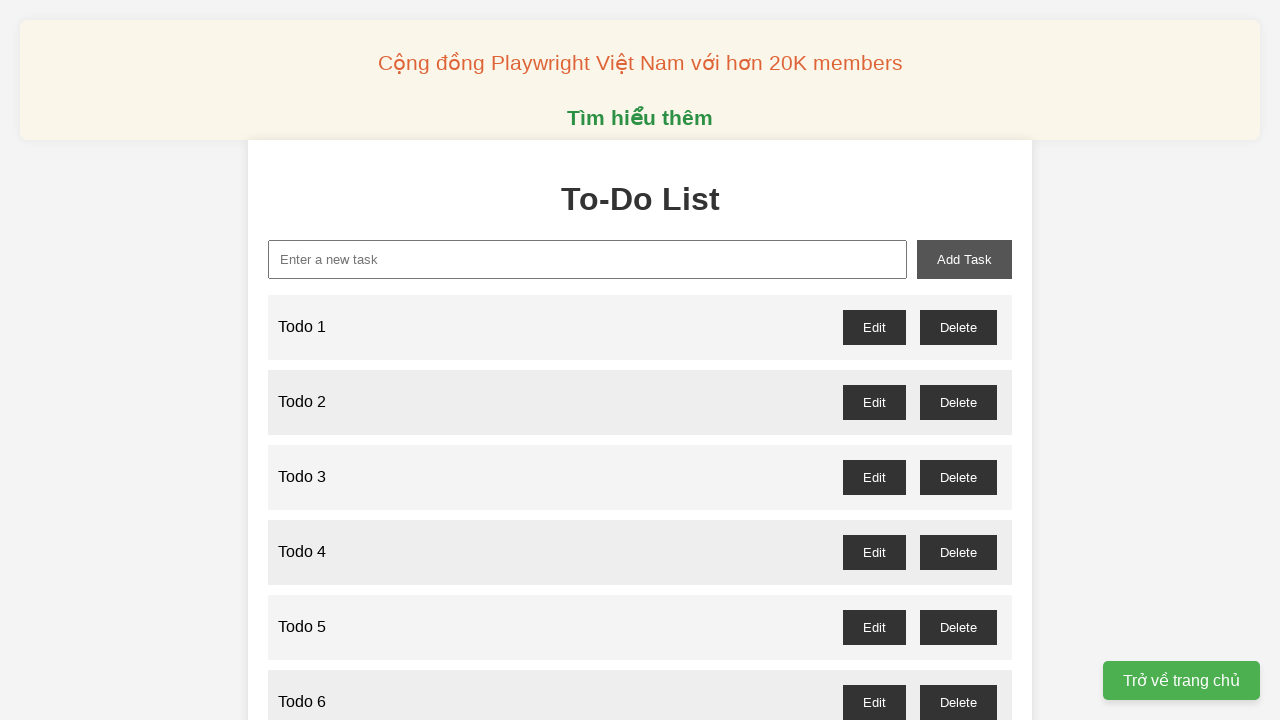

Filled new task input with 'Todo 34' on input[id="new-task"]
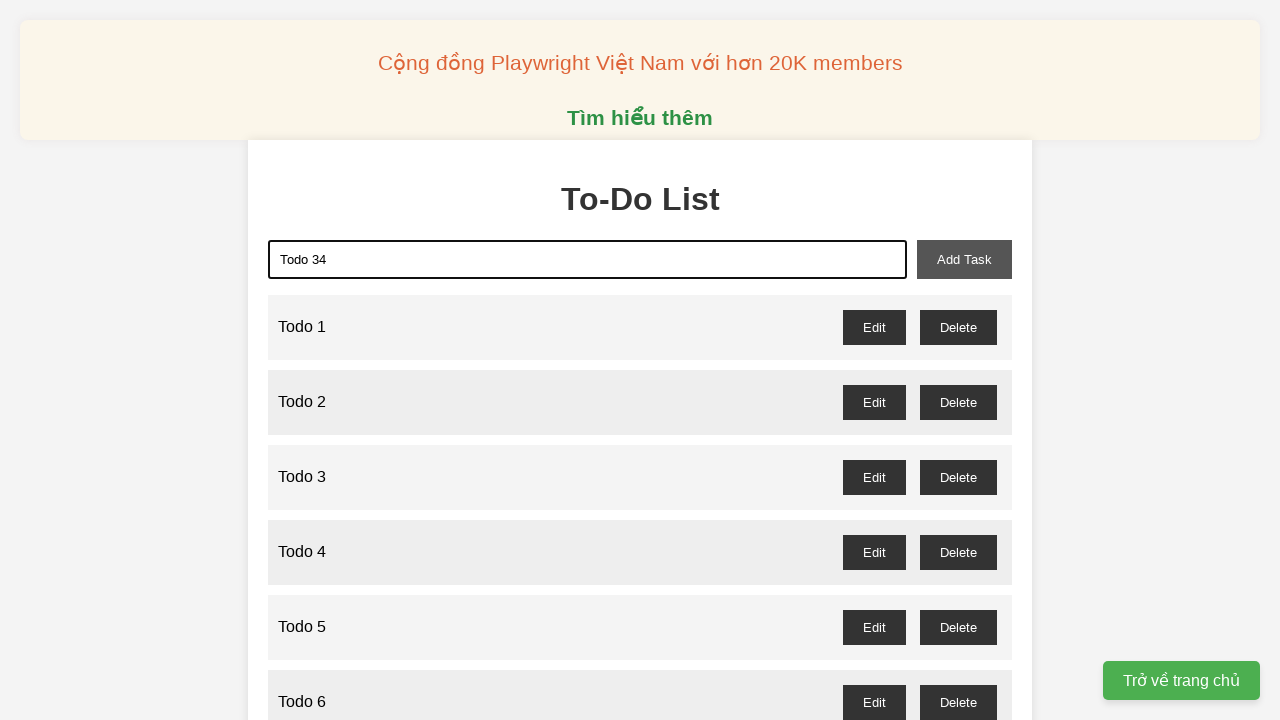

Clicked add task button to add 'Todo 34' at (964, 259) on button[id="add-task"]
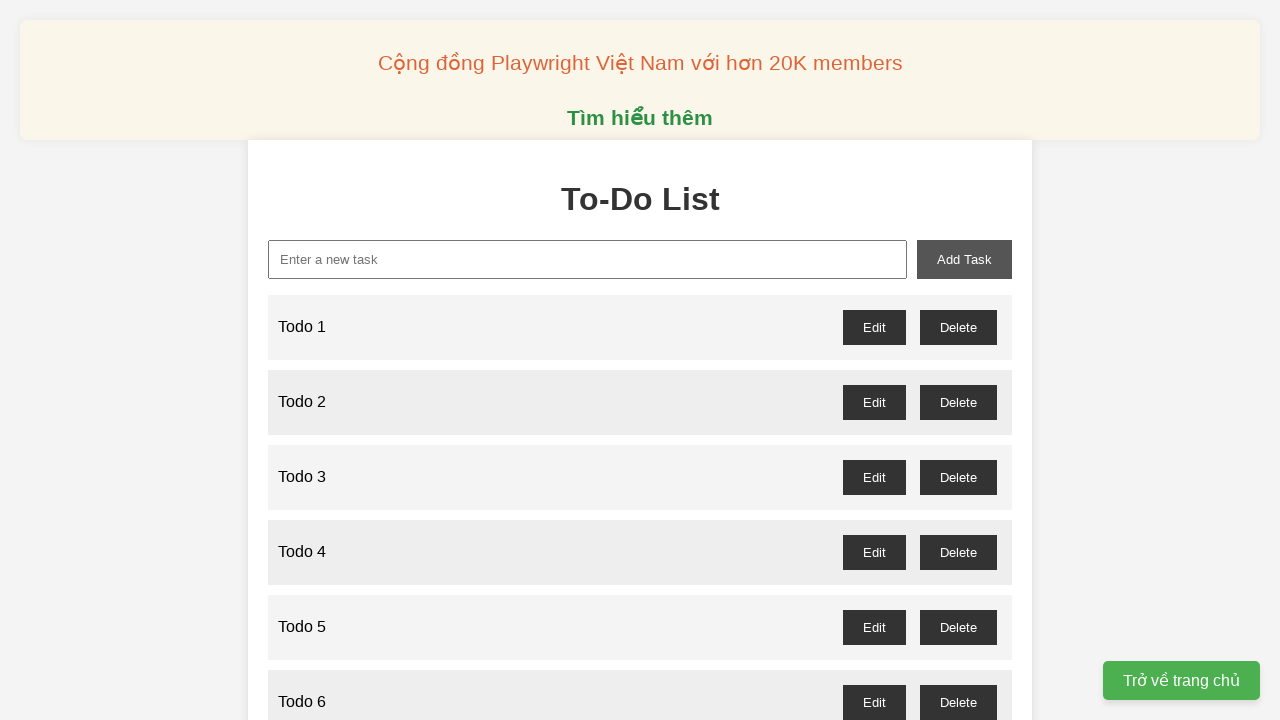

Waited 100ms after adding 'Todo 34'
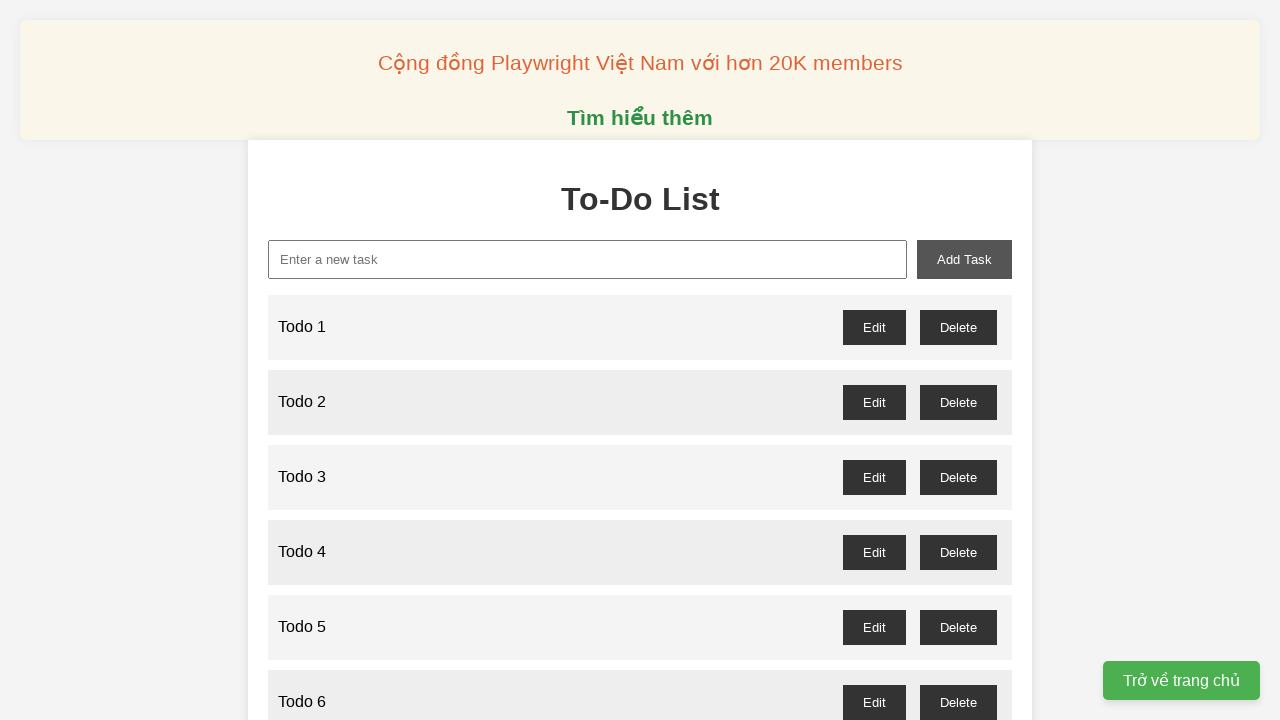

Filled new task input with 'Todo 35' on input[id="new-task"]
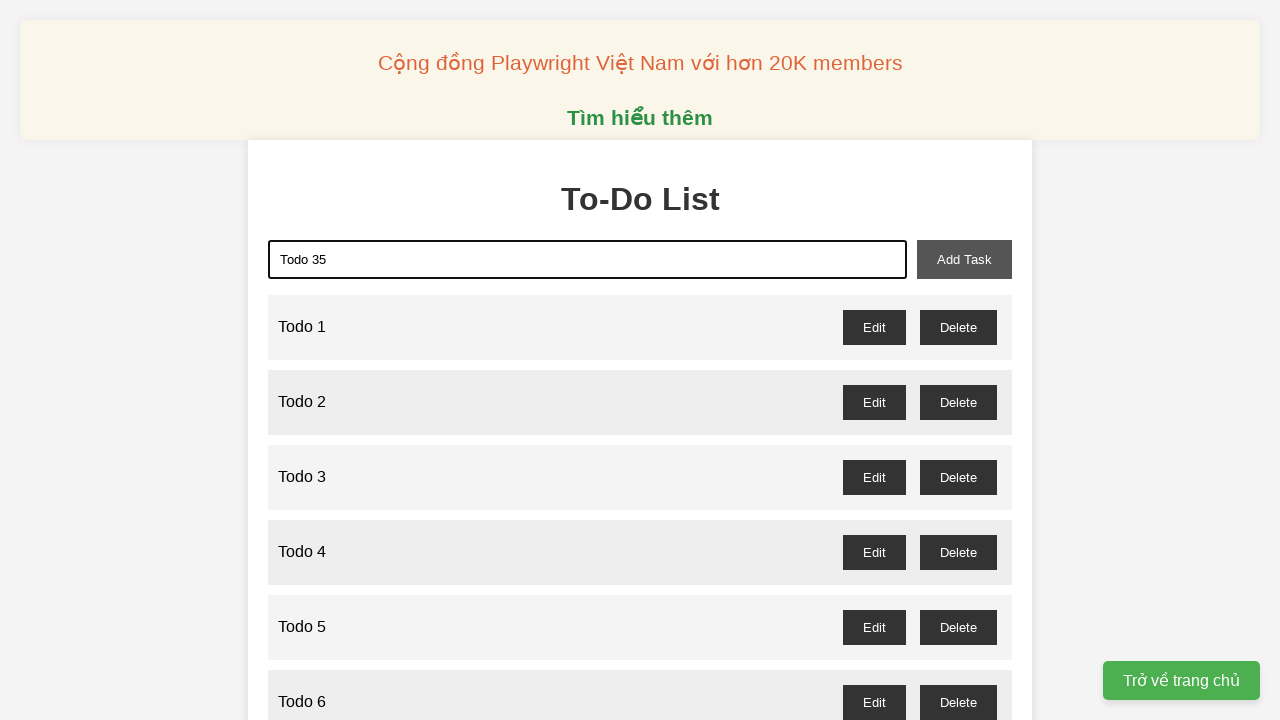

Clicked add task button to add 'Todo 35' at (964, 259) on button[id="add-task"]
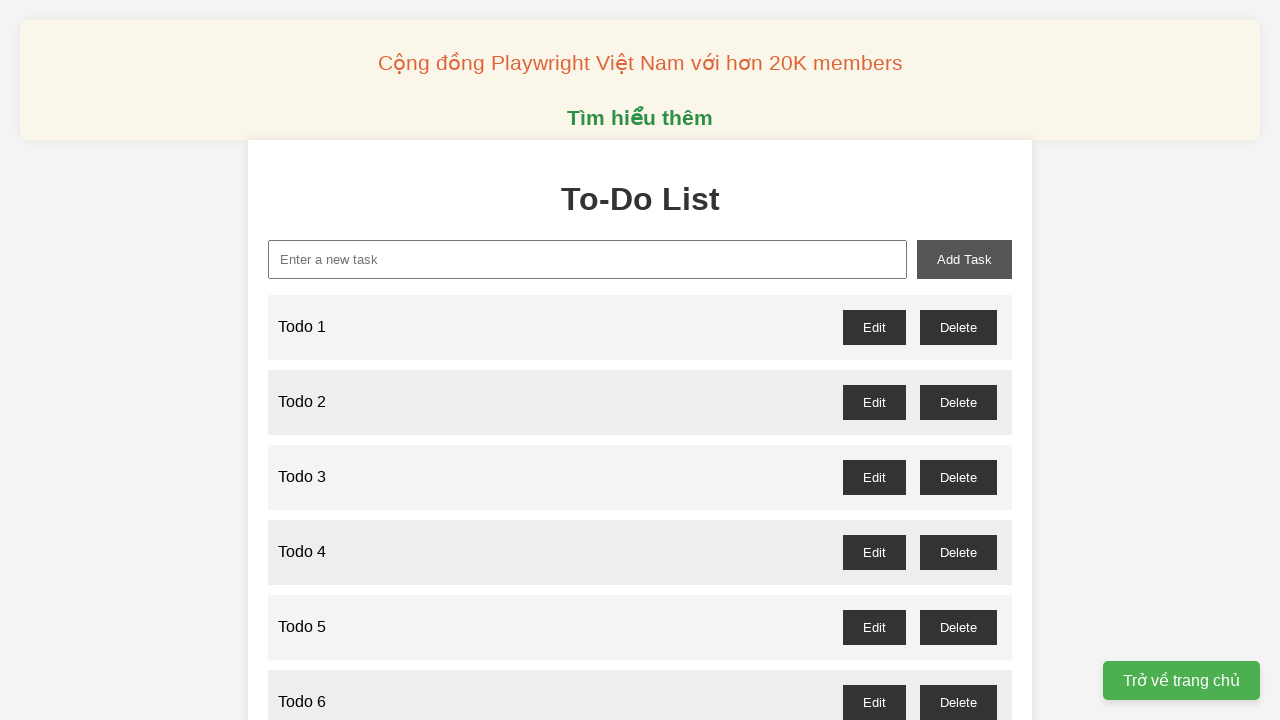

Waited 100ms after adding 'Todo 35'
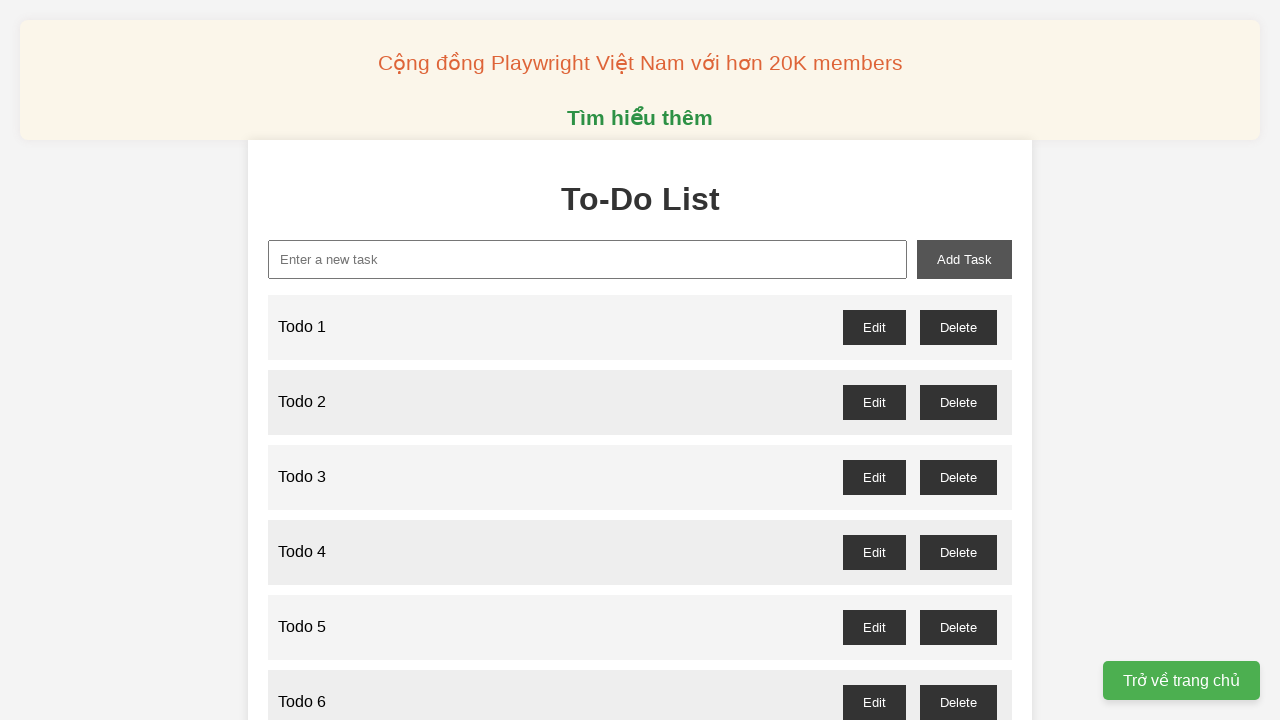

Filled new task input with 'Todo 36' on input[id="new-task"]
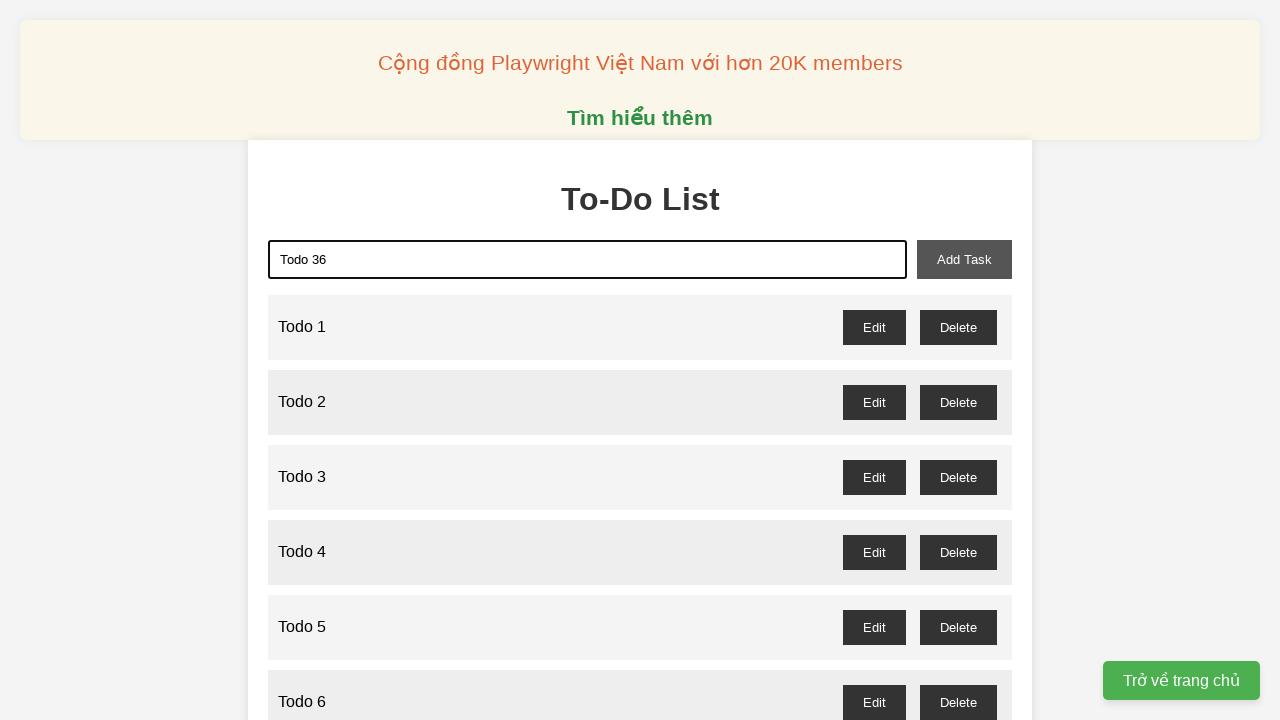

Clicked add task button to add 'Todo 36' at (964, 259) on button[id="add-task"]
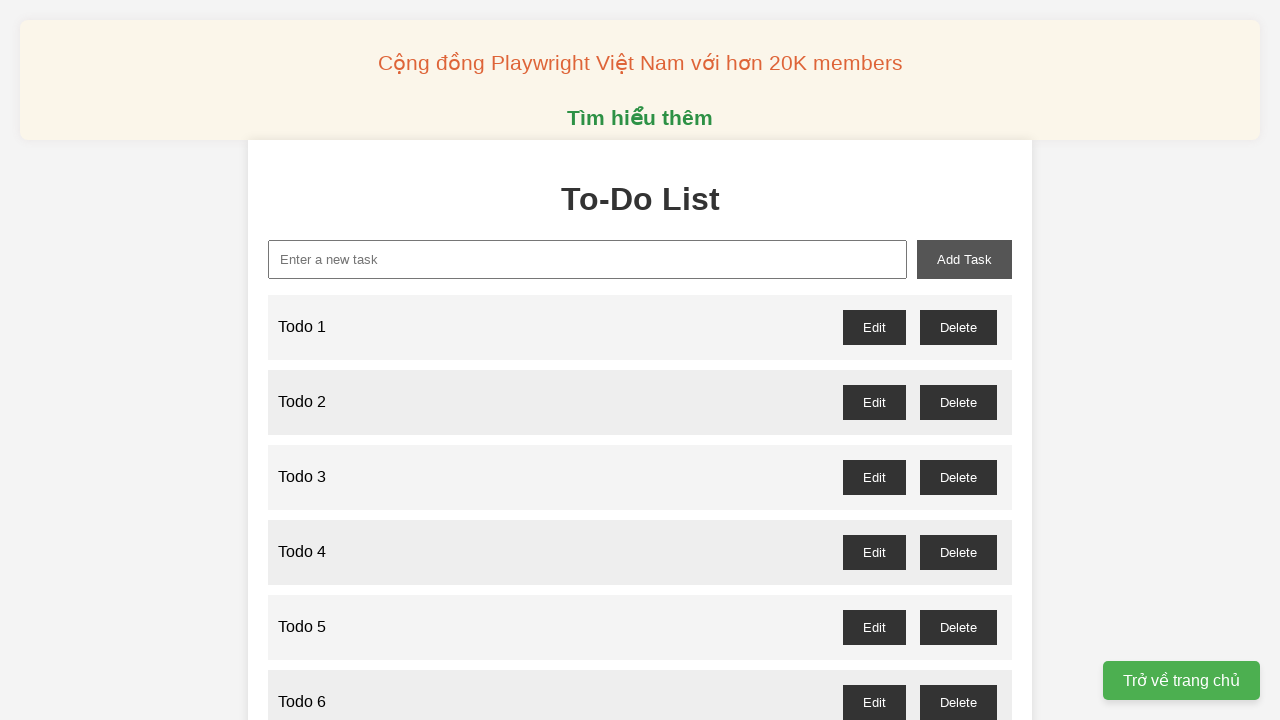

Waited 100ms after adding 'Todo 36'
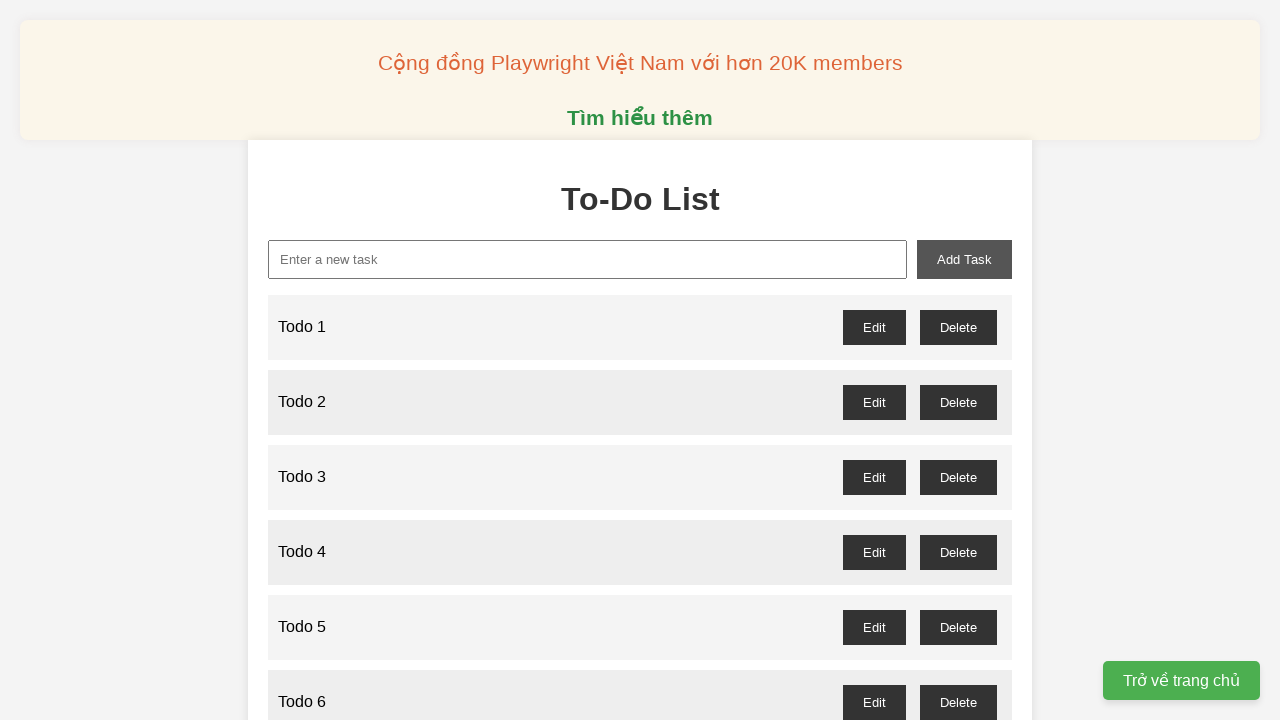

Filled new task input with 'Todo 37' on input[id="new-task"]
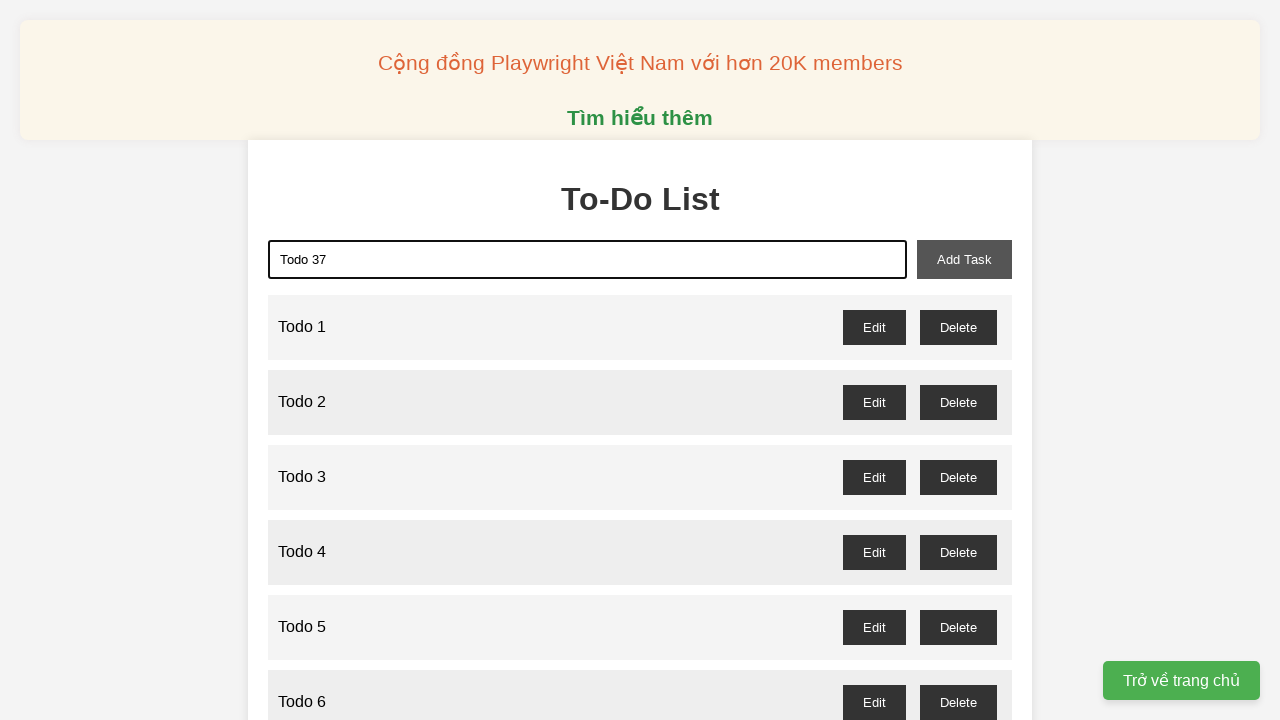

Clicked add task button to add 'Todo 37' at (964, 259) on button[id="add-task"]
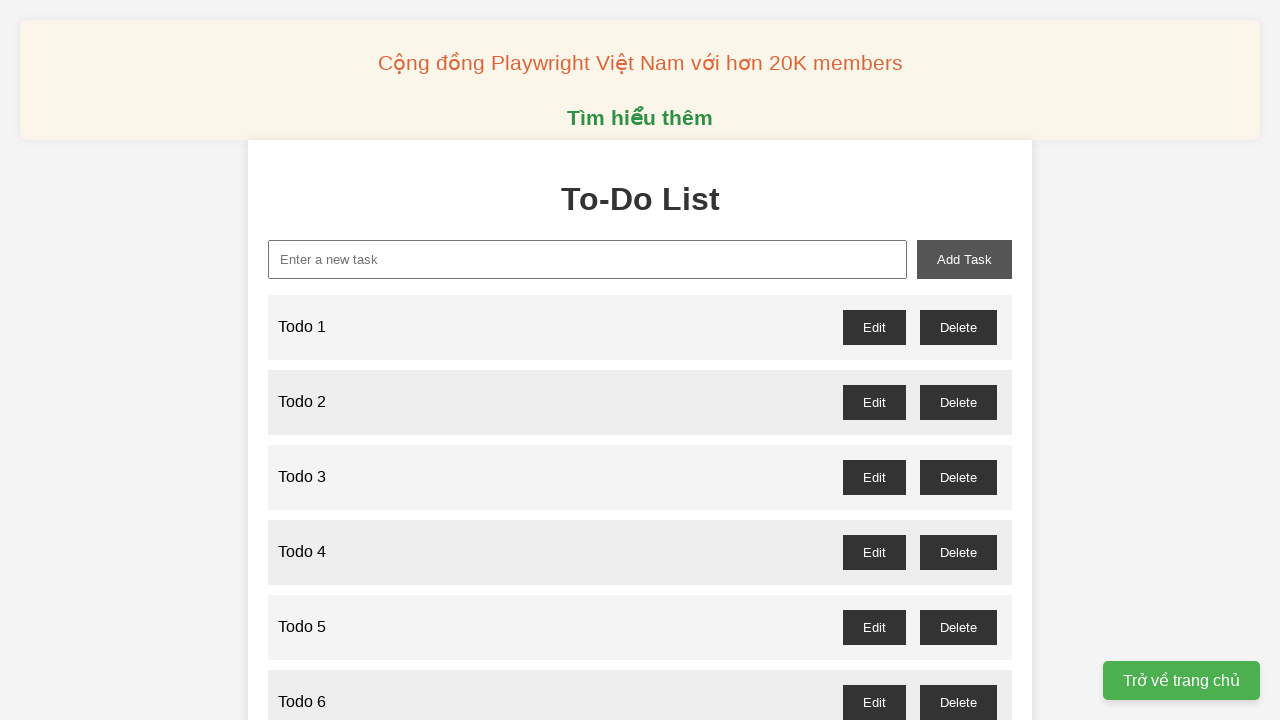

Waited 100ms after adding 'Todo 37'
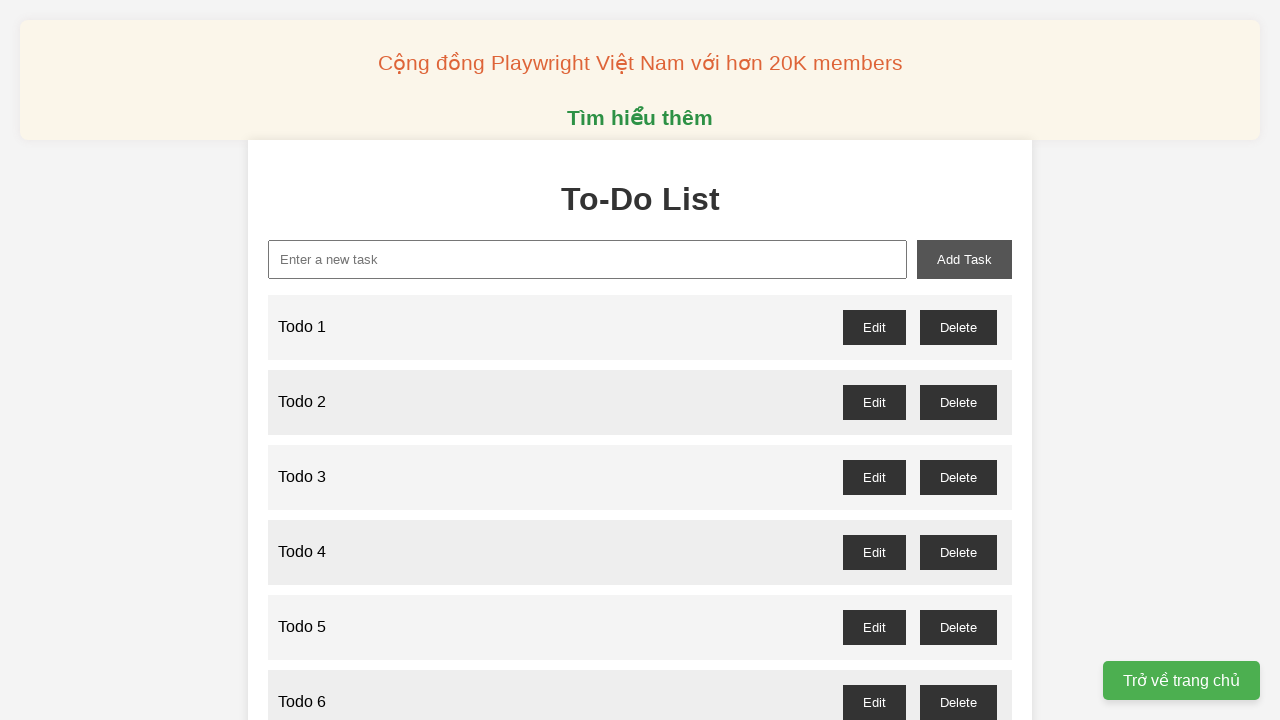

Filled new task input with 'Todo 38' on input[id="new-task"]
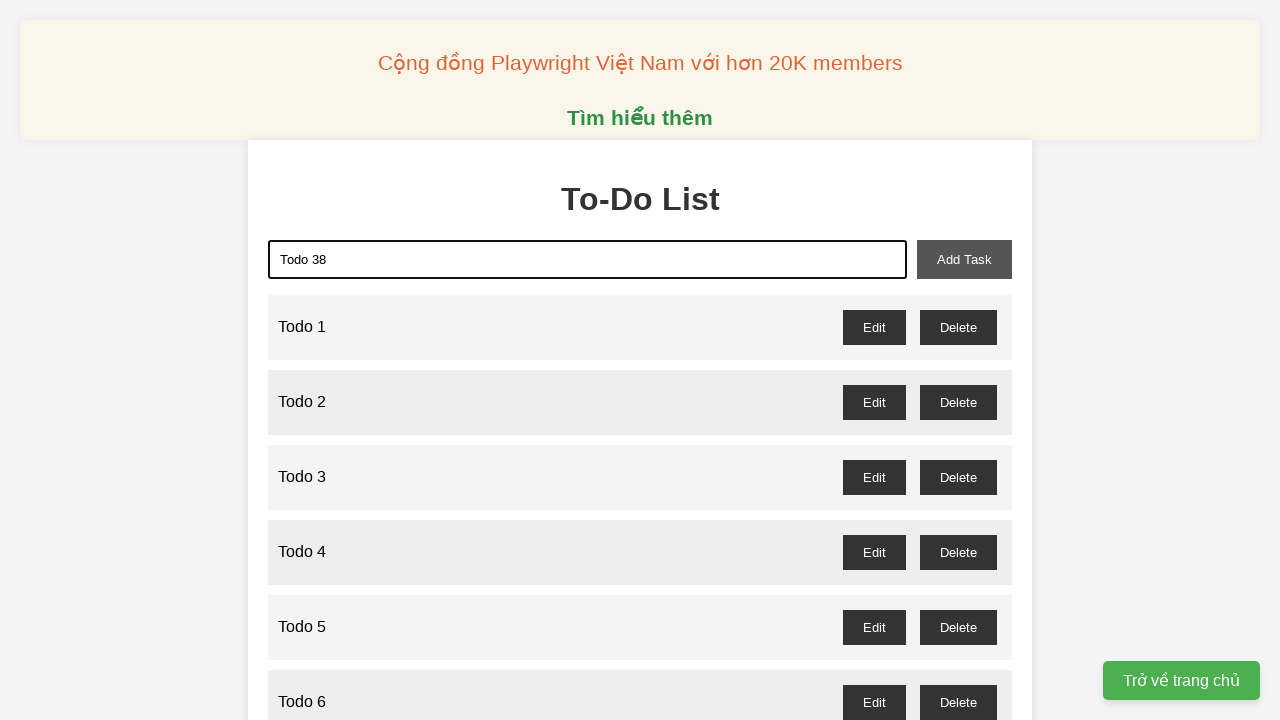

Clicked add task button to add 'Todo 38' at (964, 259) on button[id="add-task"]
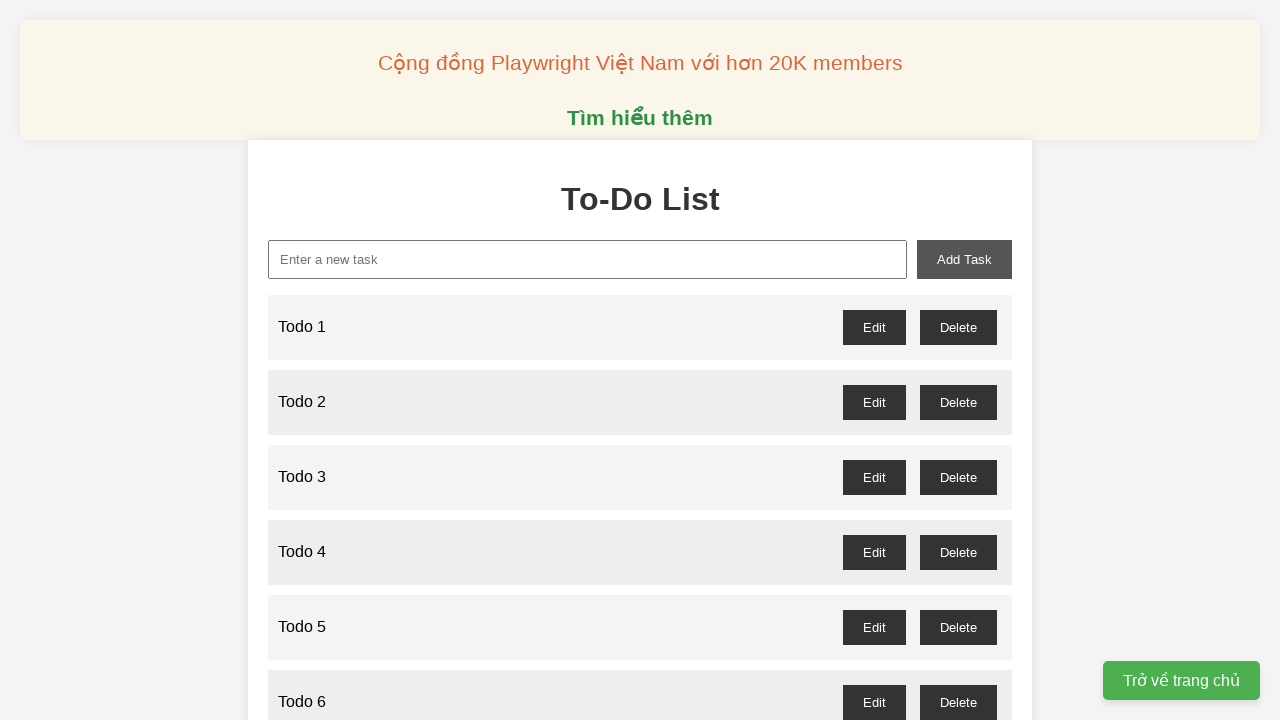

Waited 100ms after adding 'Todo 38'
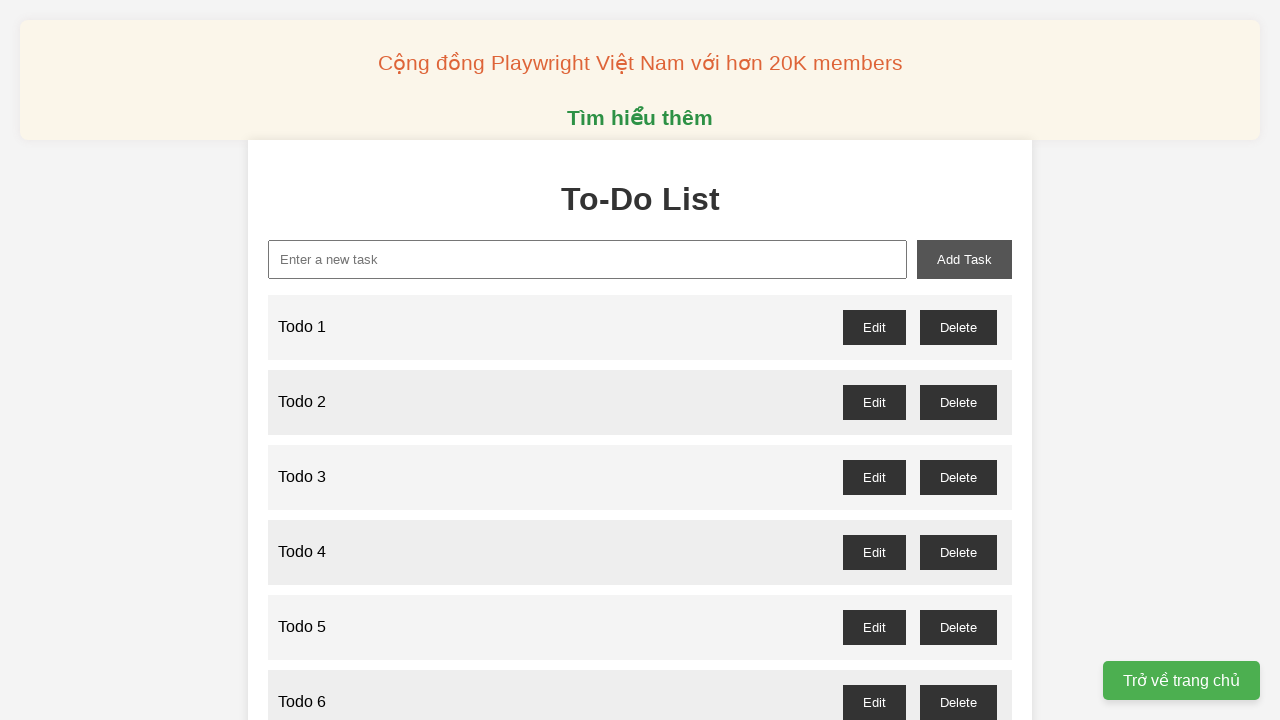

Filled new task input with 'Todo 39' on input[id="new-task"]
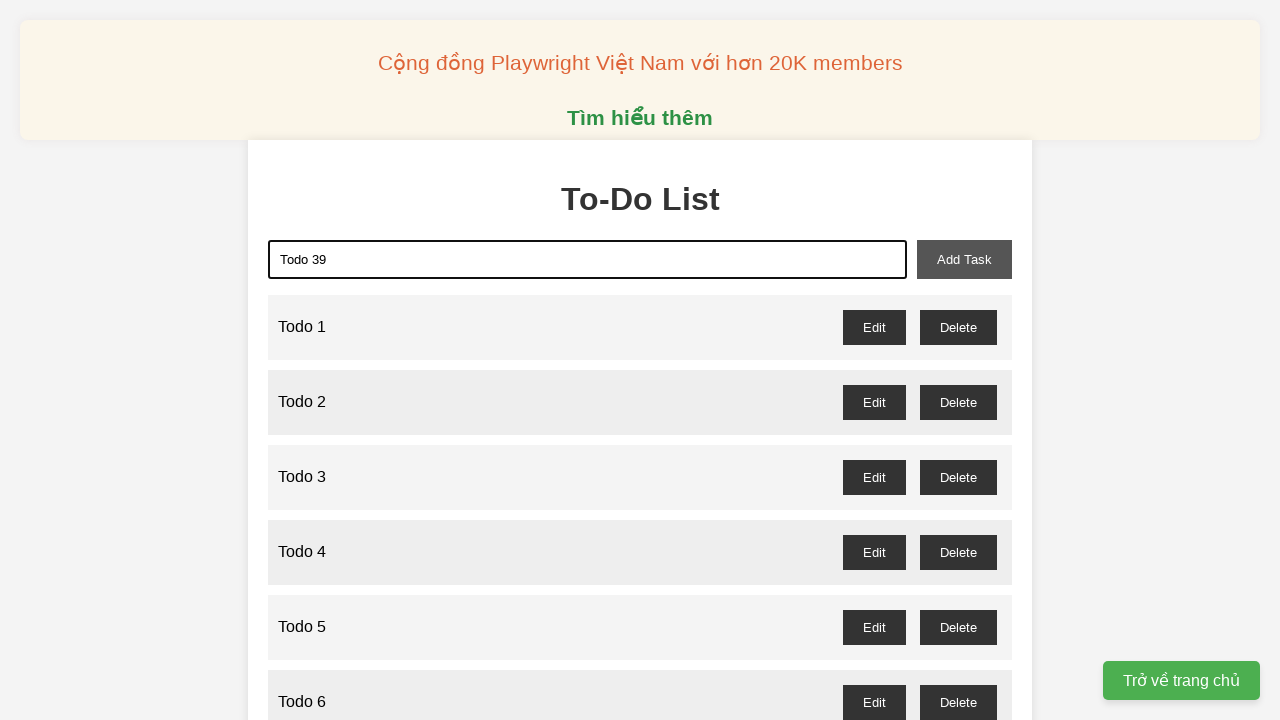

Clicked add task button to add 'Todo 39' at (964, 259) on button[id="add-task"]
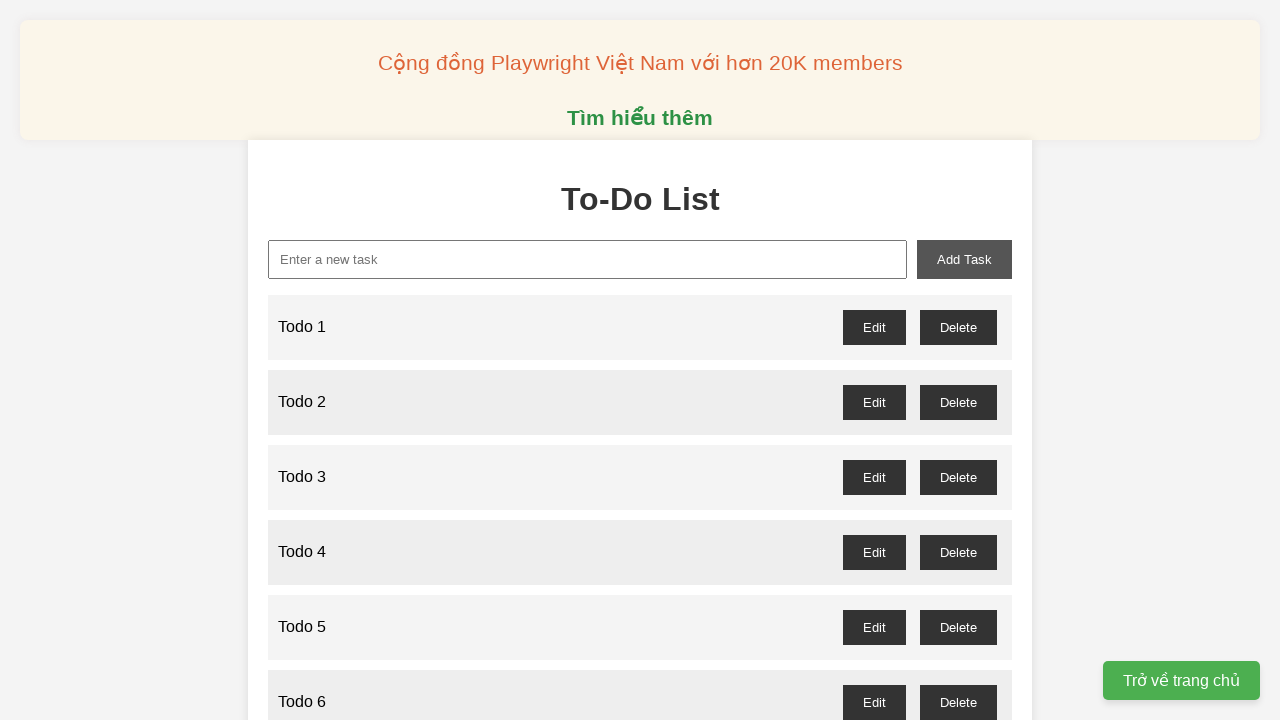

Waited 100ms after adding 'Todo 39'
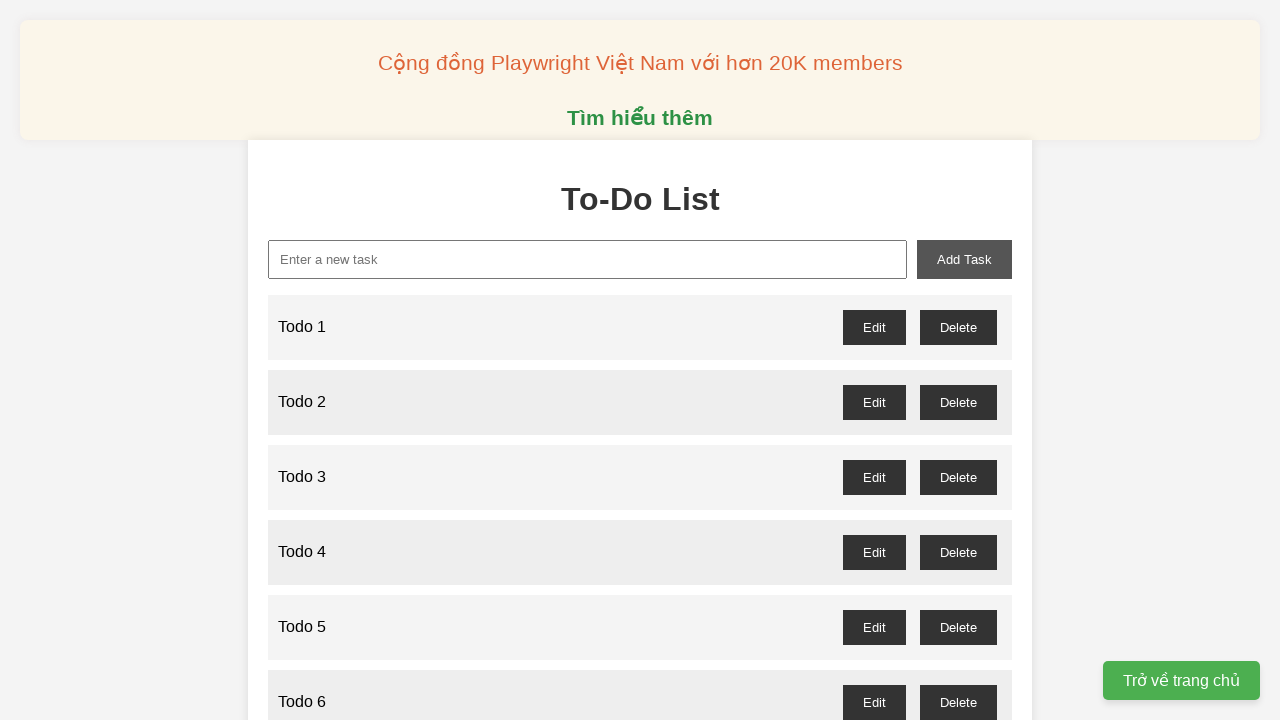

Filled new task input with 'Todo 40' on input[id="new-task"]
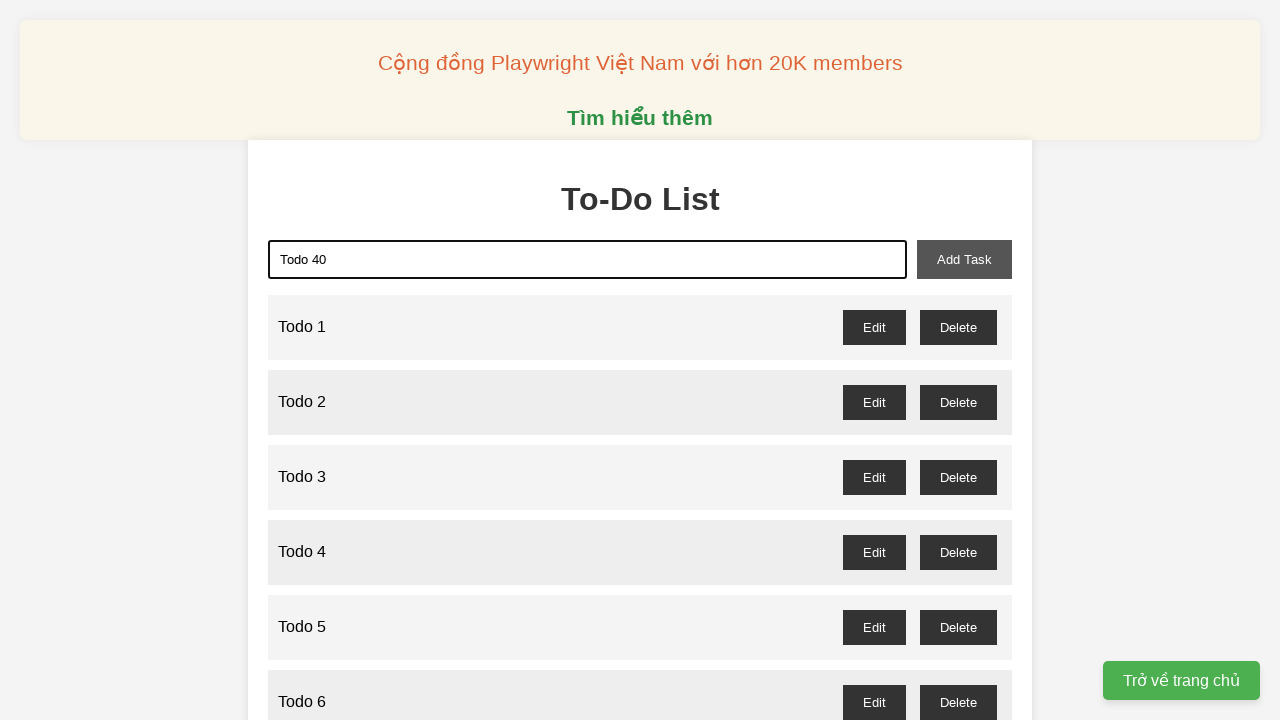

Clicked add task button to add 'Todo 40' at (964, 259) on button[id="add-task"]
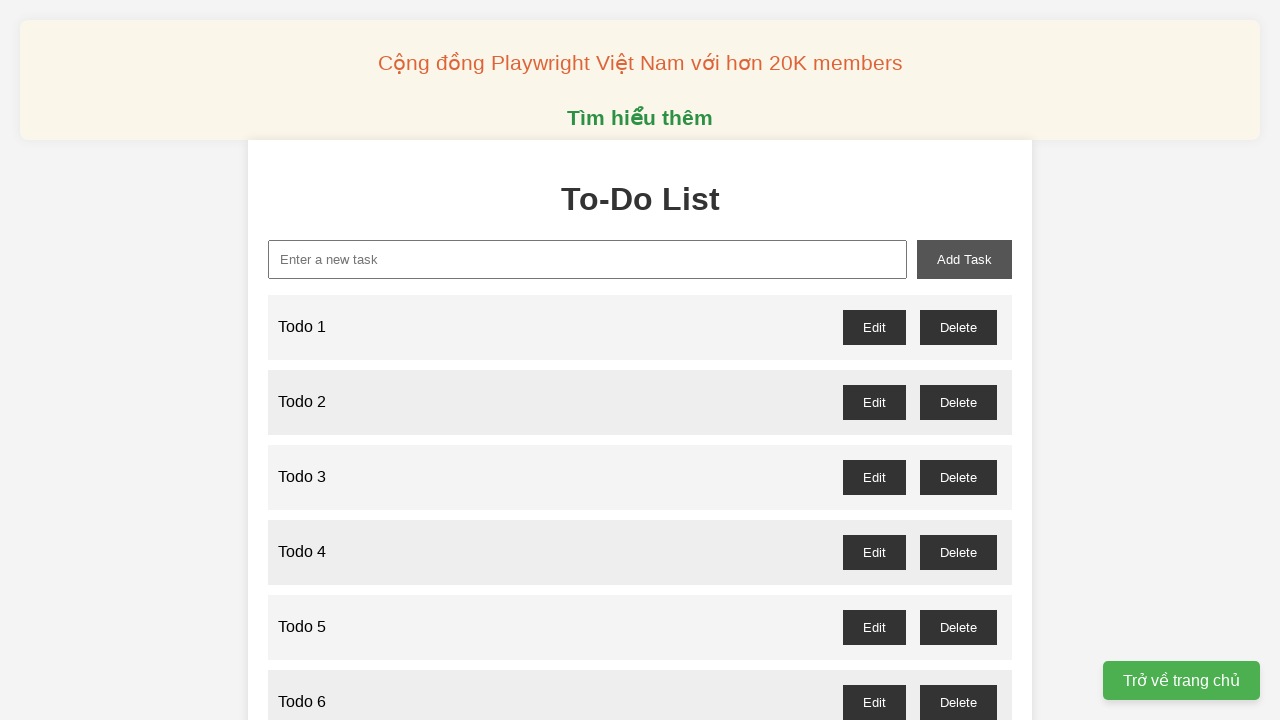

Waited 100ms after adding 'Todo 40'
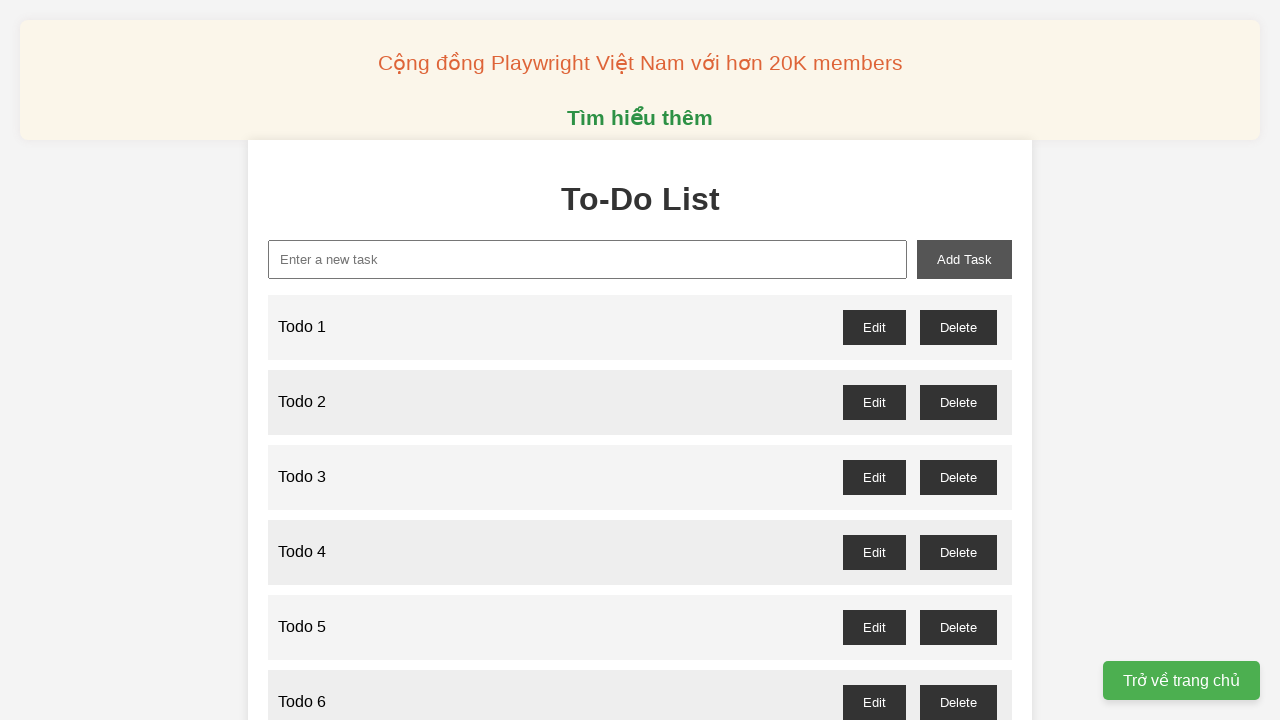

Filled new task input with 'Todo 41' on input[id="new-task"]
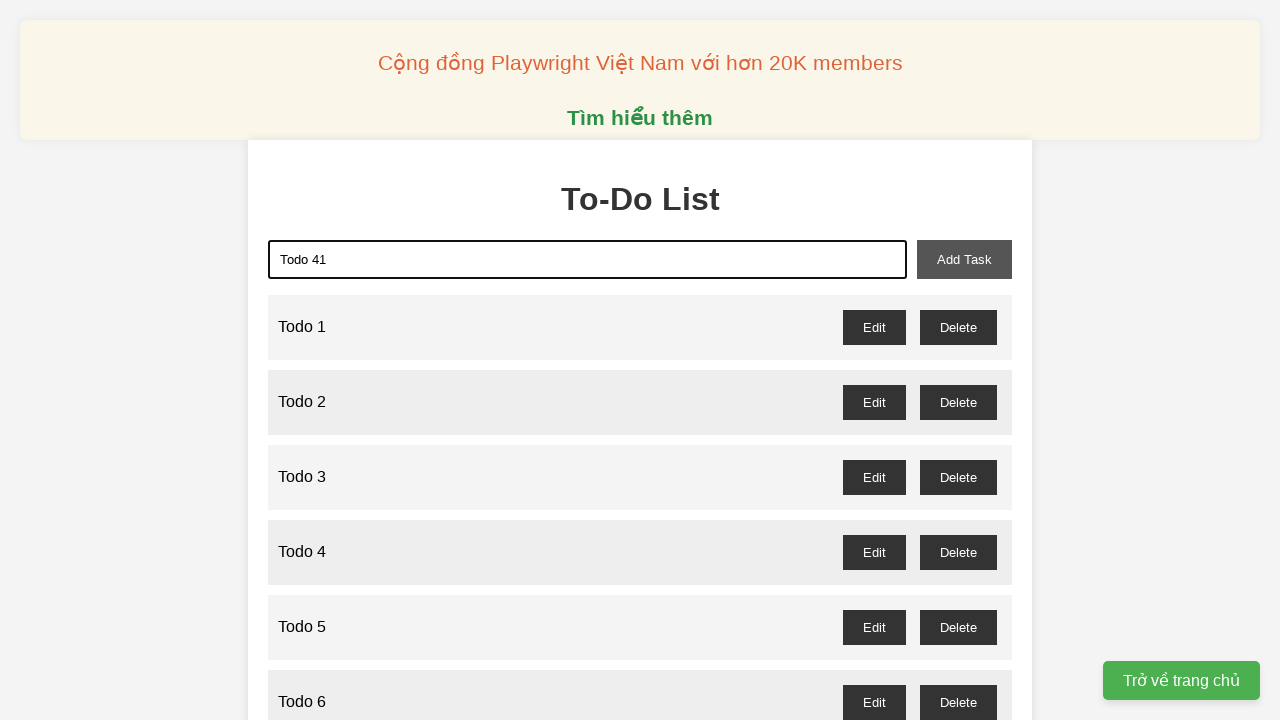

Clicked add task button to add 'Todo 41' at (964, 259) on button[id="add-task"]
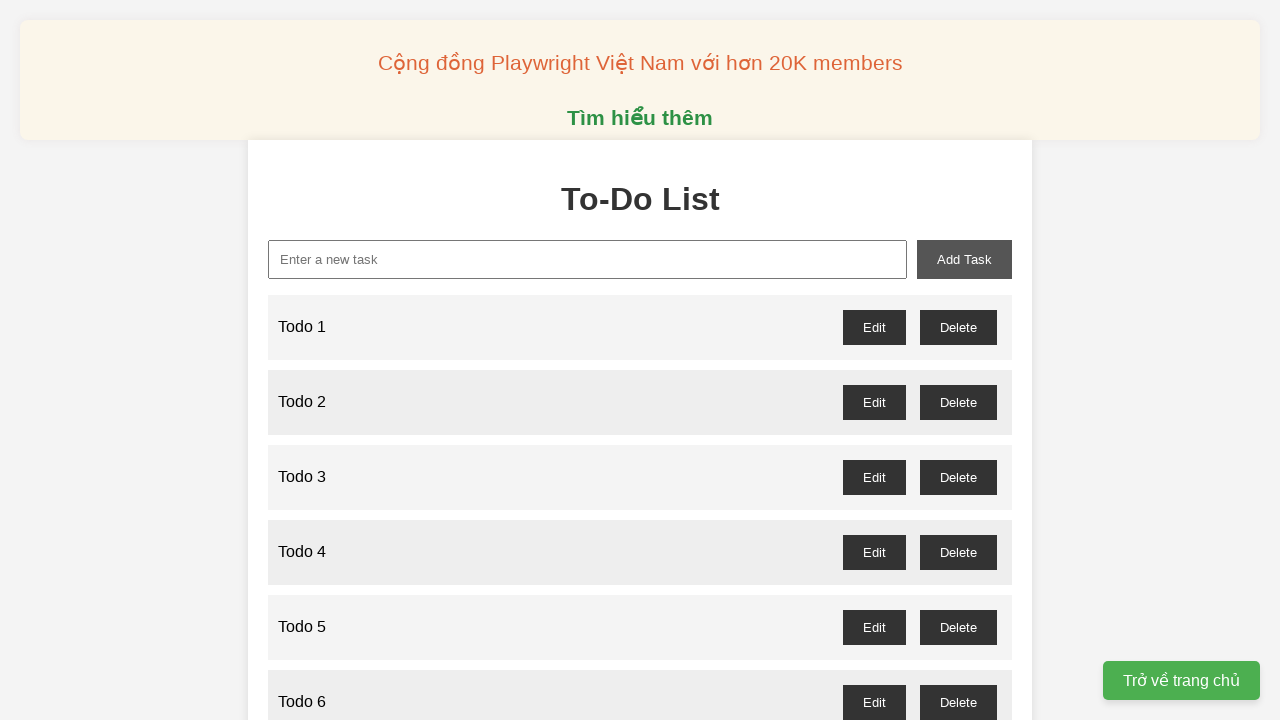

Waited 100ms after adding 'Todo 41'
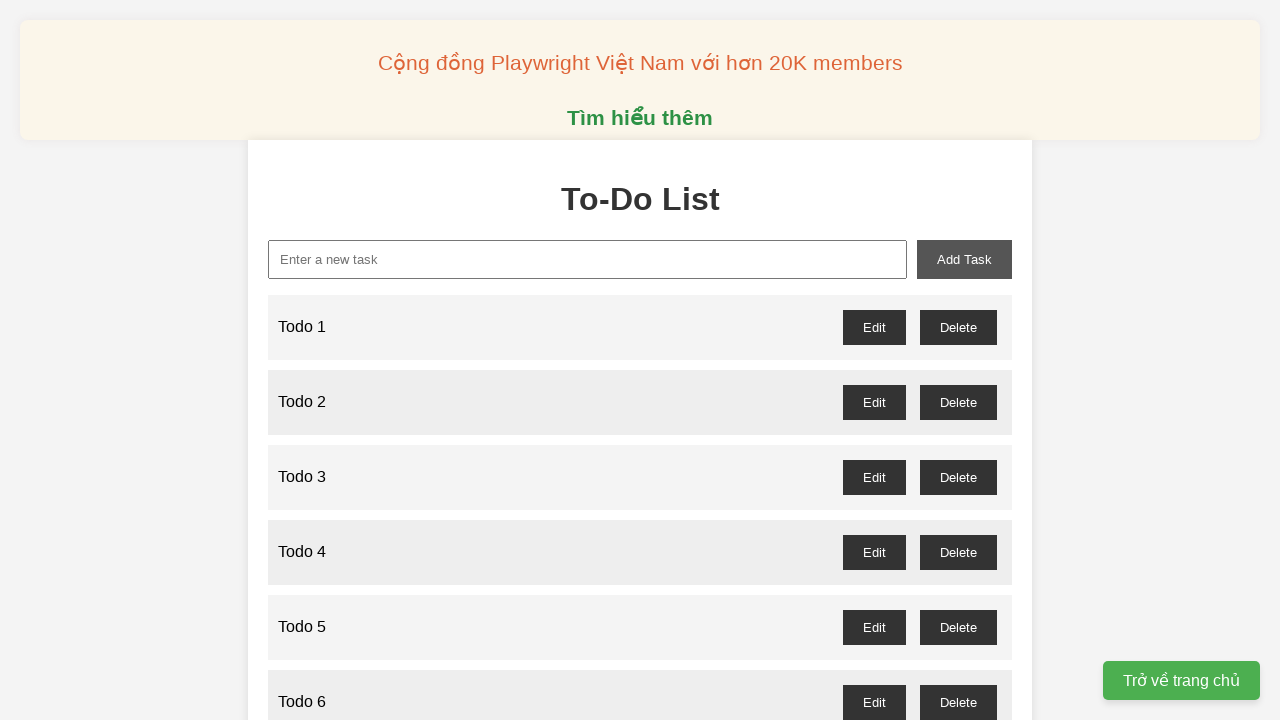

Filled new task input with 'Todo 42' on input[id="new-task"]
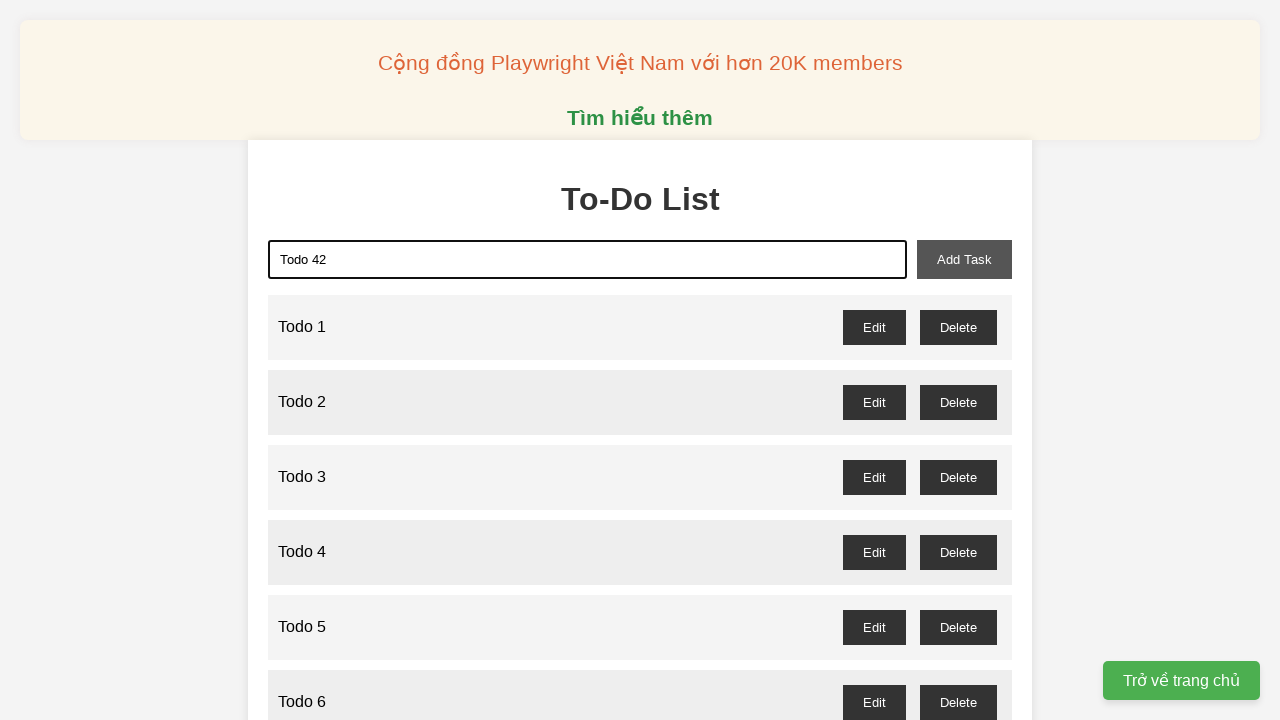

Clicked add task button to add 'Todo 42' at (964, 259) on button[id="add-task"]
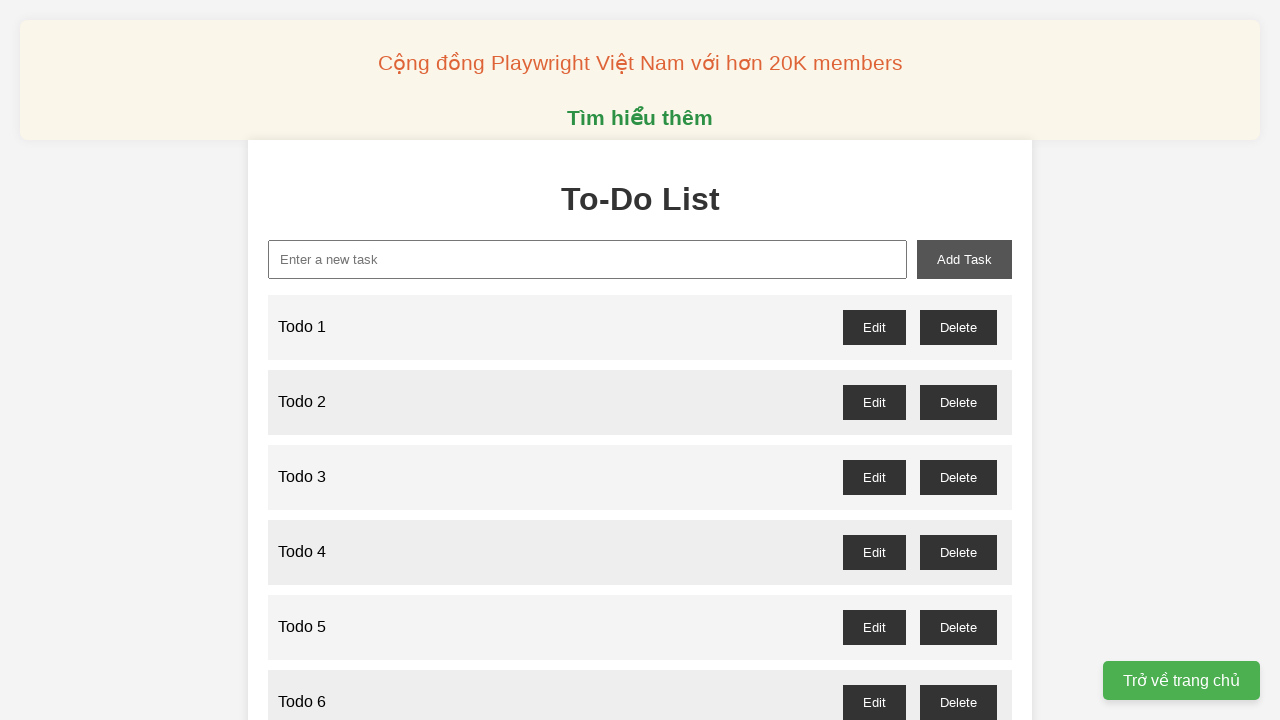

Waited 100ms after adding 'Todo 42'
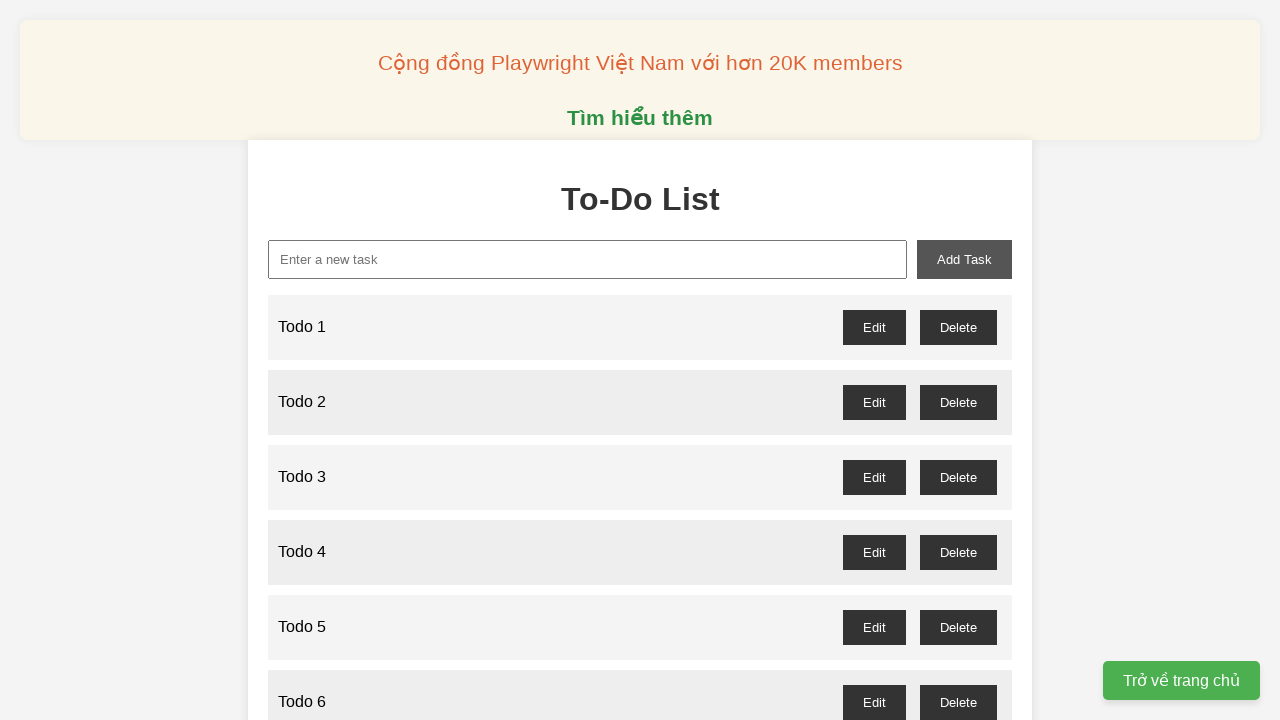

Filled new task input with 'Todo 43' on input[id="new-task"]
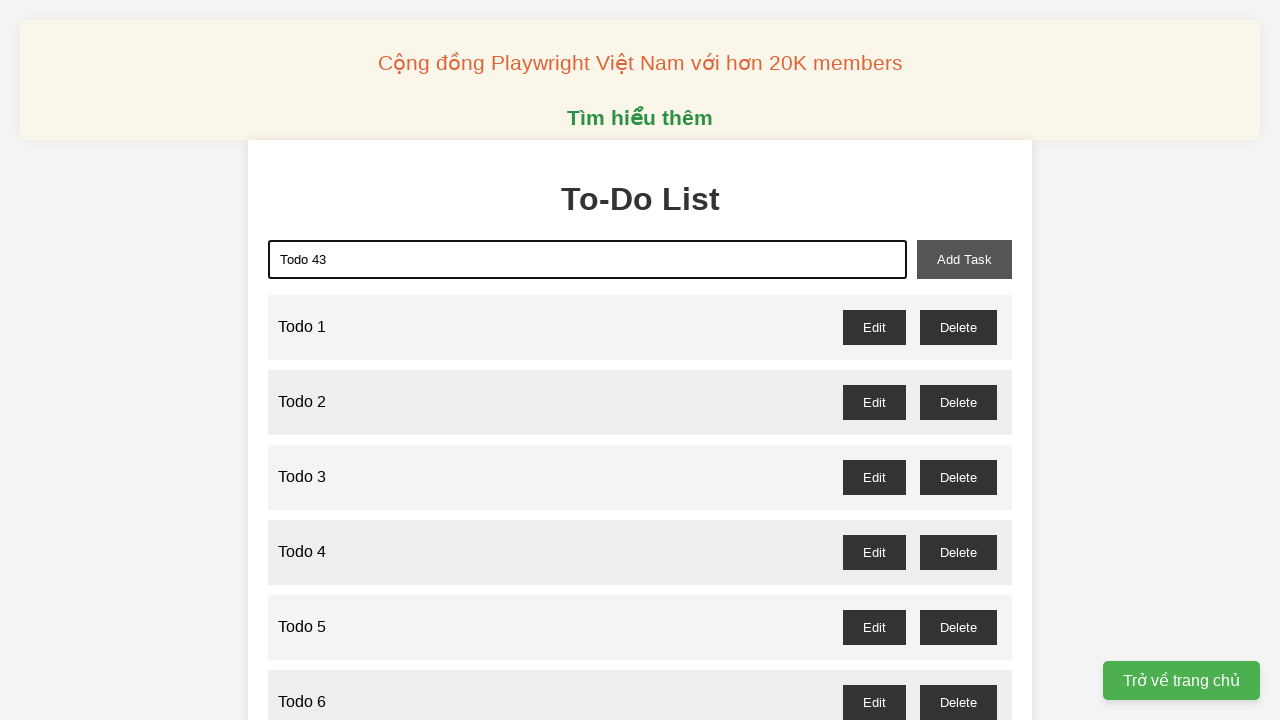

Clicked add task button to add 'Todo 43' at (964, 259) on button[id="add-task"]
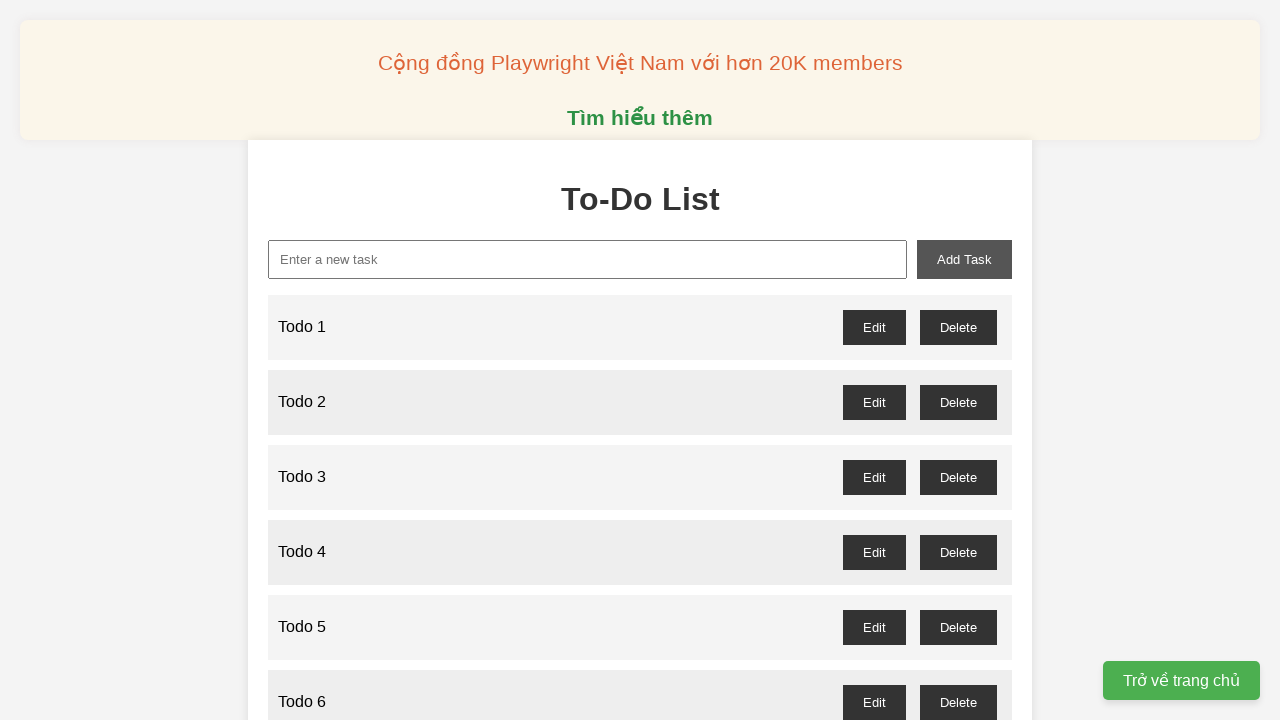

Waited 100ms after adding 'Todo 43'
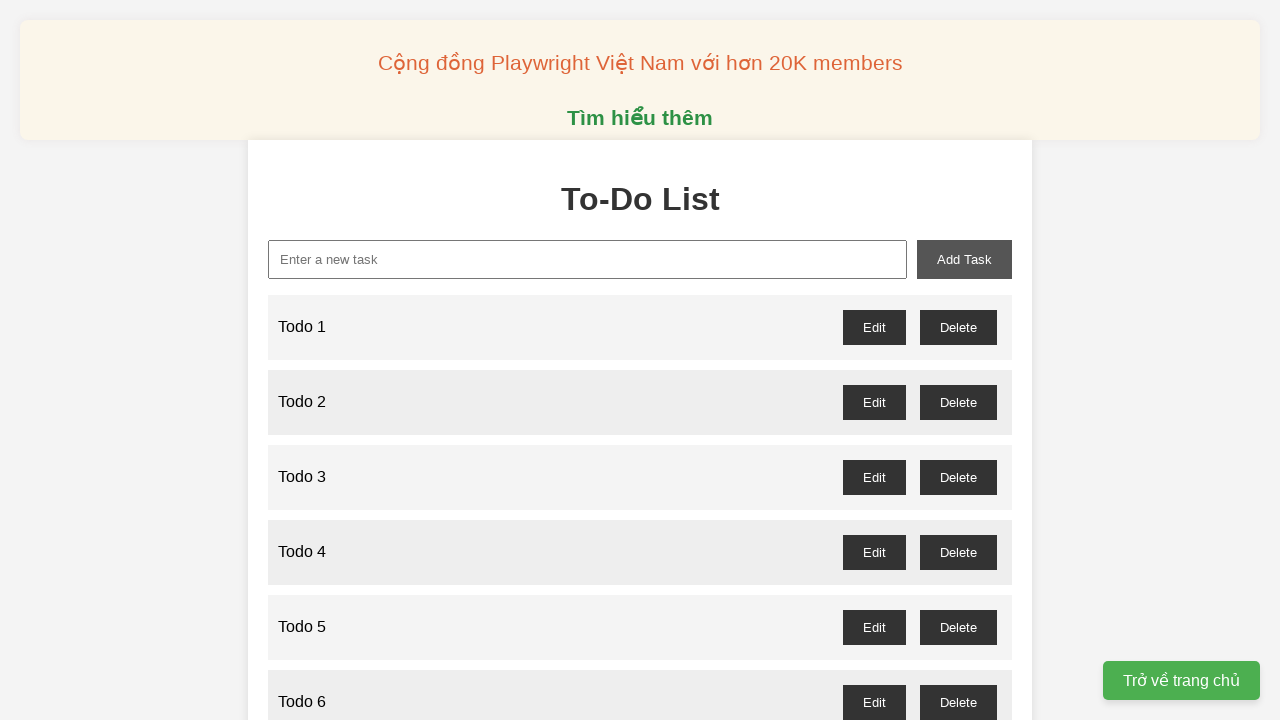

Filled new task input with 'Todo 44' on input[id="new-task"]
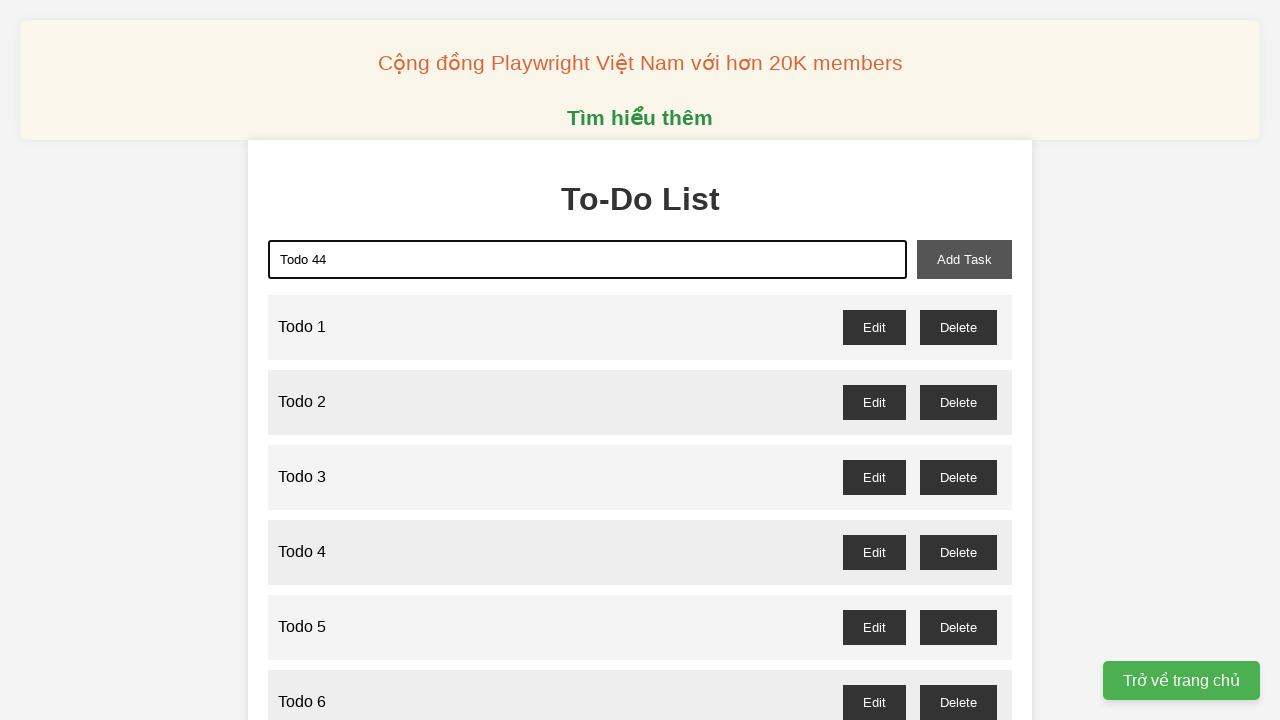

Clicked add task button to add 'Todo 44' at (964, 259) on button[id="add-task"]
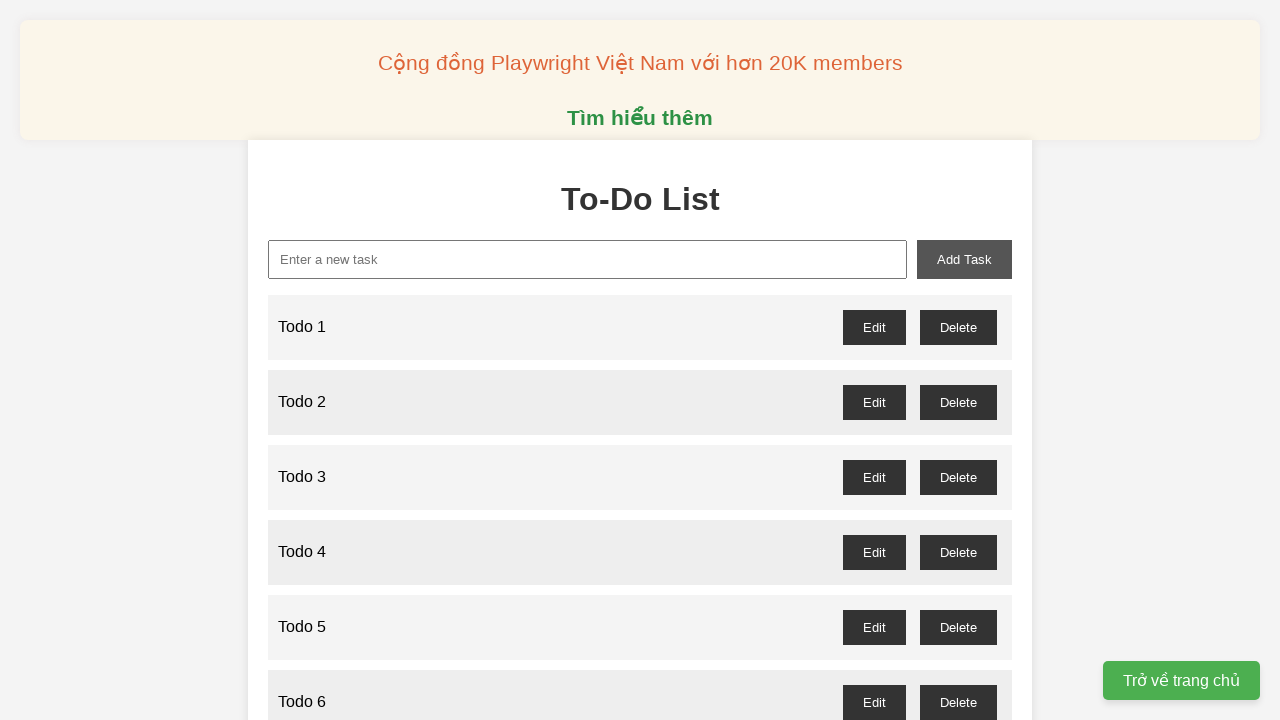

Waited 100ms after adding 'Todo 44'
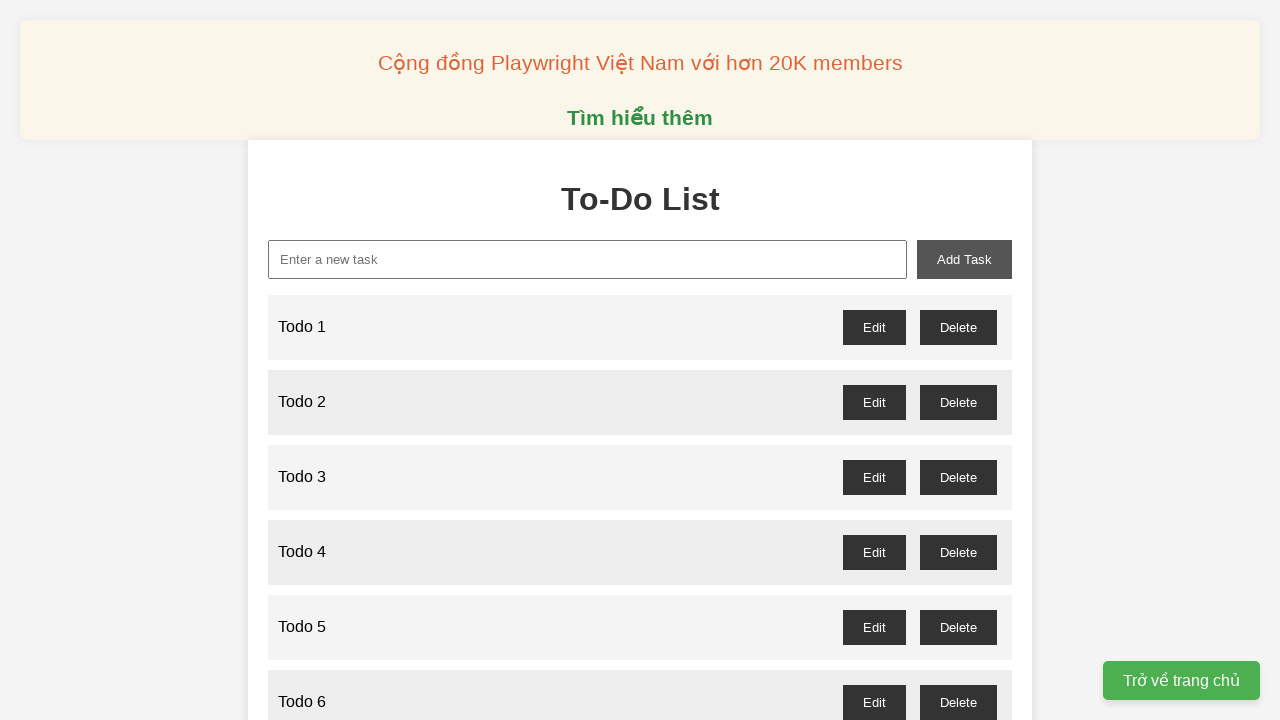

Filled new task input with 'Todo 45' on input[id="new-task"]
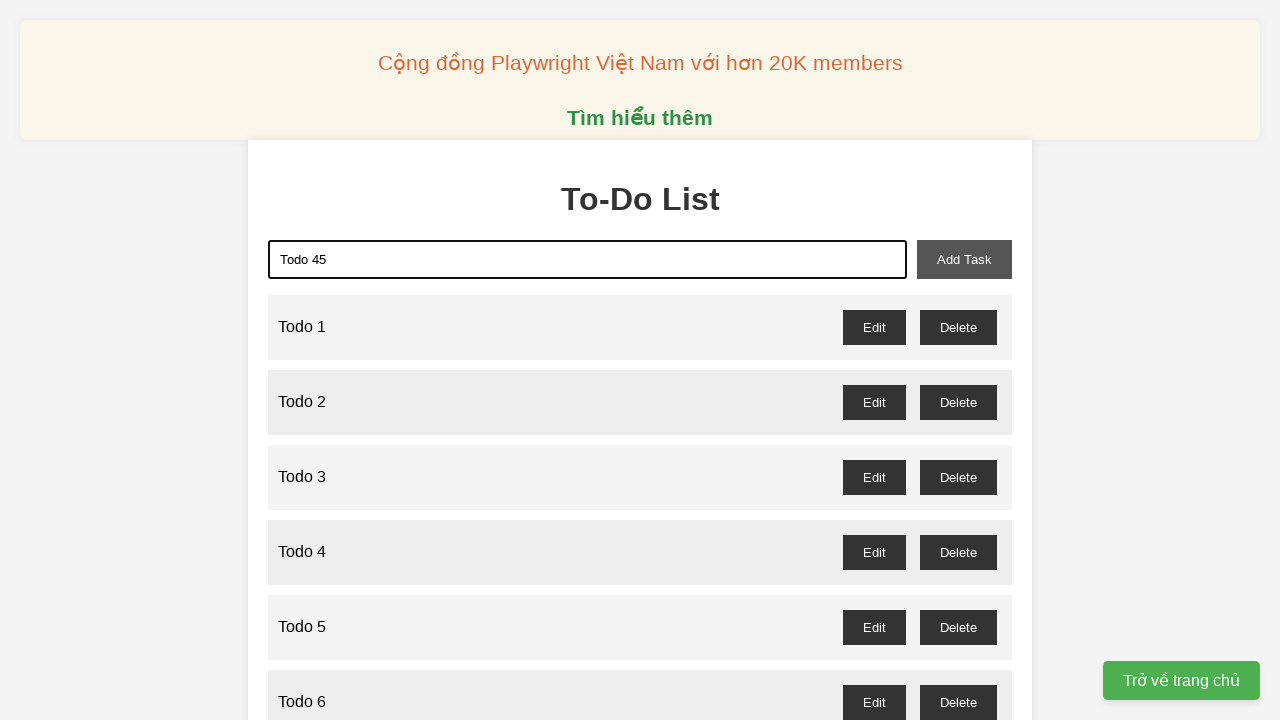

Clicked add task button to add 'Todo 45' at (964, 259) on button[id="add-task"]
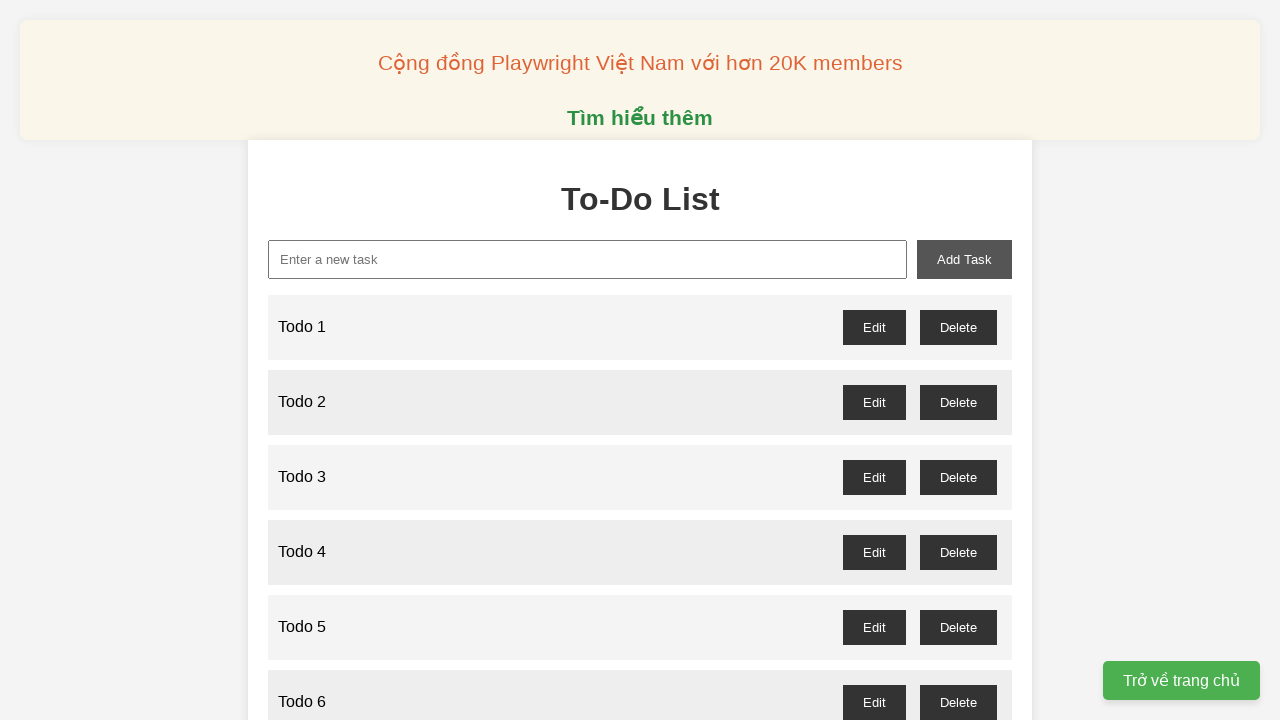

Waited 100ms after adding 'Todo 45'
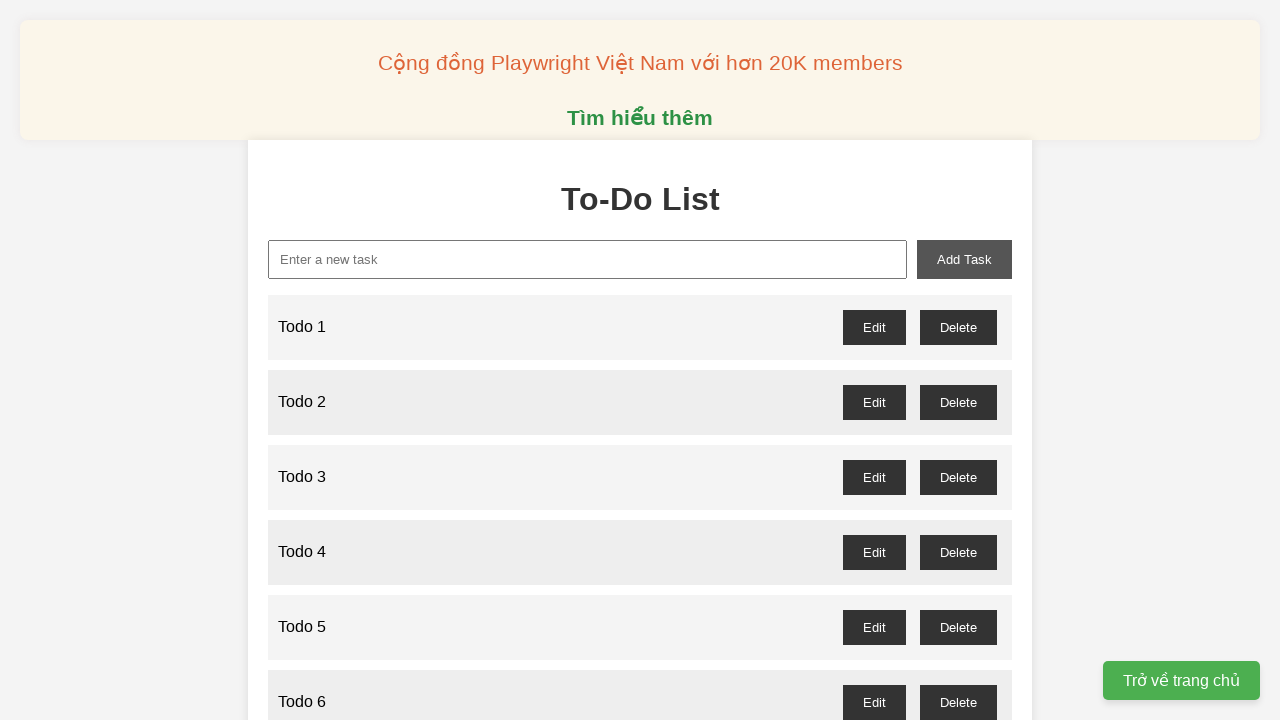

Filled new task input with 'Todo 46' on input[id="new-task"]
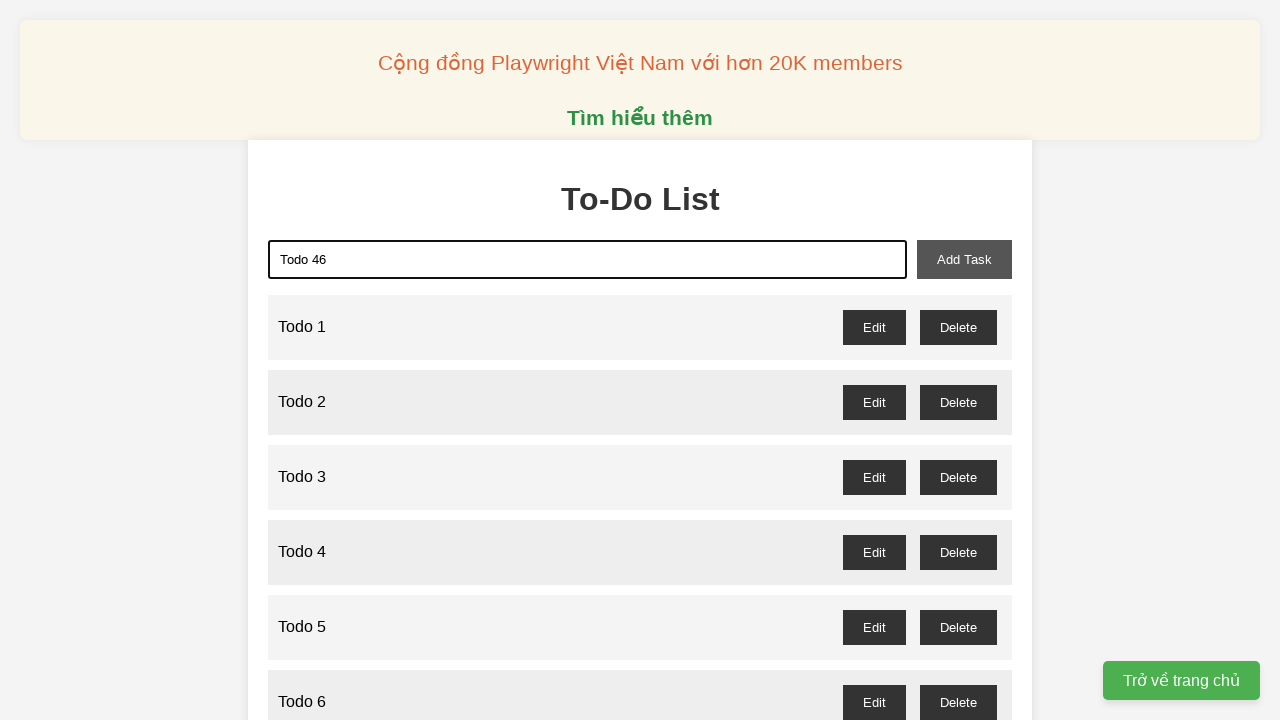

Clicked add task button to add 'Todo 46' at (964, 259) on button[id="add-task"]
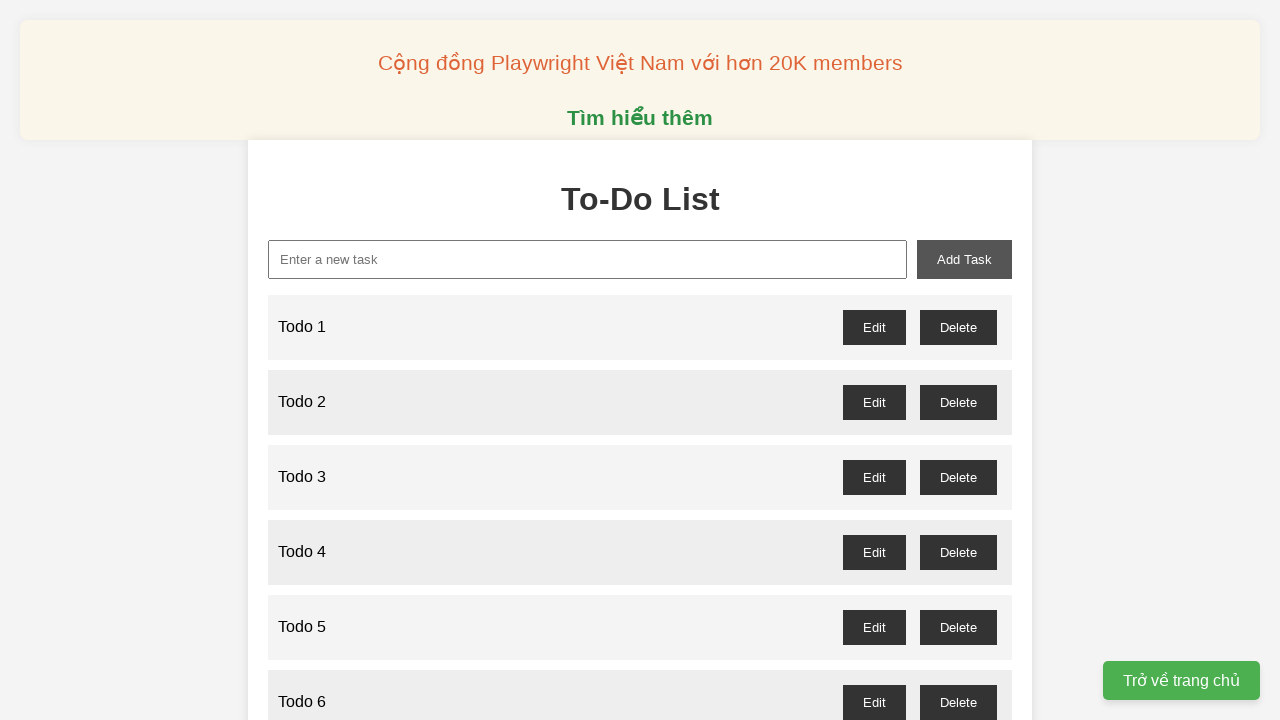

Waited 100ms after adding 'Todo 46'
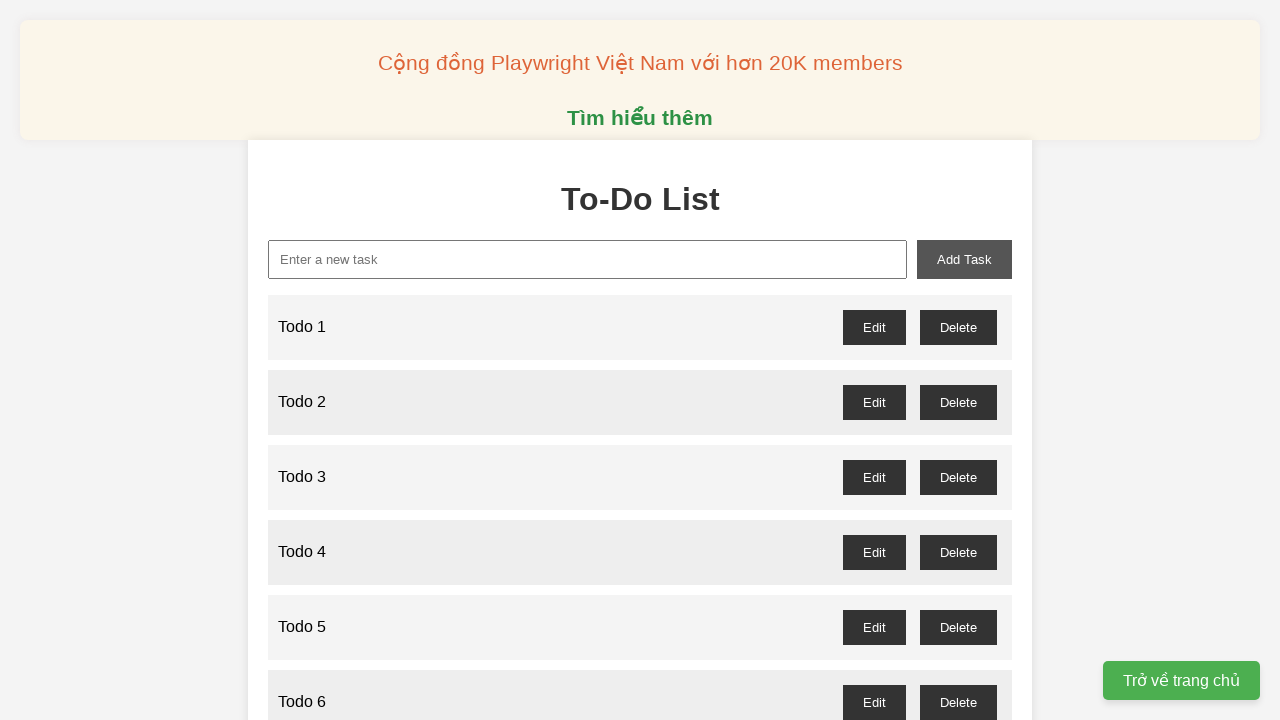

Filled new task input with 'Todo 47' on input[id="new-task"]
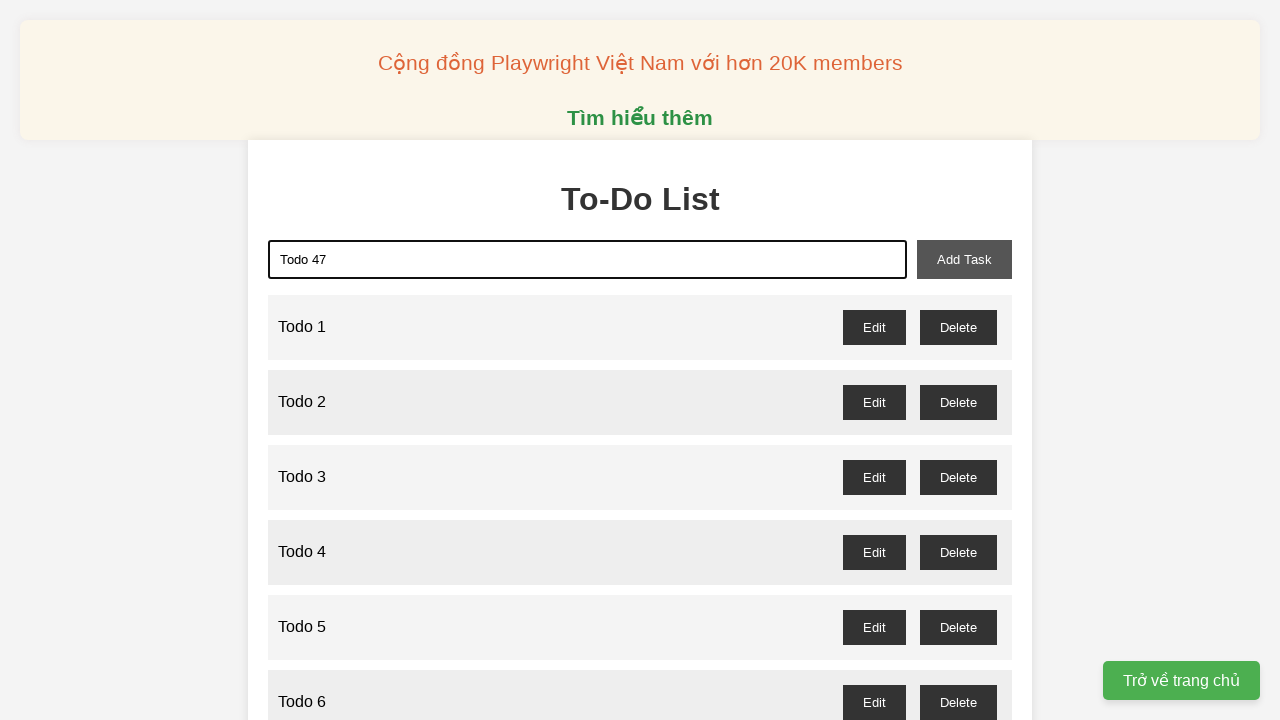

Clicked add task button to add 'Todo 47' at (964, 259) on button[id="add-task"]
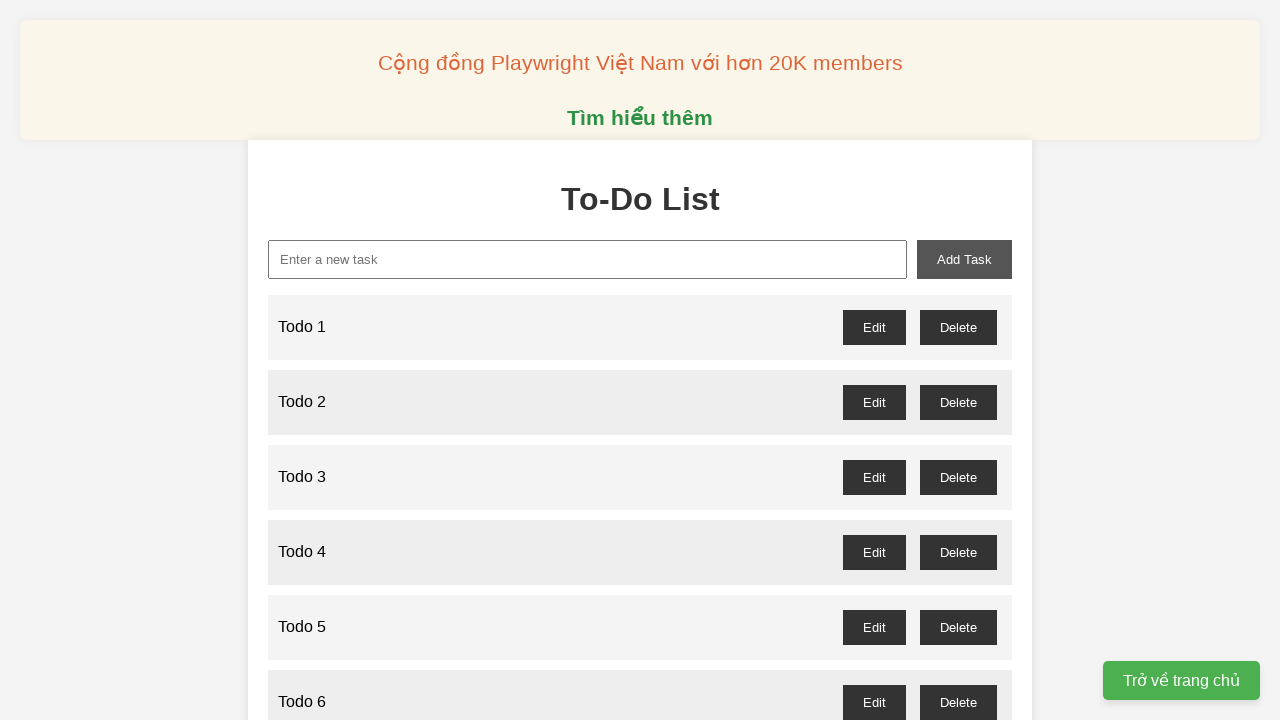

Waited 100ms after adding 'Todo 47'
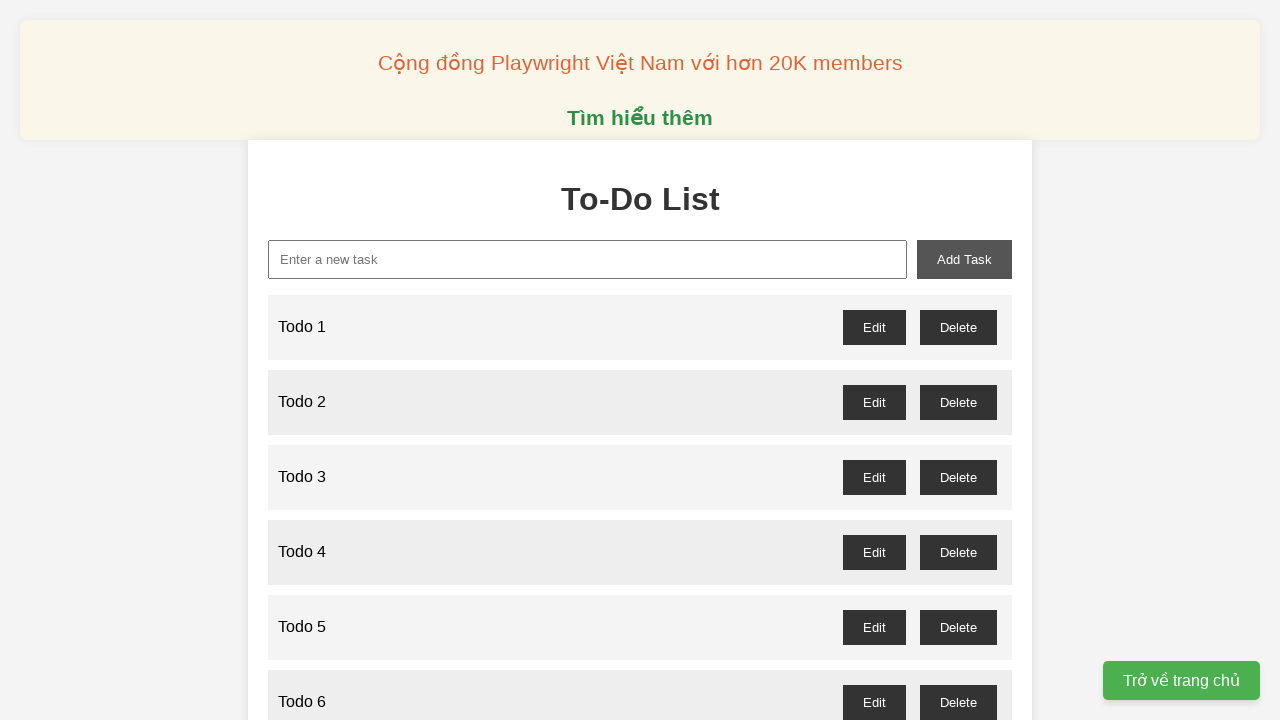

Filled new task input with 'Todo 48' on input[id="new-task"]
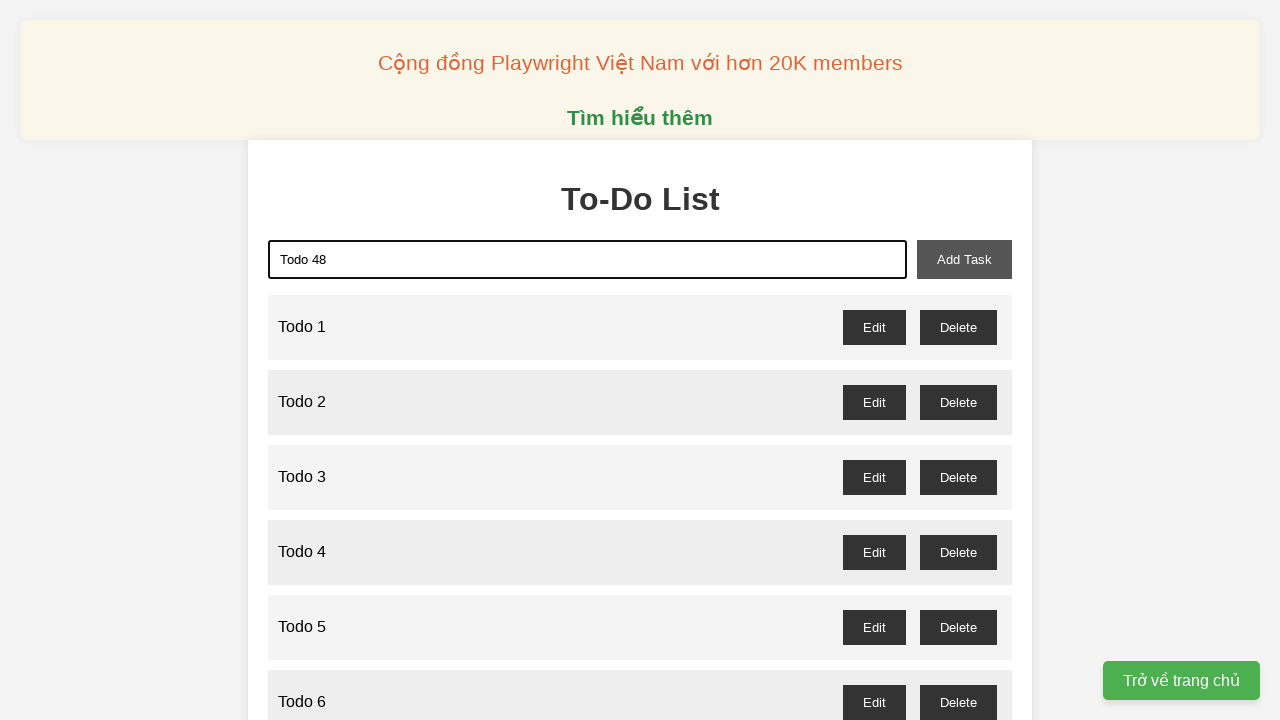

Clicked add task button to add 'Todo 48' at (964, 259) on button[id="add-task"]
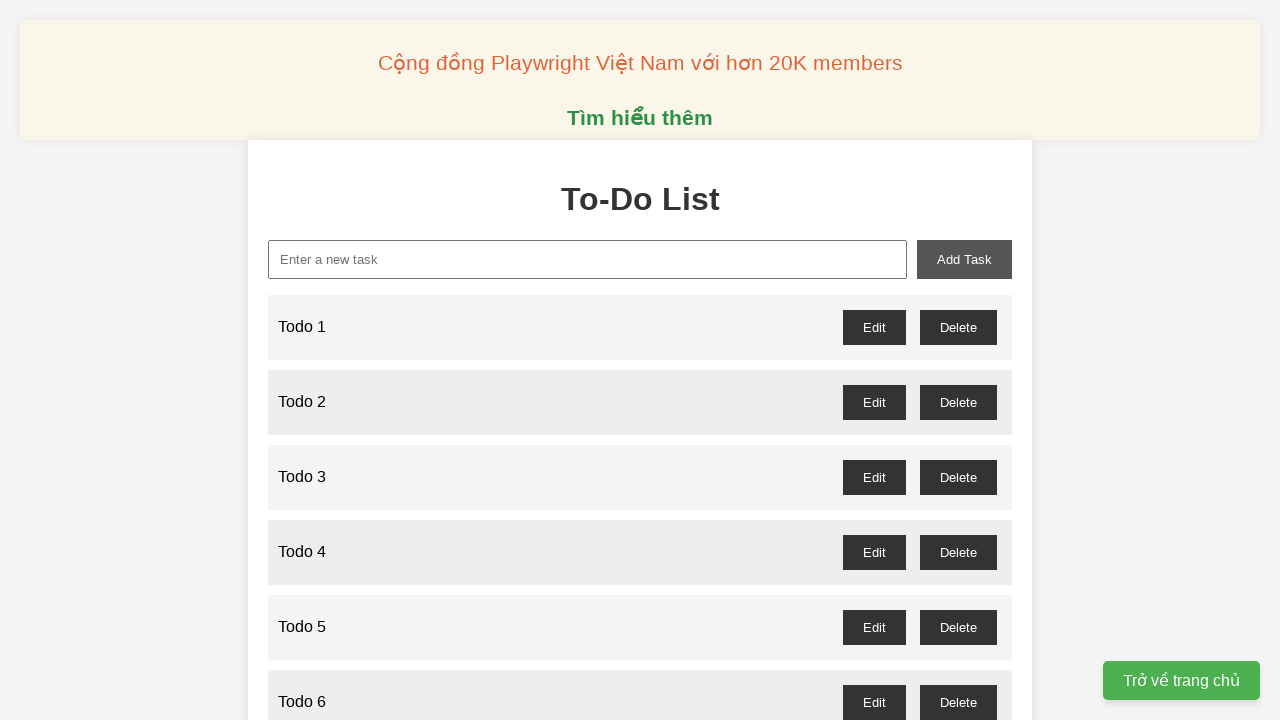

Waited 100ms after adding 'Todo 48'
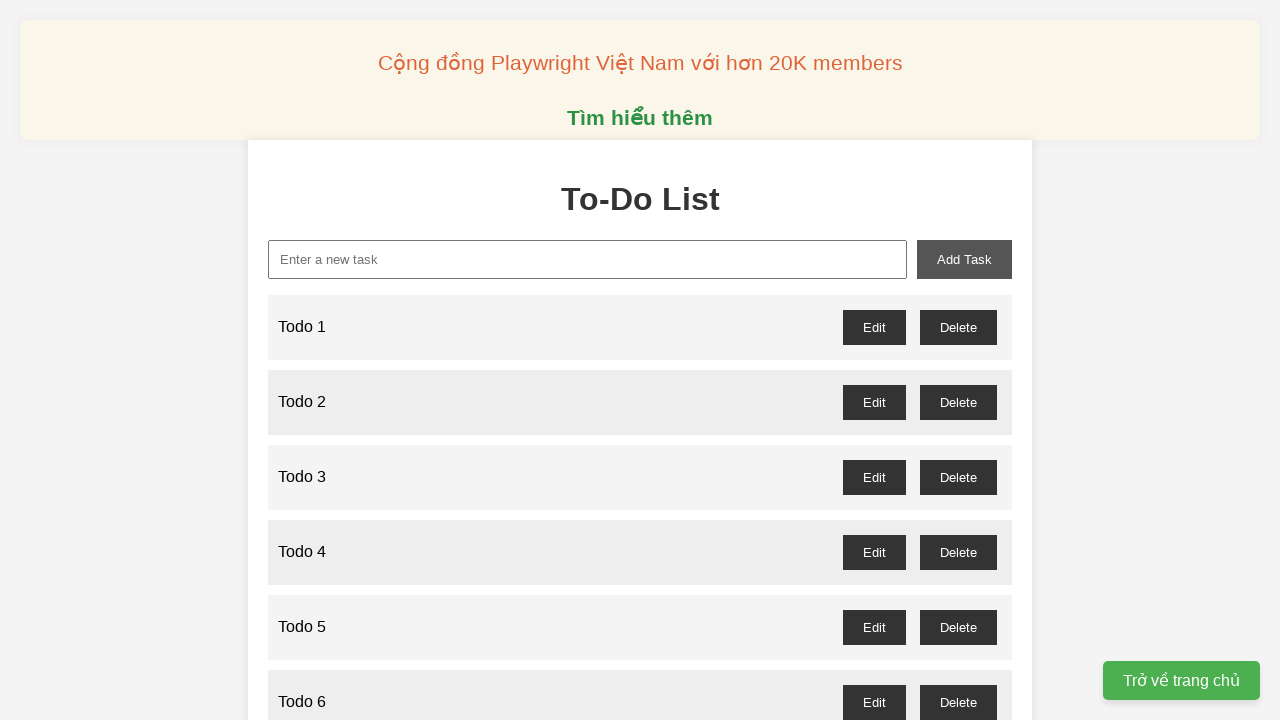

Filled new task input with 'Todo 49' on input[id="new-task"]
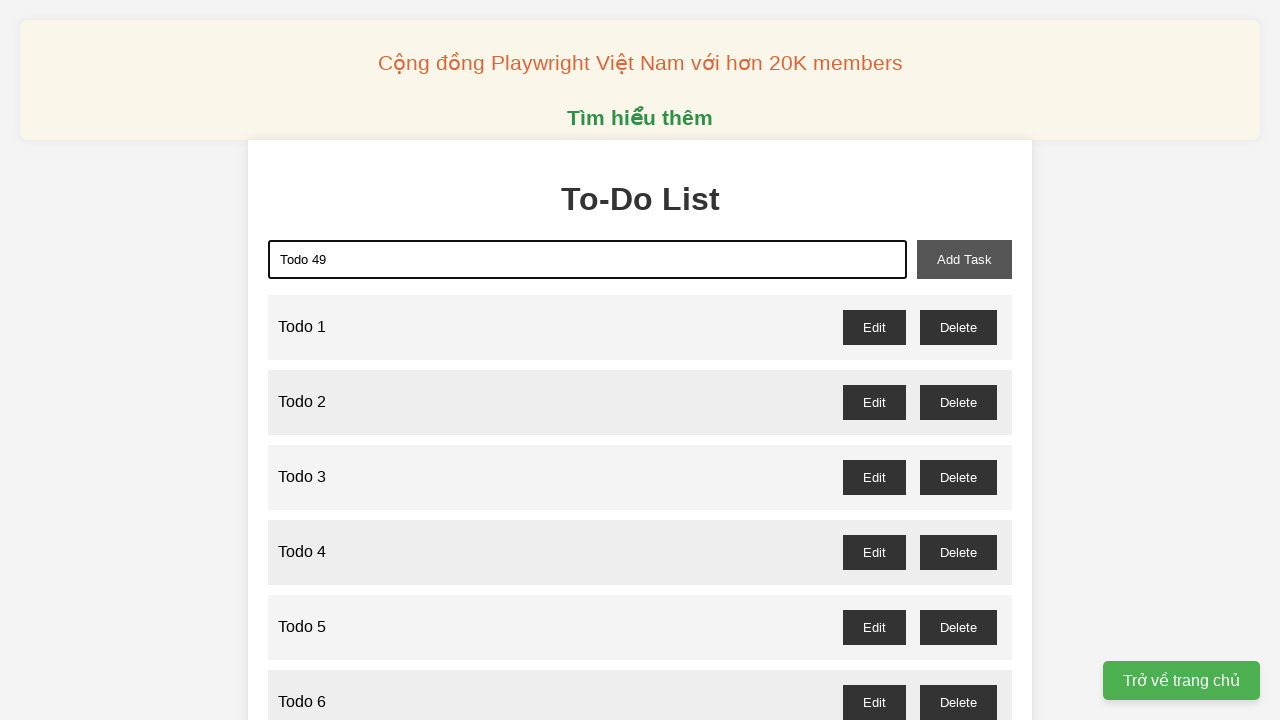

Clicked add task button to add 'Todo 49' at (964, 259) on button[id="add-task"]
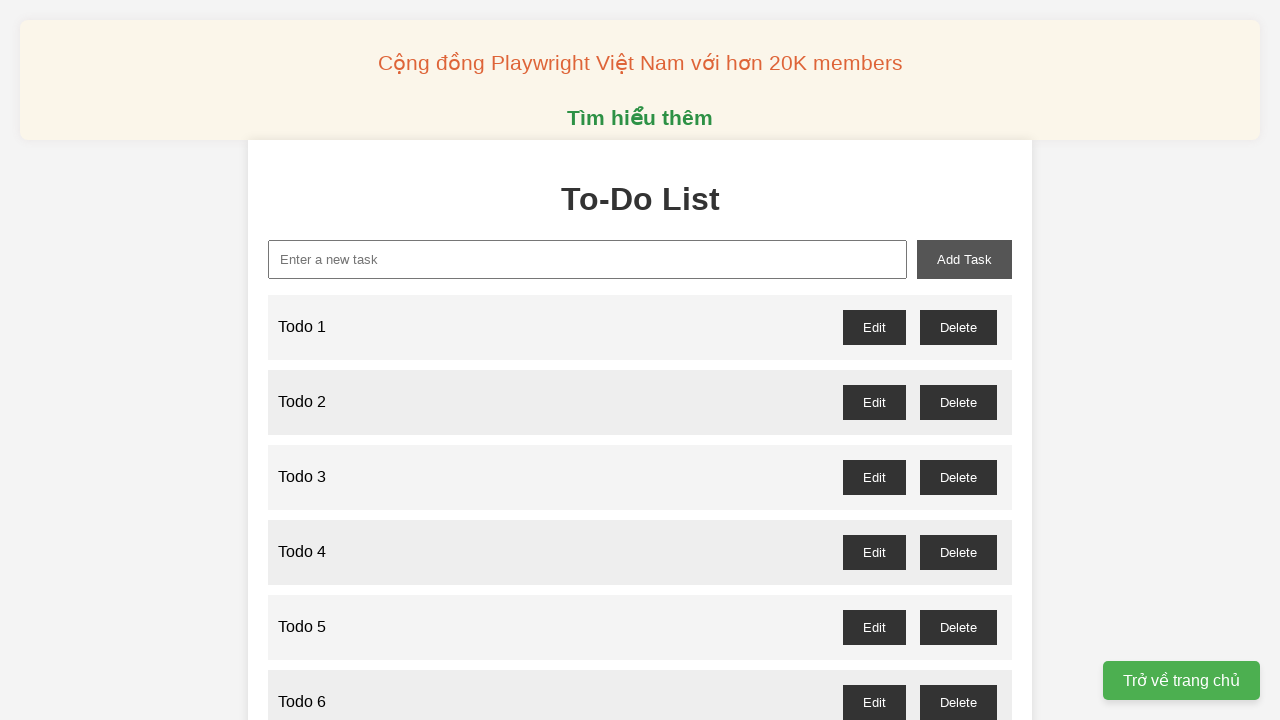

Waited 100ms after adding 'Todo 49'
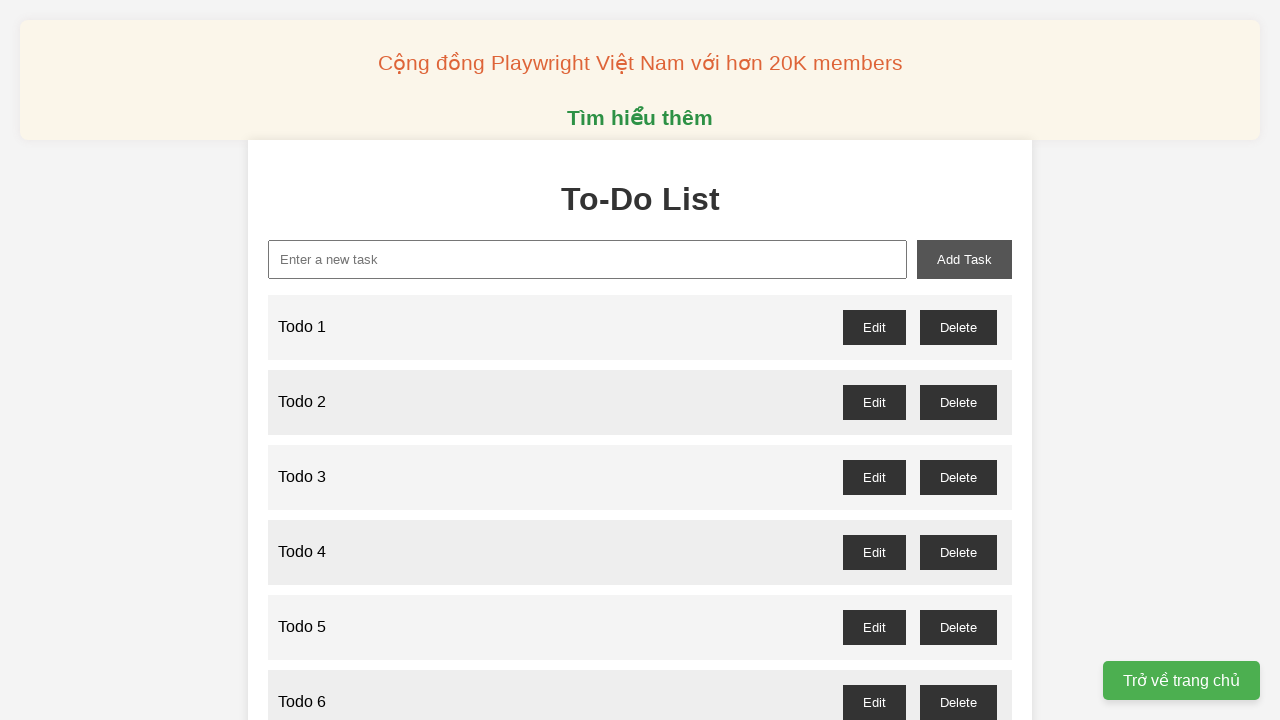

Filled new task input with 'Todo 50' on input[id="new-task"]
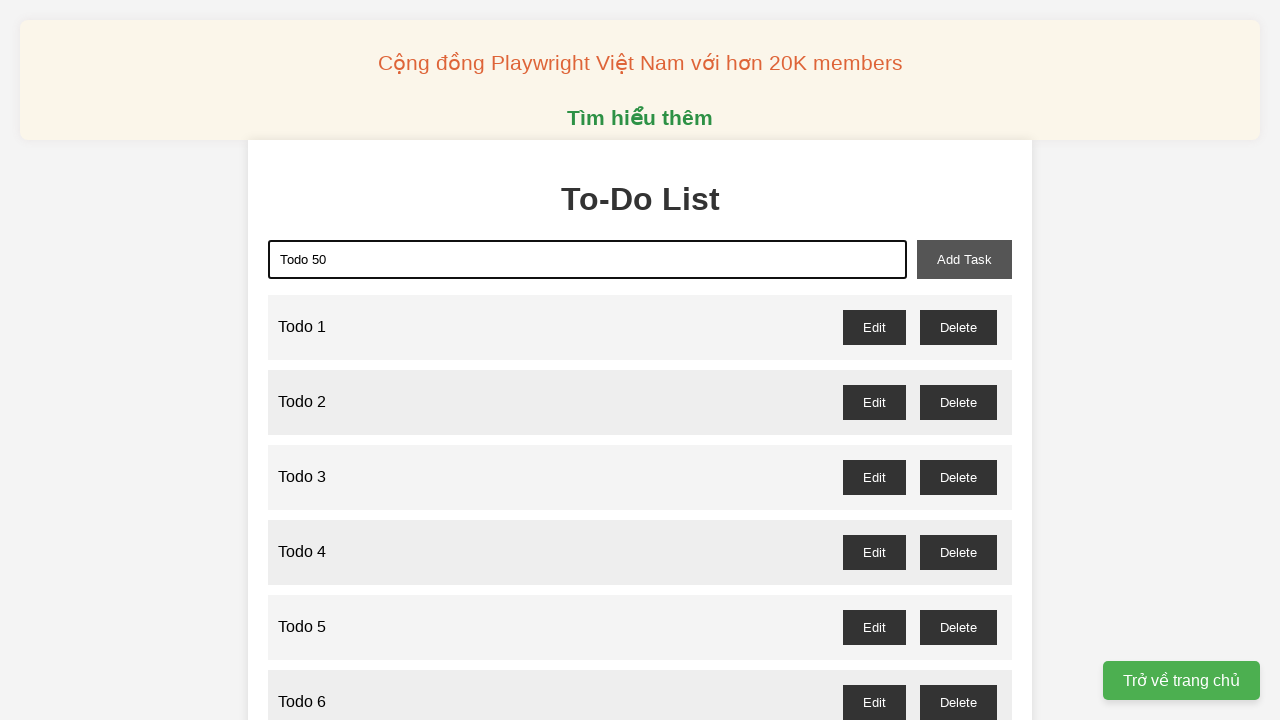

Clicked add task button to add 'Todo 50' at (964, 259) on button[id="add-task"]
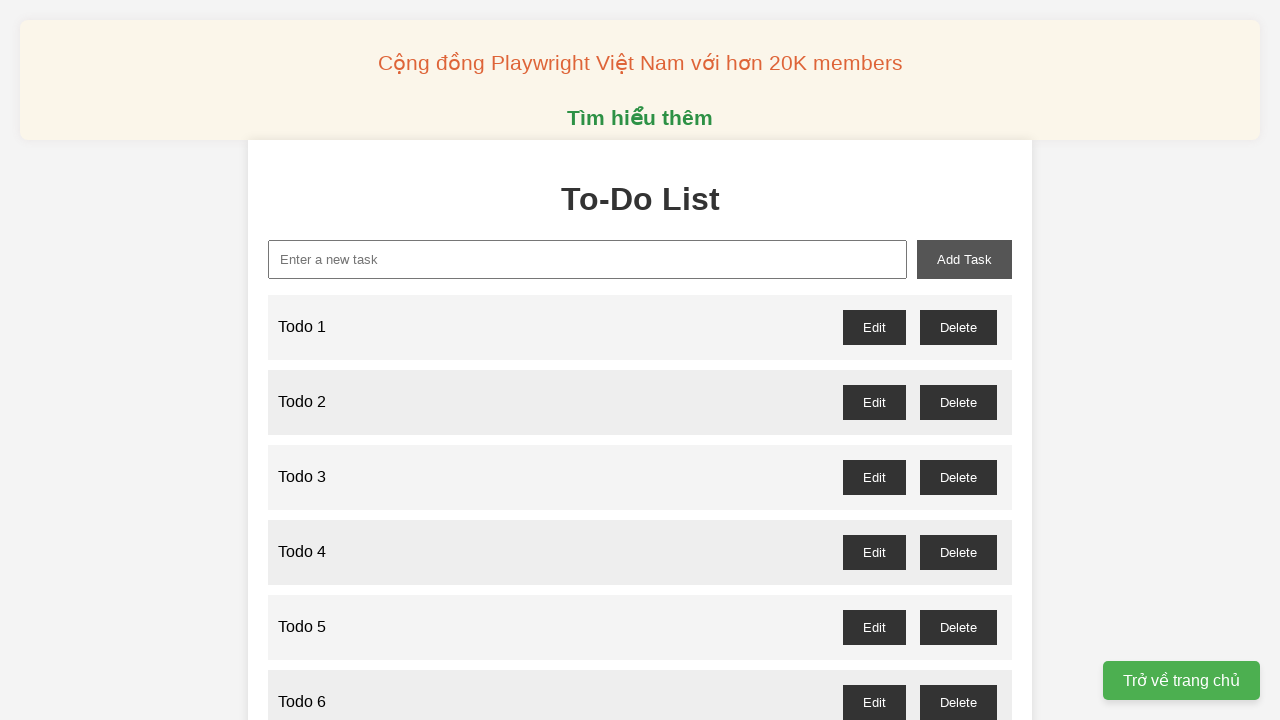

Waited 100ms after adding 'Todo 50'
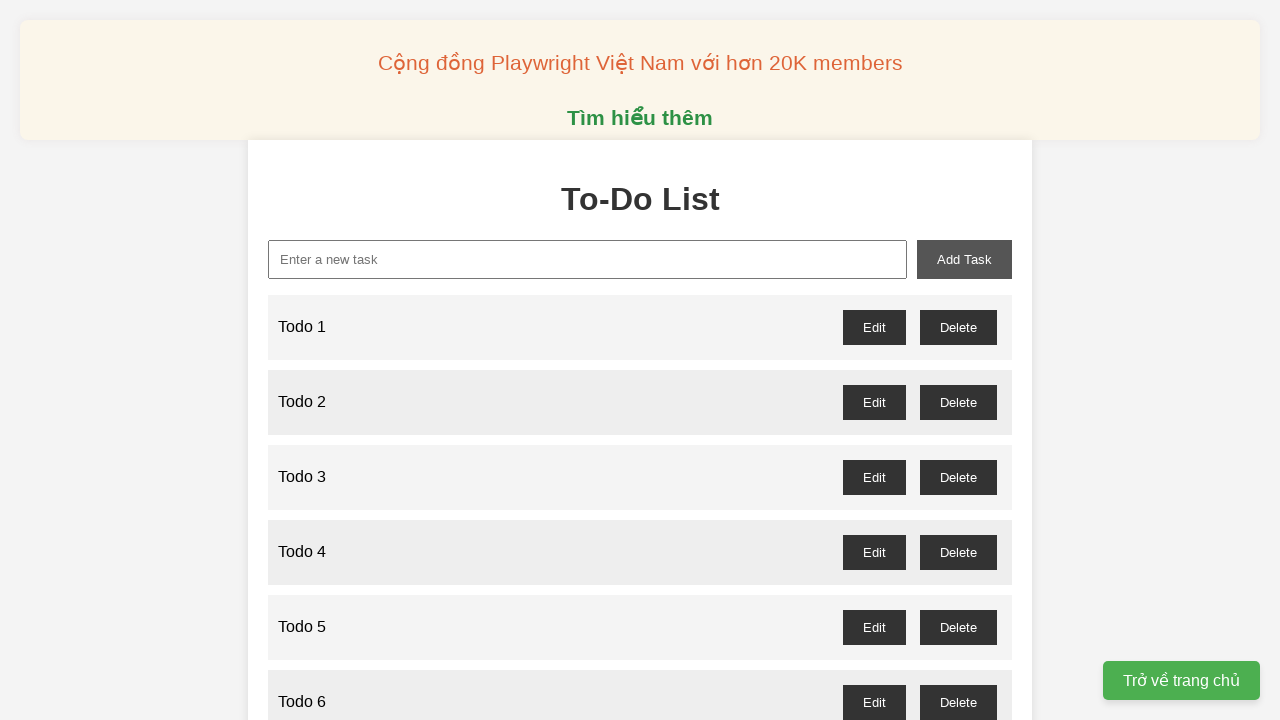

Filled new task input with 'Todo 51' on input[id="new-task"]
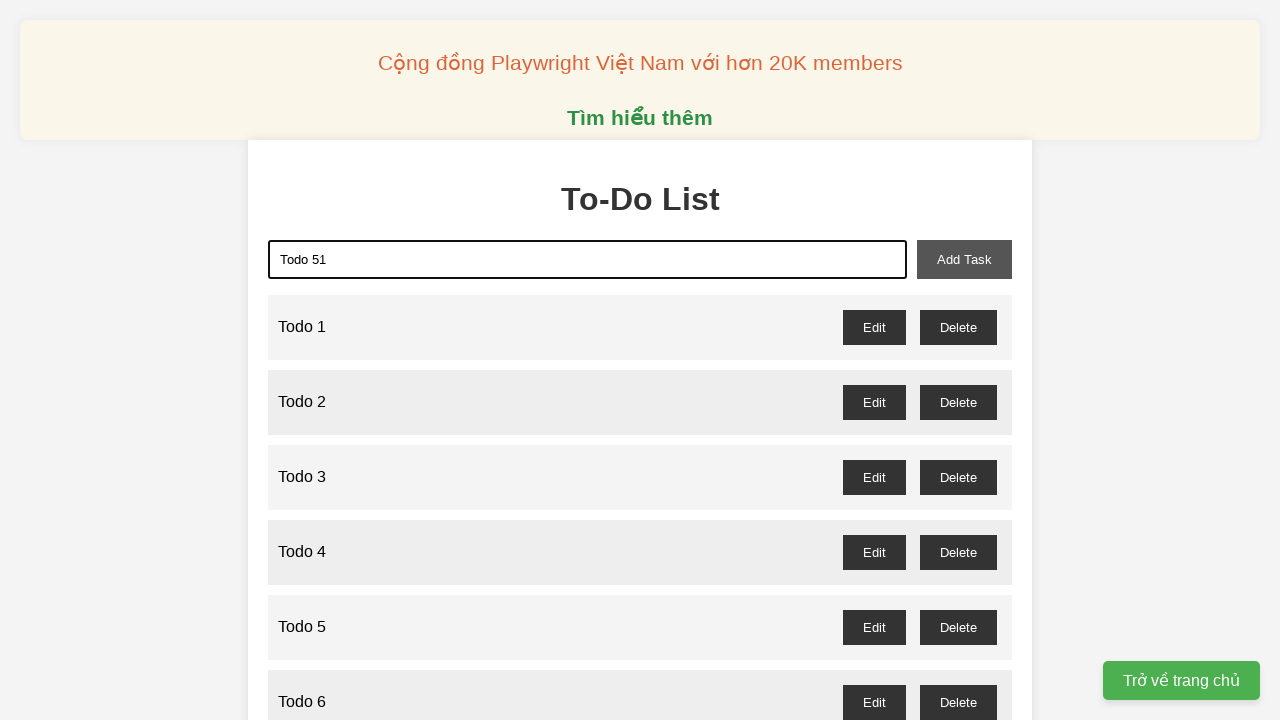

Clicked add task button to add 'Todo 51' at (964, 259) on button[id="add-task"]
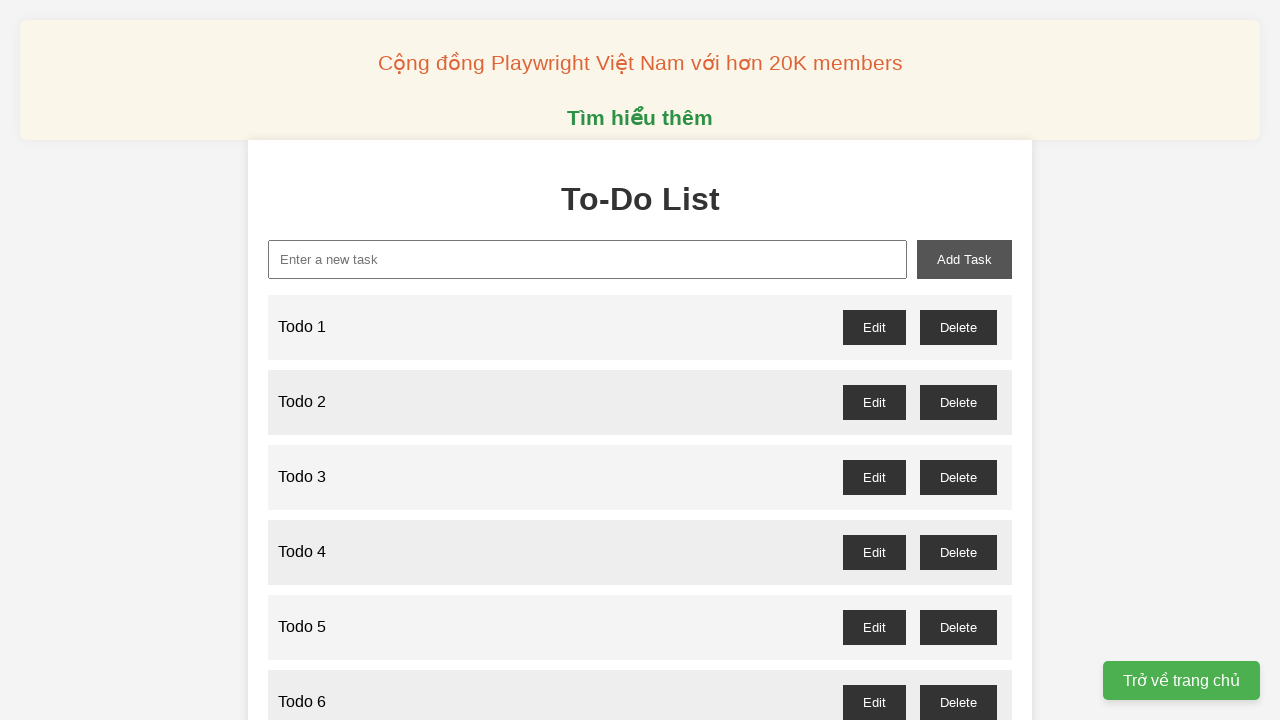

Waited 100ms after adding 'Todo 51'
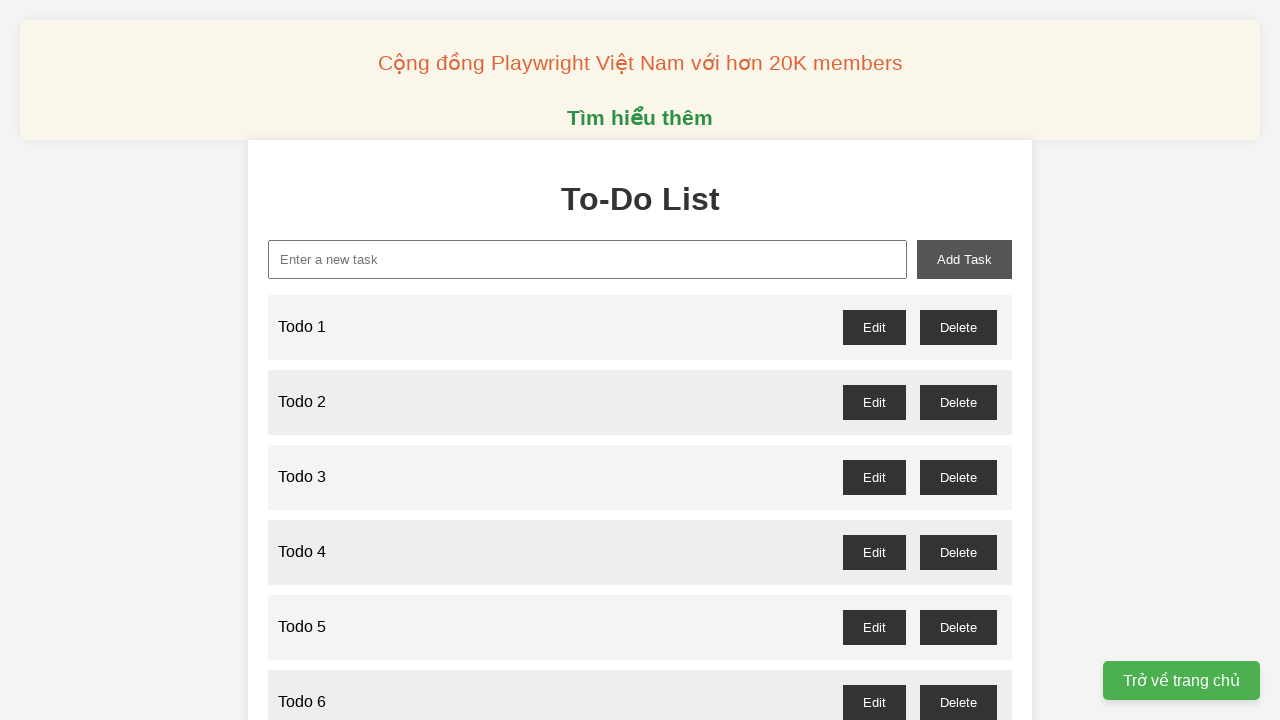

Filled new task input with 'Todo 52' on input[id="new-task"]
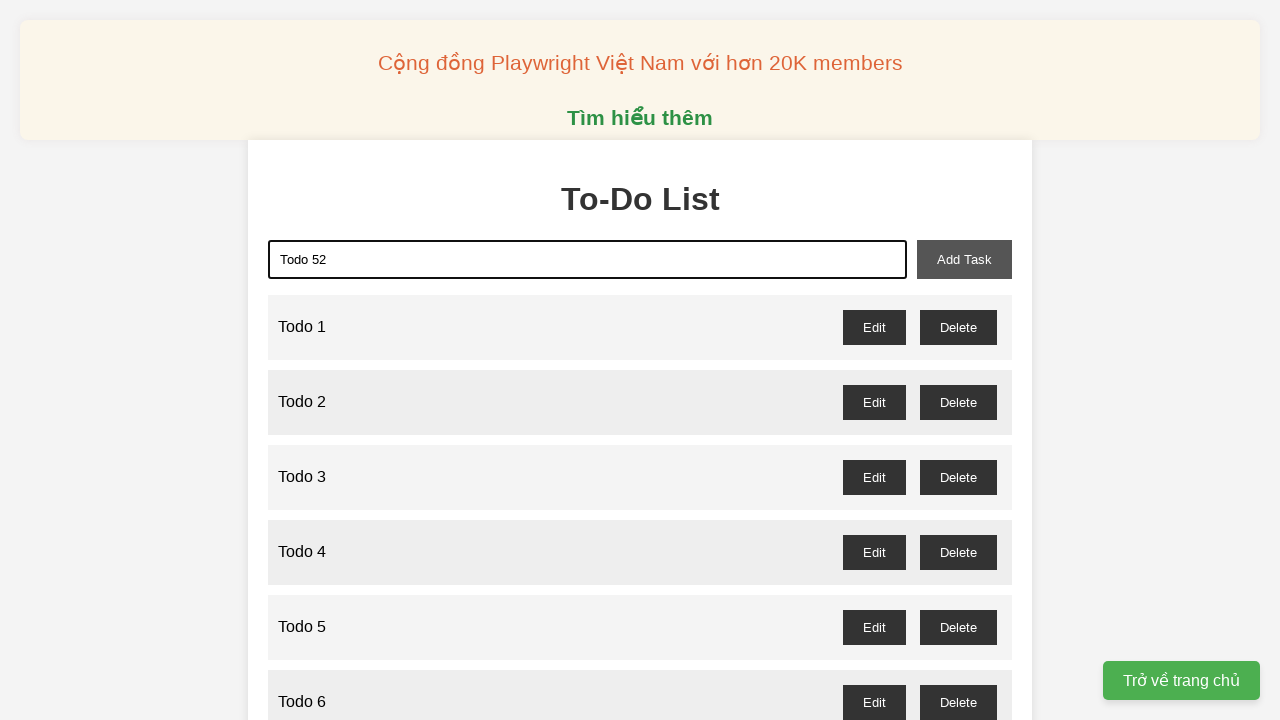

Clicked add task button to add 'Todo 52' at (964, 259) on button[id="add-task"]
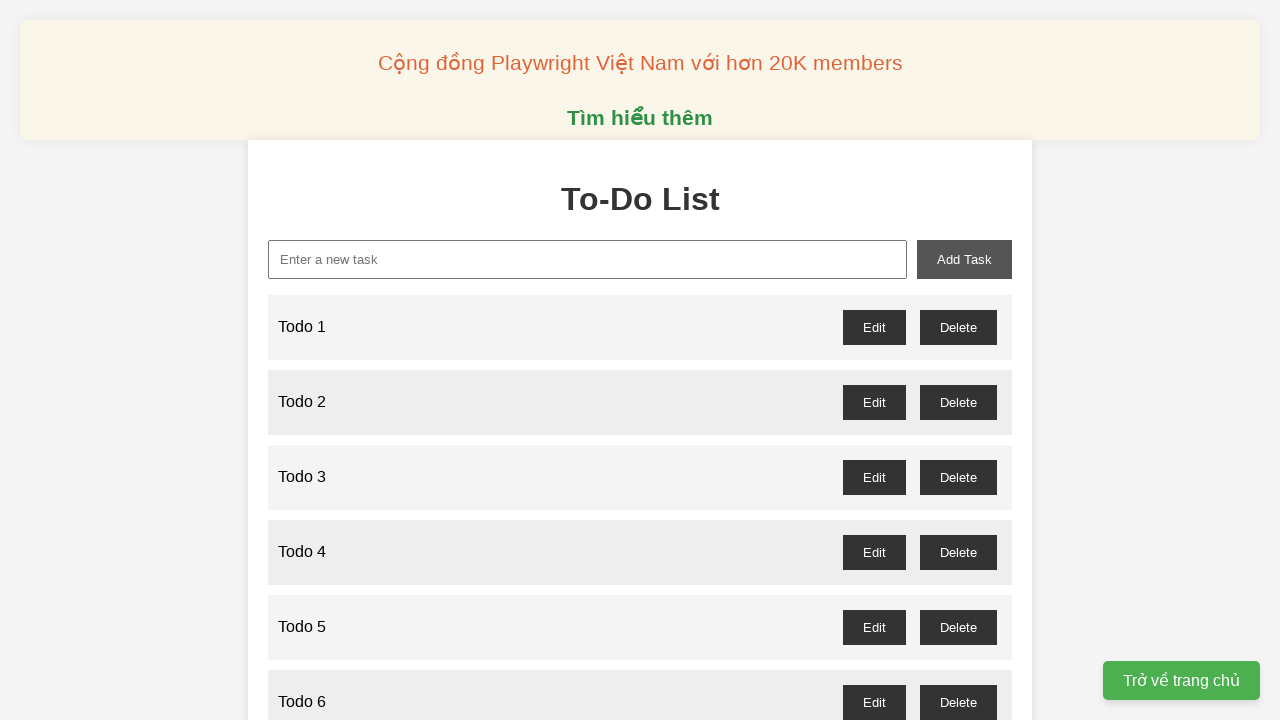

Waited 100ms after adding 'Todo 52'
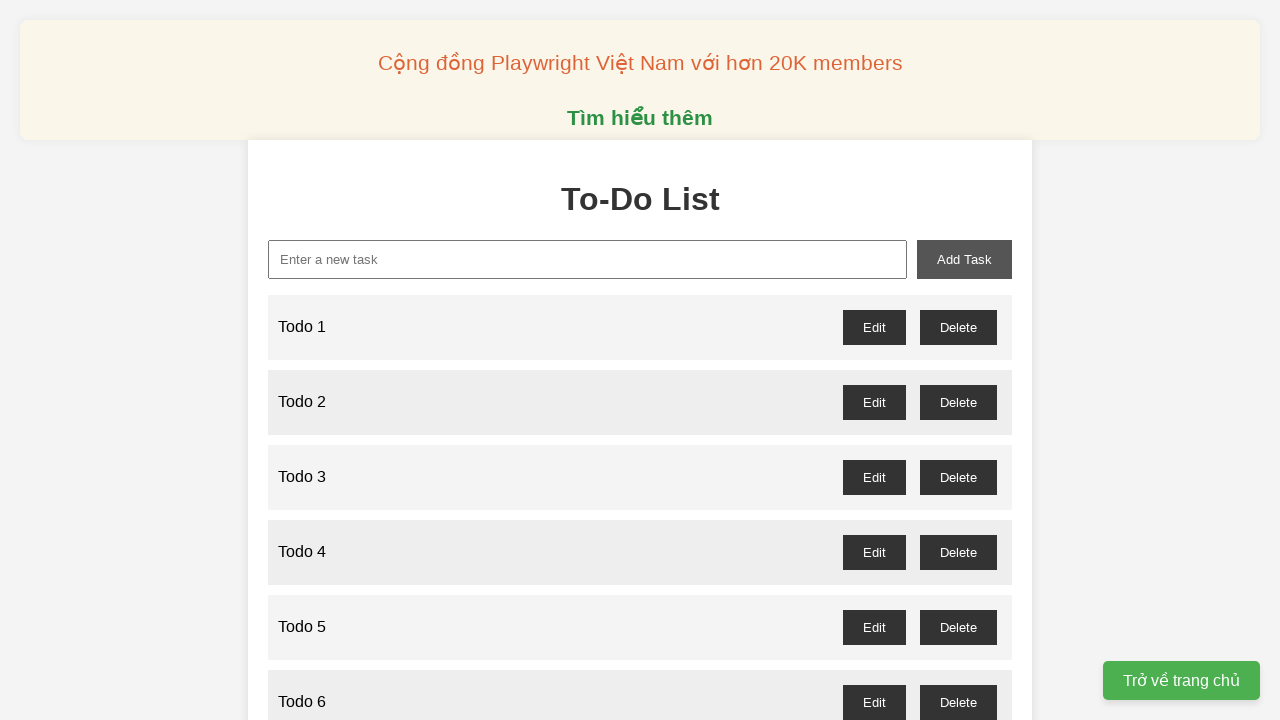

Filled new task input with 'Todo 53' on input[id="new-task"]
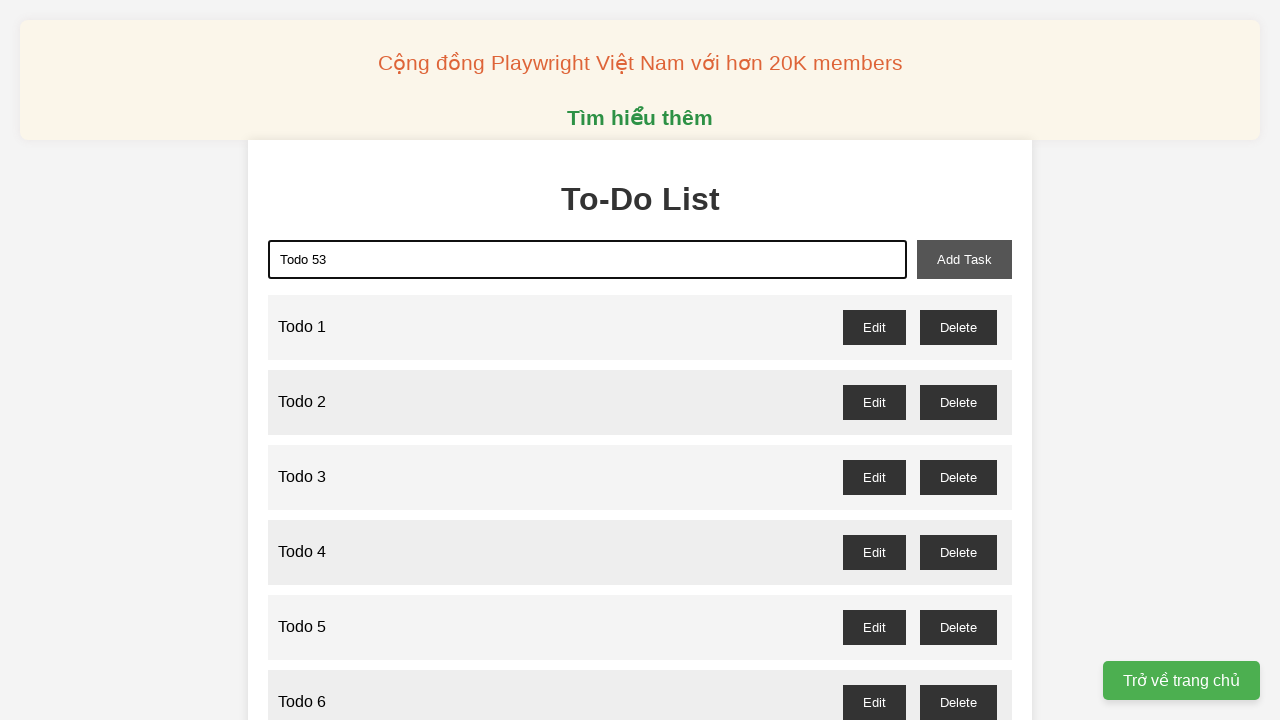

Clicked add task button to add 'Todo 53' at (964, 259) on button[id="add-task"]
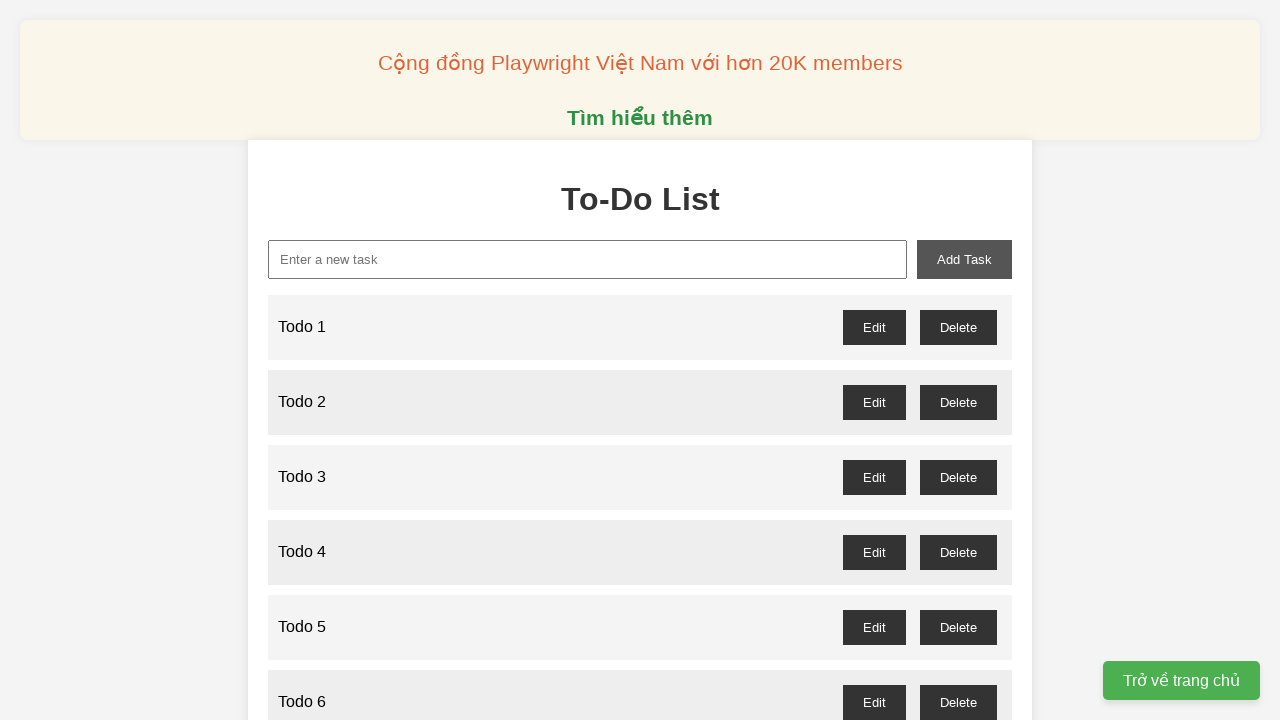

Waited 100ms after adding 'Todo 53'
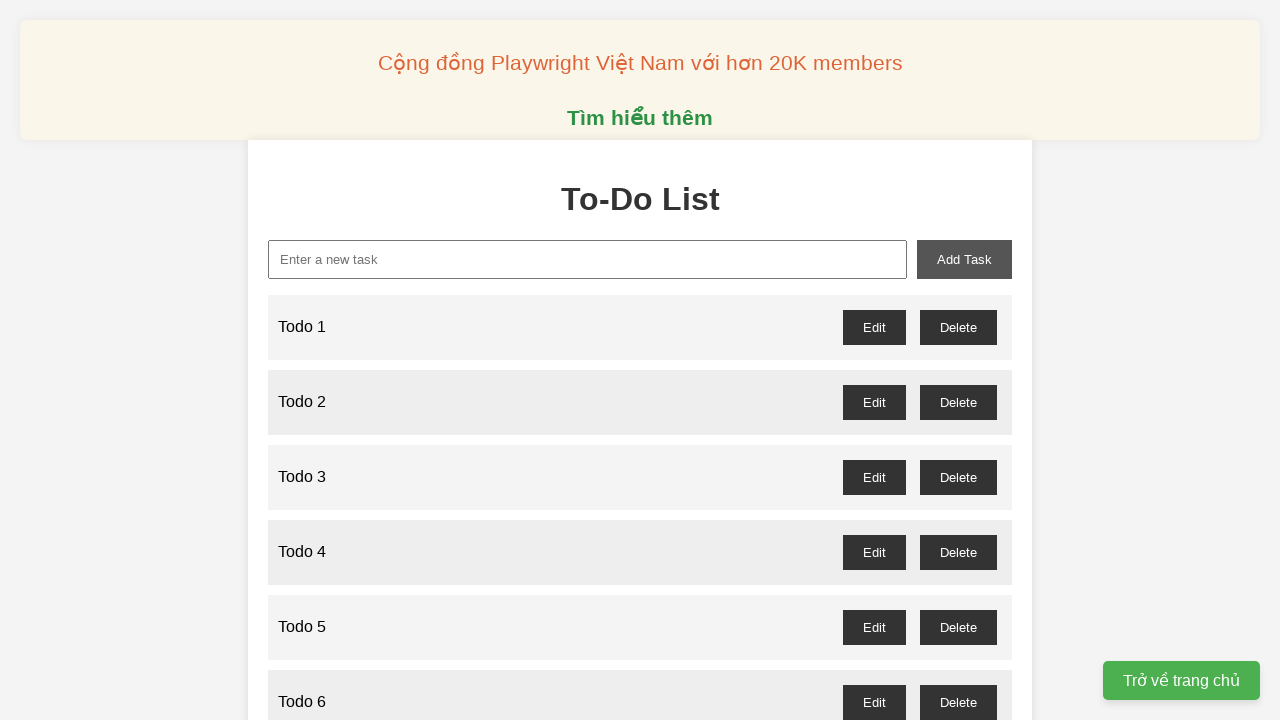

Filled new task input with 'Todo 54' on input[id="new-task"]
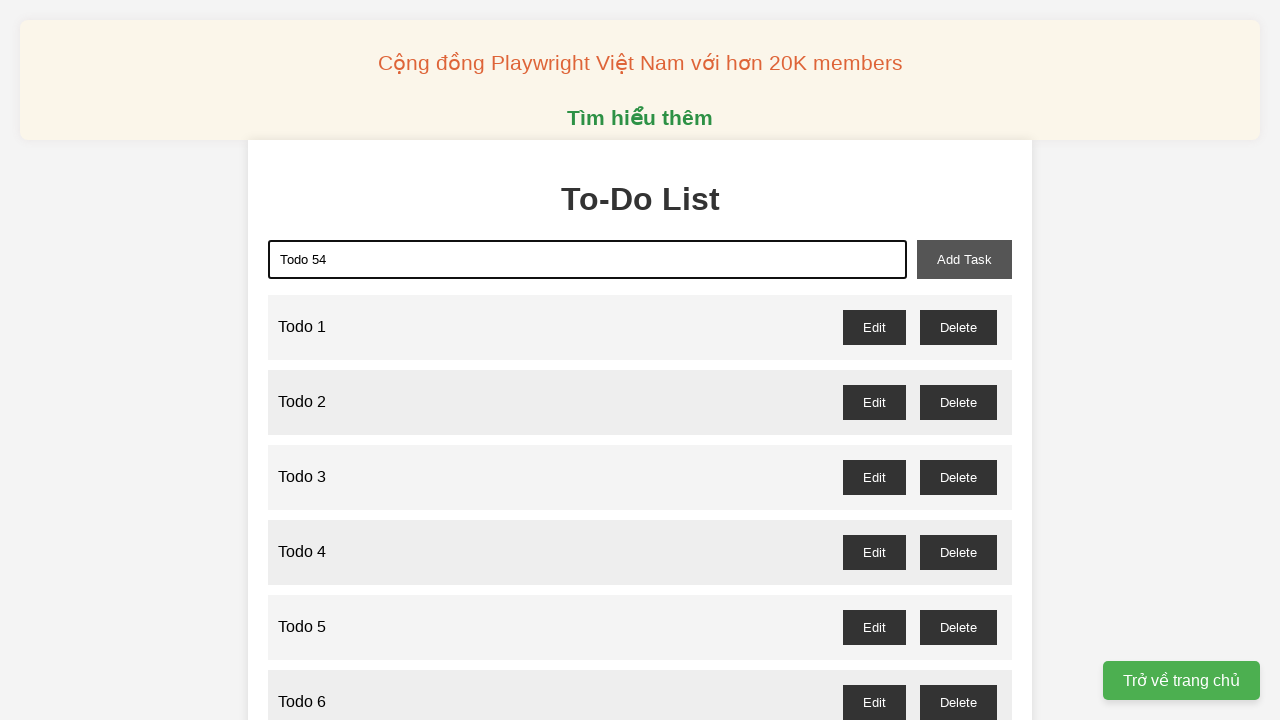

Clicked add task button to add 'Todo 54' at (964, 259) on button[id="add-task"]
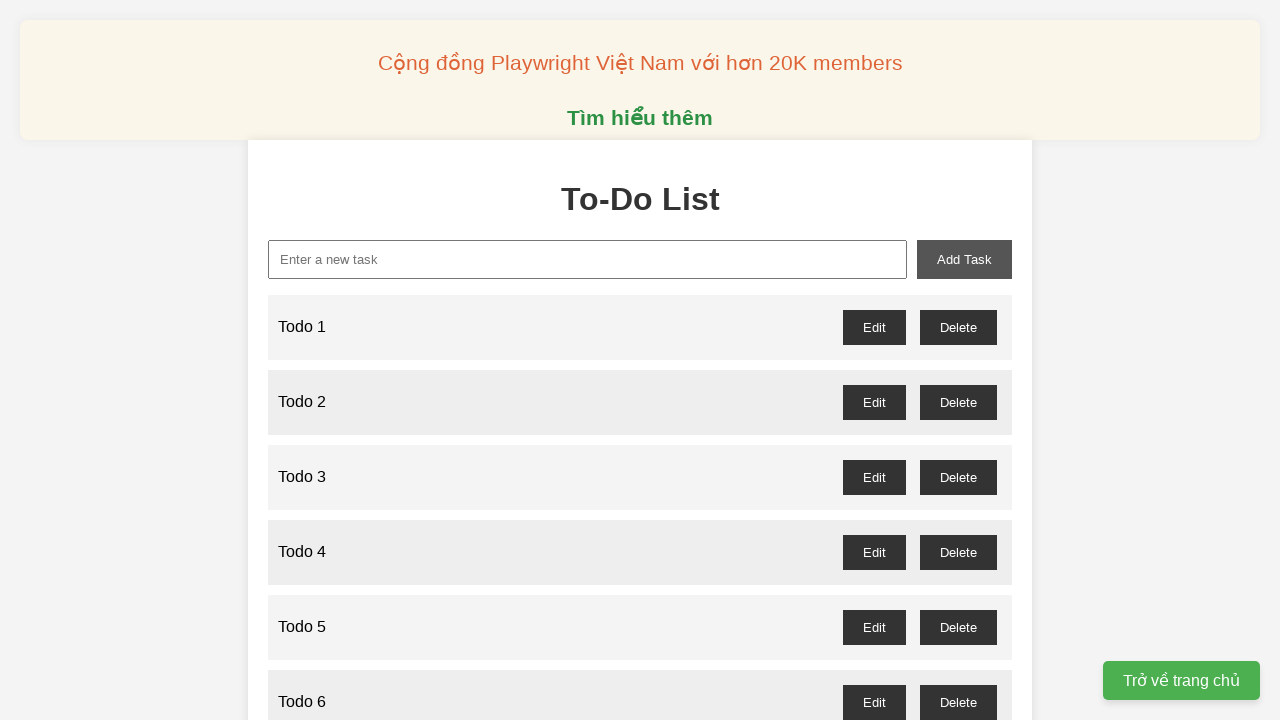

Waited 100ms after adding 'Todo 54'
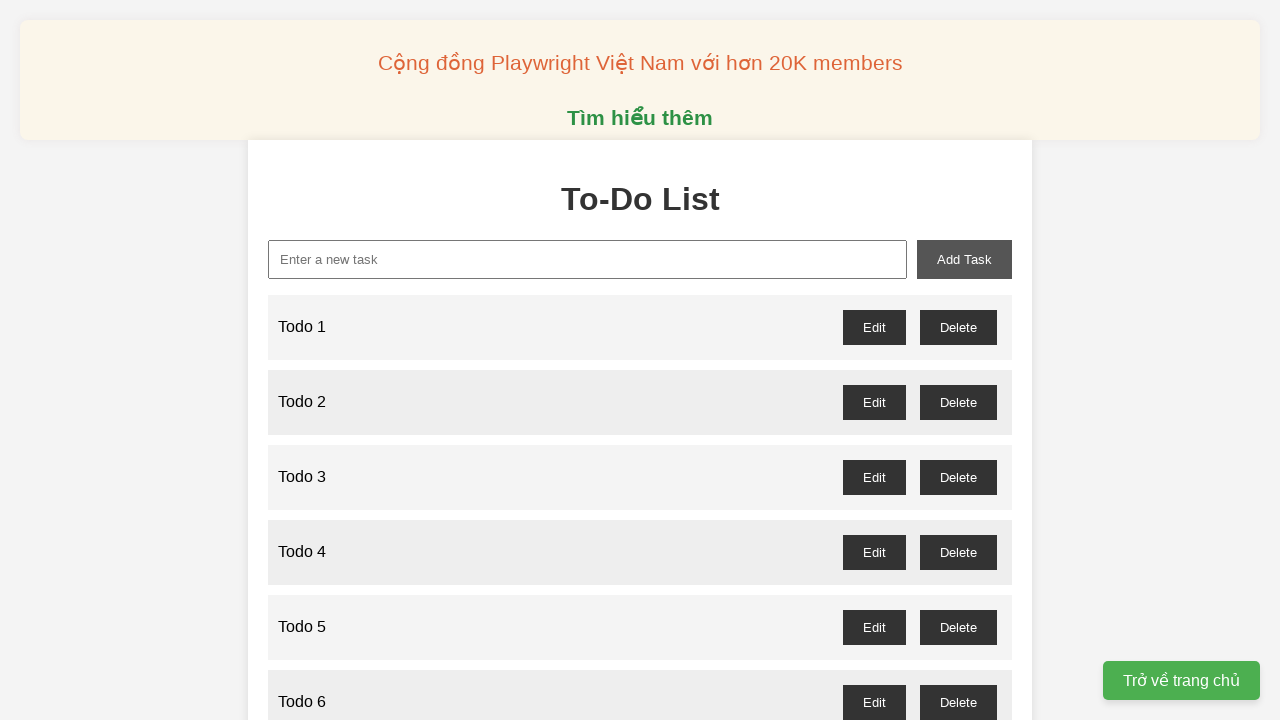

Filled new task input with 'Todo 55' on input[id="new-task"]
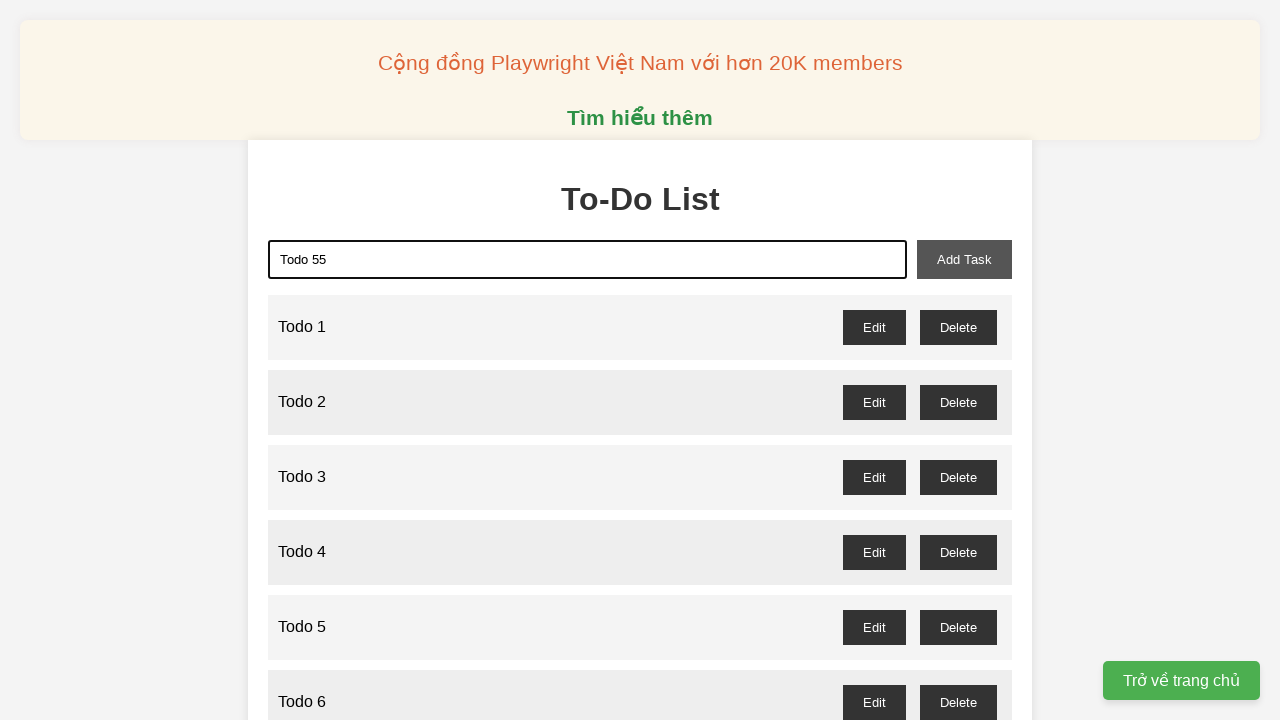

Clicked add task button to add 'Todo 55' at (964, 259) on button[id="add-task"]
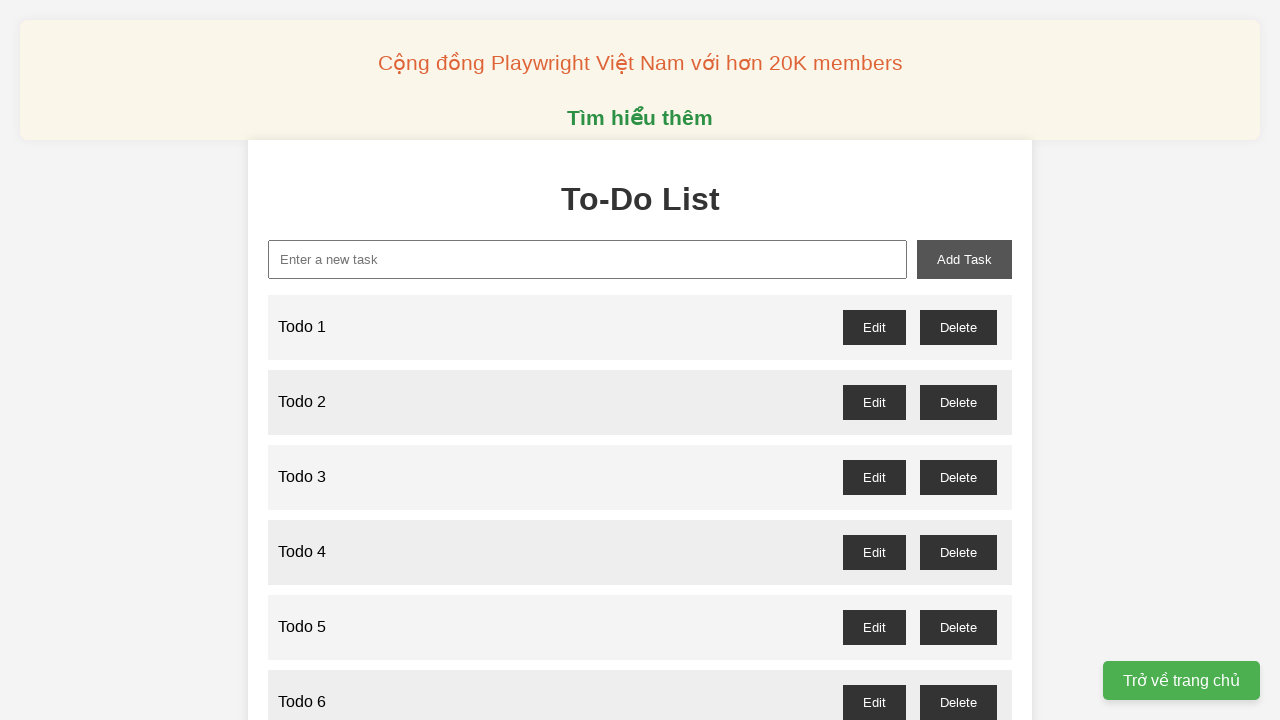

Waited 100ms after adding 'Todo 55'
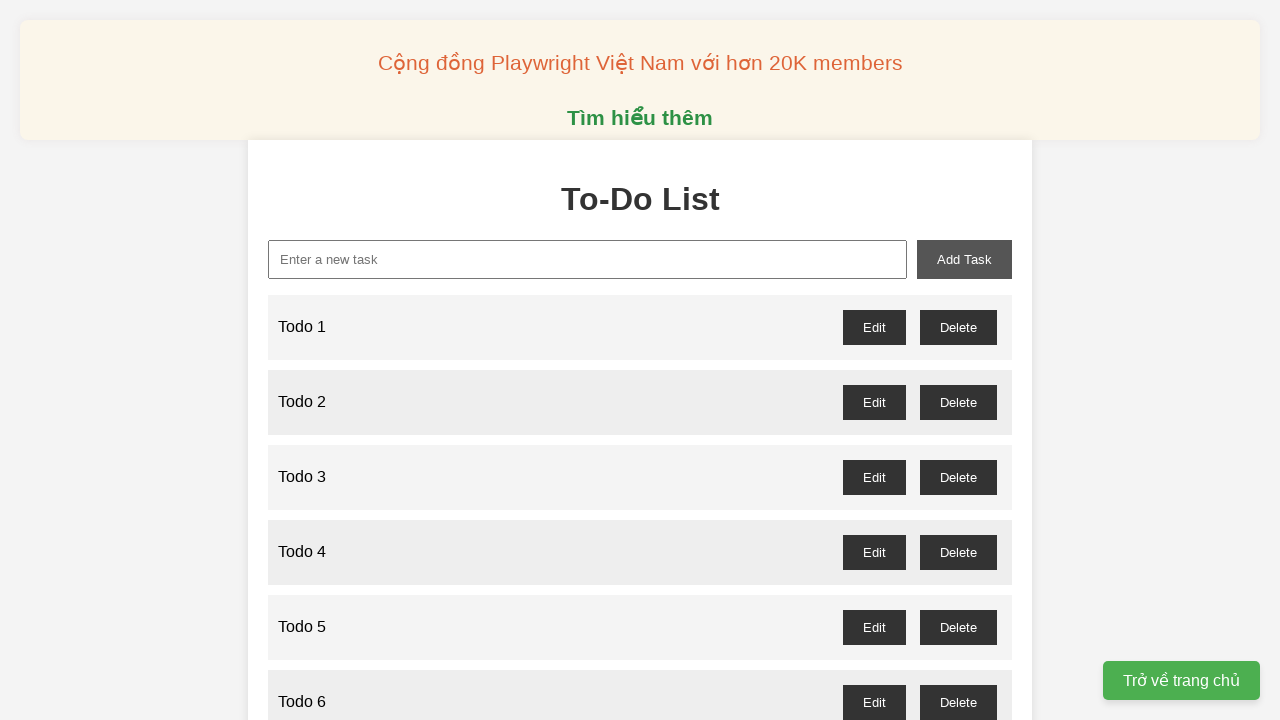

Filled new task input with 'Todo 56' on input[id="new-task"]
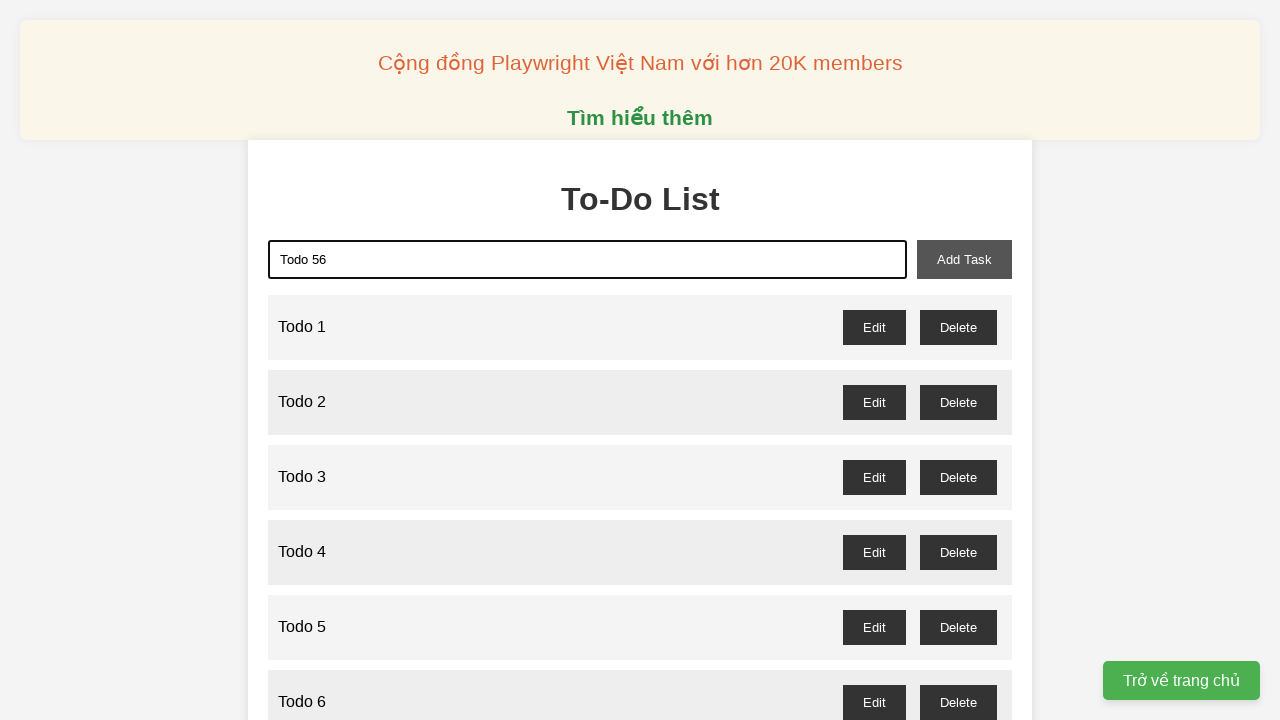

Clicked add task button to add 'Todo 56' at (964, 259) on button[id="add-task"]
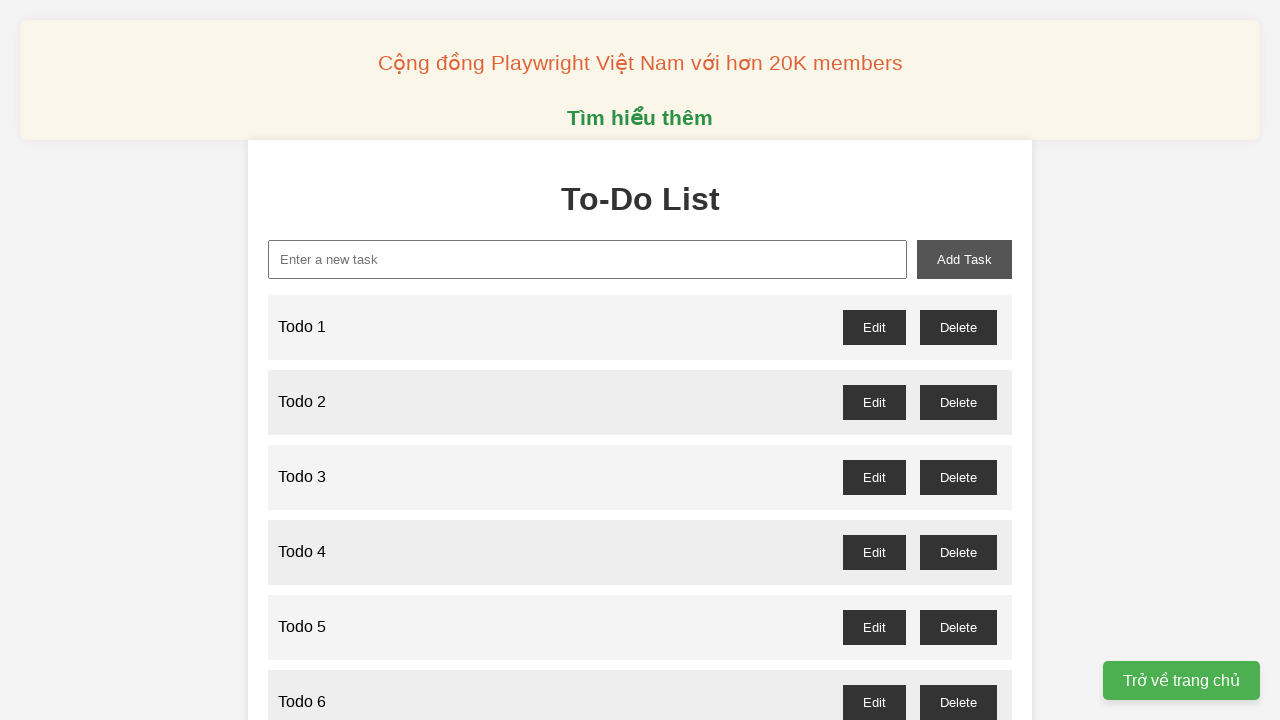

Waited 100ms after adding 'Todo 56'
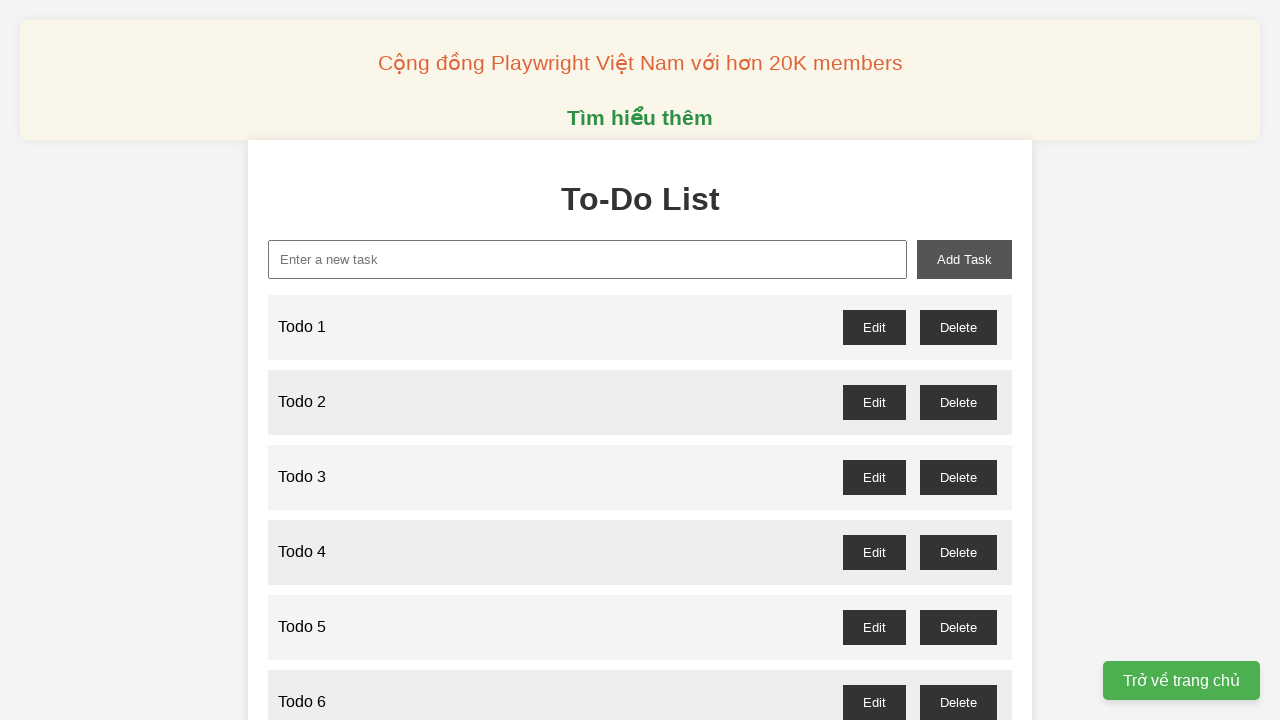

Filled new task input with 'Todo 57' on input[id="new-task"]
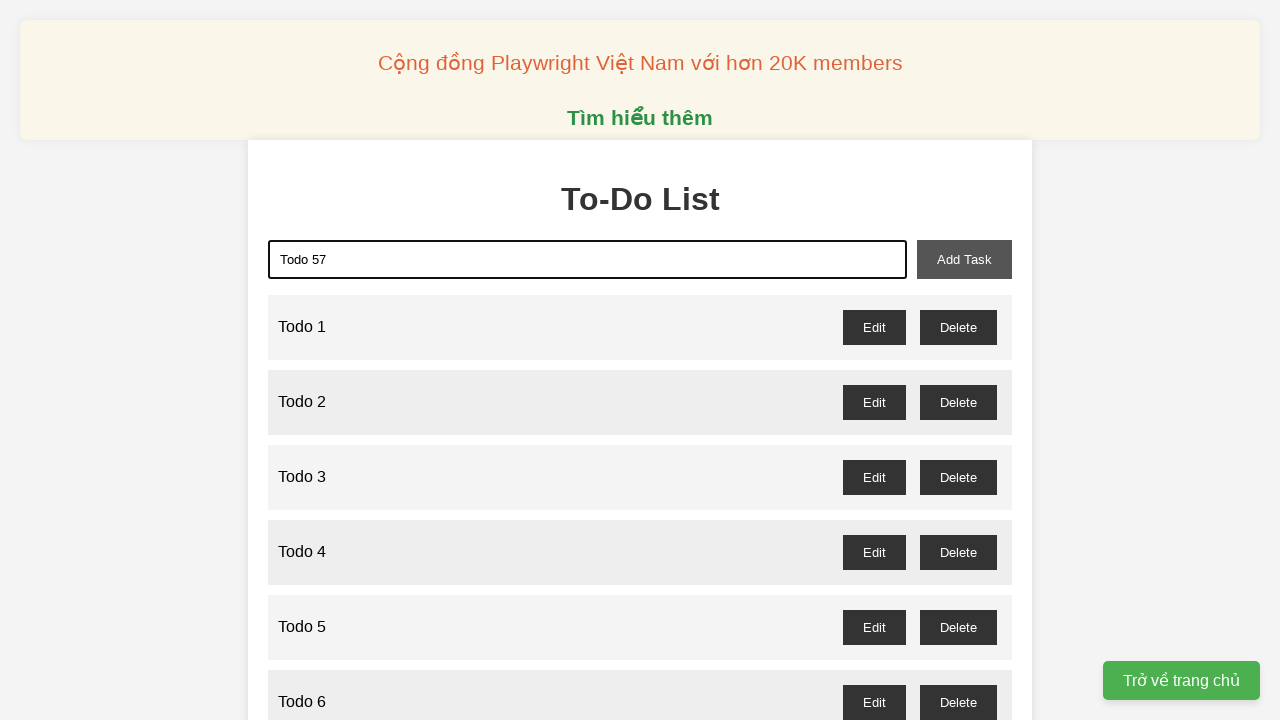

Clicked add task button to add 'Todo 57' at (964, 259) on button[id="add-task"]
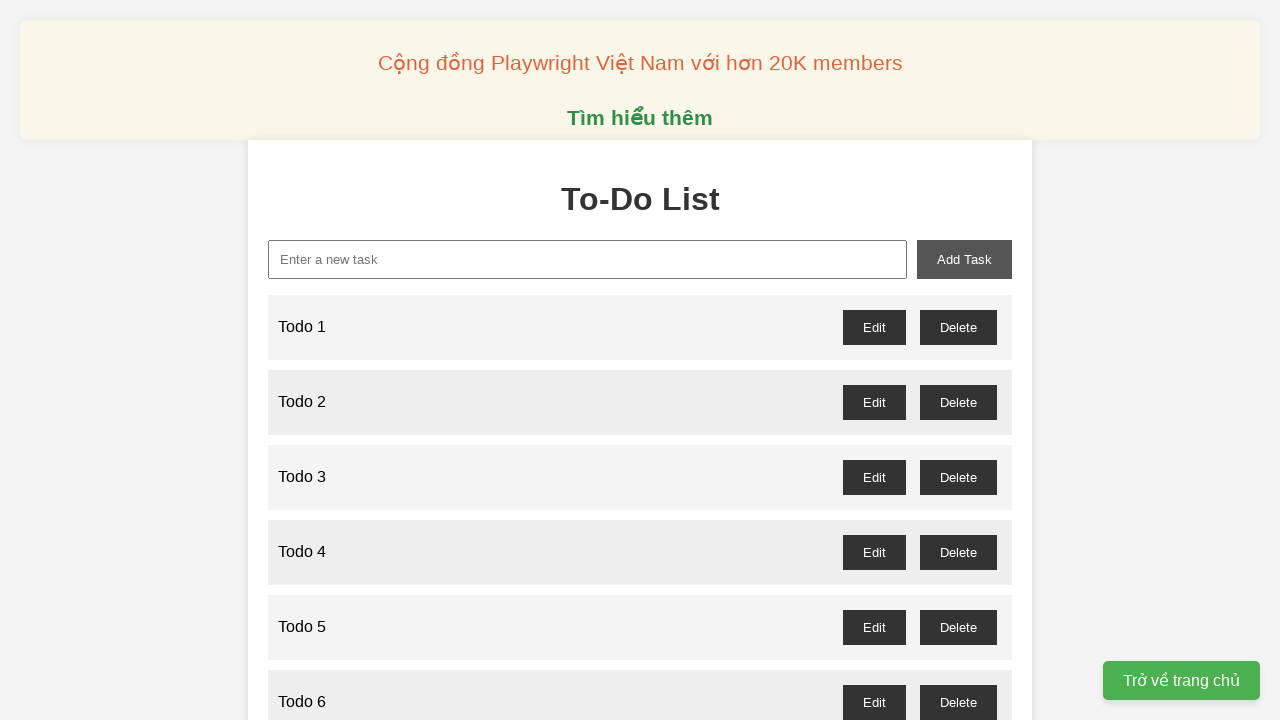

Waited 100ms after adding 'Todo 57'
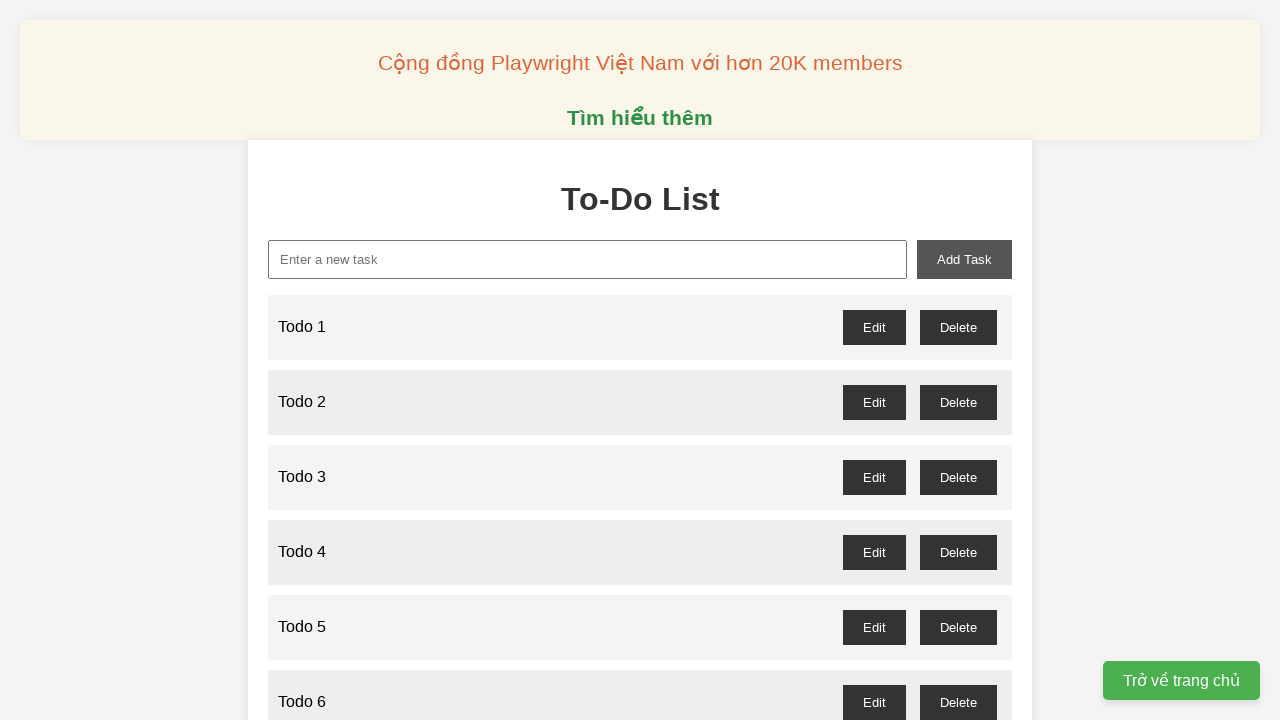

Filled new task input with 'Todo 58' on input[id="new-task"]
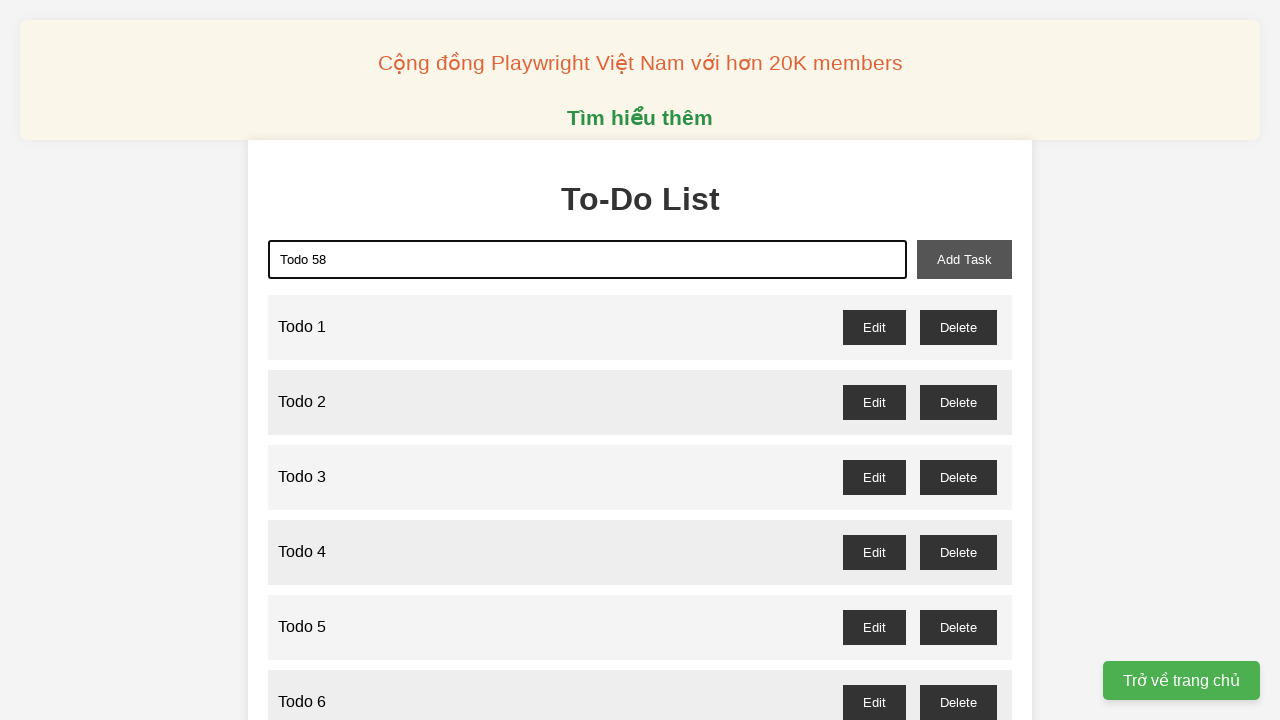

Clicked add task button to add 'Todo 58' at (964, 259) on button[id="add-task"]
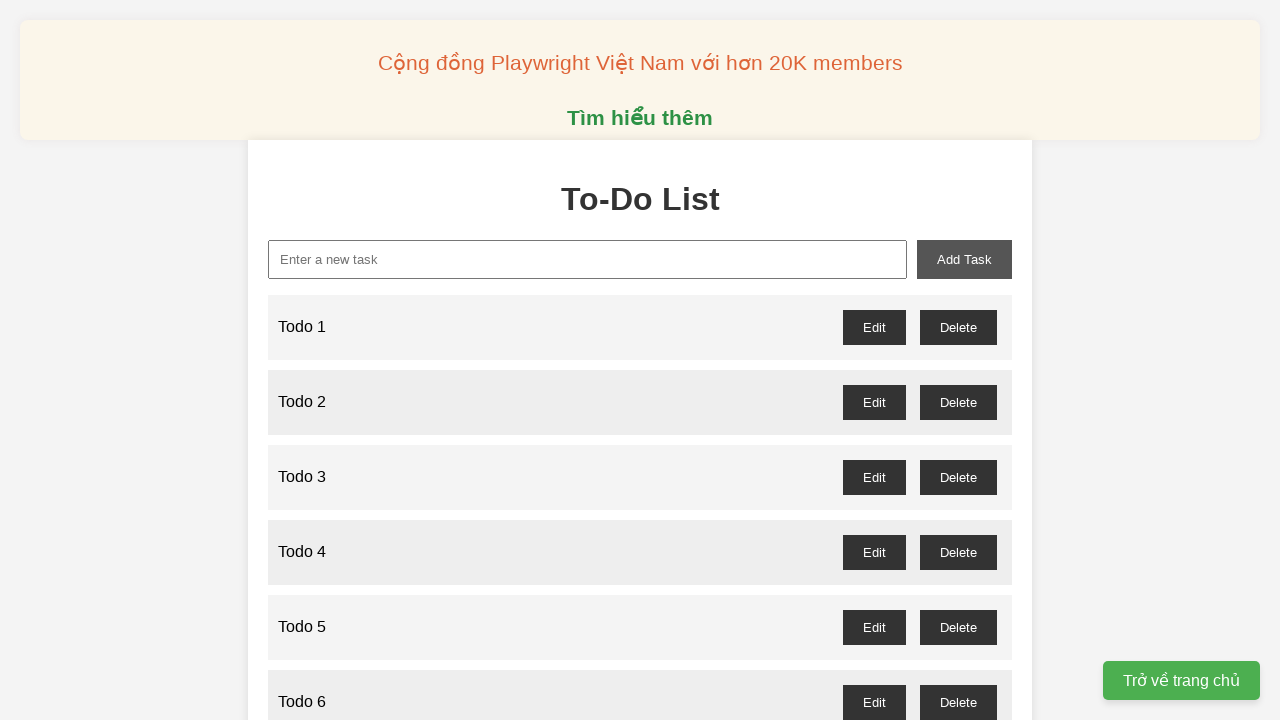

Waited 100ms after adding 'Todo 58'
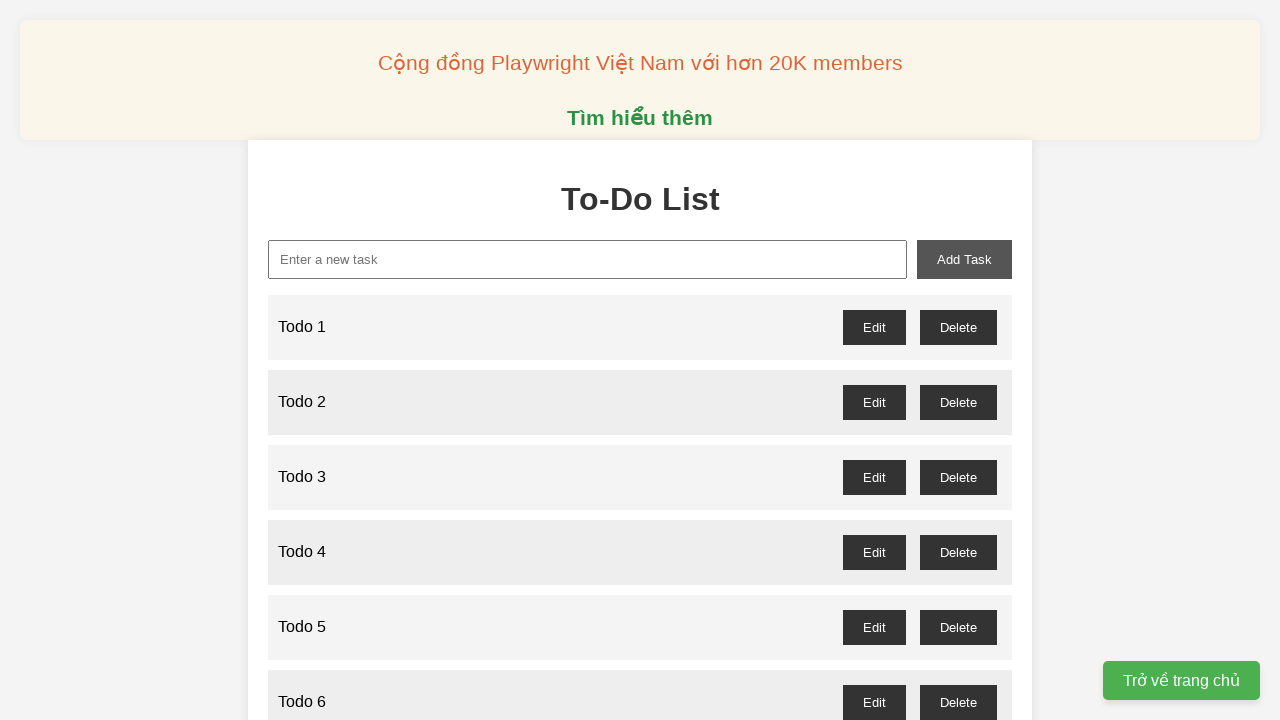

Filled new task input with 'Todo 59' on input[id="new-task"]
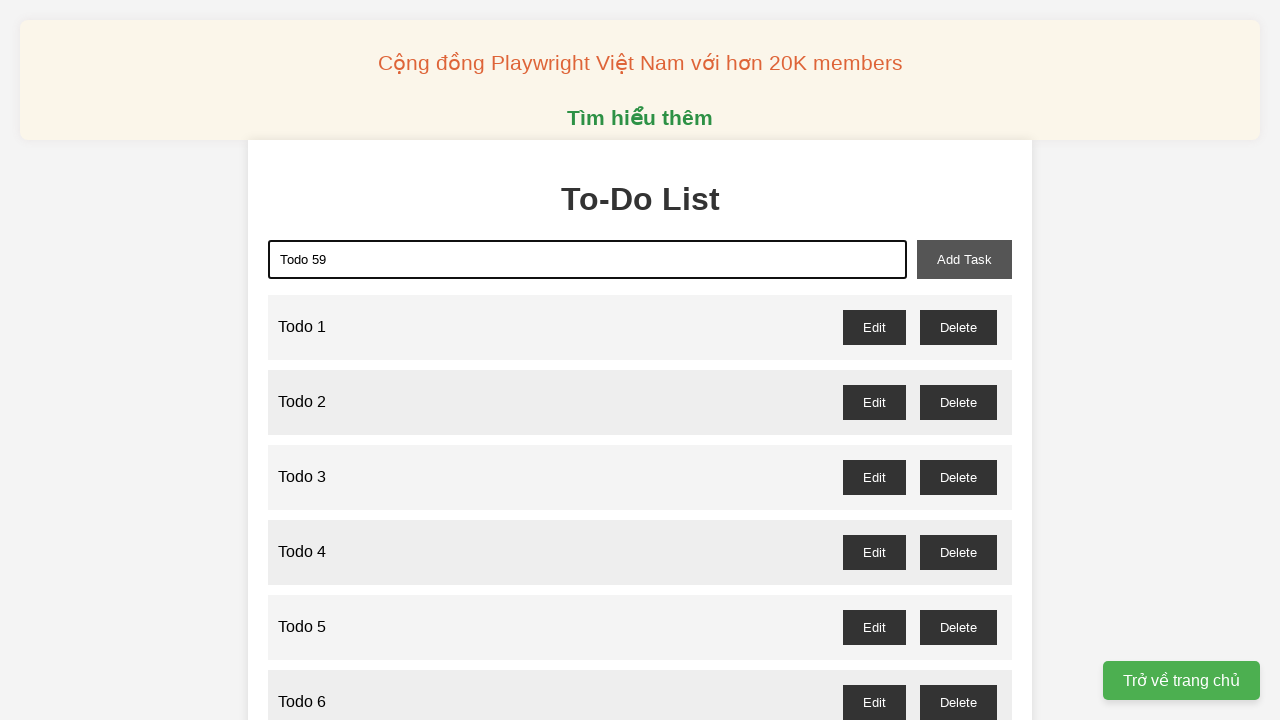

Clicked add task button to add 'Todo 59' at (964, 259) on button[id="add-task"]
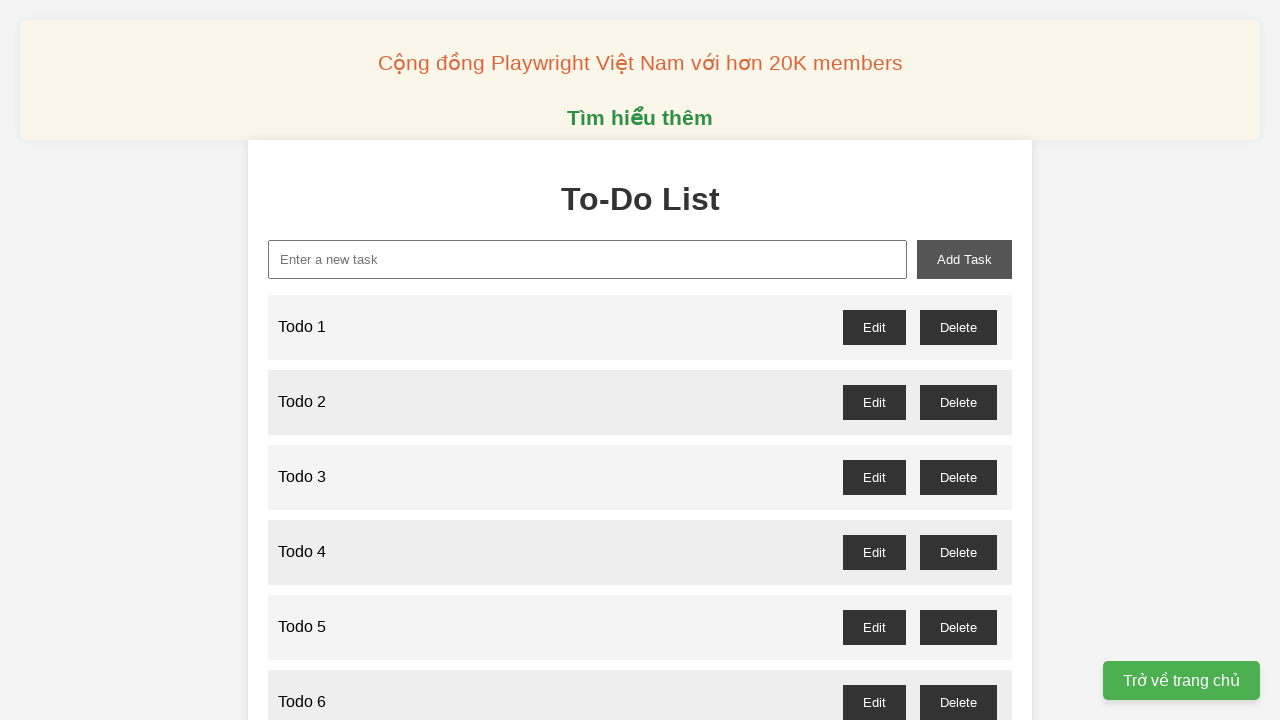

Waited 100ms after adding 'Todo 59'
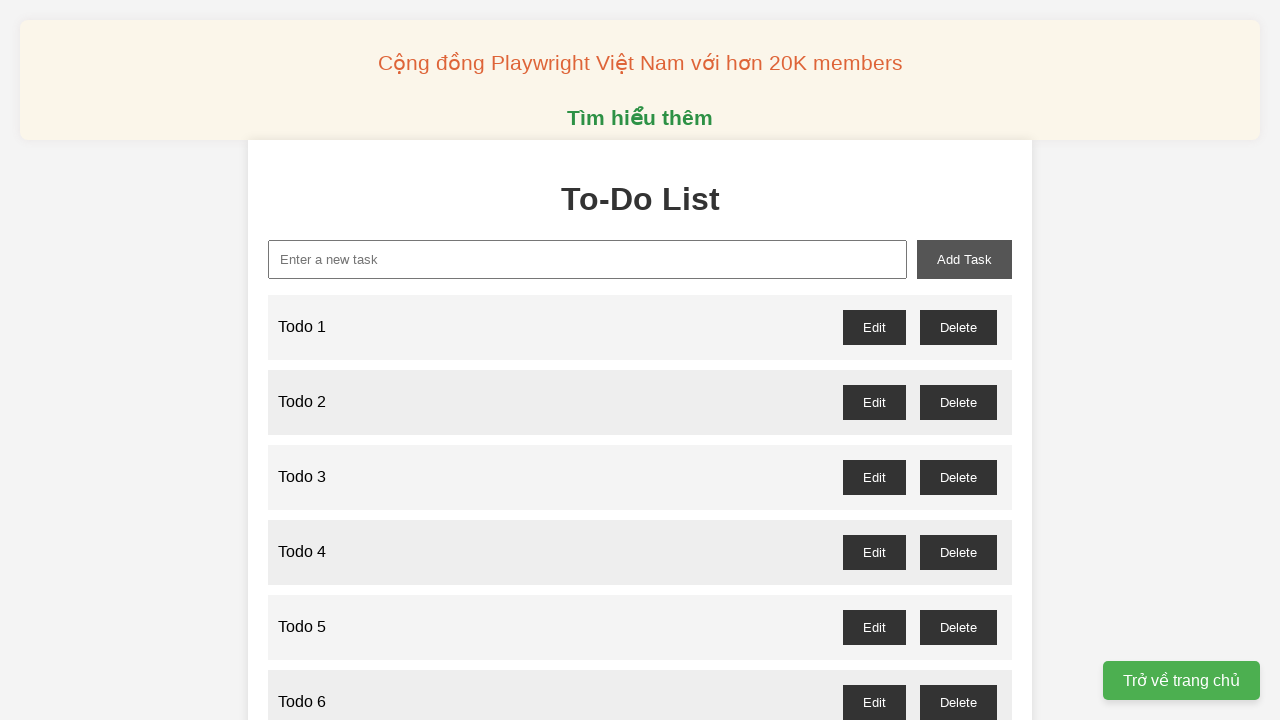

Filled new task input with 'Todo 60' on input[id="new-task"]
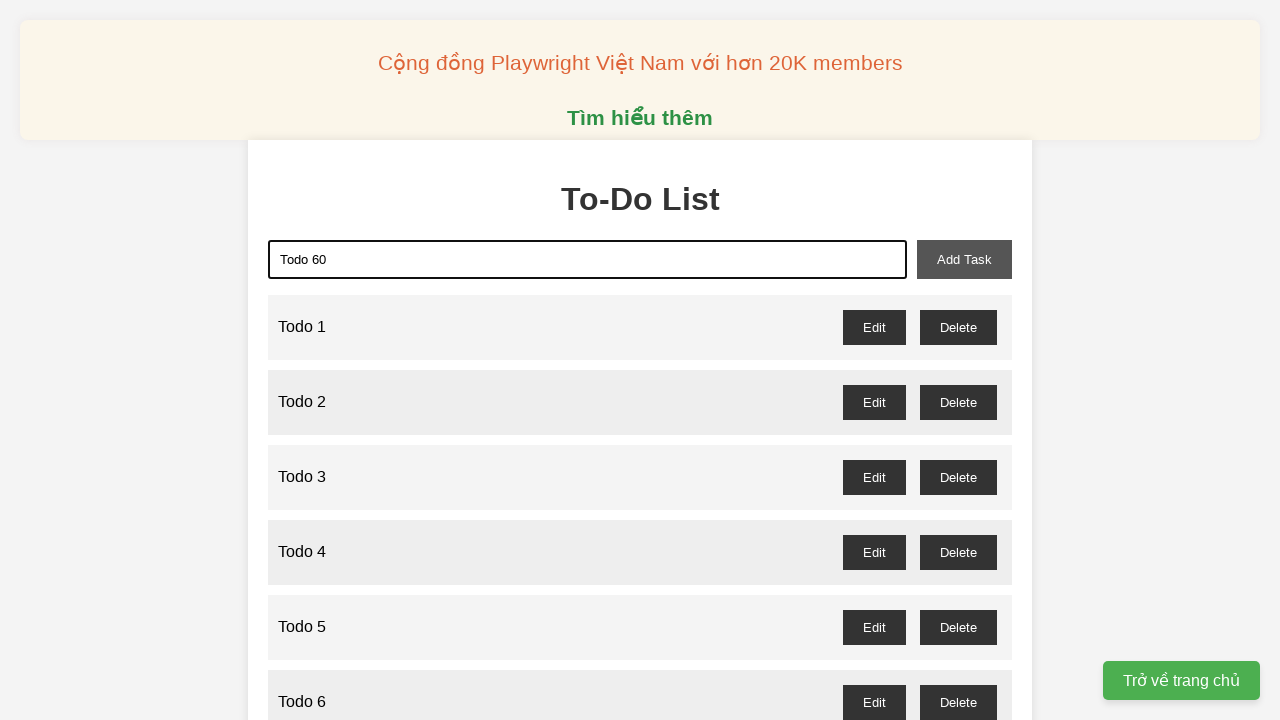

Clicked add task button to add 'Todo 60' at (964, 259) on button[id="add-task"]
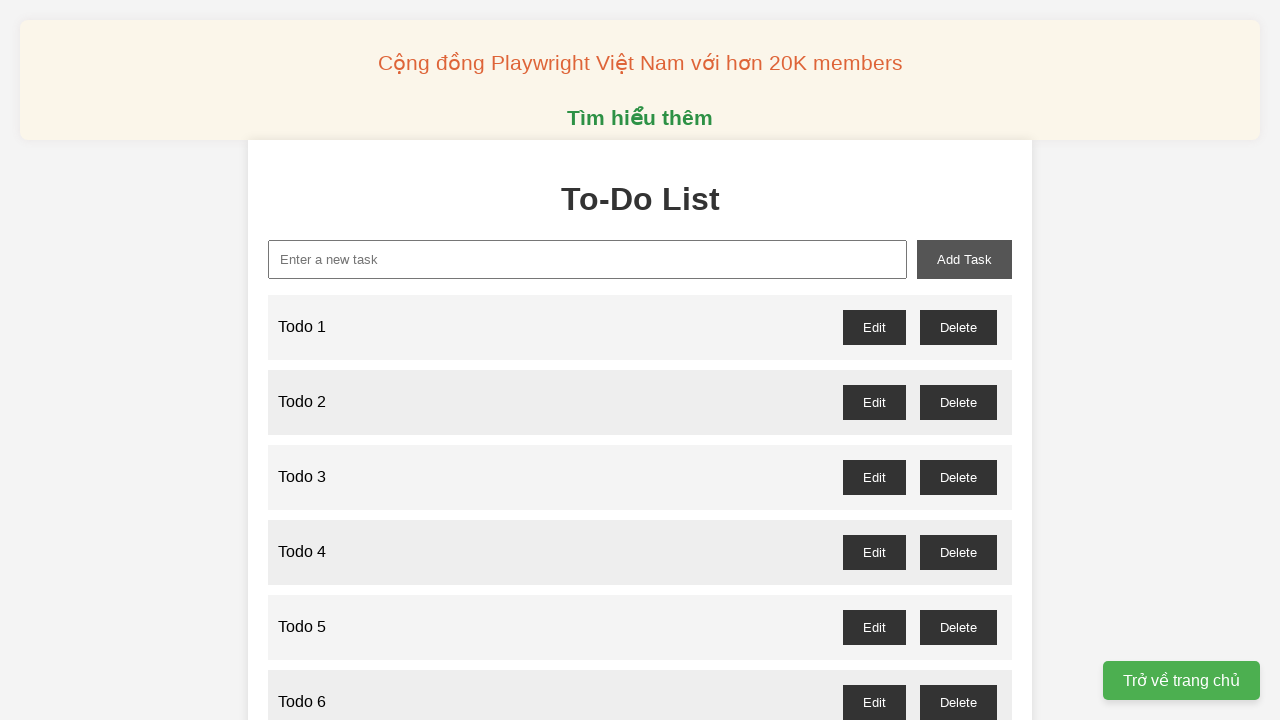

Waited 100ms after adding 'Todo 60'
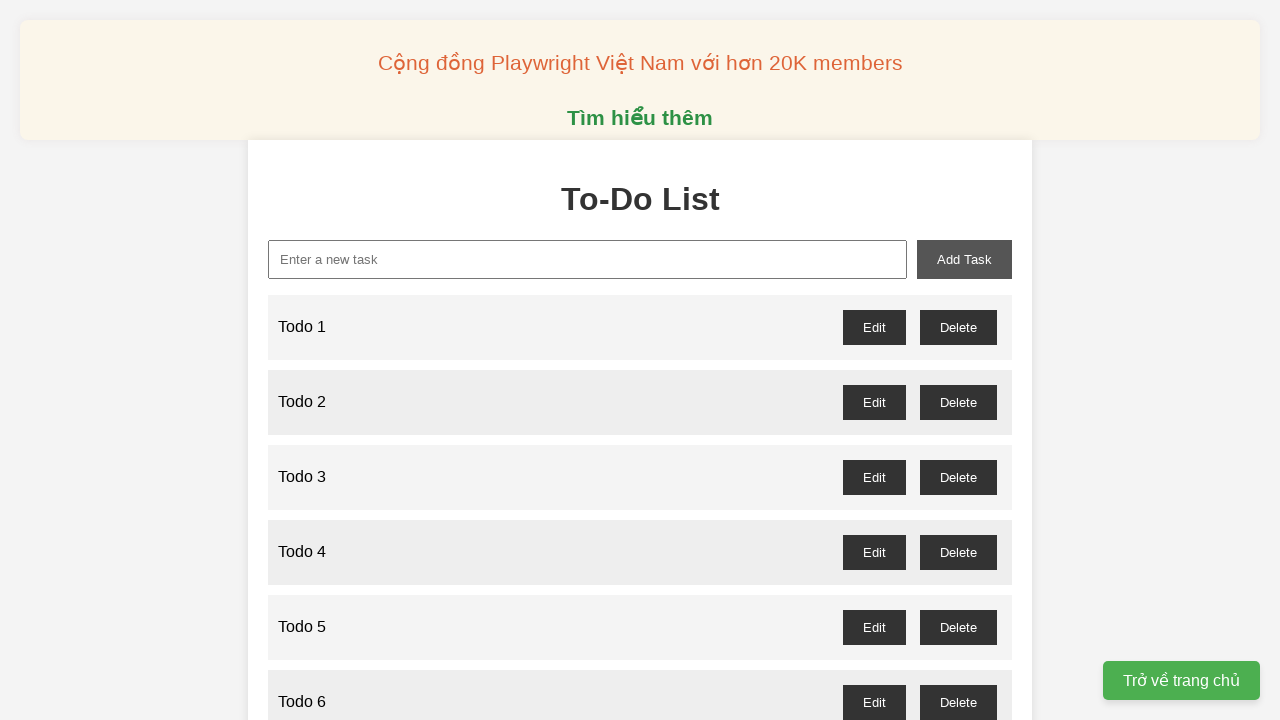

Filled new task input with 'Todo 61' on input[id="new-task"]
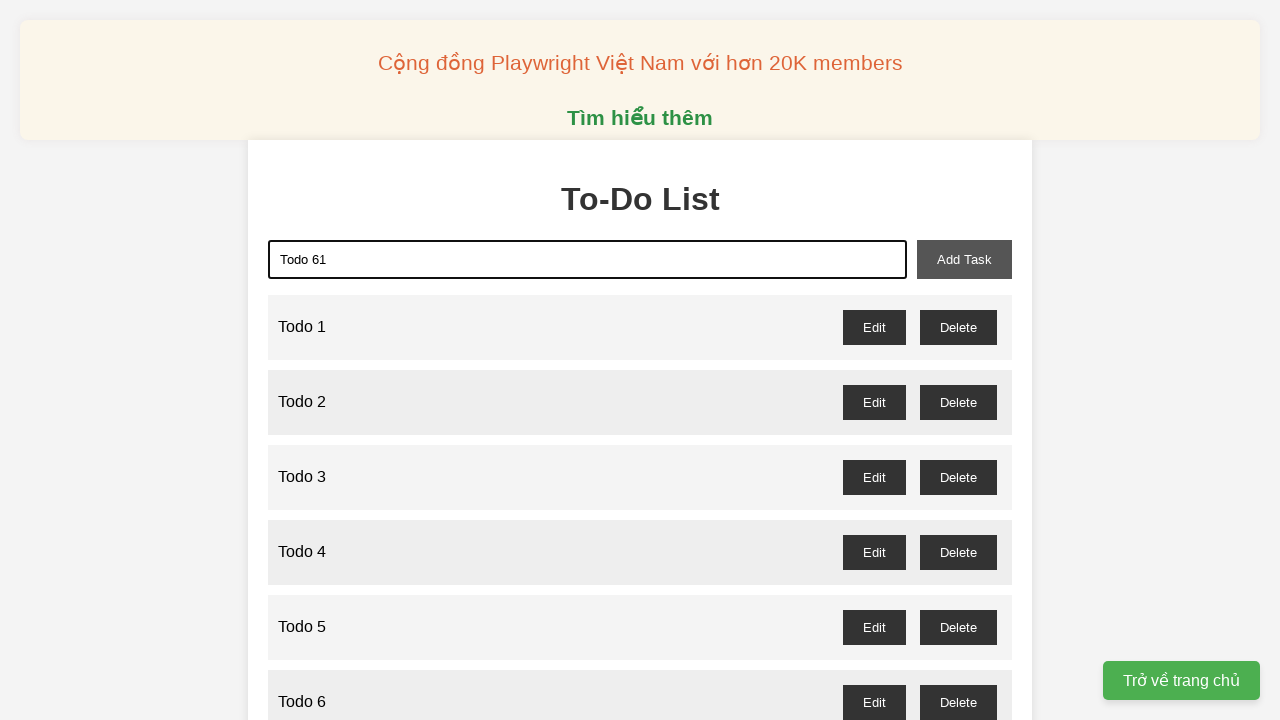

Clicked add task button to add 'Todo 61' at (964, 259) on button[id="add-task"]
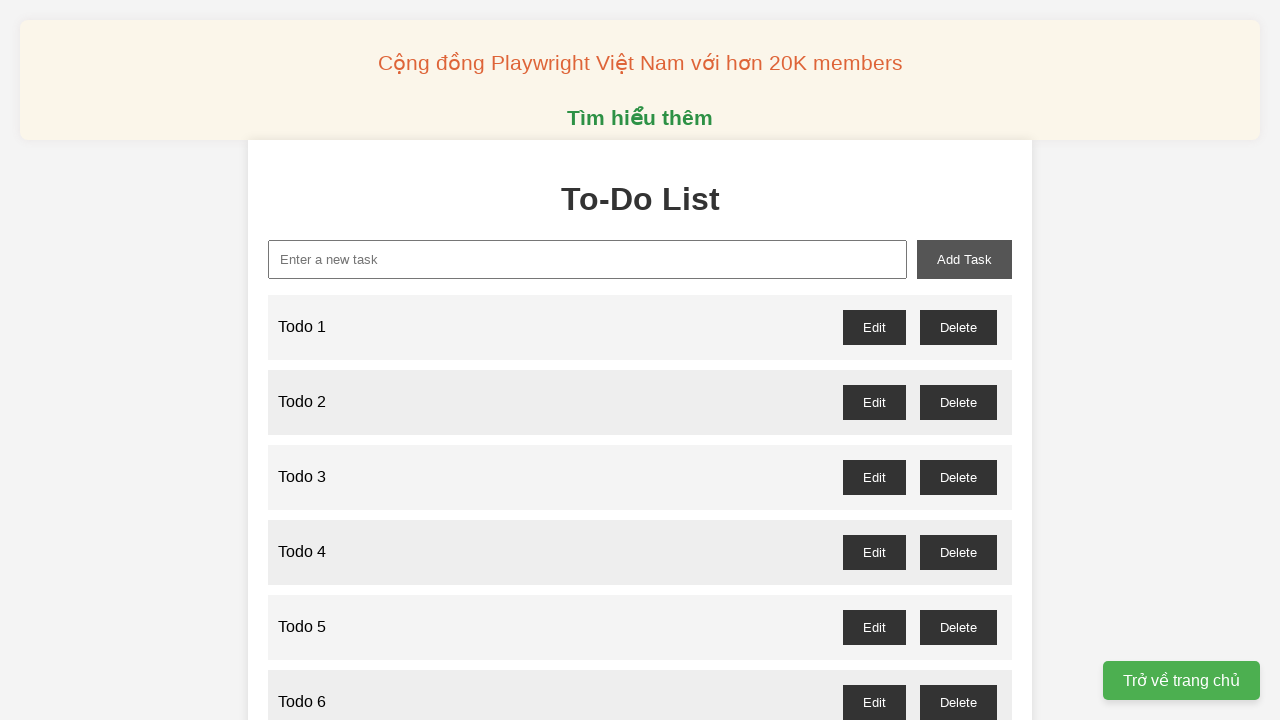

Waited 100ms after adding 'Todo 61'
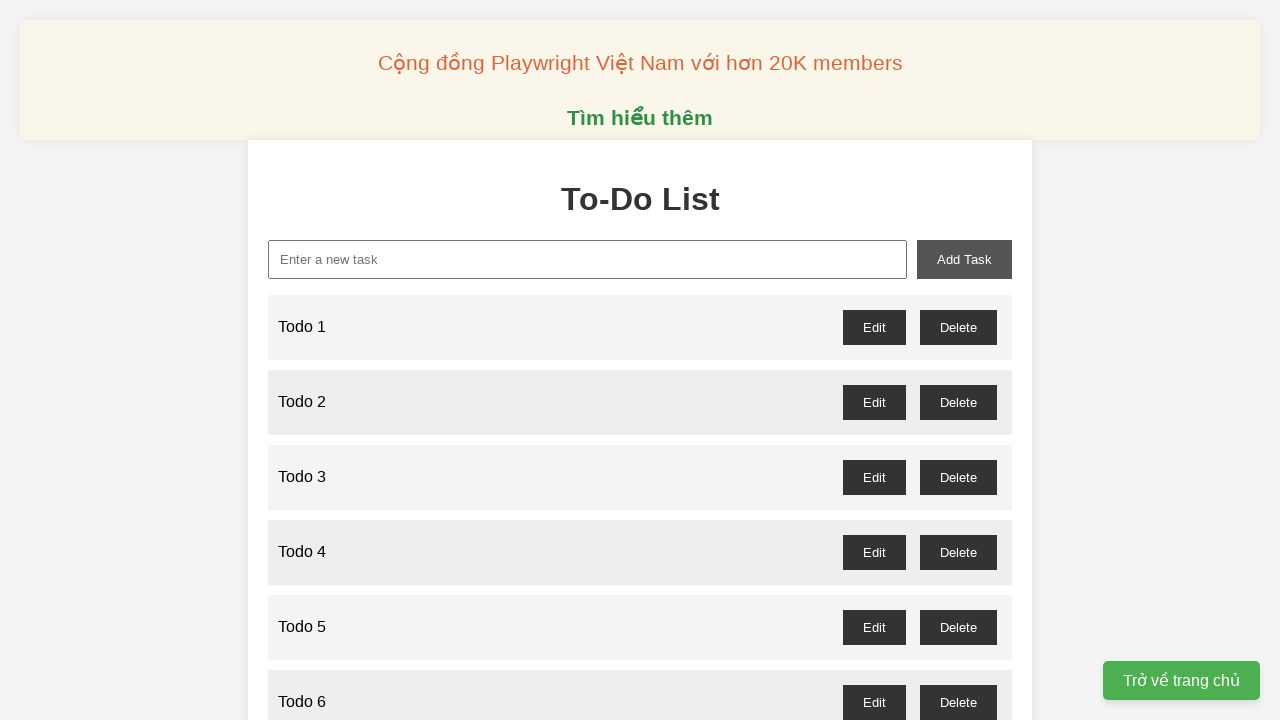

Filled new task input with 'Todo 62' on input[id="new-task"]
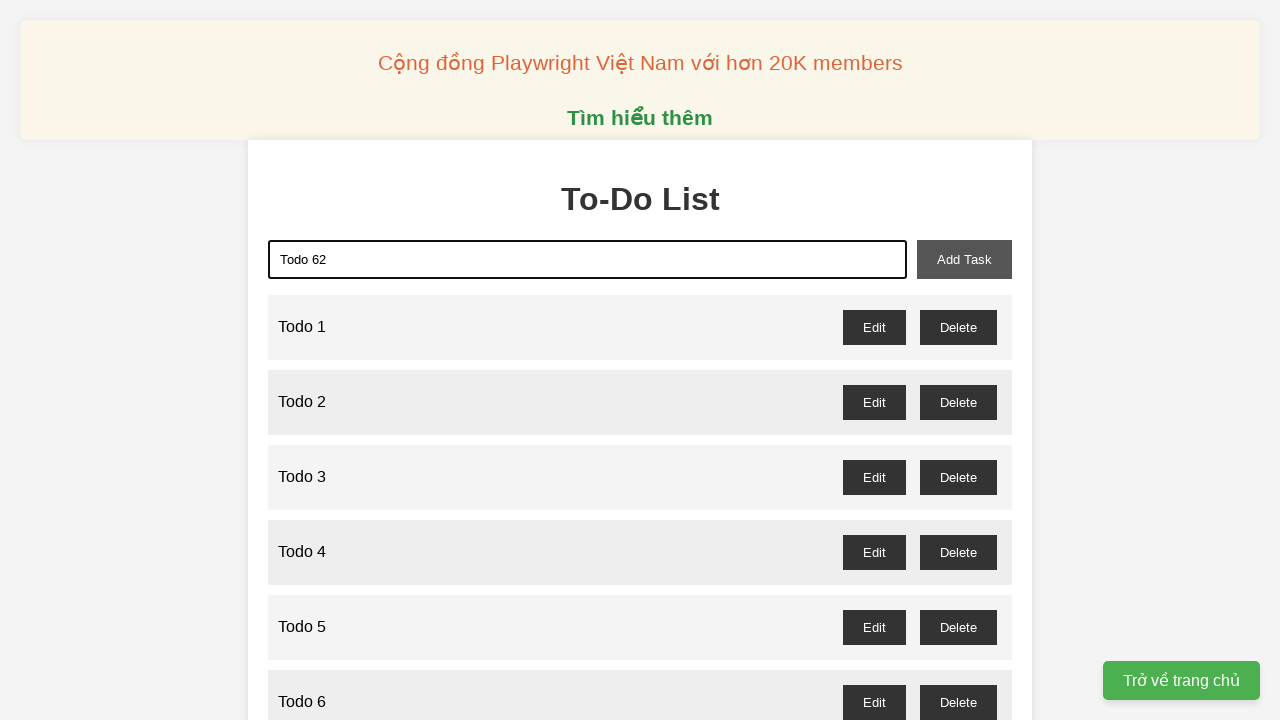

Clicked add task button to add 'Todo 62' at (964, 259) on button[id="add-task"]
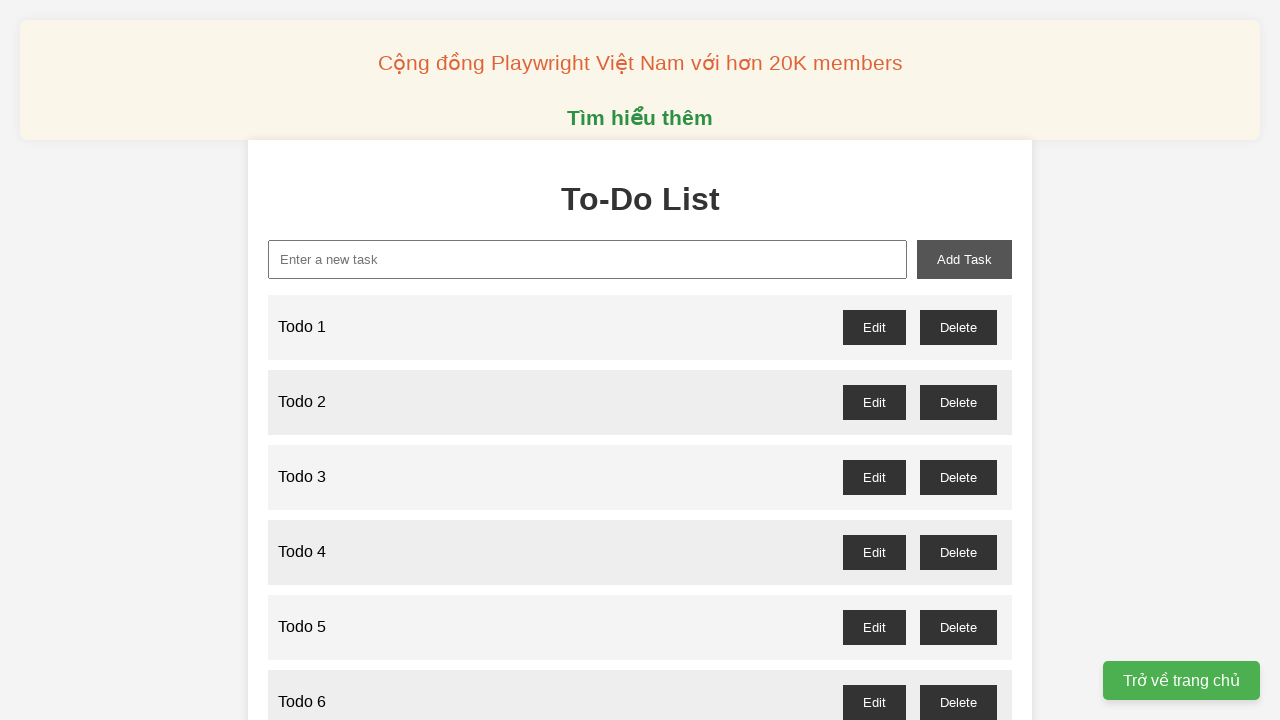

Waited 100ms after adding 'Todo 62'
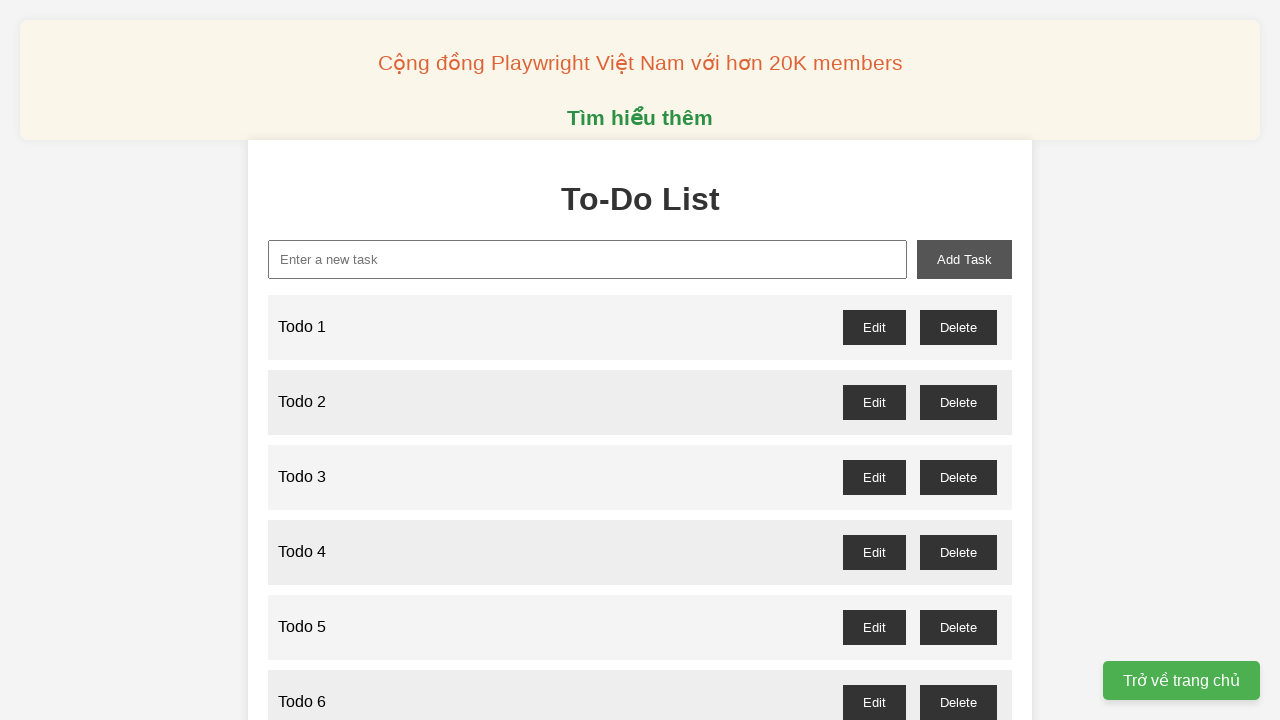

Filled new task input with 'Todo 63' on input[id="new-task"]
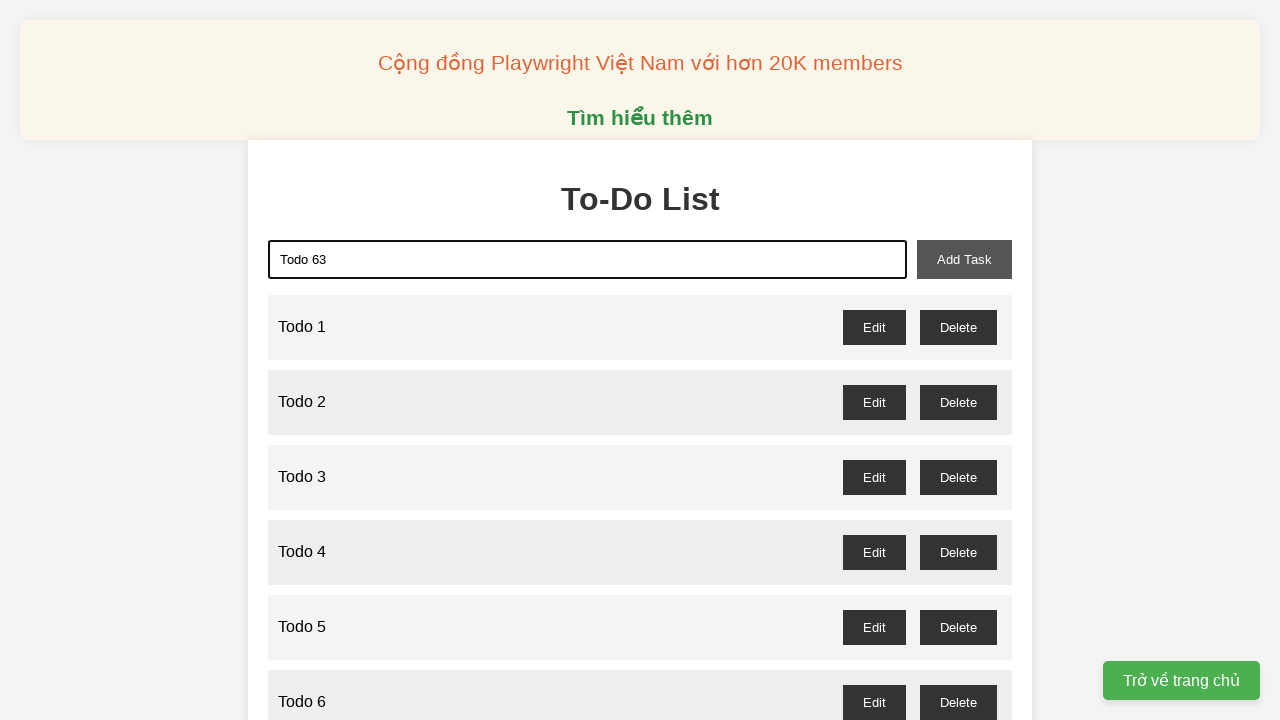

Clicked add task button to add 'Todo 63' at (964, 259) on button[id="add-task"]
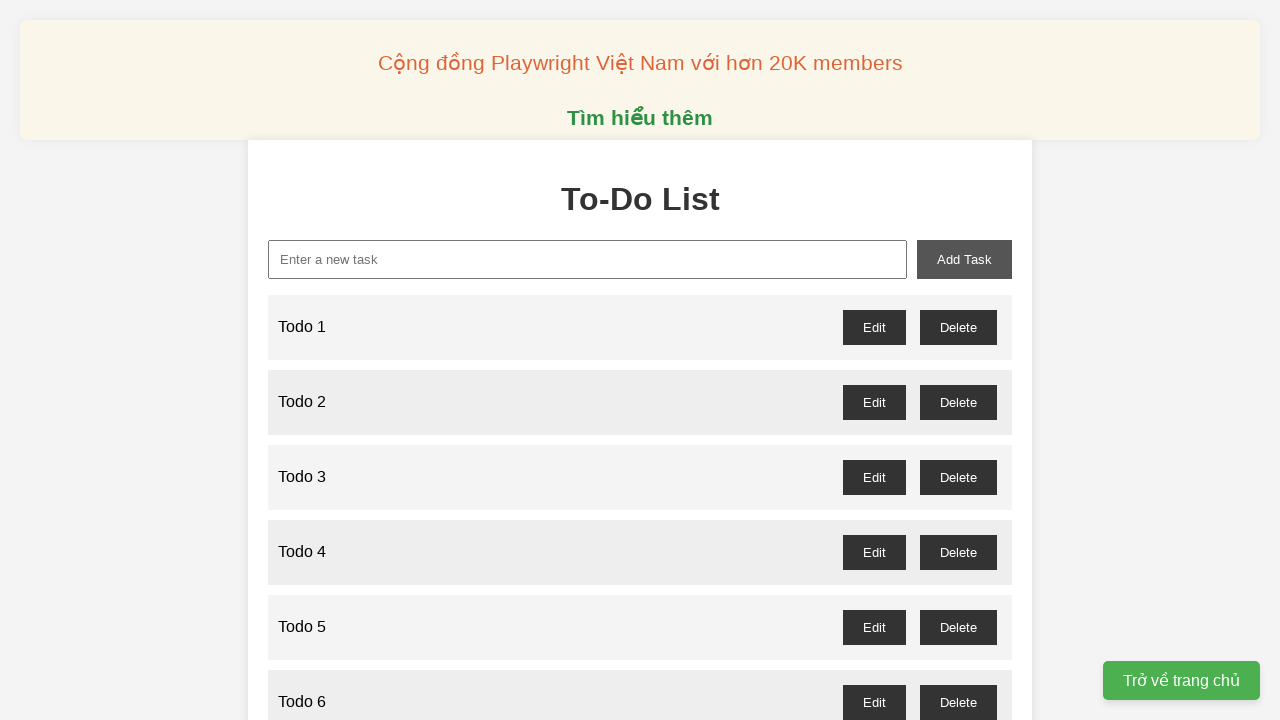

Waited 100ms after adding 'Todo 63'
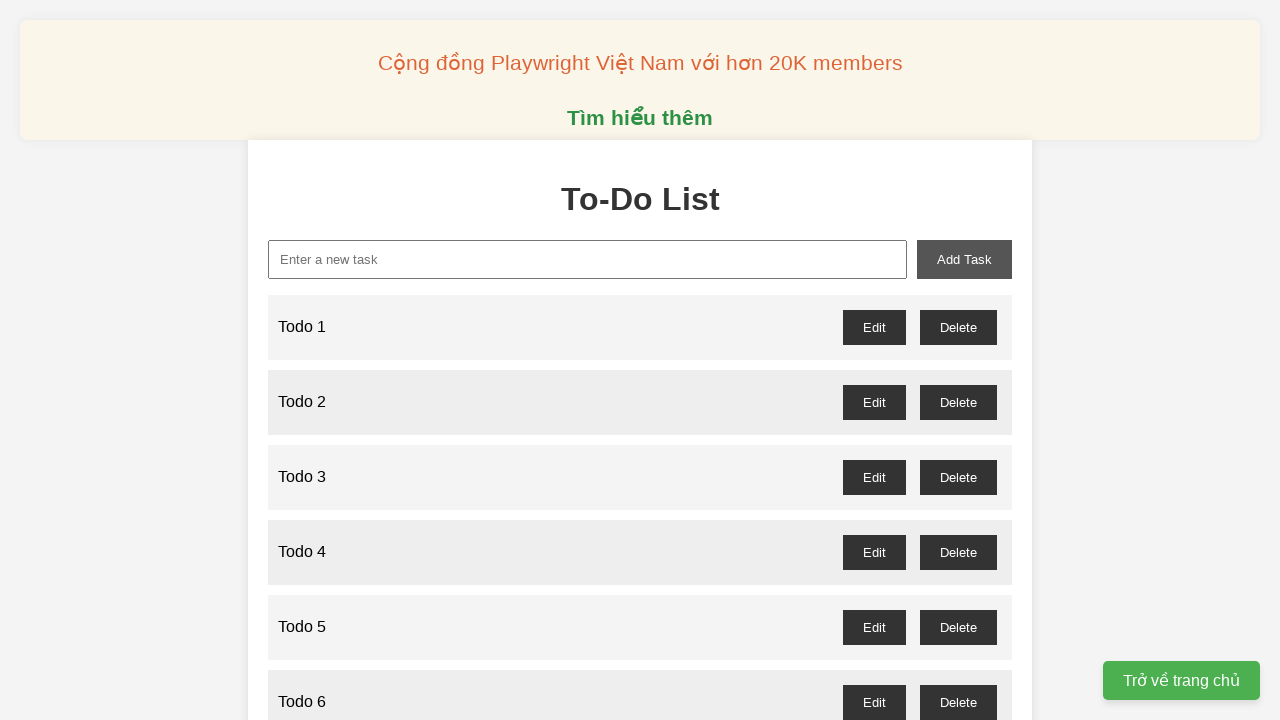

Filled new task input with 'Todo 64' on input[id="new-task"]
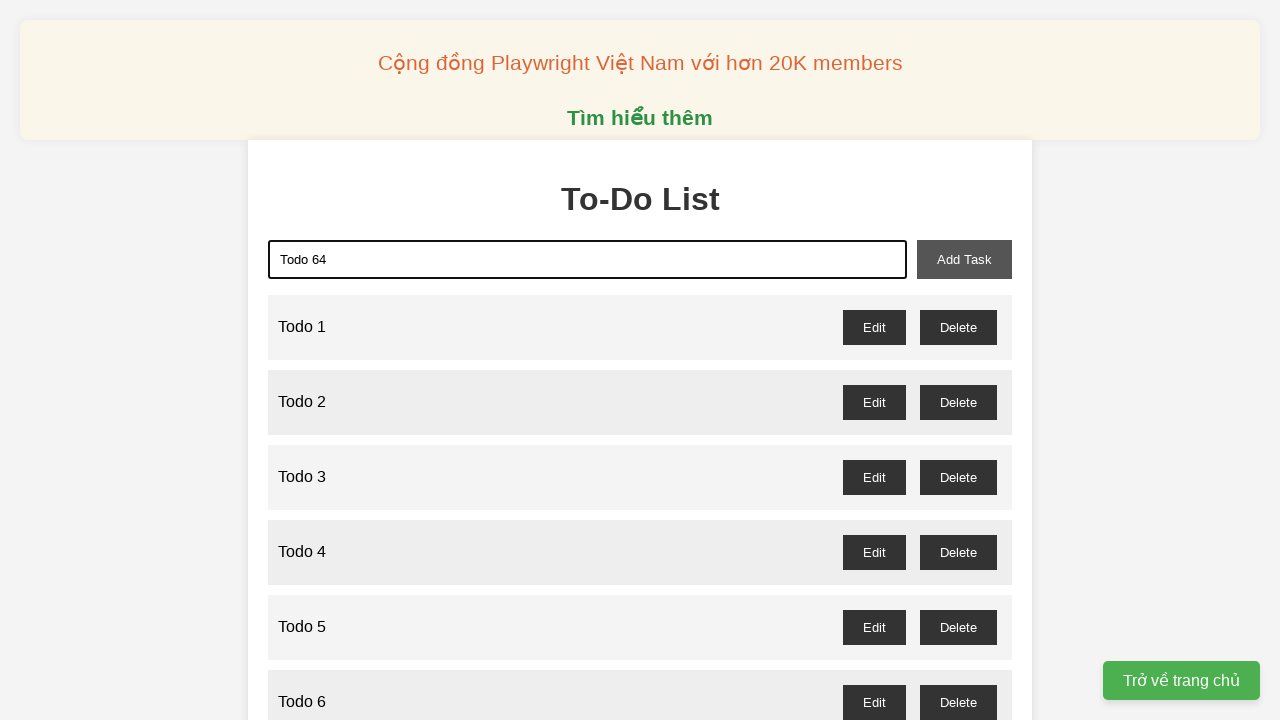

Clicked add task button to add 'Todo 64' at (964, 259) on button[id="add-task"]
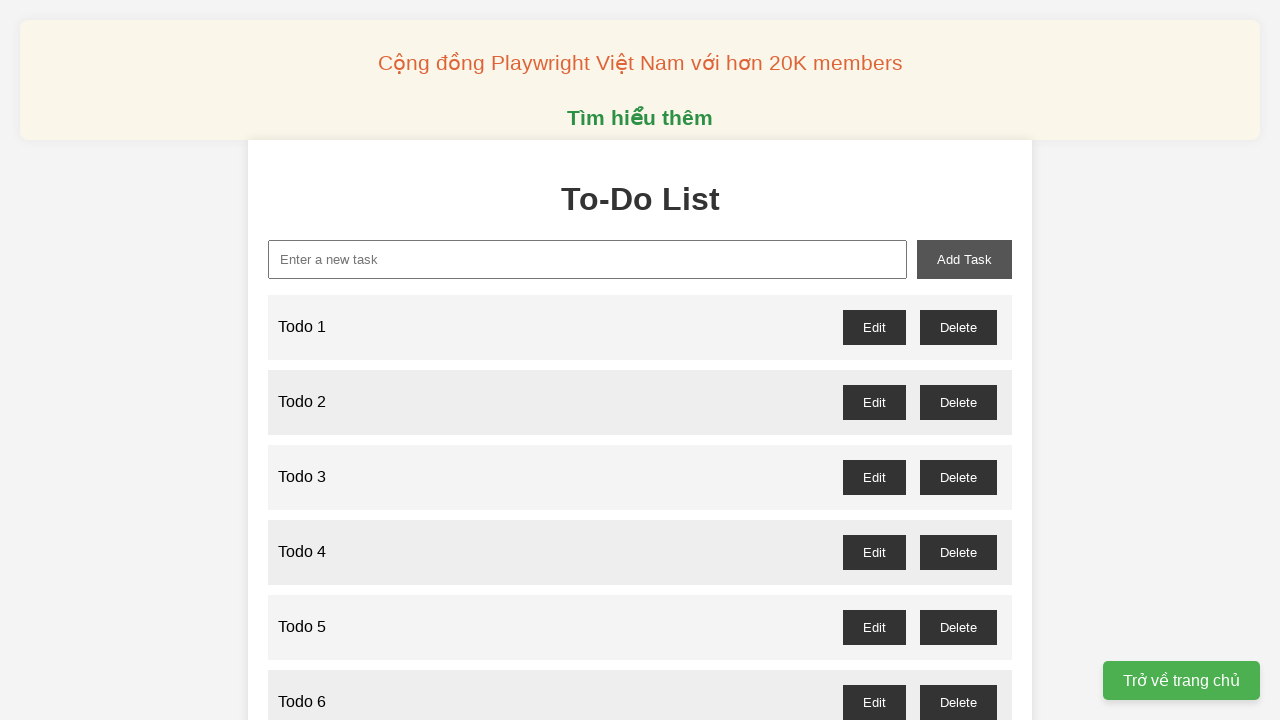

Waited 100ms after adding 'Todo 64'
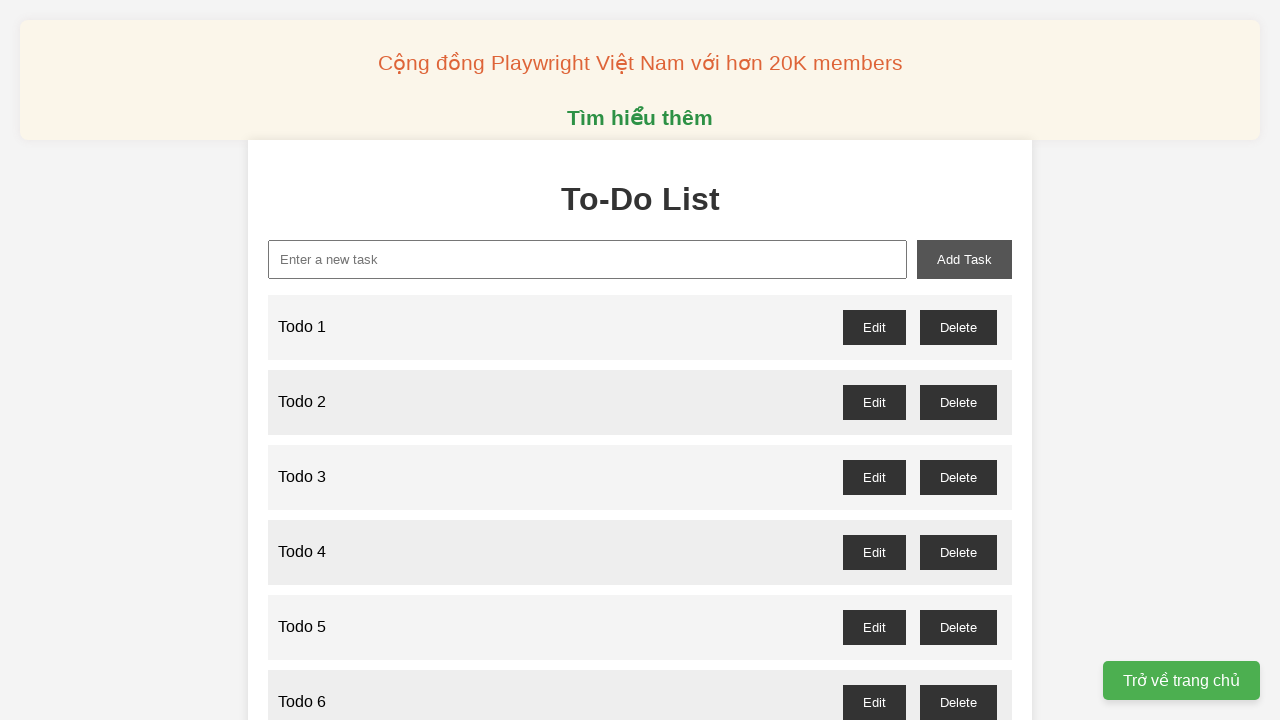

Filled new task input with 'Todo 65' on input[id="new-task"]
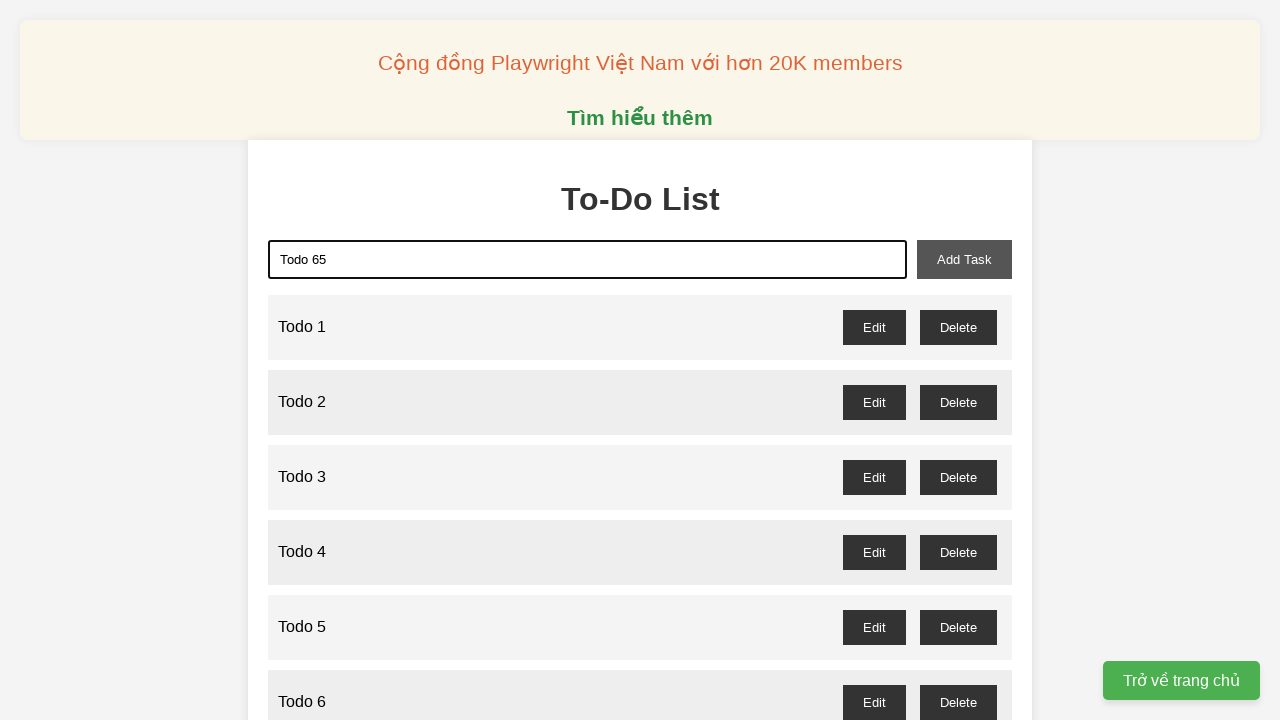

Clicked add task button to add 'Todo 65' at (964, 259) on button[id="add-task"]
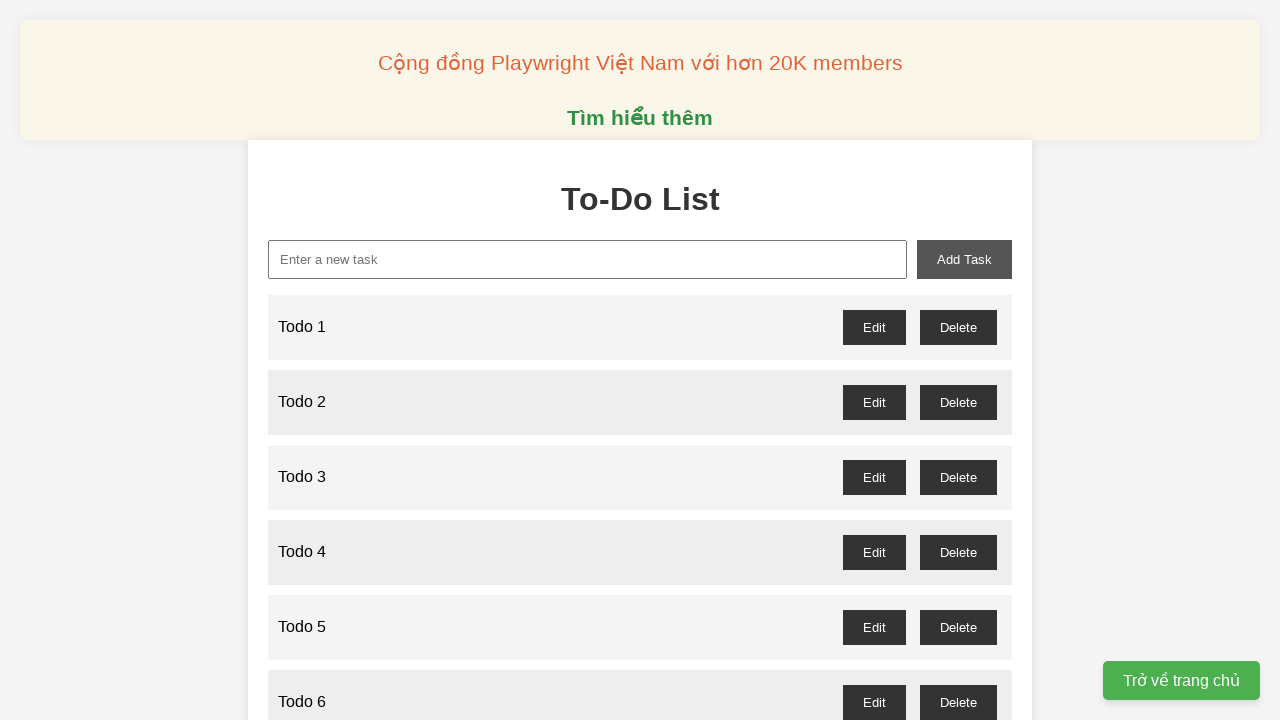

Waited 100ms after adding 'Todo 65'
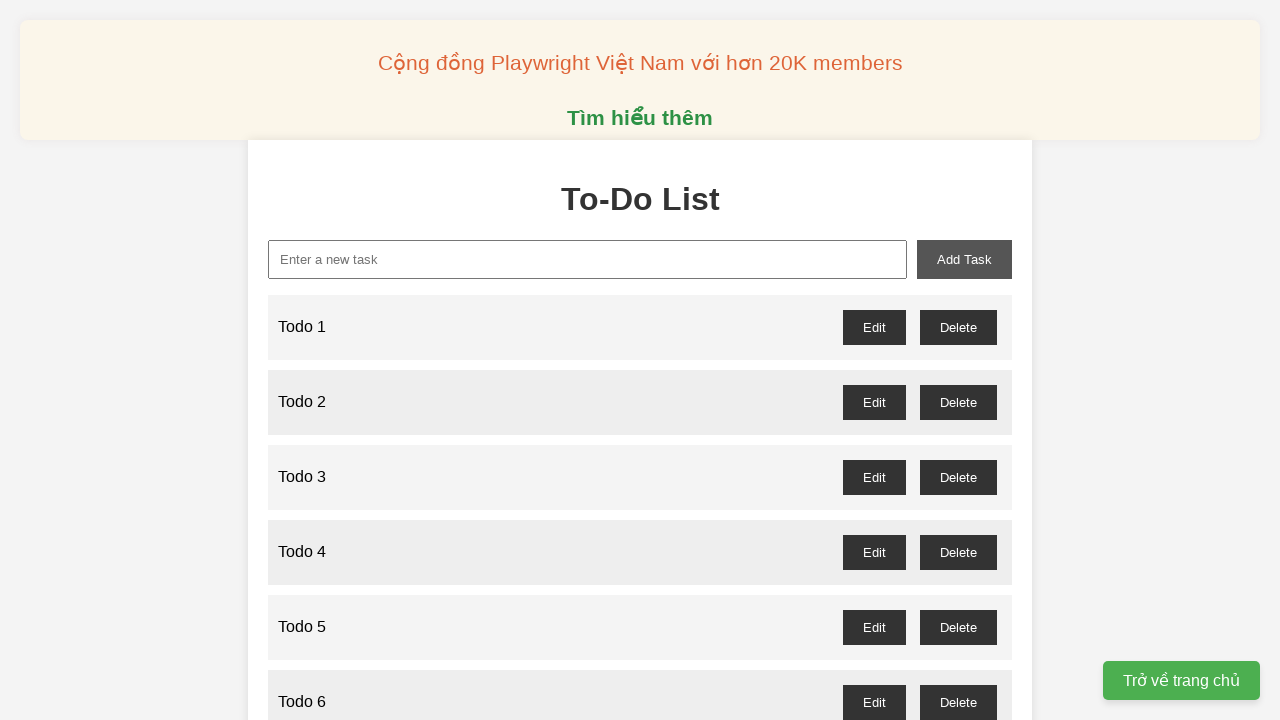

Filled new task input with 'Todo 66' on input[id="new-task"]
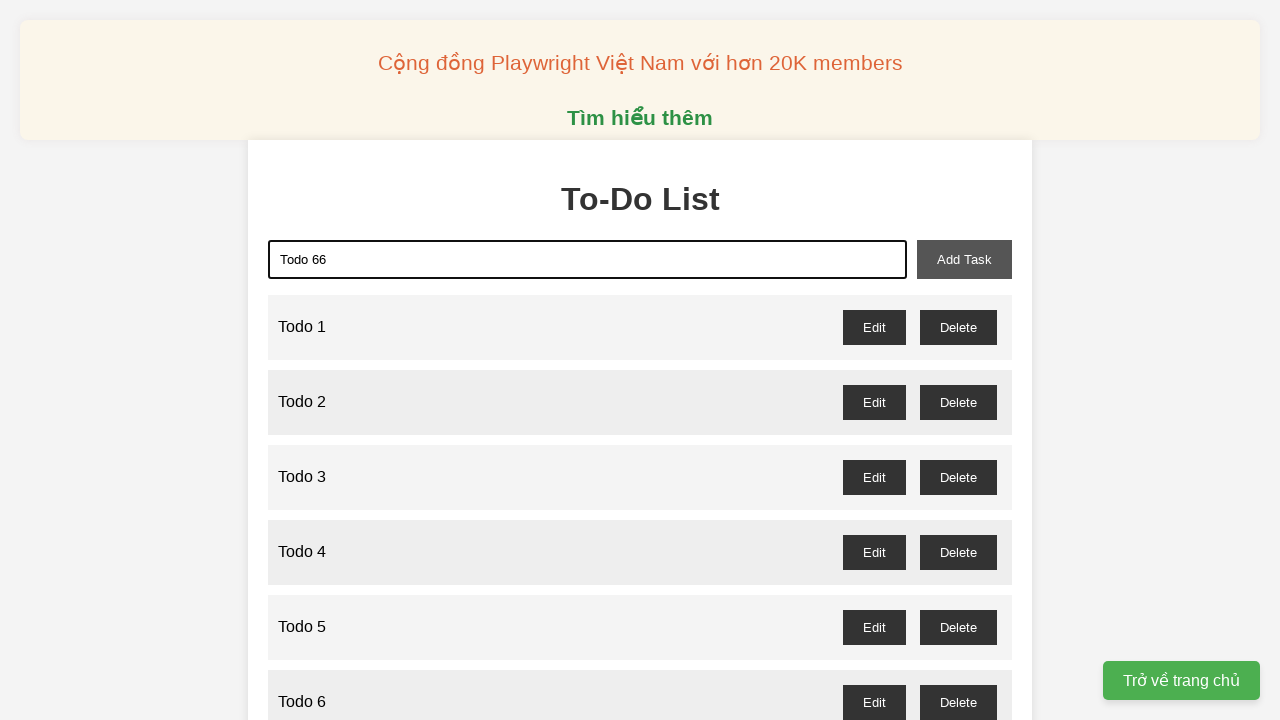

Clicked add task button to add 'Todo 66' at (964, 259) on button[id="add-task"]
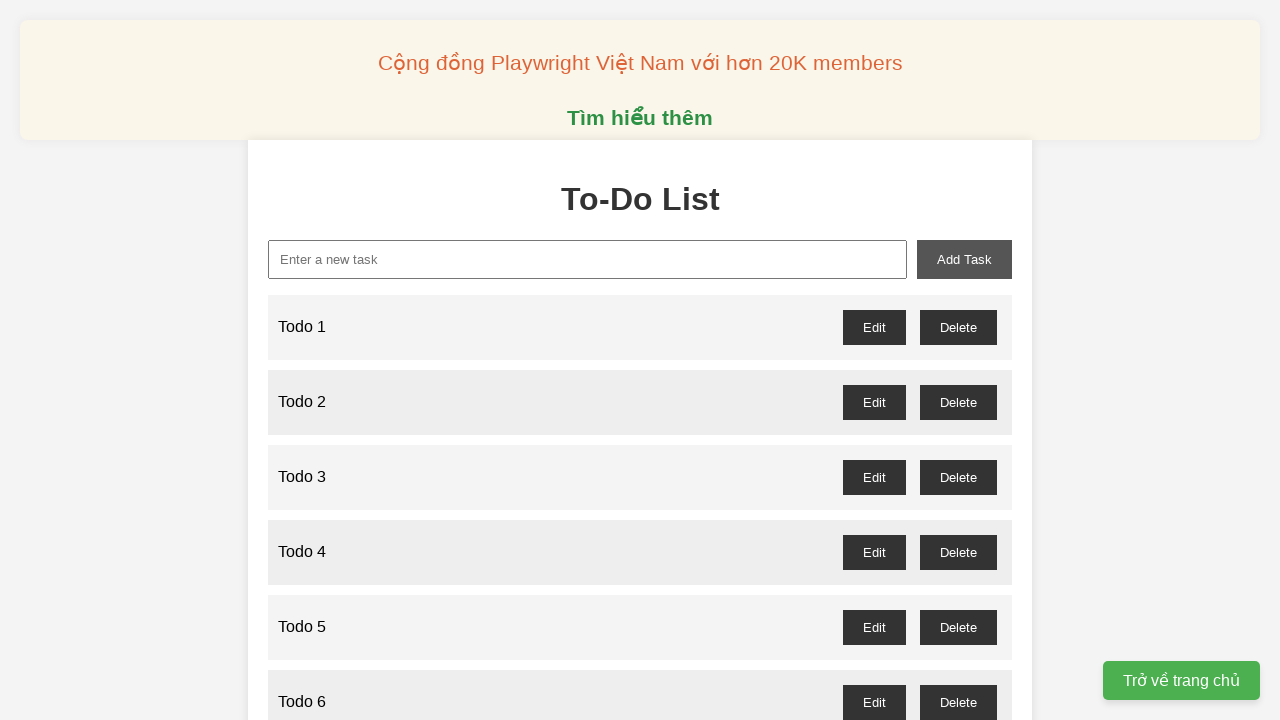

Waited 100ms after adding 'Todo 66'
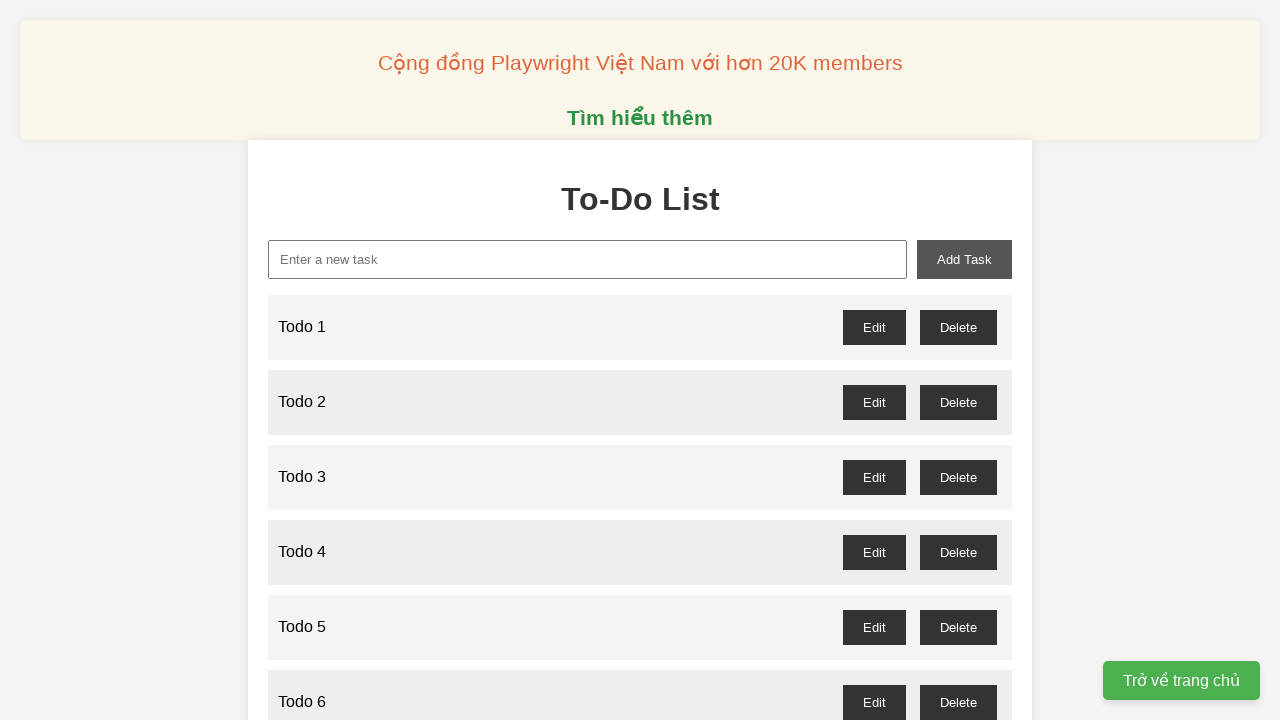

Filled new task input with 'Todo 67' on input[id="new-task"]
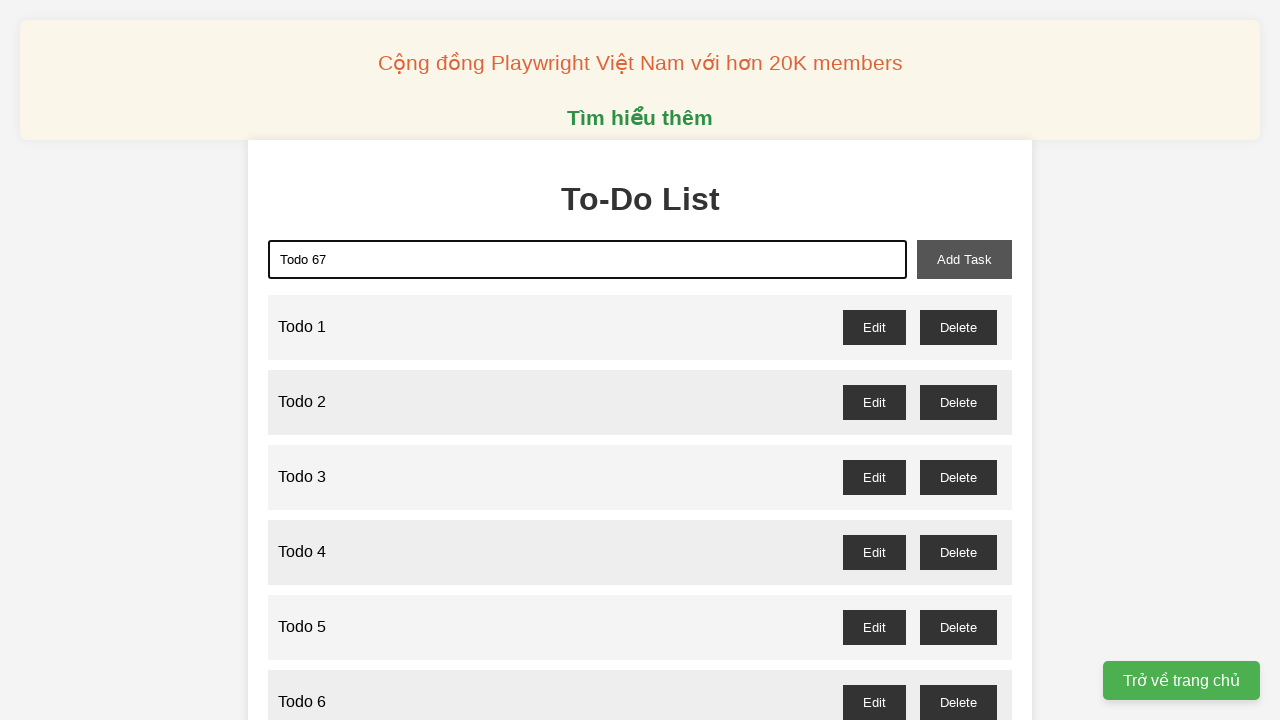

Clicked add task button to add 'Todo 67' at (964, 259) on button[id="add-task"]
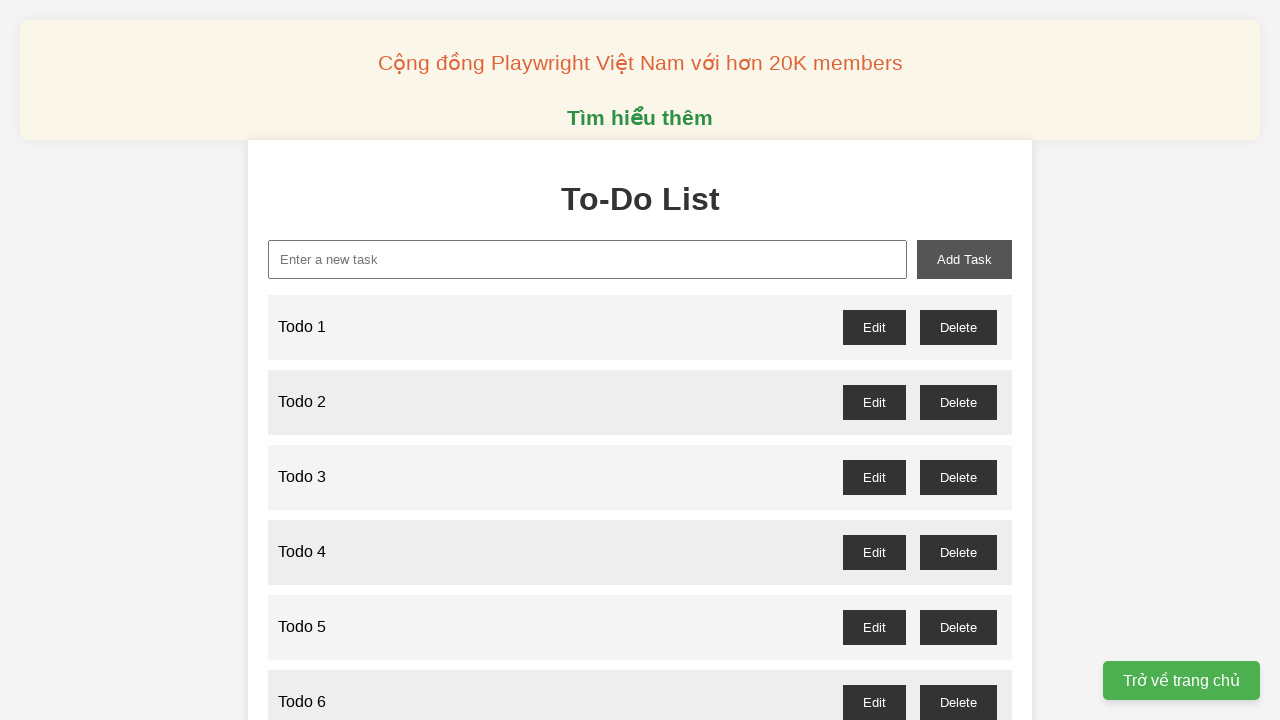

Waited 100ms after adding 'Todo 67'
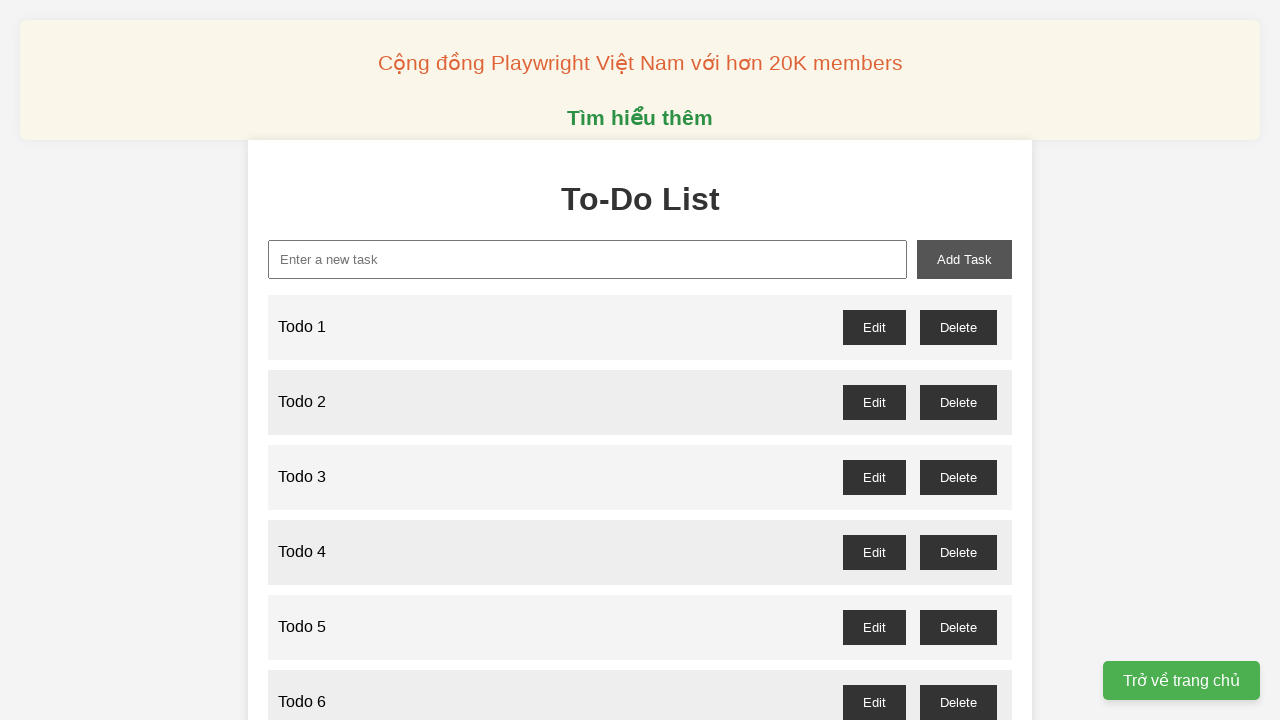

Filled new task input with 'Todo 68' on input[id="new-task"]
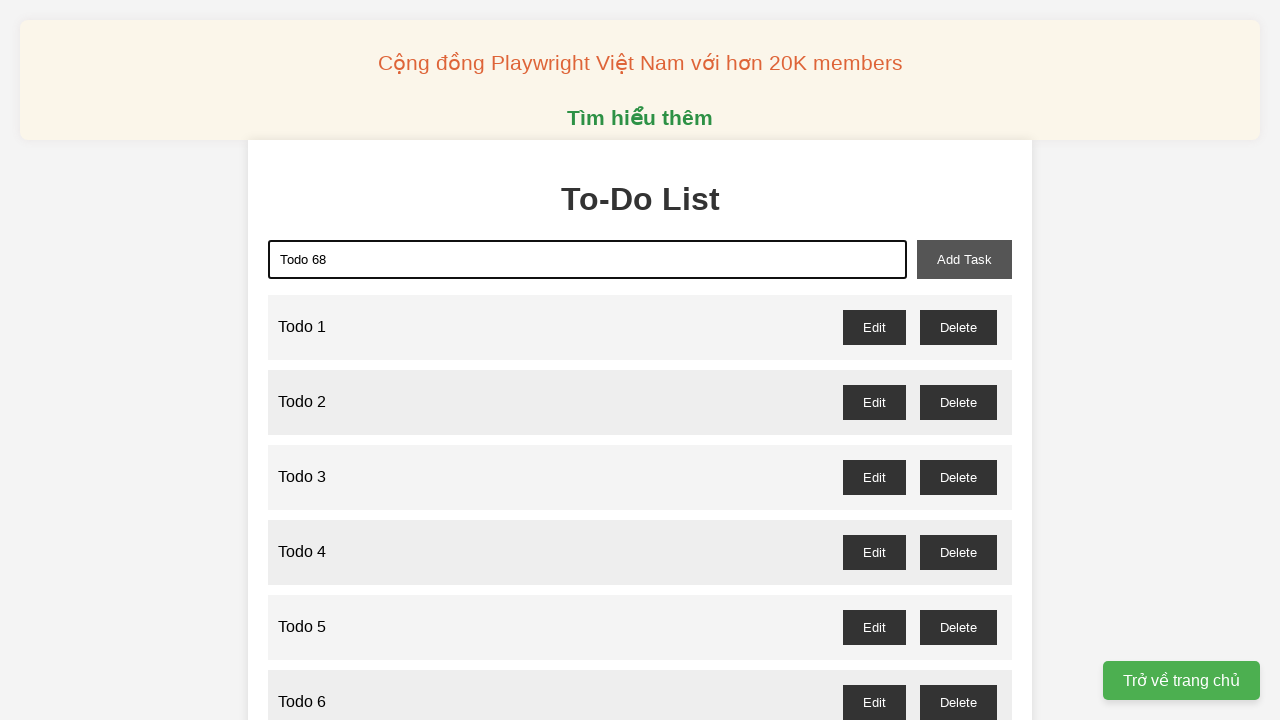

Clicked add task button to add 'Todo 68' at (964, 259) on button[id="add-task"]
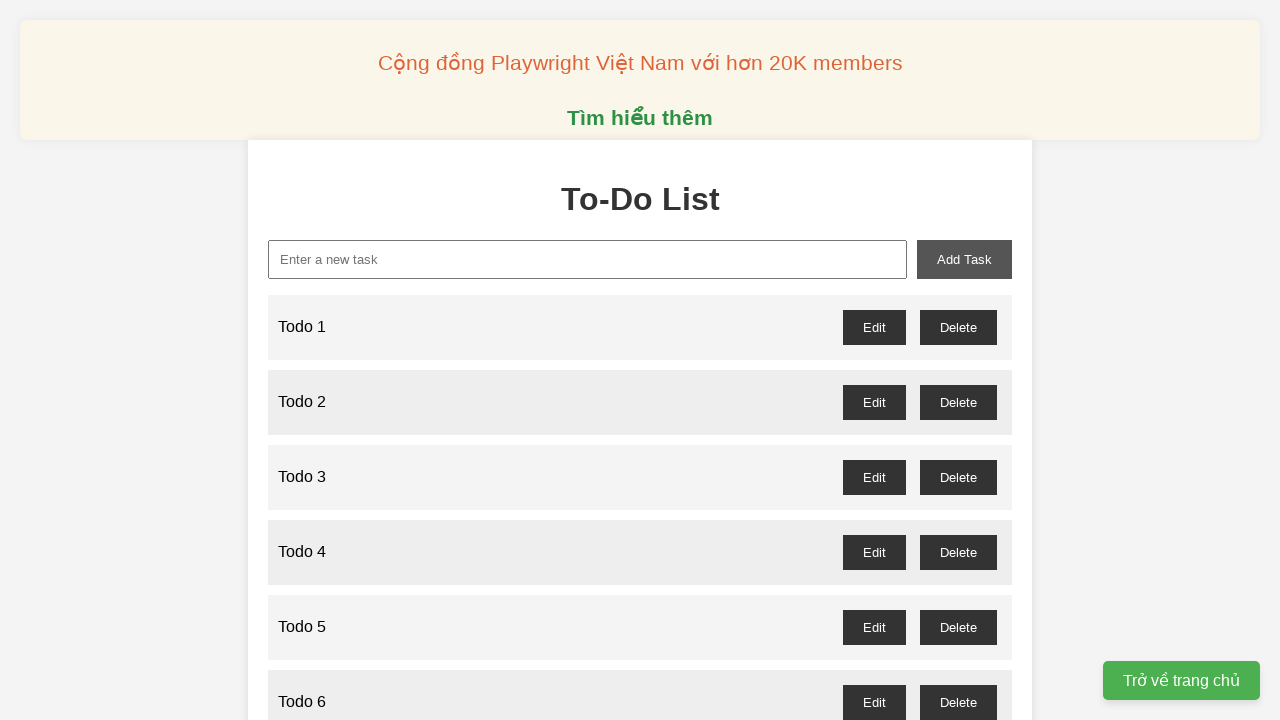

Waited 100ms after adding 'Todo 68'
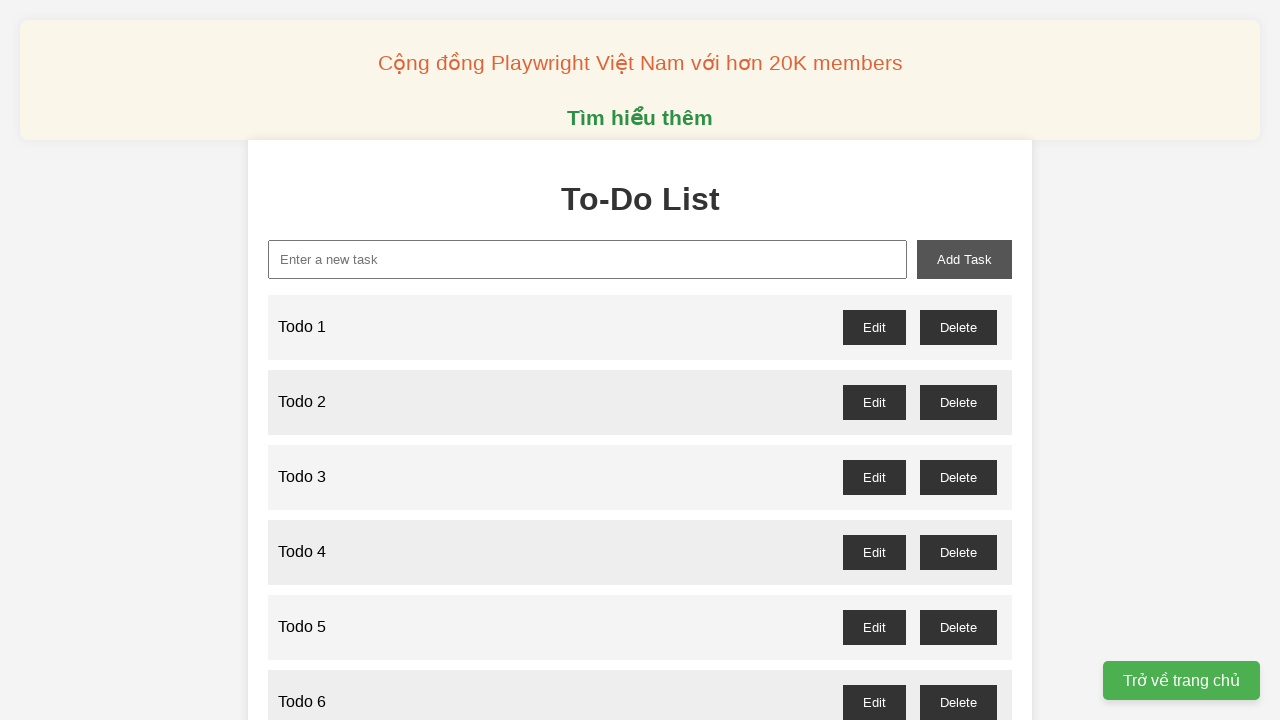

Filled new task input with 'Todo 69' on input[id="new-task"]
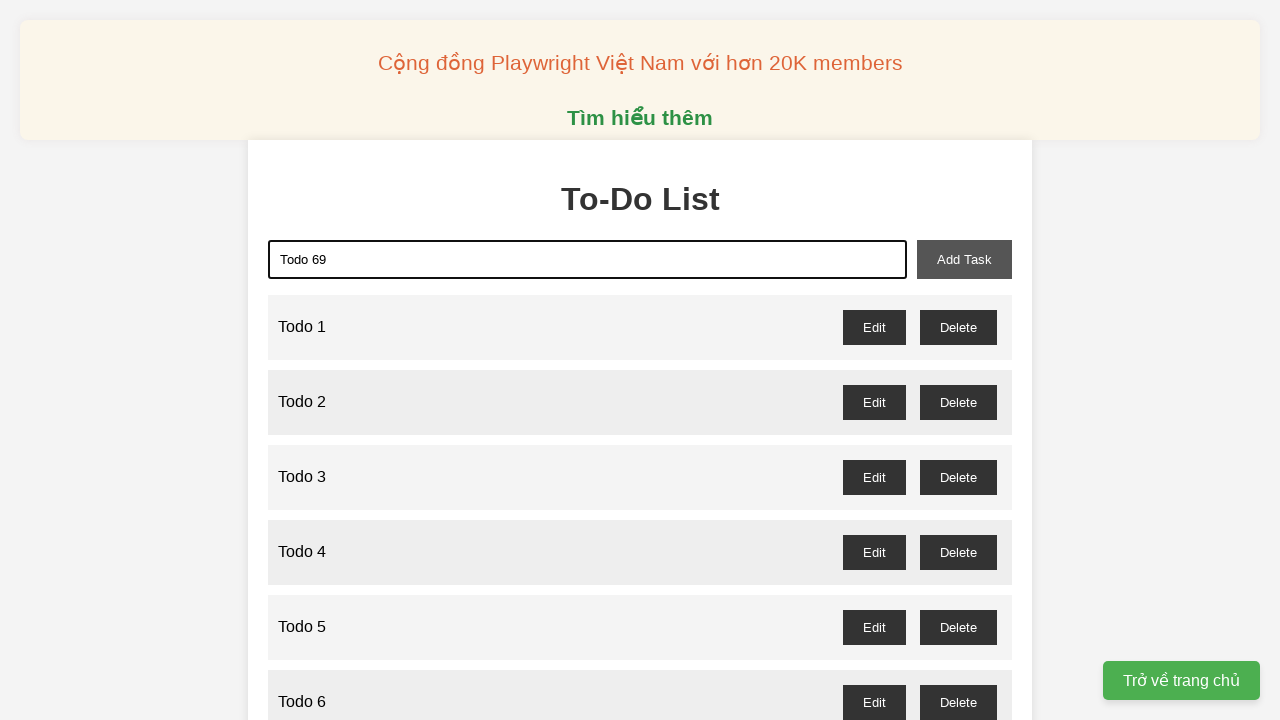

Clicked add task button to add 'Todo 69' at (964, 259) on button[id="add-task"]
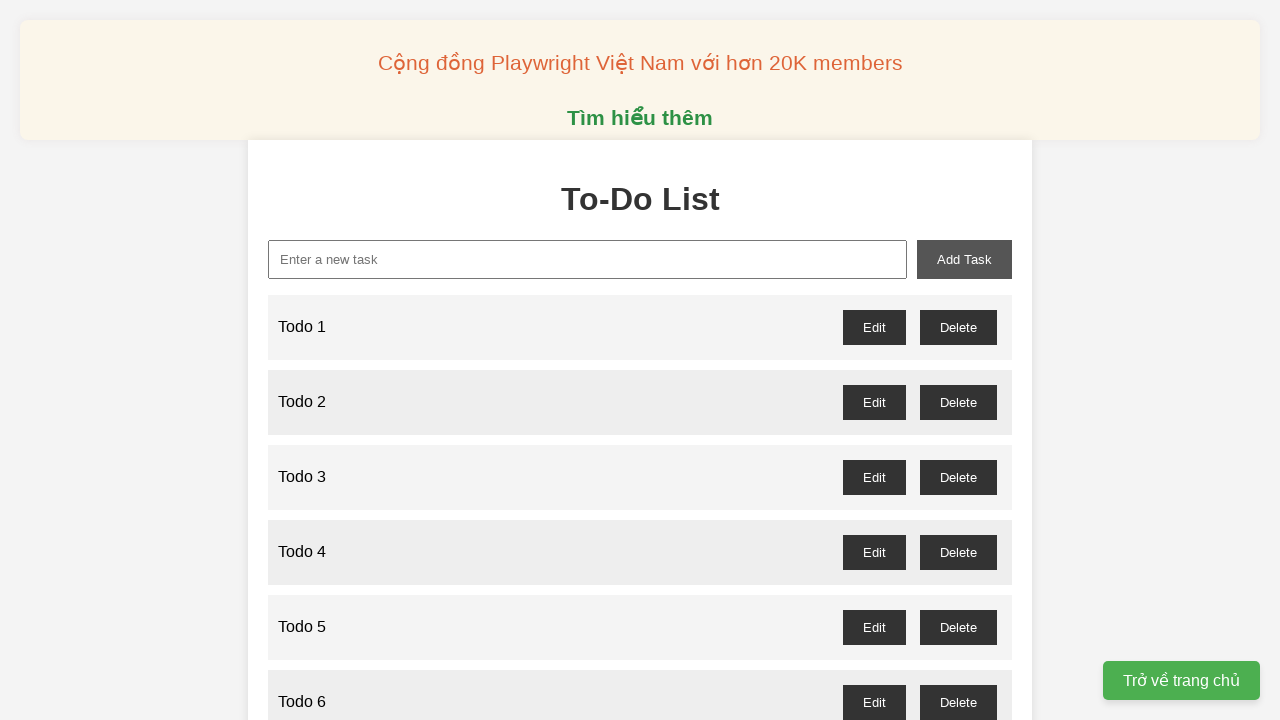

Waited 100ms after adding 'Todo 69'
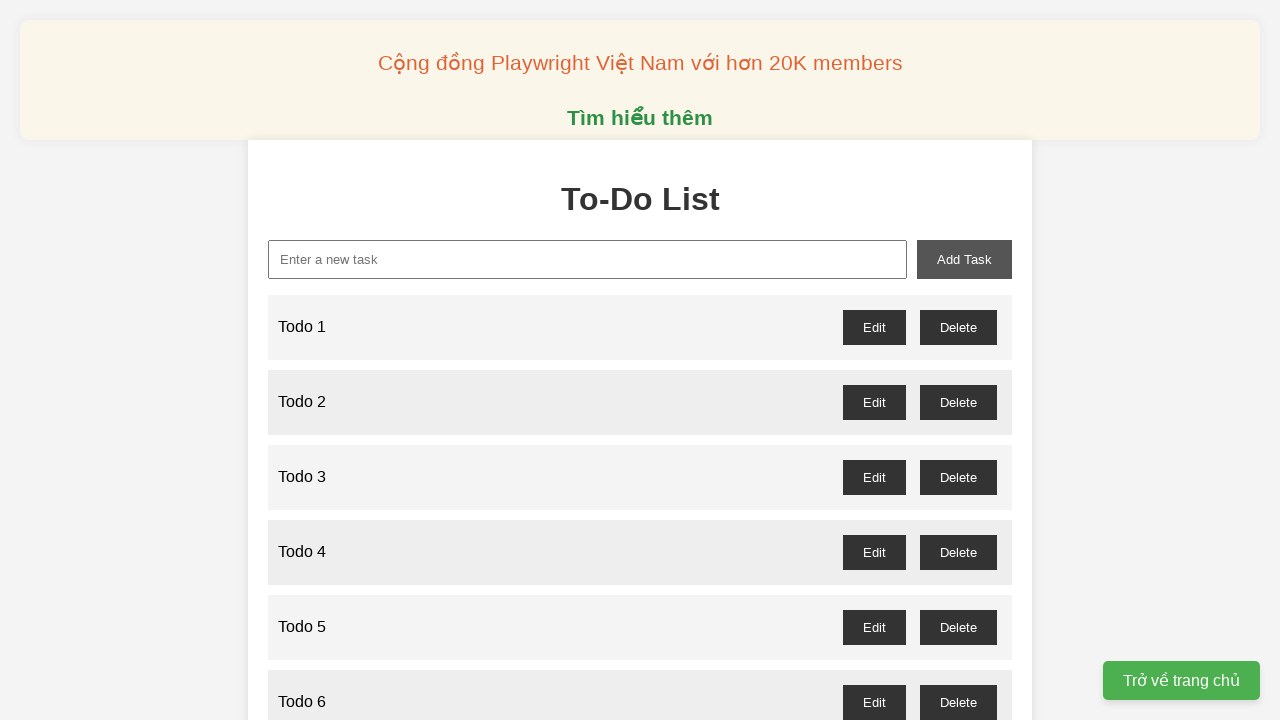

Filled new task input with 'Todo 70' on input[id="new-task"]
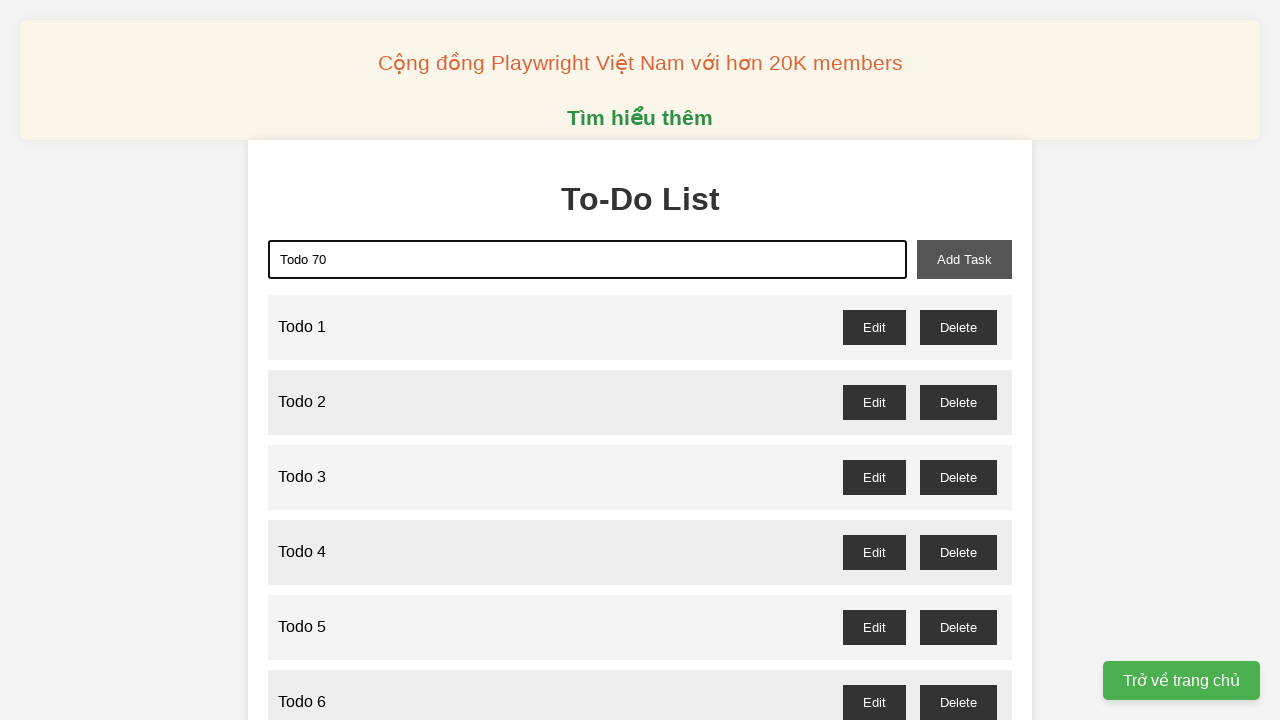

Clicked add task button to add 'Todo 70' at (964, 259) on button[id="add-task"]
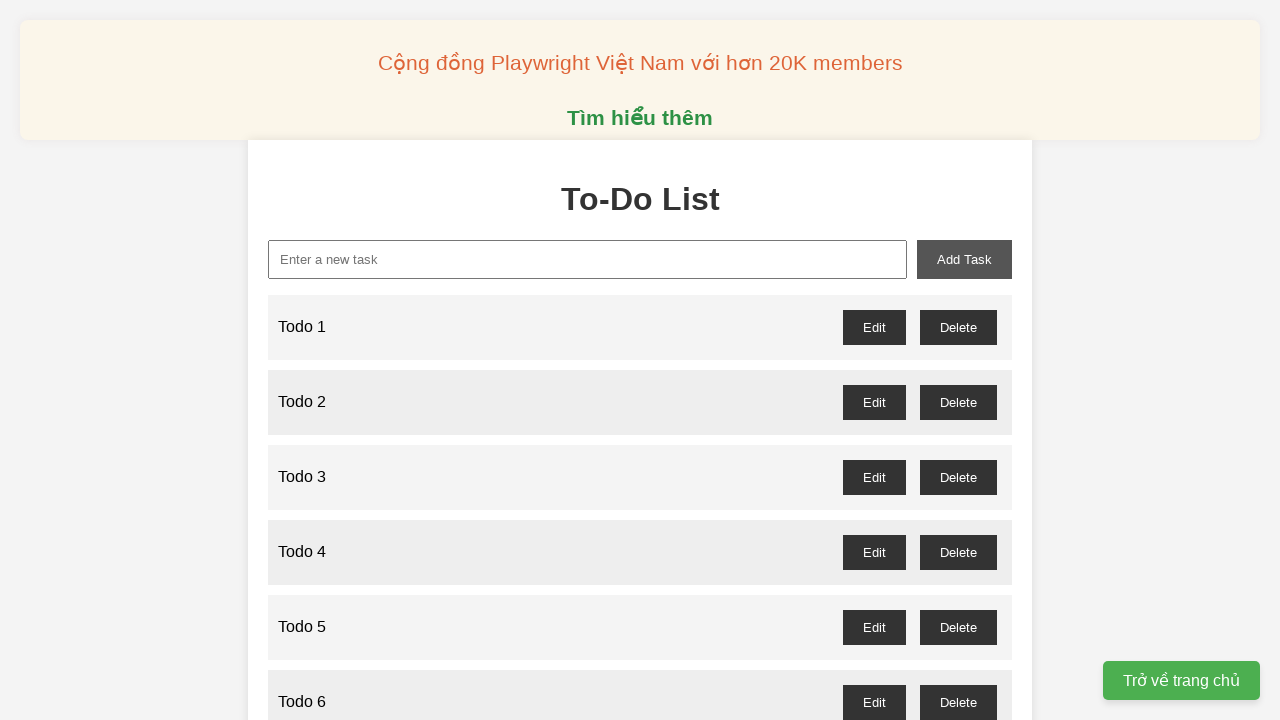

Waited 100ms after adding 'Todo 70'
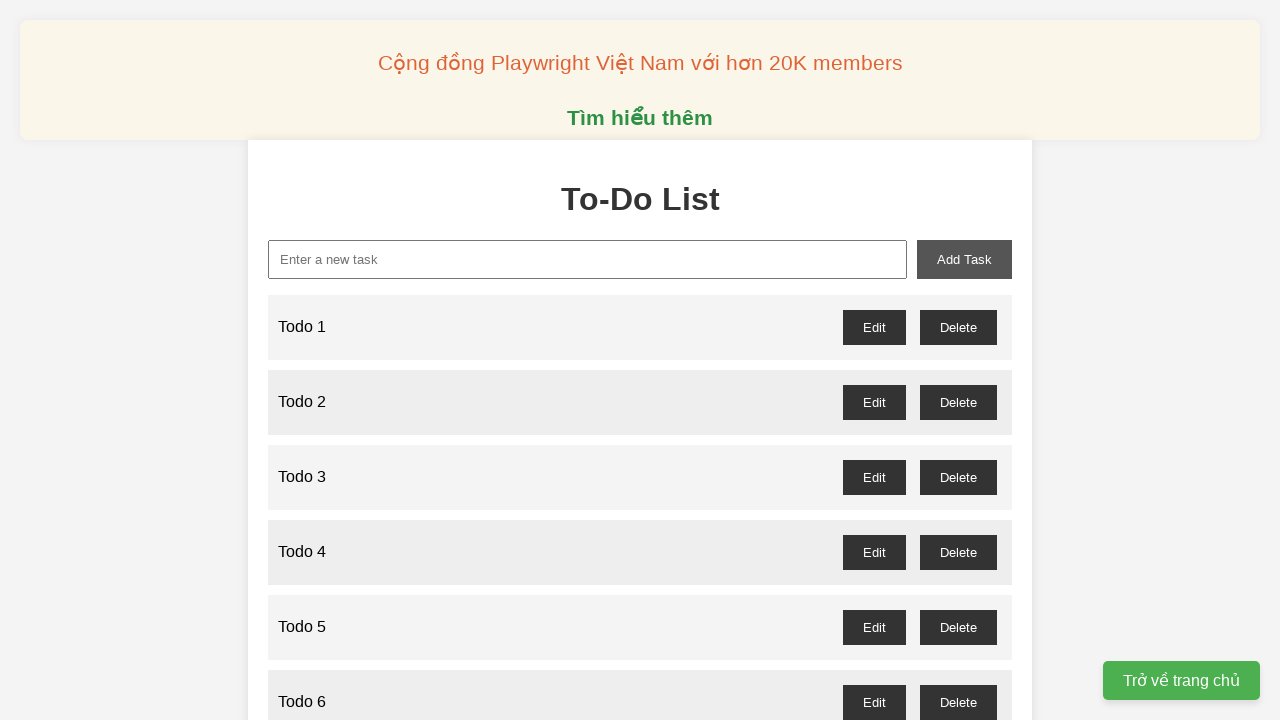

Filled new task input with 'Todo 71' on input[id="new-task"]
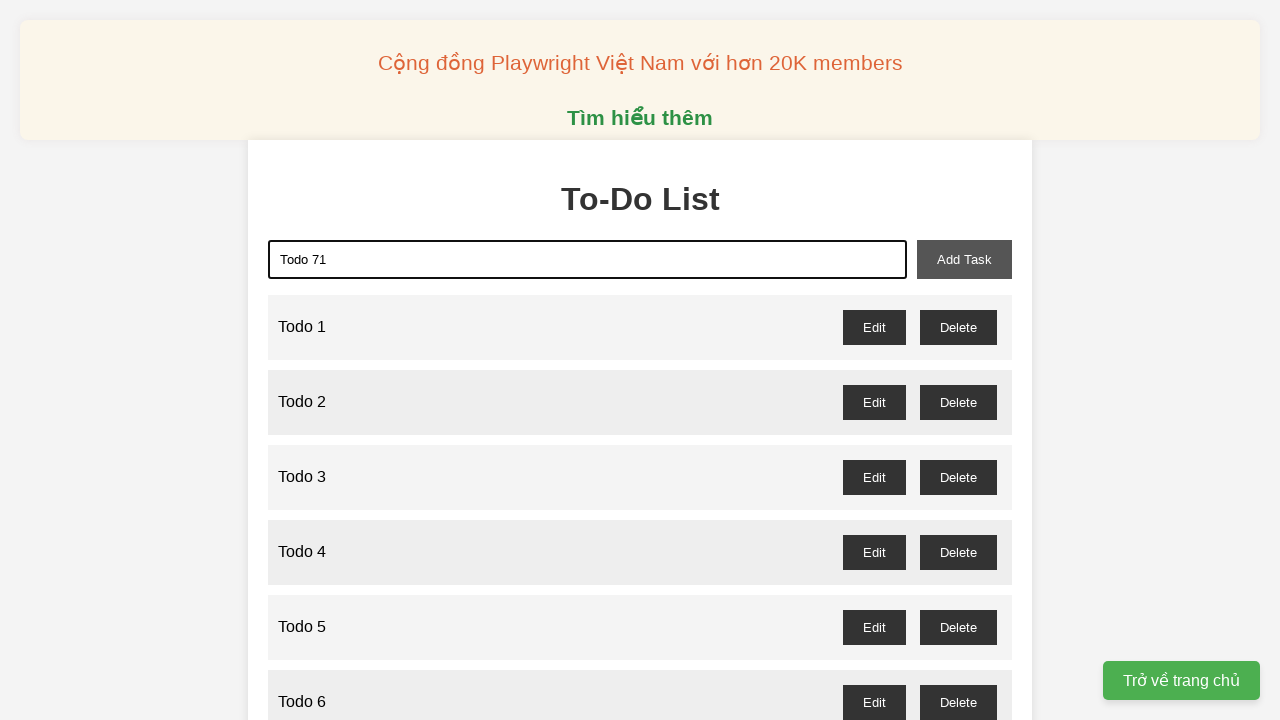

Clicked add task button to add 'Todo 71' at (964, 259) on button[id="add-task"]
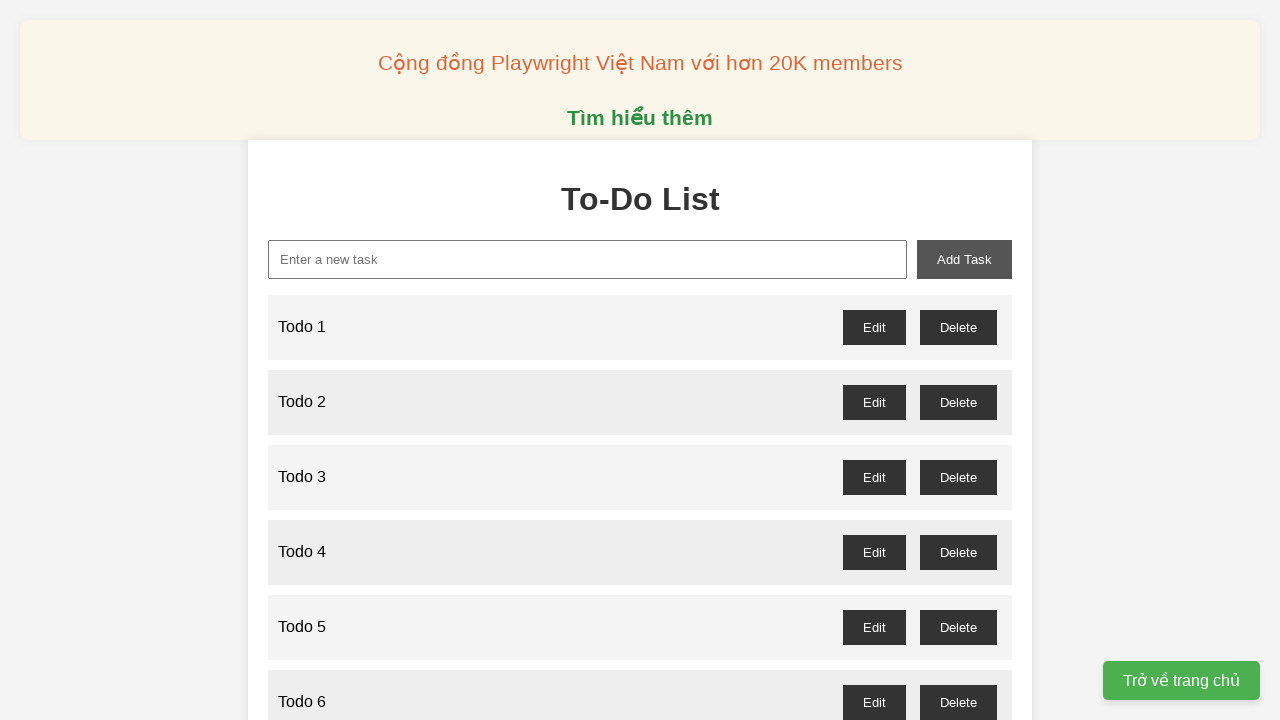

Waited 100ms after adding 'Todo 71'
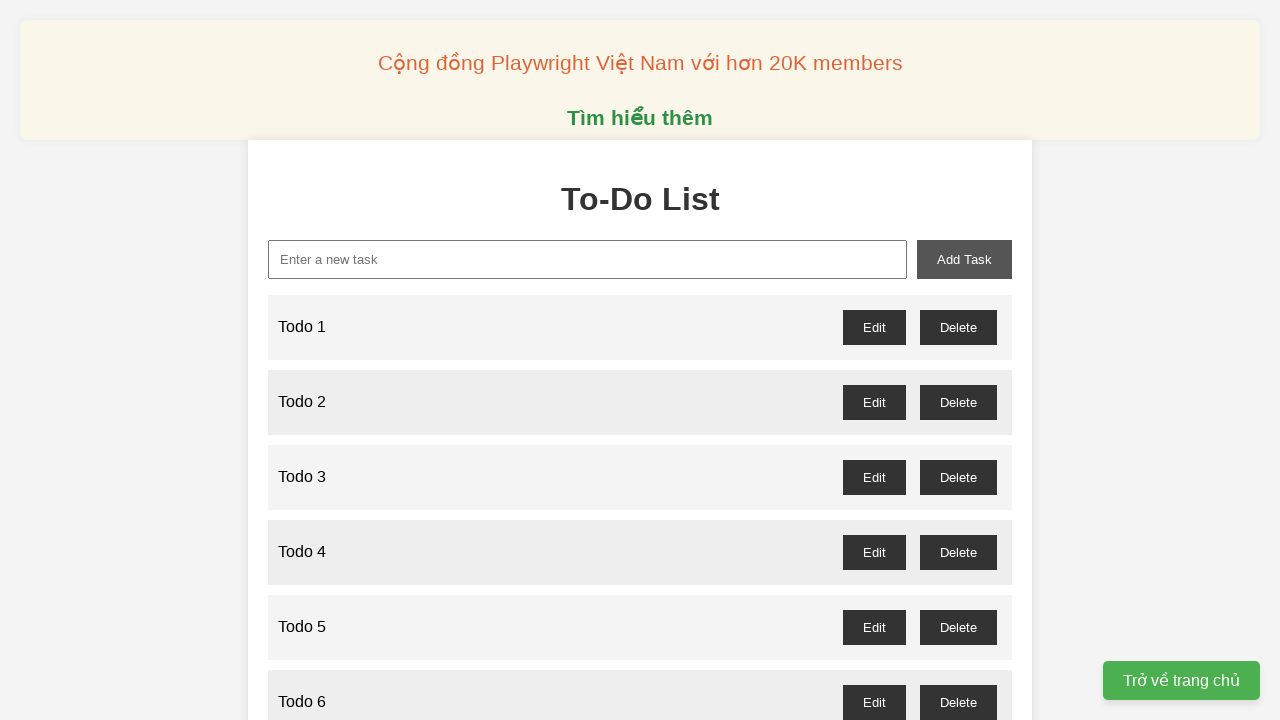

Filled new task input with 'Todo 72' on input[id="new-task"]
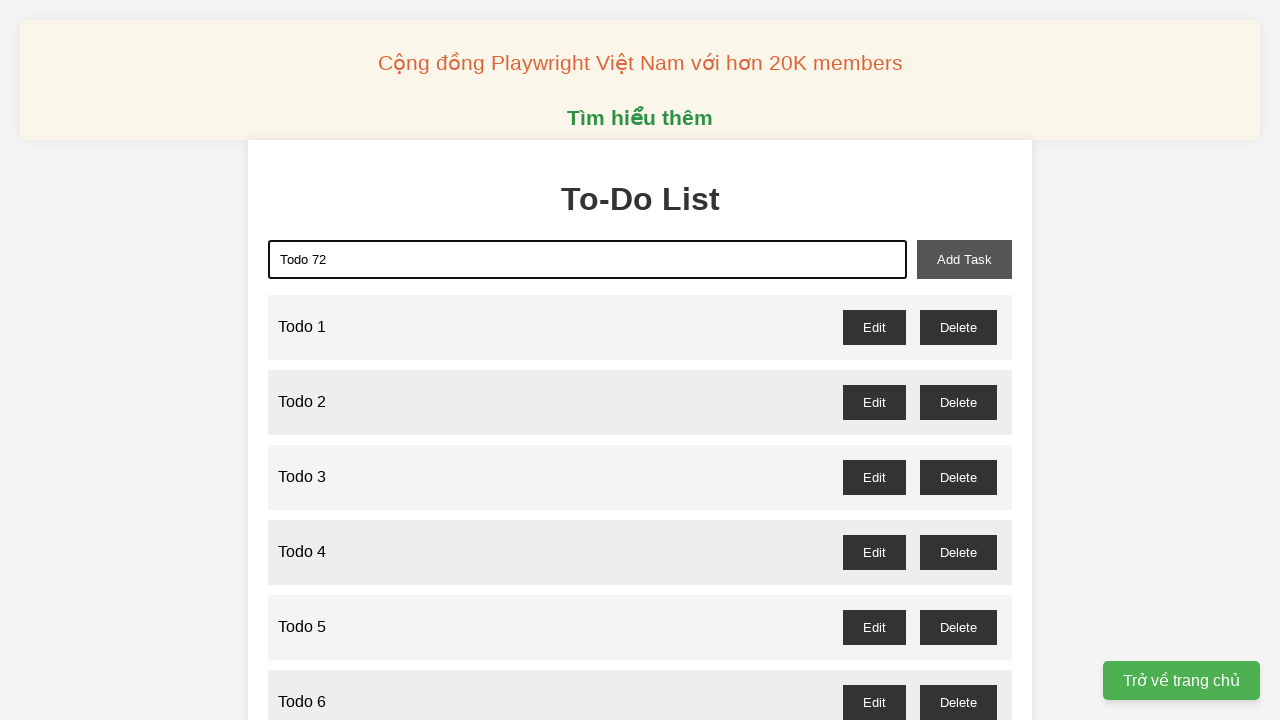

Clicked add task button to add 'Todo 72' at (964, 259) on button[id="add-task"]
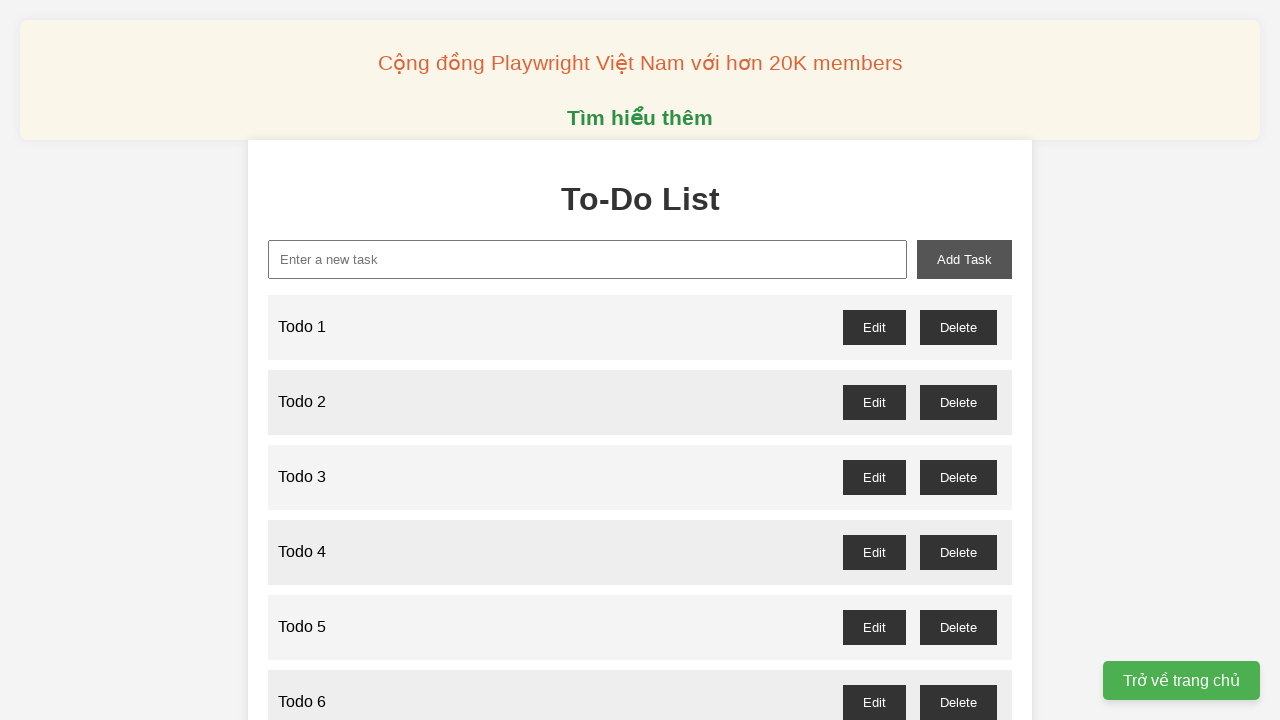

Waited 100ms after adding 'Todo 72'
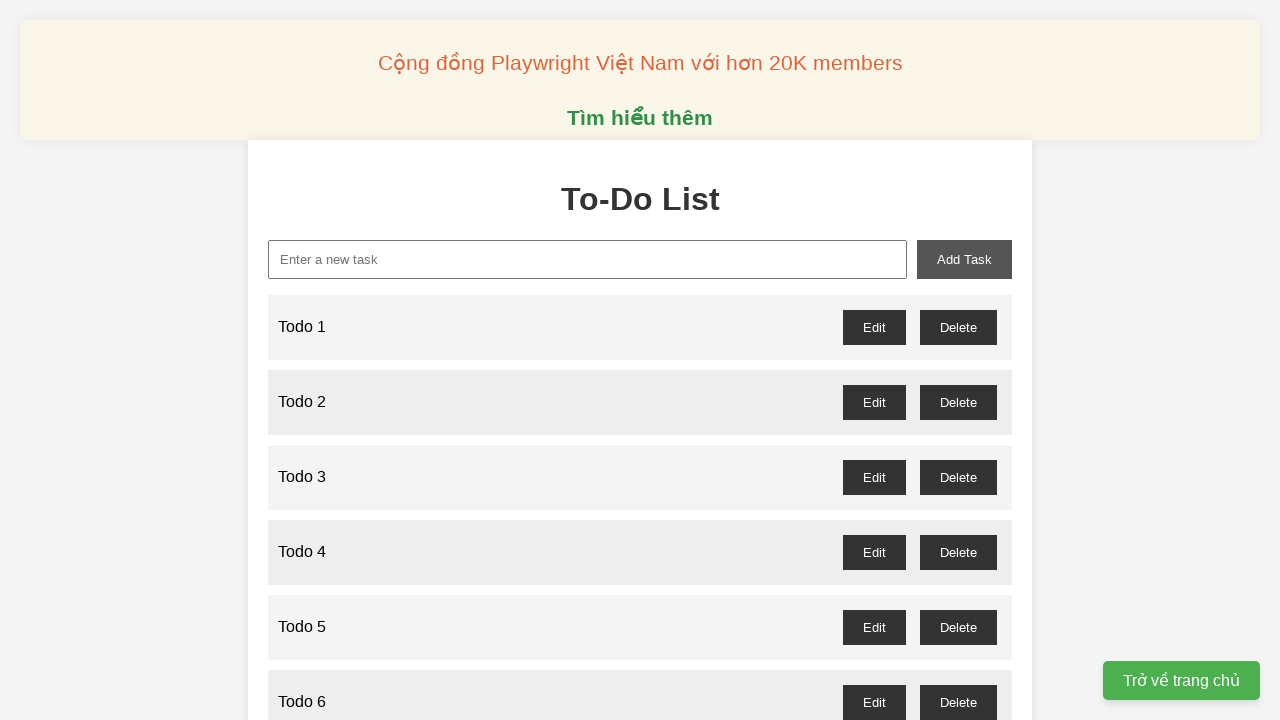

Filled new task input with 'Todo 73' on input[id="new-task"]
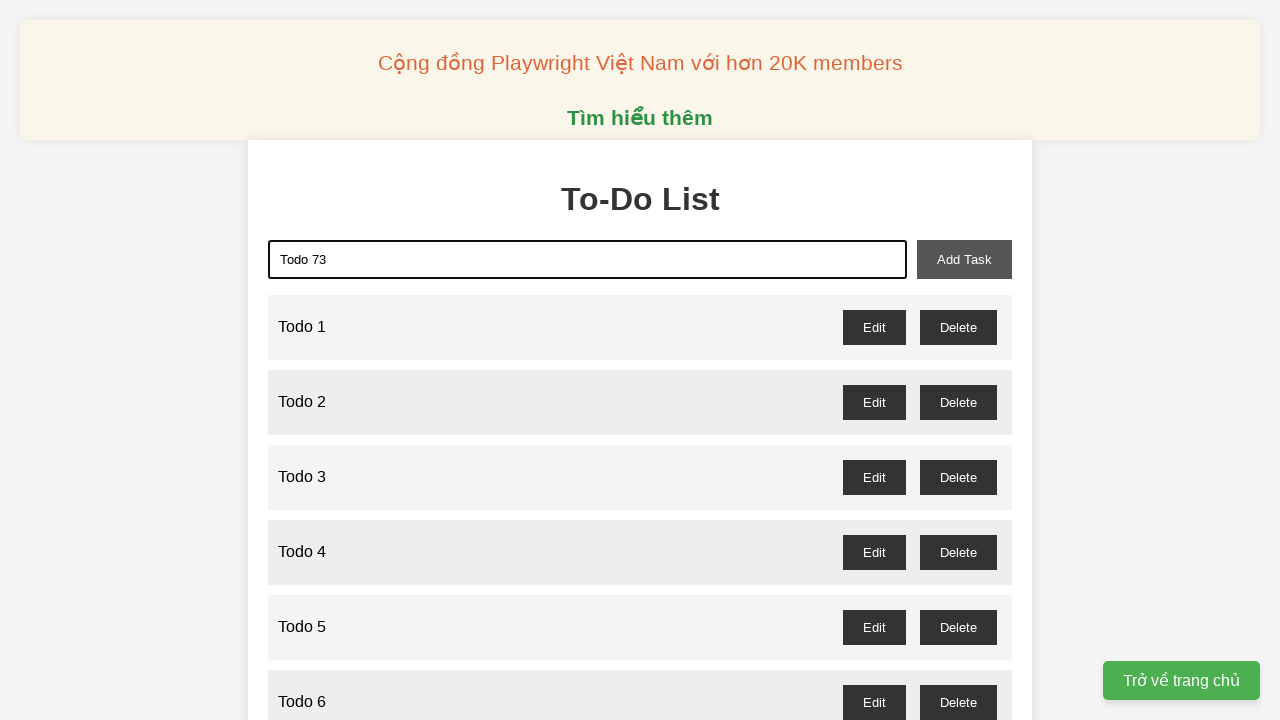

Clicked add task button to add 'Todo 73' at (964, 259) on button[id="add-task"]
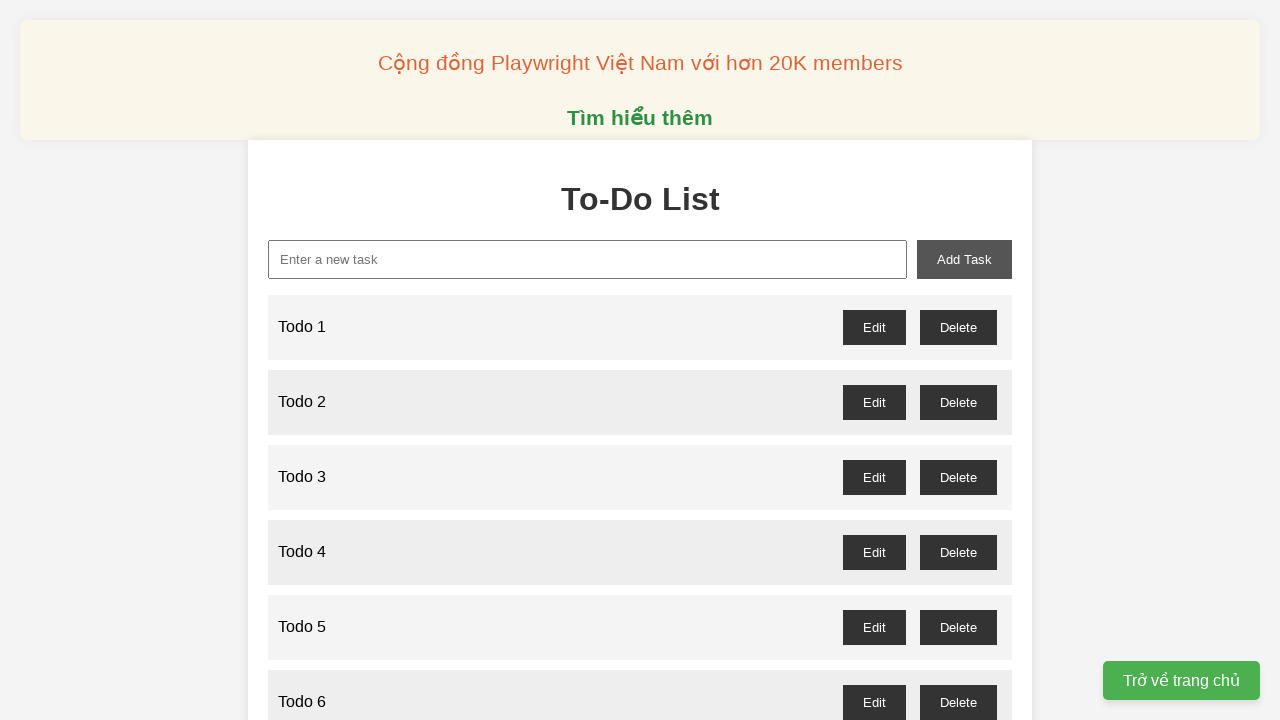

Waited 100ms after adding 'Todo 73'
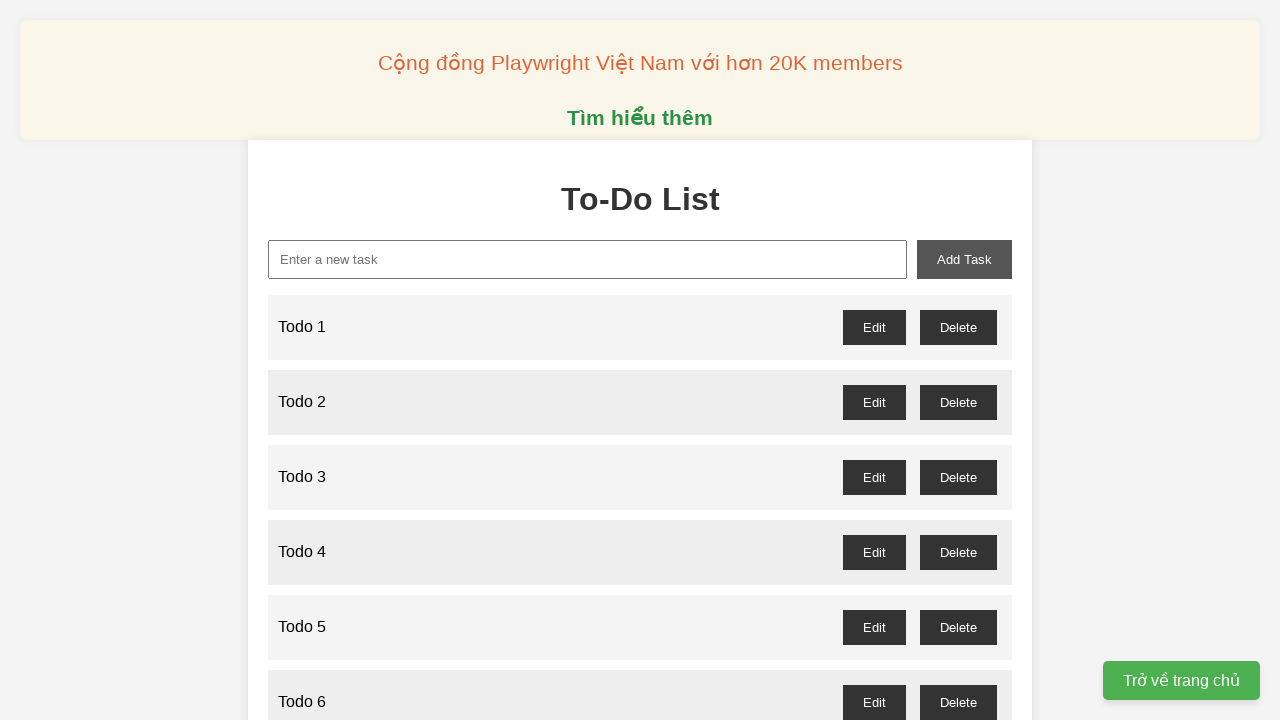

Filled new task input with 'Todo 74' on input[id="new-task"]
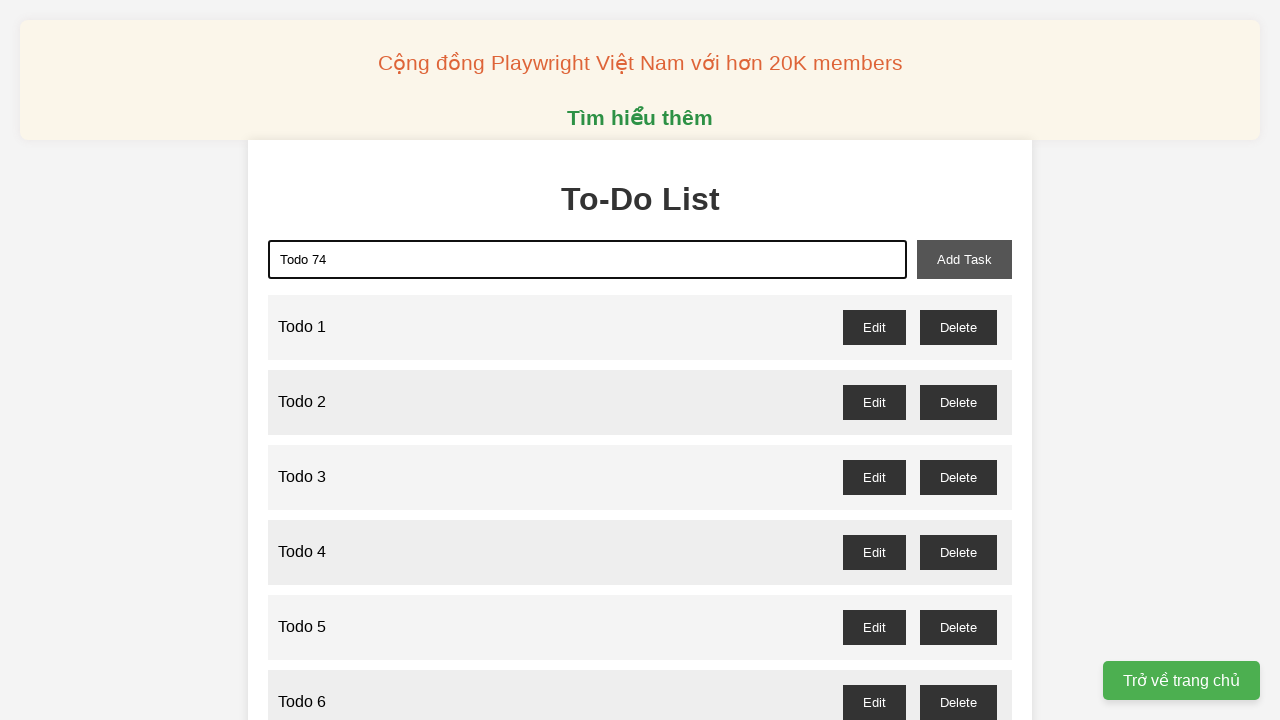

Clicked add task button to add 'Todo 74' at (964, 259) on button[id="add-task"]
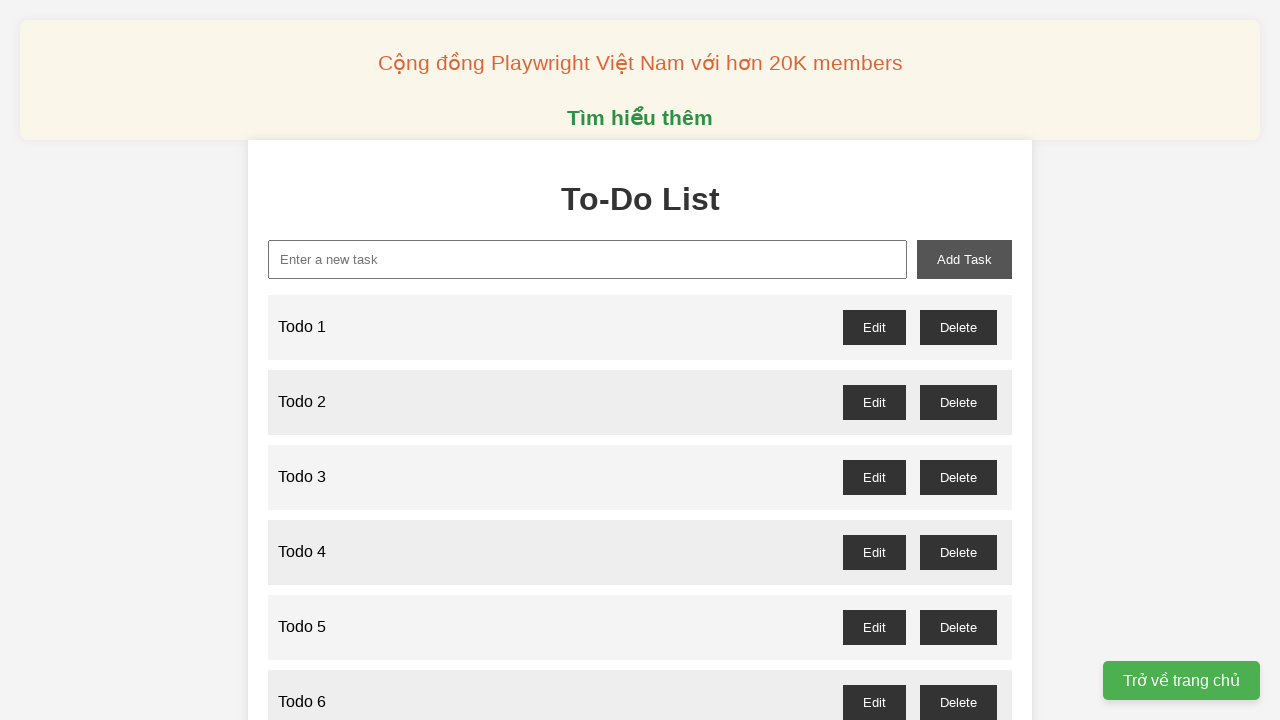

Waited 100ms after adding 'Todo 74'
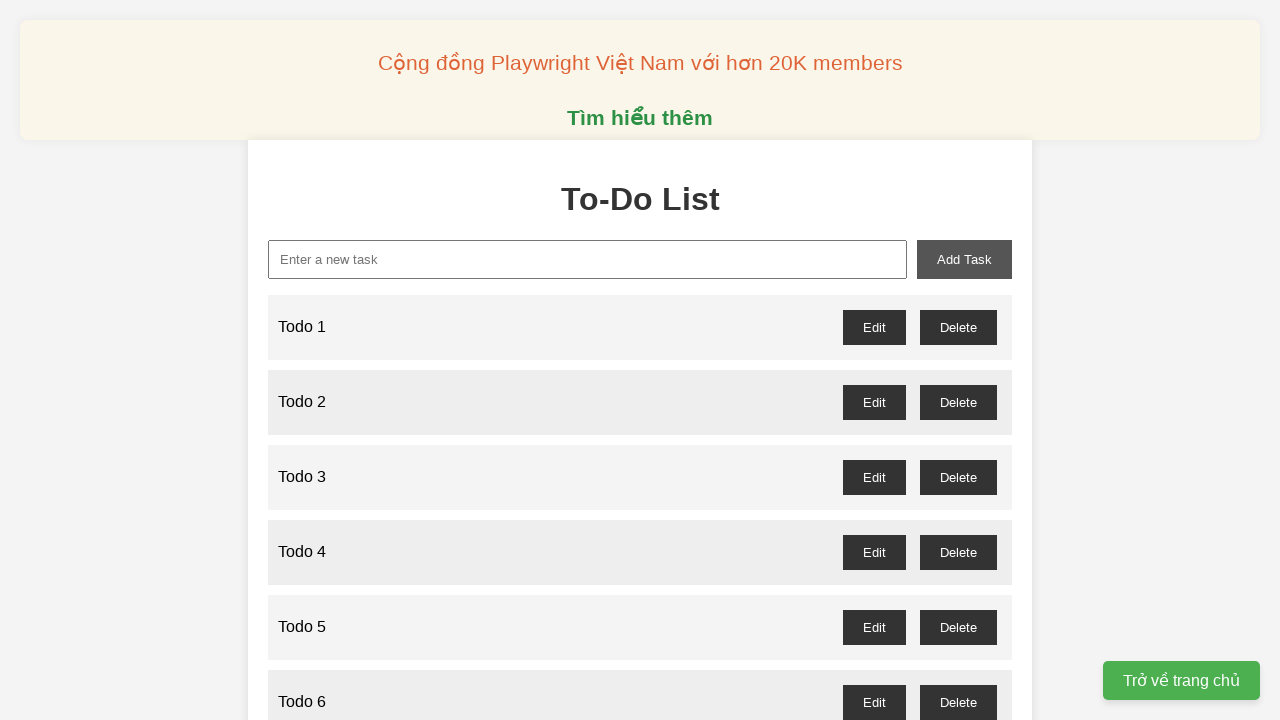

Filled new task input with 'Todo 75' on input[id="new-task"]
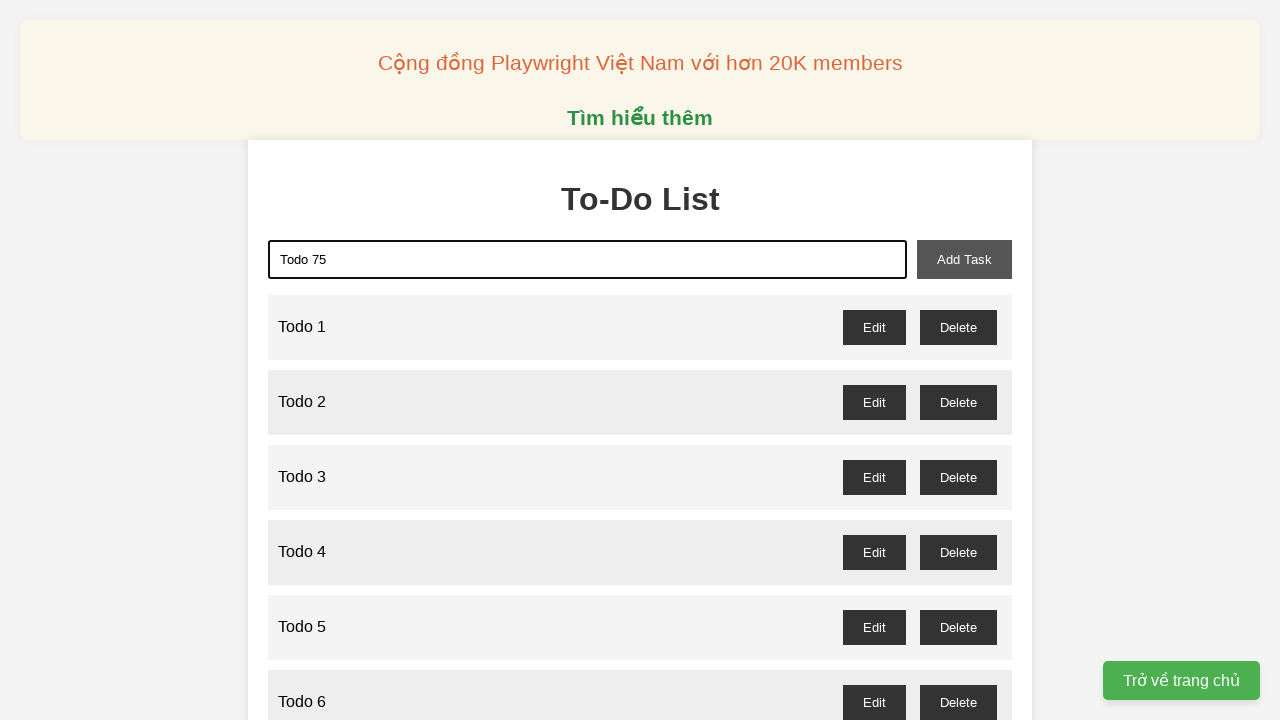

Clicked add task button to add 'Todo 75' at (964, 259) on button[id="add-task"]
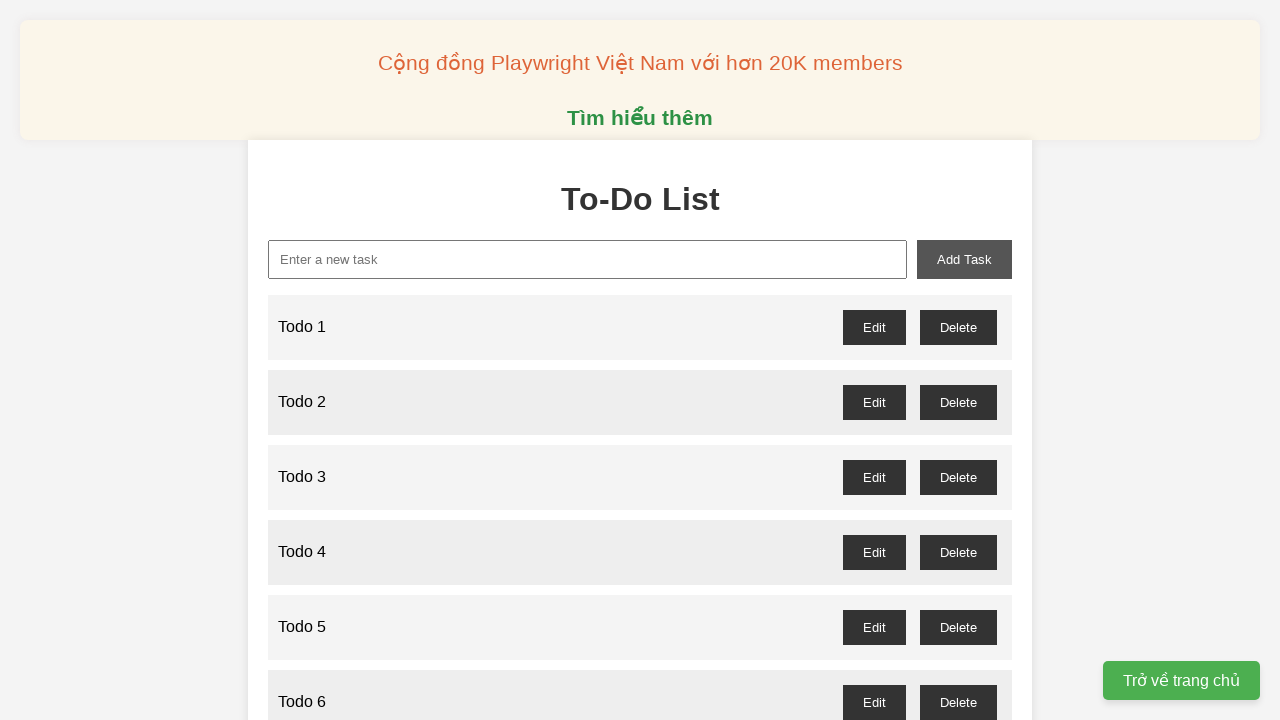

Waited 100ms after adding 'Todo 75'
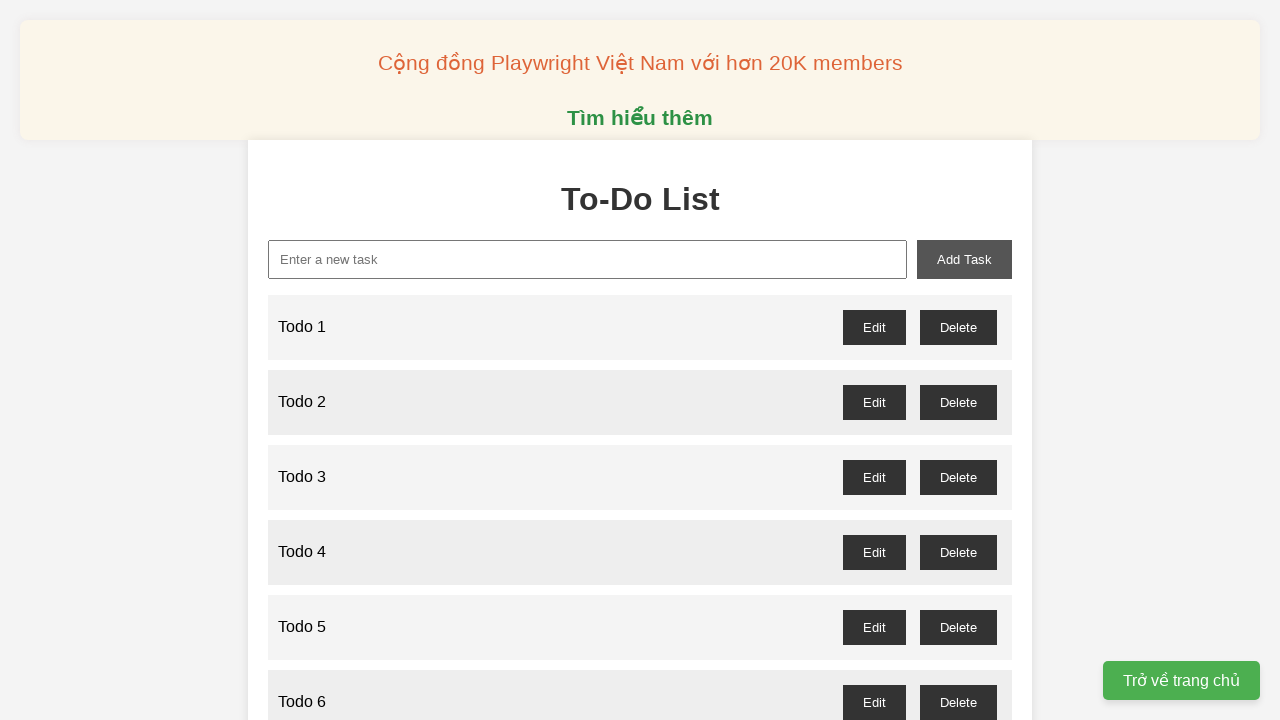

Filled new task input with 'Todo 76' on input[id="new-task"]
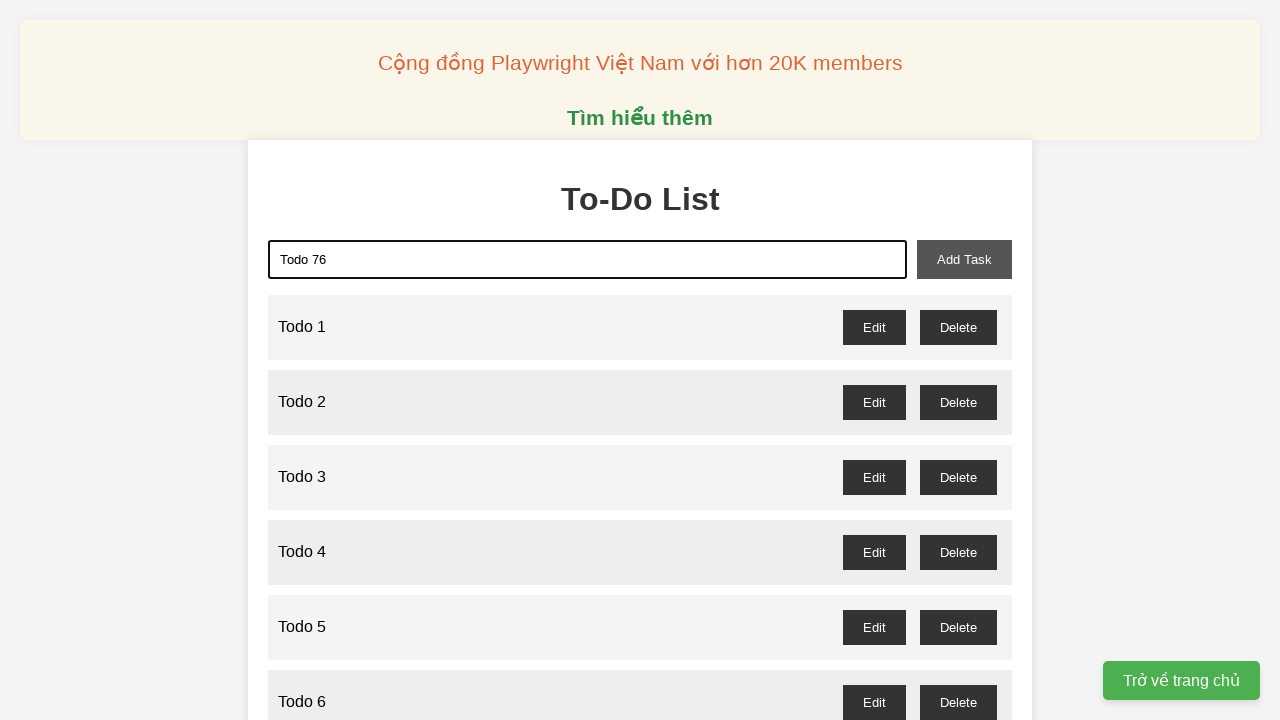

Clicked add task button to add 'Todo 76' at (964, 259) on button[id="add-task"]
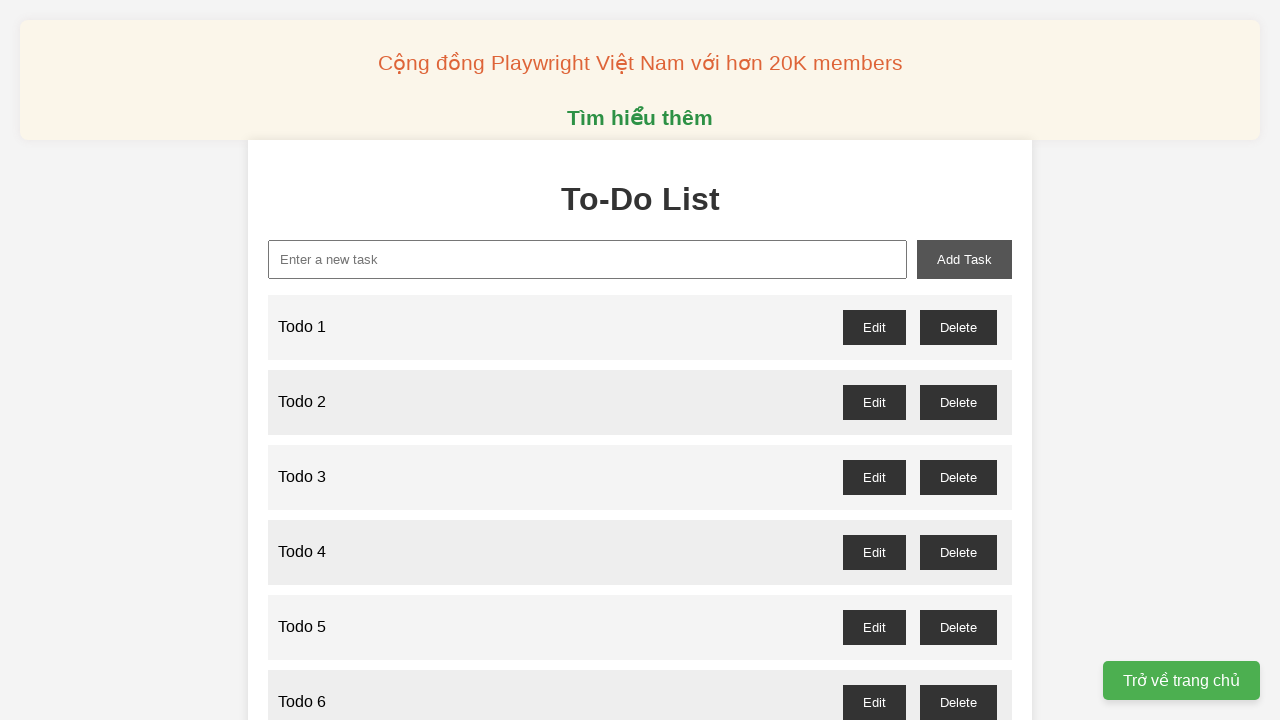

Waited 100ms after adding 'Todo 76'
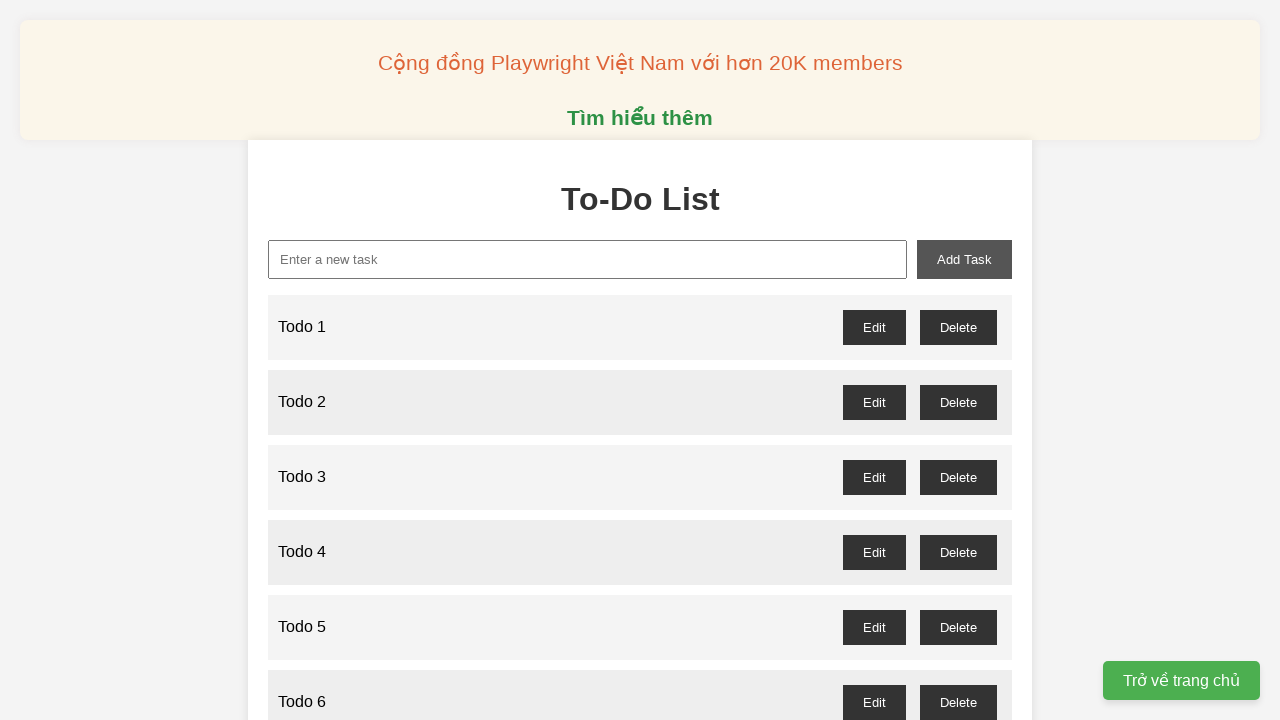

Filled new task input with 'Todo 77' on input[id="new-task"]
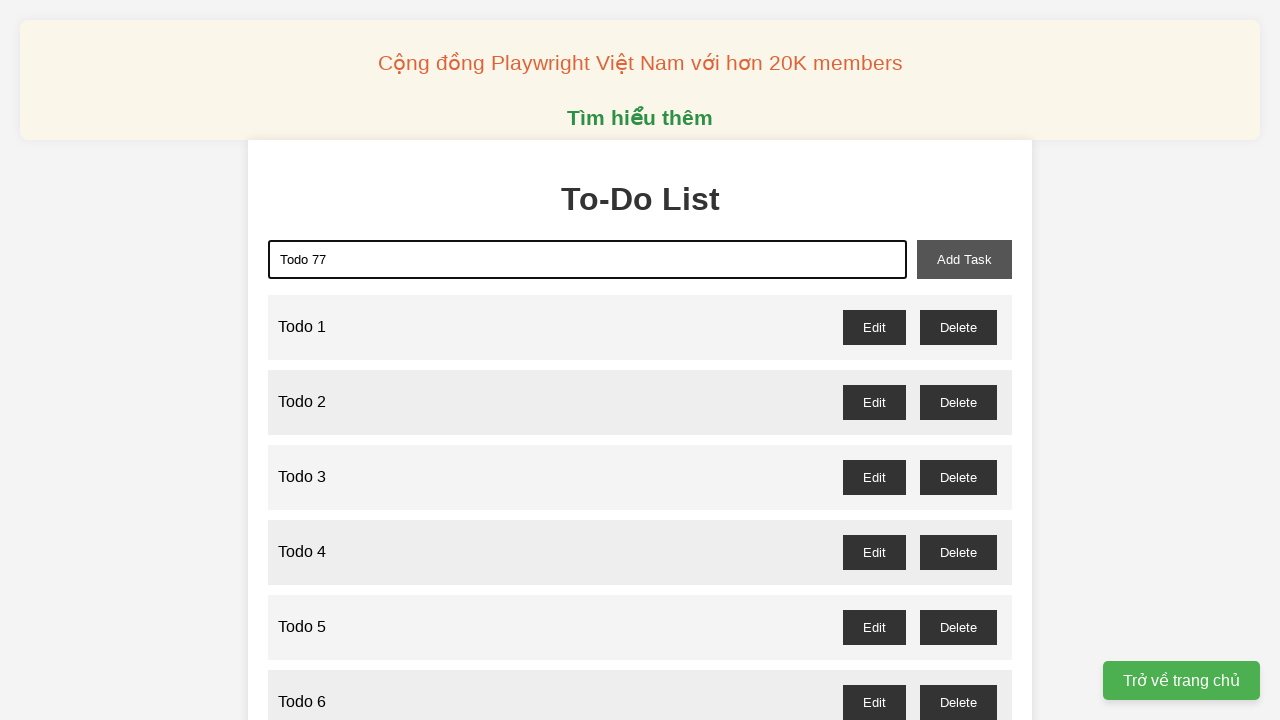

Clicked add task button to add 'Todo 77' at (964, 259) on button[id="add-task"]
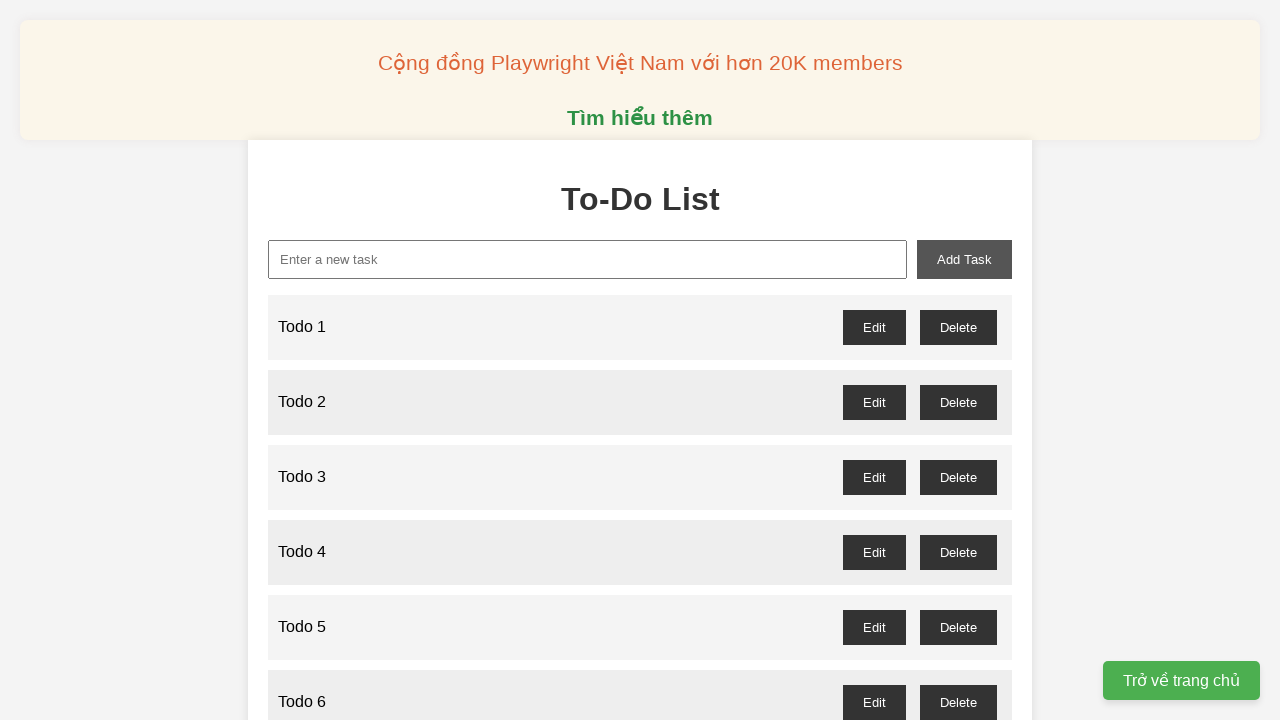

Waited 100ms after adding 'Todo 77'
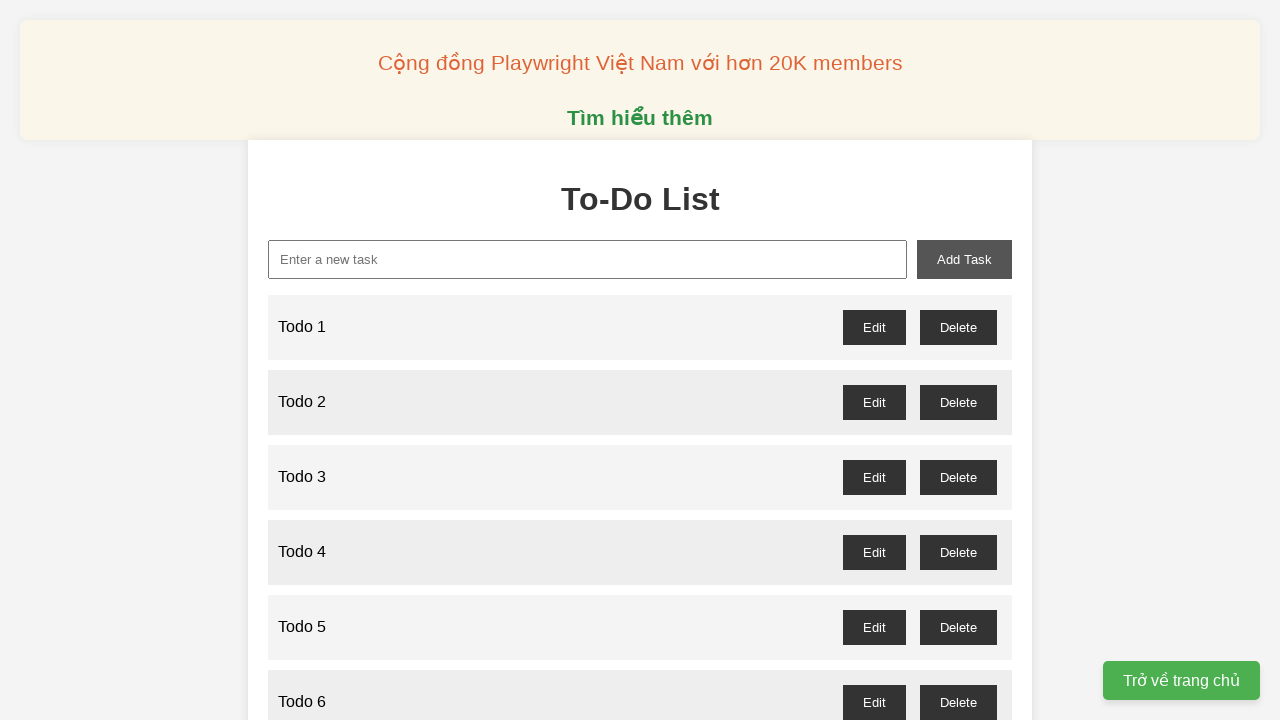

Filled new task input with 'Todo 78' on input[id="new-task"]
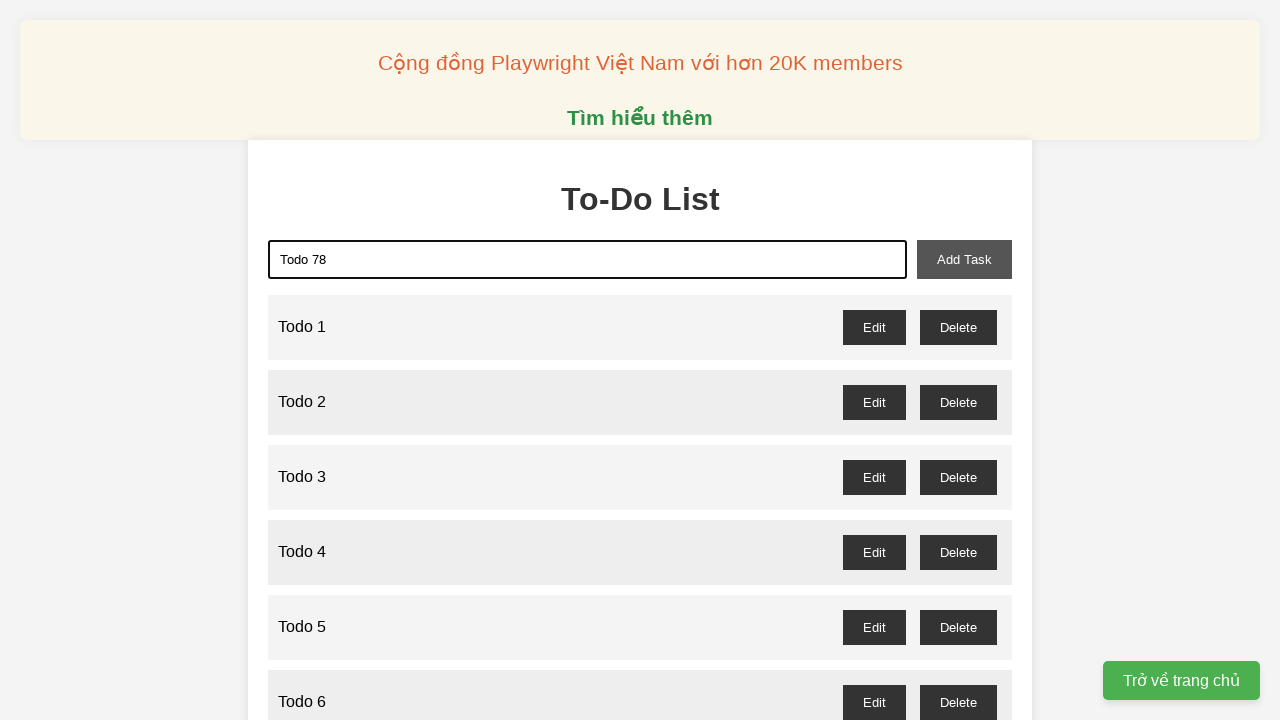

Clicked add task button to add 'Todo 78' at (964, 259) on button[id="add-task"]
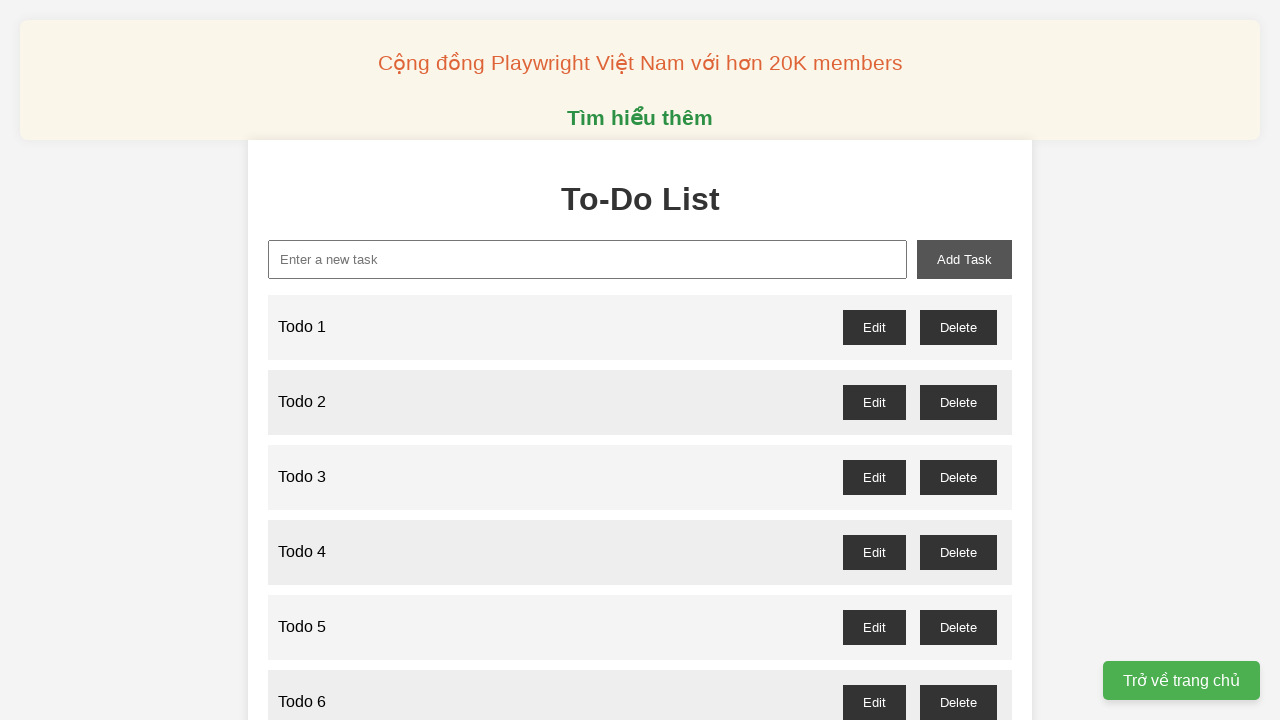

Waited 100ms after adding 'Todo 78'
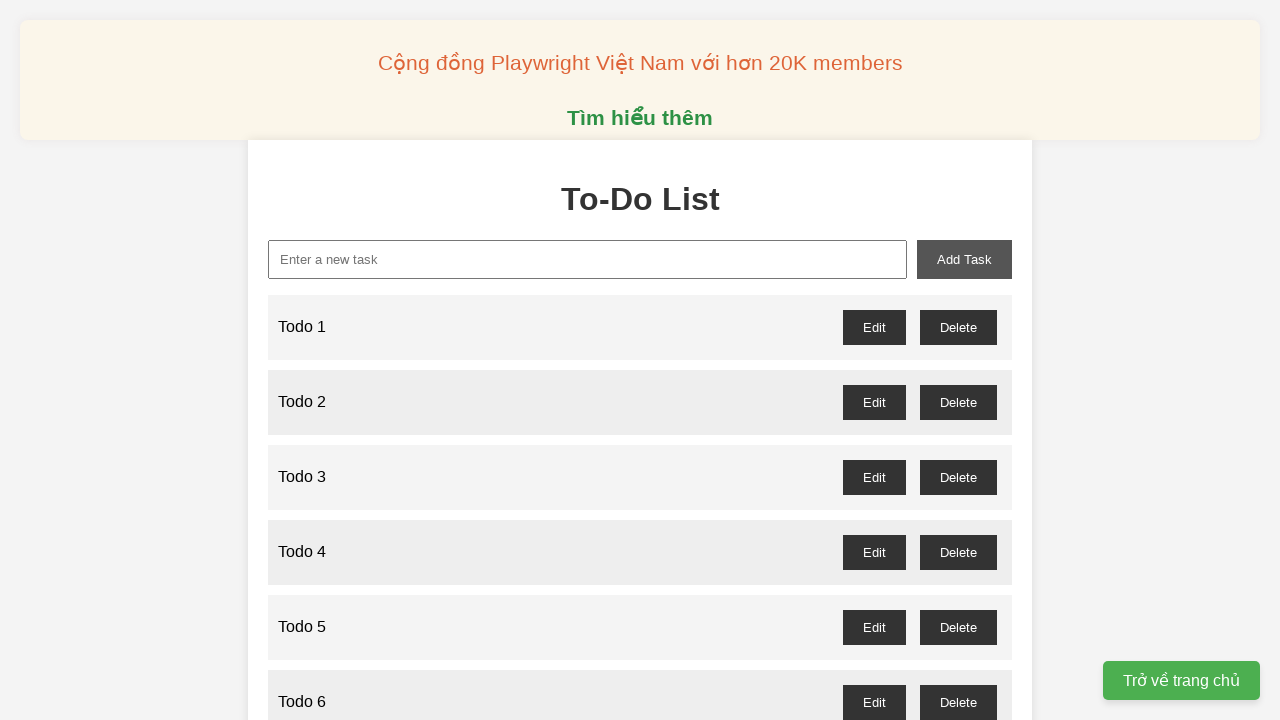

Filled new task input with 'Todo 79' on input[id="new-task"]
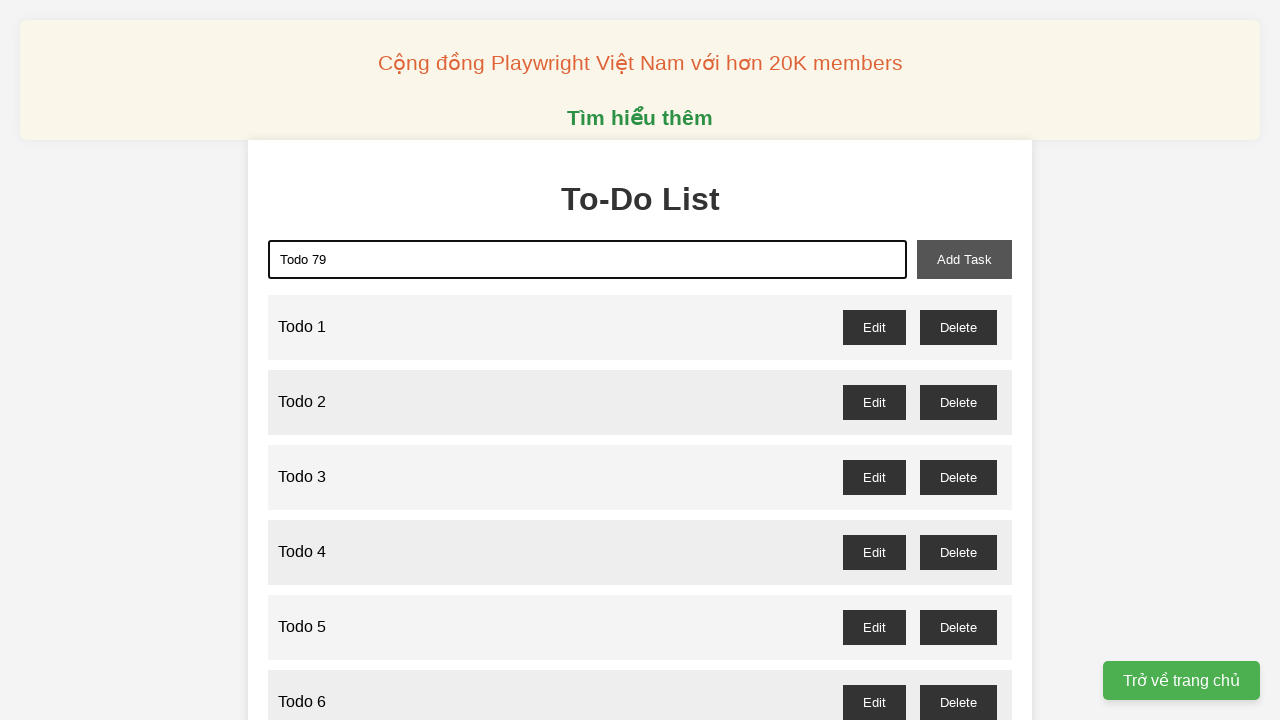

Clicked add task button to add 'Todo 79' at (964, 259) on button[id="add-task"]
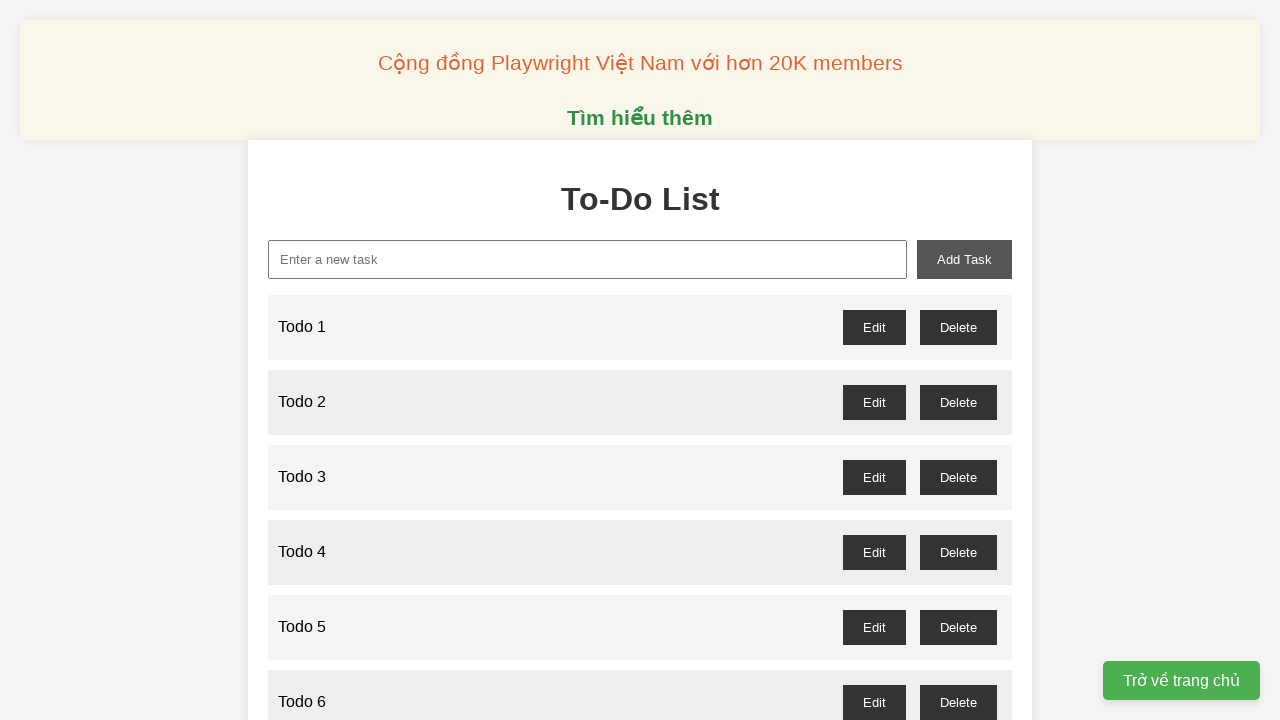

Waited 100ms after adding 'Todo 79'
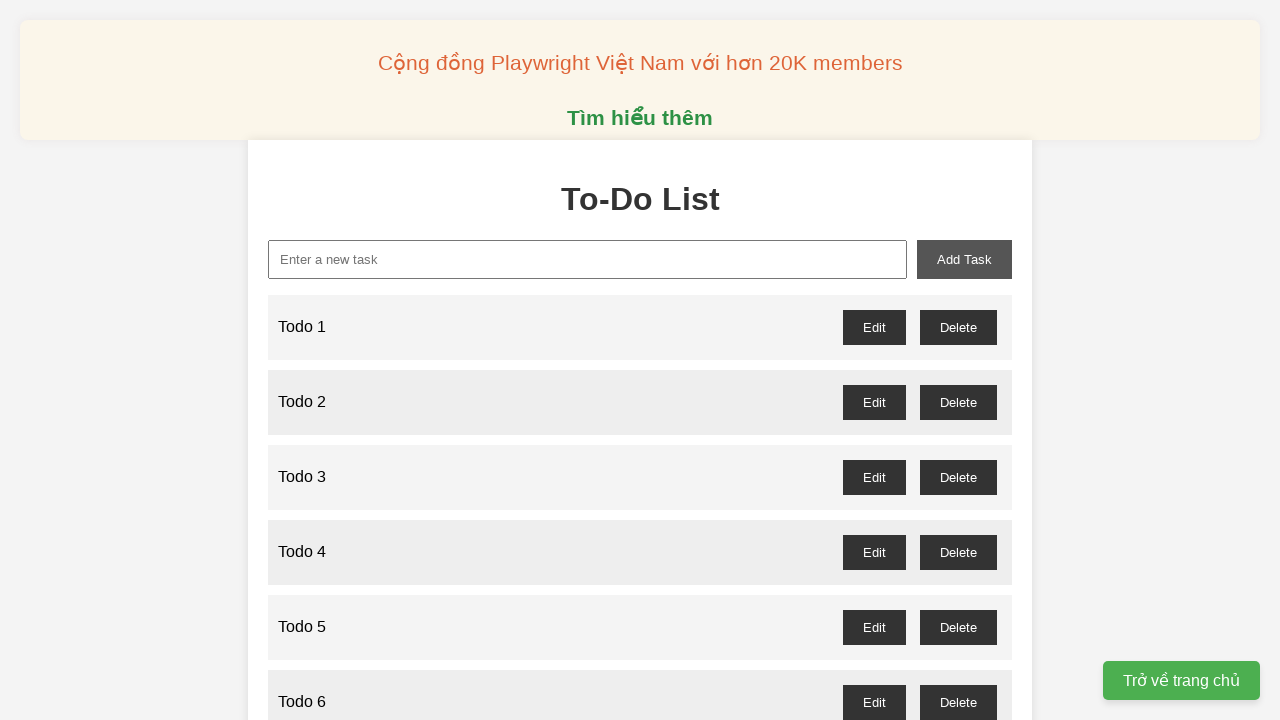

Filled new task input with 'Todo 80' on input[id="new-task"]
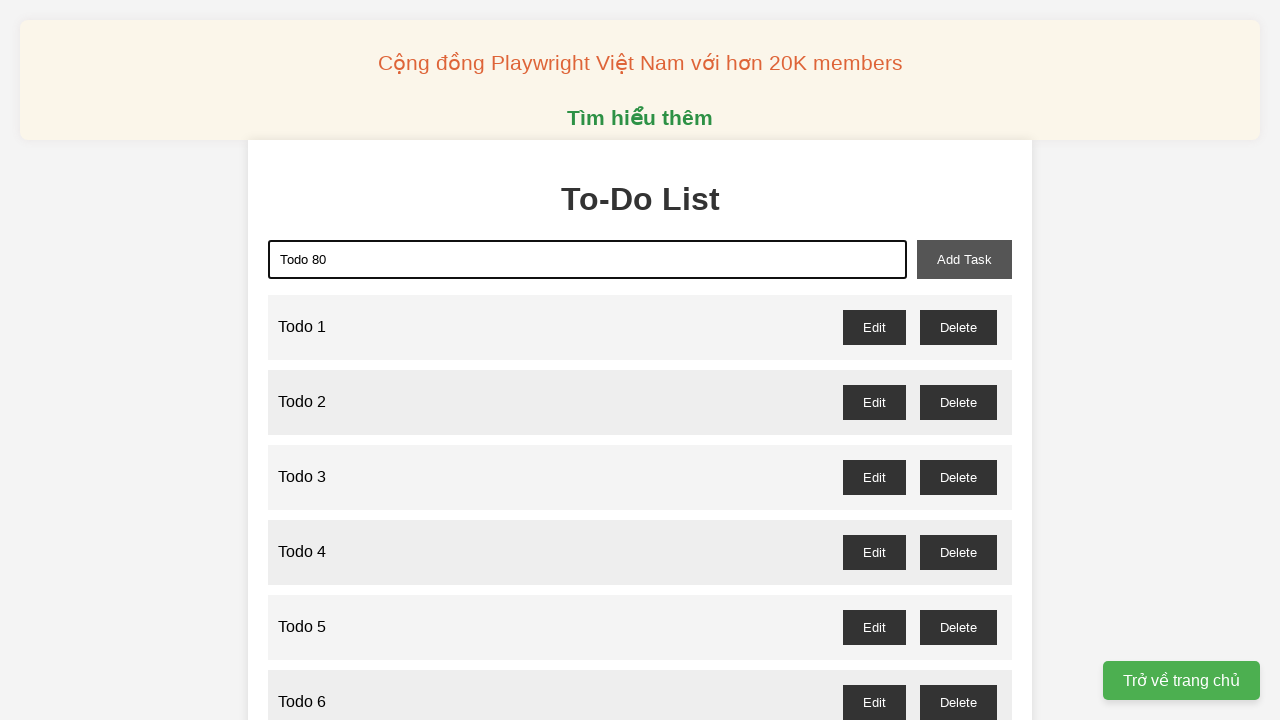

Clicked add task button to add 'Todo 80' at (964, 259) on button[id="add-task"]
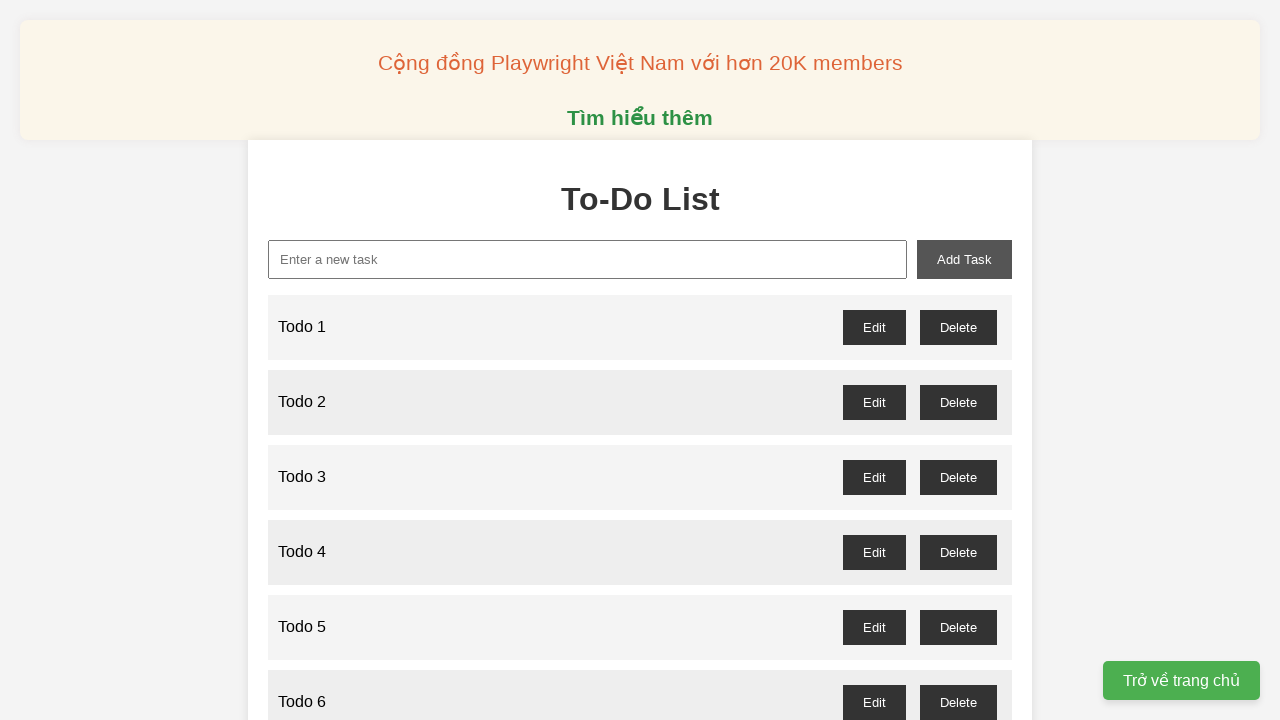

Waited 100ms after adding 'Todo 80'
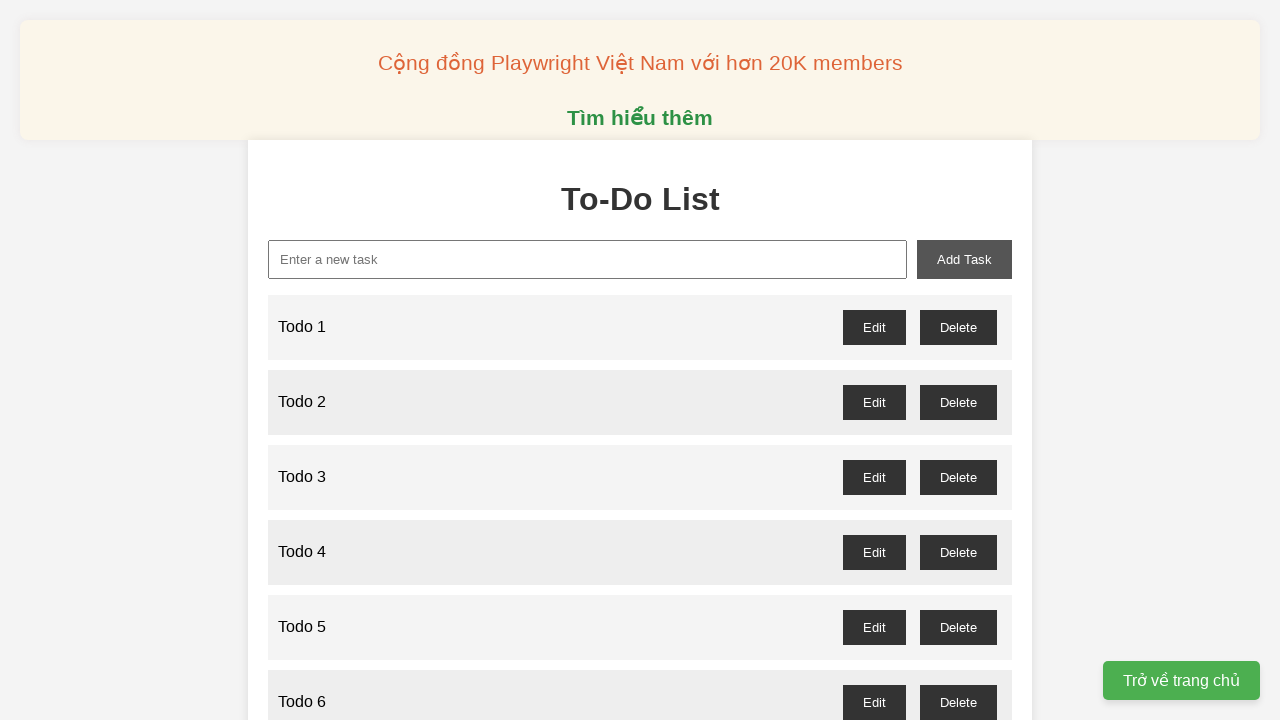

Filled new task input with 'Todo 81' on input[id="new-task"]
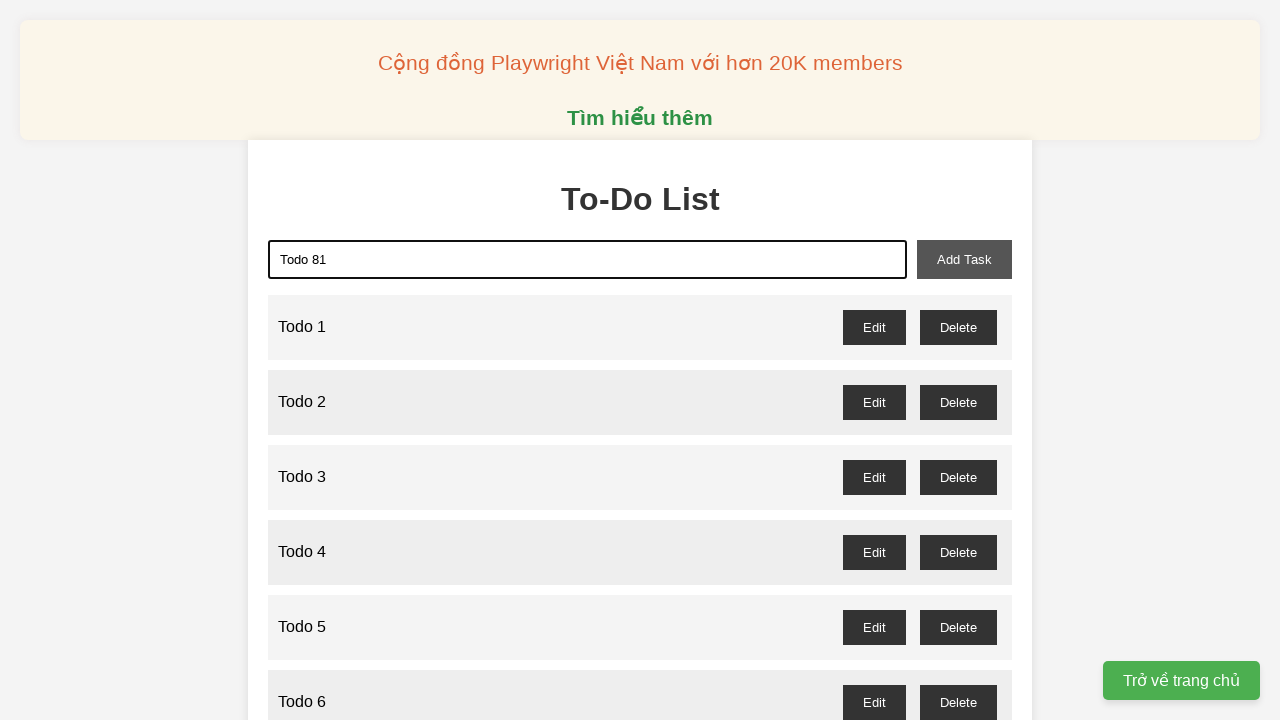

Clicked add task button to add 'Todo 81' at (964, 259) on button[id="add-task"]
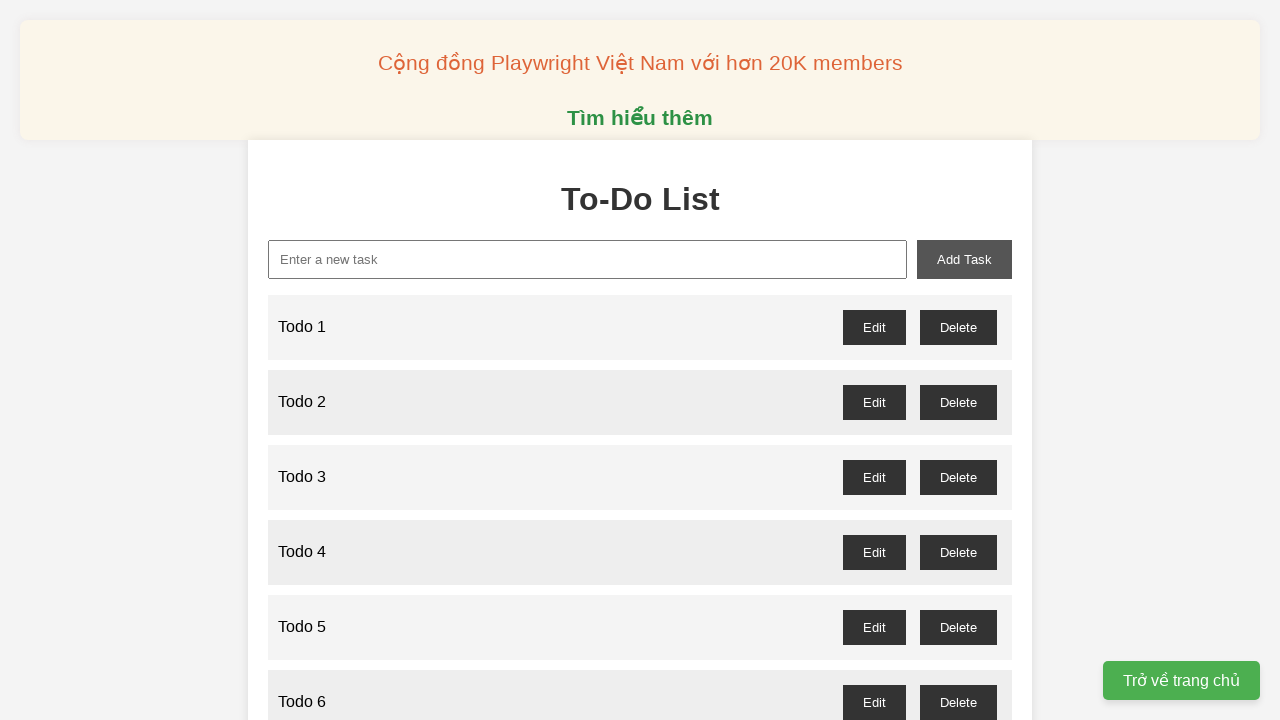

Waited 100ms after adding 'Todo 81'
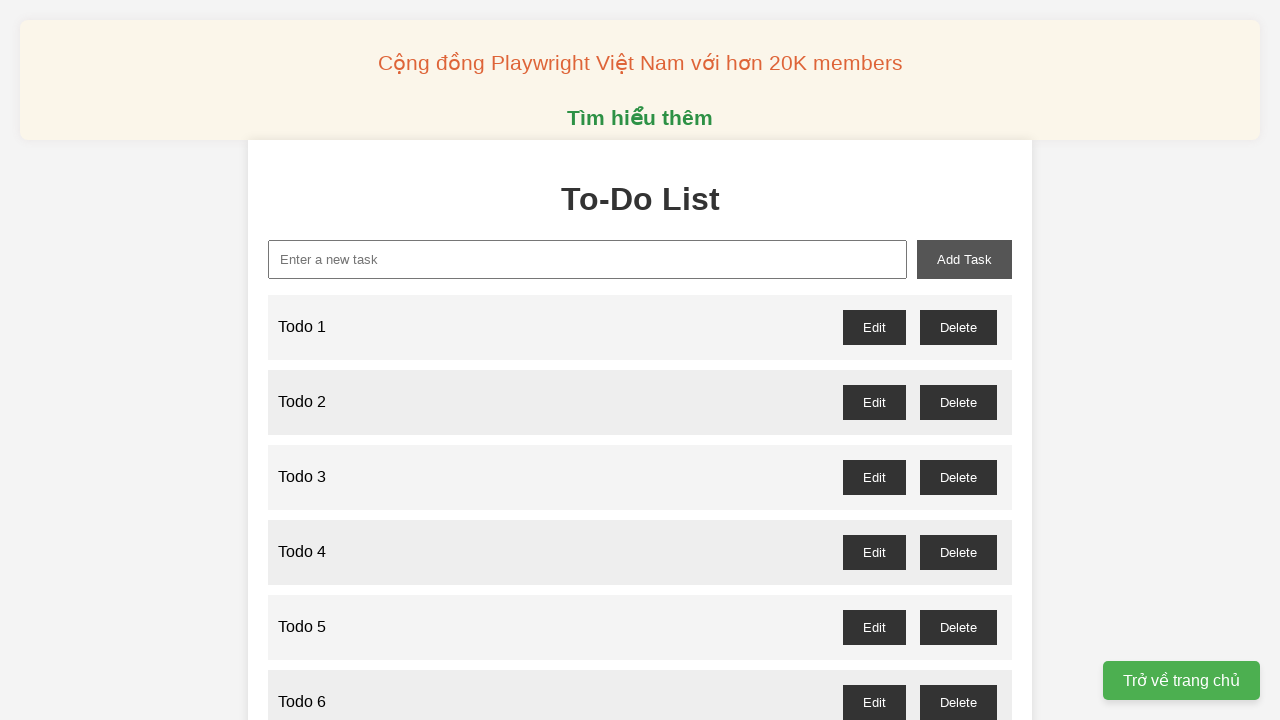

Filled new task input with 'Todo 82' on input[id="new-task"]
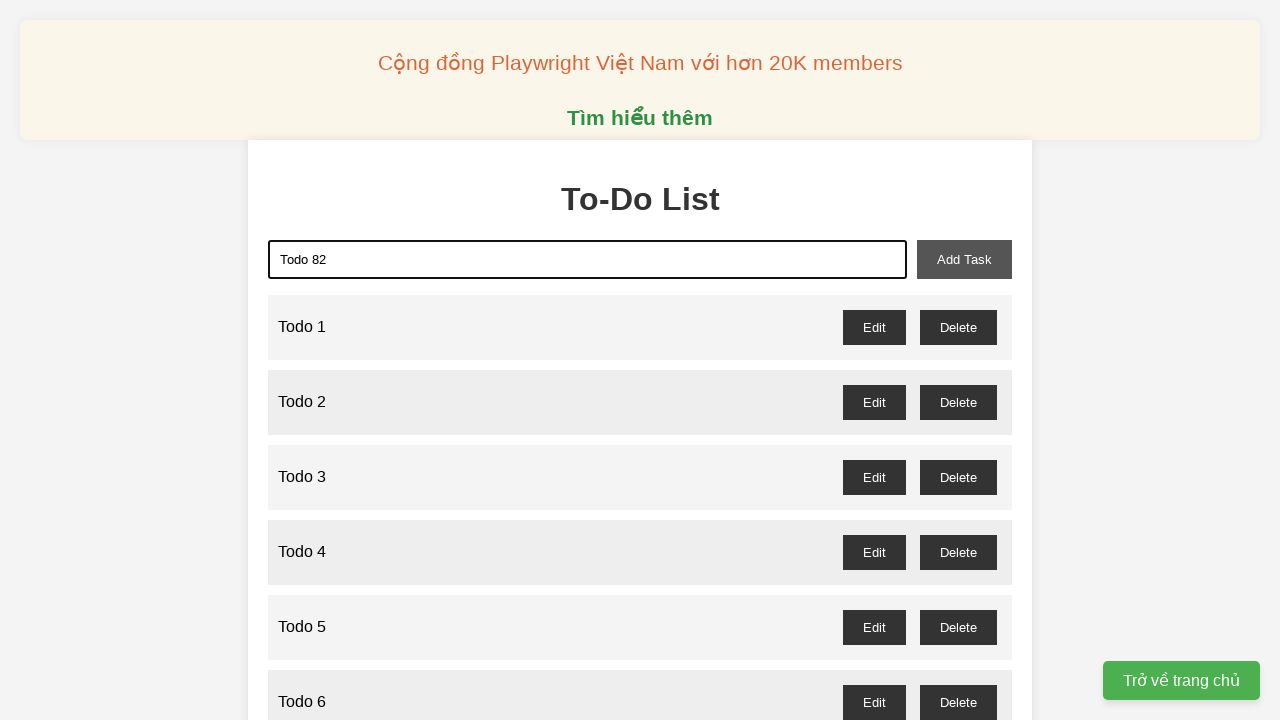

Clicked add task button to add 'Todo 82' at (964, 259) on button[id="add-task"]
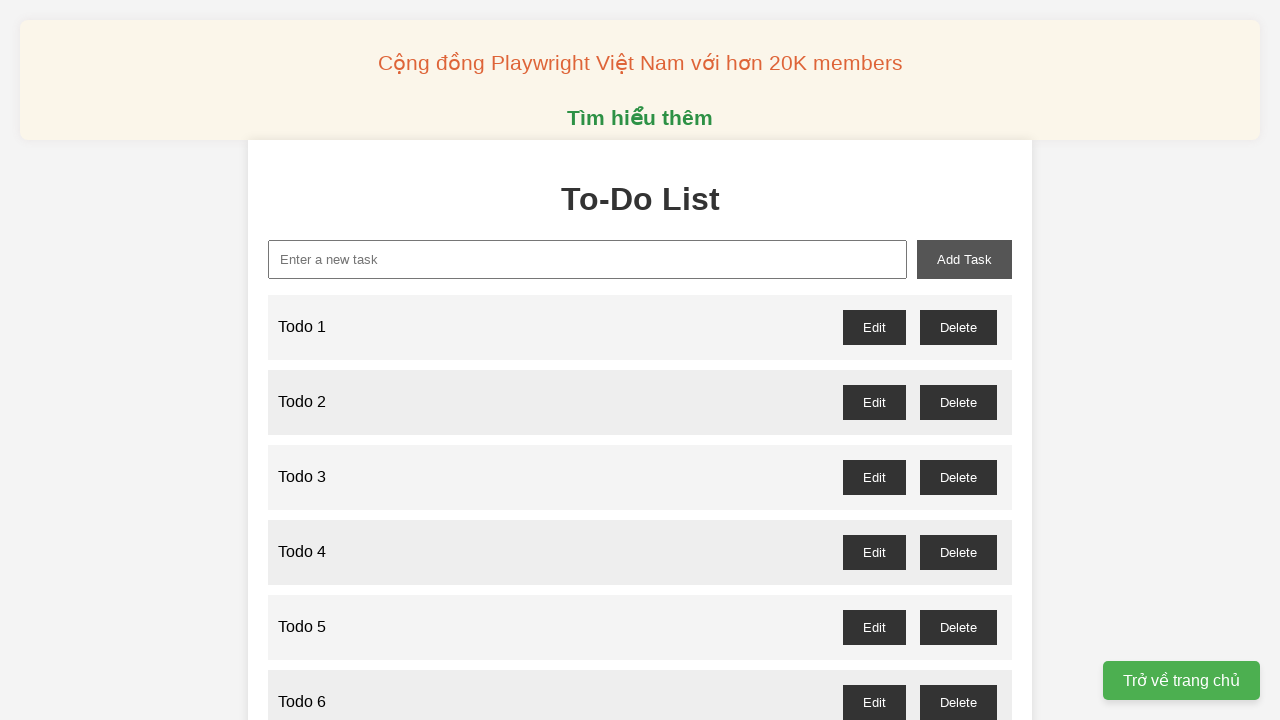

Waited 100ms after adding 'Todo 82'
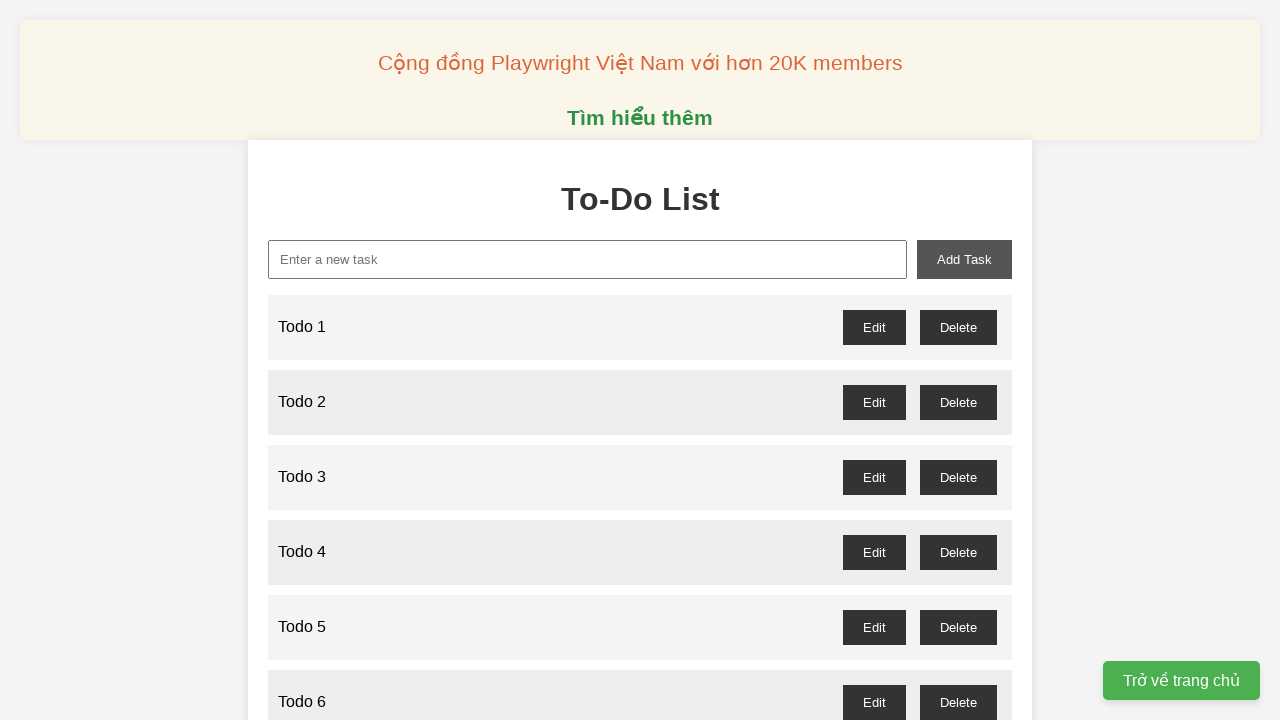

Filled new task input with 'Todo 83' on input[id="new-task"]
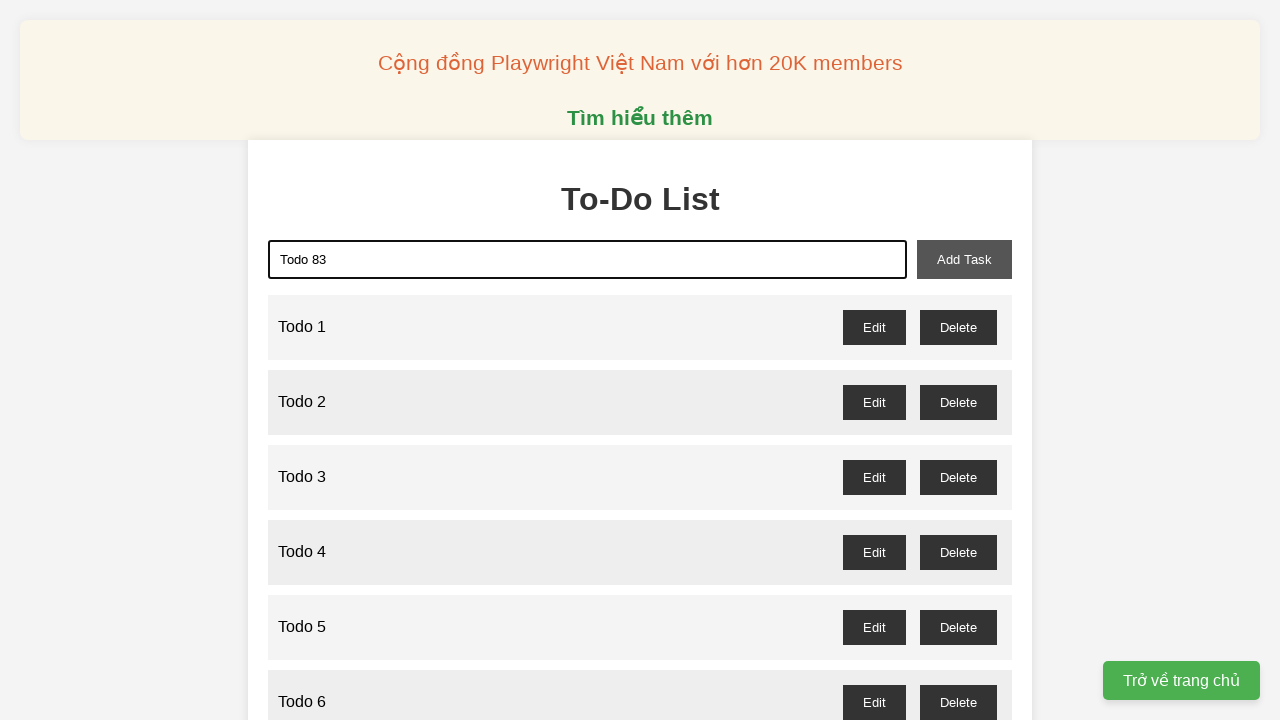

Clicked add task button to add 'Todo 83' at (964, 259) on button[id="add-task"]
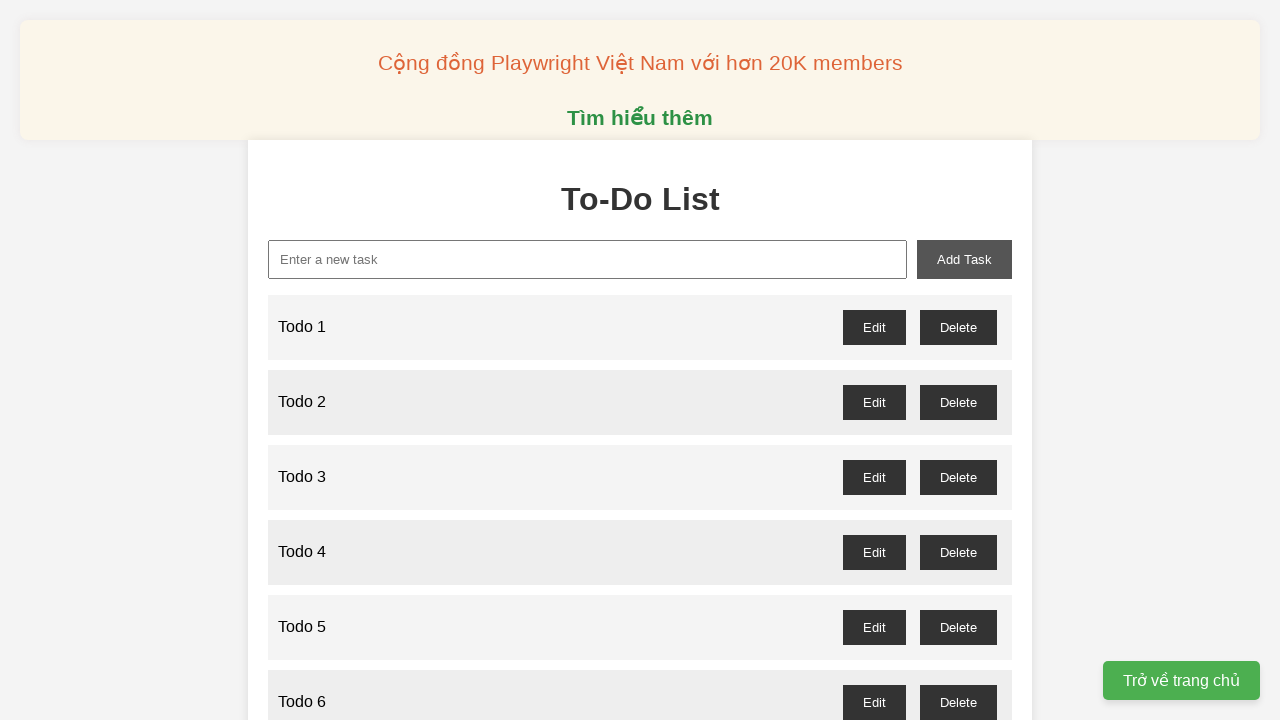

Waited 100ms after adding 'Todo 83'
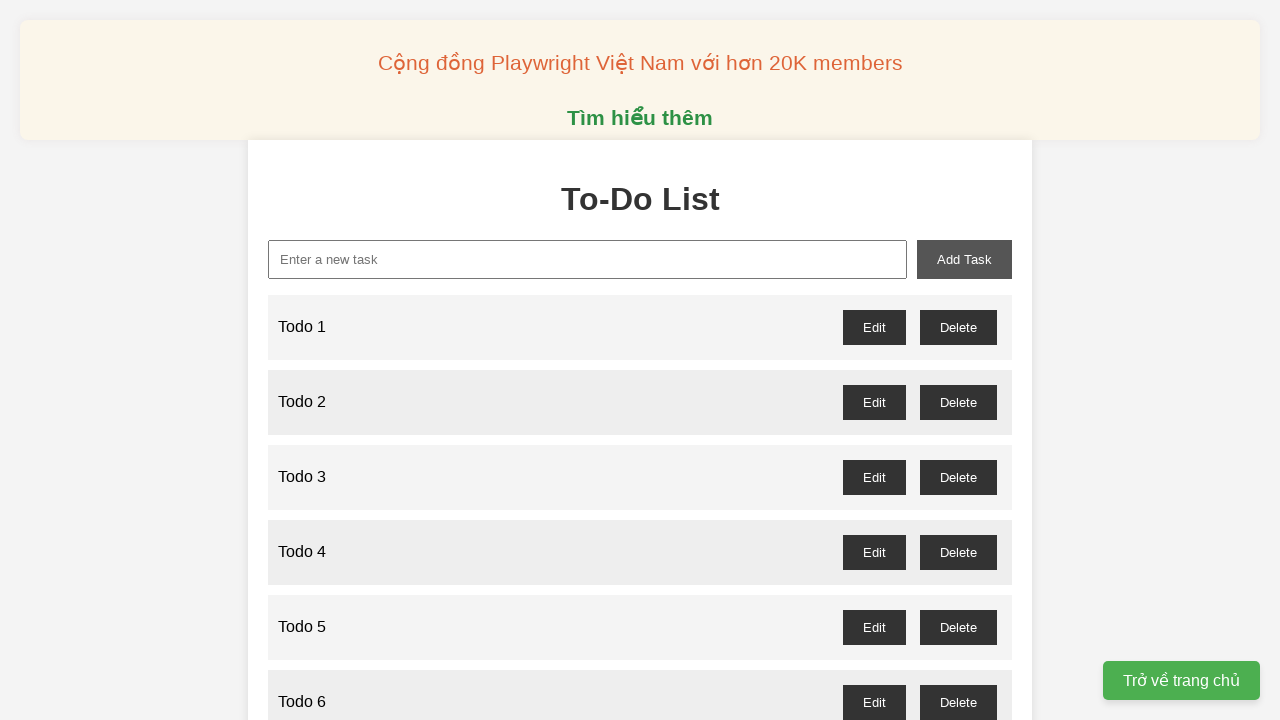

Filled new task input with 'Todo 84' on input[id="new-task"]
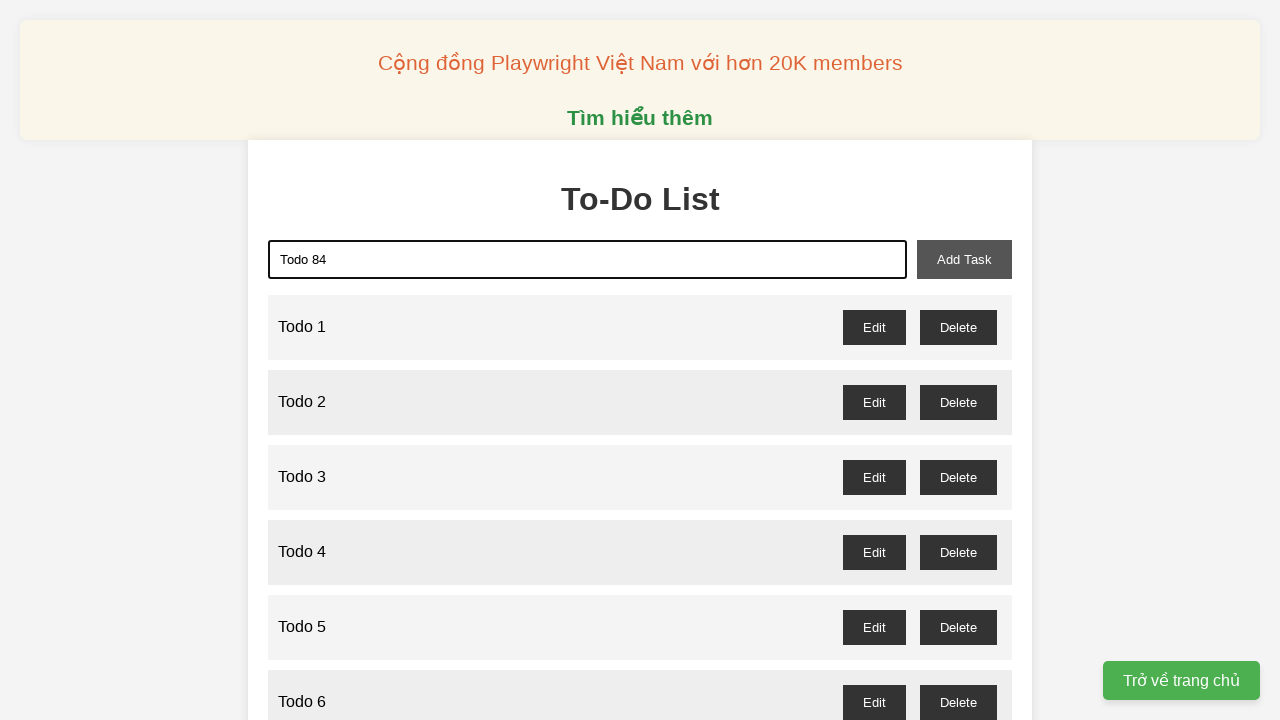

Clicked add task button to add 'Todo 84' at (964, 259) on button[id="add-task"]
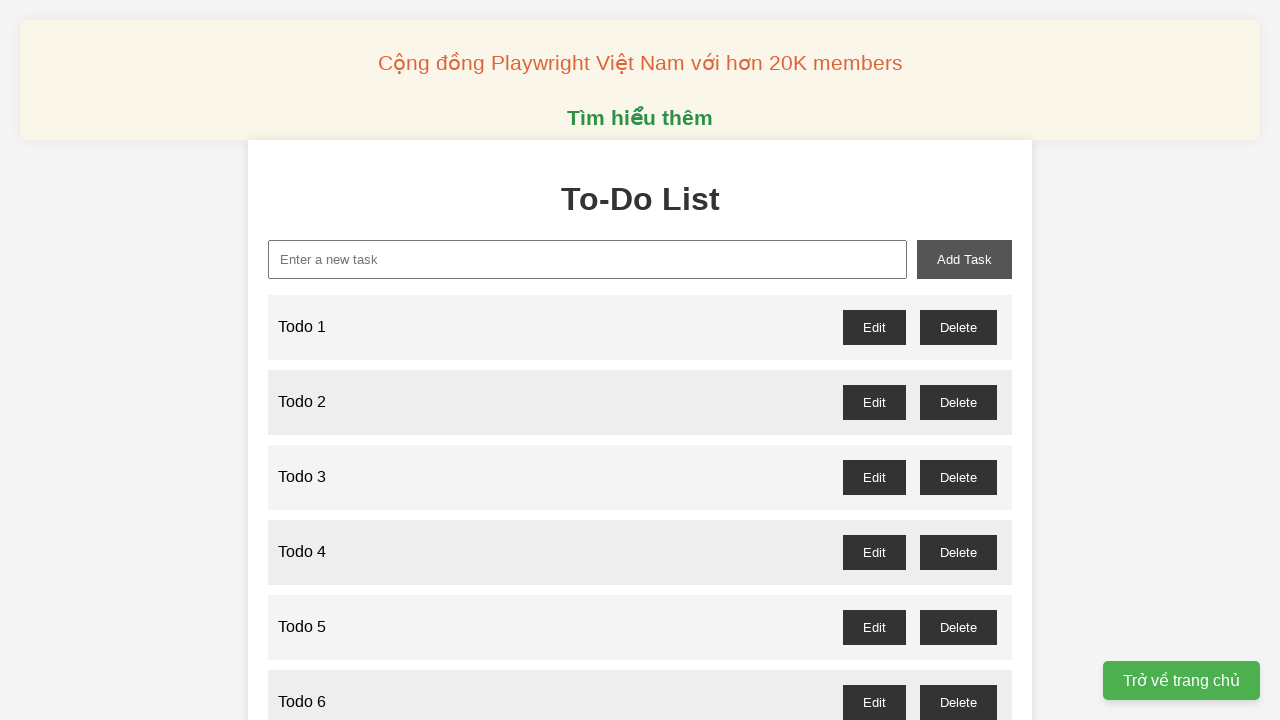

Waited 100ms after adding 'Todo 84'
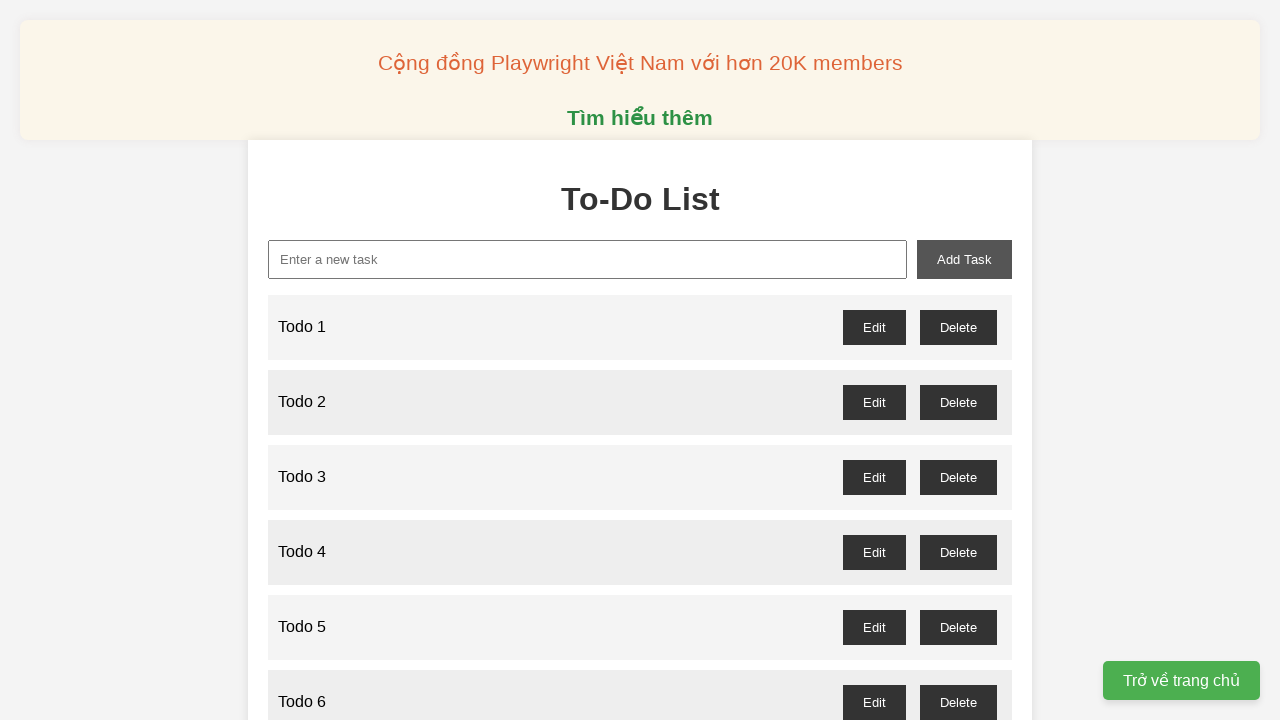

Filled new task input with 'Todo 85' on input[id="new-task"]
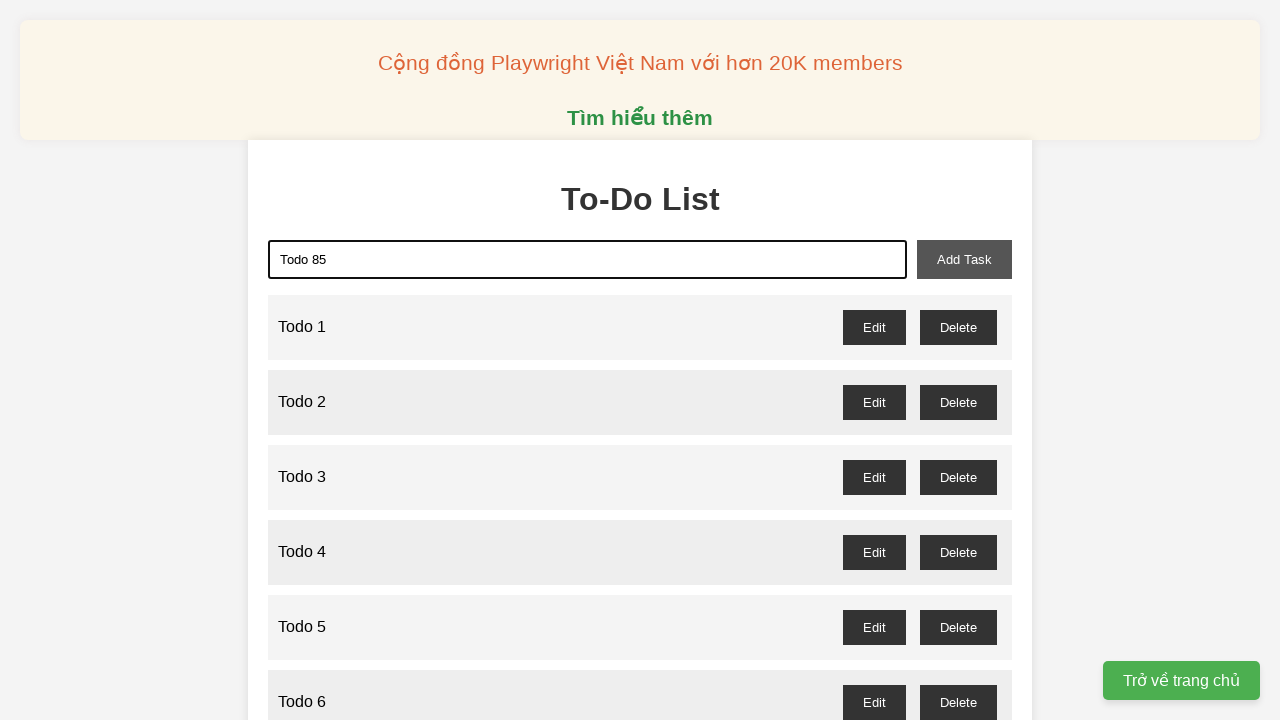

Clicked add task button to add 'Todo 85' at (964, 259) on button[id="add-task"]
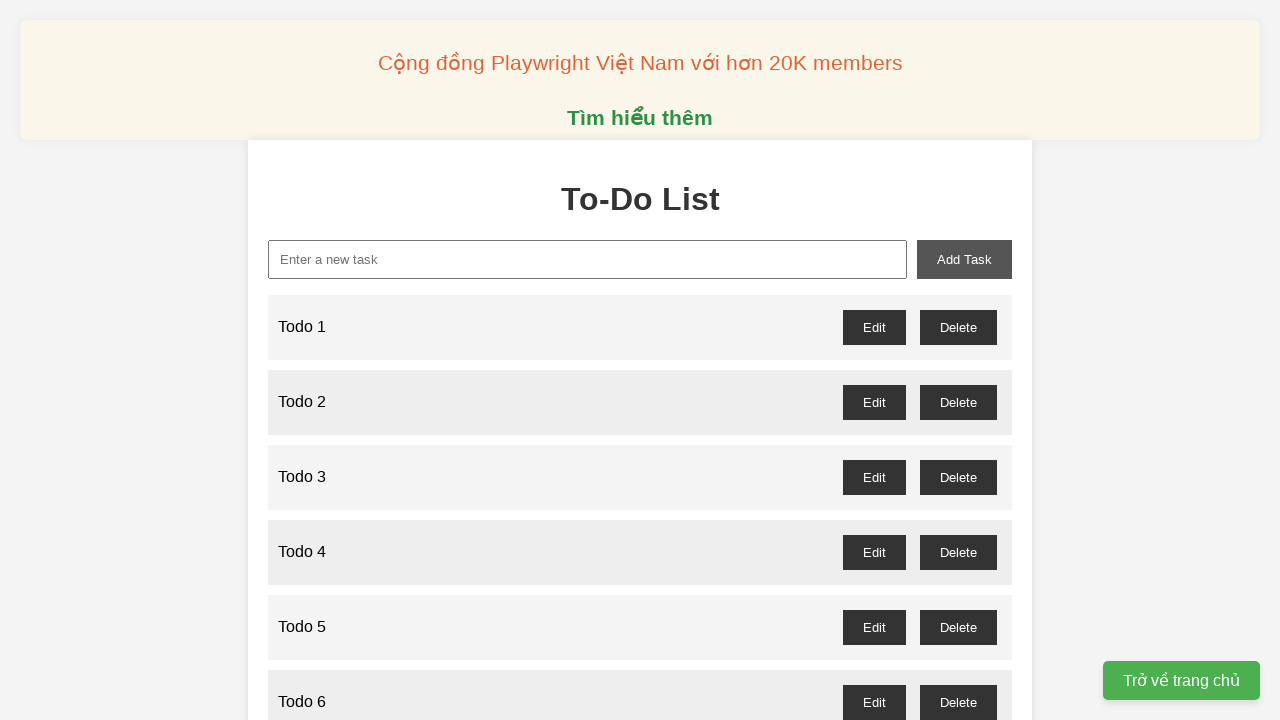

Waited 100ms after adding 'Todo 85'
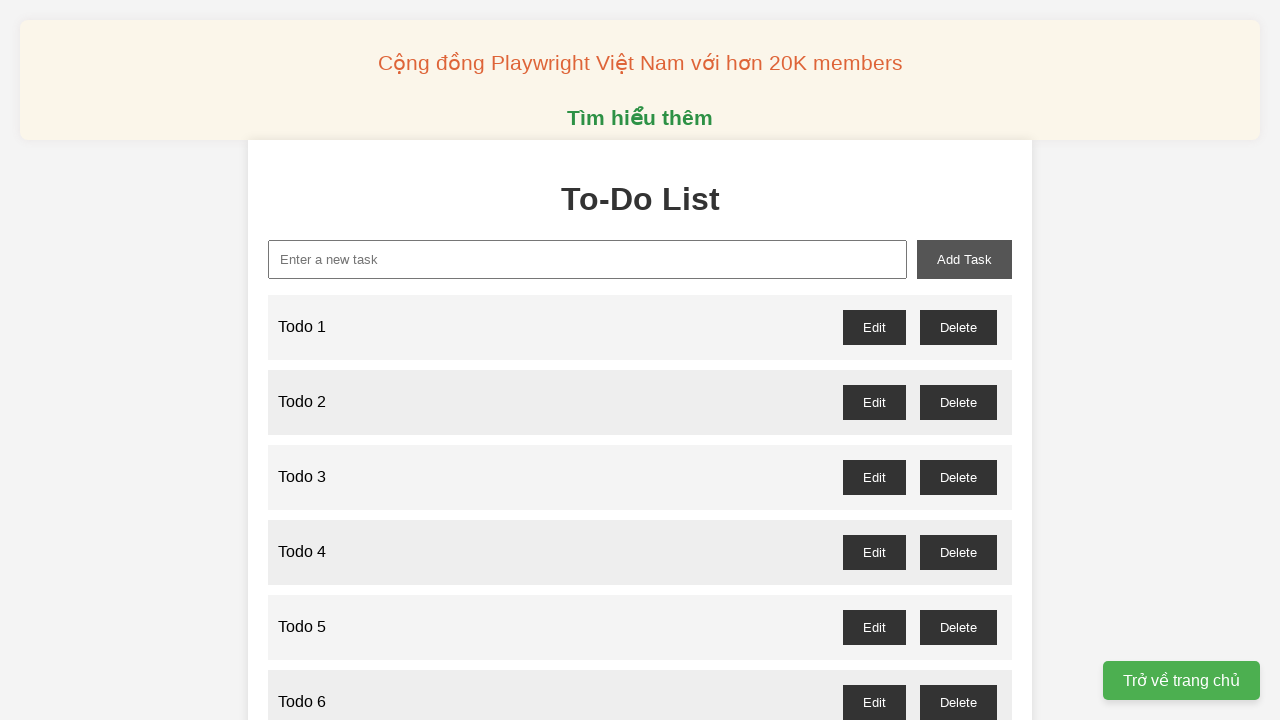

Filled new task input with 'Todo 86' on input[id="new-task"]
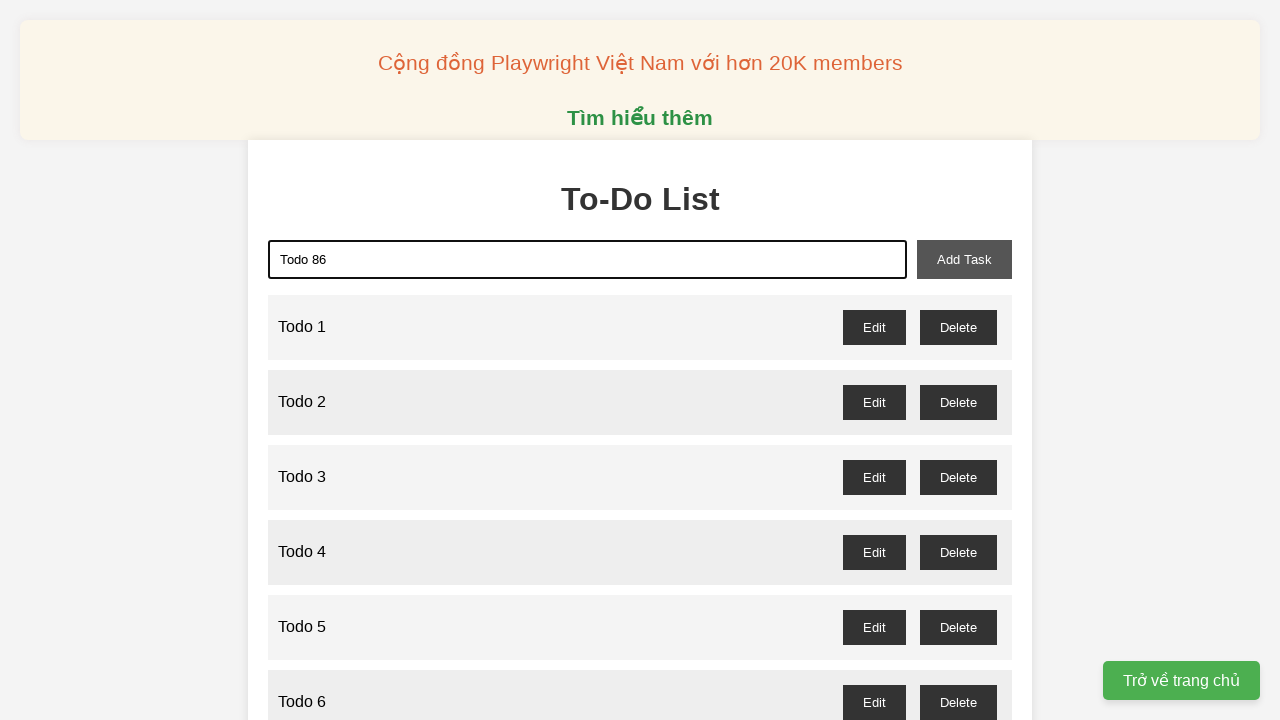

Clicked add task button to add 'Todo 86' at (964, 259) on button[id="add-task"]
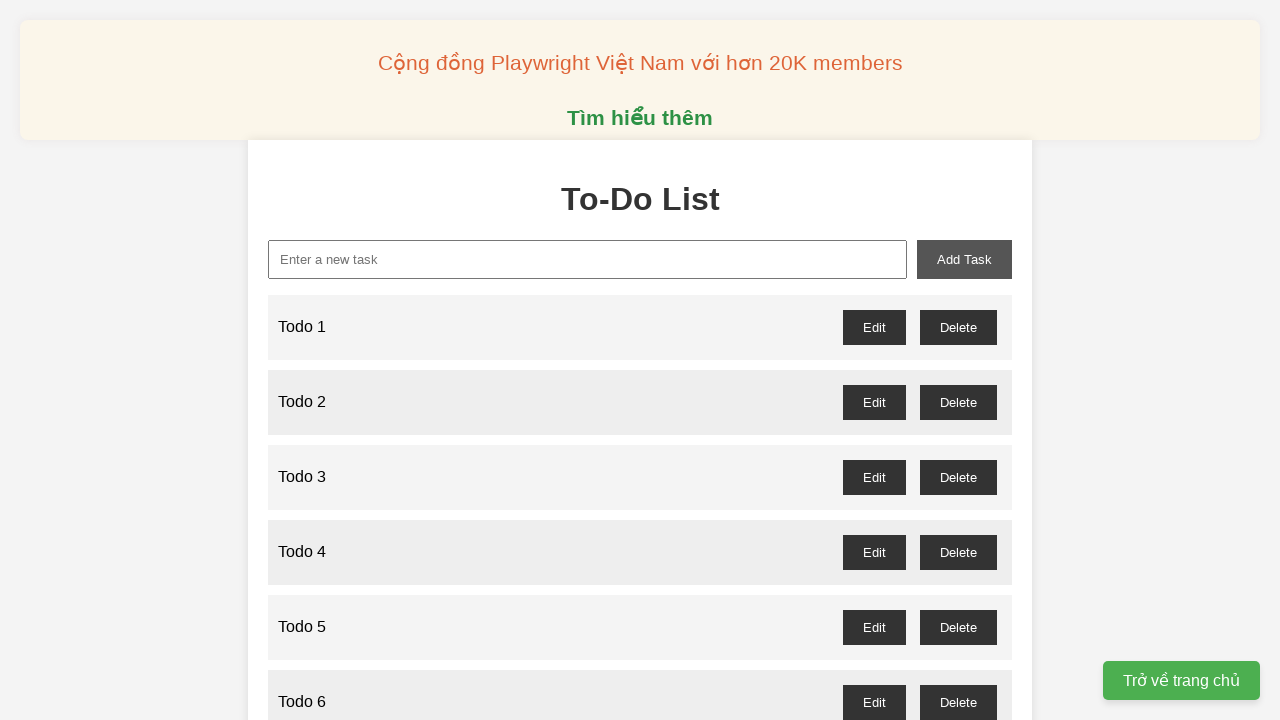

Waited 100ms after adding 'Todo 86'
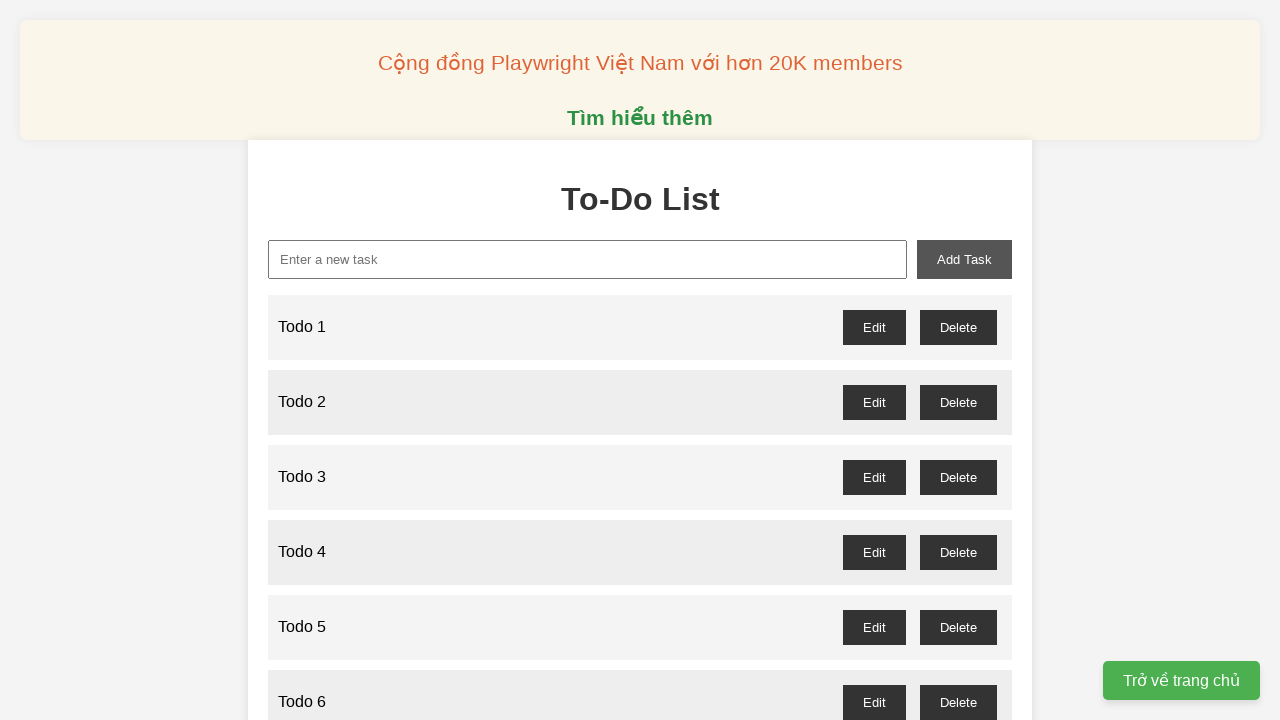

Filled new task input with 'Todo 87' on input[id="new-task"]
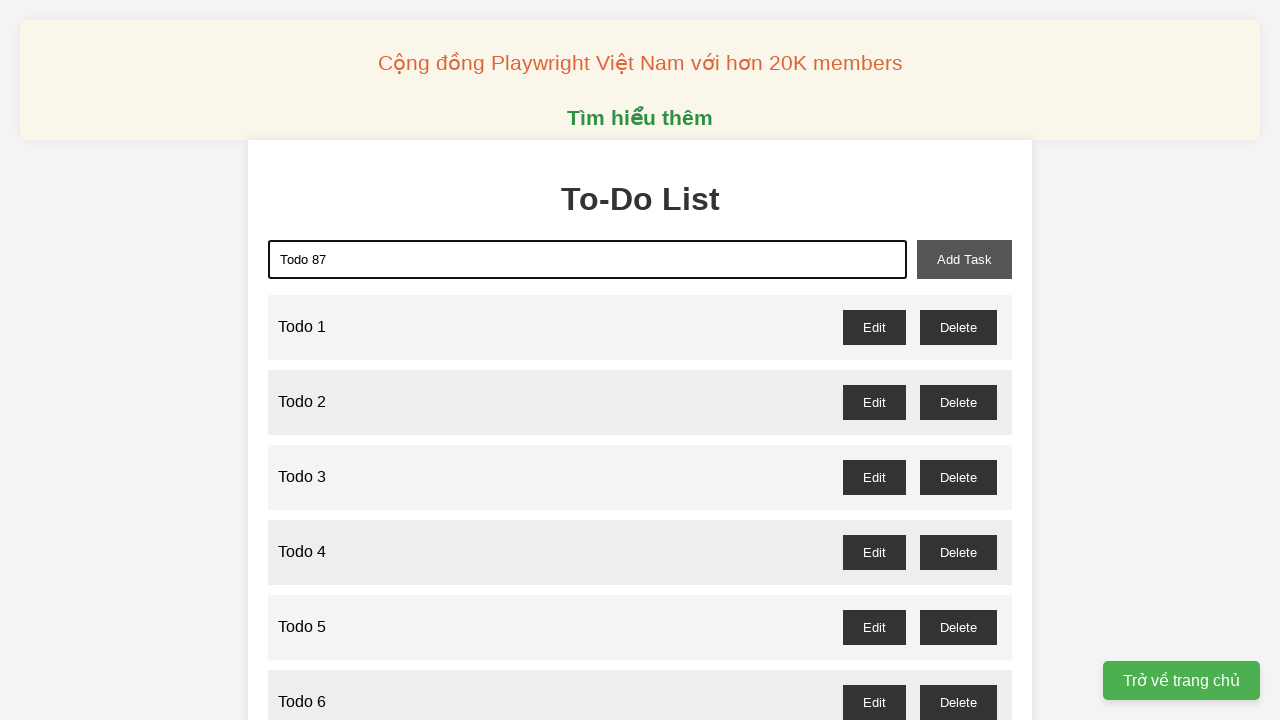

Clicked add task button to add 'Todo 87' at (964, 259) on button[id="add-task"]
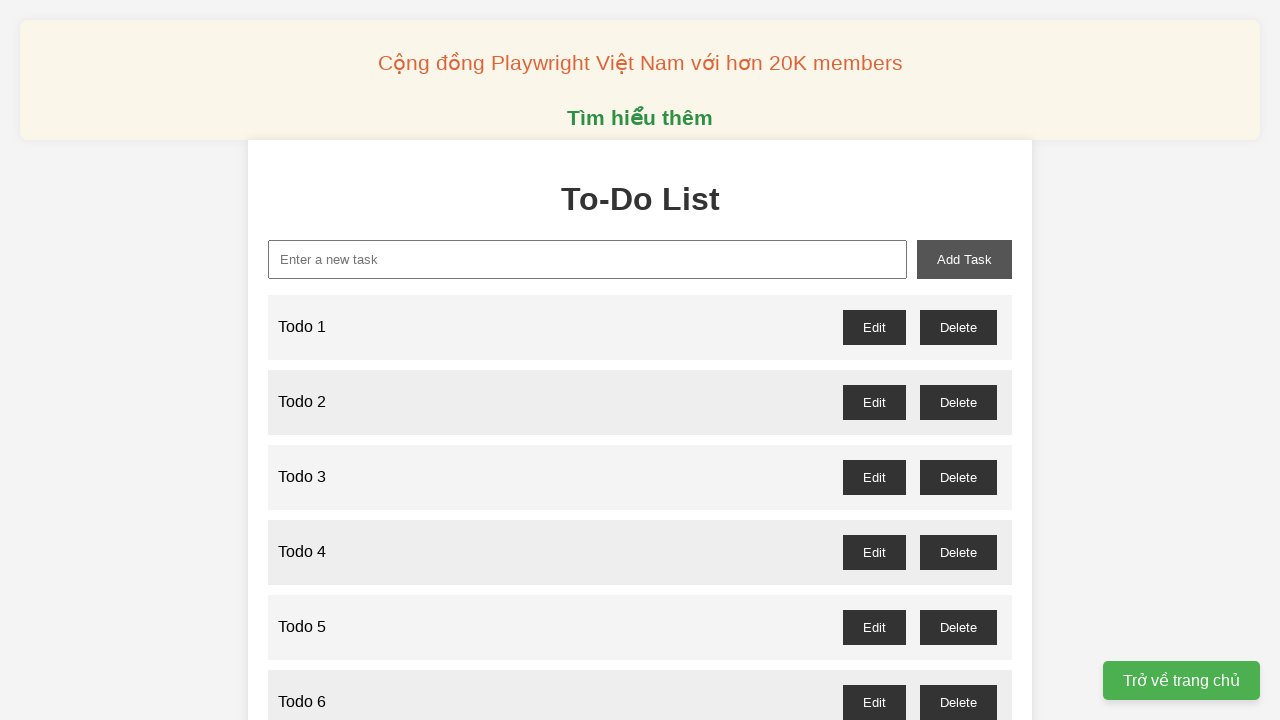

Waited 100ms after adding 'Todo 87'
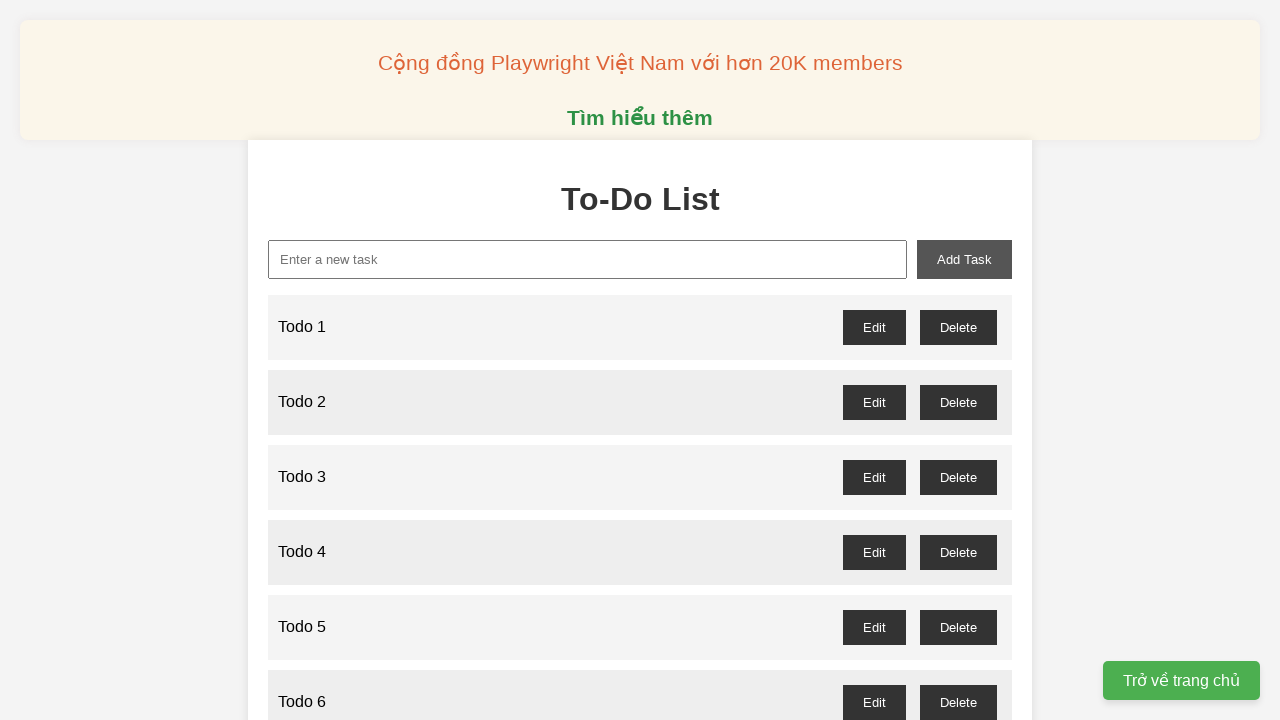

Filled new task input with 'Todo 88' on input[id="new-task"]
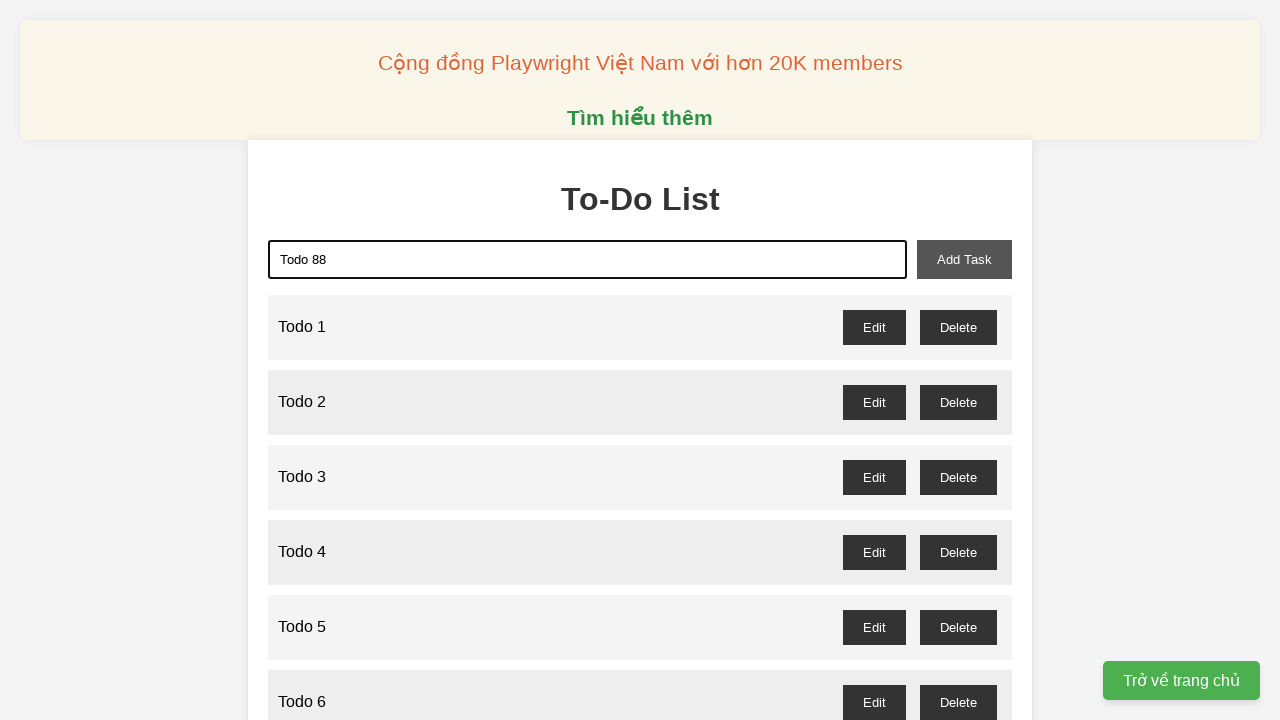

Clicked add task button to add 'Todo 88' at (964, 259) on button[id="add-task"]
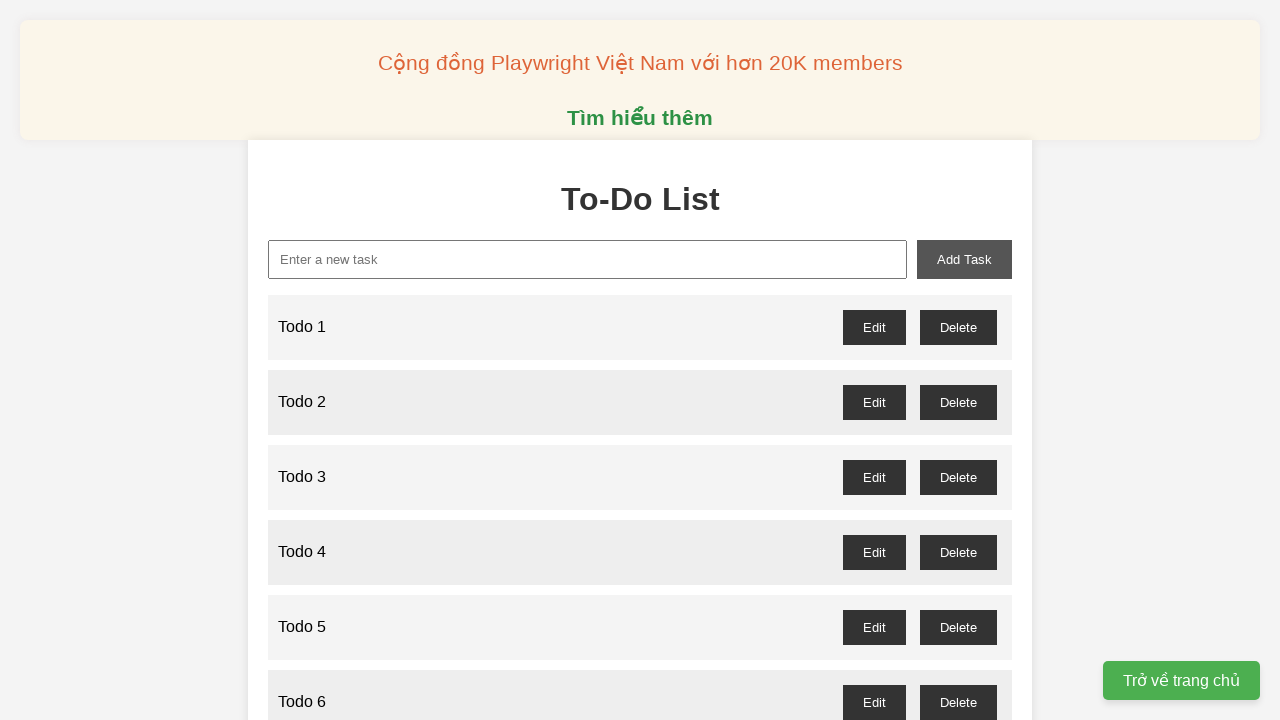

Waited 100ms after adding 'Todo 88'
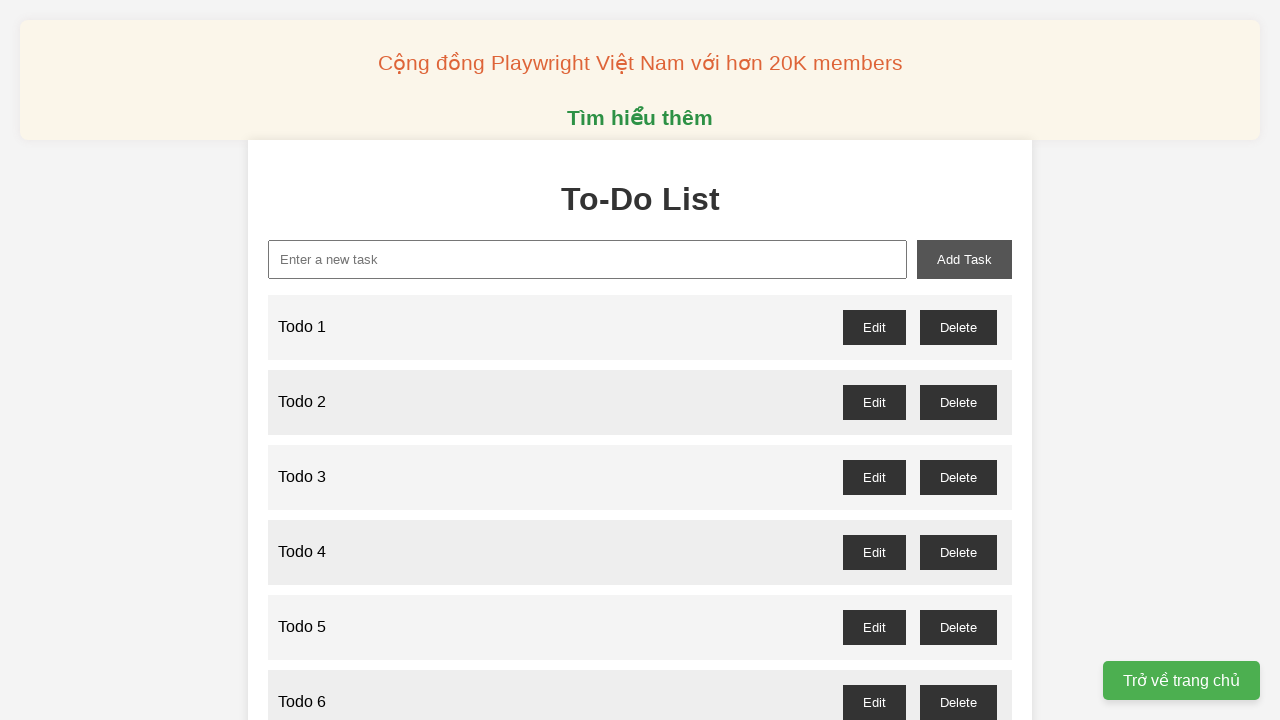

Filled new task input with 'Todo 89' on input[id="new-task"]
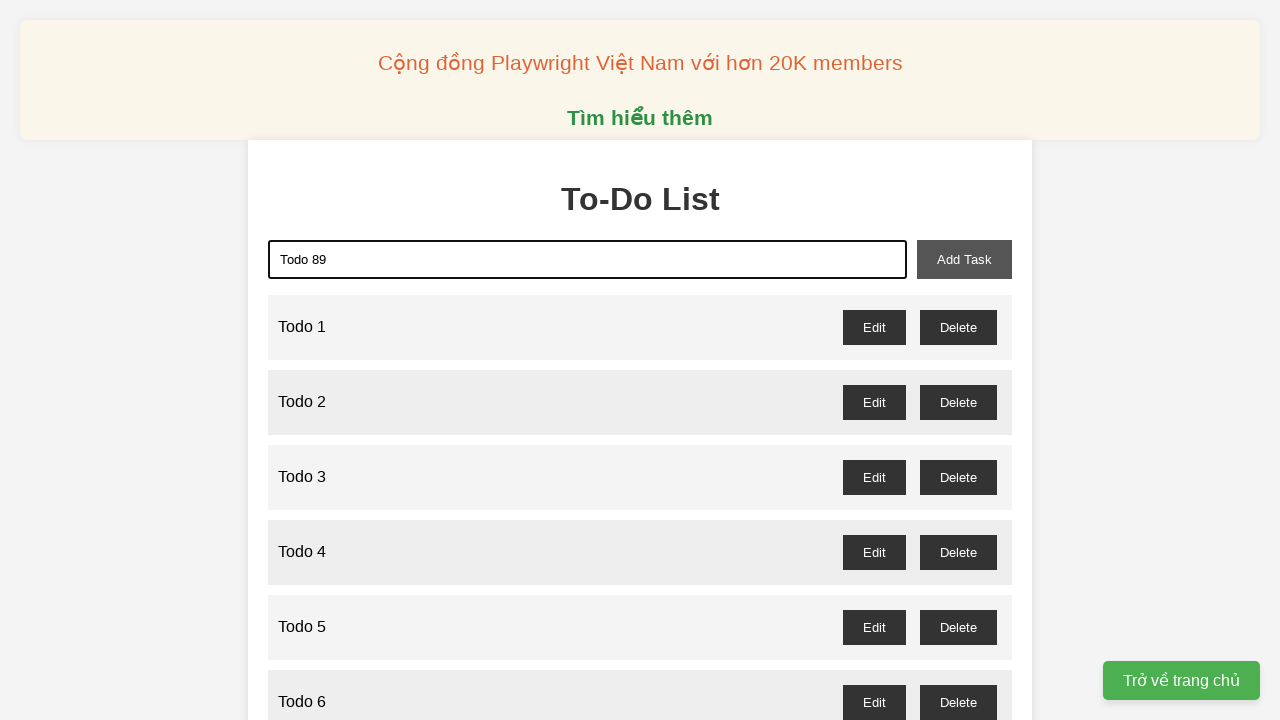

Clicked add task button to add 'Todo 89' at (964, 259) on button[id="add-task"]
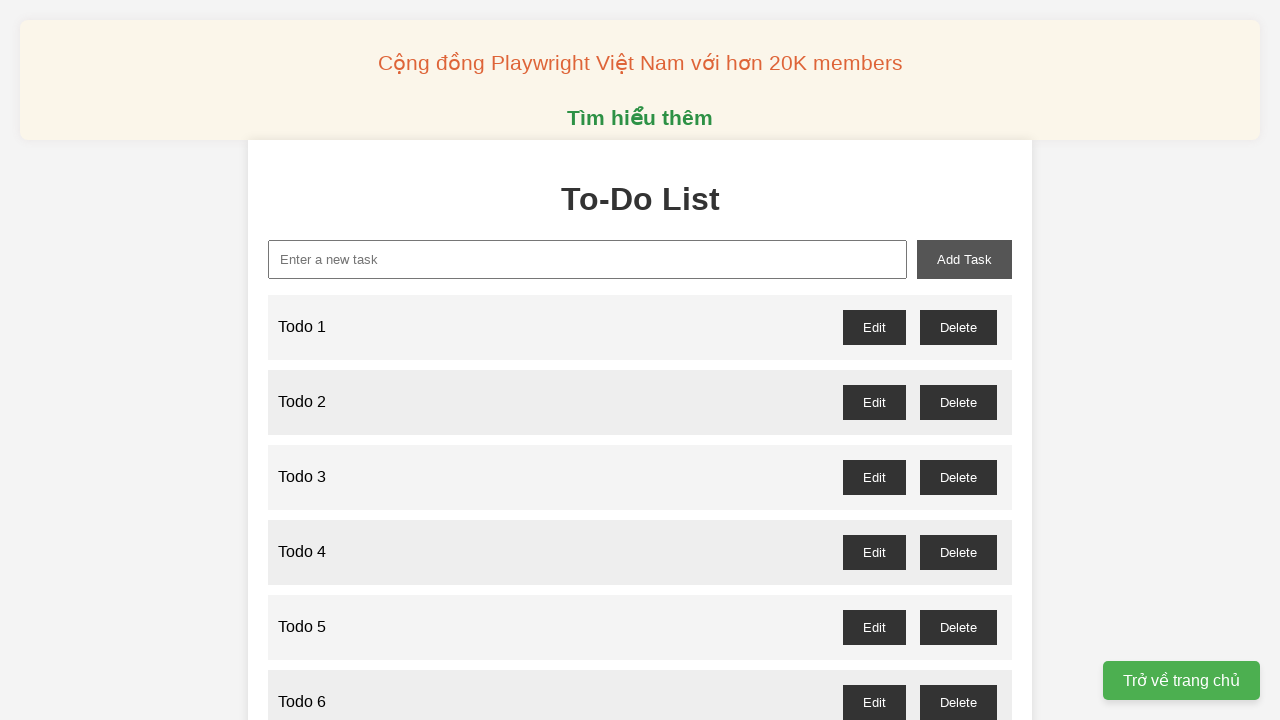

Waited 100ms after adding 'Todo 89'
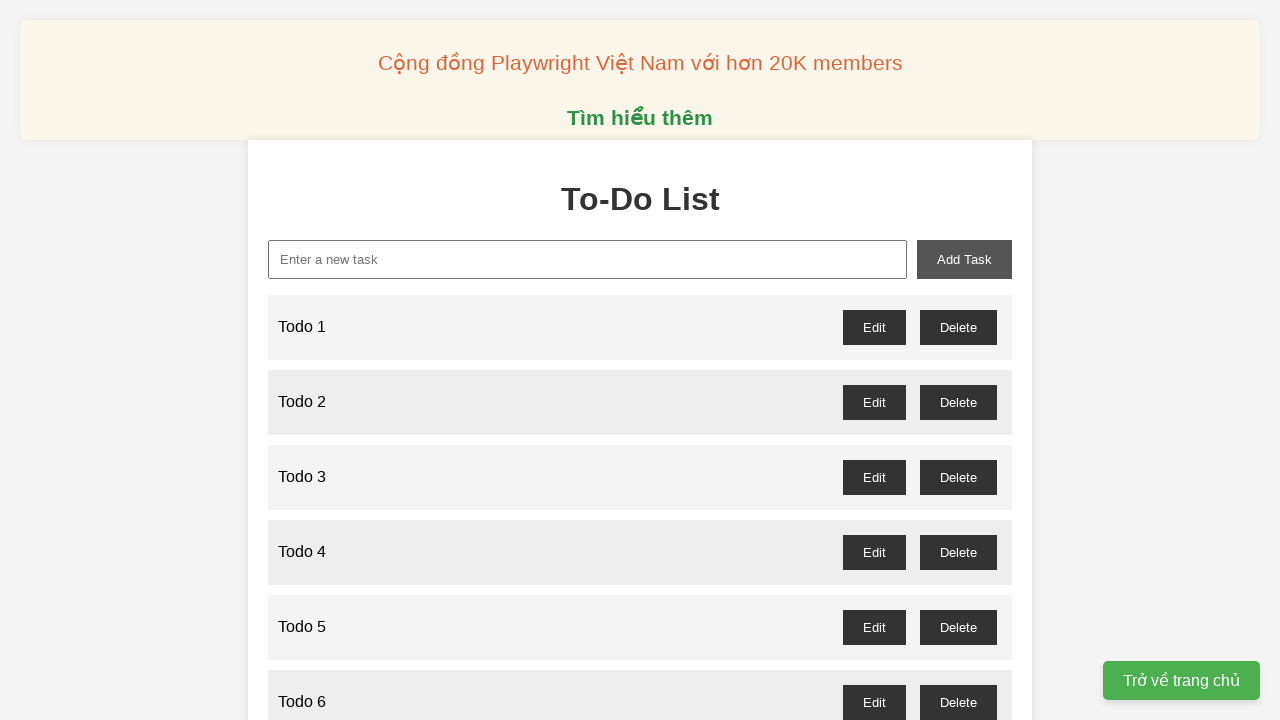

Filled new task input with 'Todo 90' on input[id="new-task"]
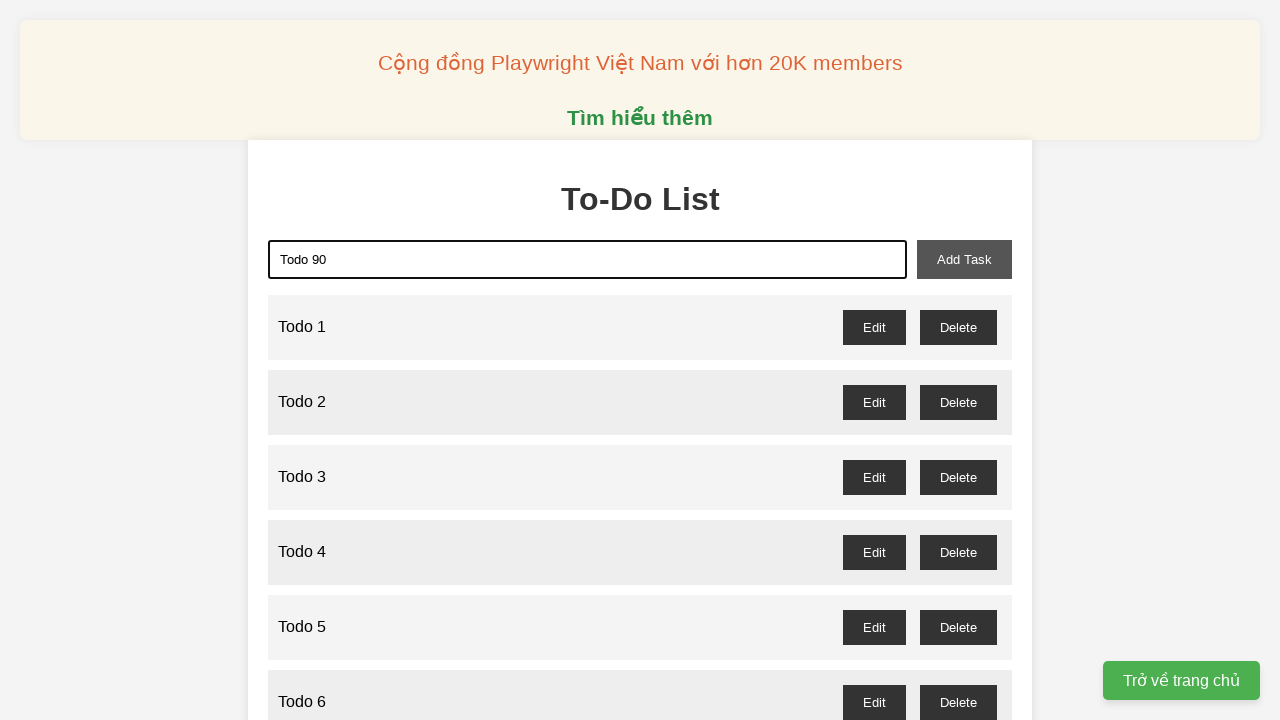

Clicked add task button to add 'Todo 90' at (964, 259) on button[id="add-task"]
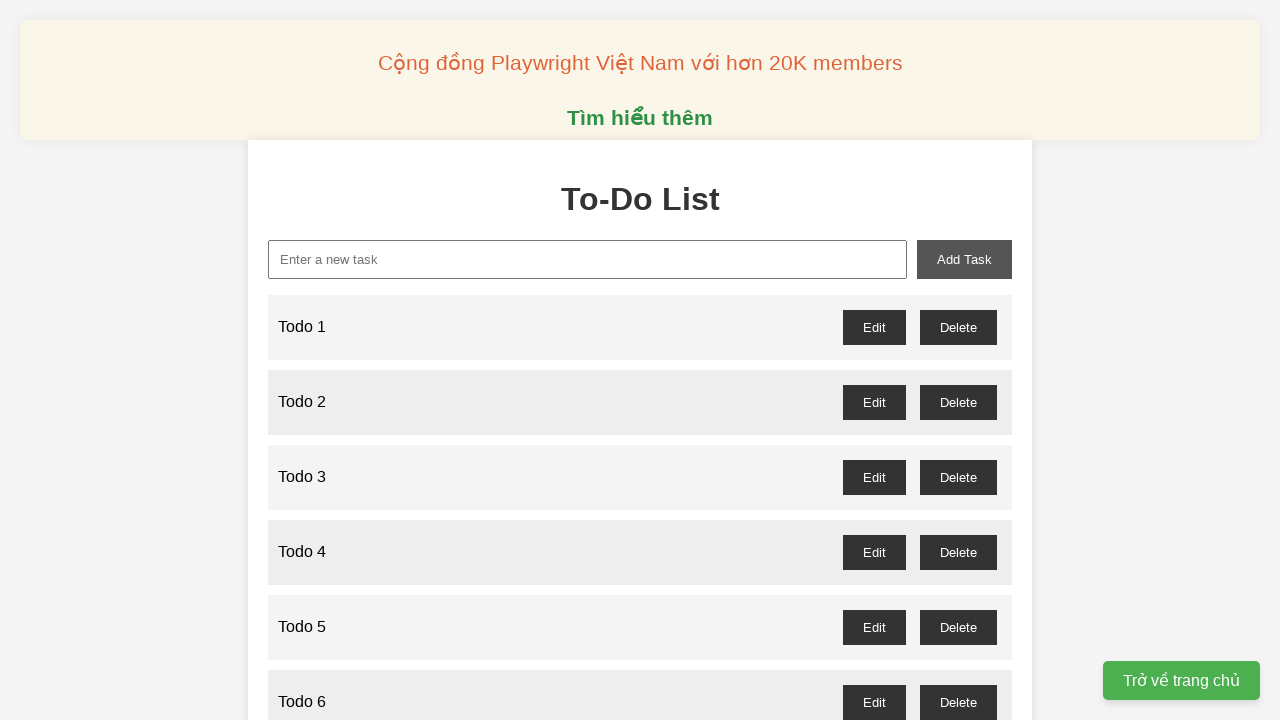

Waited 100ms after adding 'Todo 90'
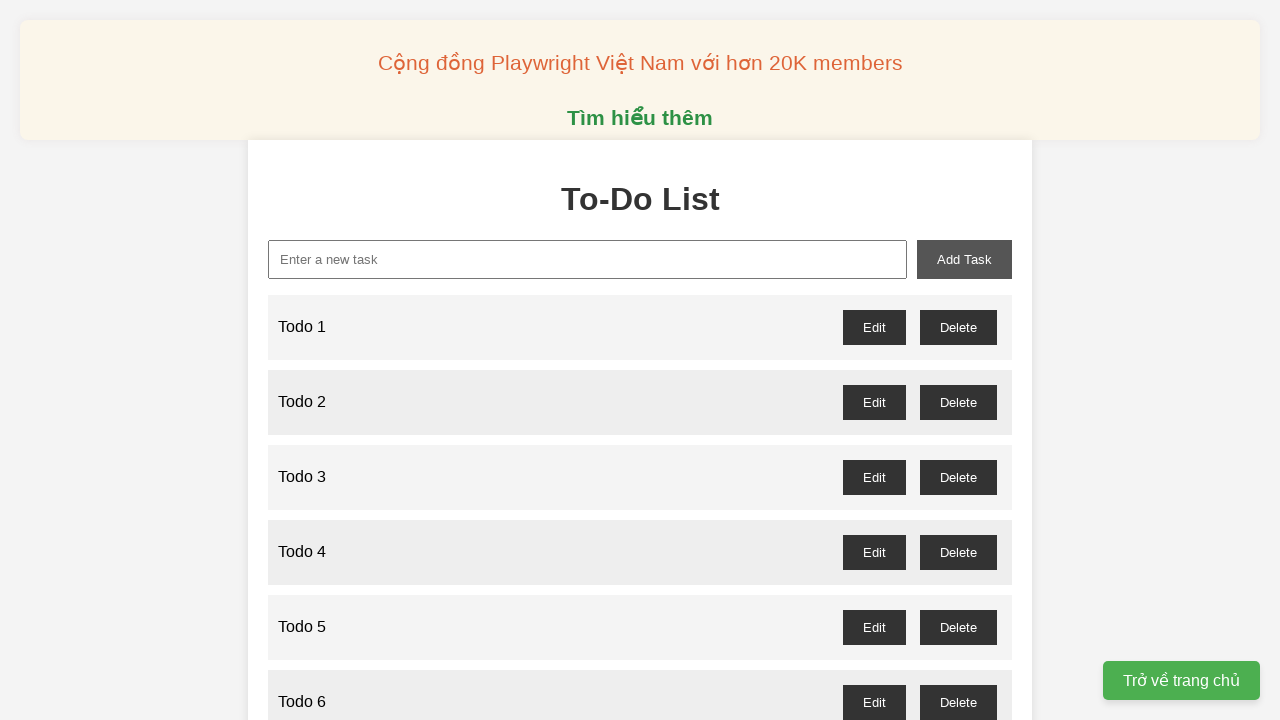

Filled new task input with 'Todo 91' on input[id="new-task"]
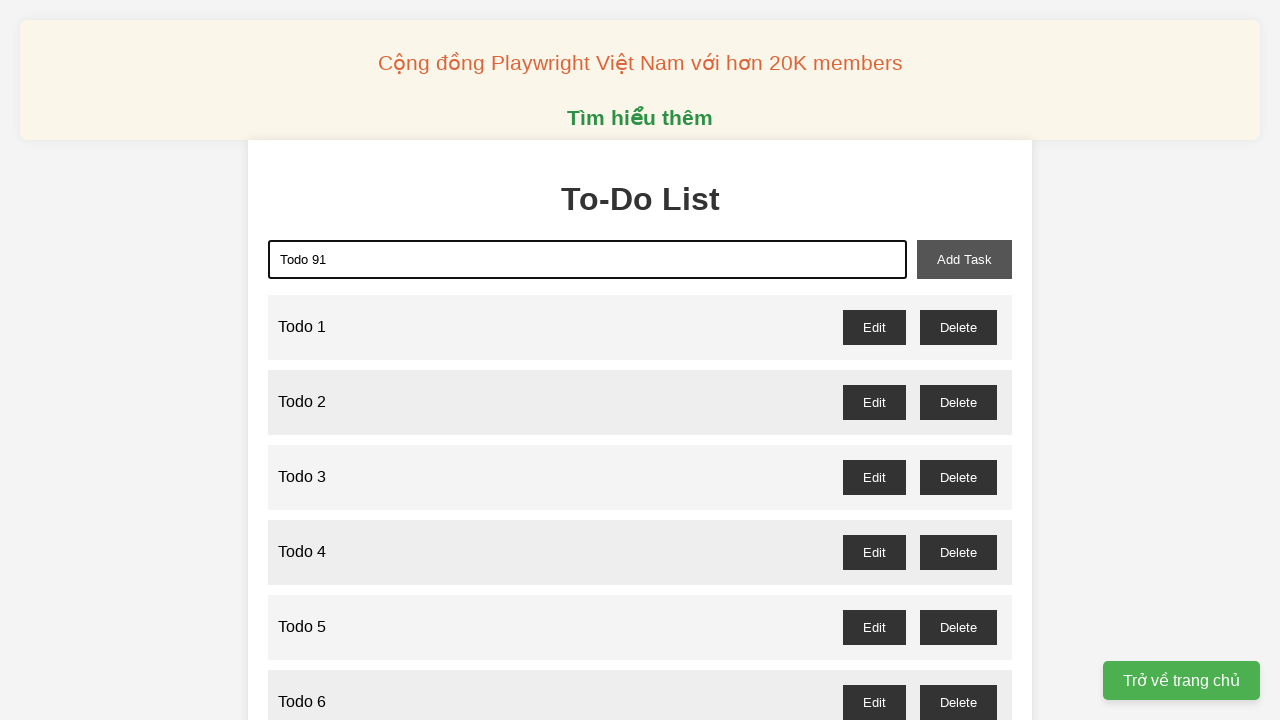

Clicked add task button to add 'Todo 91' at (964, 259) on button[id="add-task"]
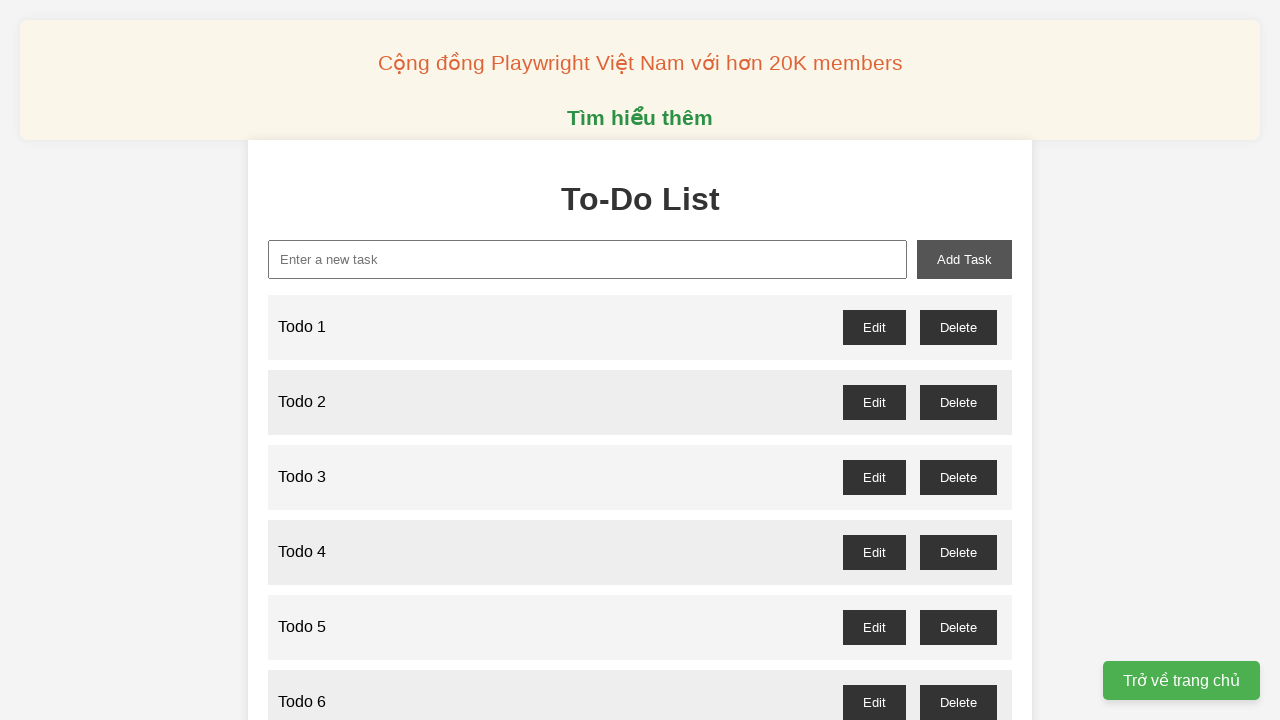

Waited 100ms after adding 'Todo 91'
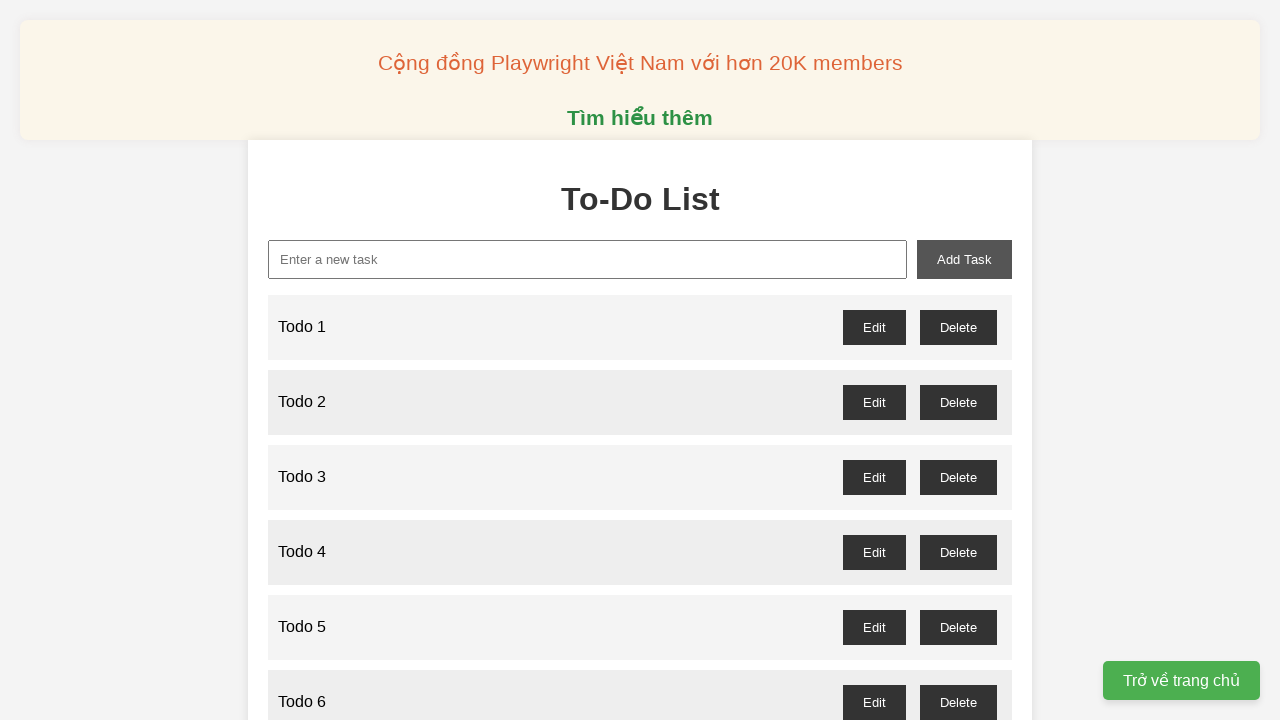

Filled new task input with 'Todo 92' on input[id="new-task"]
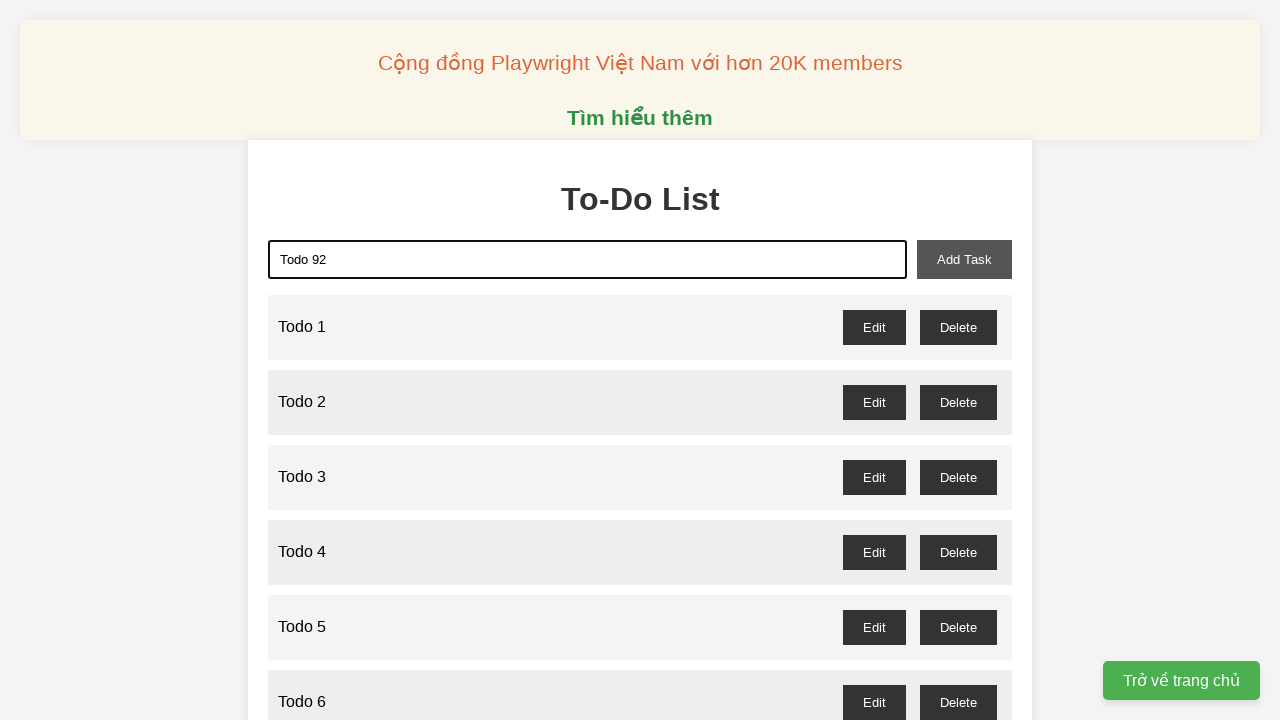

Clicked add task button to add 'Todo 92' at (964, 259) on button[id="add-task"]
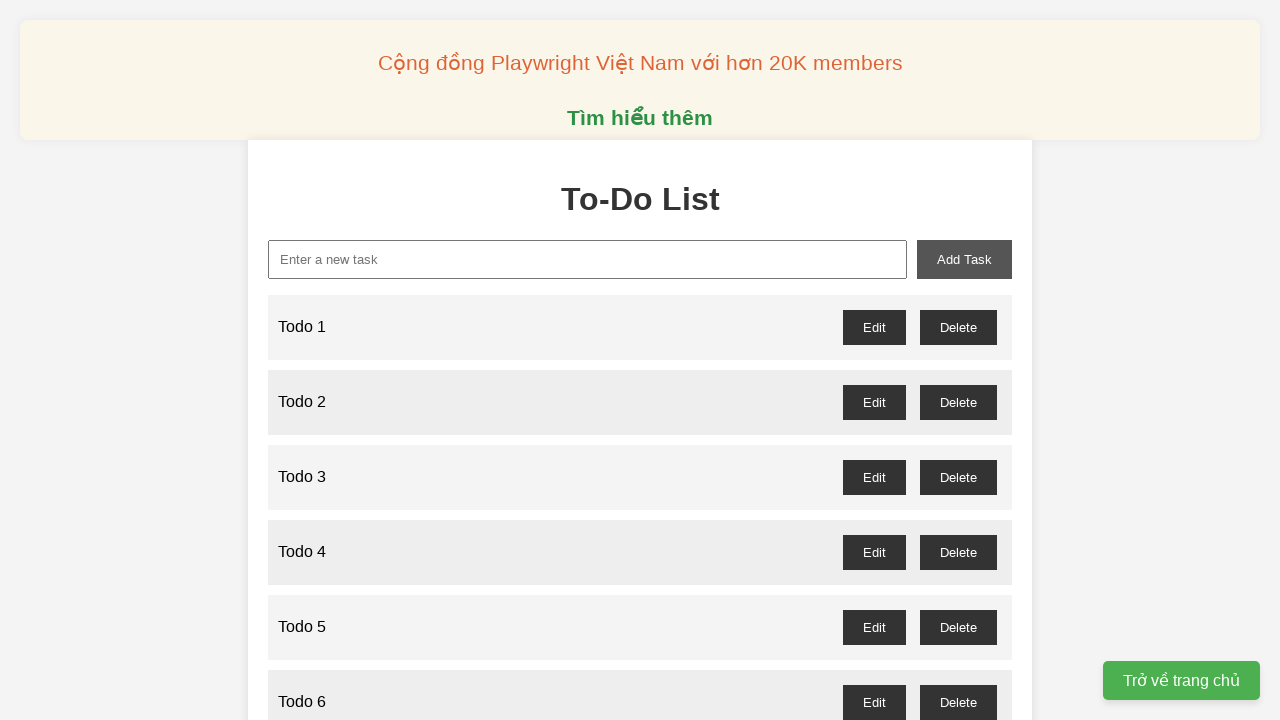

Waited 100ms after adding 'Todo 92'
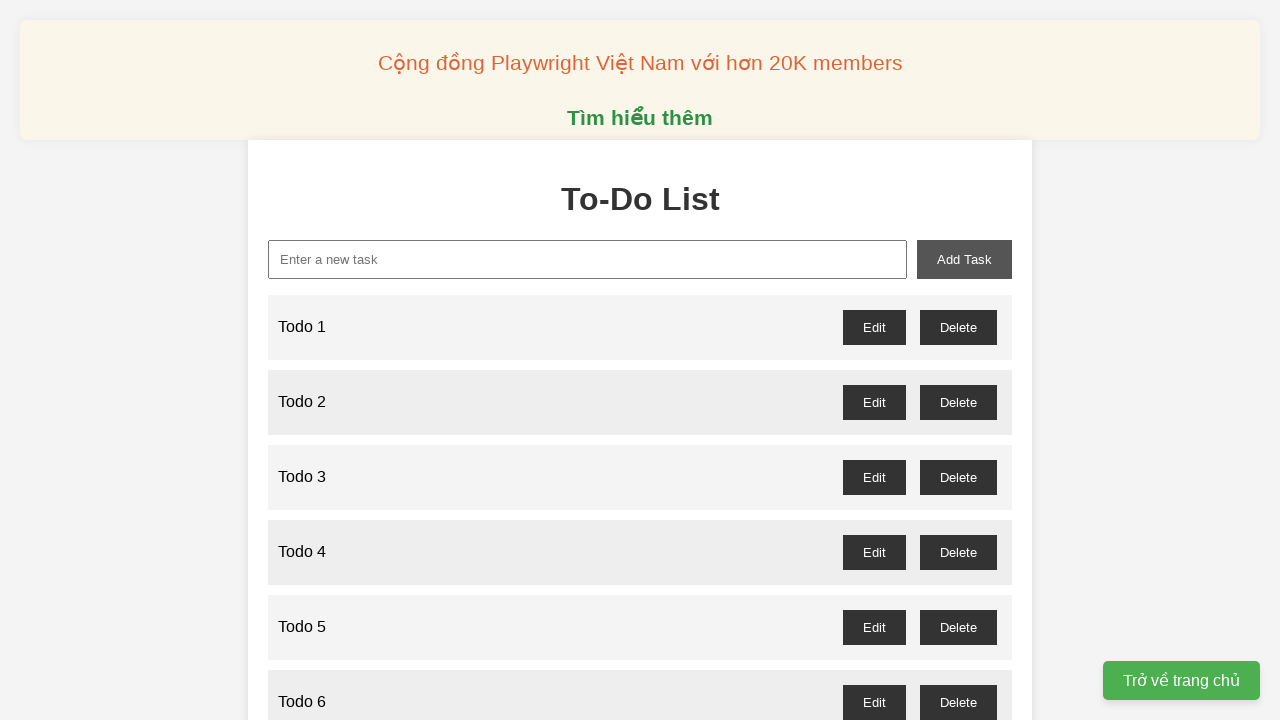

Filled new task input with 'Todo 93' on input[id="new-task"]
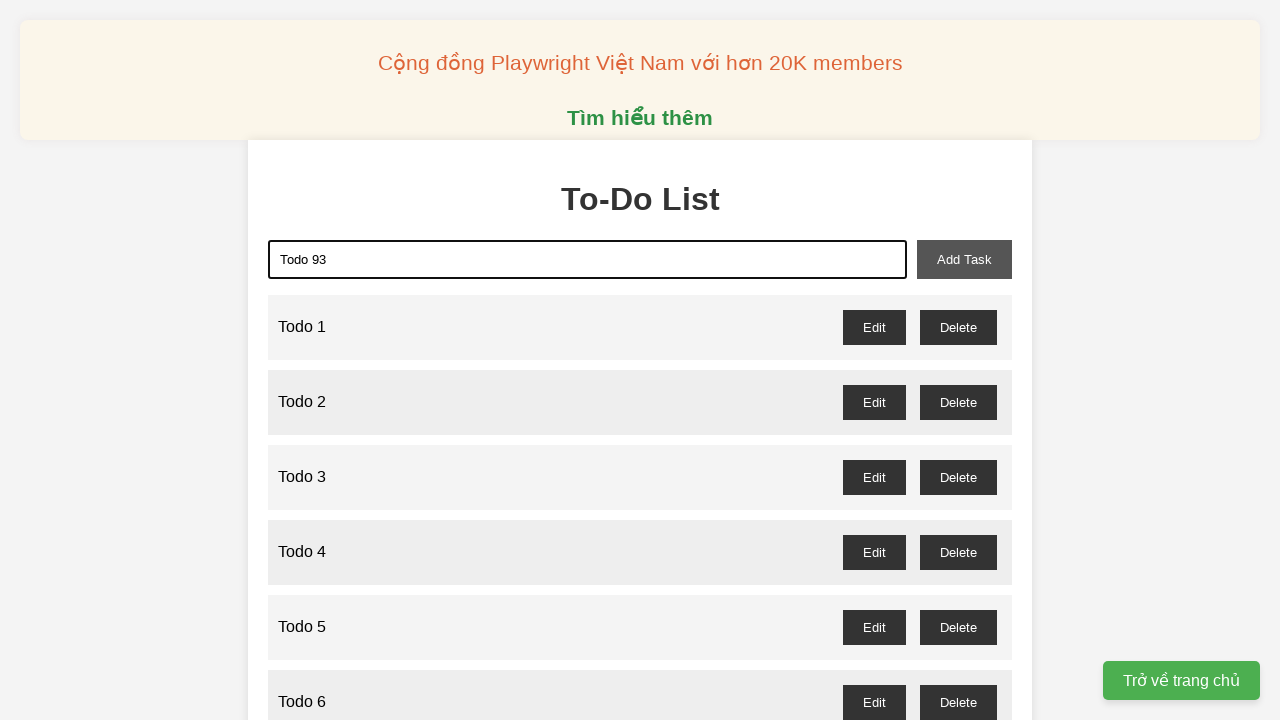

Clicked add task button to add 'Todo 93' at (964, 259) on button[id="add-task"]
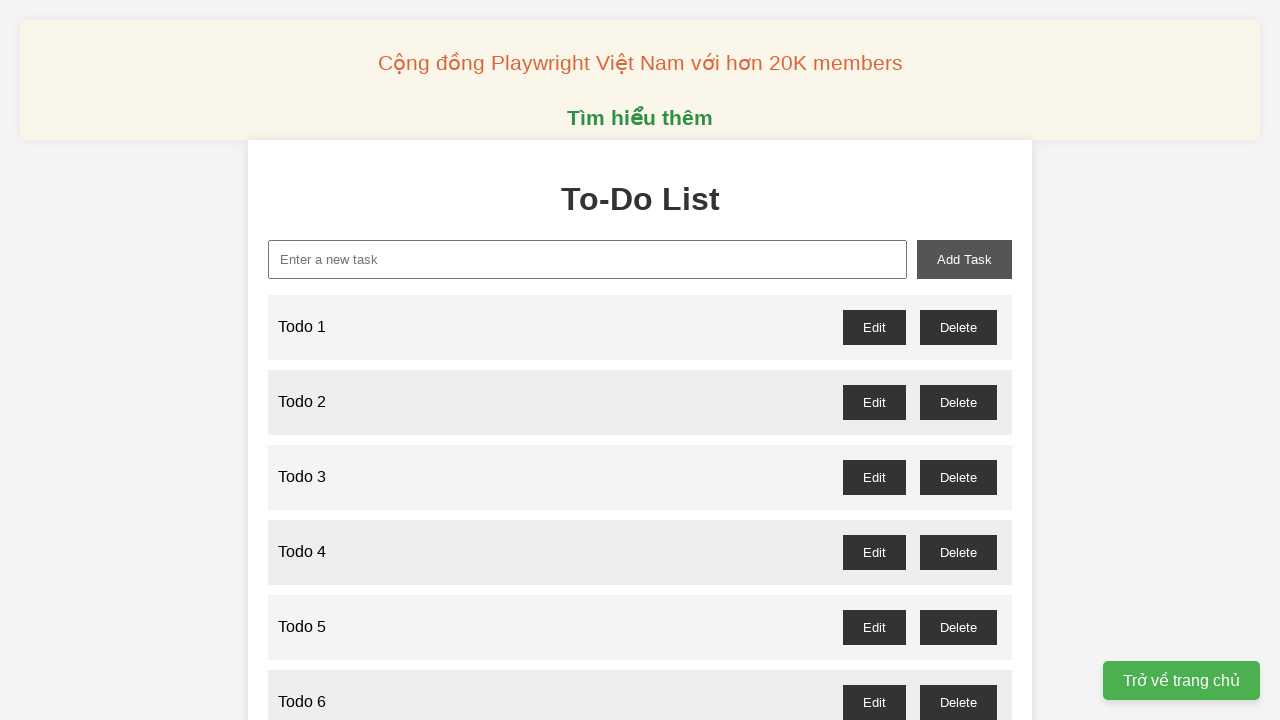

Waited 100ms after adding 'Todo 93'
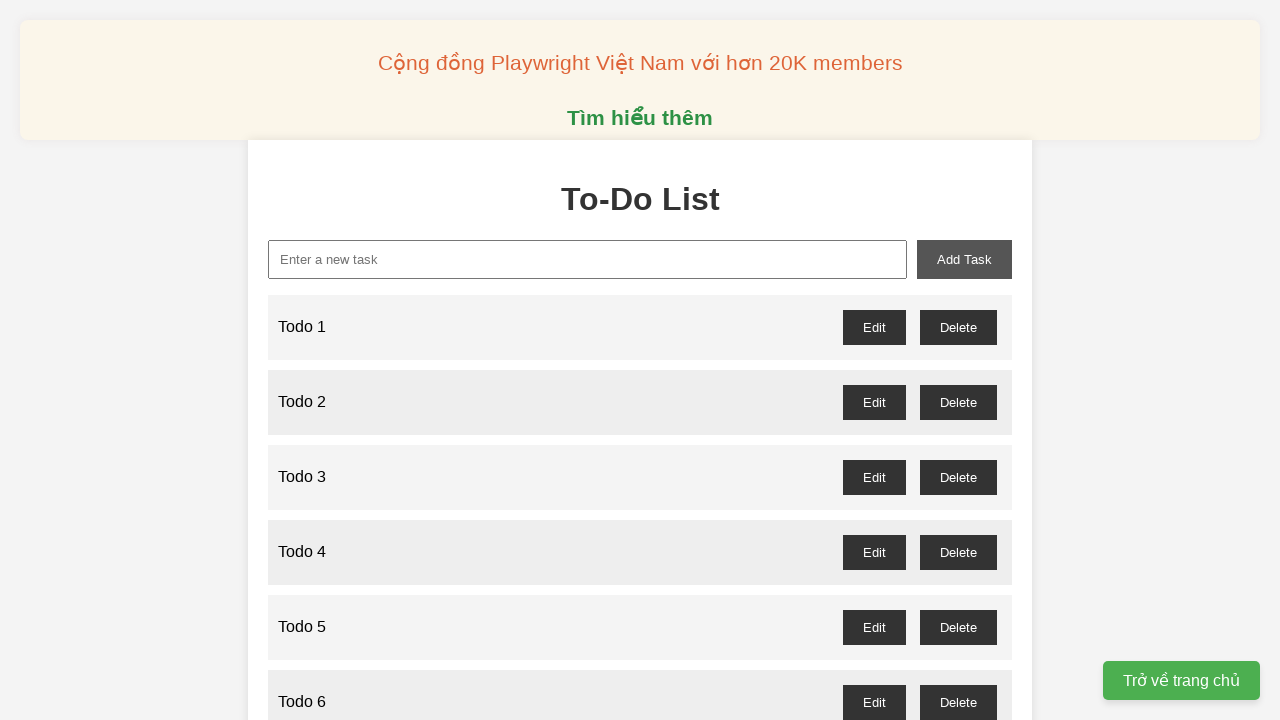

Filled new task input with 'Todo 94' on input[id="new-task"]
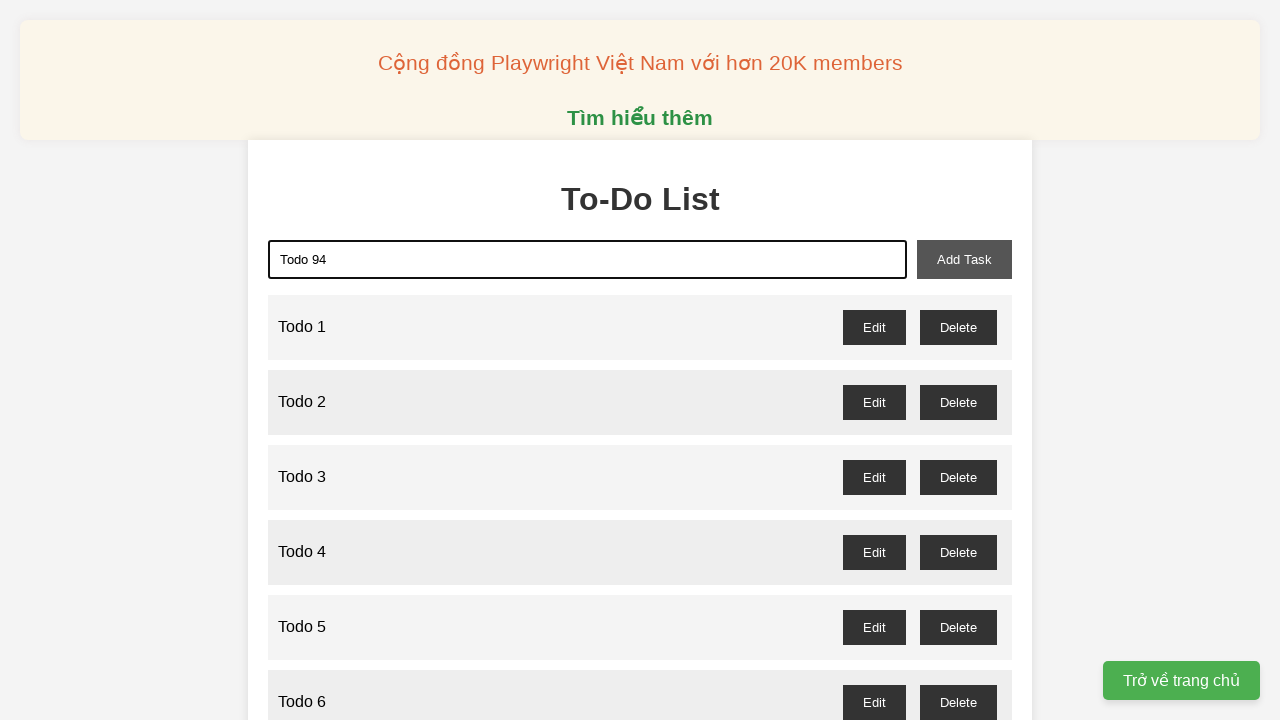

Clicked add task button to add 'Todo 94' at (964, 259) on button[id="add-task"]
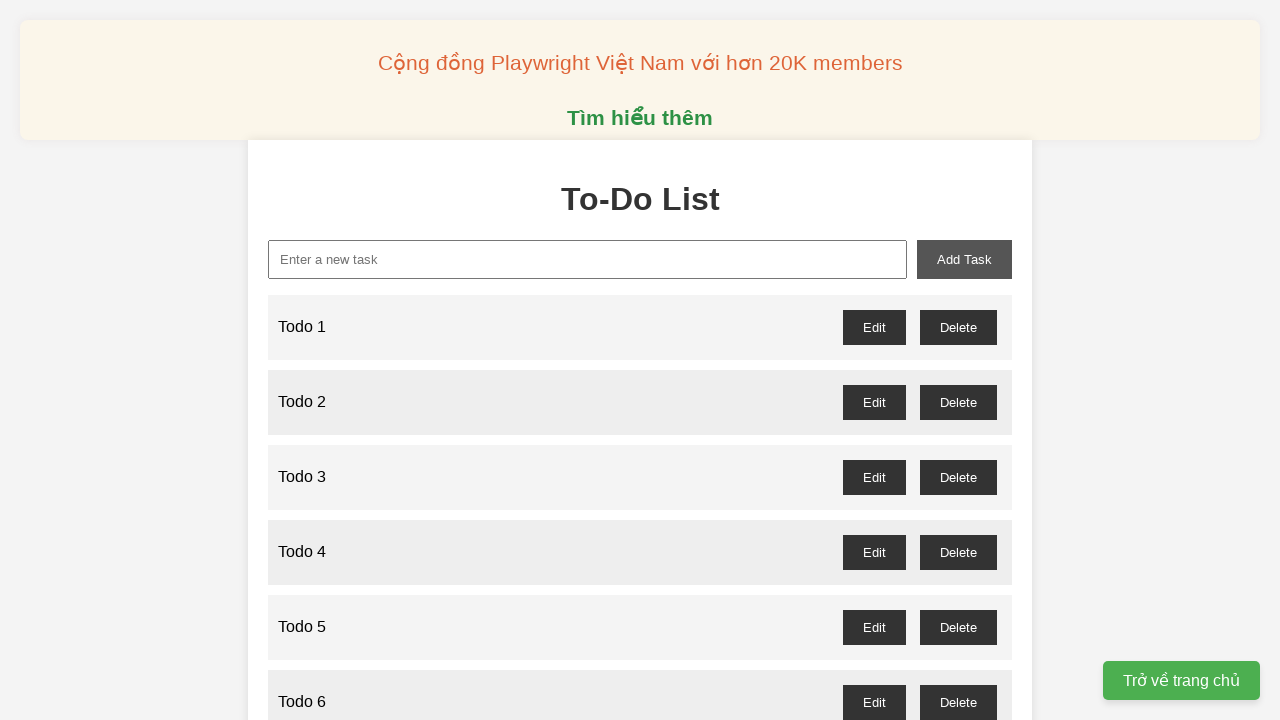

Waited 100ms after adding 'Todo 94'
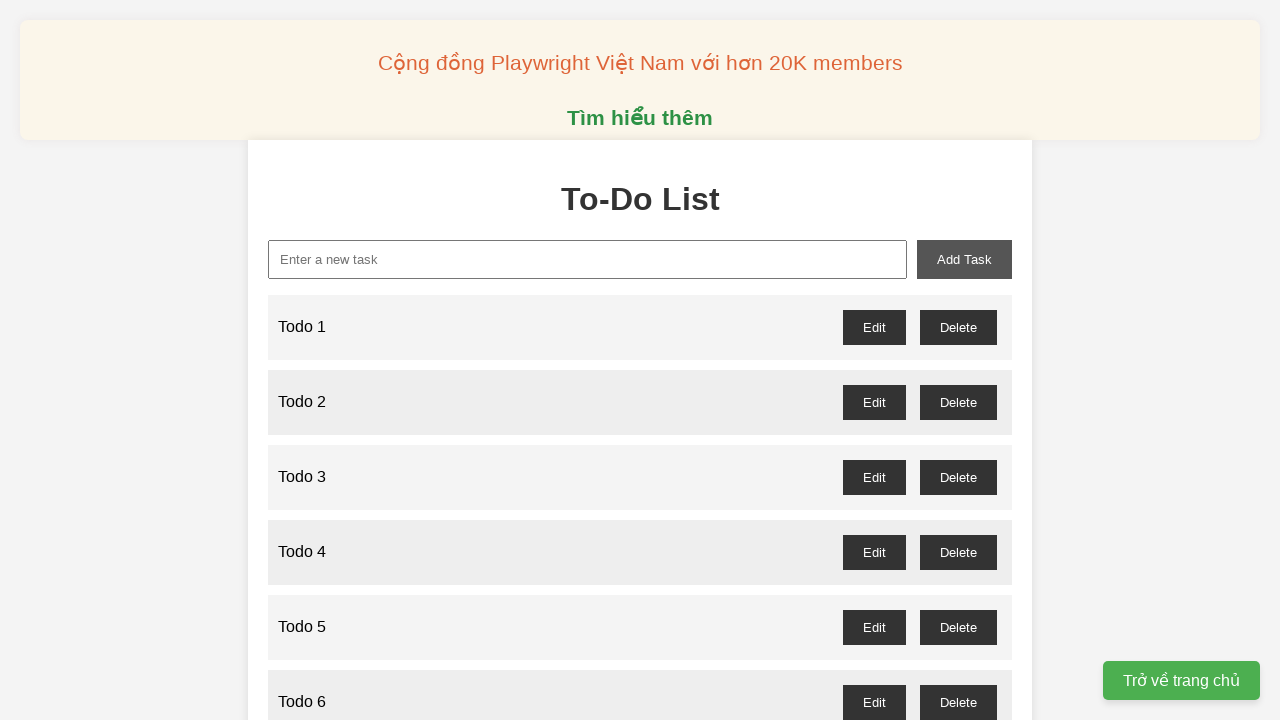

Filled new task input with 'Todo 95' on input[id="new-task"]
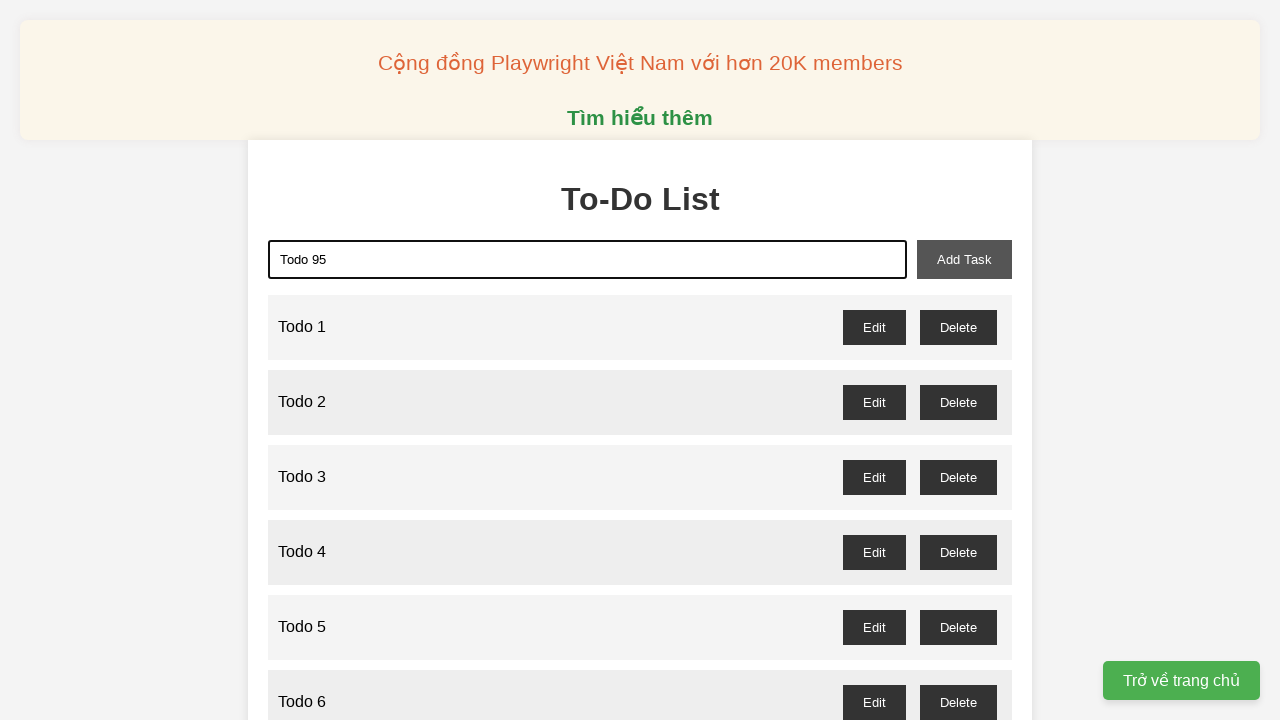

Clicked add task button to add 'Todo 95' at (964, 259) on button[id="add-task"]
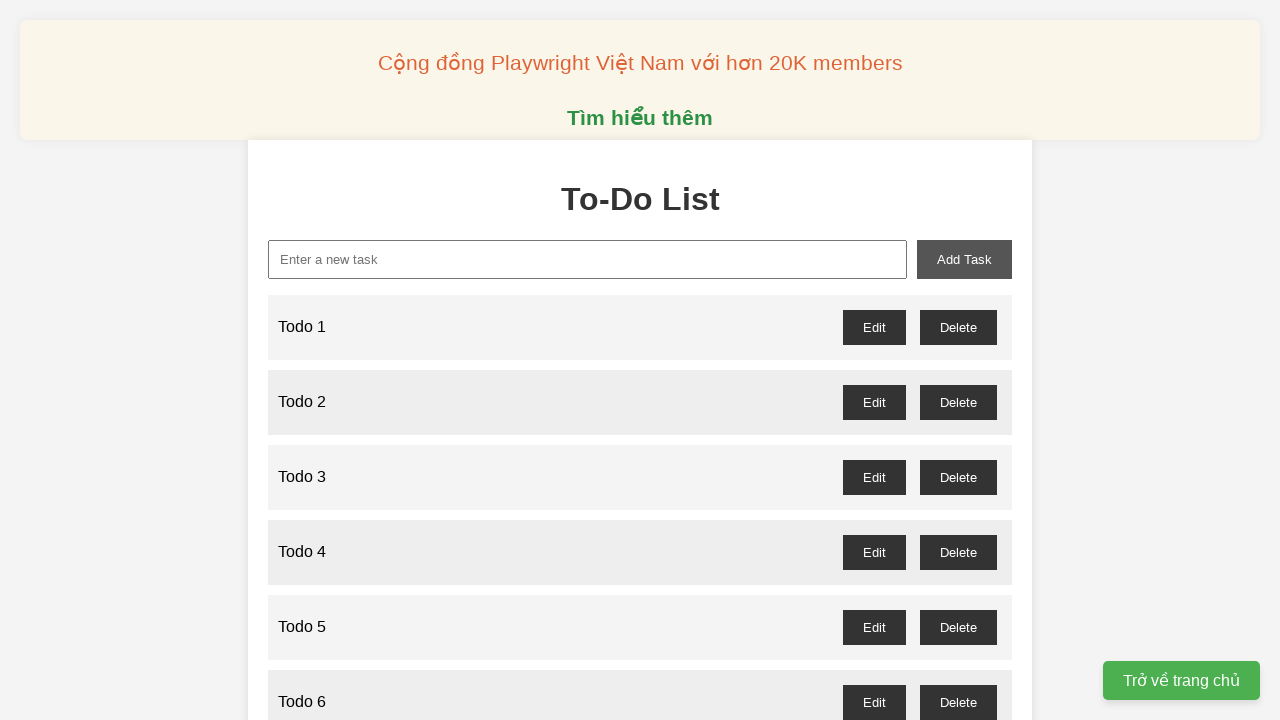

Waited 100ms after adding 'Todo 95'
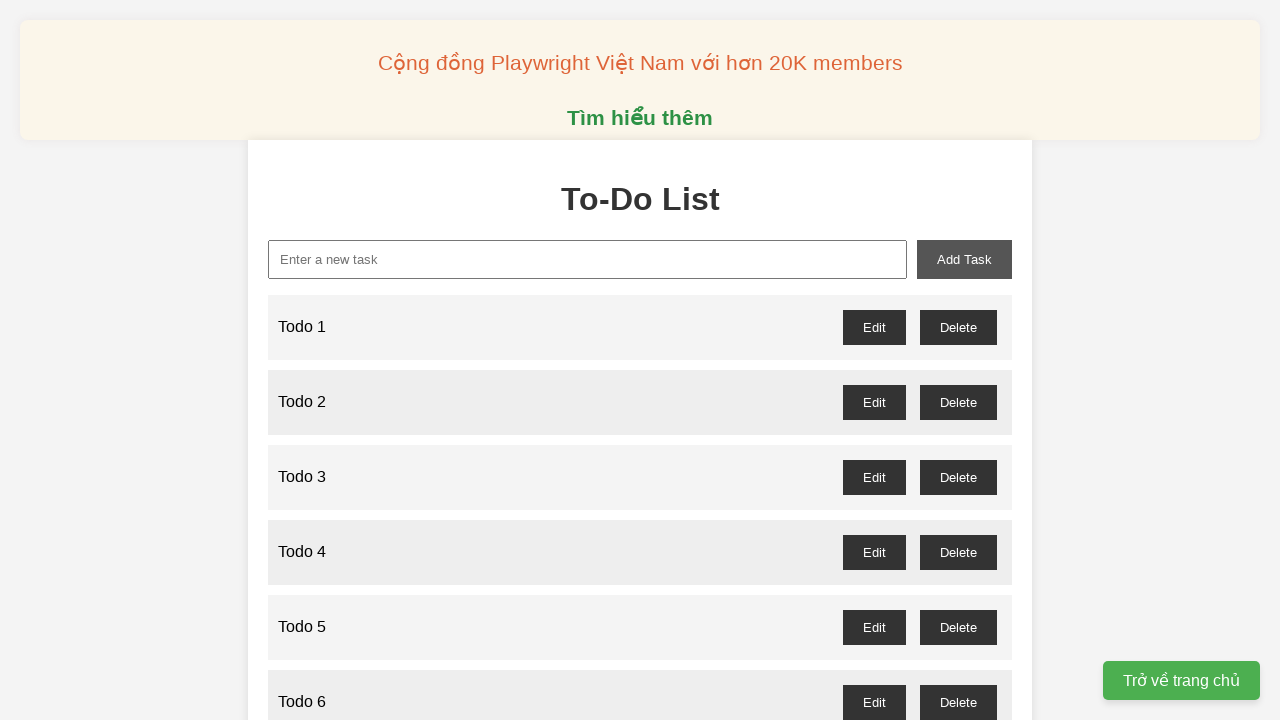

Filled new task input with 'Todo 96' on input[id="new-task"]
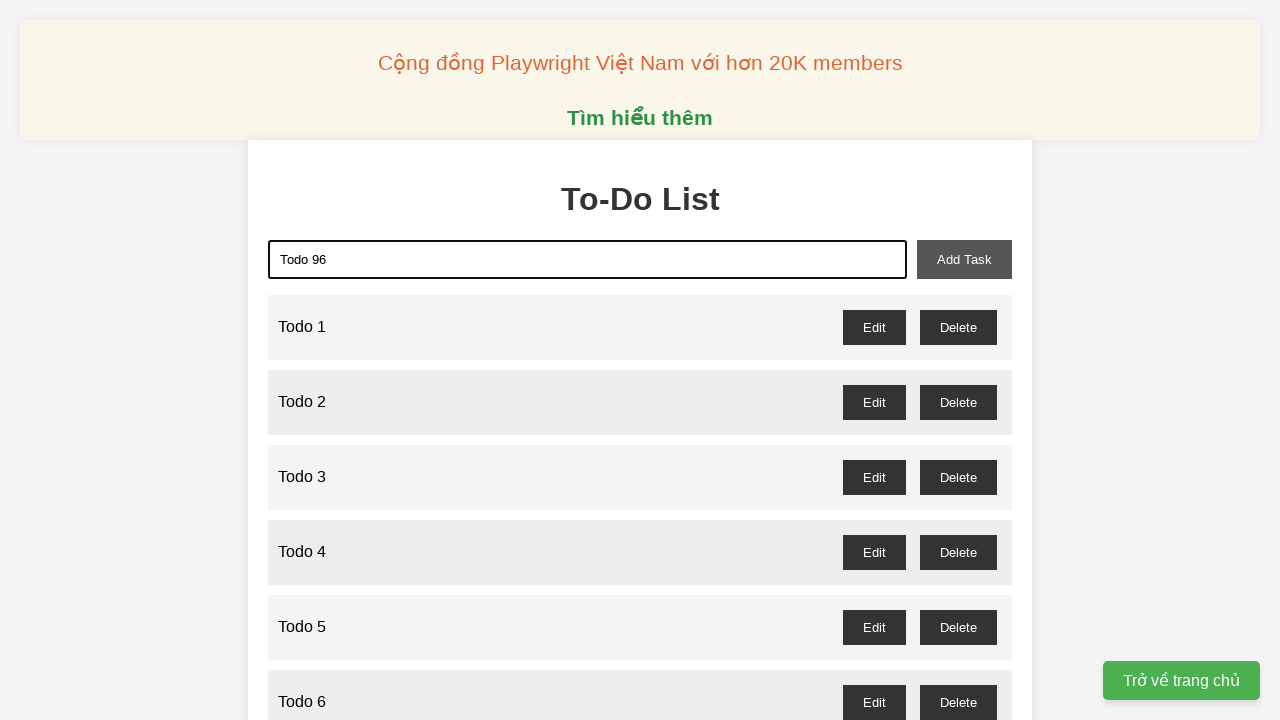

Clicked add task button to add 'Todo 96' at (964, 259) on button[id="add-task"]
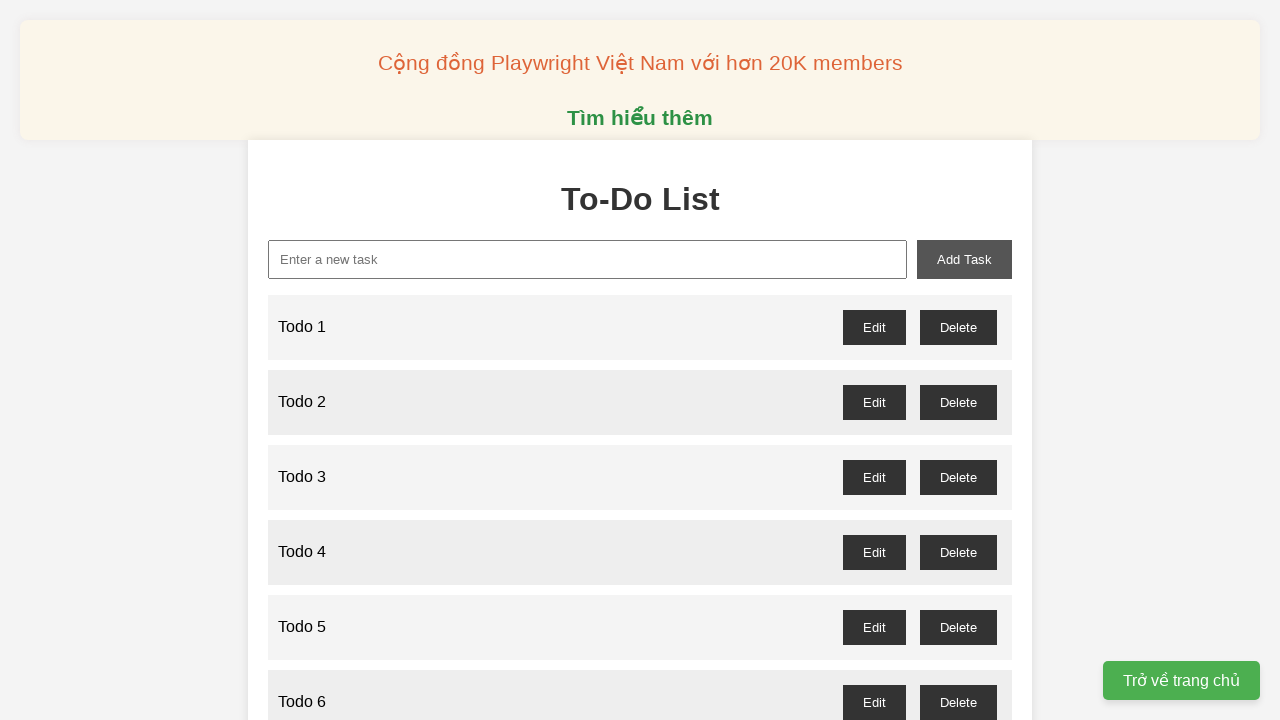

Waited 100ms after adding 'Todo 96'
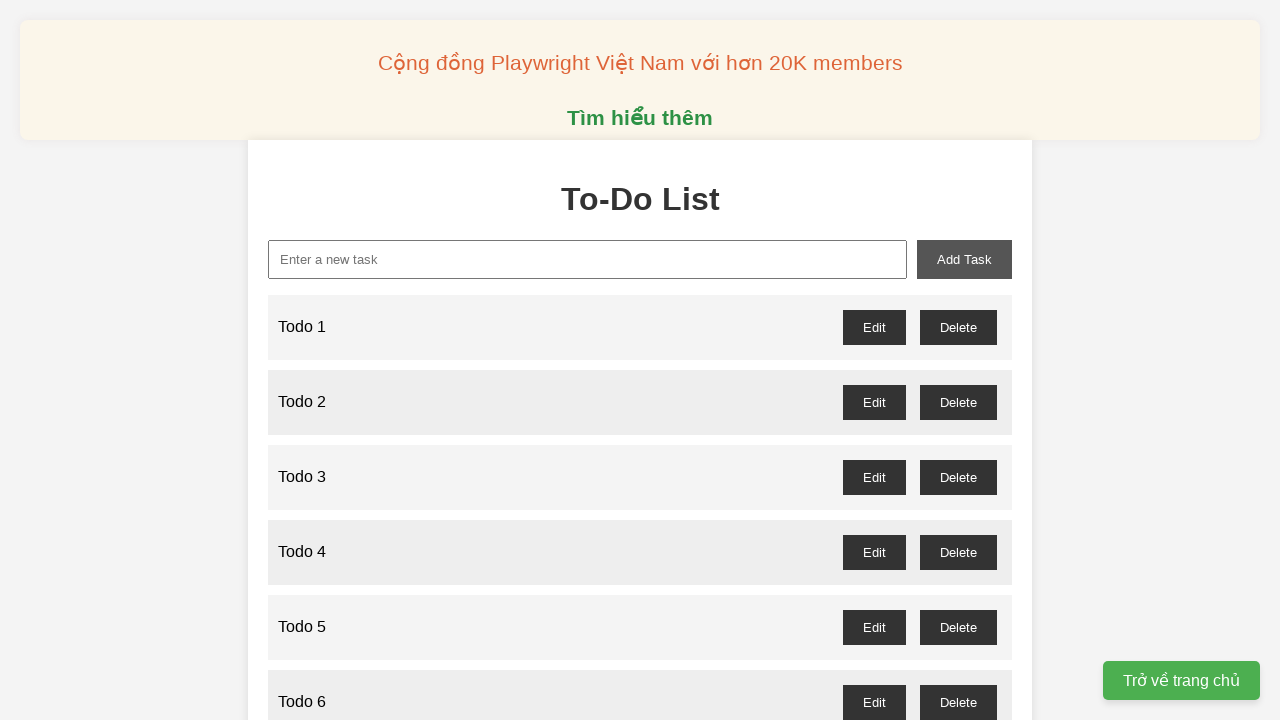

Filled new task input with 'Todo 97' on input[id="new-task"]
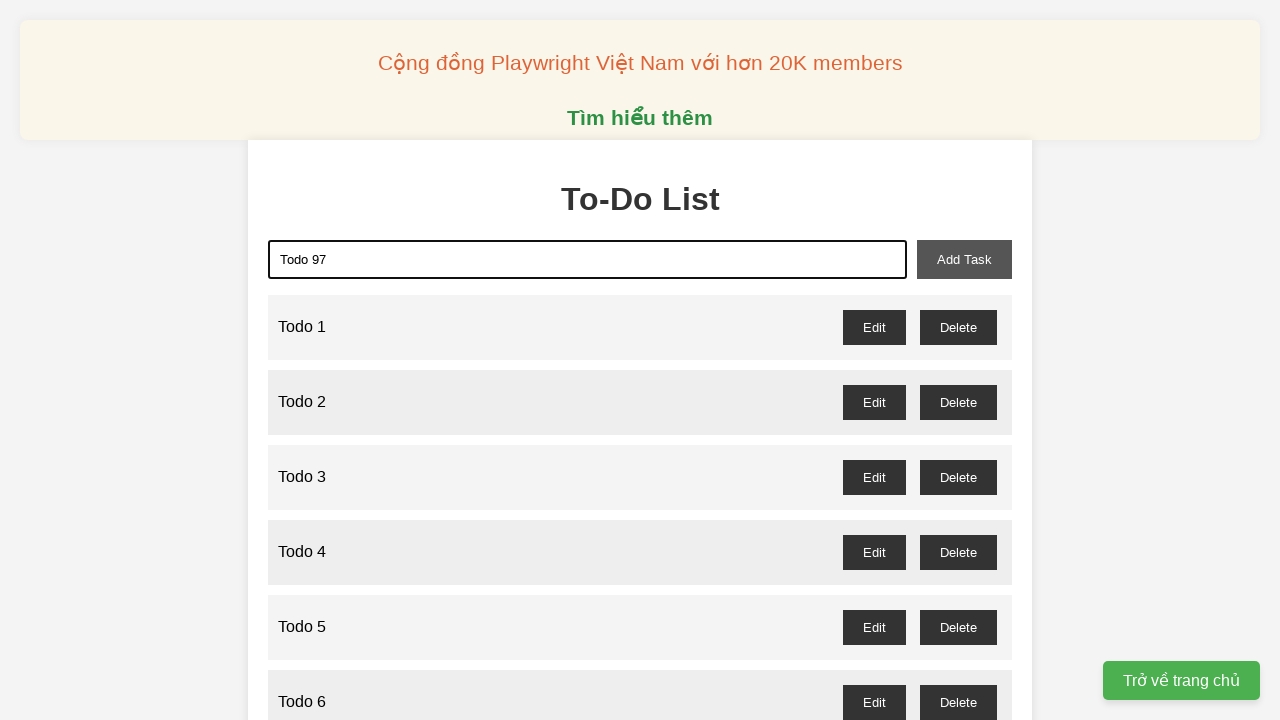

Clicked add task button to add 'Todo 97' at (964, 259) on button[id="add-task"]
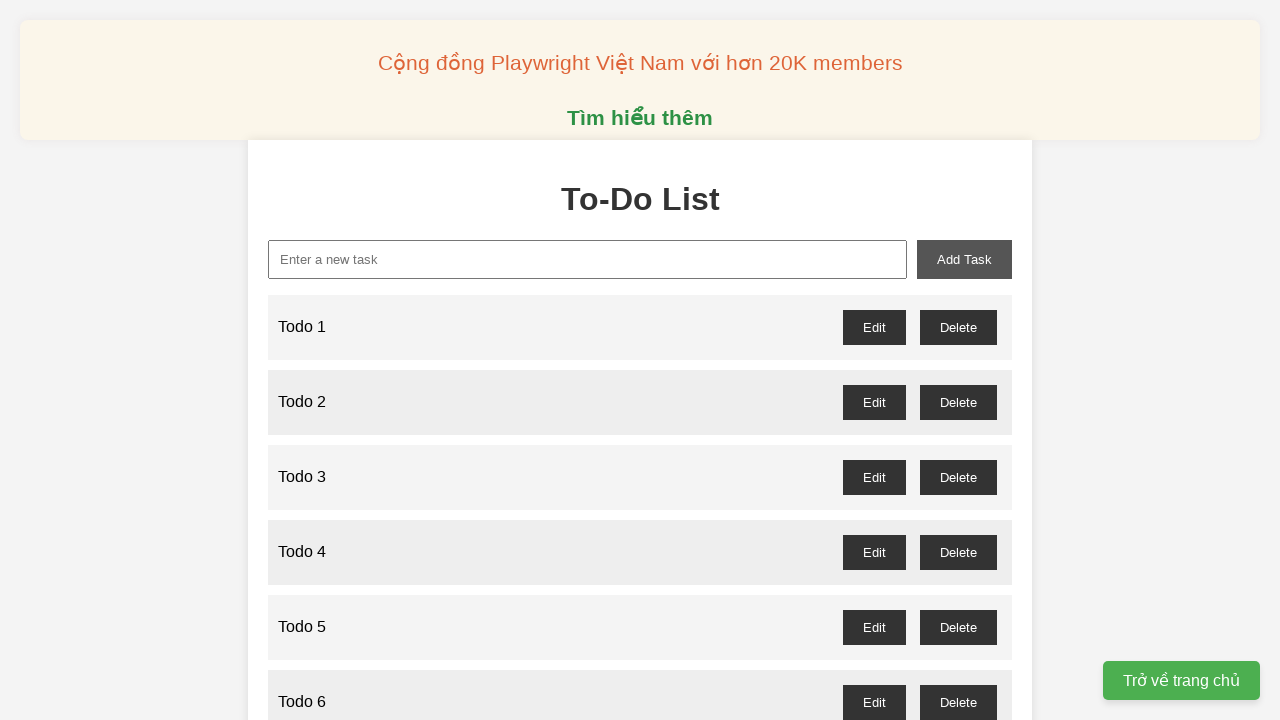

Waited 100ms after adding 'Todo 97'
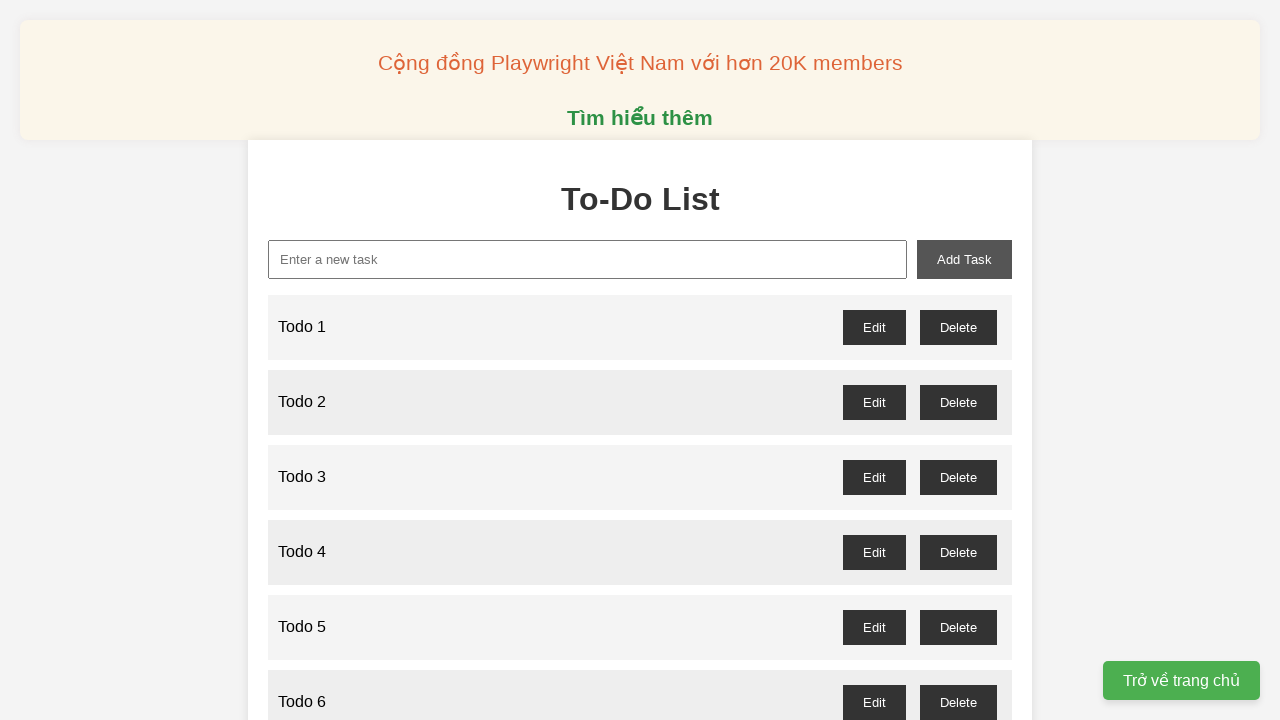

Filled new task input with 'Todo 98' on input[id="new-task"]
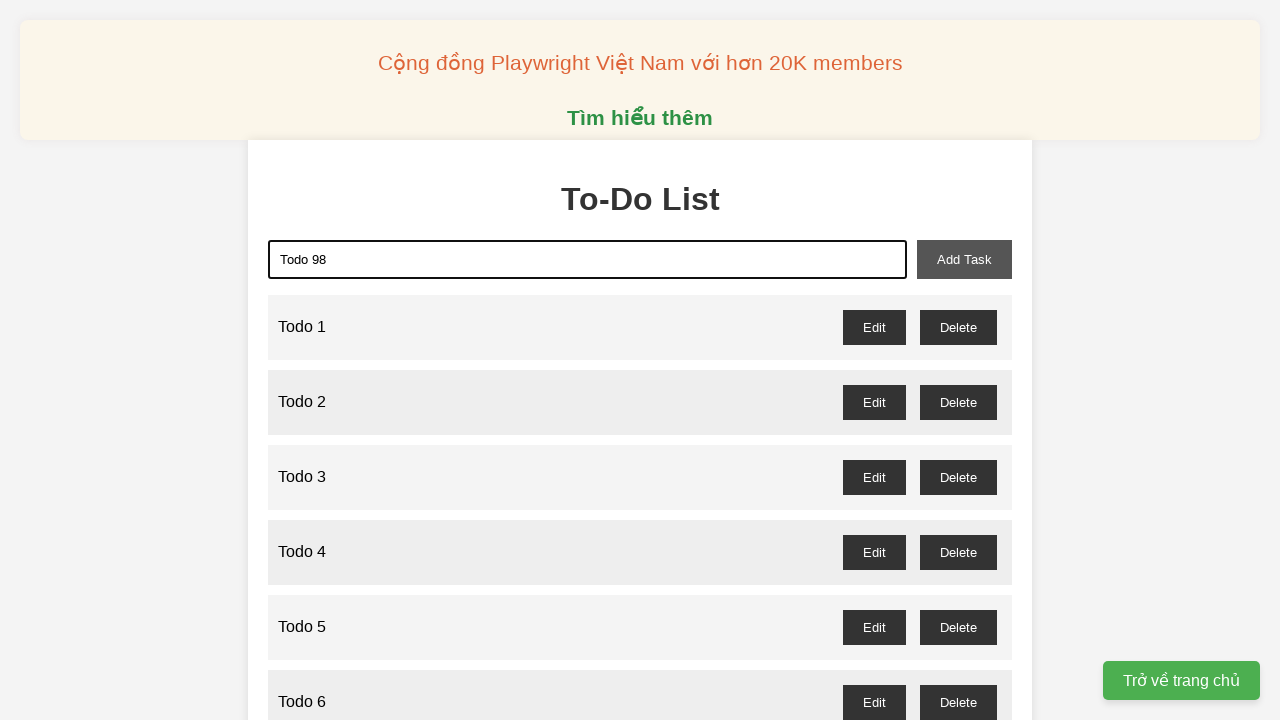

Clicked add task button to add 'Todo 98' at (964, 259) on button[id="add-task"]
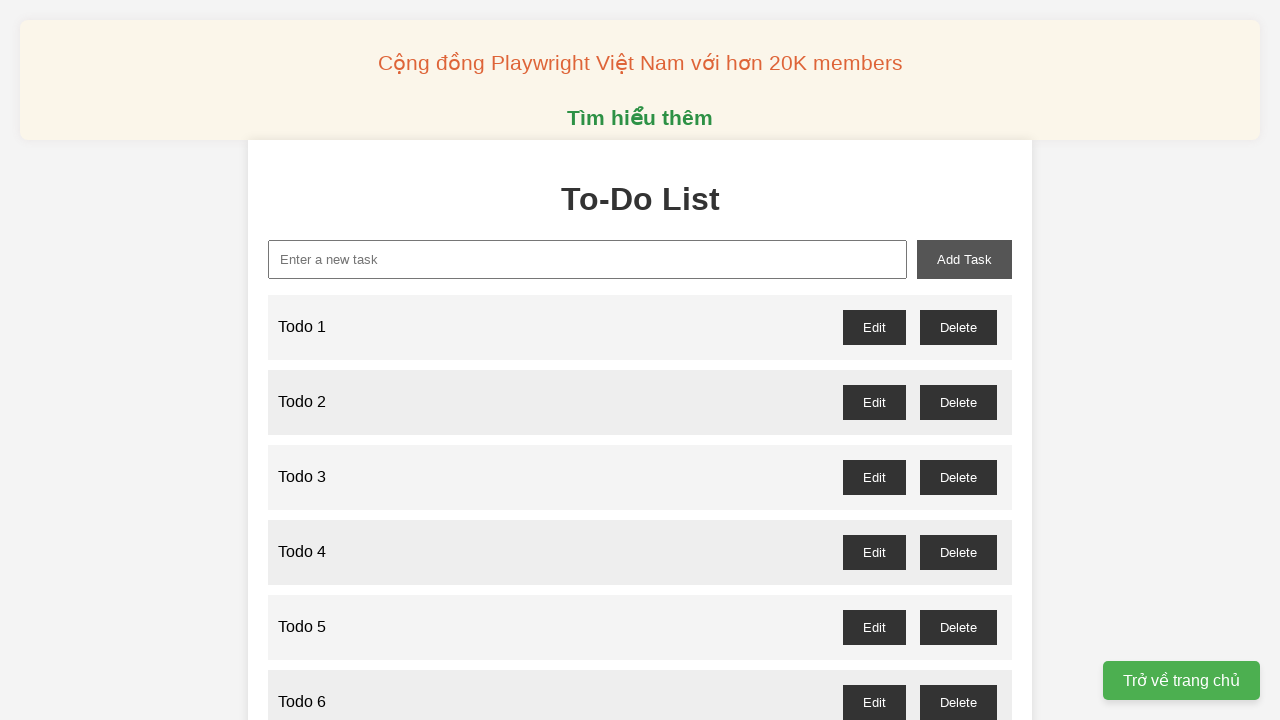

Waited 100ms after adding 'Todo 98'
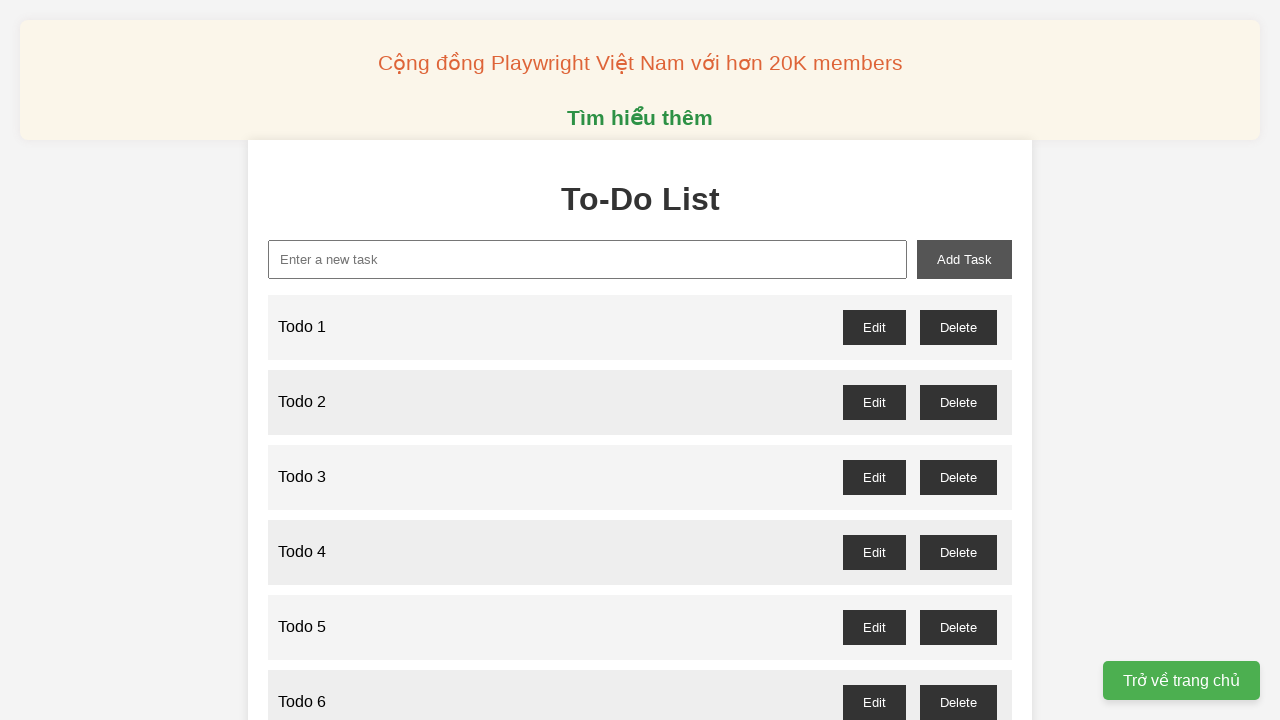

Filled new task input with 'Todo 99' on input[id="new-task"]
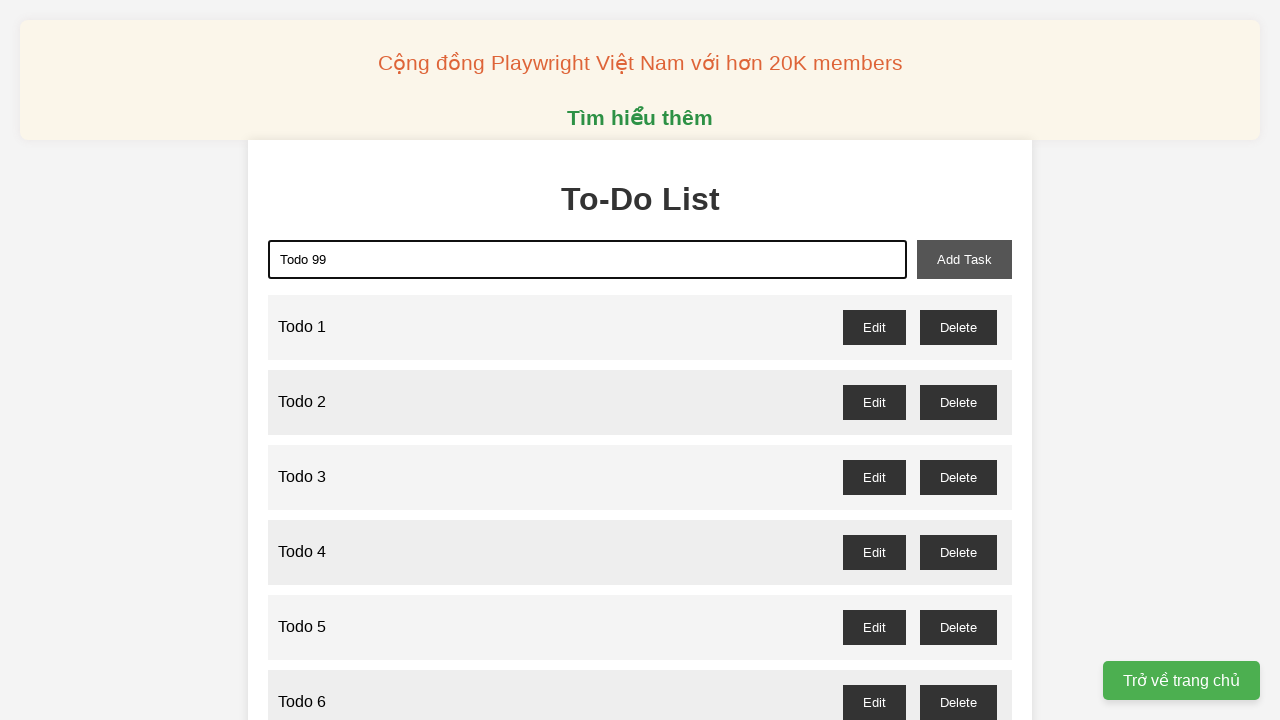

Clicked add task button to add 'Todo 99' at (964, 259) on button[id="add-task"]
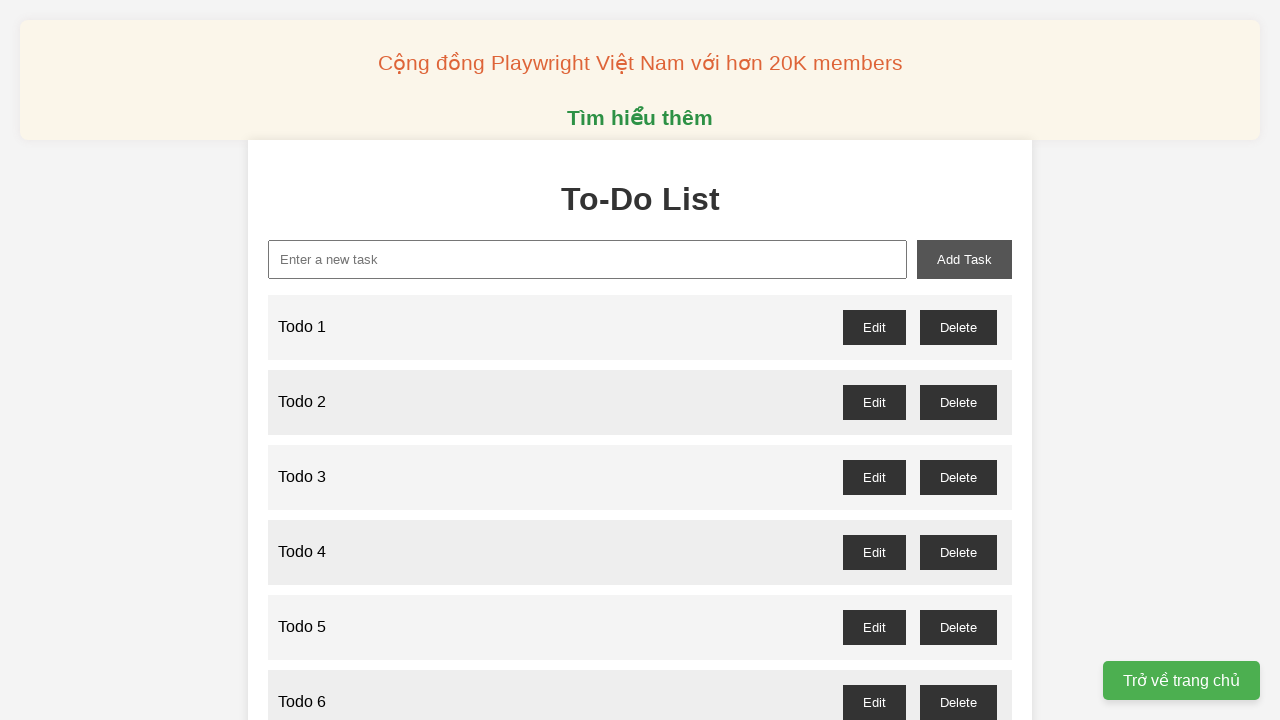

Waited 100ms after adding 'Todo 99'
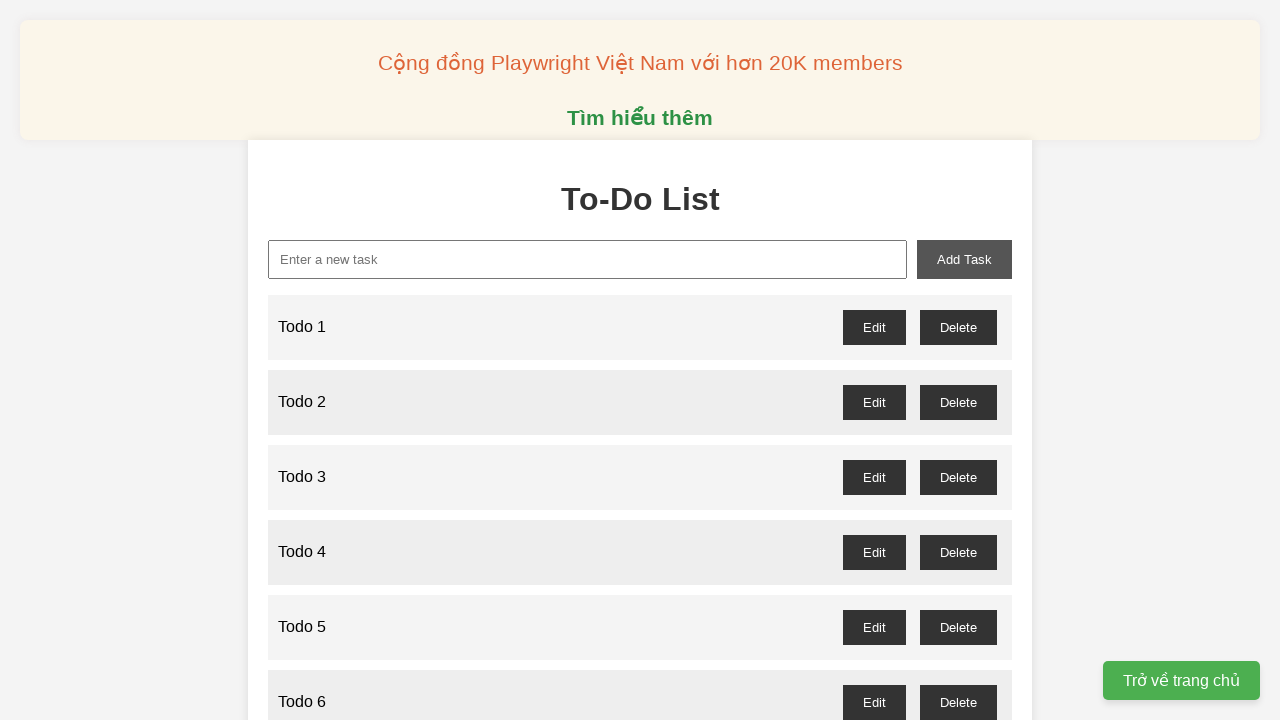

Filled new task input with 'Todo 100' on input[id="new-task"]
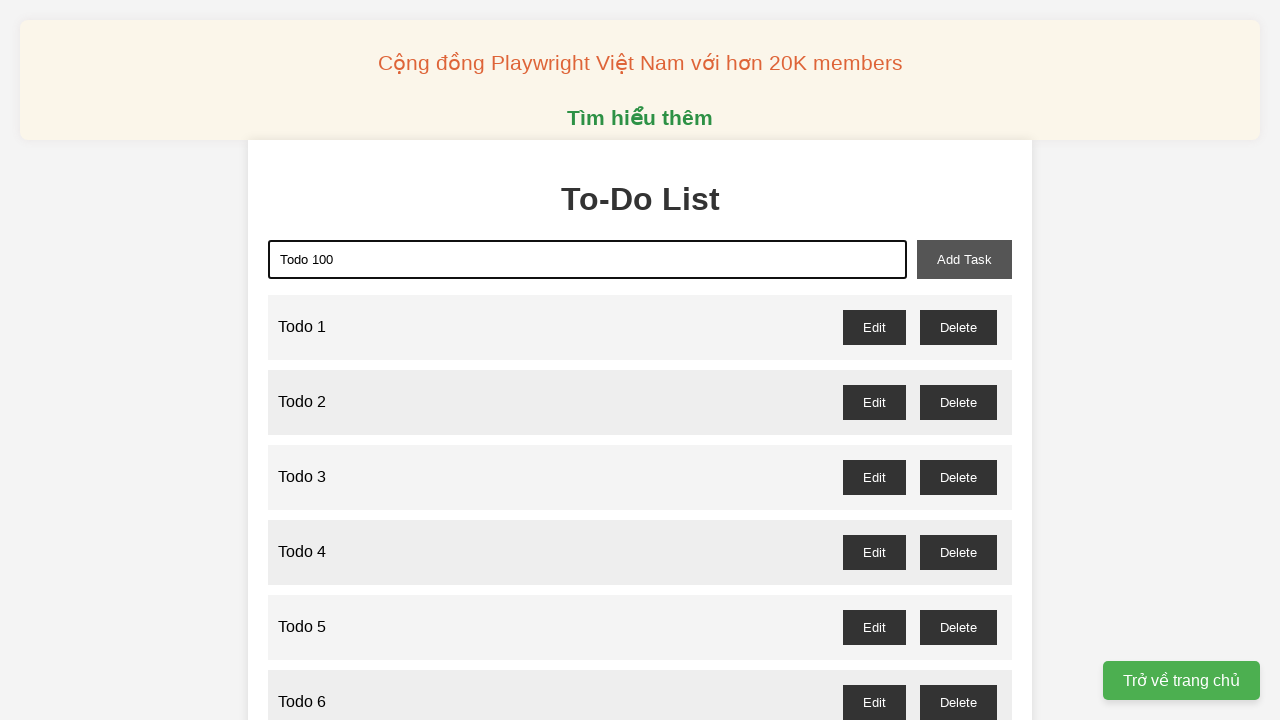

Clicked add task button to add 'Todo 100' at (964, 259) on button[id="add-task"]
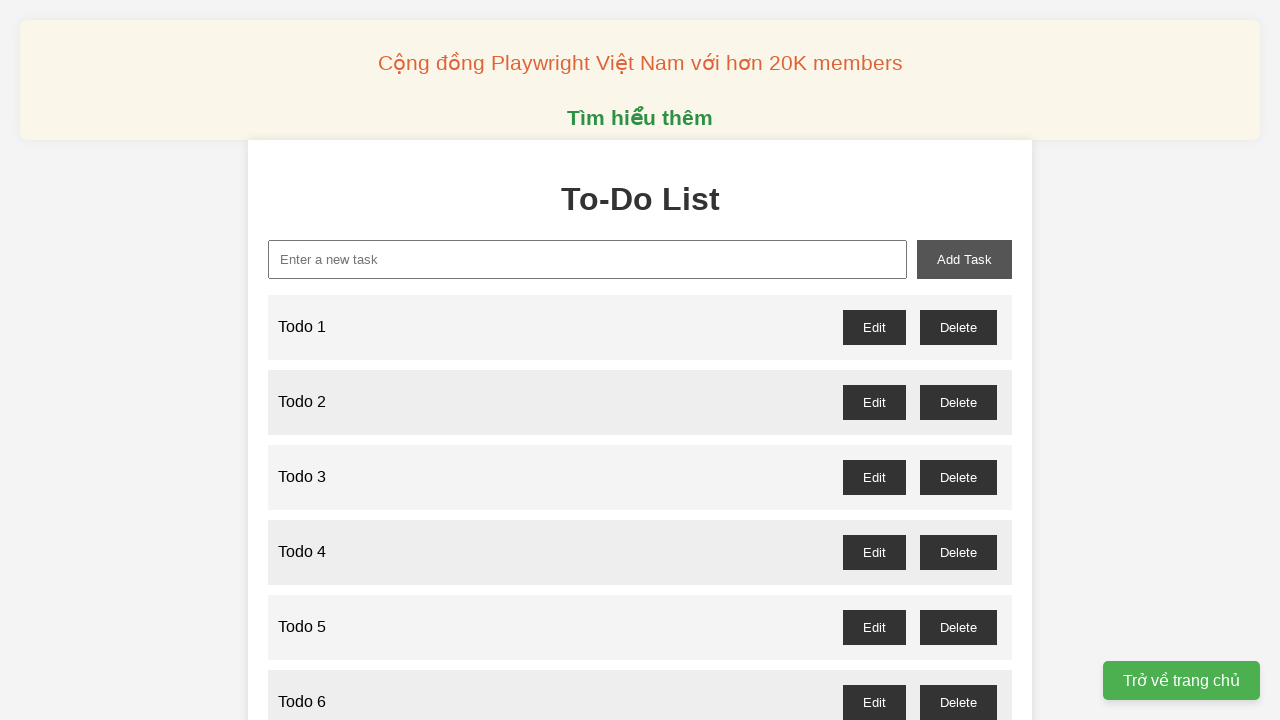

Waited 100ms after adding 'Todo 100'
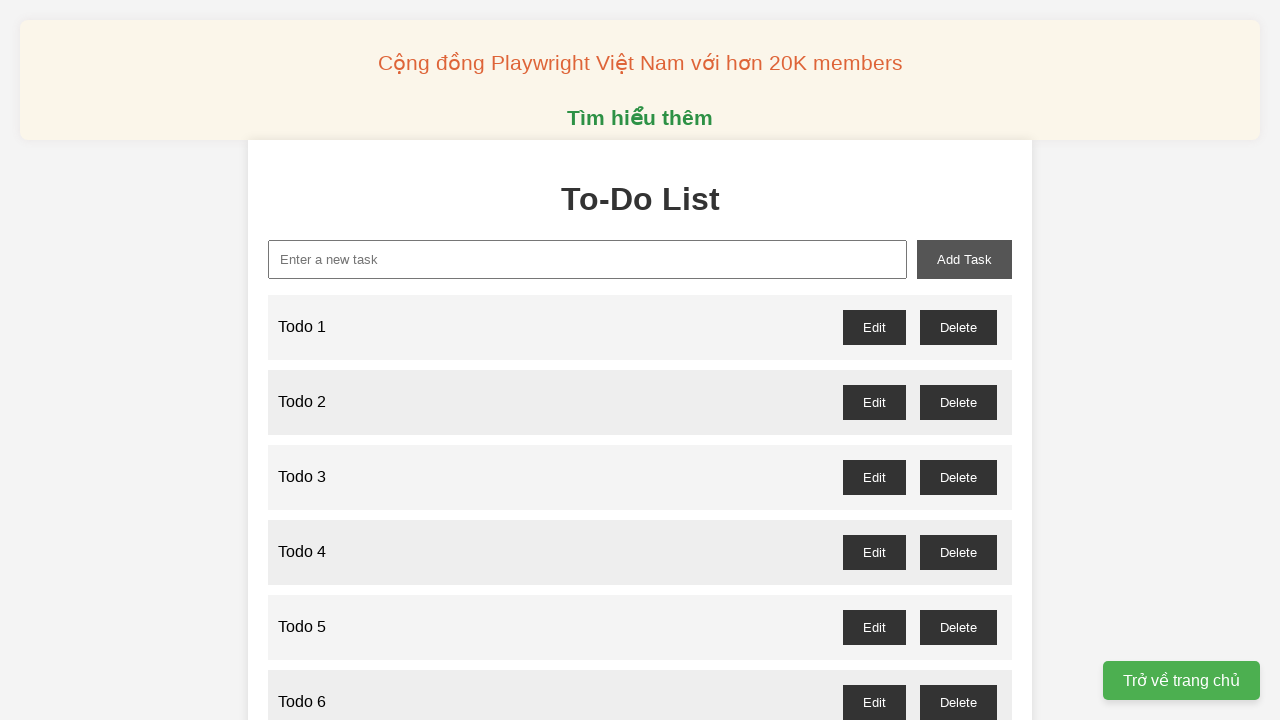

Set up dialog handler to accept confirmation dialogs
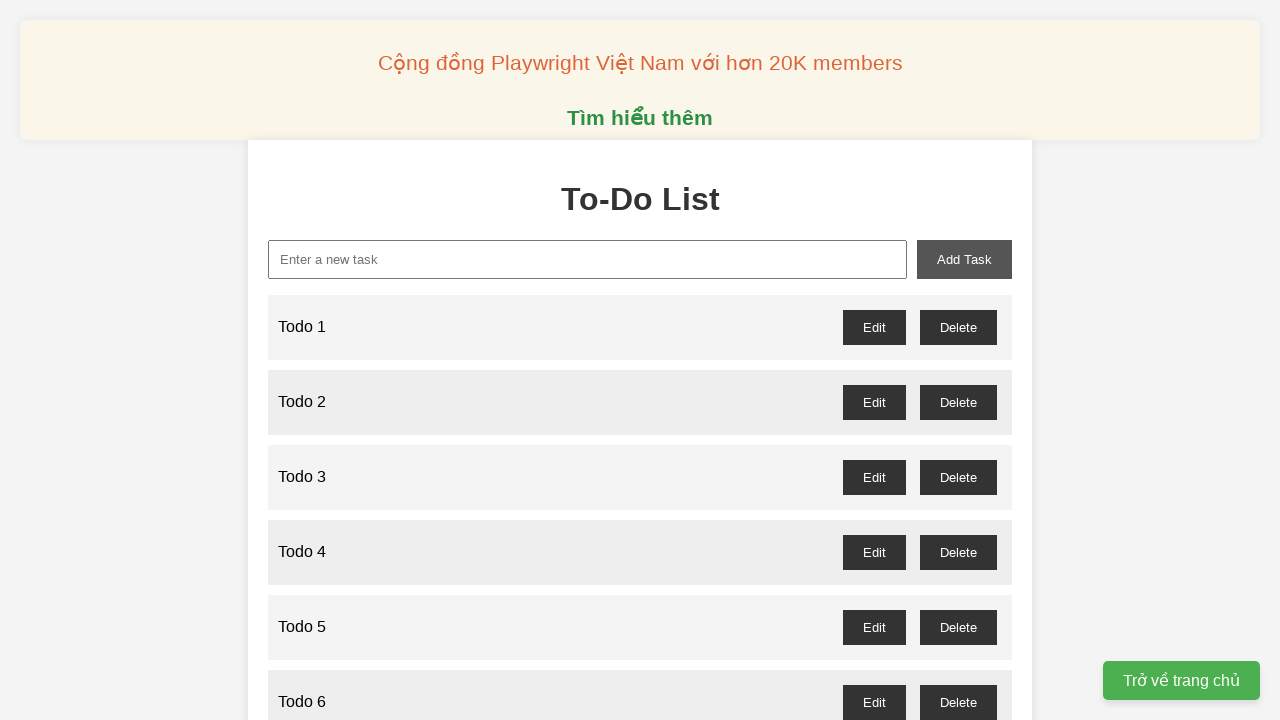

Clicked delete button for odd-numbered todo 1 at (958, 327) on button[id="todo-1-delete"]
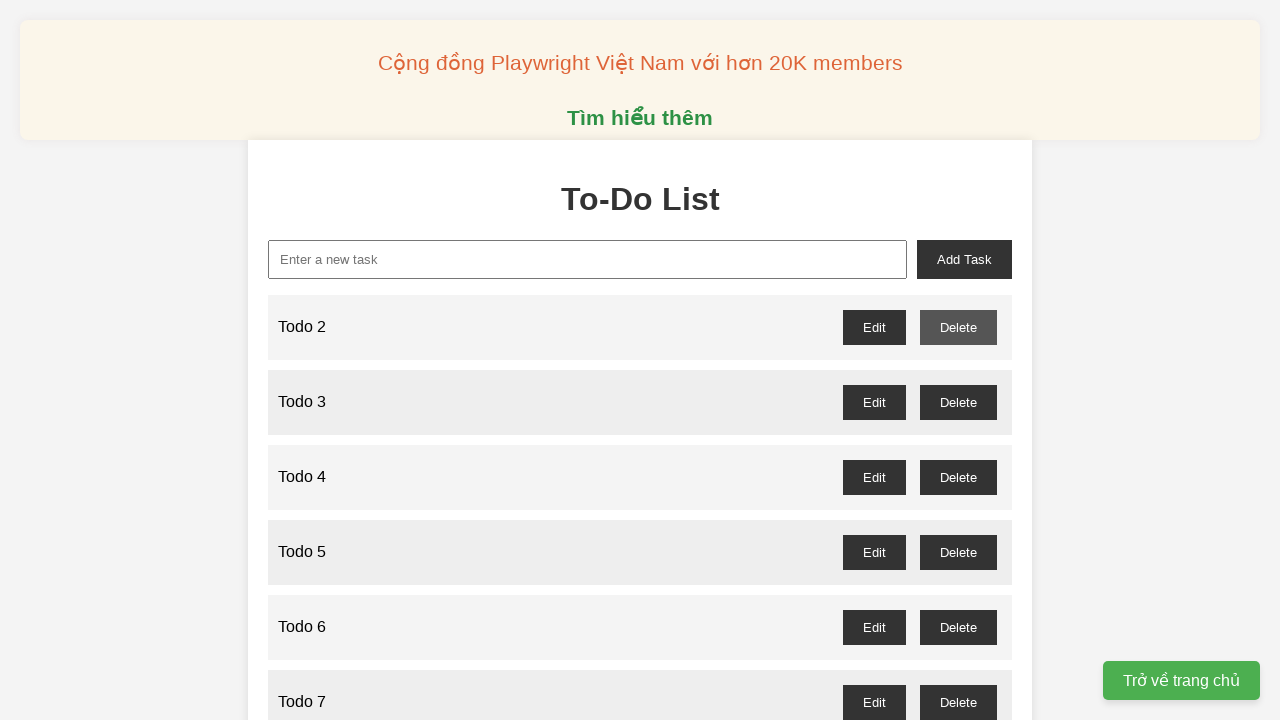

Waited 50ms after deleting todo 1
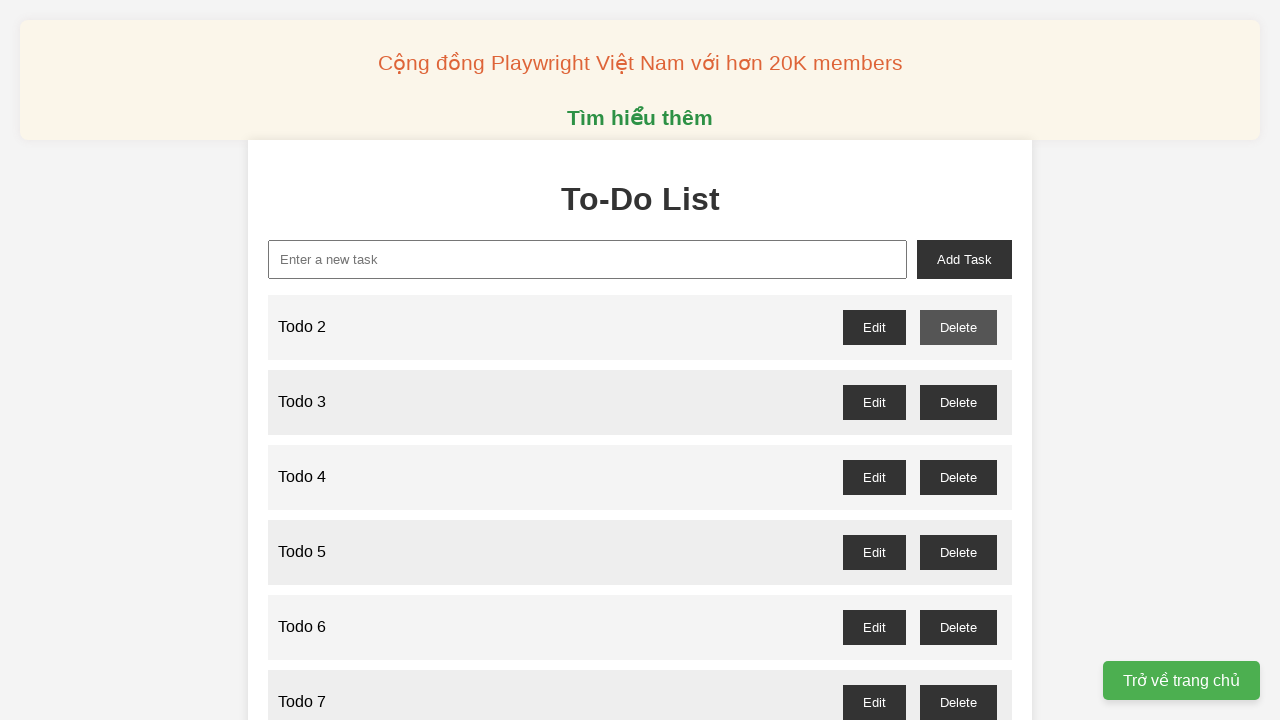

Clicked delete button for odd-numbered todo 3 at (958, 402) on button[id="todo-3-delete"]
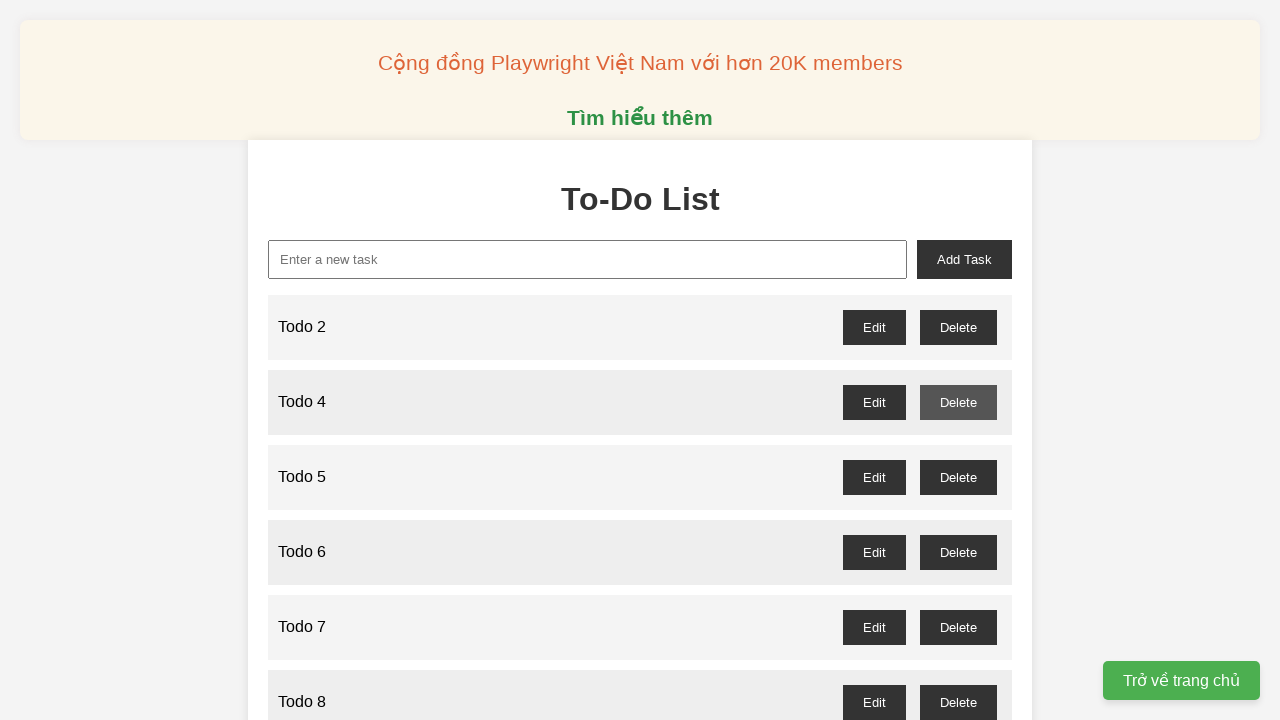

Waited 50ms after deleting todo 3
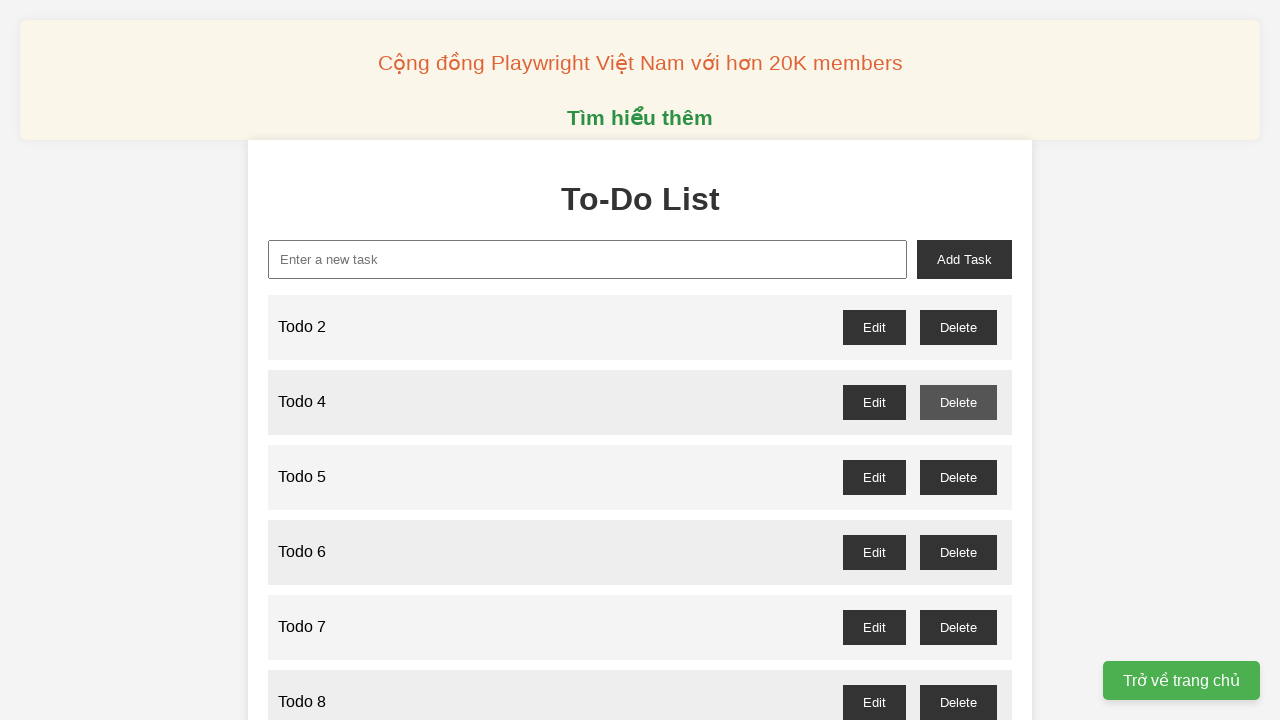

Clicked delete button for odd-numbered todo 5 at (958, 477) on button[id="todo-5-delete"]
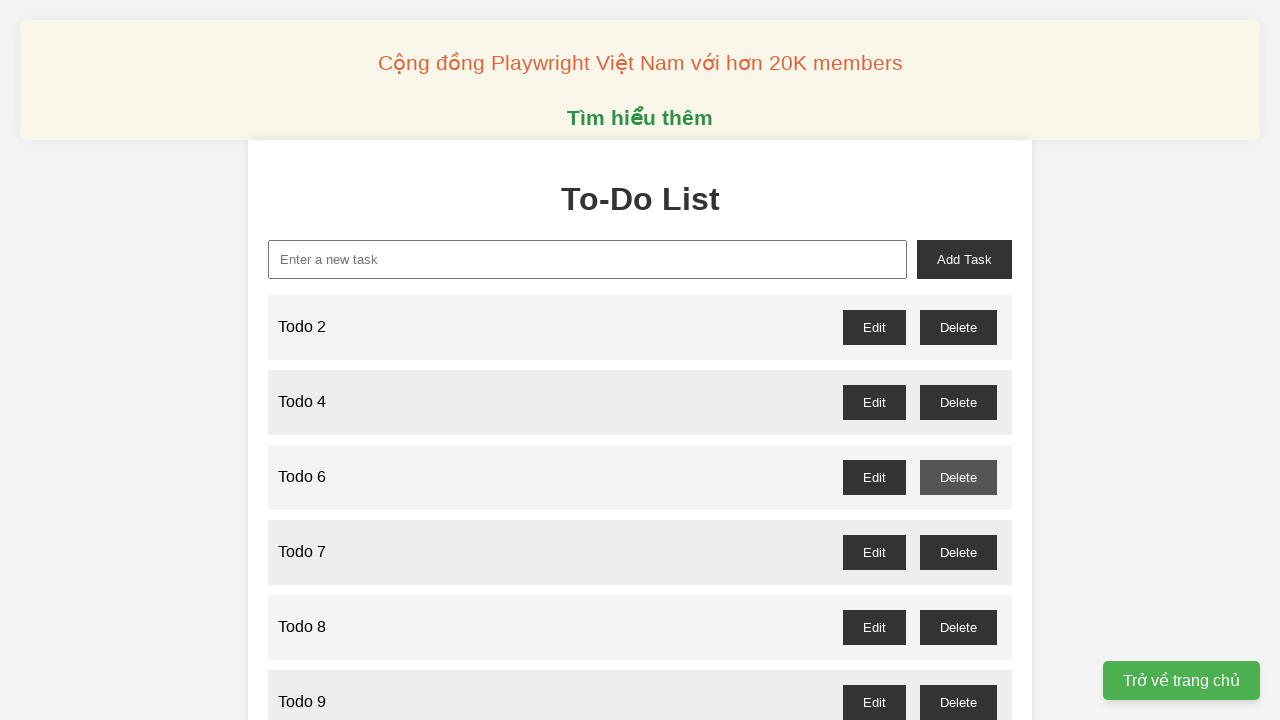

Waited 50ms after deleting todo 5
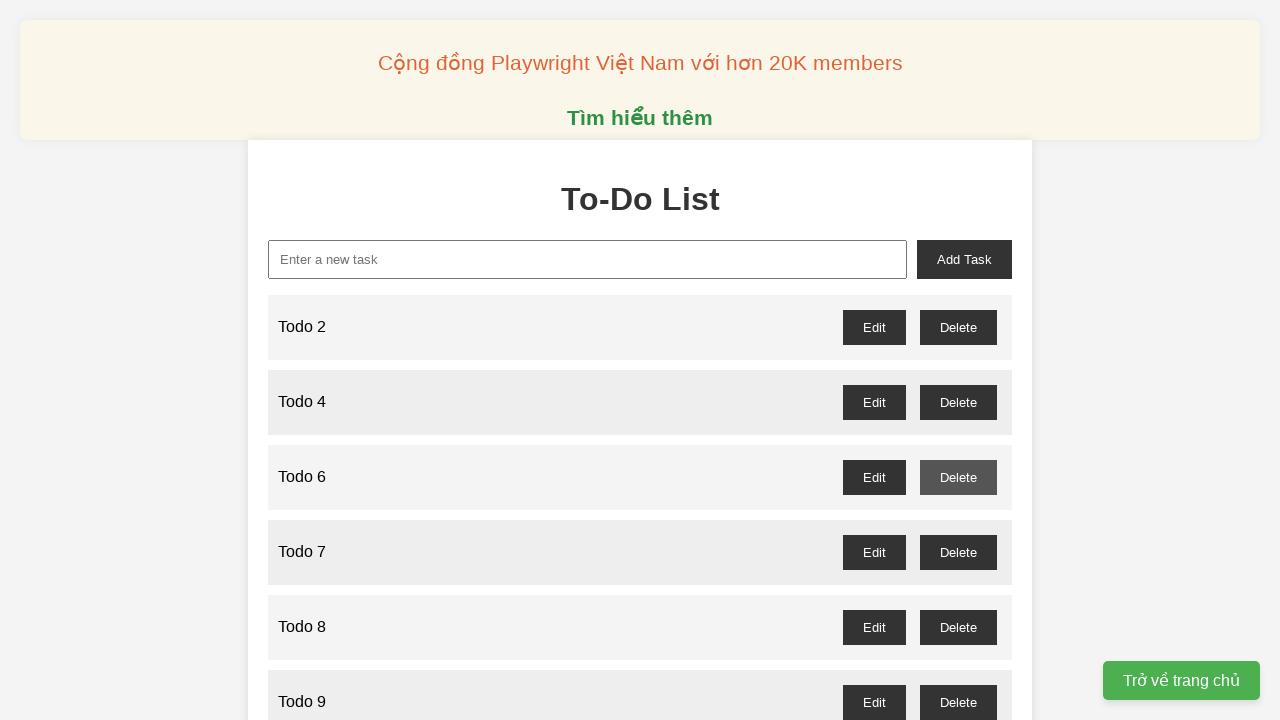

Clicked delete button for odd-numbered todo 7 at (958, 552) on button[id="todo-7-delete"]
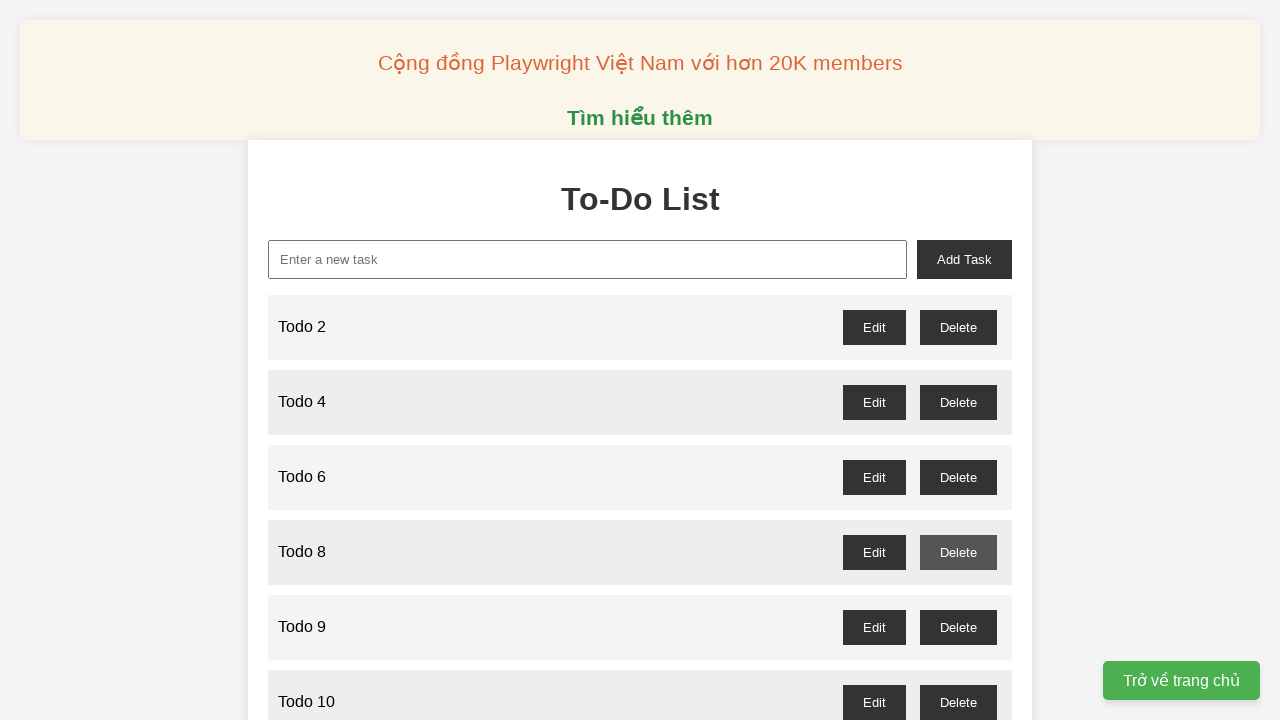

Waited 50ms after deleting todo 7
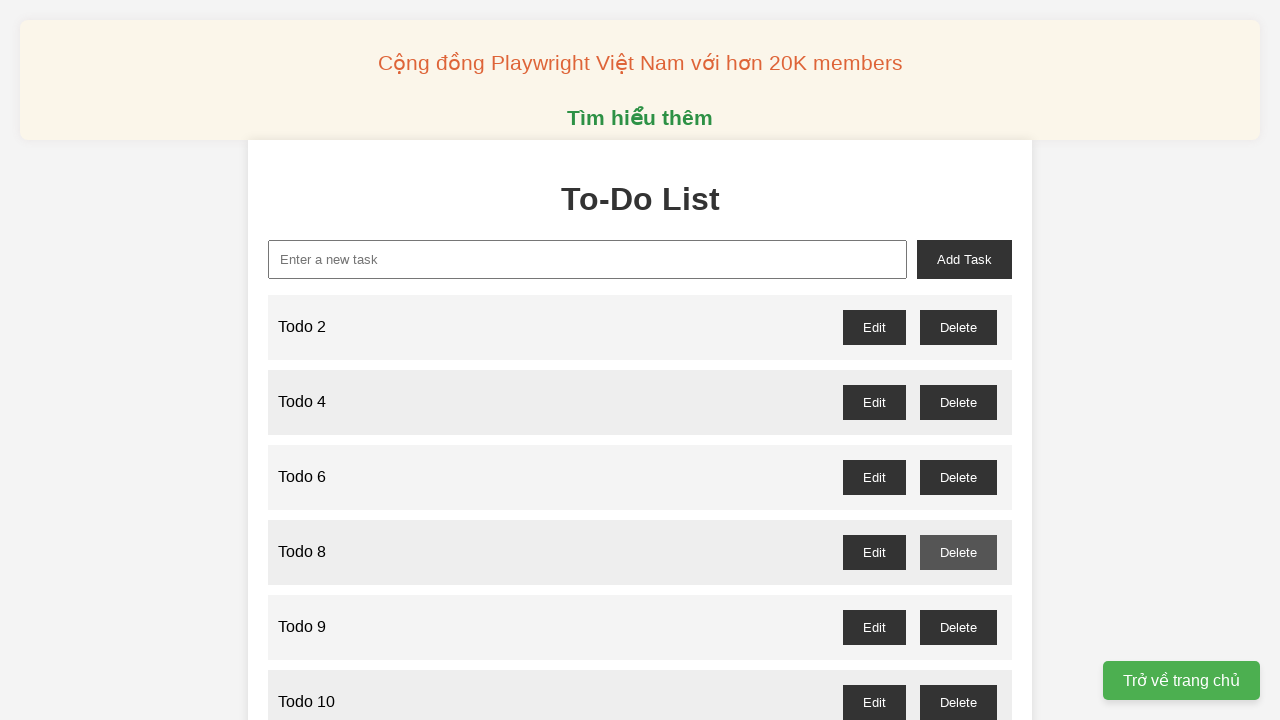

Clicked delete button for odd-numbered todo 9 at (958, 627) on button[id="todo-9-delete"]
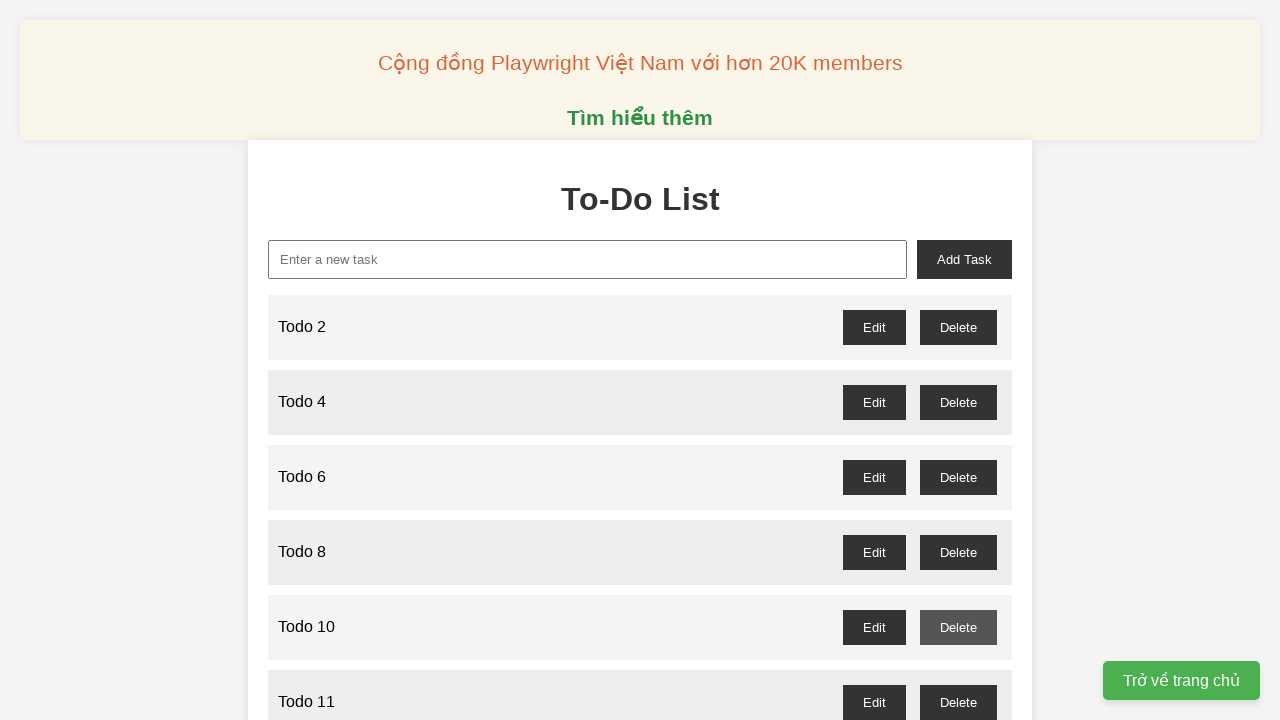

Waited 50ms after deleting todo 9
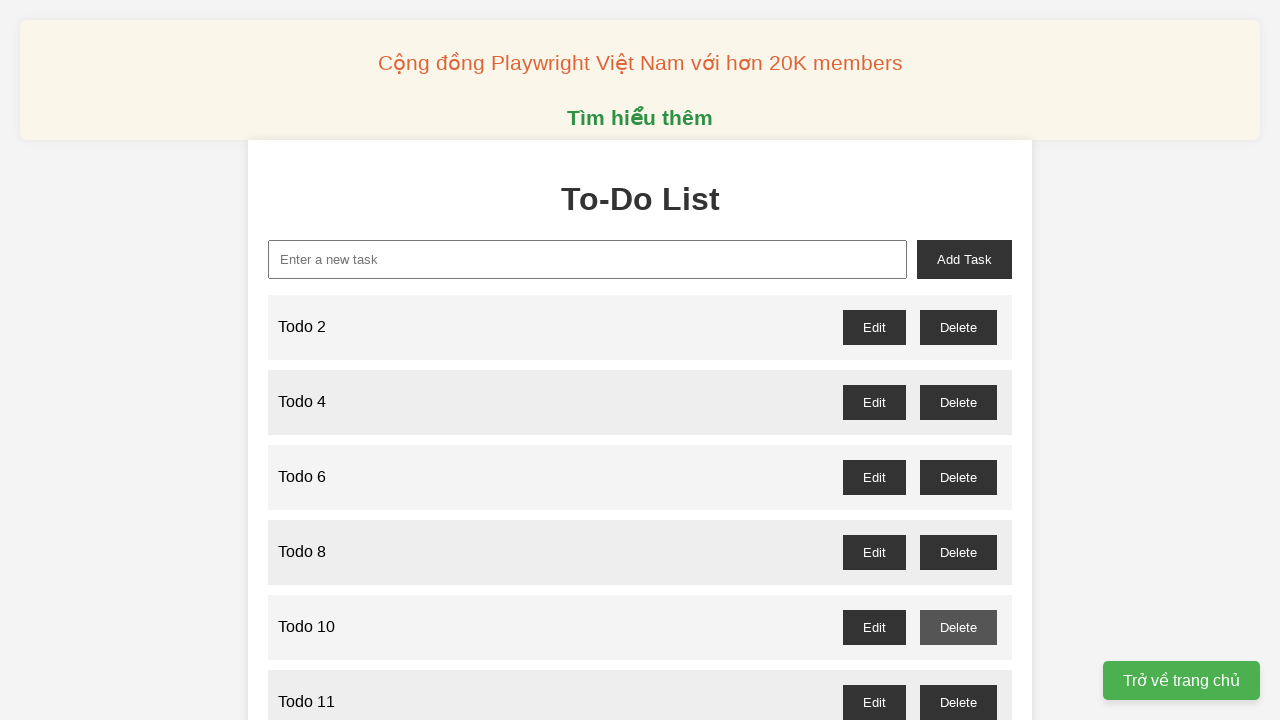

Clicked delete button for odd-numbered todo 11 at (958, 702) on button[id="todo-11-delete"]
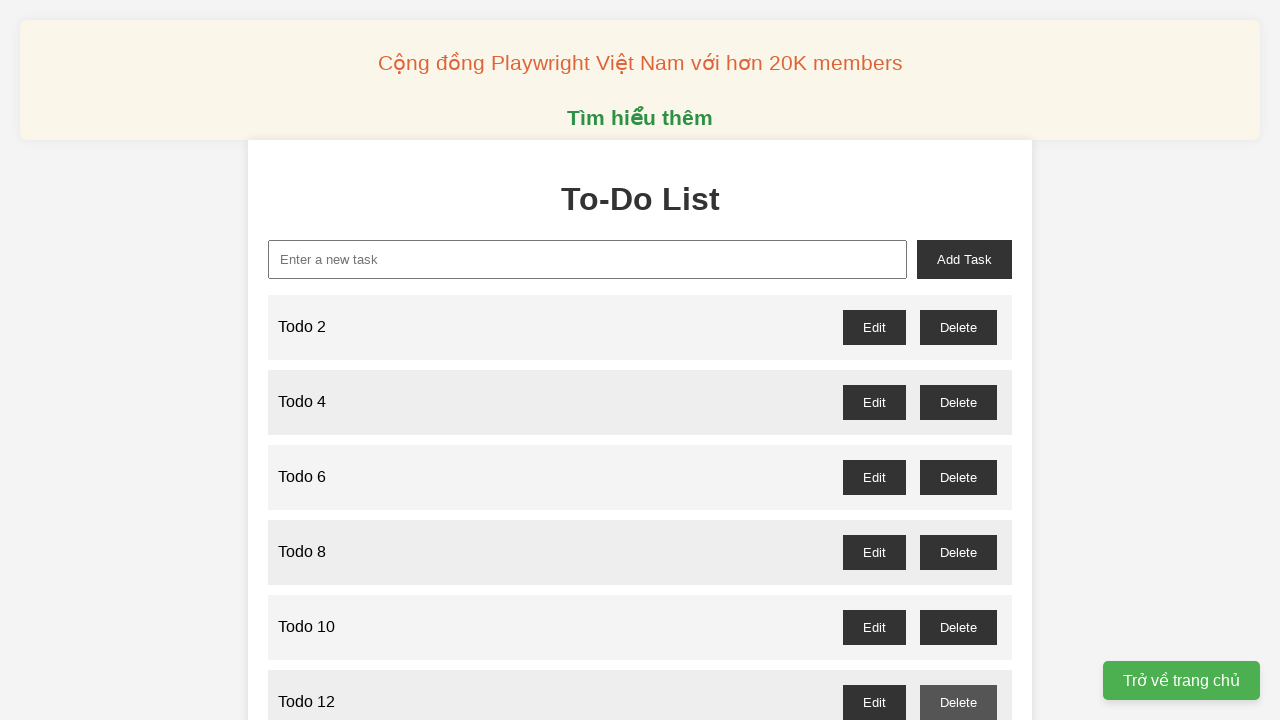

Waited 50ms after deleting todo 11
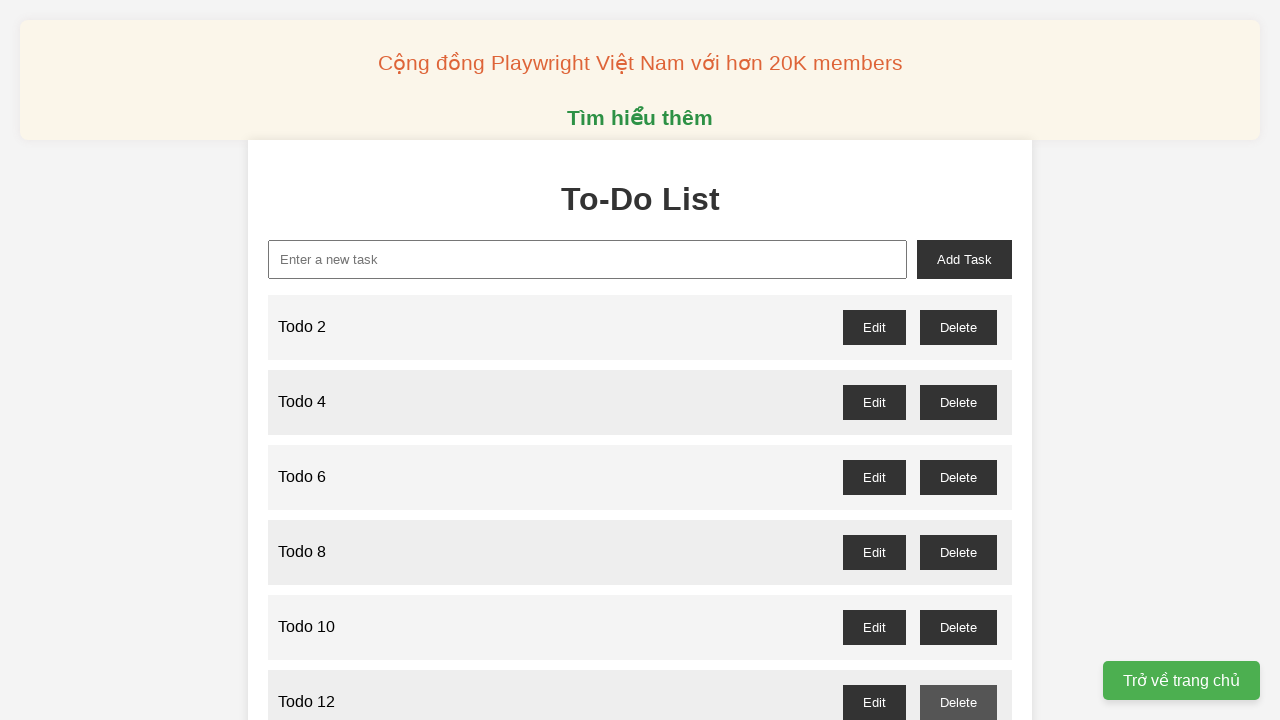

Clicked delete button for odd-numbered todo 13 at (958, 360) on button[id="todo-13-delete"]
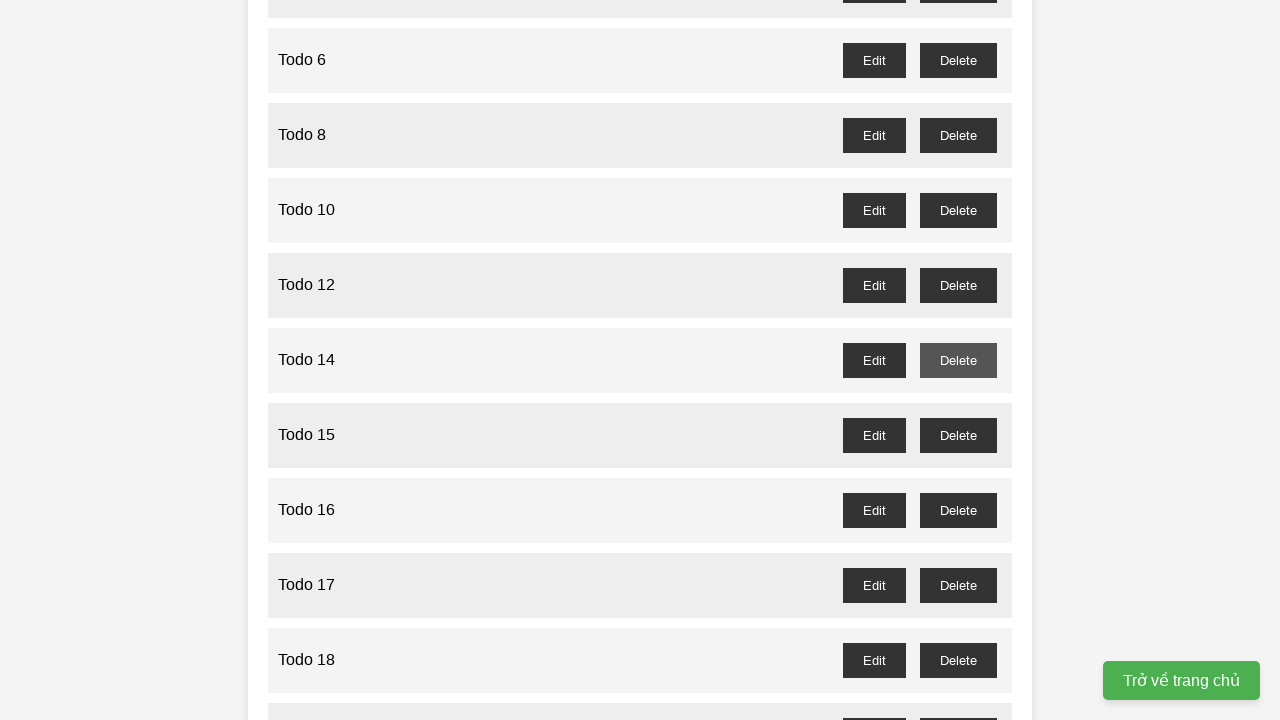

Waited 50ms after deleting todo 13
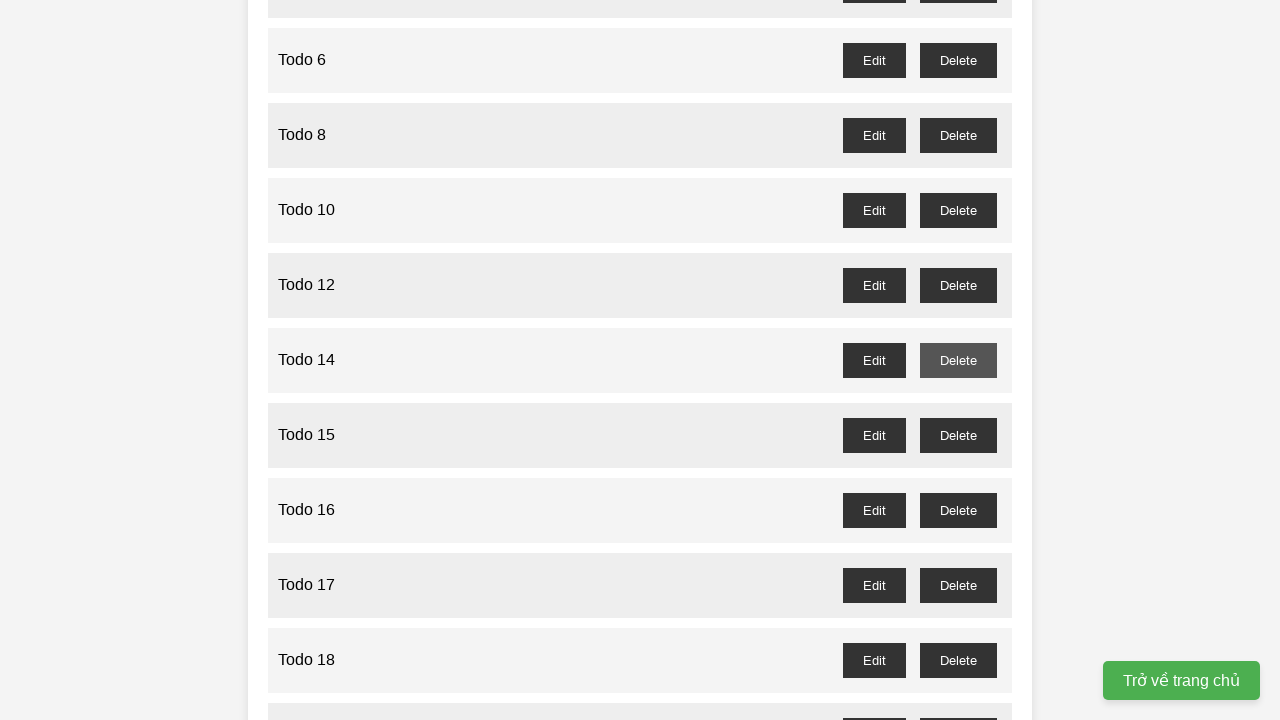

Clicked delete button for odd-numbered todo 15 at (958, 435) on button[id="todo-15-delete"]
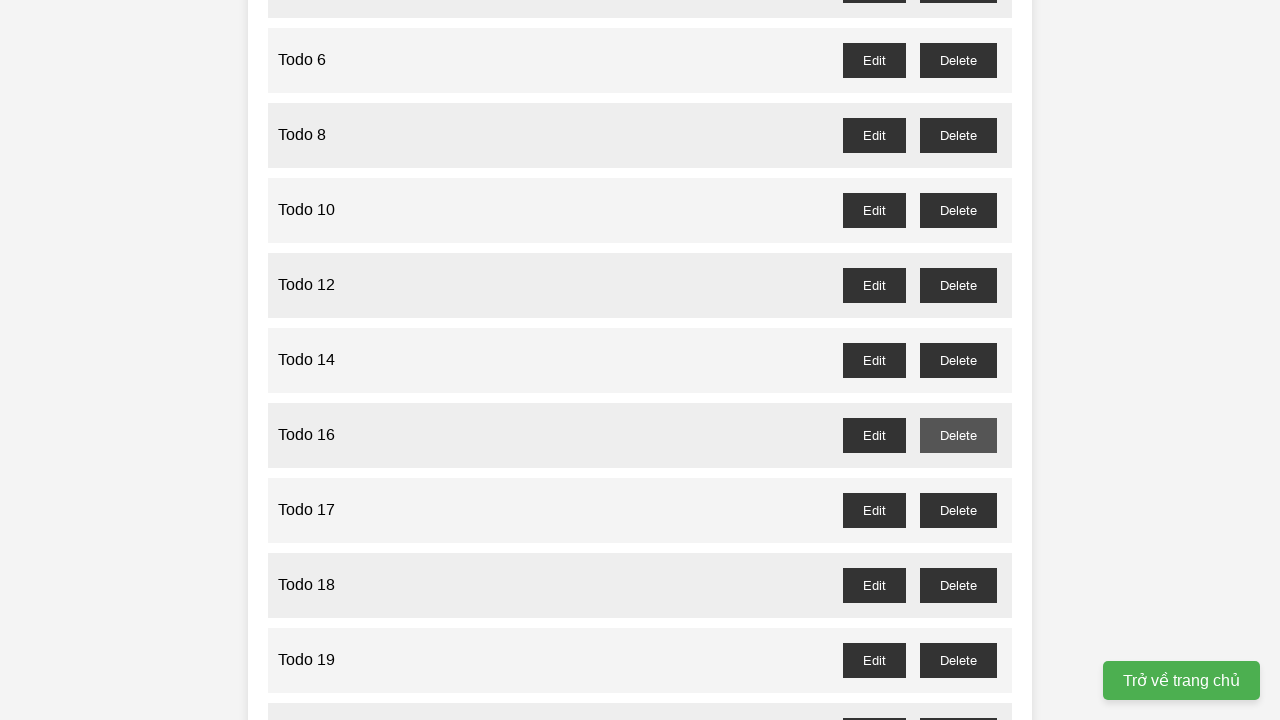

Waited 50ms after deleting todo 15
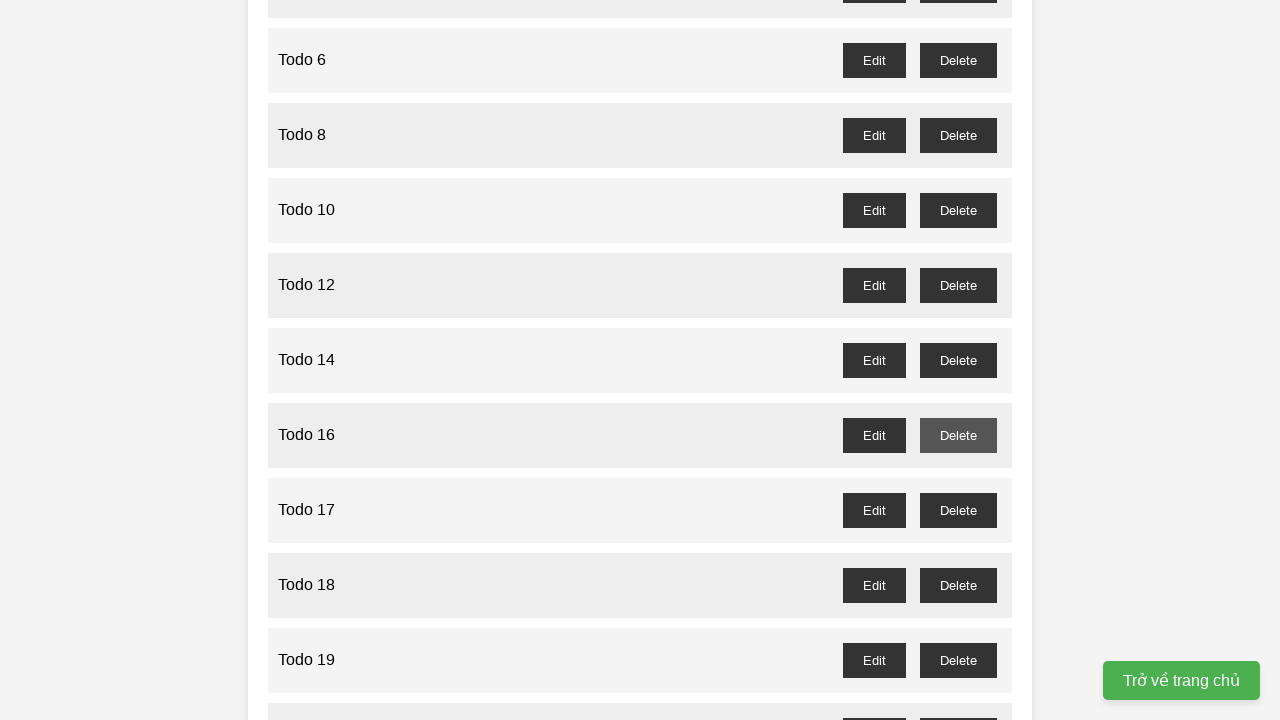

Clicked delete button for odd-numbered todo 17 at (958, 510) on button[id="todo-17-delete"]
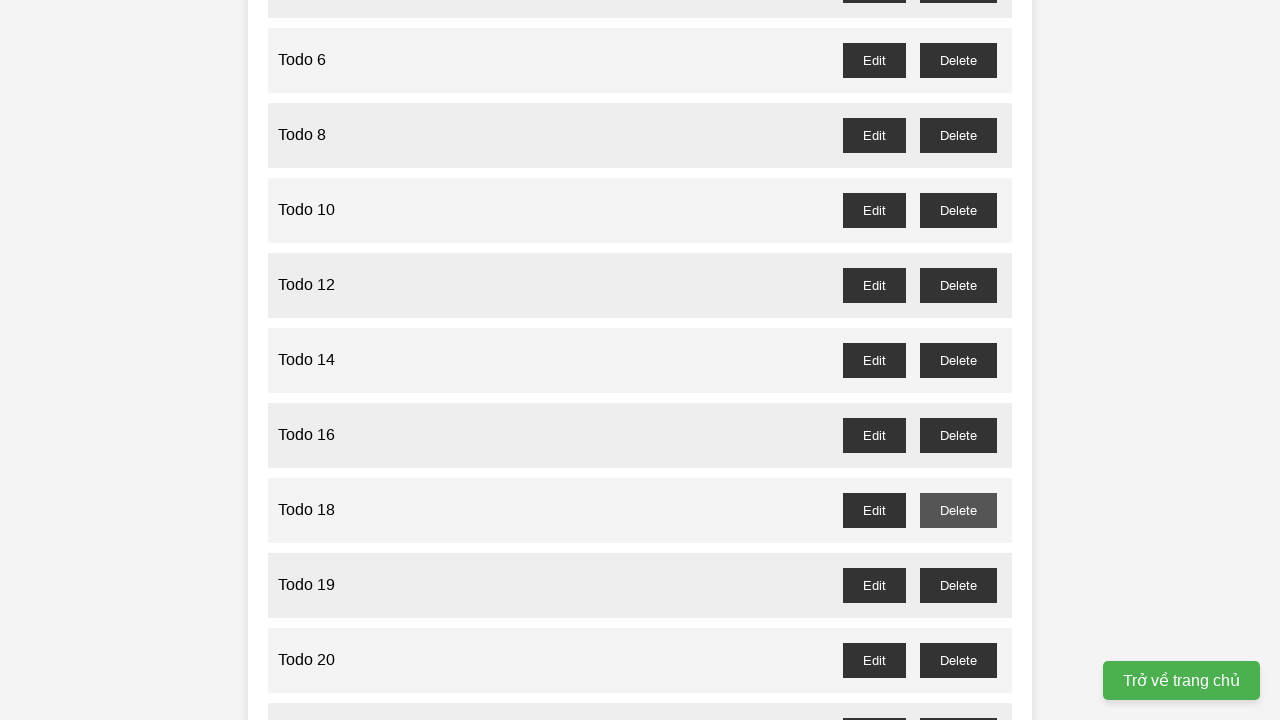

Waited 50ms after deleting todo 17
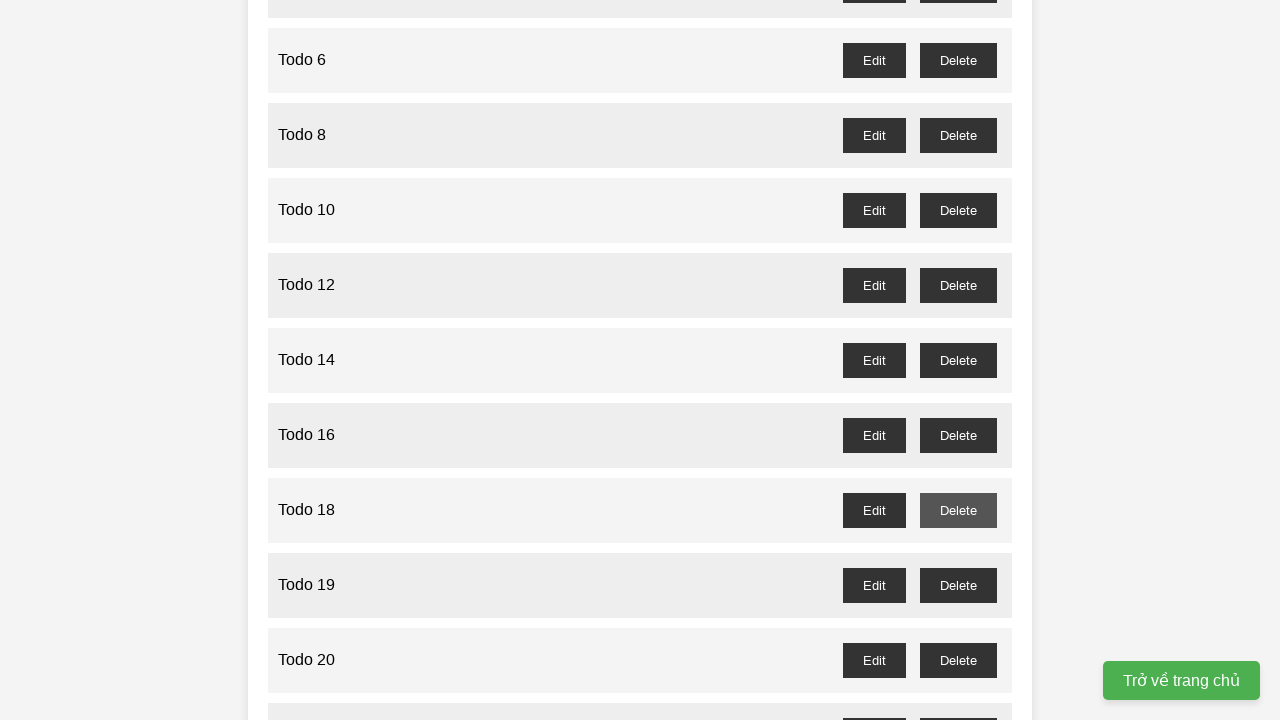

Clicked delete button for odd-numbered todo 19 at (958, 585) on button[id="todo-19-delete"]
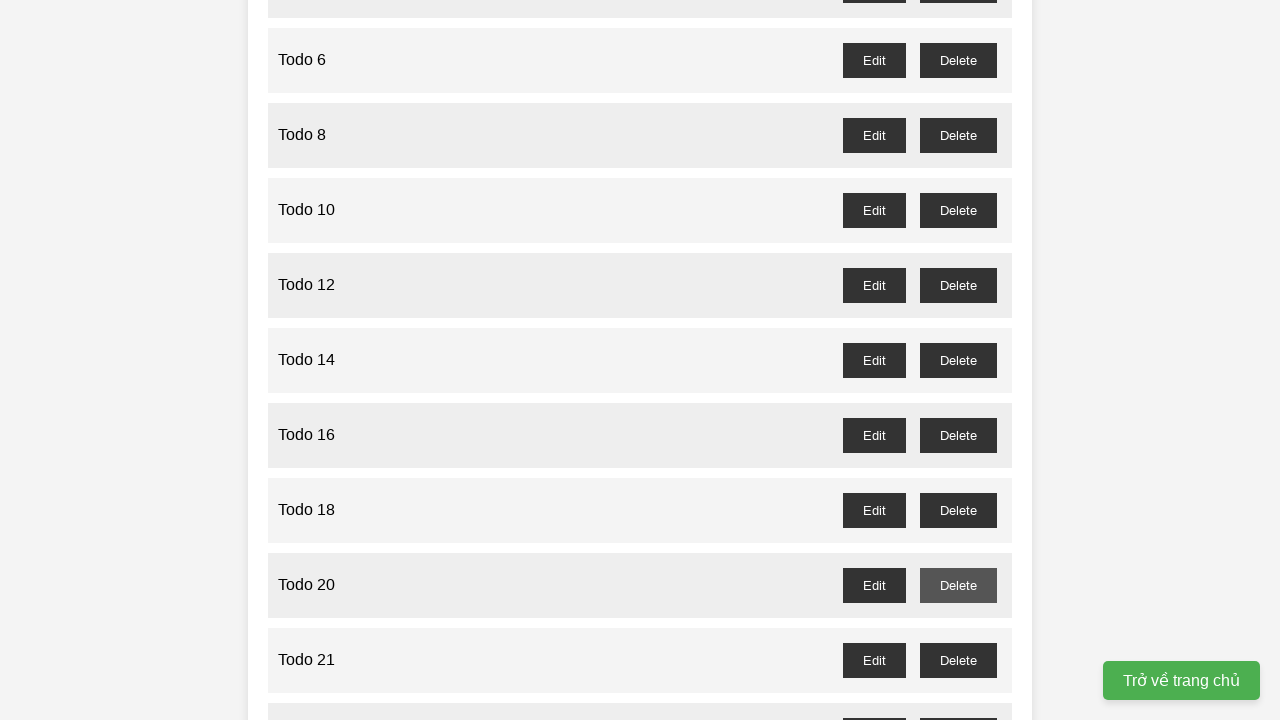

Waited 50ms after deleting todo 19
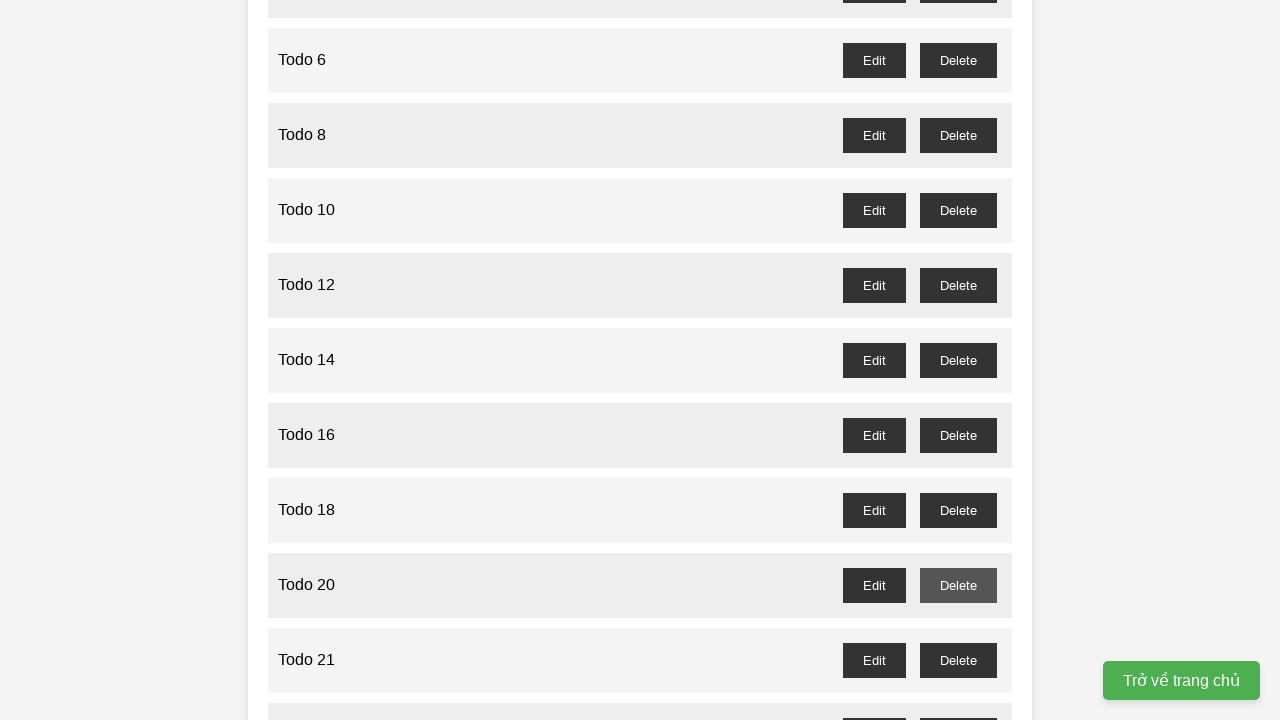

Clicked delete button for odd-numbered todo 21 at (958, 660) on button[id="todo-21-delete"]
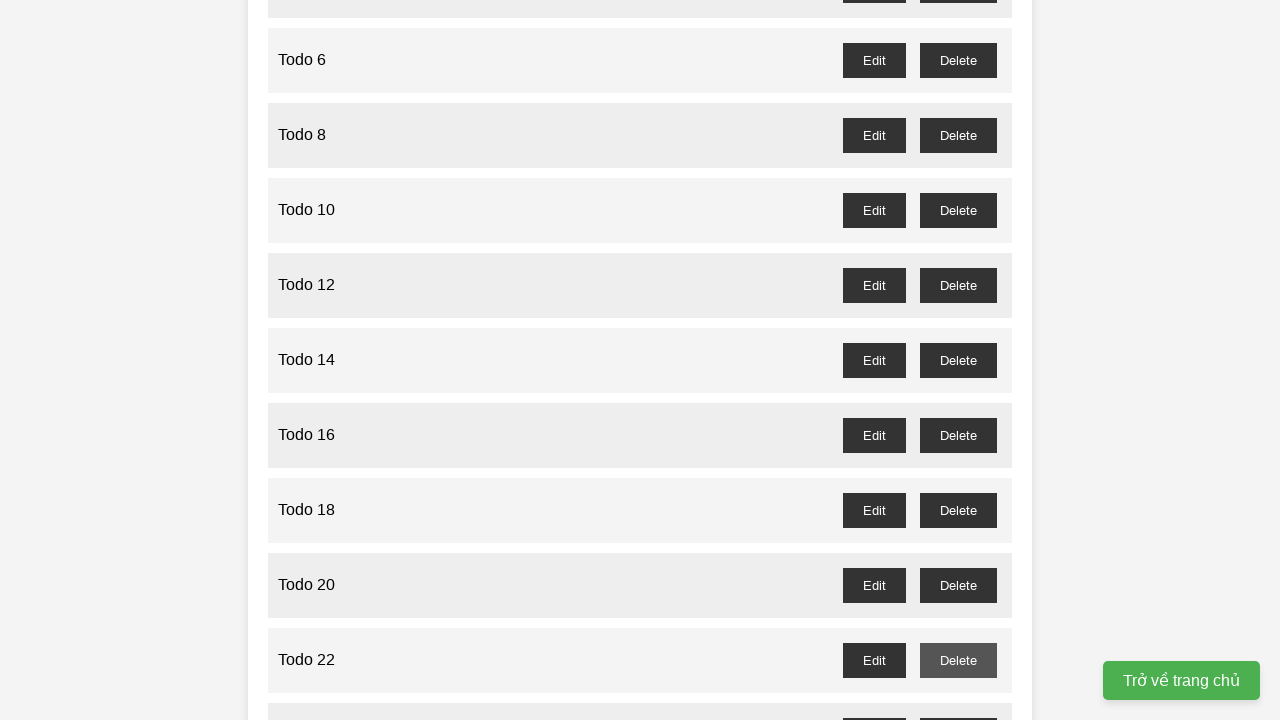

Waited 50ms after deleting todo 21
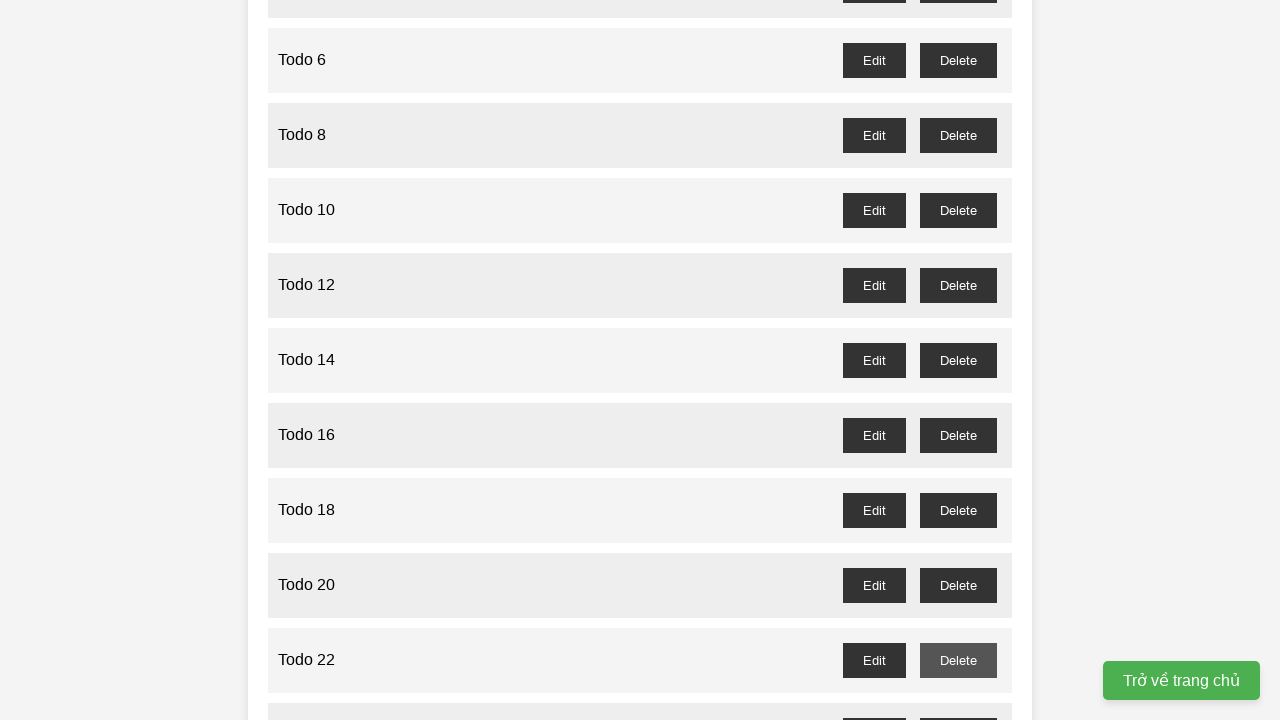

Clicked delete button for odd-numbered todo 23 at (958, 703) on button[id="todo-23-delete"]
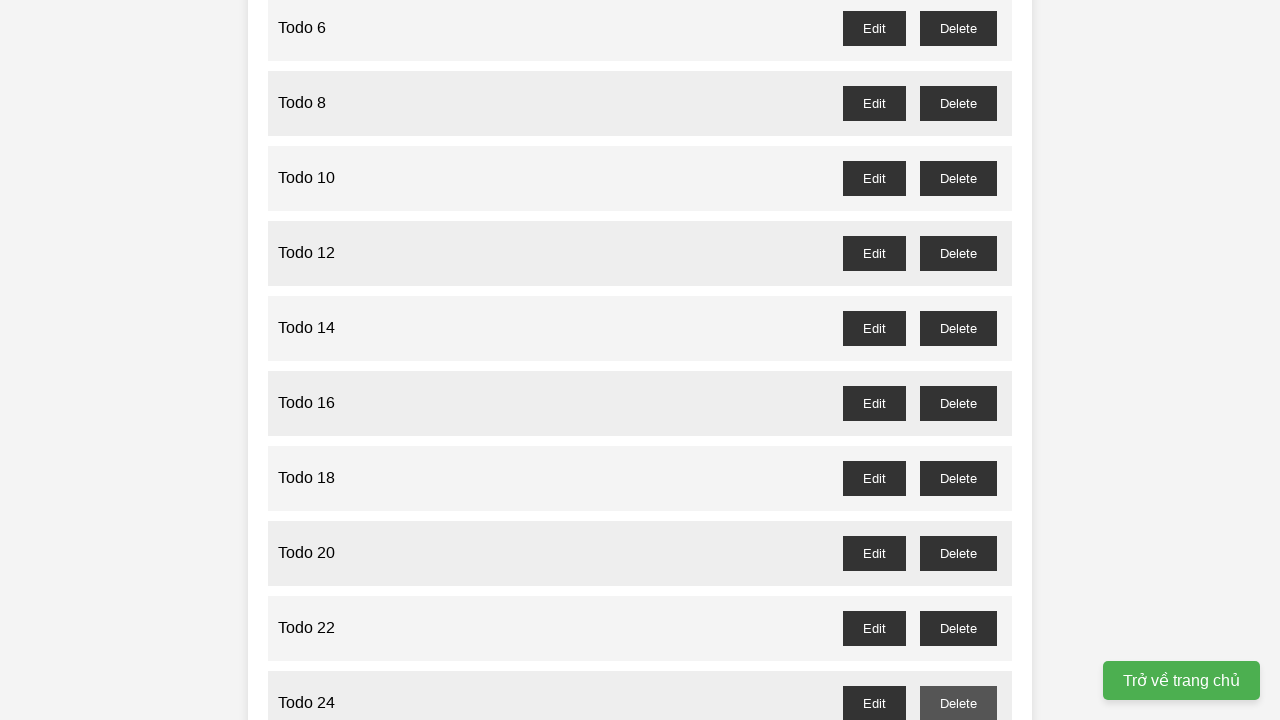

Waited 50ms after deleting todo 23
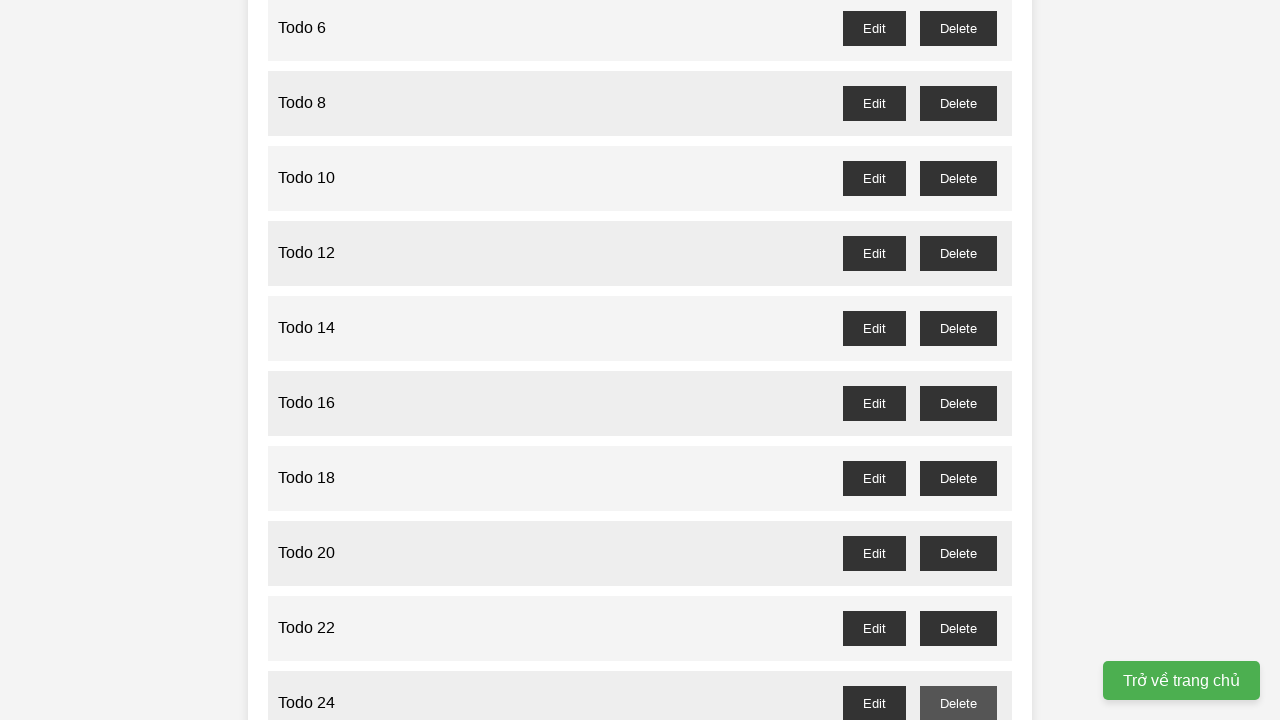

Clicked delete button for odd-numbered todo 25 at (958, 360) on button[id="todo-25-delete"]
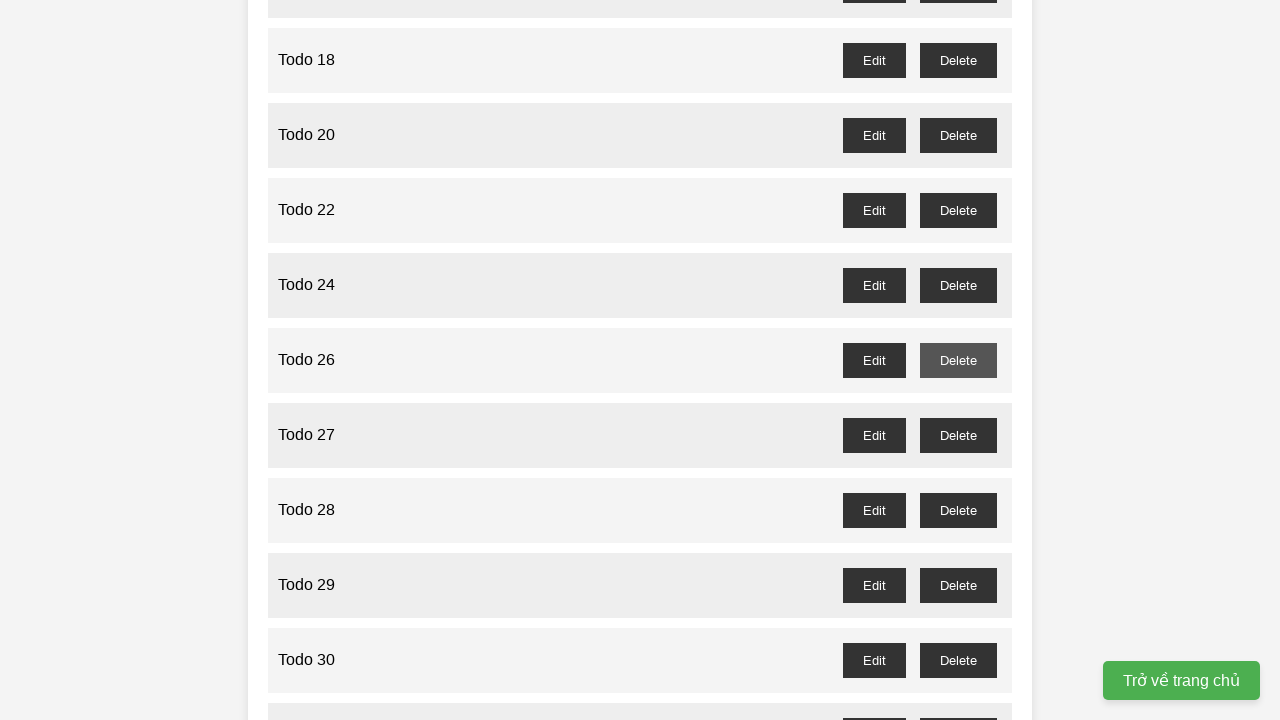

Waited 50ms after deleting todo 25
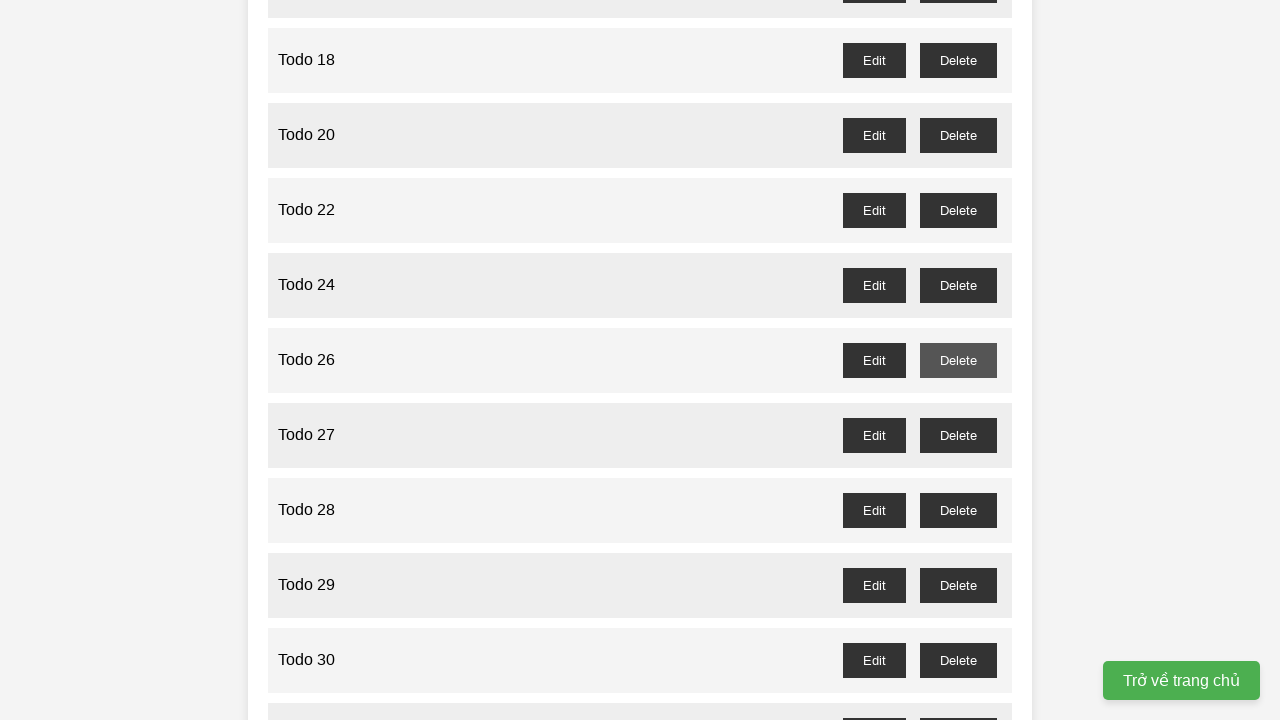

Clicked delete button for odd-numbered todo 27 at (958, 435) on button[id="todo-27-delete"]
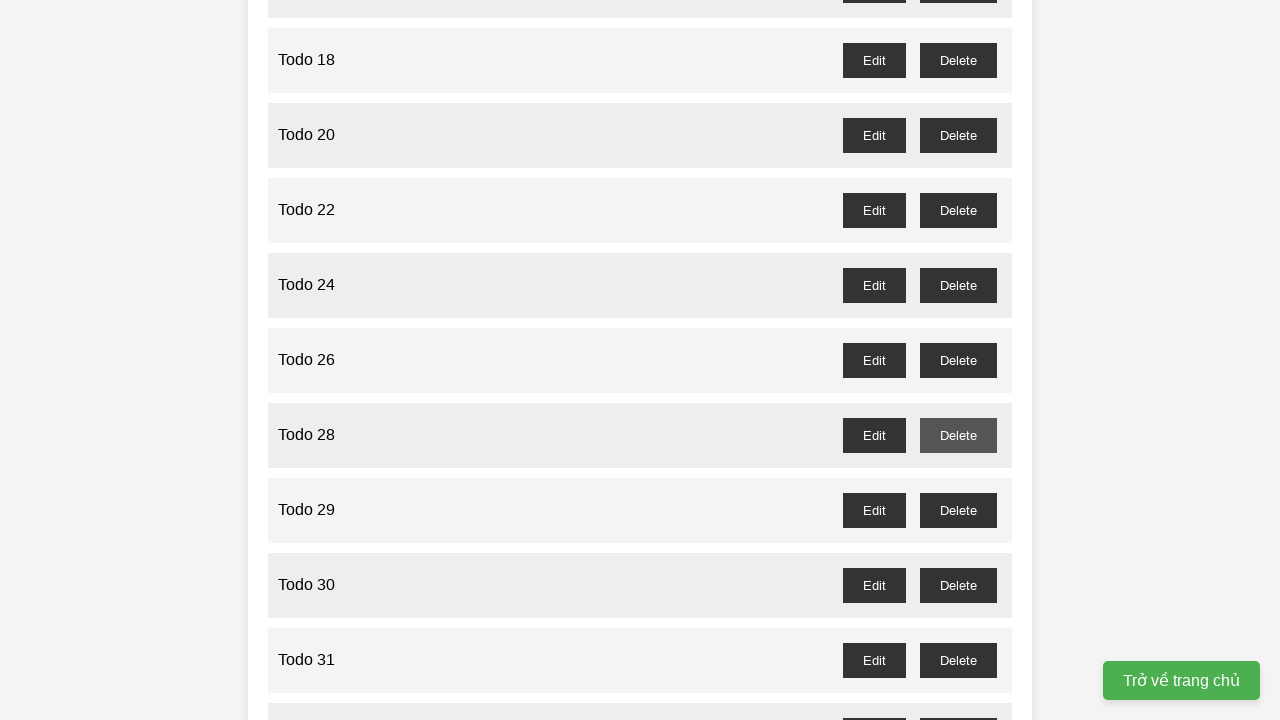

Waited 50ms after deleting todo 27
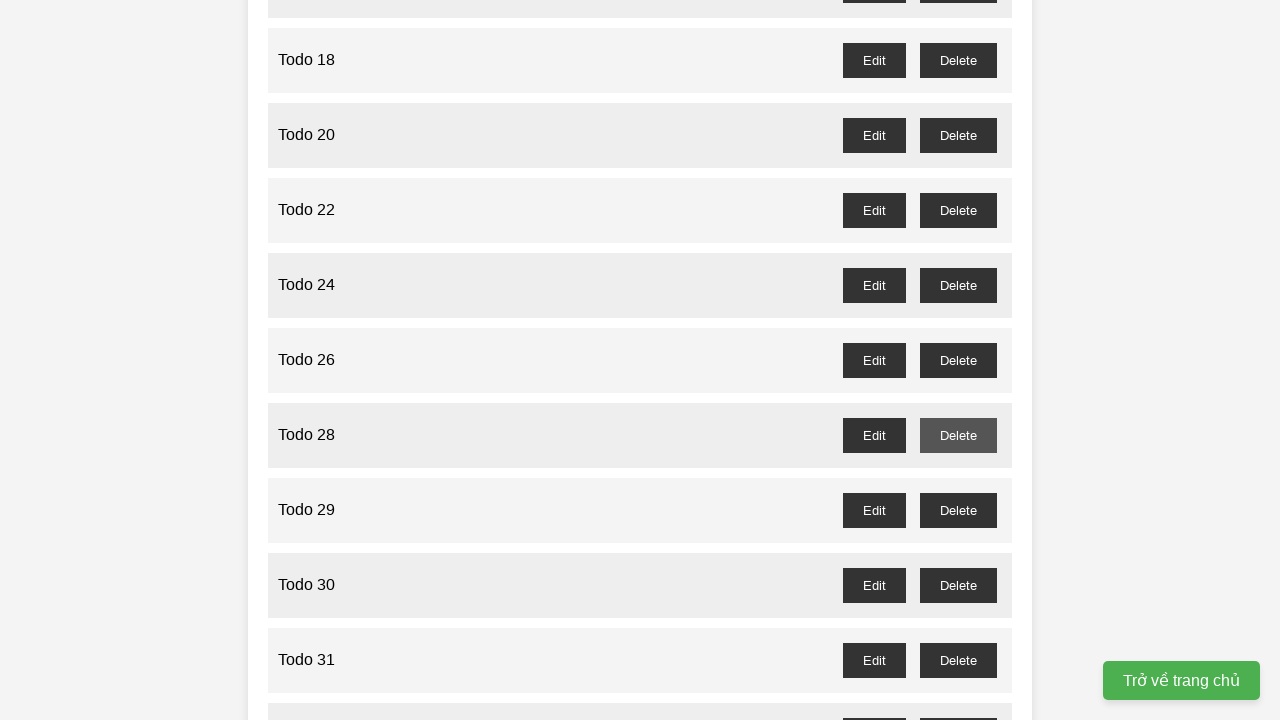

Clicked delete button for odd-numbered todo 29 at (958, 510) on button[id="todo-29-delete"]
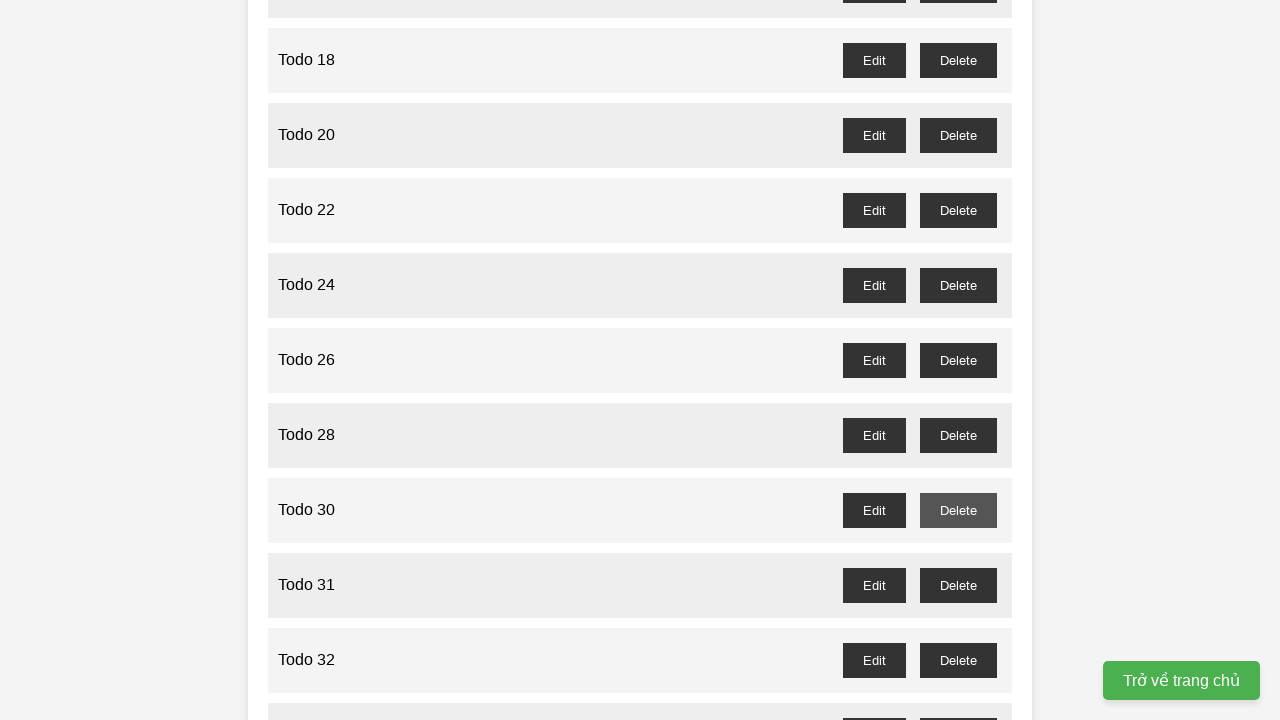

Waited 50ms after deleting todo 29
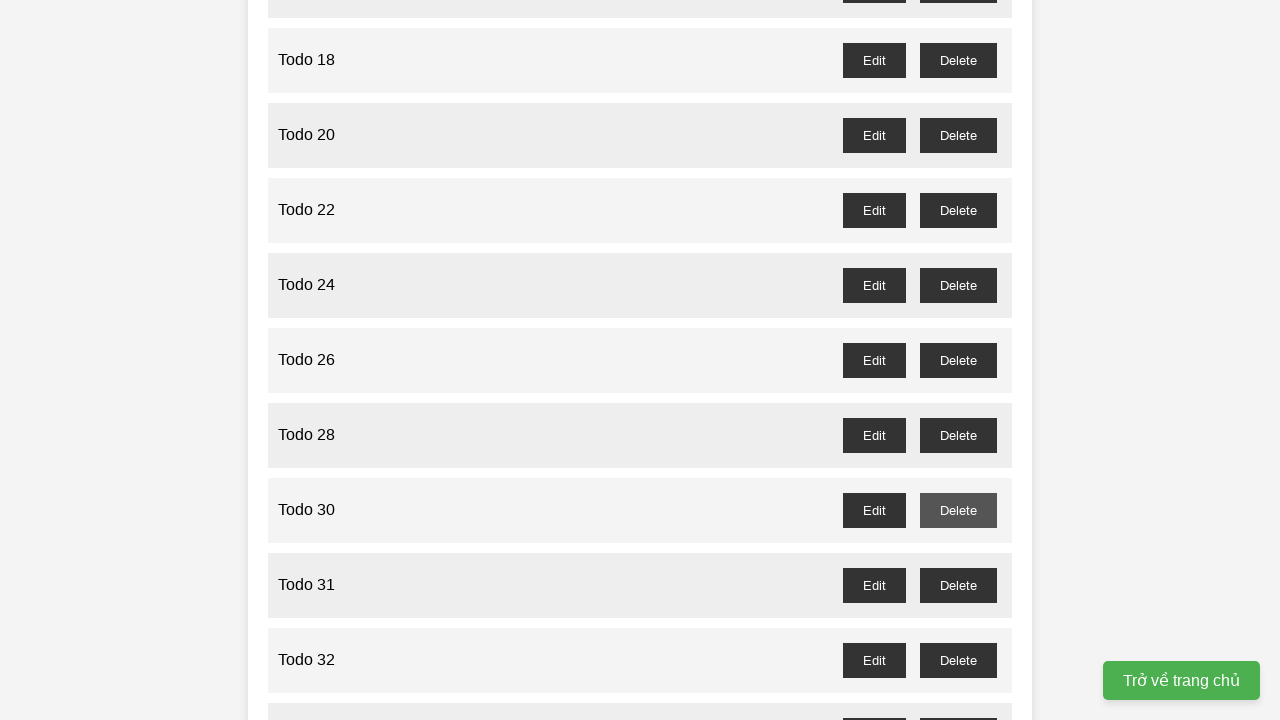

Clicked delete button for odd-numbered todo 31 at (958, 585) on button[id="todo-31-delete"]
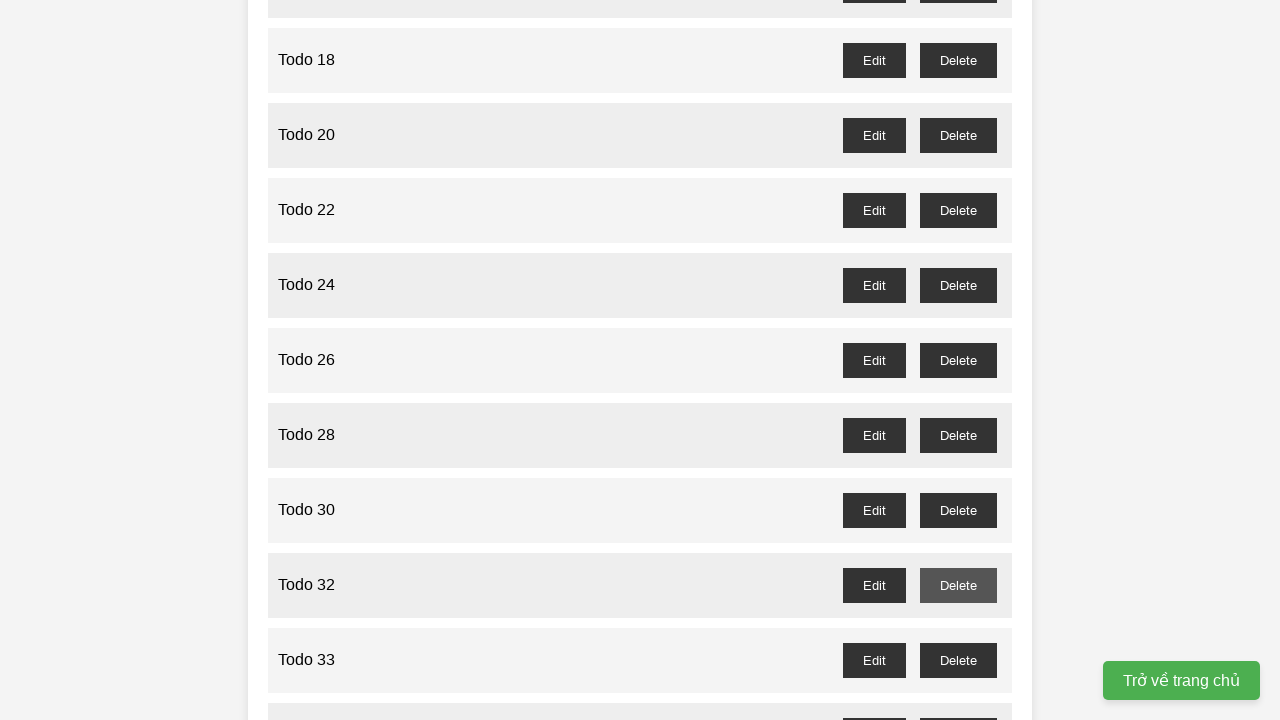

Waited 50ms after deleting todo 31
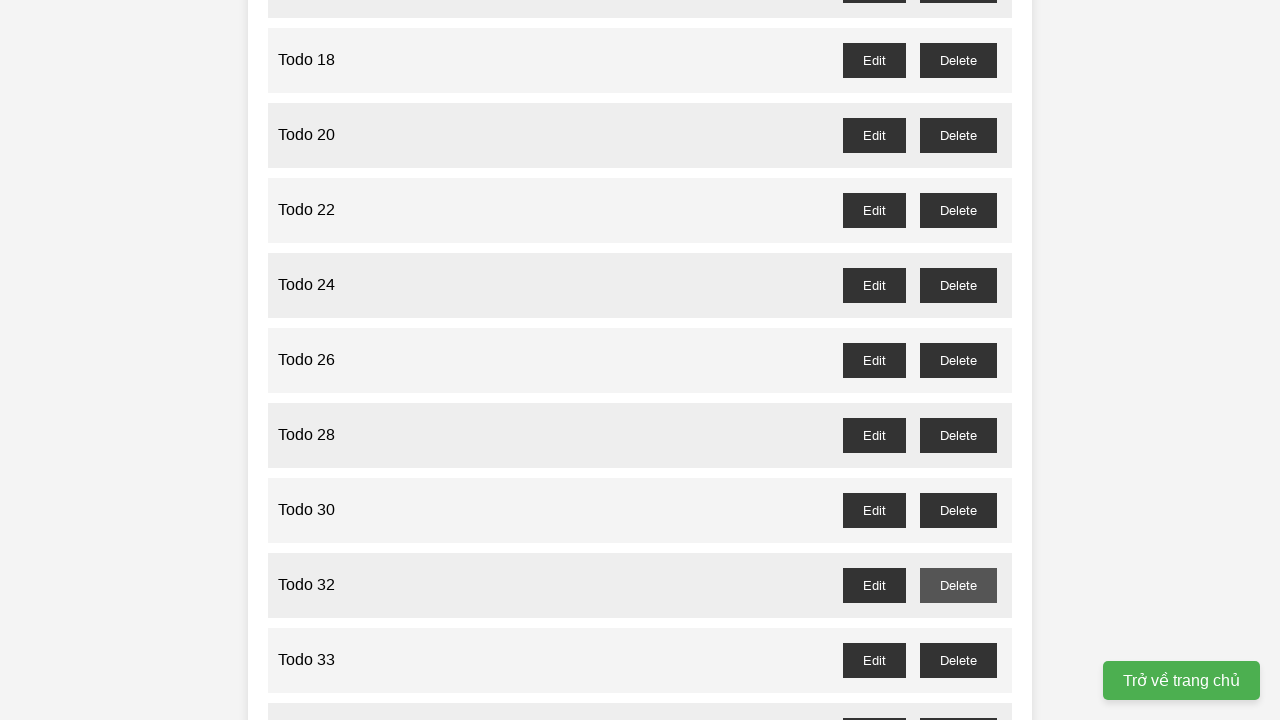

Clicked delete button for odd-numbered todo 33 at (958, 660) on button[id="todo-33-delete"]
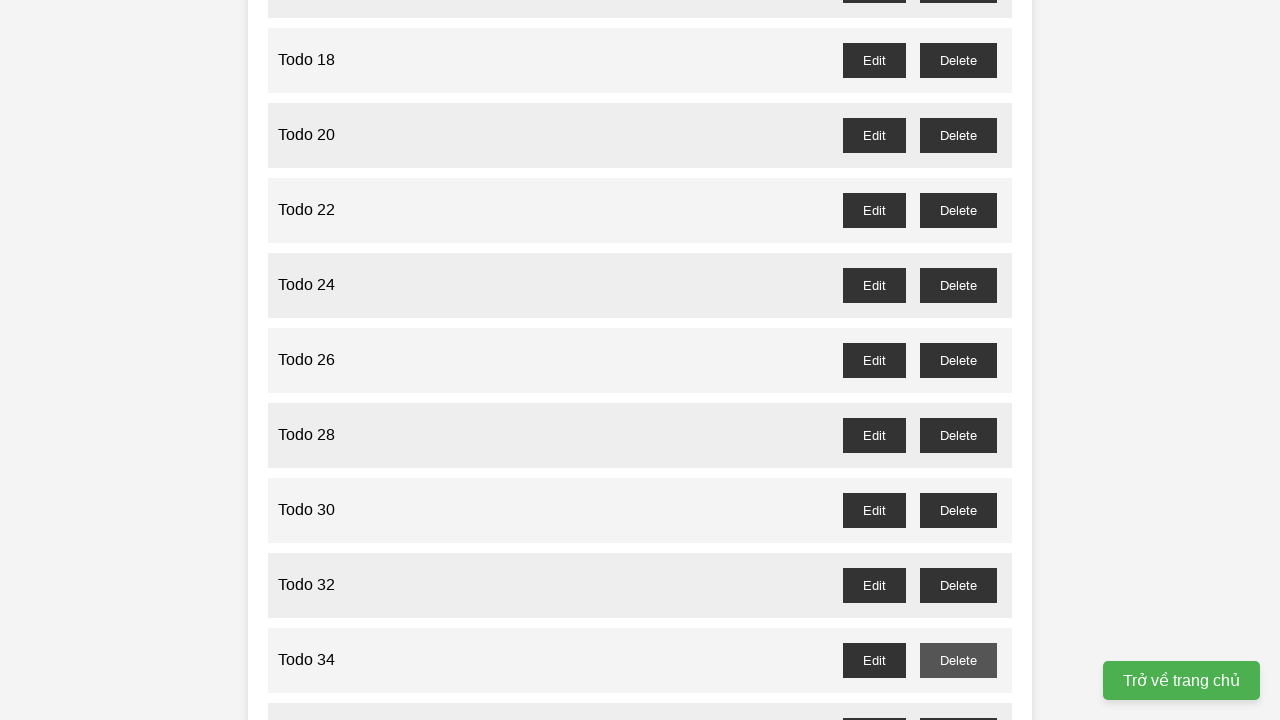

Waited 50ms after deleting todo 33
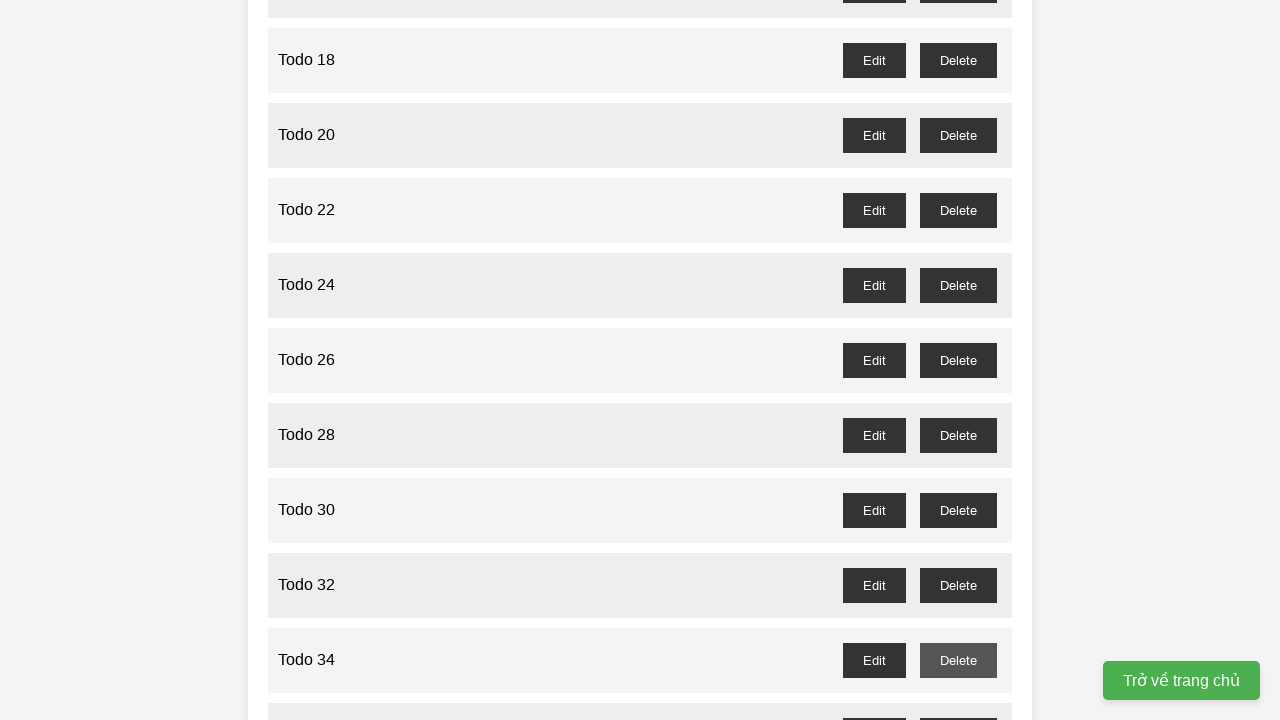

Clicked delete button for odd-numbered todo 35 at (958, 703) on button[id="todo-35-delete"]
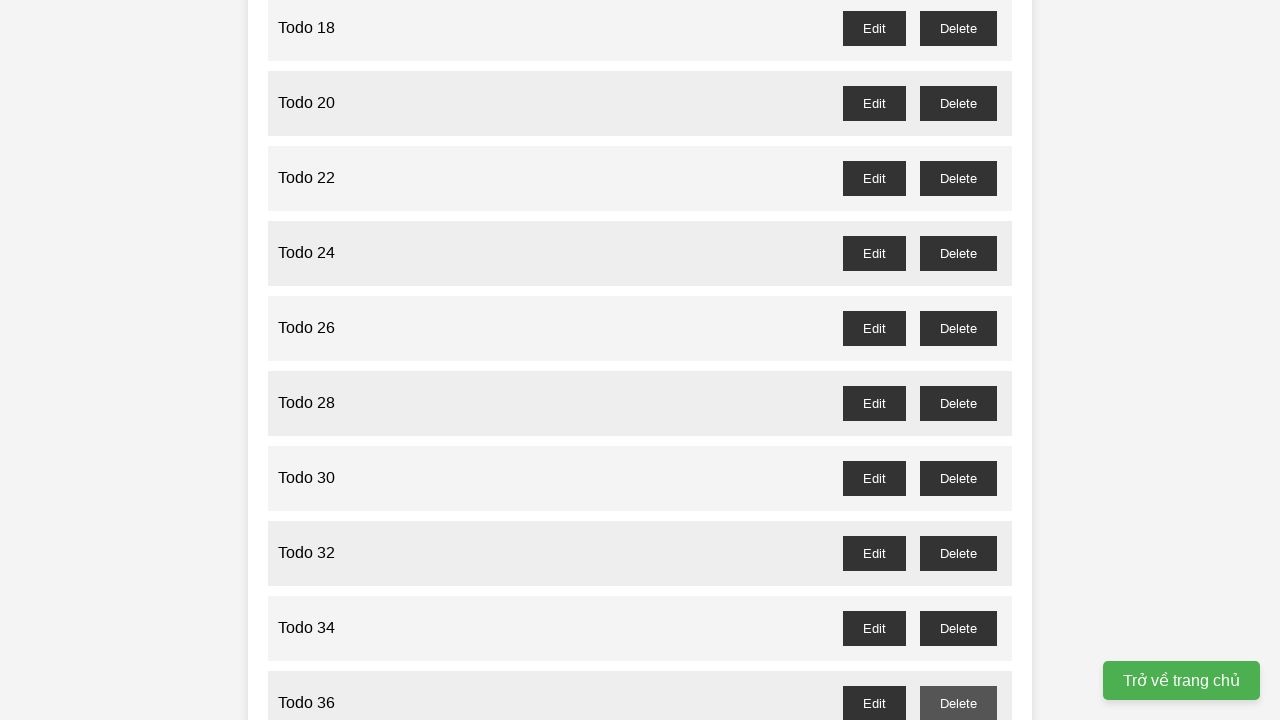

Waited 50ms after deleting todo 35
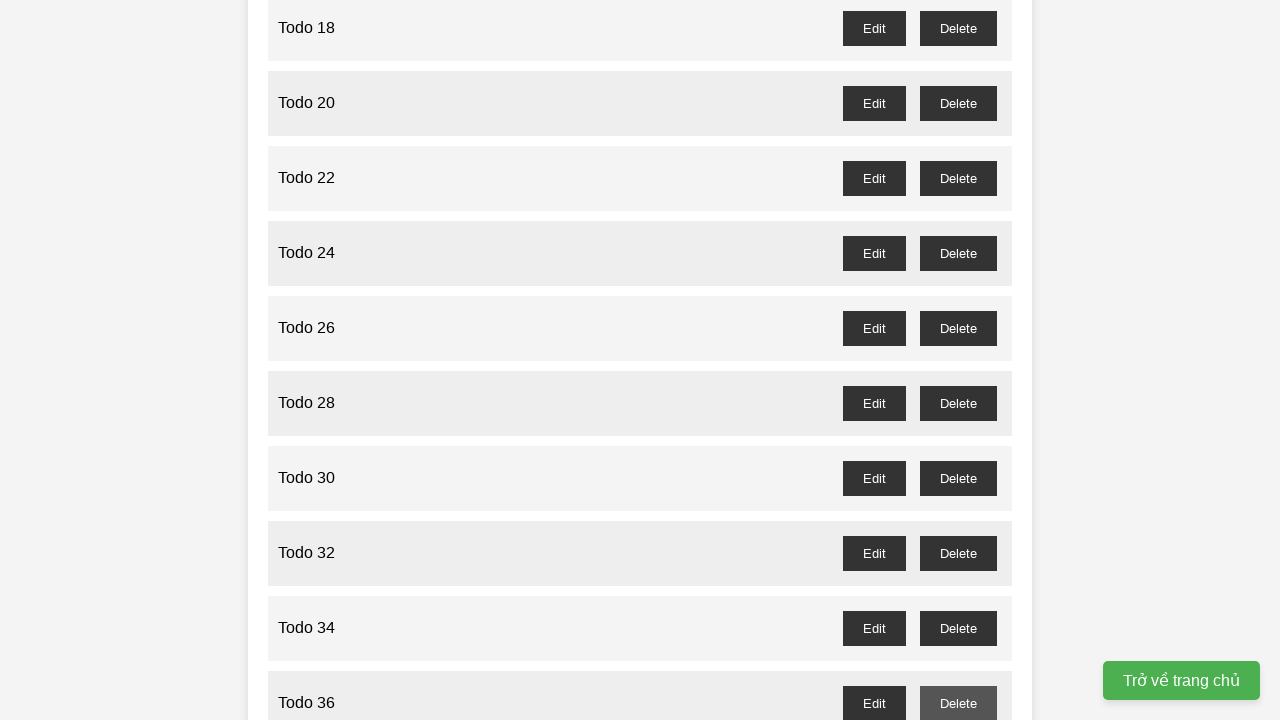

Clicked delete button for odd-numbered todo 37 at (958, 360) on button[id="todo-37-delete"]
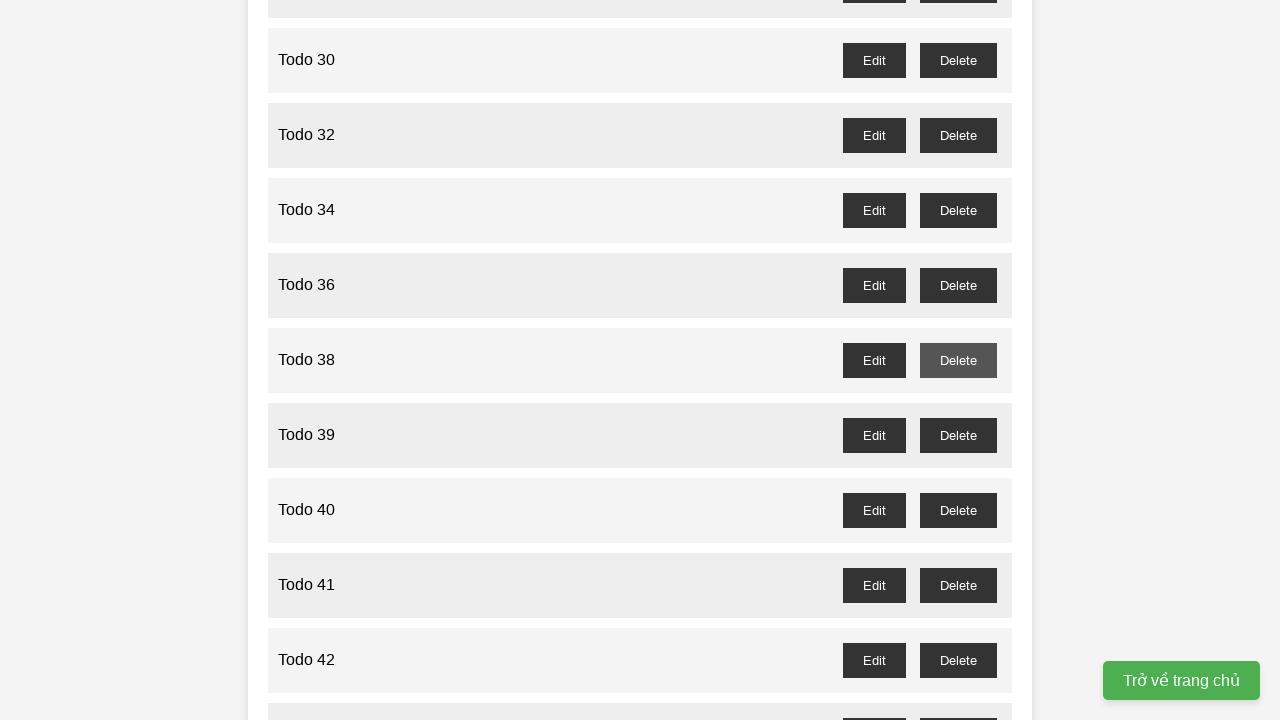

Waited 50ms after deleting todo 37
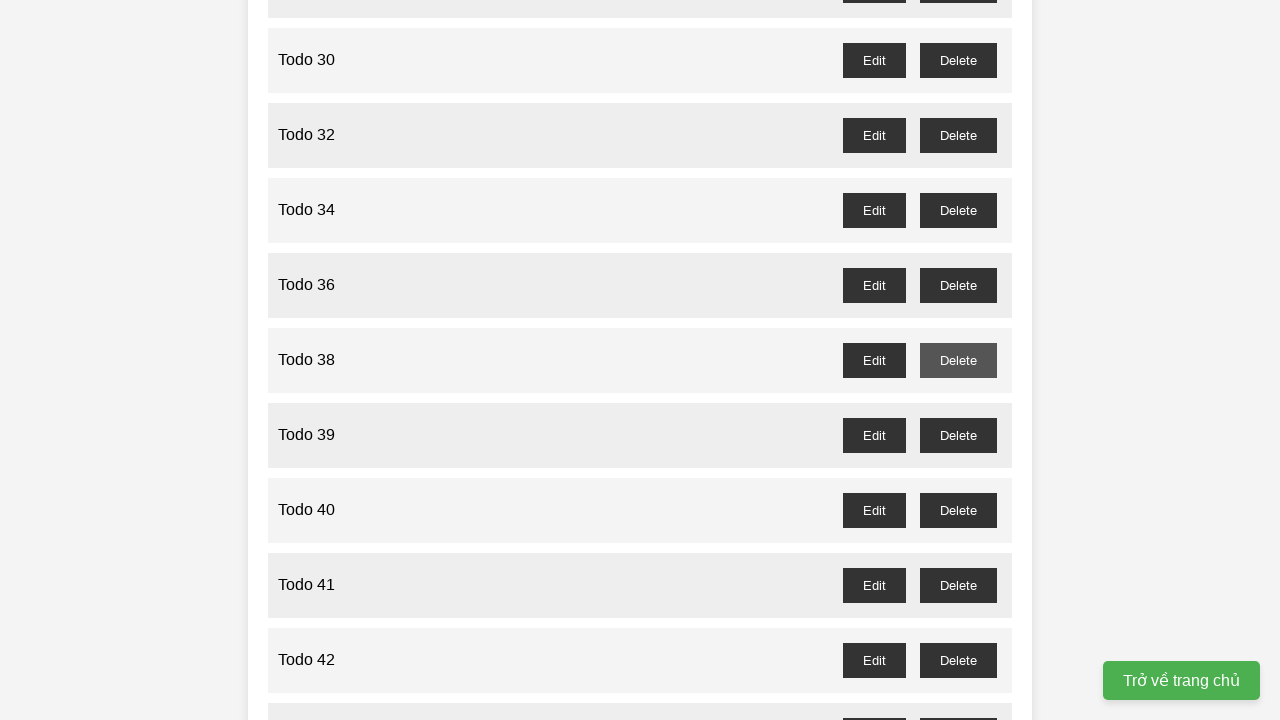

Clicked delete button for odd-numbered todo 39 at (958, 435) on button[id="todo-39-delete"]
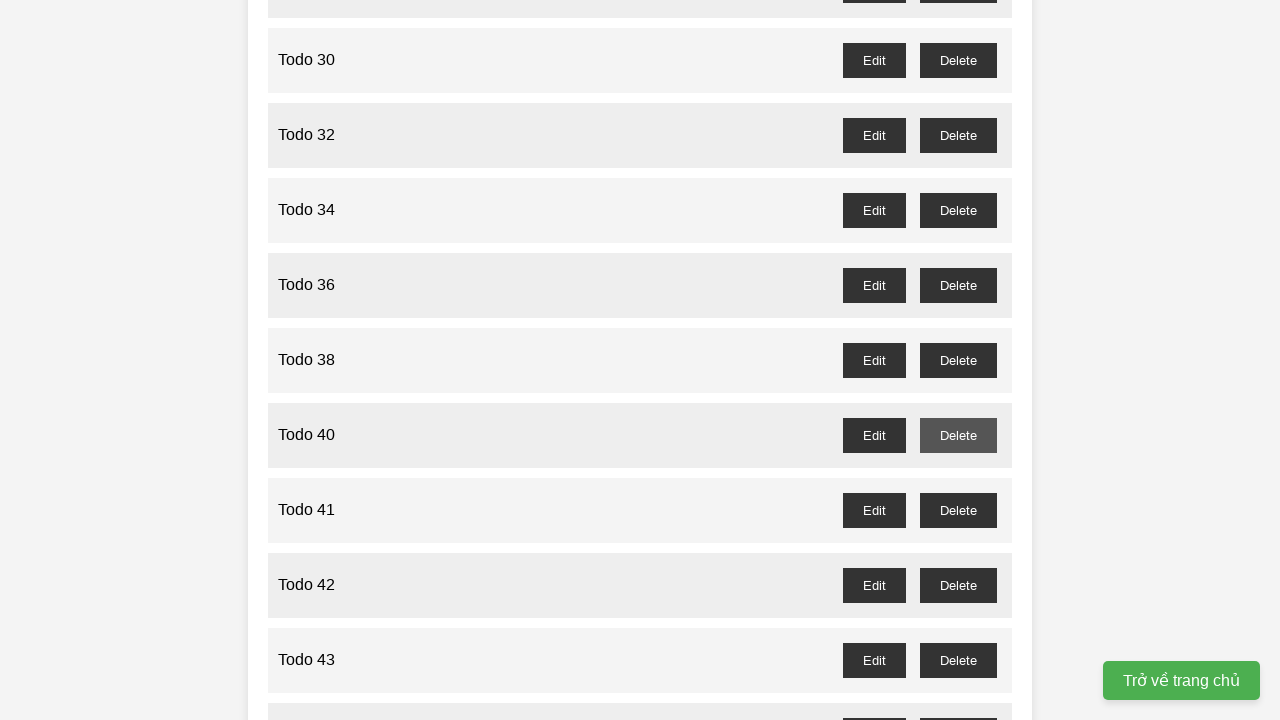

Waited 50ms after deleting todo 39
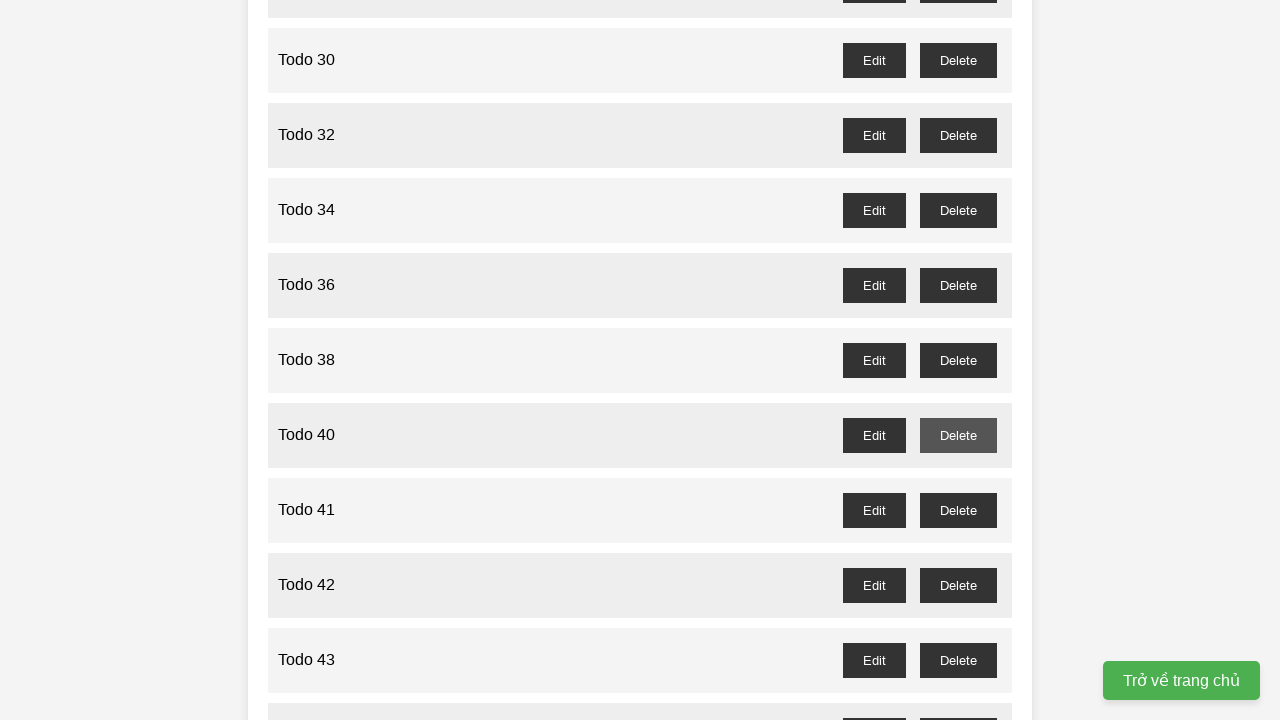

Clicked delete button for odd-numbered todo 41 at (958, 510) on button[id="todo-41-delete"]
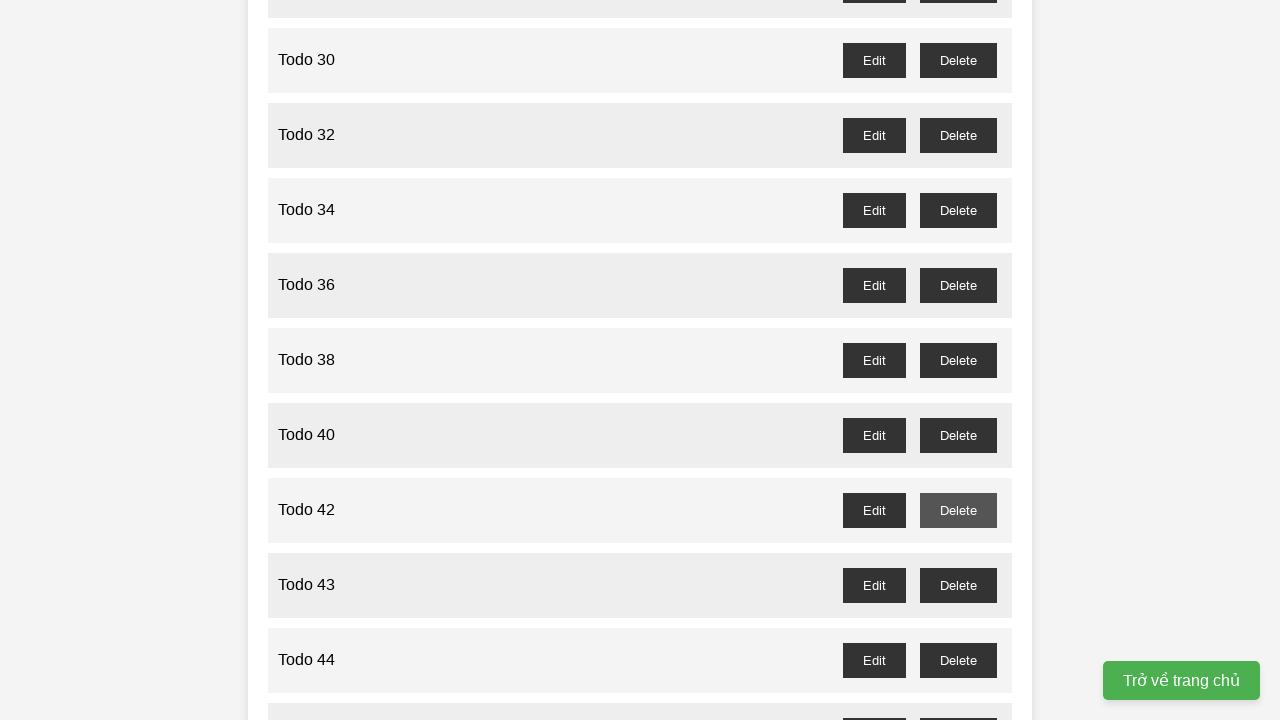

Waited 50ms after deleting todo 41
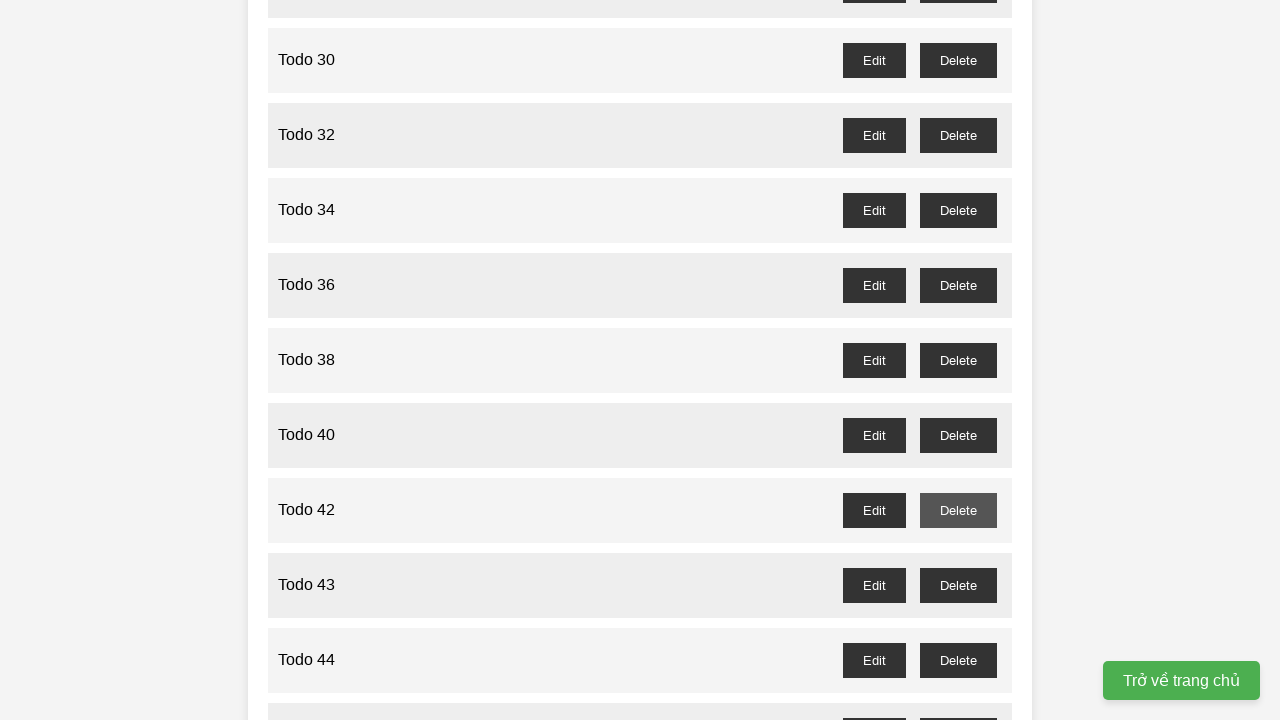

Clicked delete button for odd-numbered todo 43 at (958, 585) on button[id="todo-43-delete"]
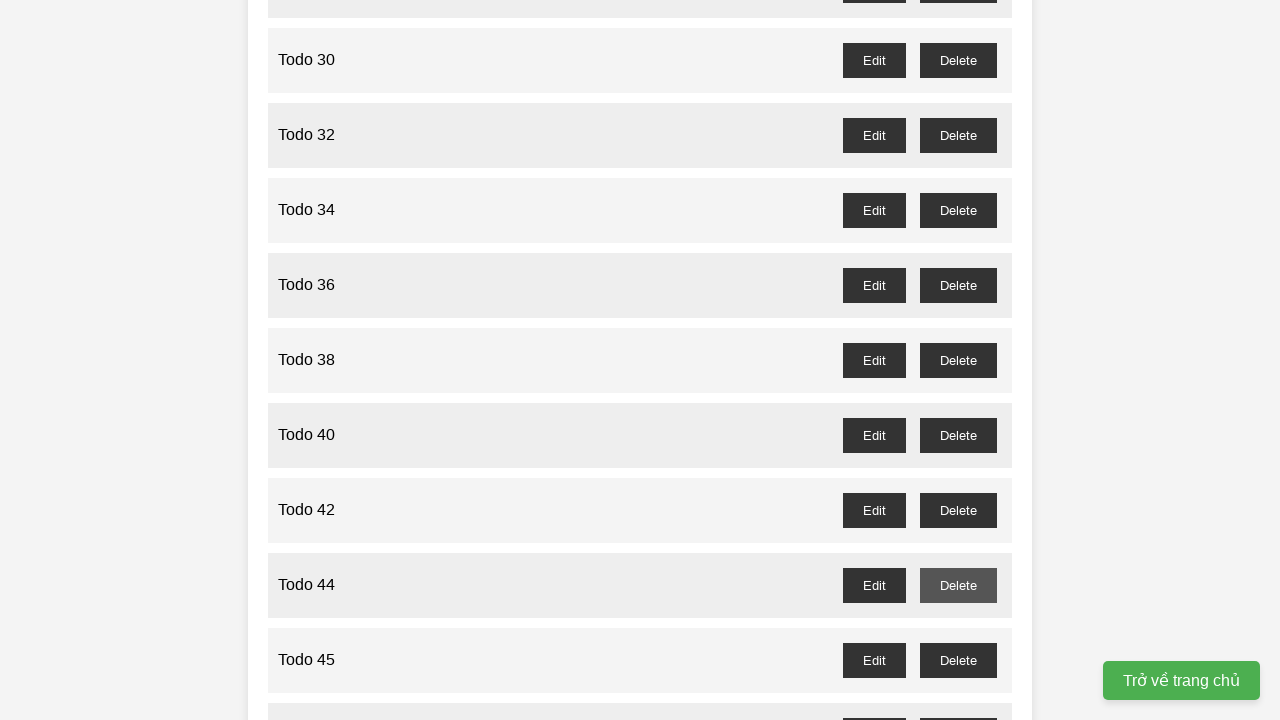

Waited 50ms after deleting todo 43
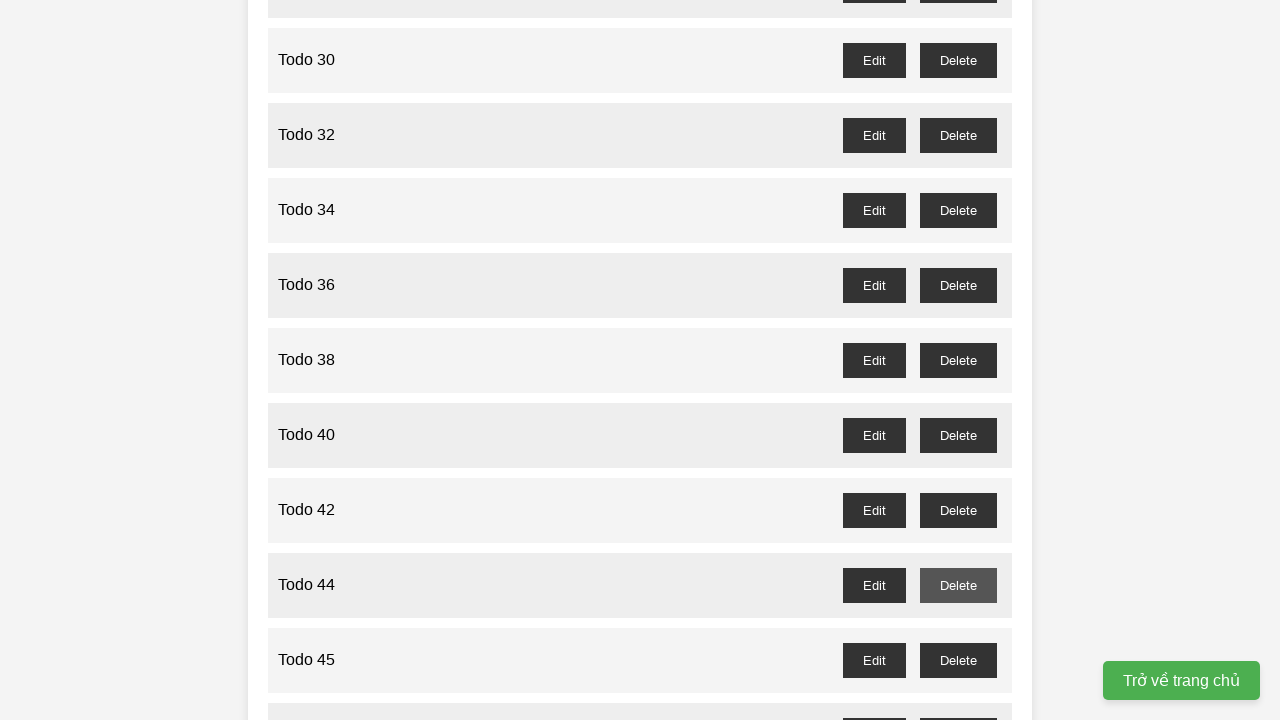

Clicked delete button for odd-numbered todo 45 at (958, 660) on button[id="todo-45-delete"]
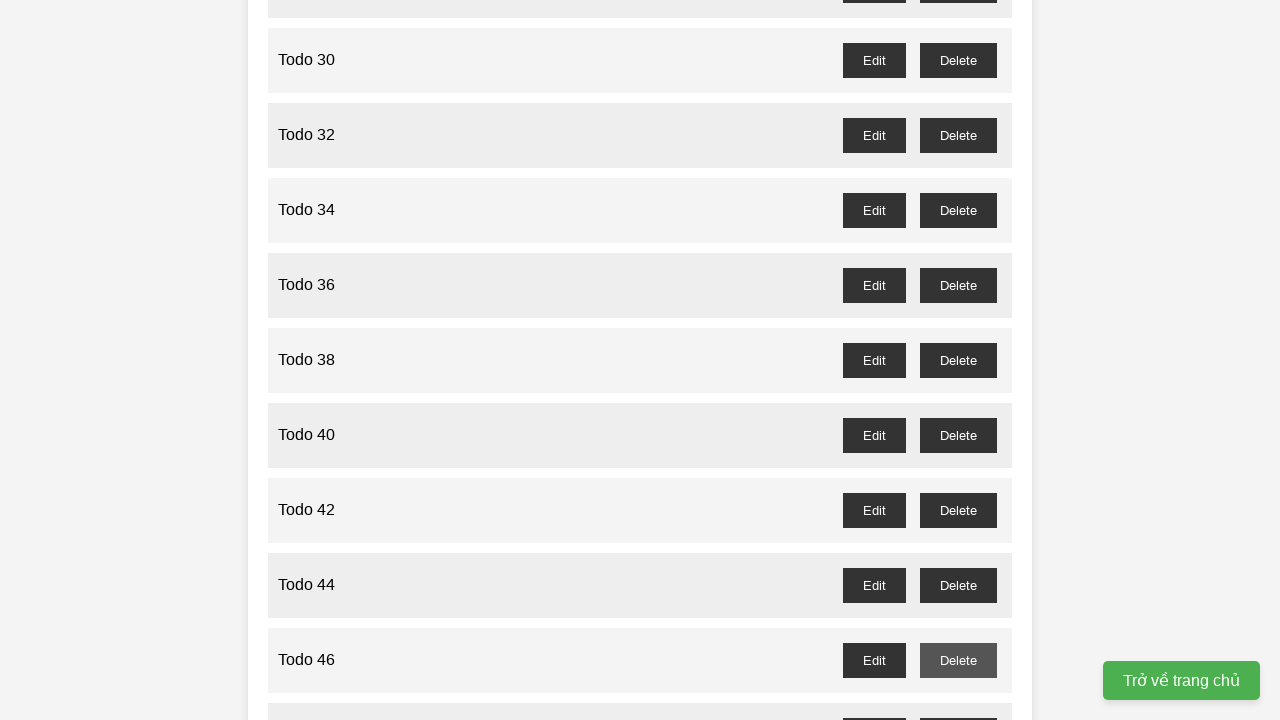

Waited 50ms after deleting todo 45
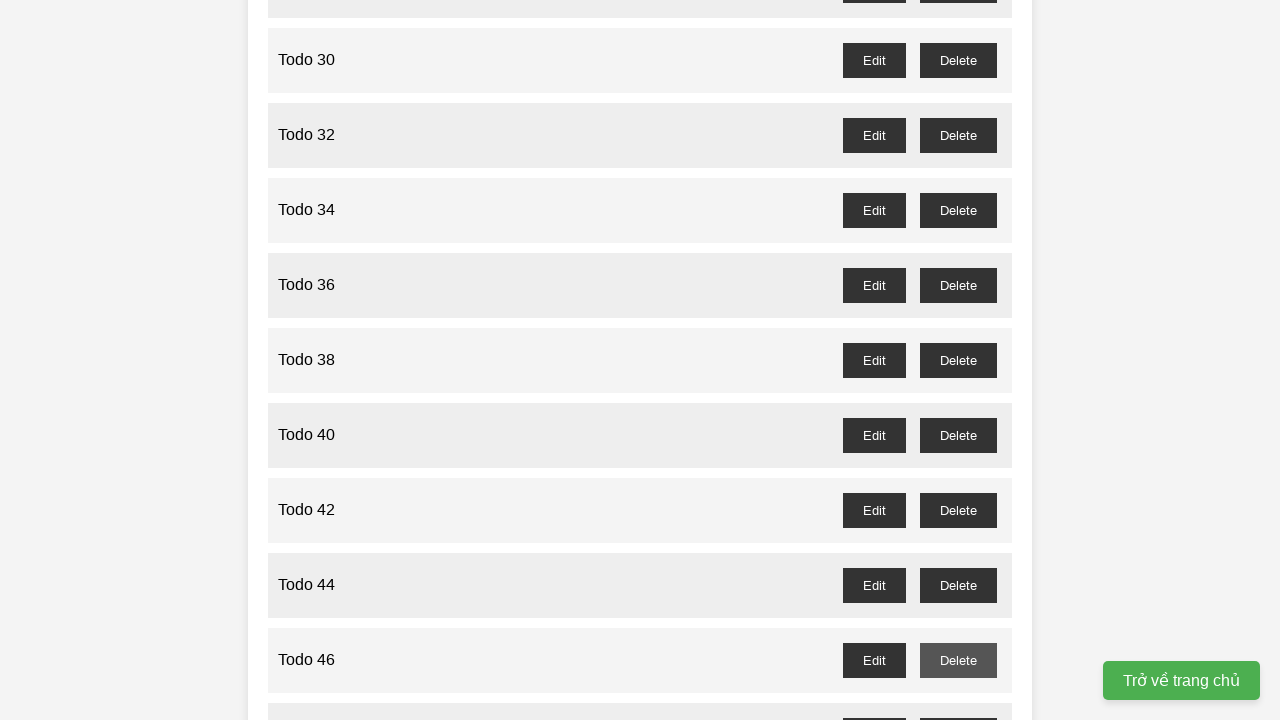

Clicked delete button for odd-numbered todo 47 at (958, 703) on button[id="todo-47-delete"]
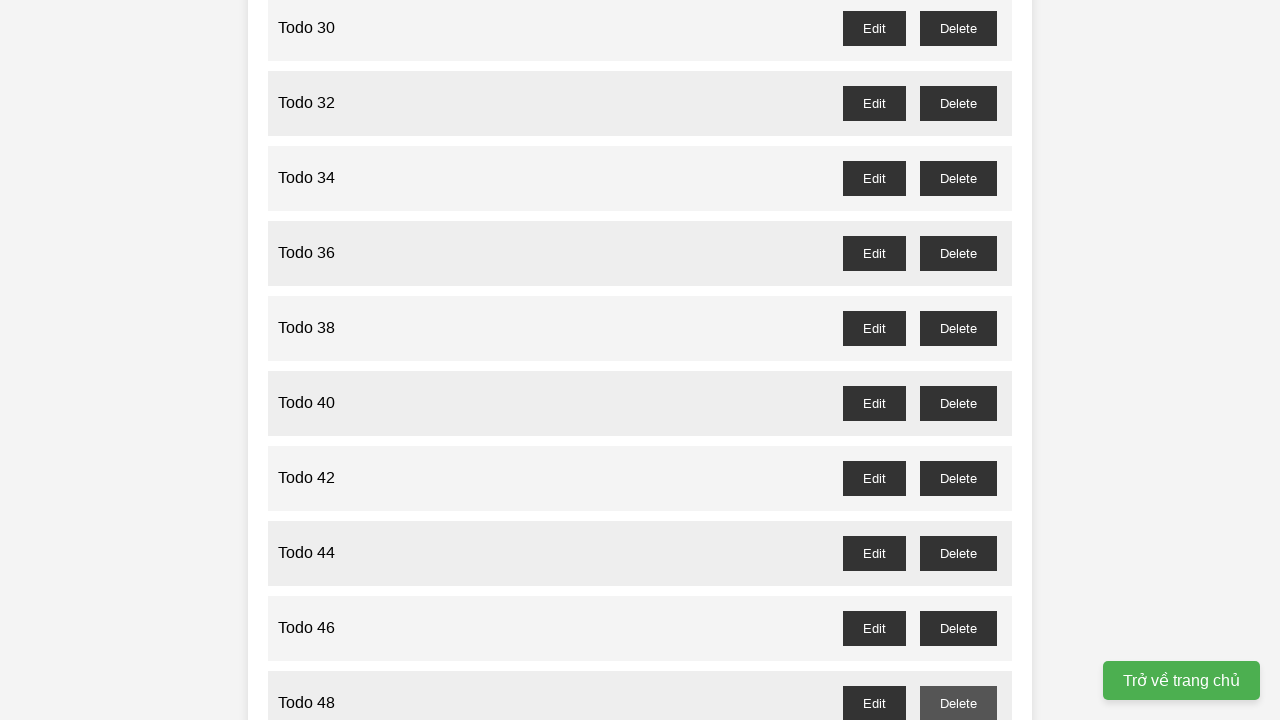

Waited 50ms after deleting todo 47
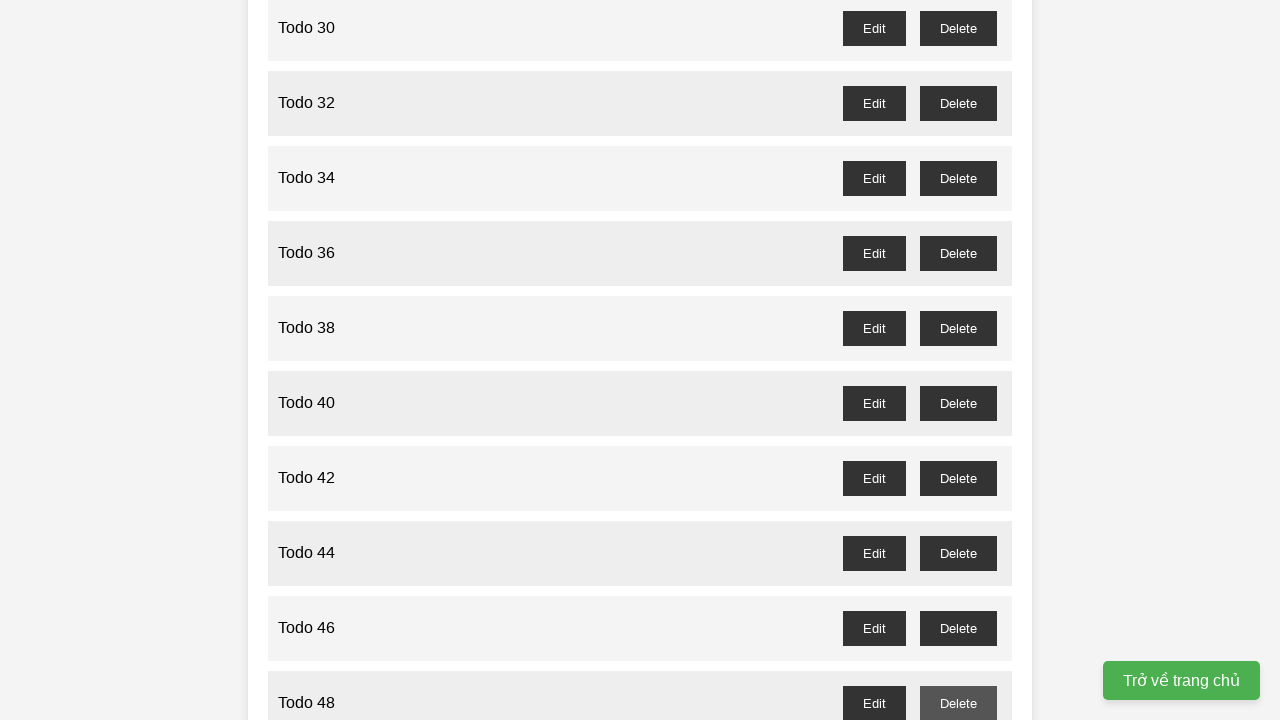

Clicked delete button for odd-numbered todo 49 at (958, 360) on button[id="todo-49-delete"]
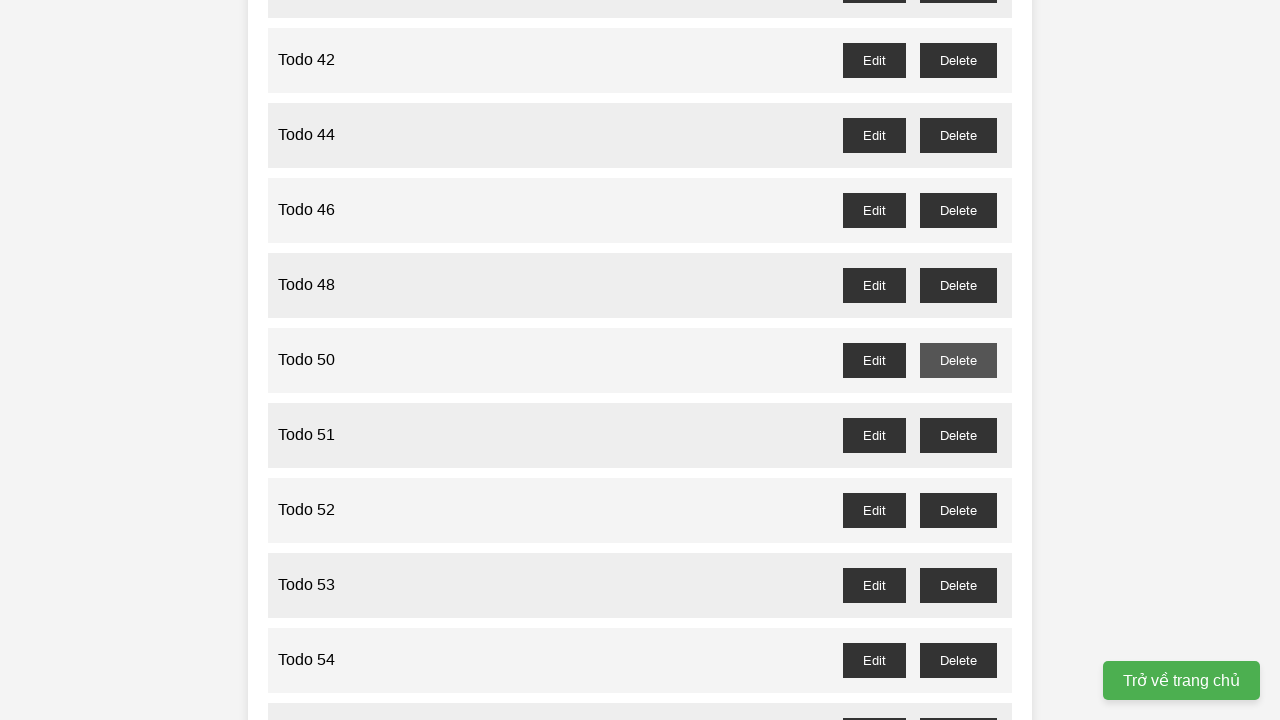

Waited 50ms after deleting todo 49
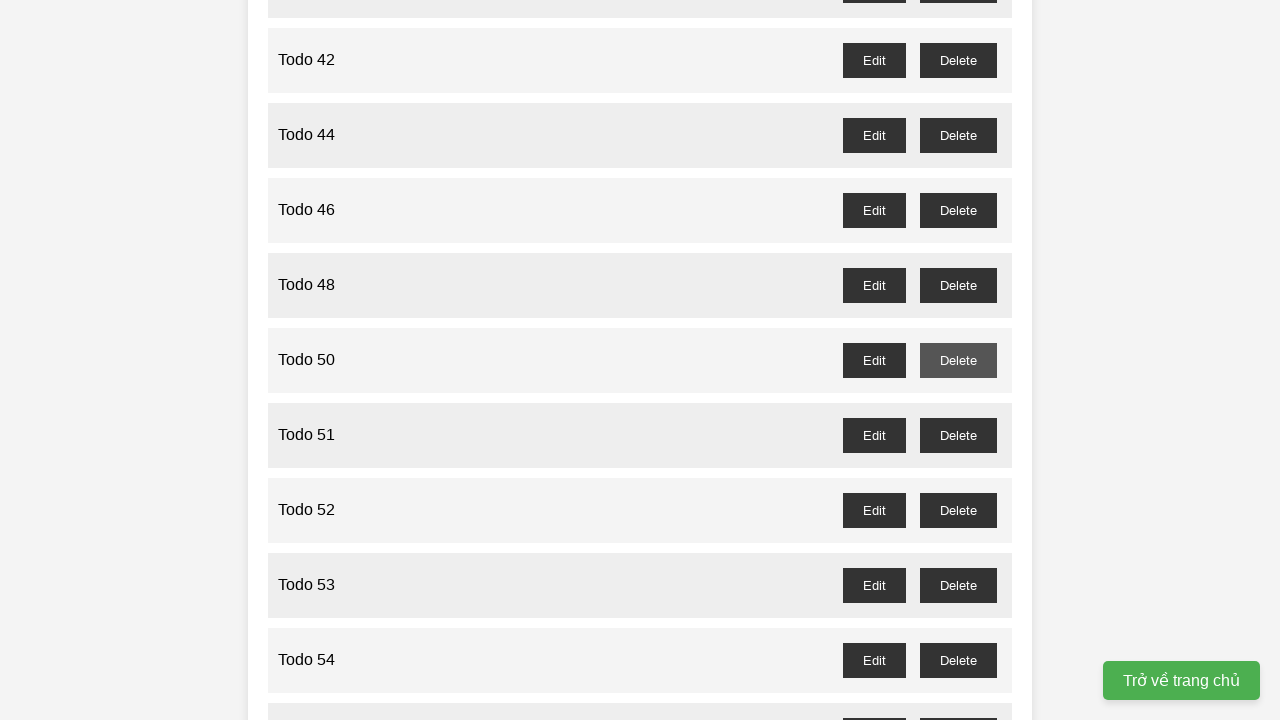

Clicked delete button for odd-numbered todo 51 at (958, 435) on button[id="todo-51-delete"]
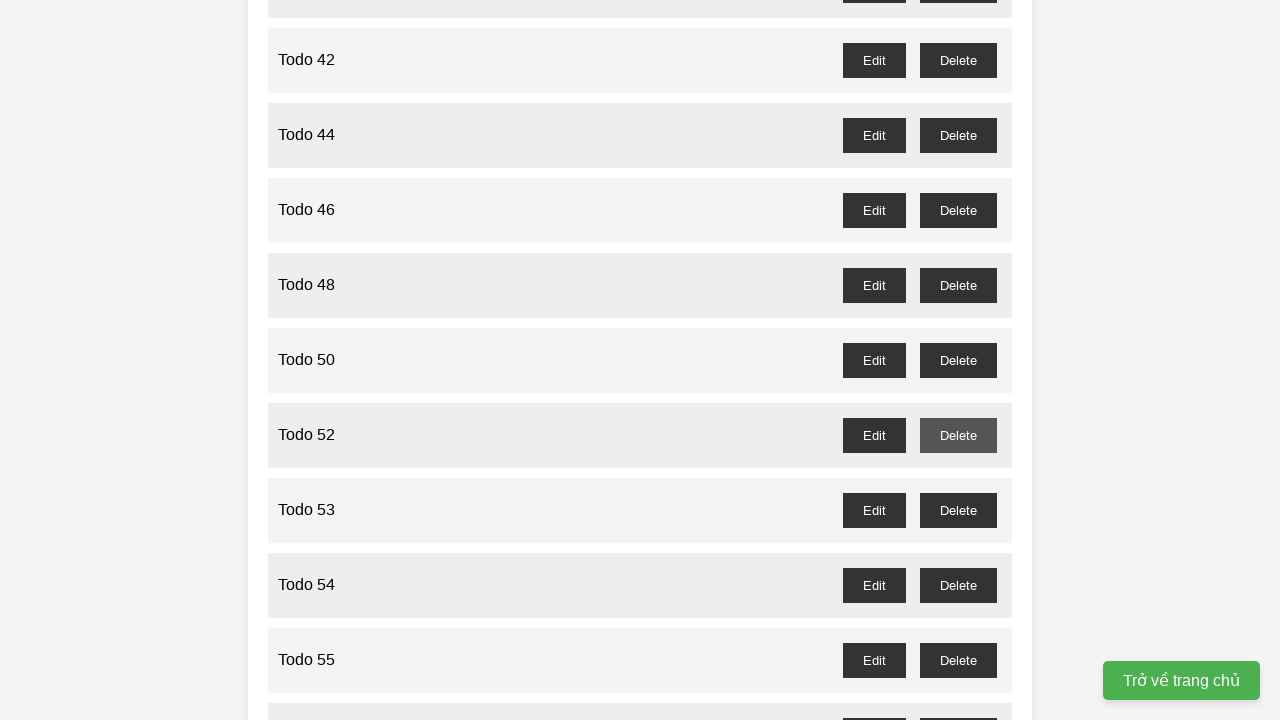

Waited 50ms after deleting todo 51
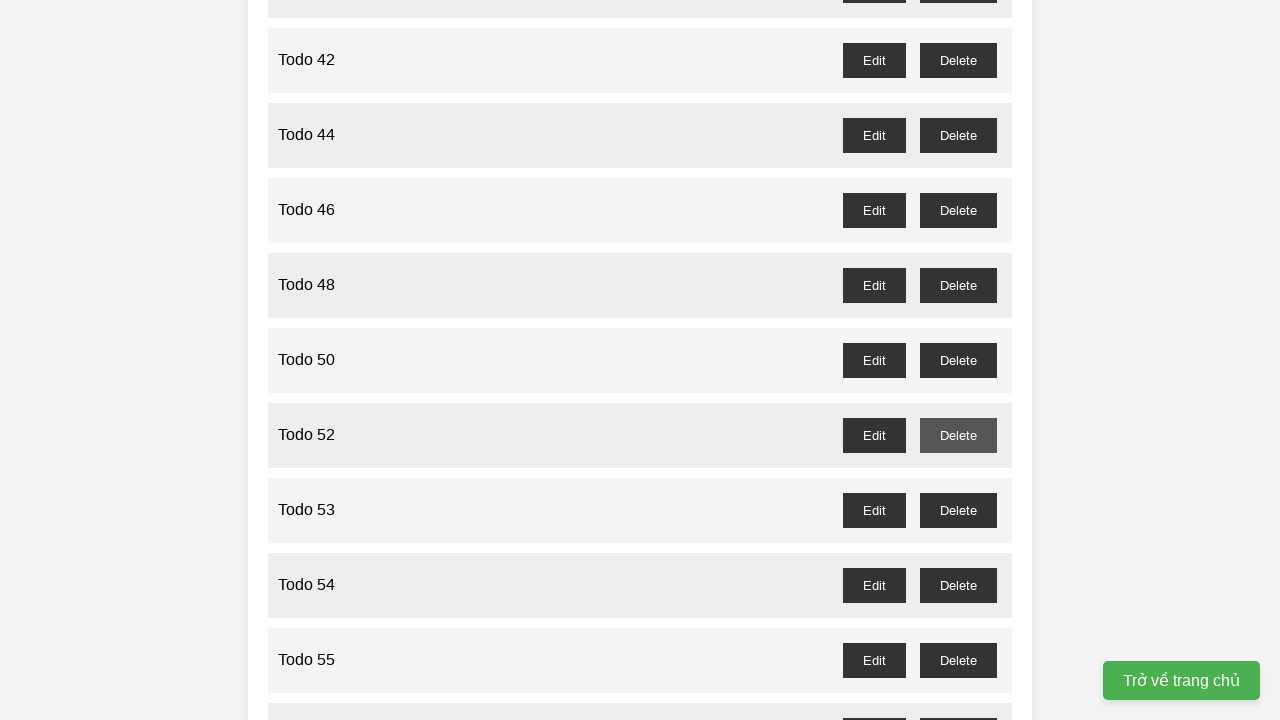

Clicked delete button for odd-numbered todo 53 at (958, 510) on button[id="todo-53-delete"]
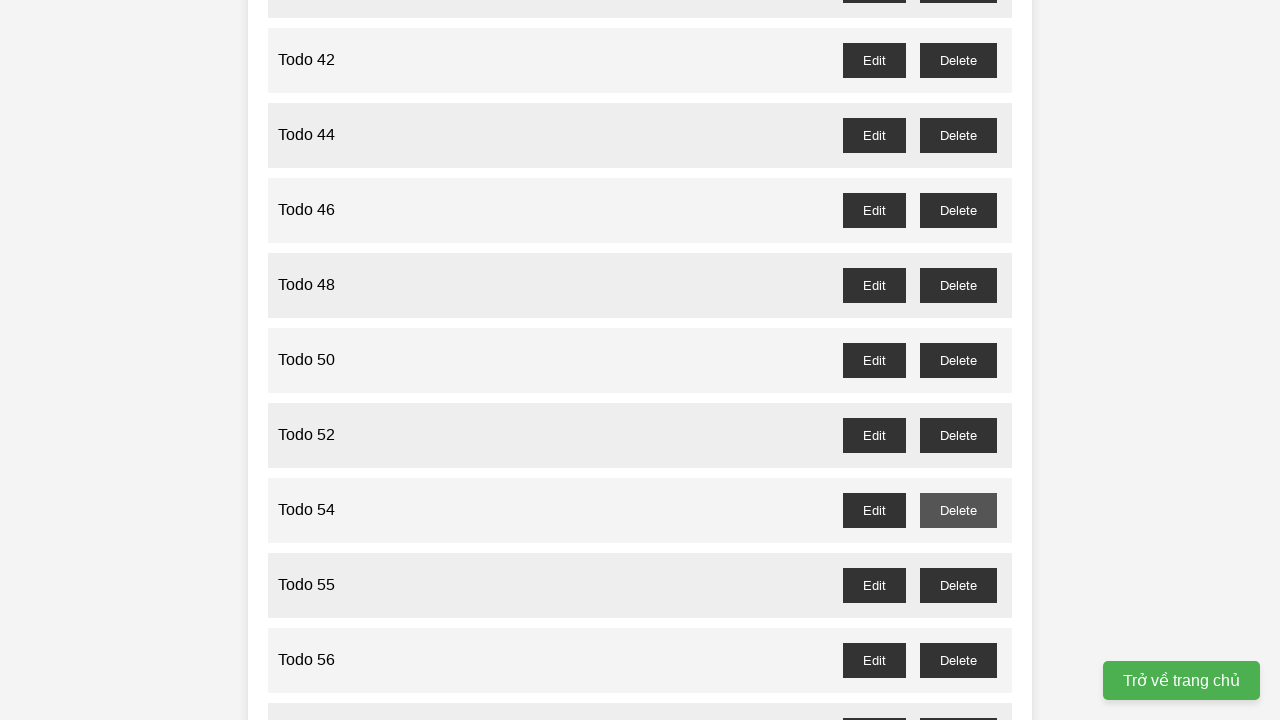

Waited 50ms after deleting todo 53
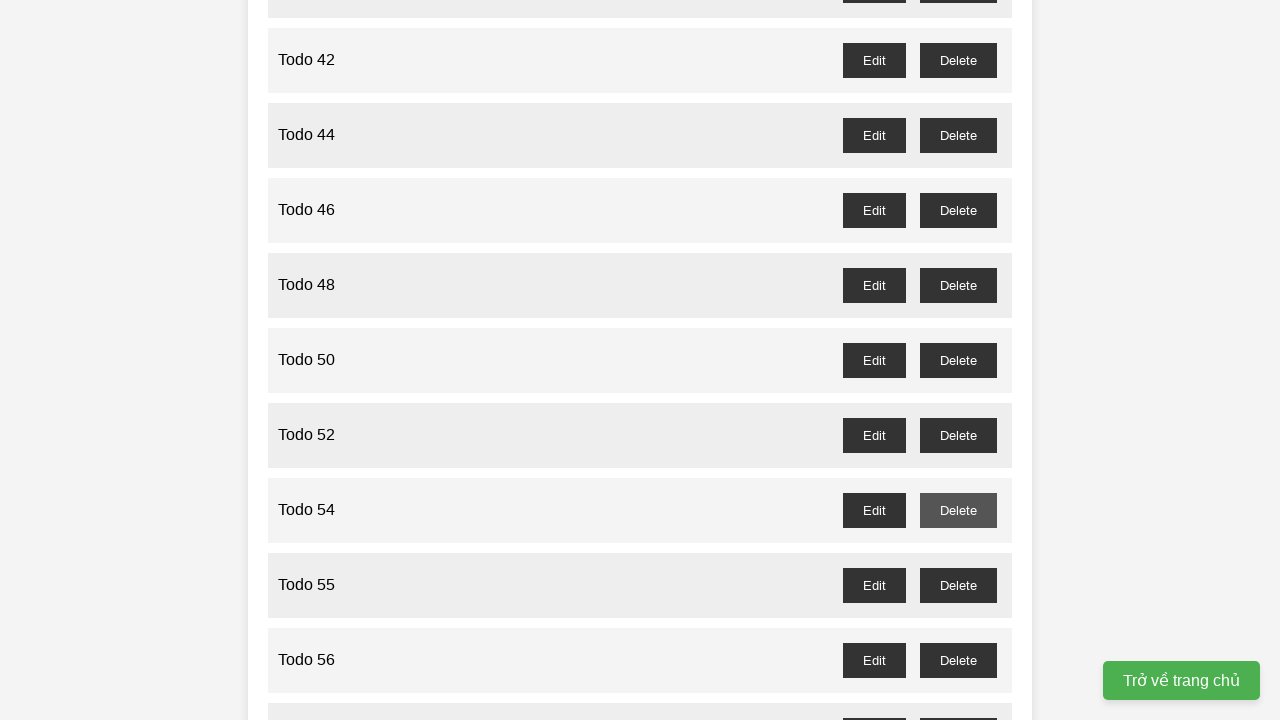

Clicked delete button for odd-numbered todo 55 at (958, 585) on button[id="todo-55-delete"]
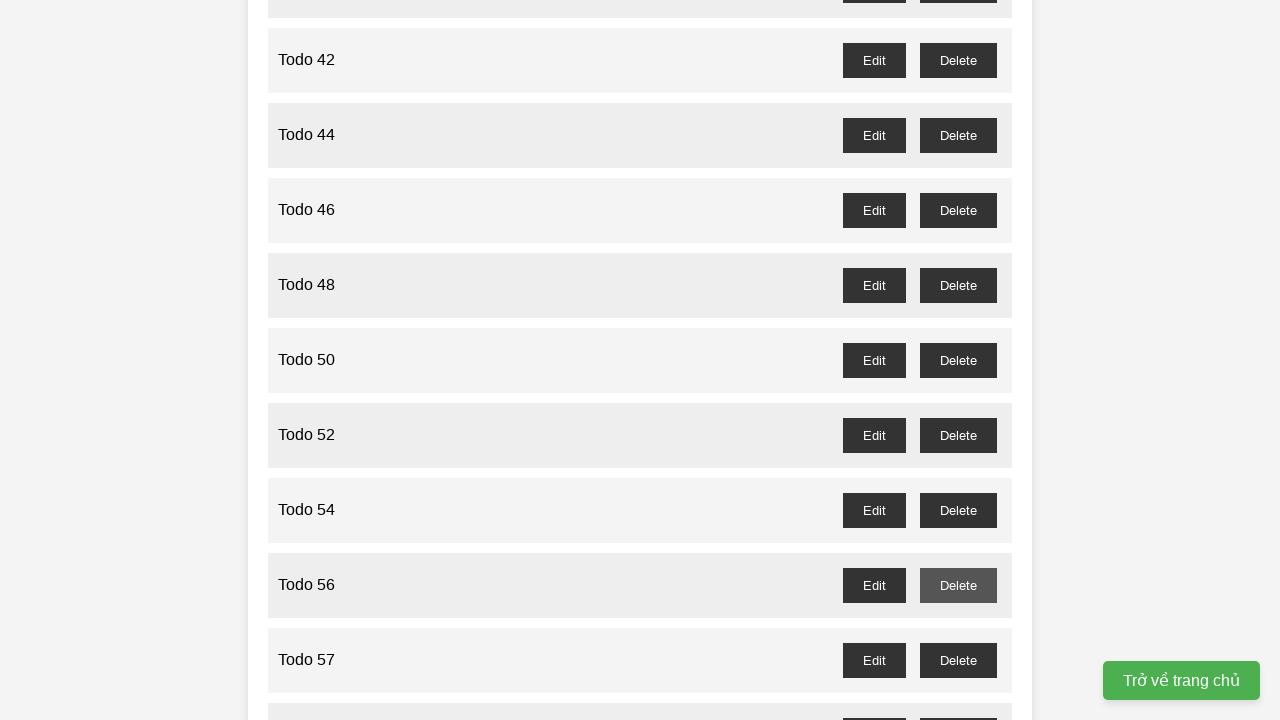

Waited 50ms after deleting todo 55
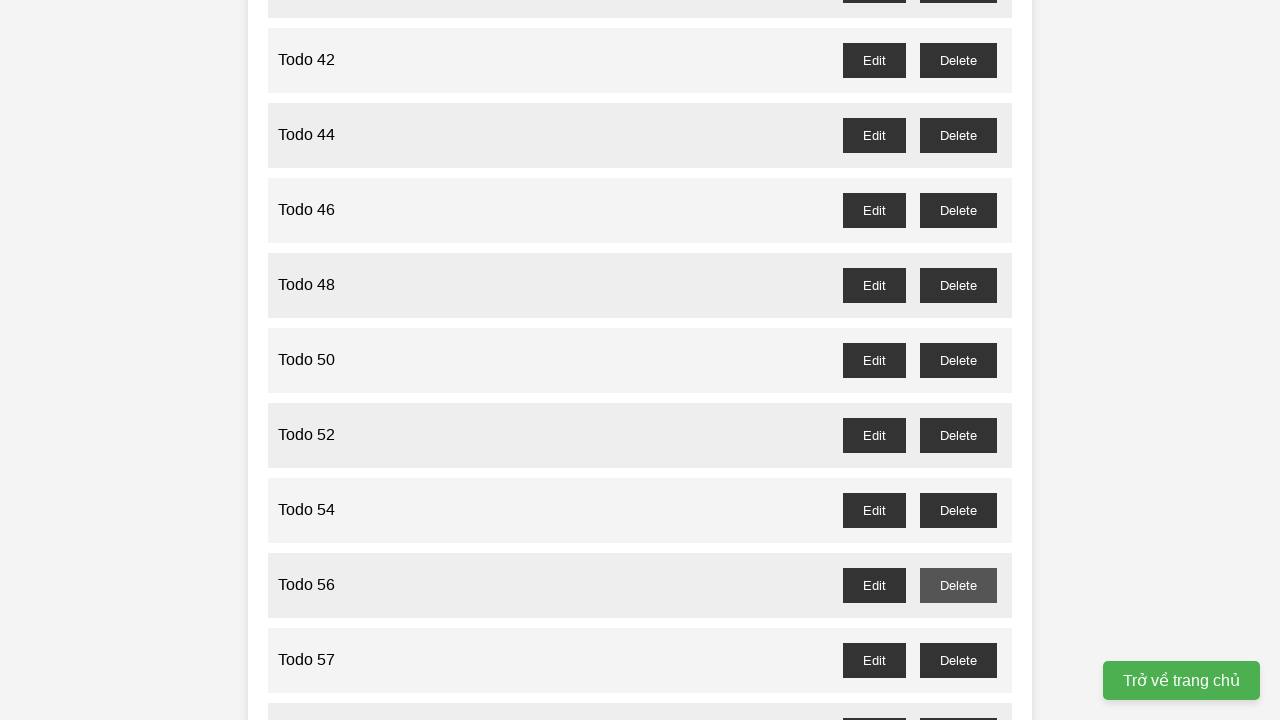

Clicked delete button for odd-numbered todo 57 at (958, 660) on button[id="todo-57-delete"]
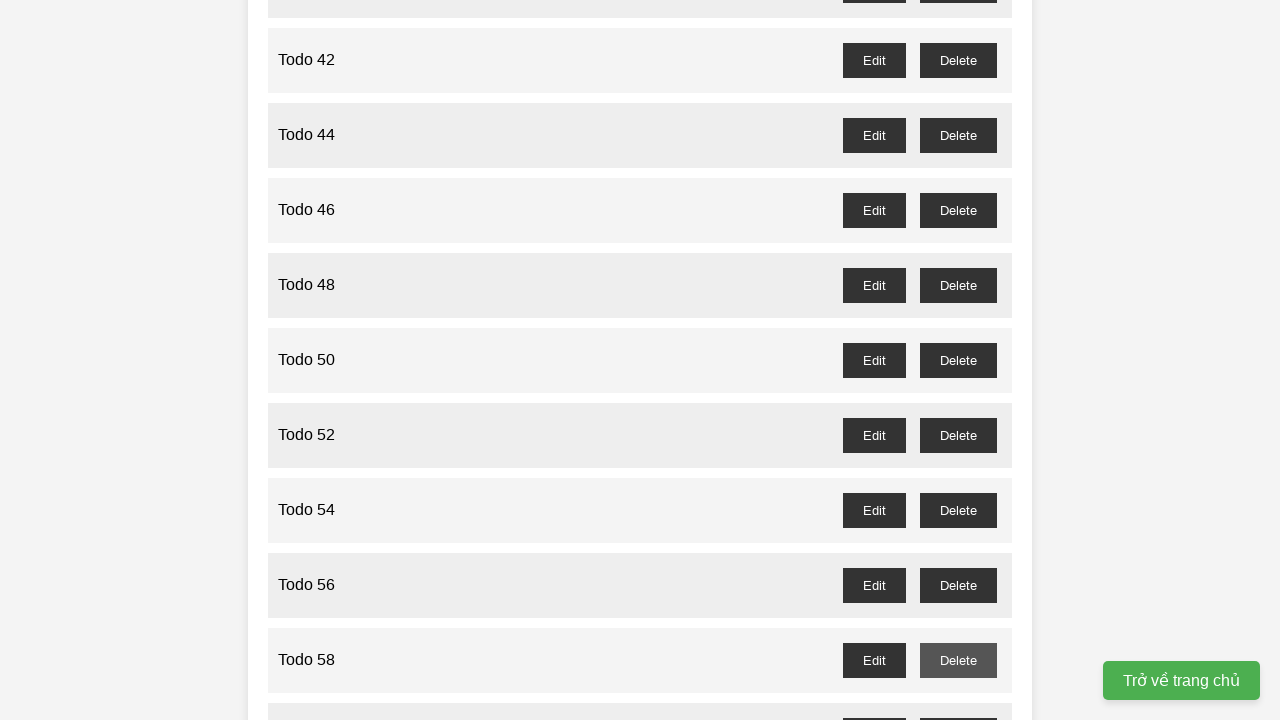

Waited 50ms after deleting todo 57
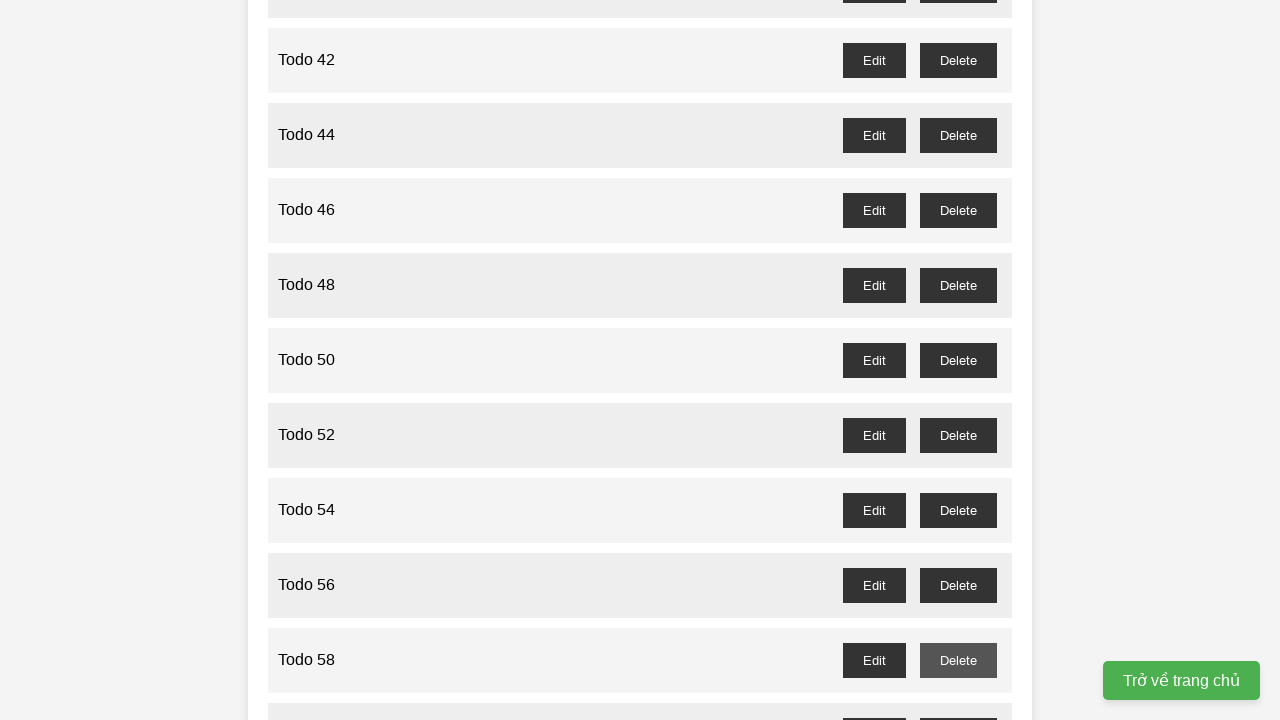

Clicked delete button for odd-numbered todo 59 at (958, 703) on button[id="todo-59-delete"]
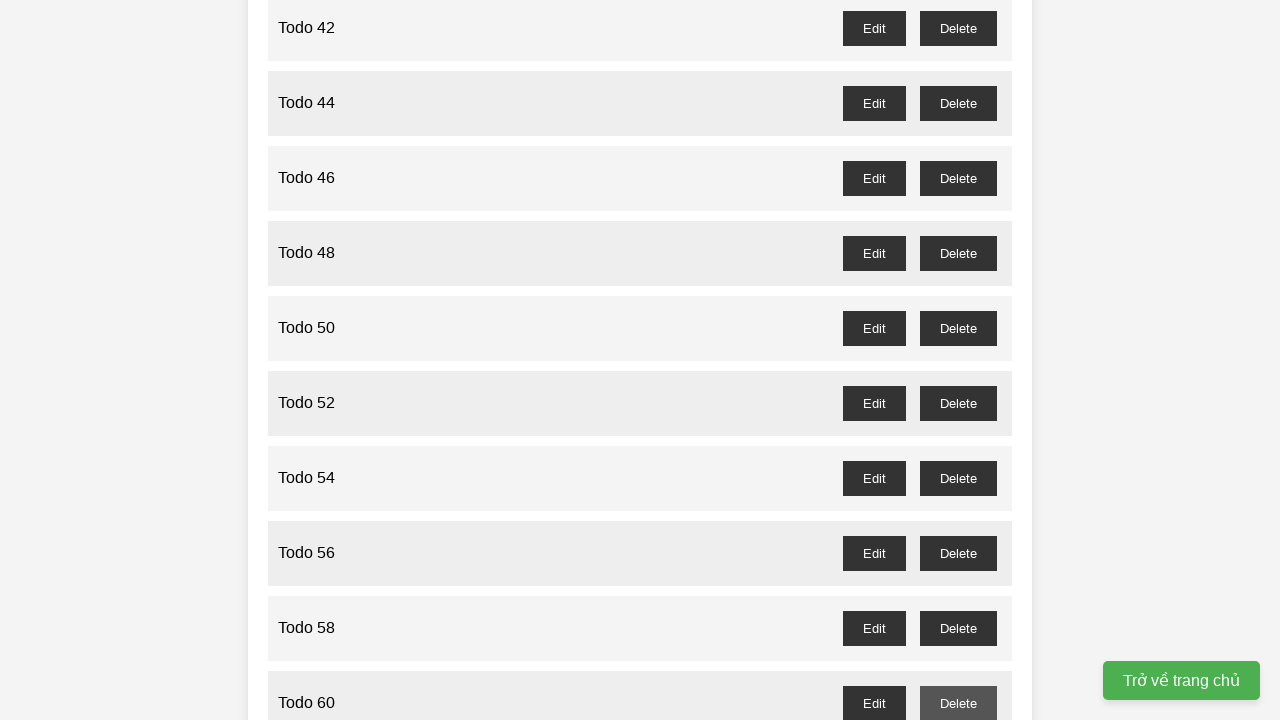

Waited 50ms after deleting todo 59
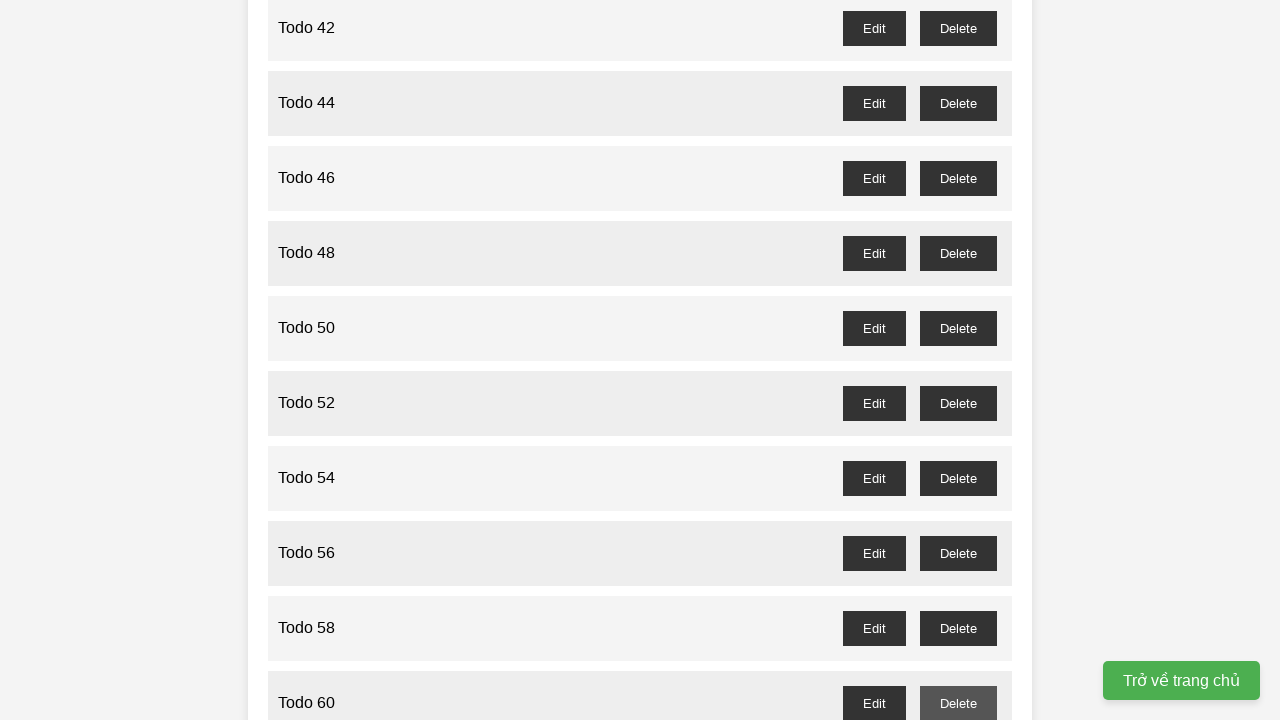

Clicked delete button for odd-numbered todo 61 at (958, 360) on button[id="todo-61-delete"]
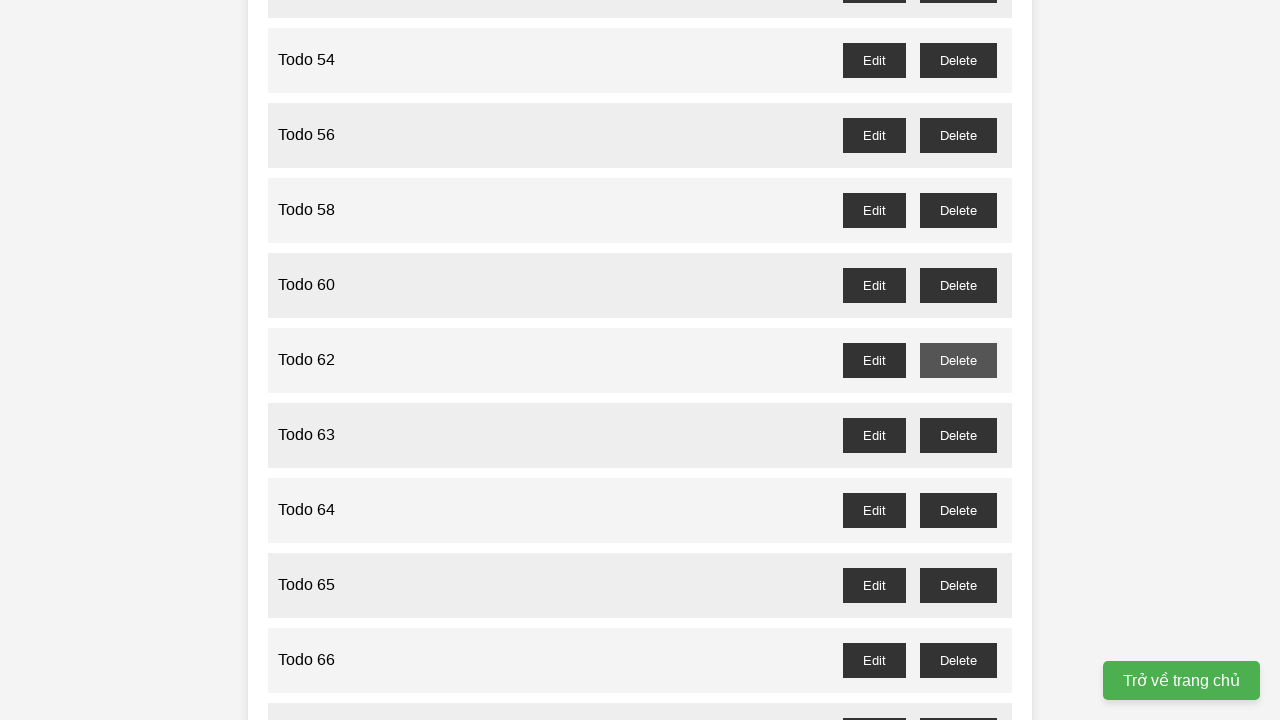

Waited 50ms after deleting todo 61
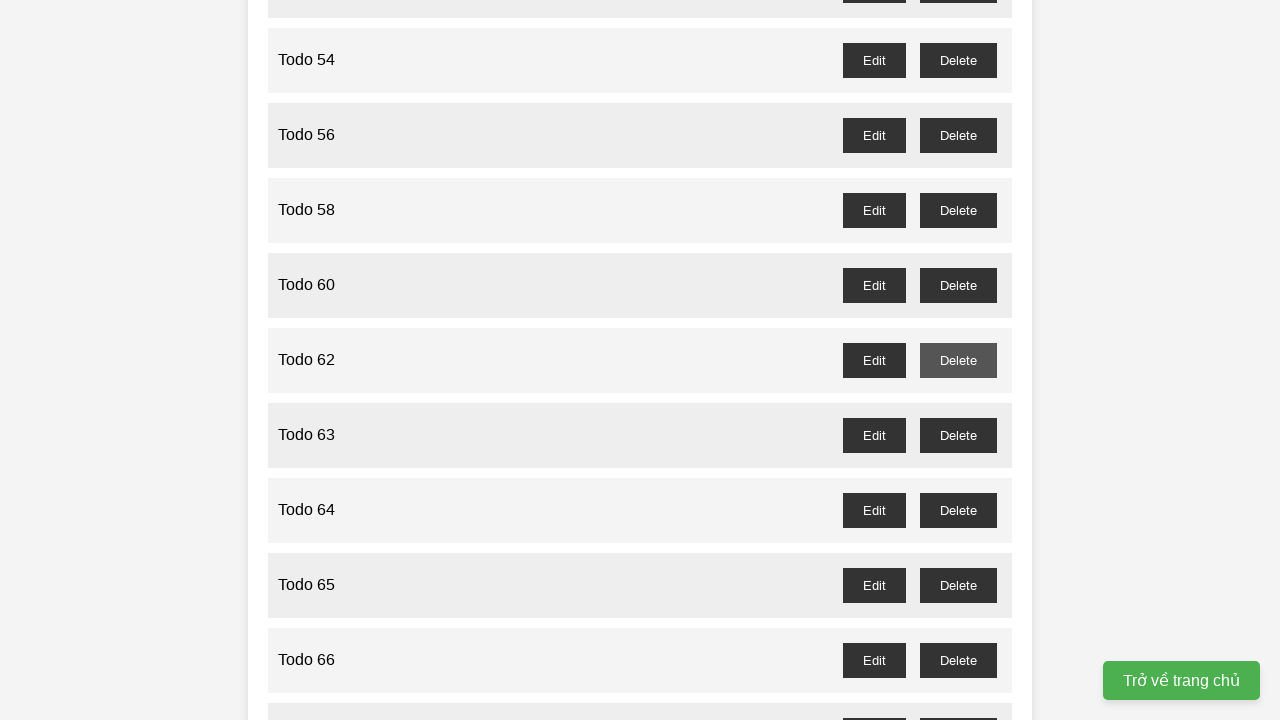

Clicked delete button for odd-numbered todo 63 at (958, 435) on button[id="todo-63-delete"]
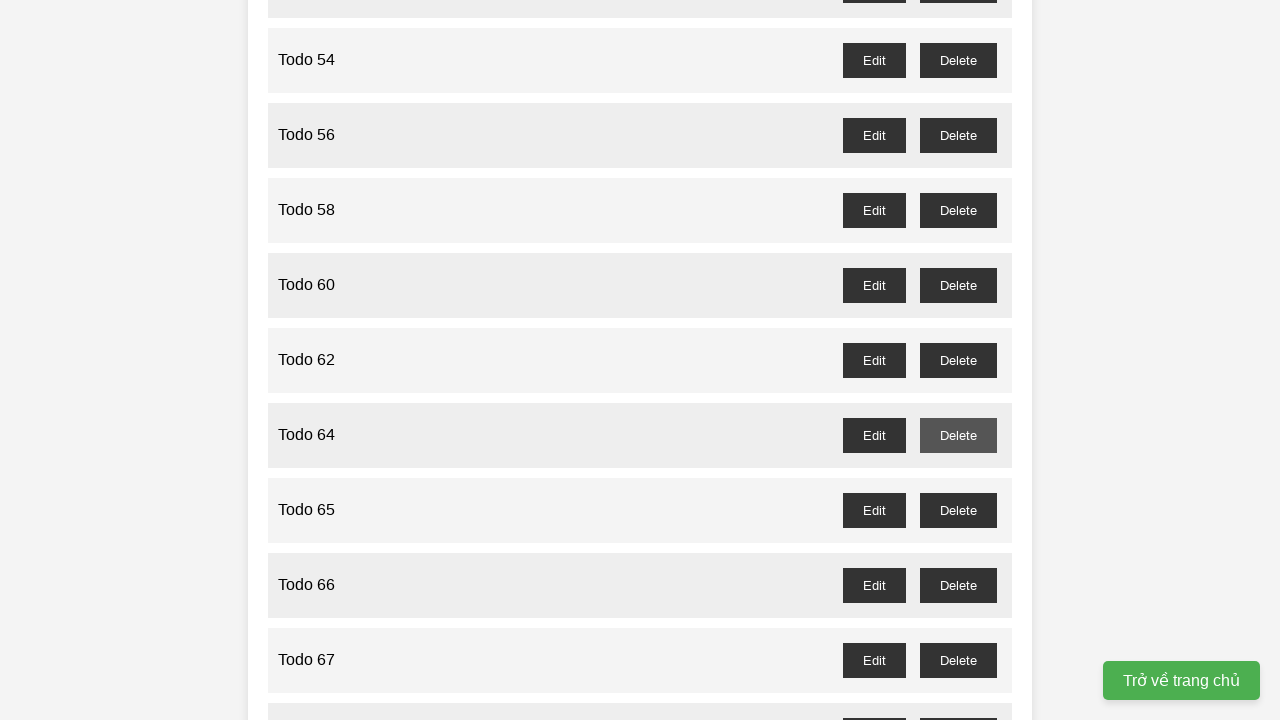

Waited 50ms after deleting todo 63
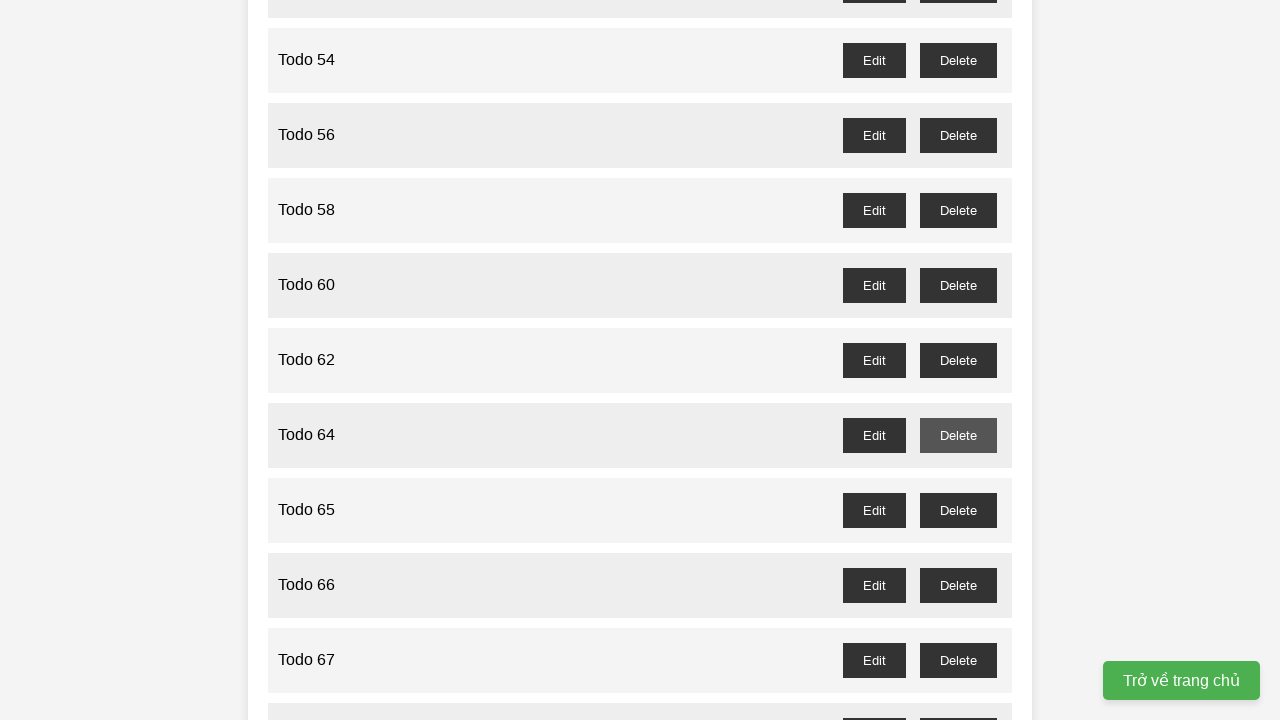

Clicked delete button for odd-numbered todo 65 at (958, 510) on button[id="todo-65-delete"]
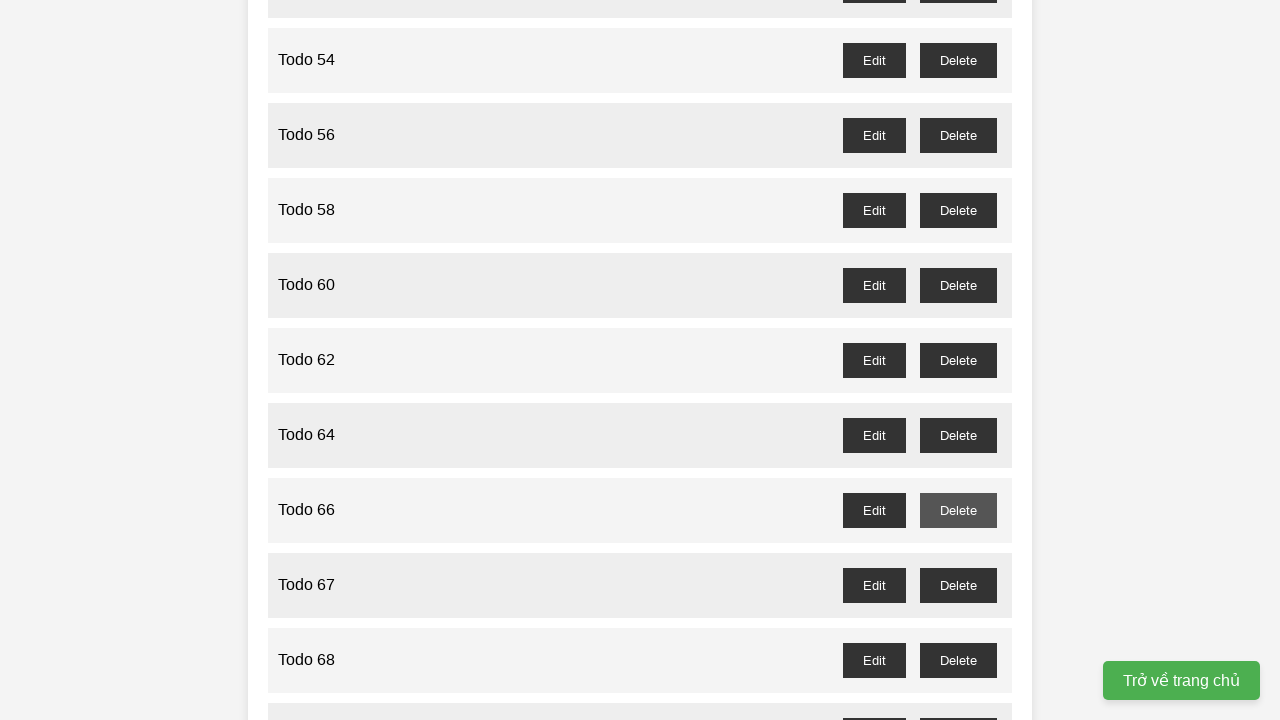

Waited 50ms after deleting todo 65
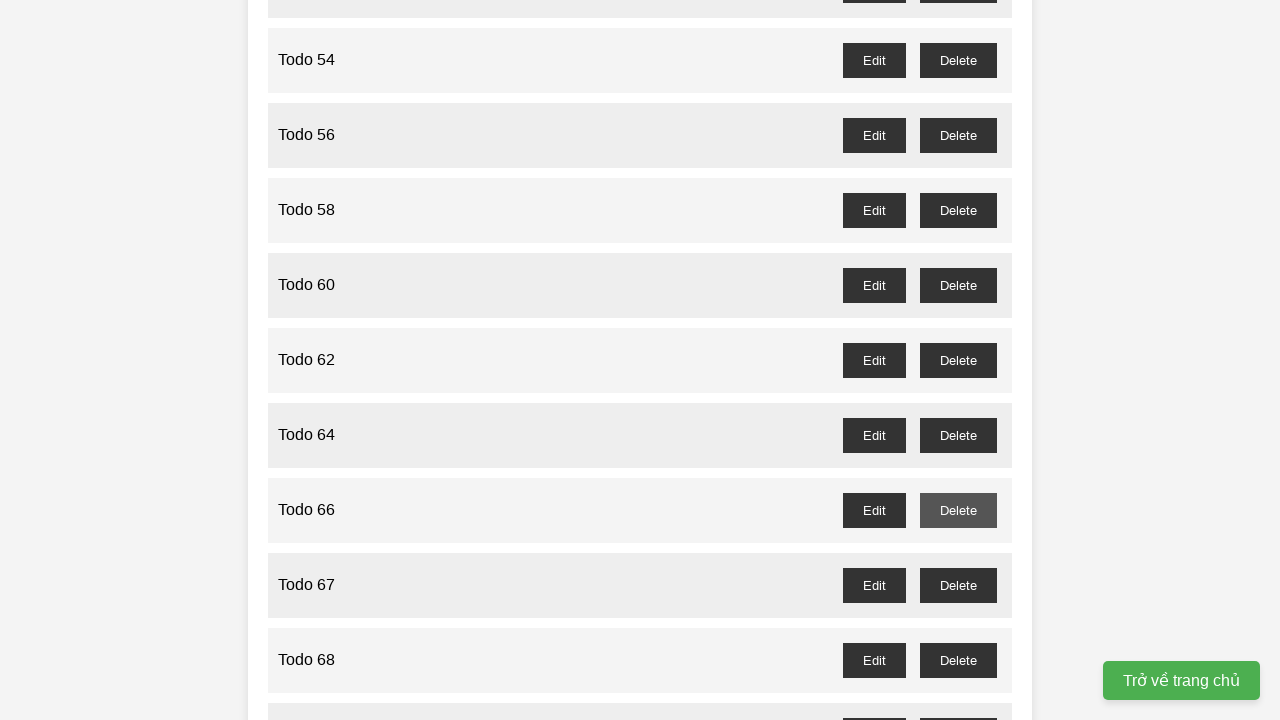

Clicked delete button for odd-numbered todo 67 at (958, 585) on button[id="todo-67-delete"]
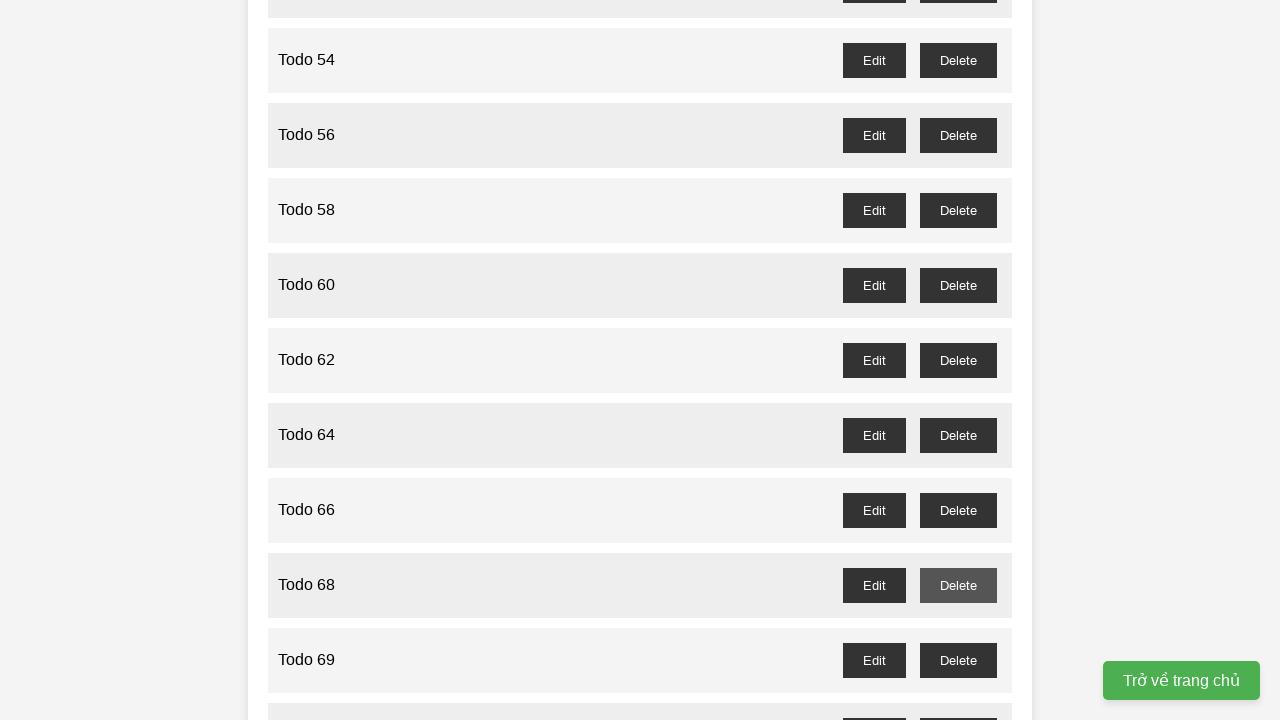

Waited 50ms after deleting todo 67
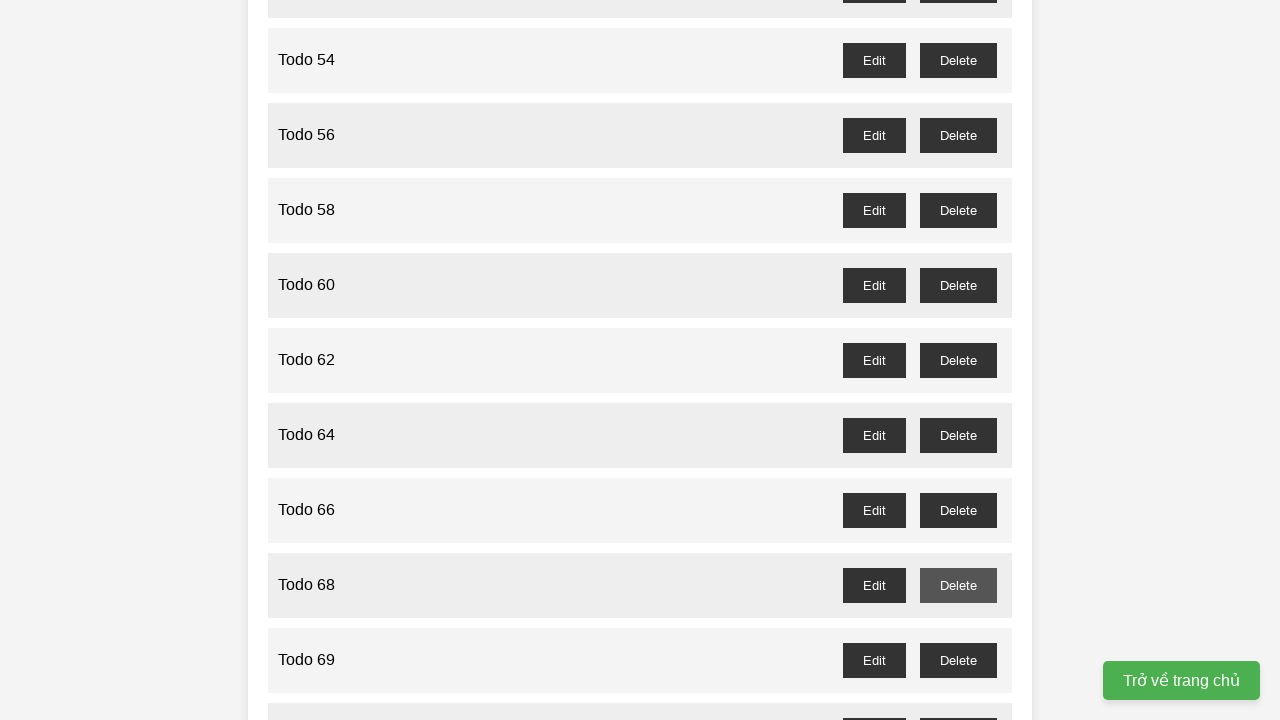

Clicked delete button for odd-numbered todo 69 at (958, 660) on button[id="todo-69-delete"]
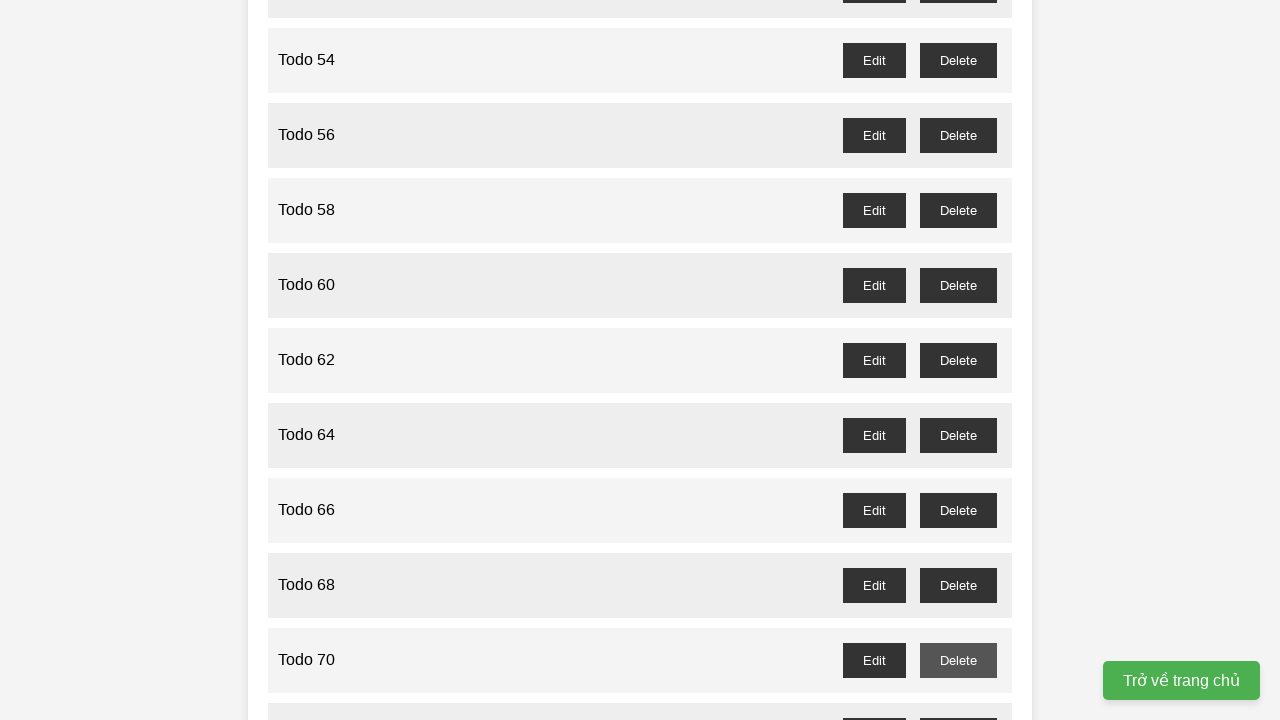

Waited 50ms after deleting todo 69
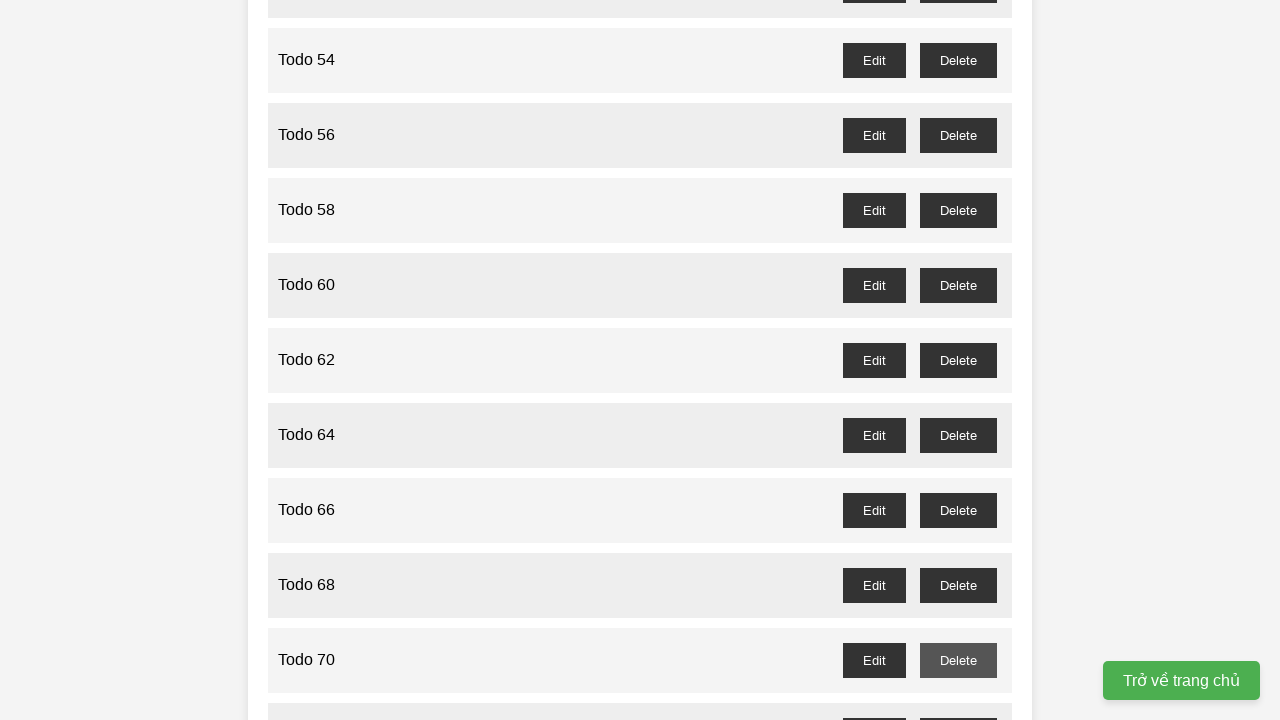

Clicked delete button for odd-numbered todo 71 at (958, 703) on button[id="todo-71-delete"]
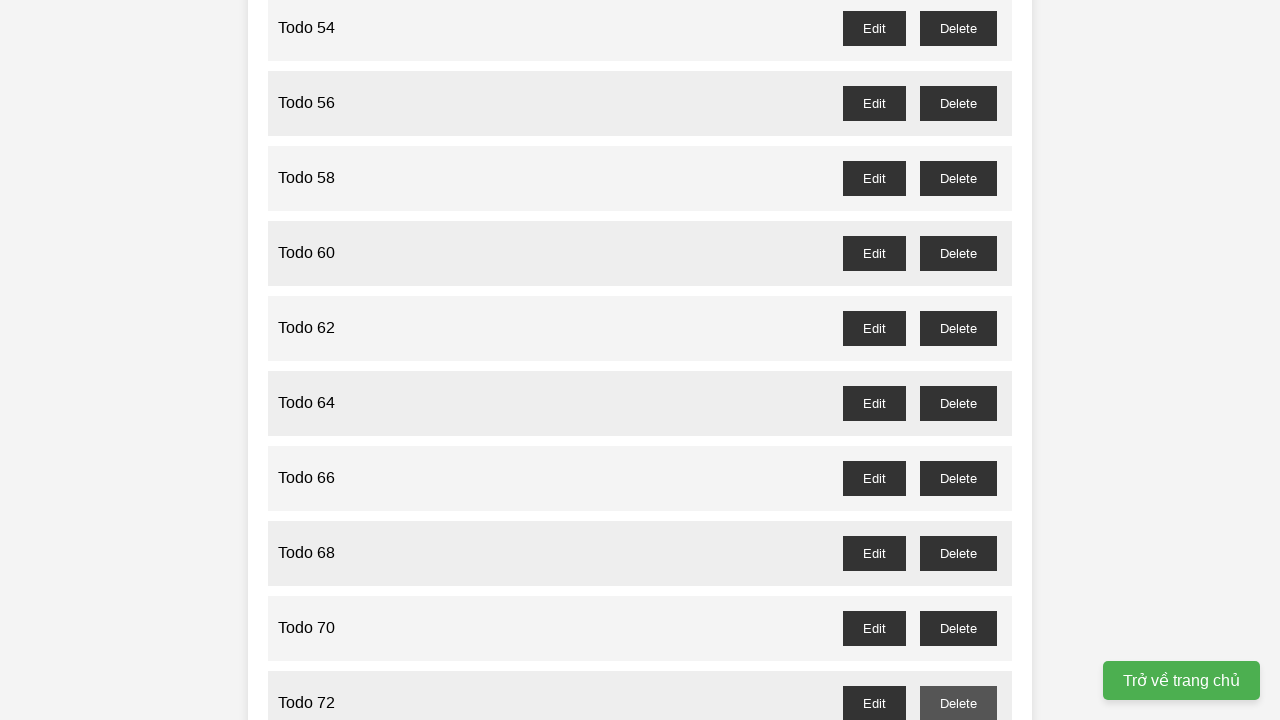

Waited 50ms after deleting todo 71
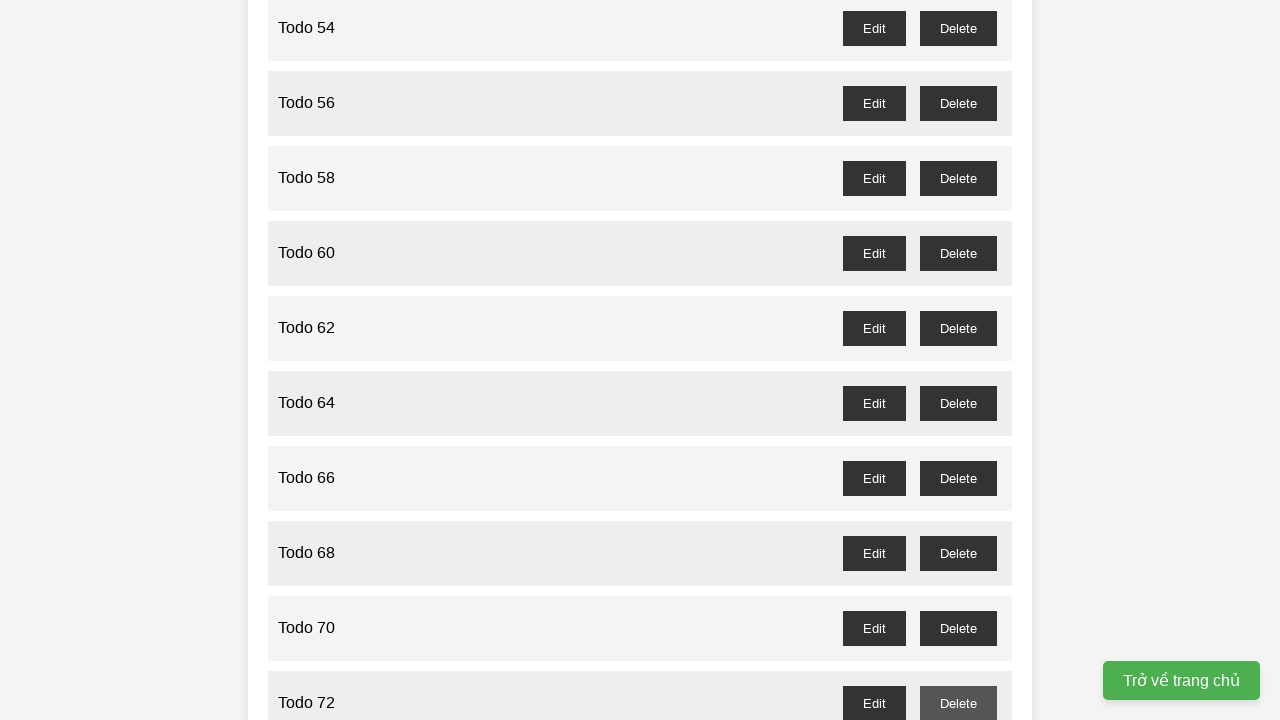

Clicked delete button for odd-numbered todo 73 at (958, 360) on button[id="todo-73-delete"]
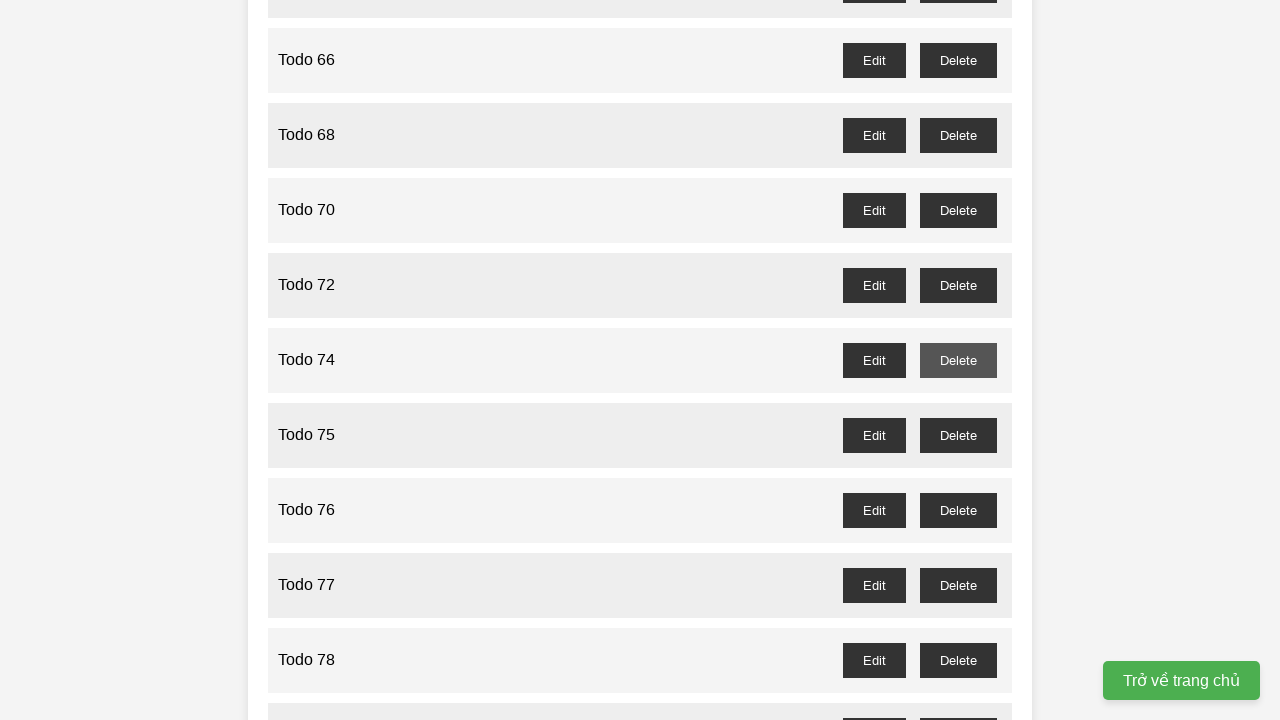

Waited 50ms after deleting todo 73
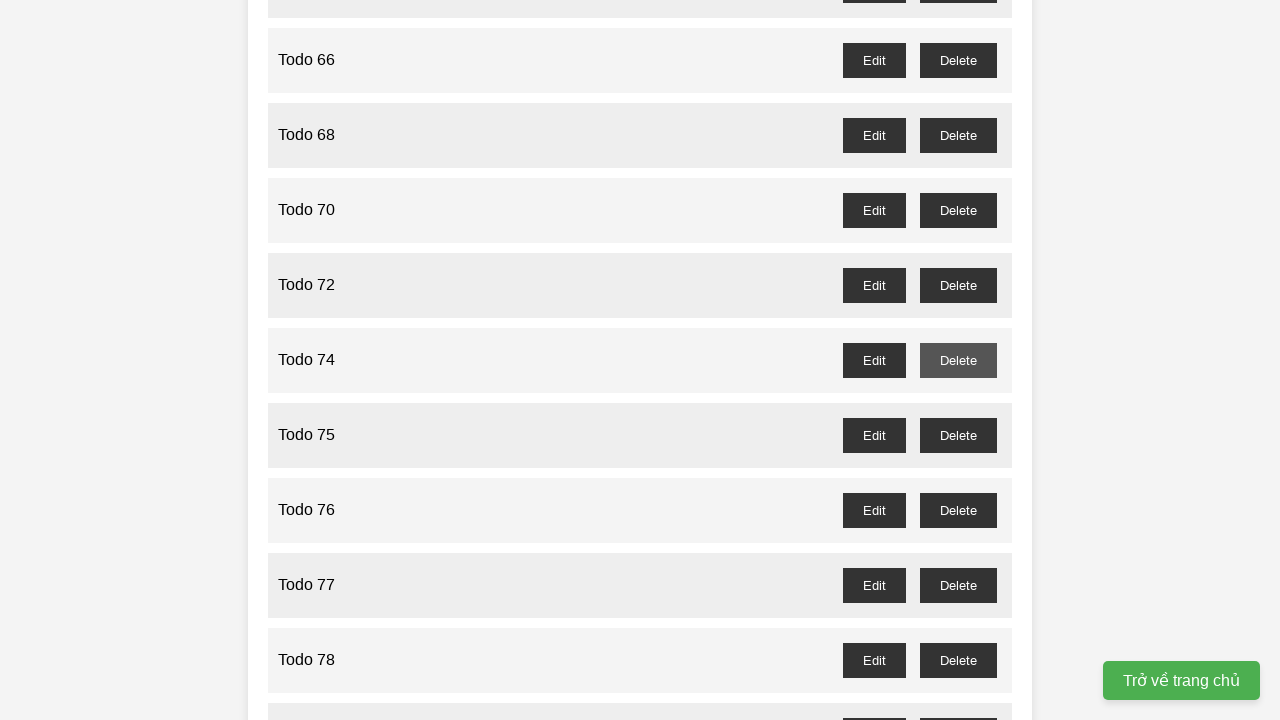

Clicked delete button for odd-numbered todo 75 at (958, 435) on button[id="todo-75-delete"]
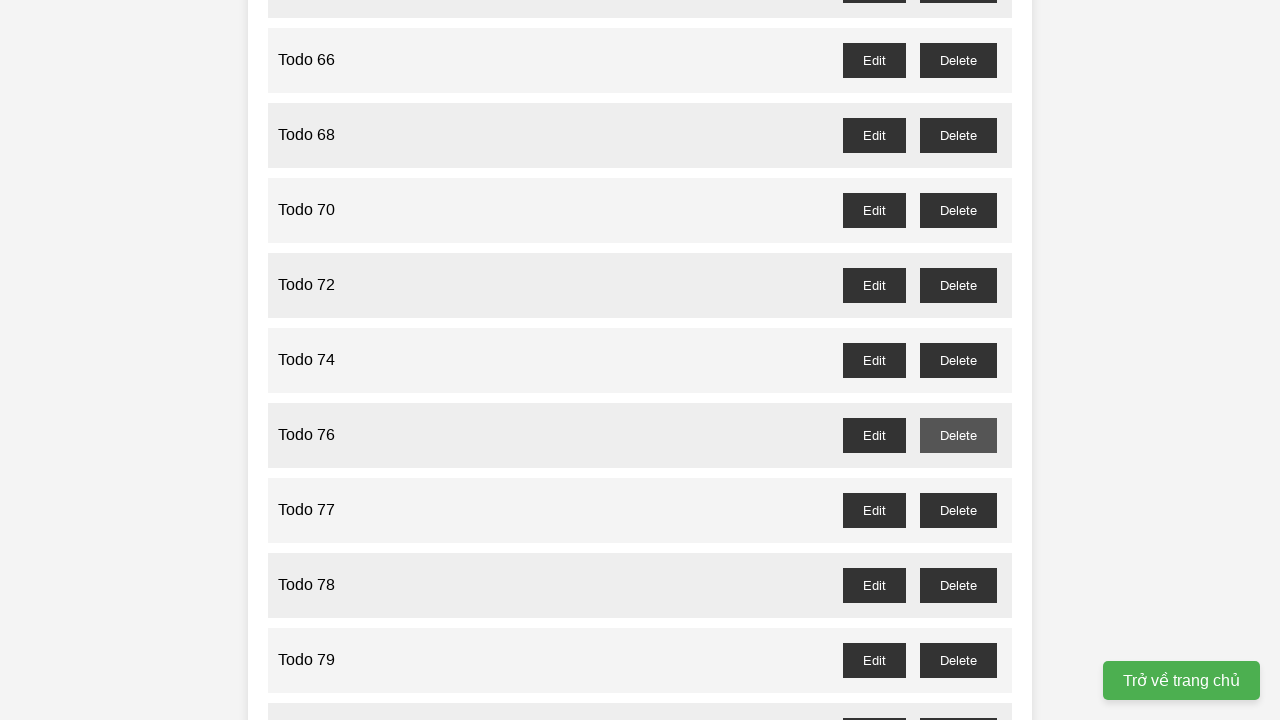

Waited 50ms after deleting todo 75
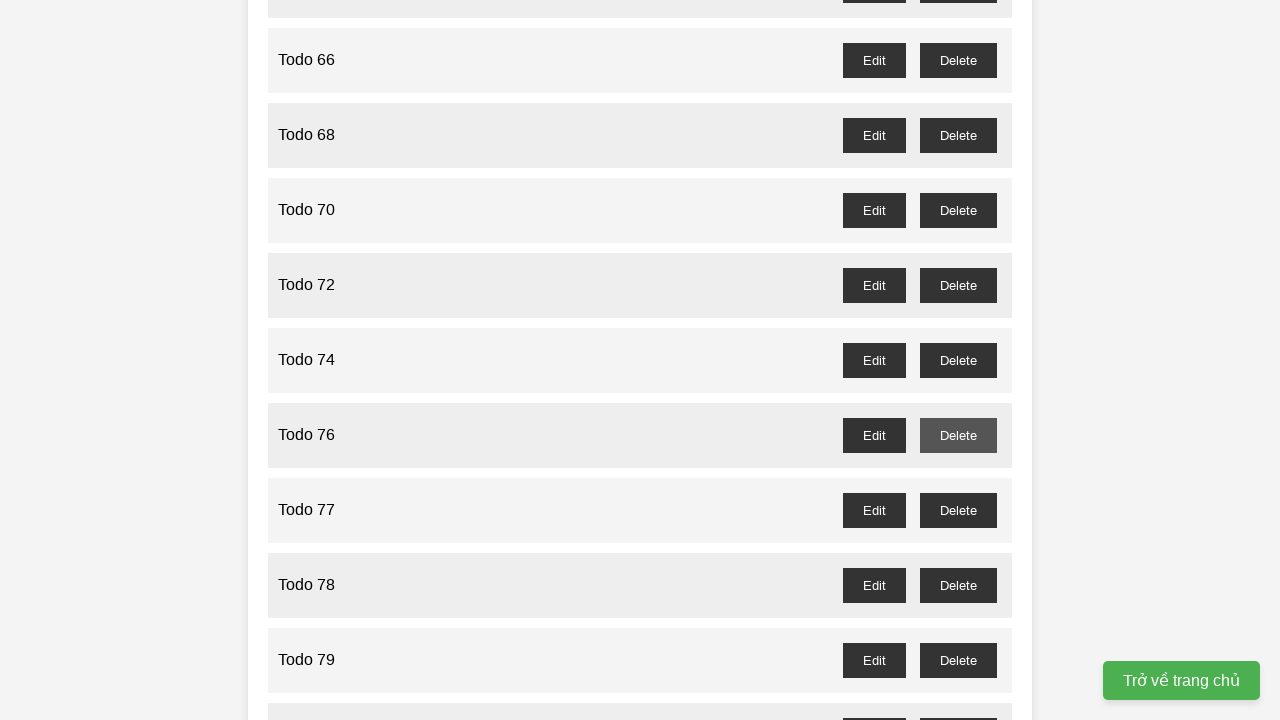

Clicked delete button for odd-numbered todo 77 at (958, 510) on button[id="todo-77-delete"]
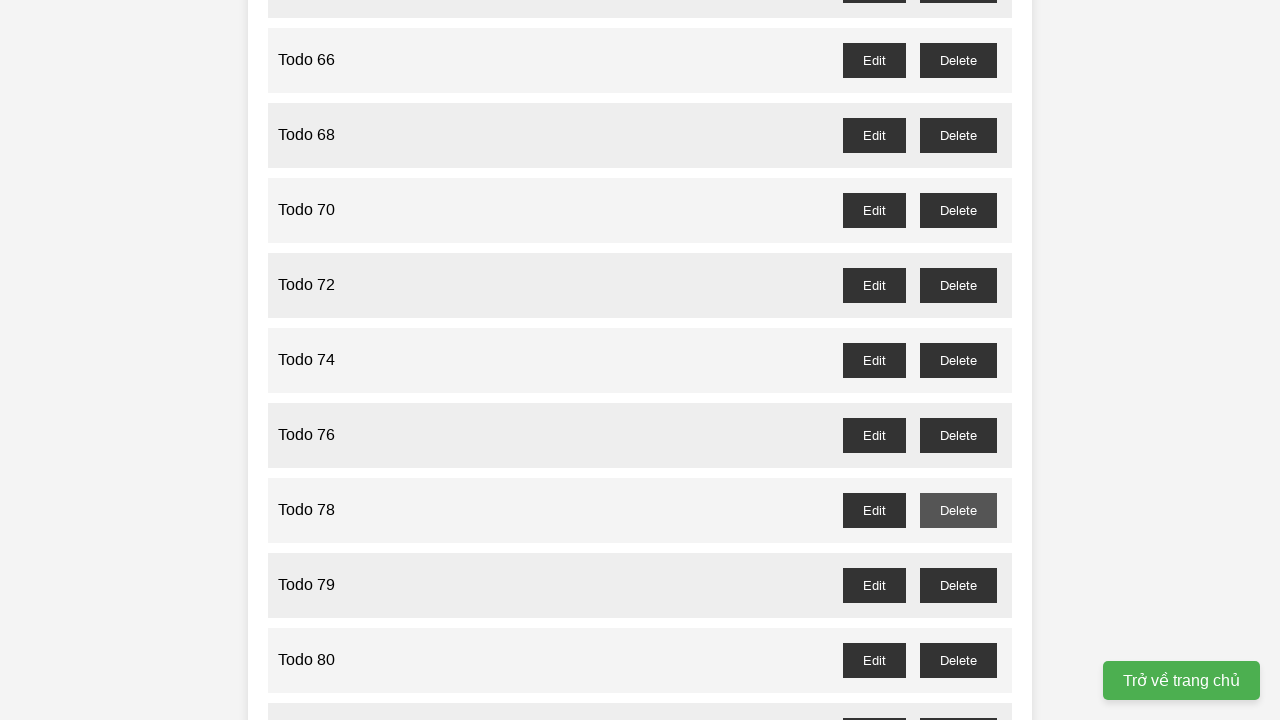

Waited 50ms after deleting todo 77
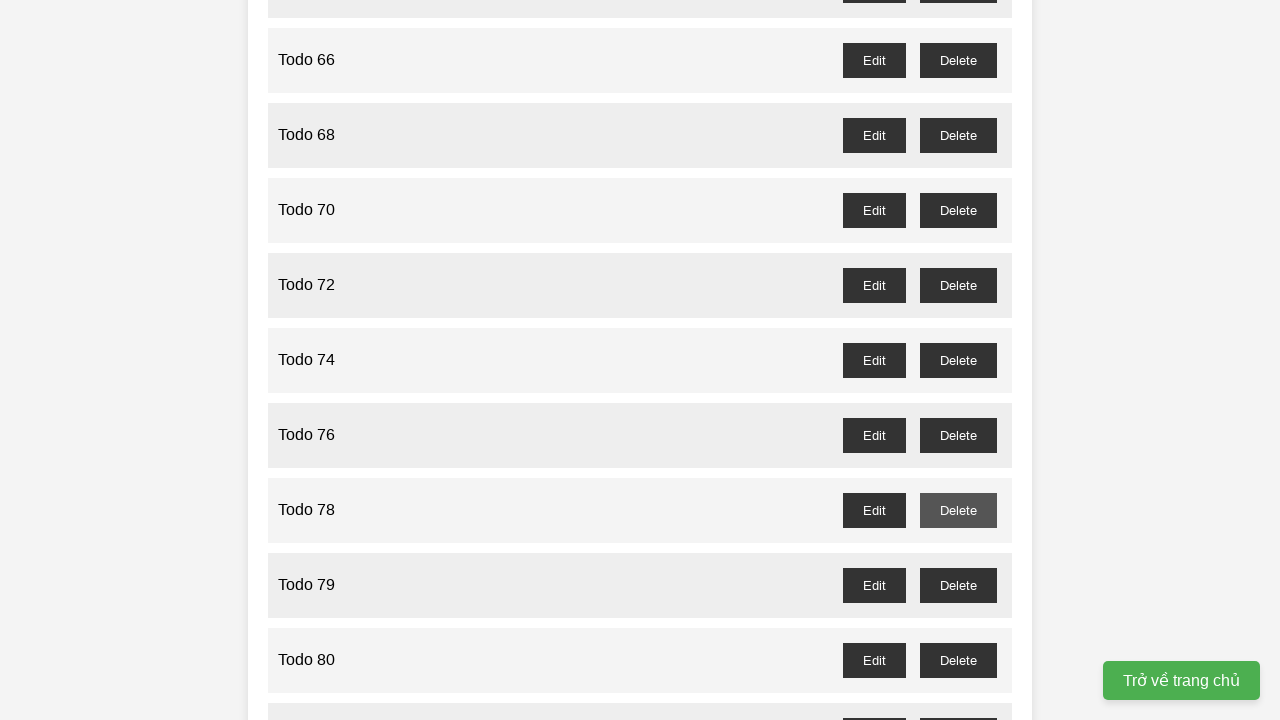

Clicked delete button for odd-numbered todo 79 at (958, 585) on button[id="todo-79-delete"]
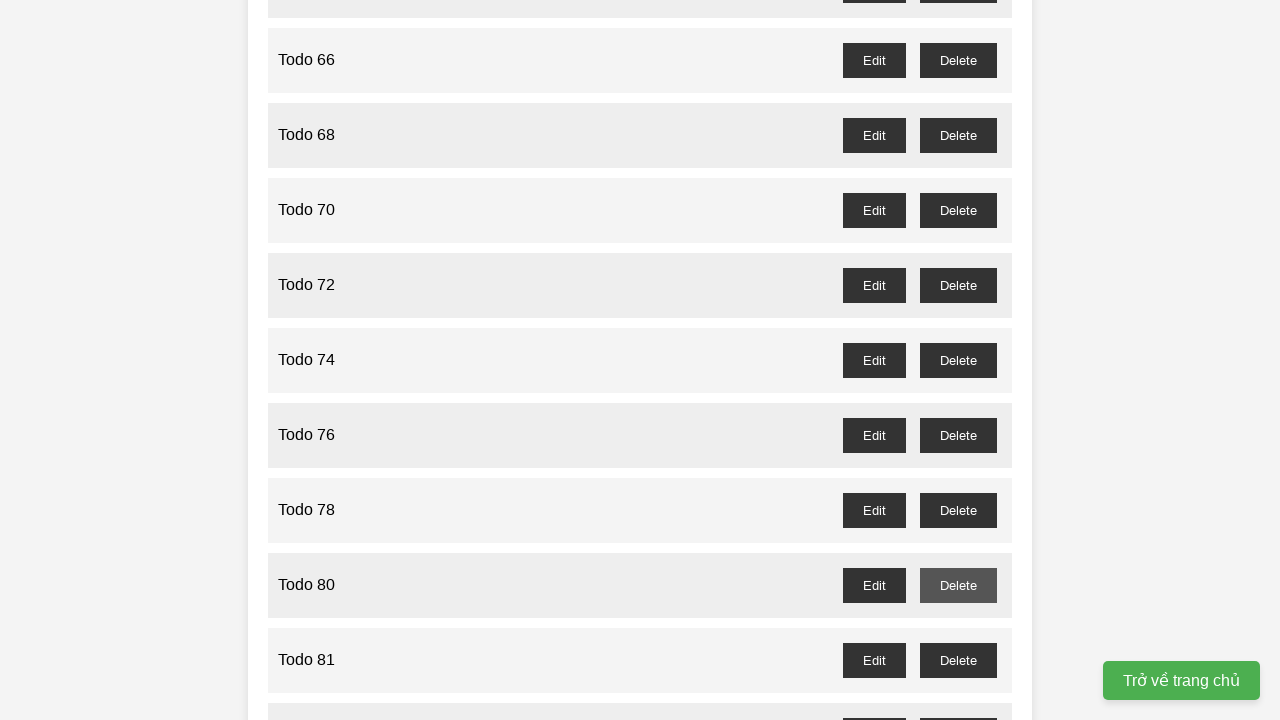

Waited 50ms after deleting todo 79
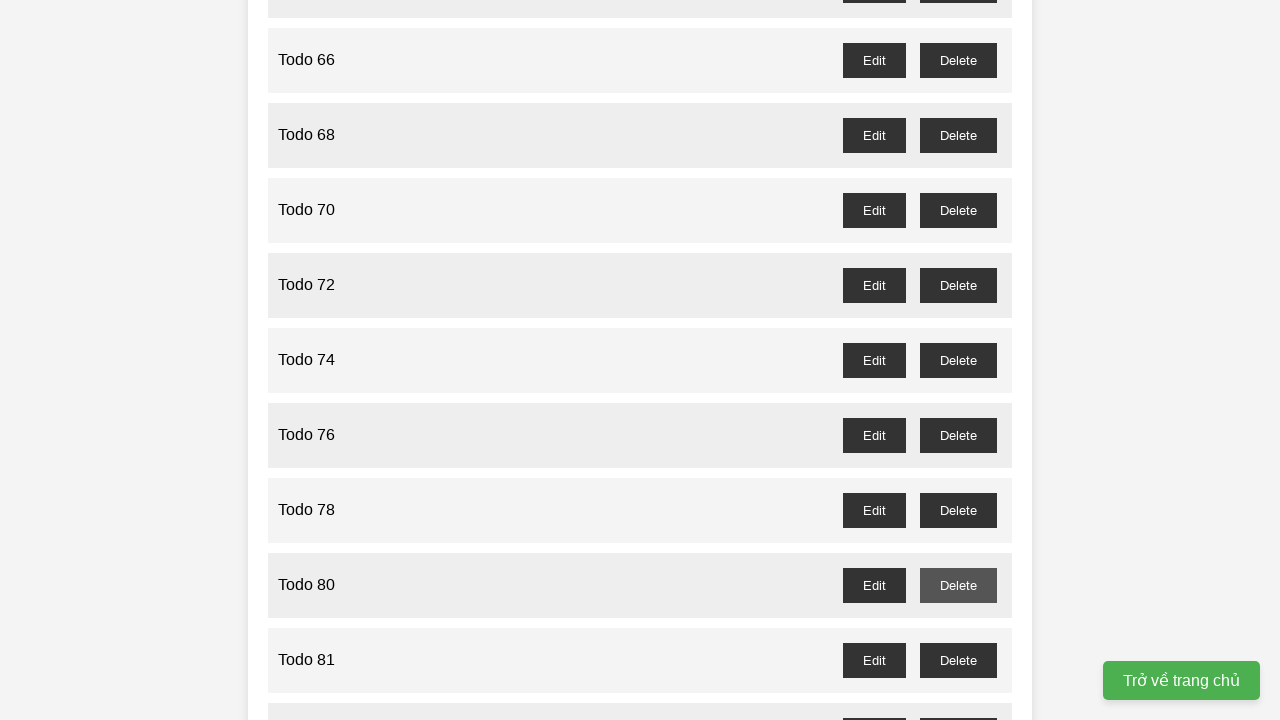

Clicked delete button for odd-numbered todo 81 at (958, 660) on button[id="todo-81-delete"]
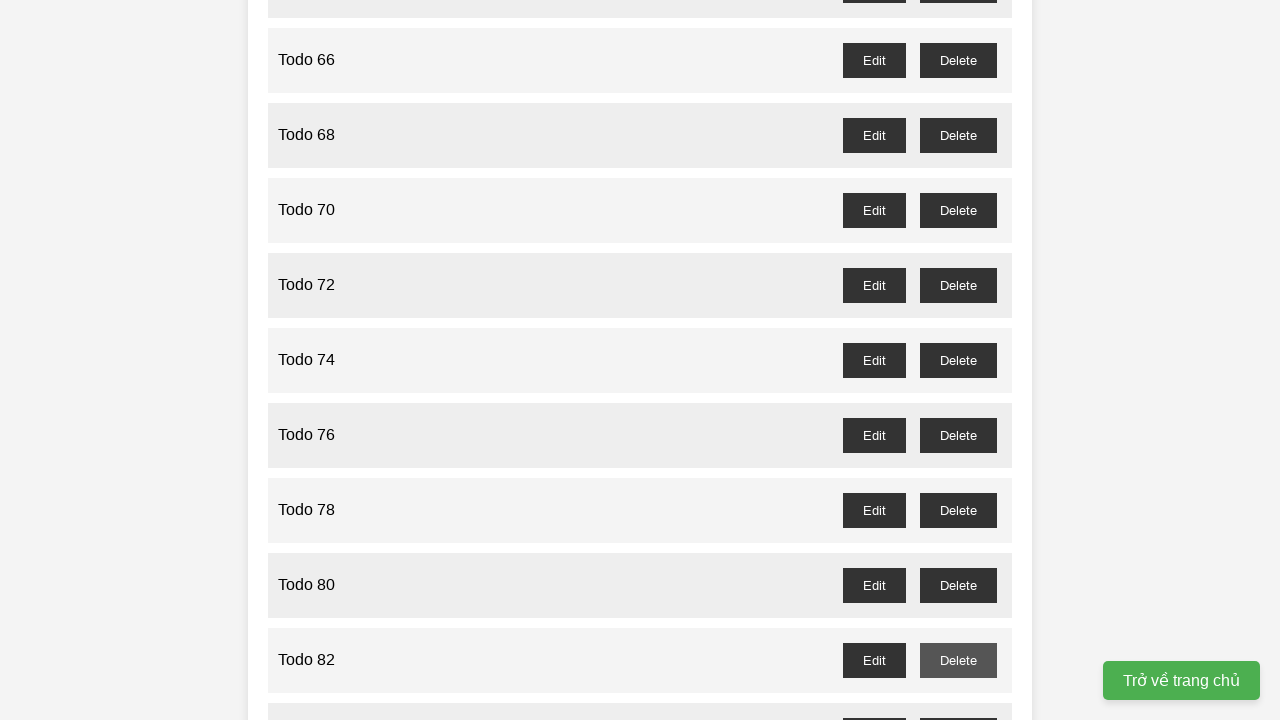

Waited 50ms after deleting todo 81
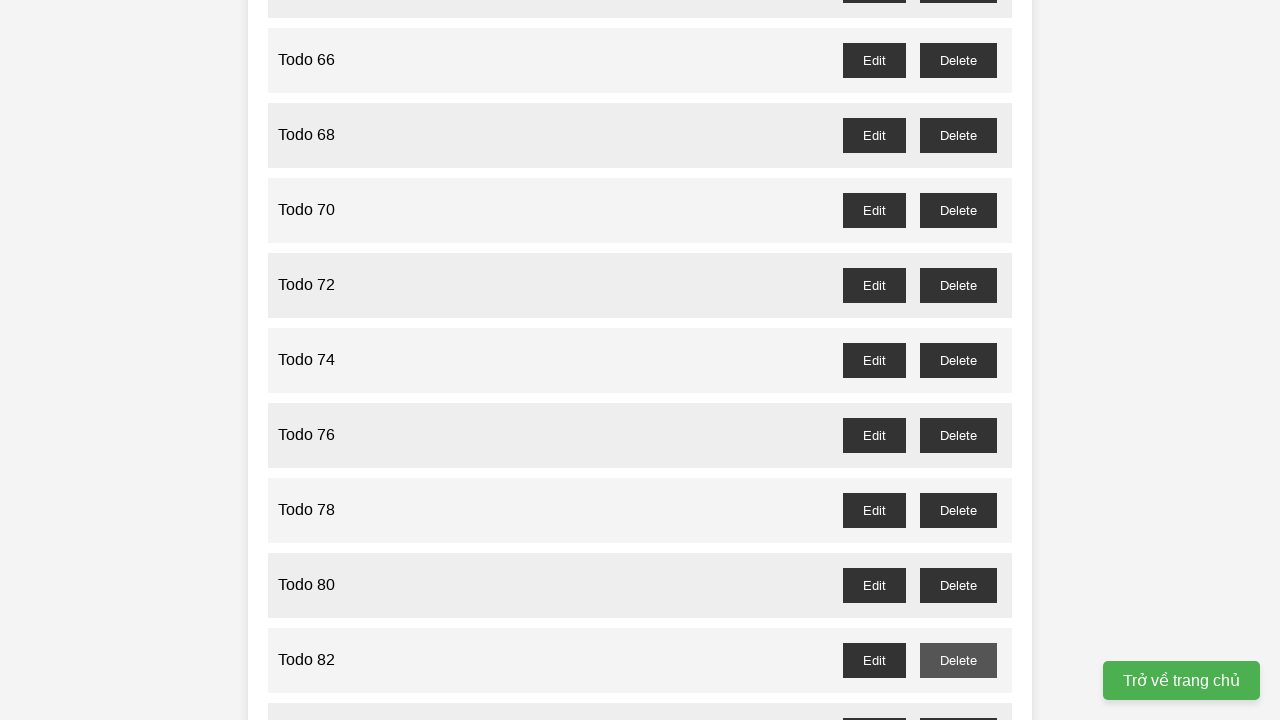

Clicked delete button for odd-numbered todo 83 at (958, 703) on button[id="todo-83-delete"]
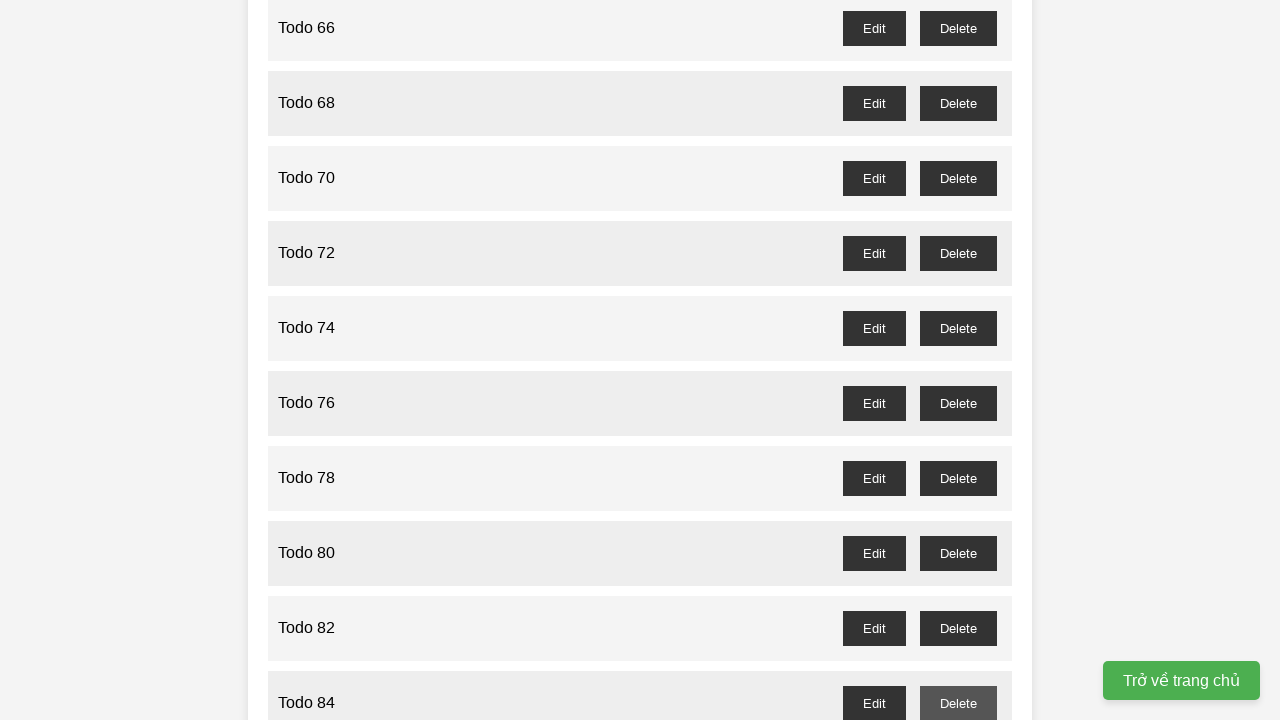

Waited 50ms after deleting todo 83
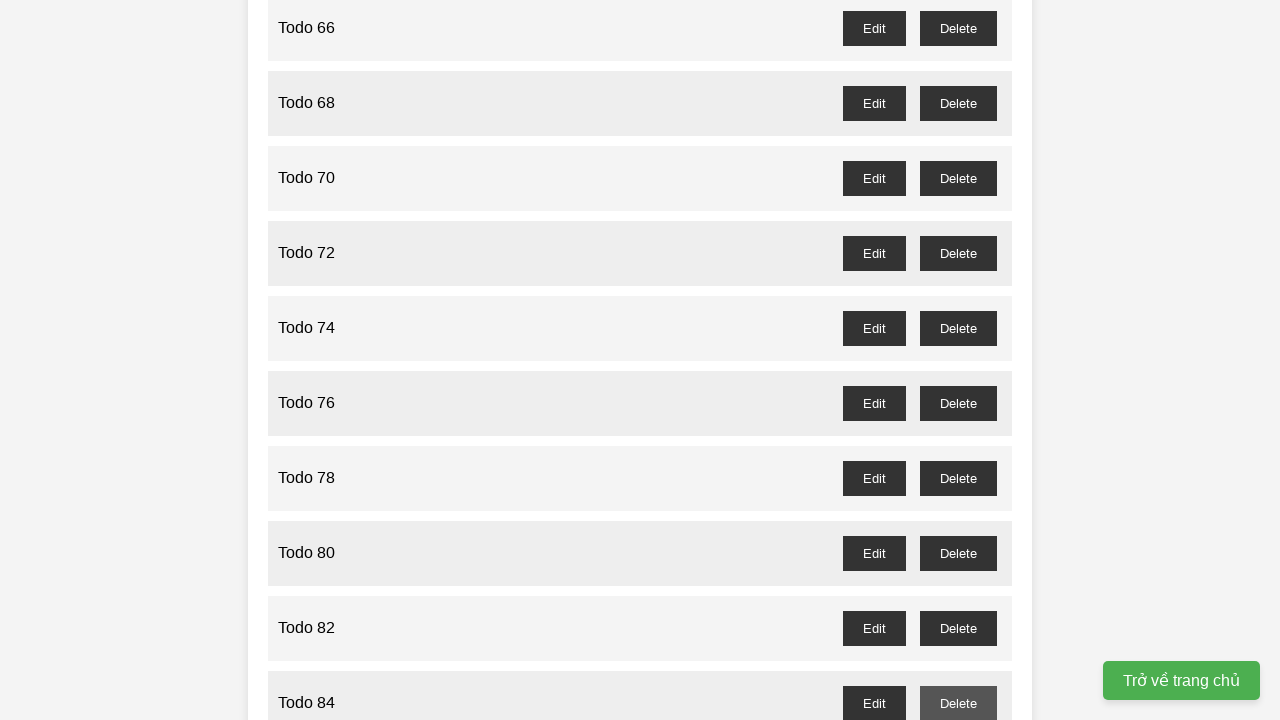

Clicked delete button for odd-numbered todo 85 at (958, 360) on button[id="todo-85-delete"]
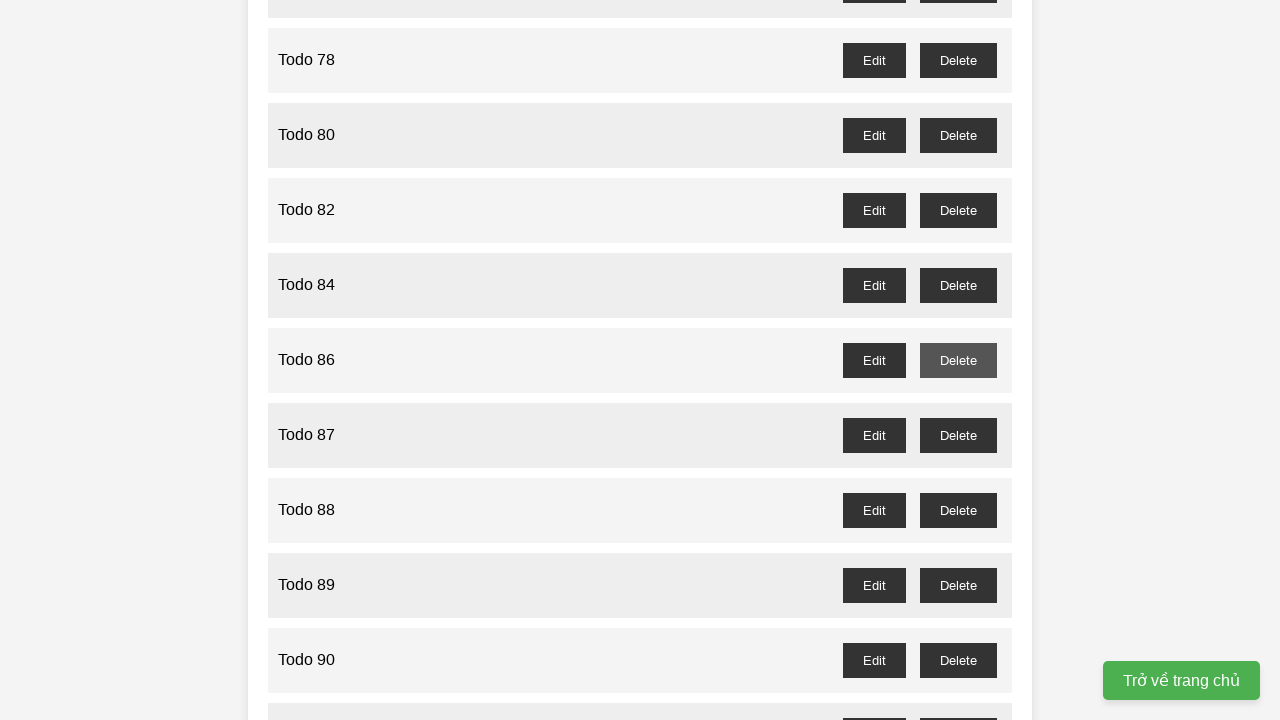

Waited 50ms after deleting todo 85
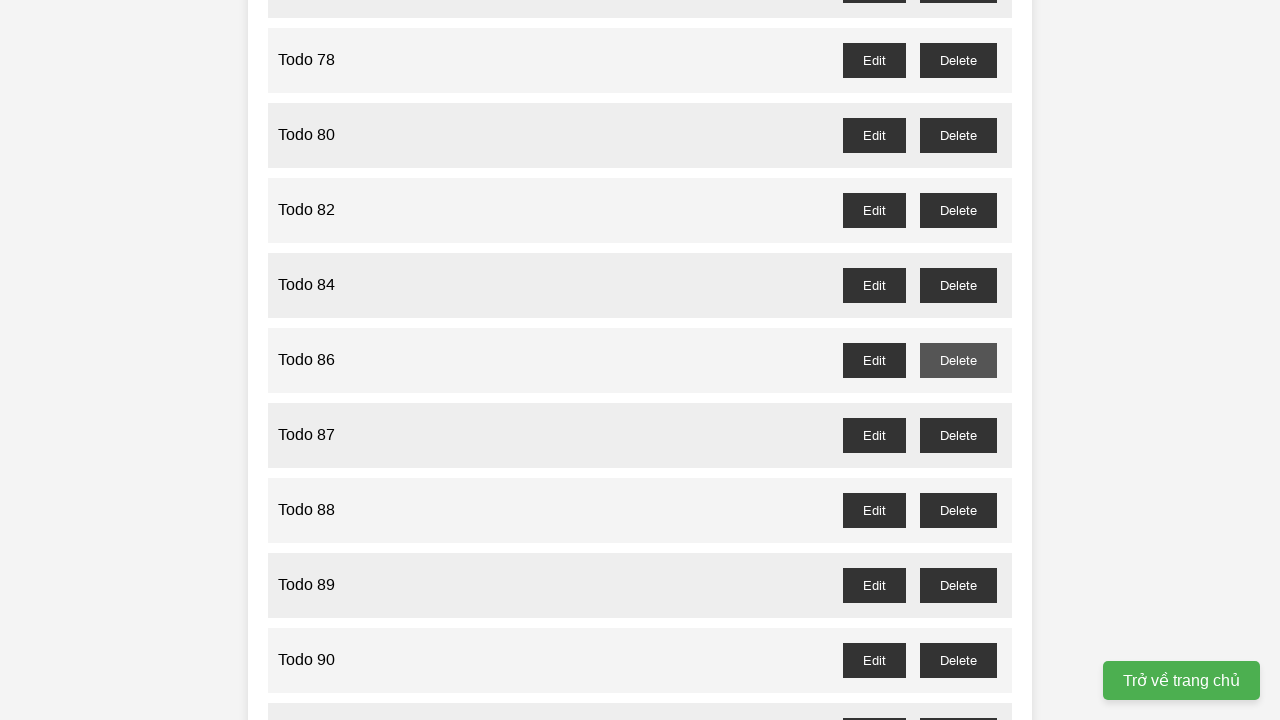

Clicked delete button for odd-numbered todo 87 at (958, 435) on button[id="todo-87-delete"]
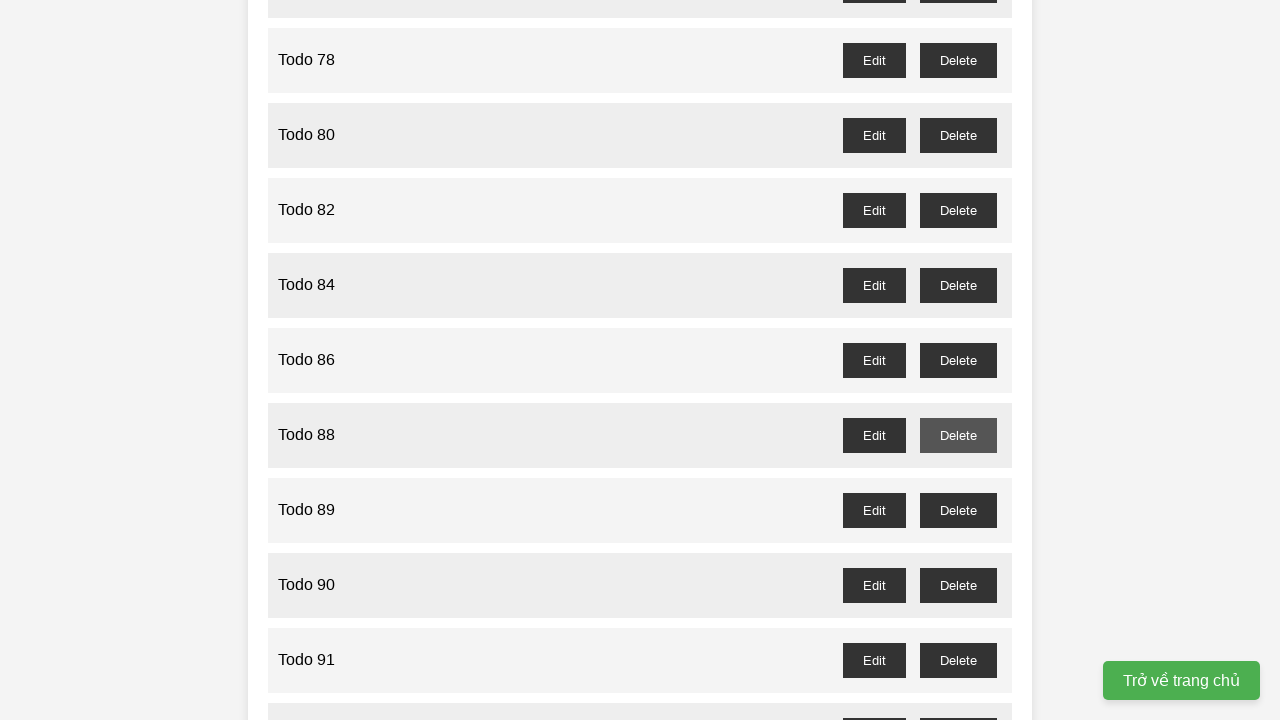

Waited 50ms after deleting todo 87
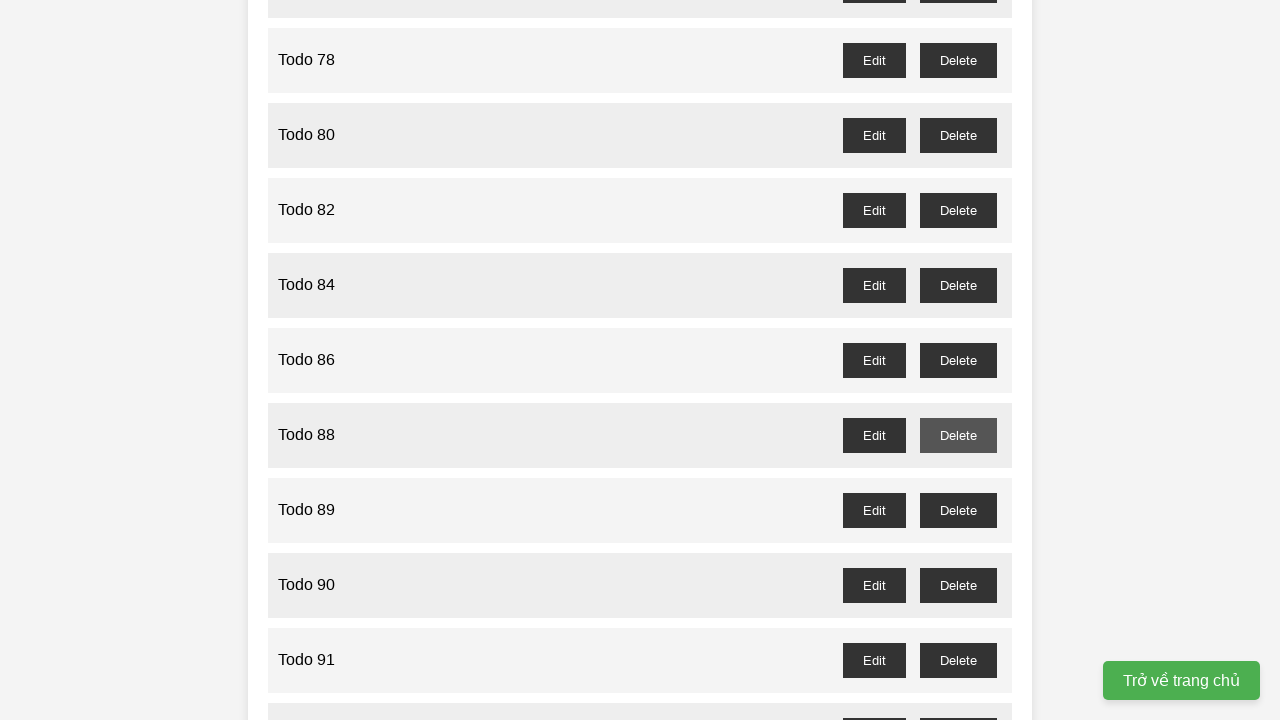

Clicked delete button for odd-numbered todo 89 at (958, 510) on button[id="todo-89-delete"]
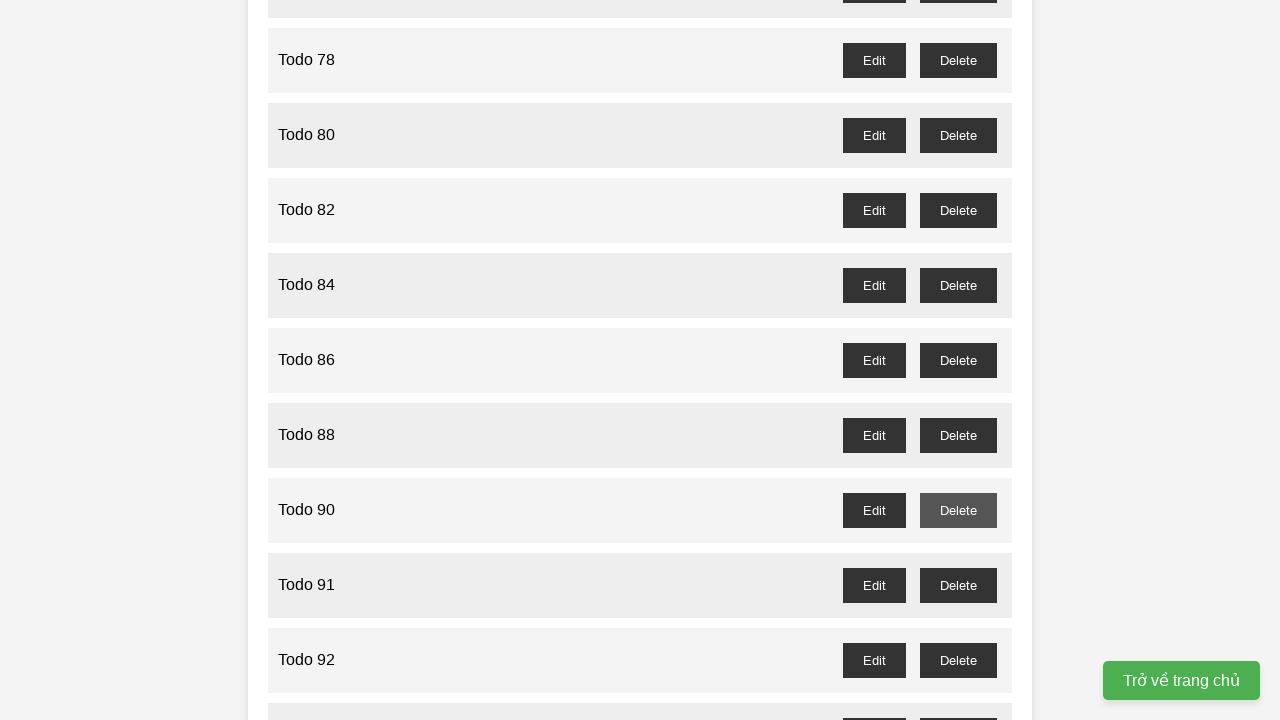

Waited 50ms after deleting todo 89
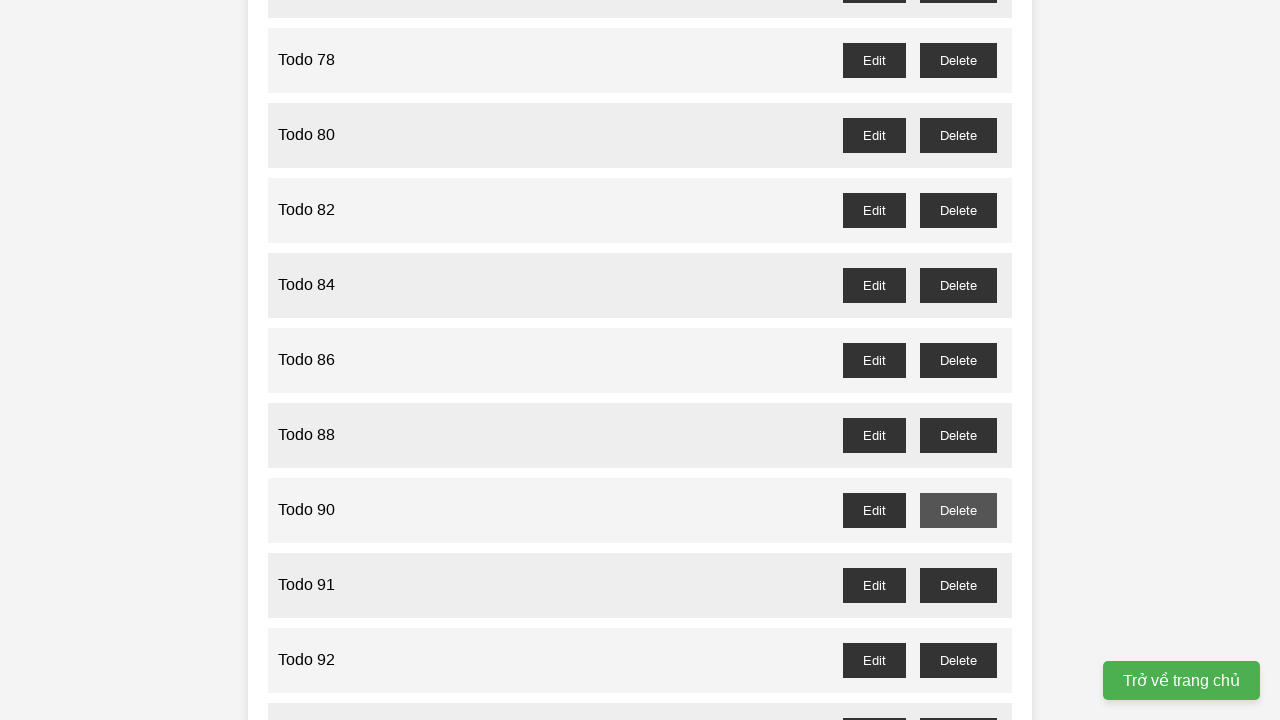

Clicked delete button for odd-numbered todo 91 at (958, 585) on button[id="todo-91-delete"]
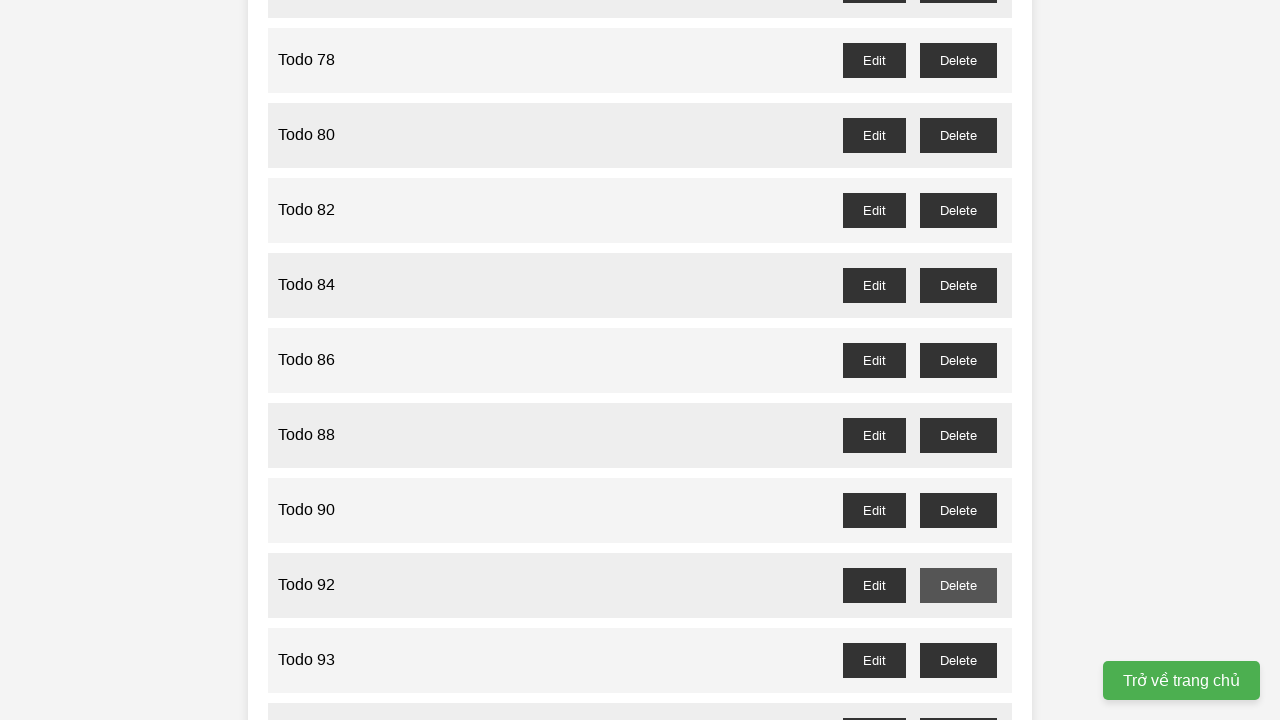

Waited 50ms after deleting todo 91
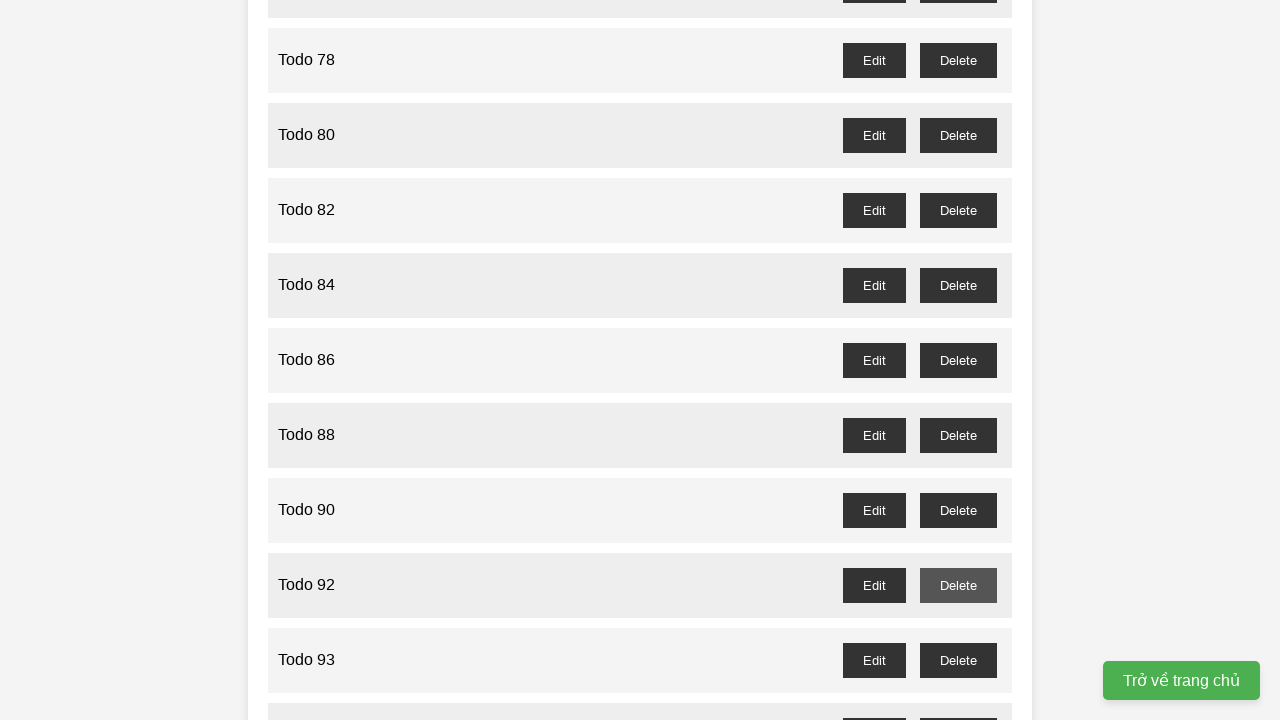

Clicked delete button for odd-numbered todo 93 at (958, 660) on button[id="todo-93-delete"]
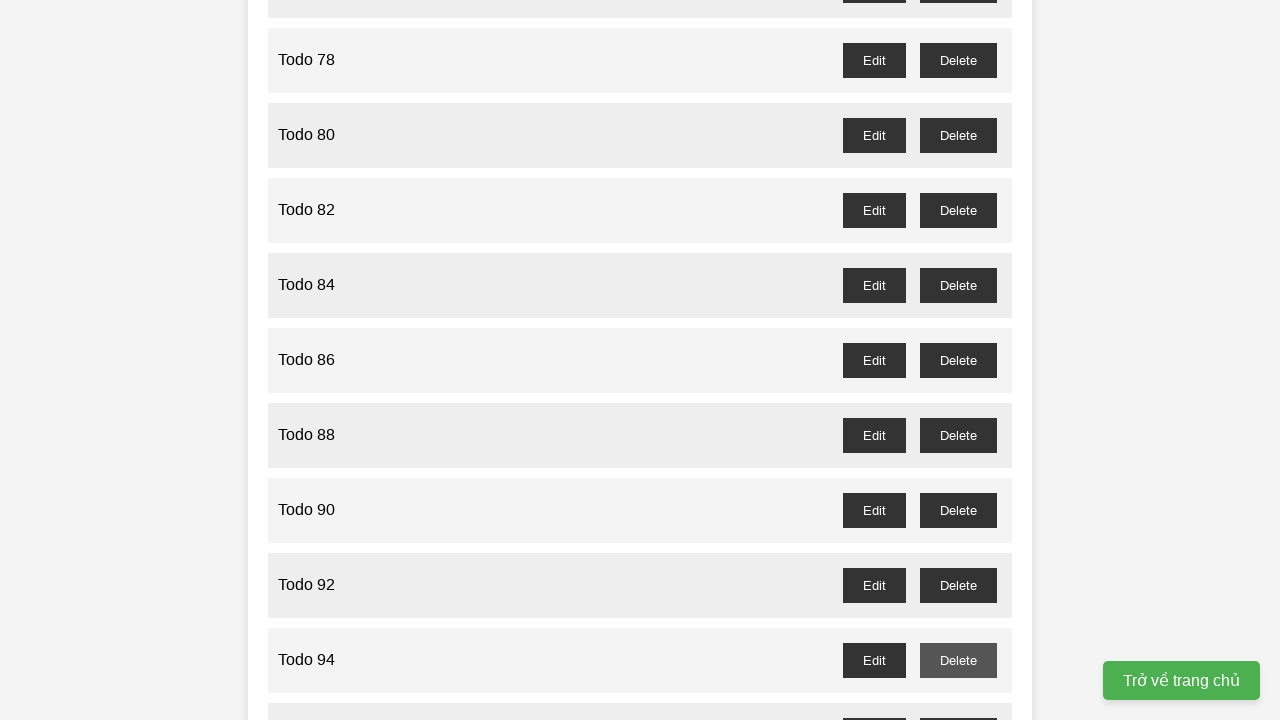

Waited 50ms after deleting todo 93
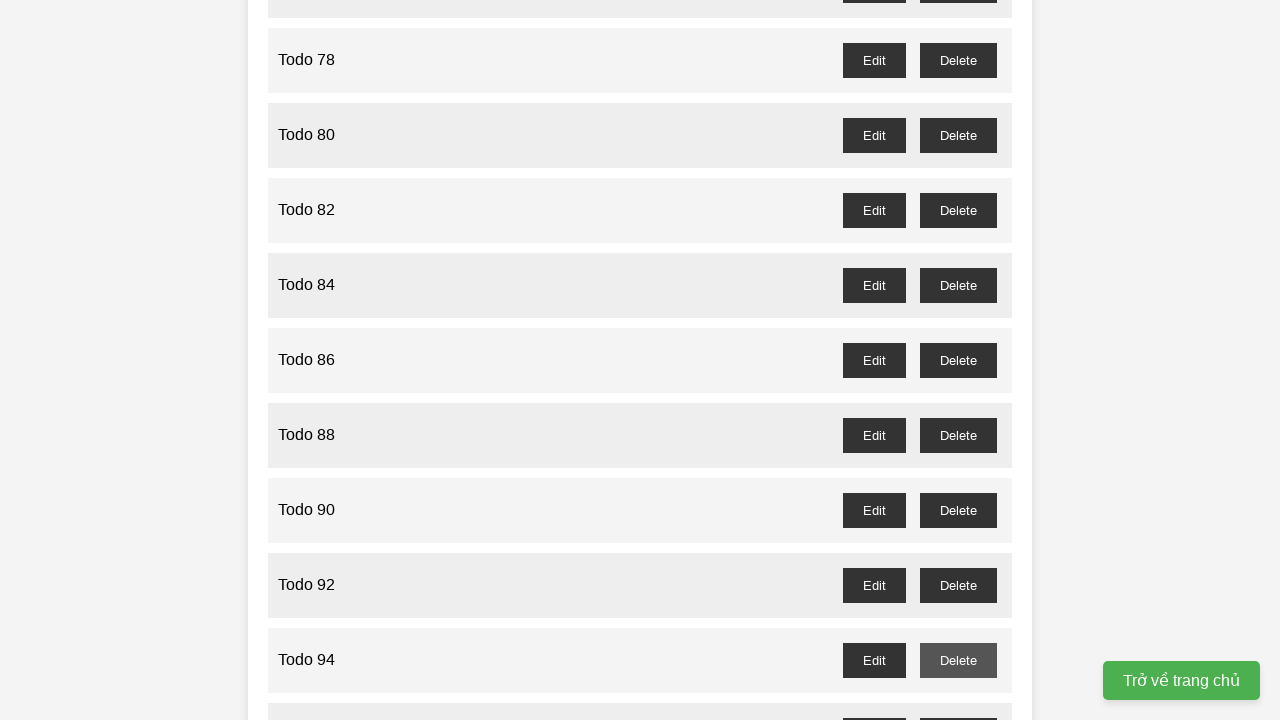

Clicked delete button for odd-numbered todo 95 at (958, 703) on button[id="todo-95-delete"]
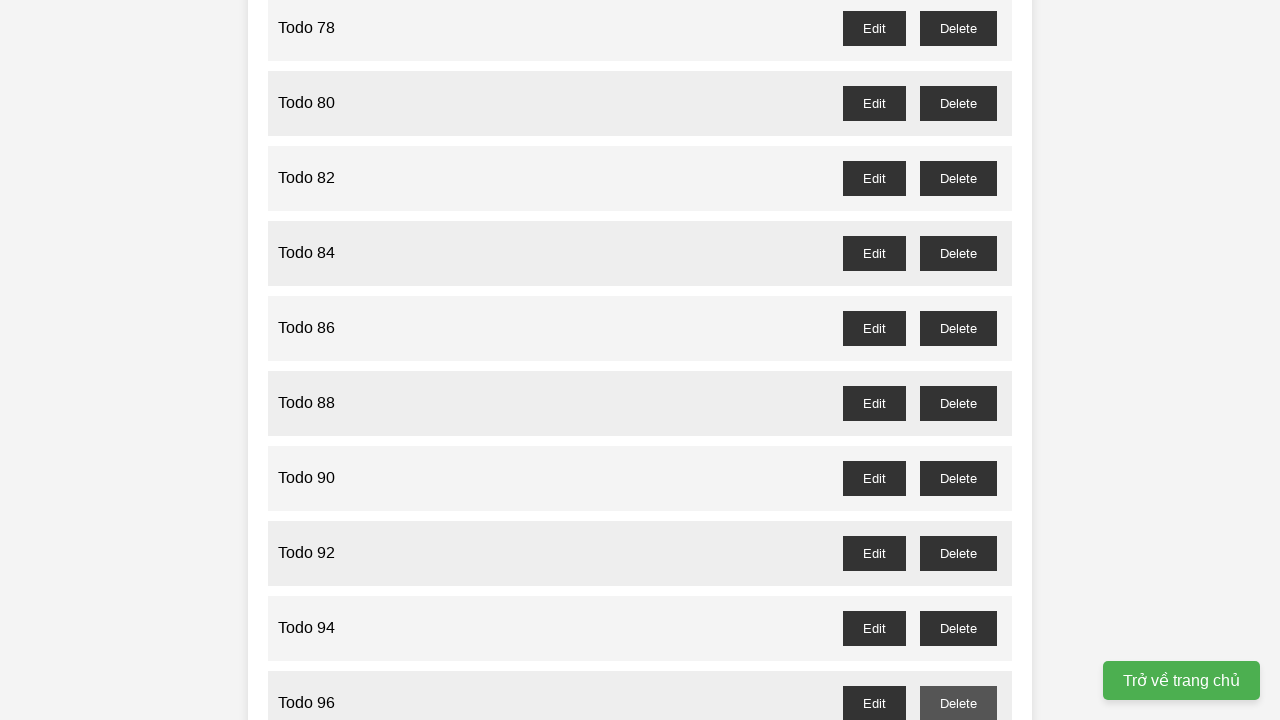

Waited 50ms after deleting todo 95
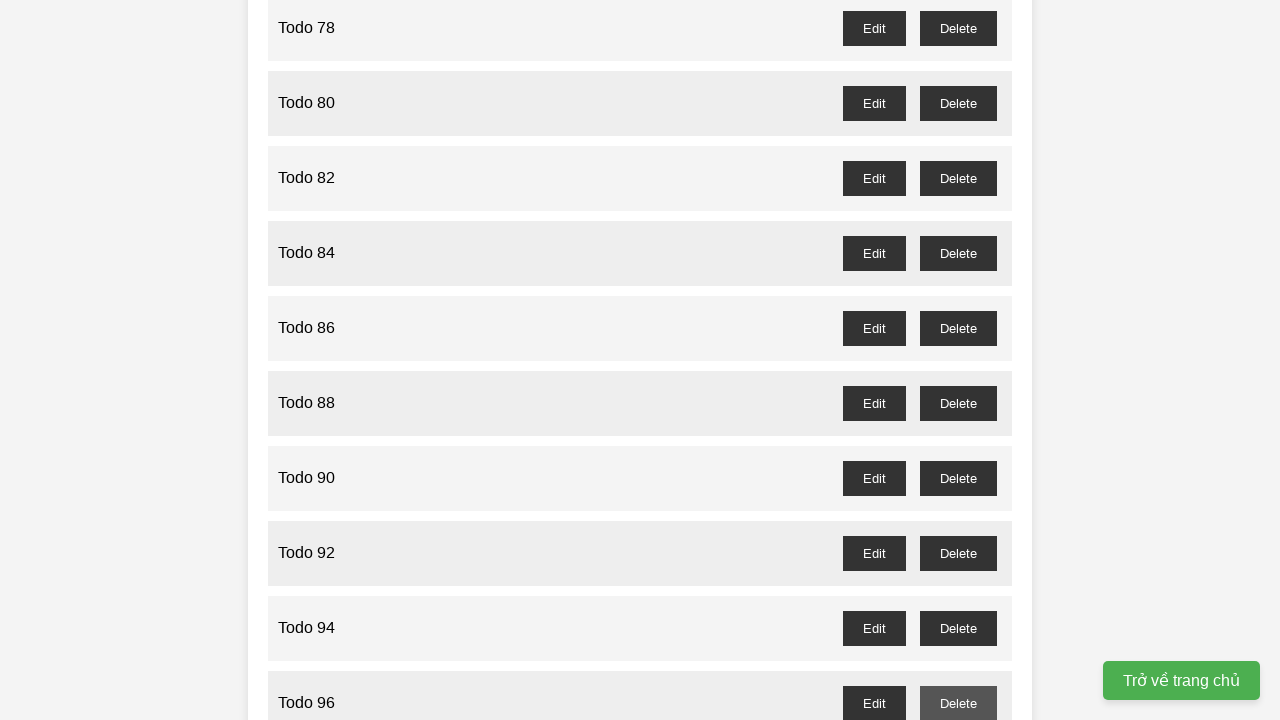

Clicked delete button for odd-numbered todo 97 at (958, 406) on button[id="todo-97-delete"]
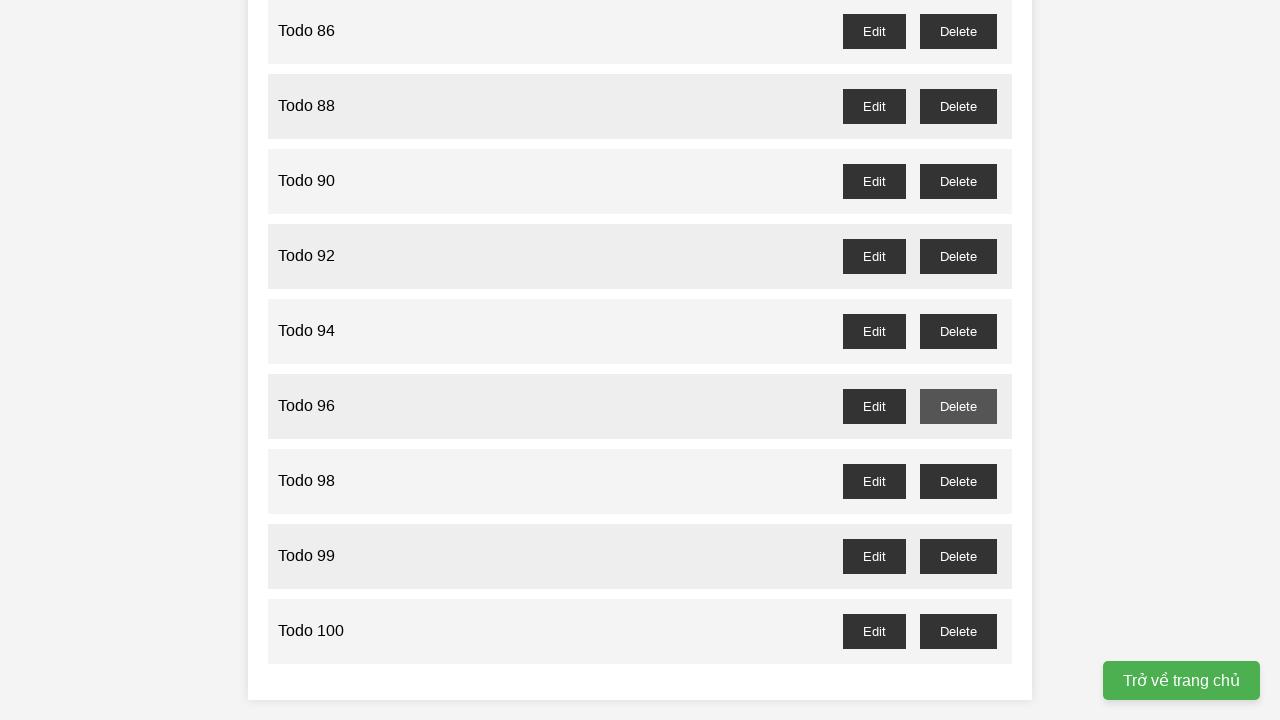

Waited 50ms after deleting todo 97
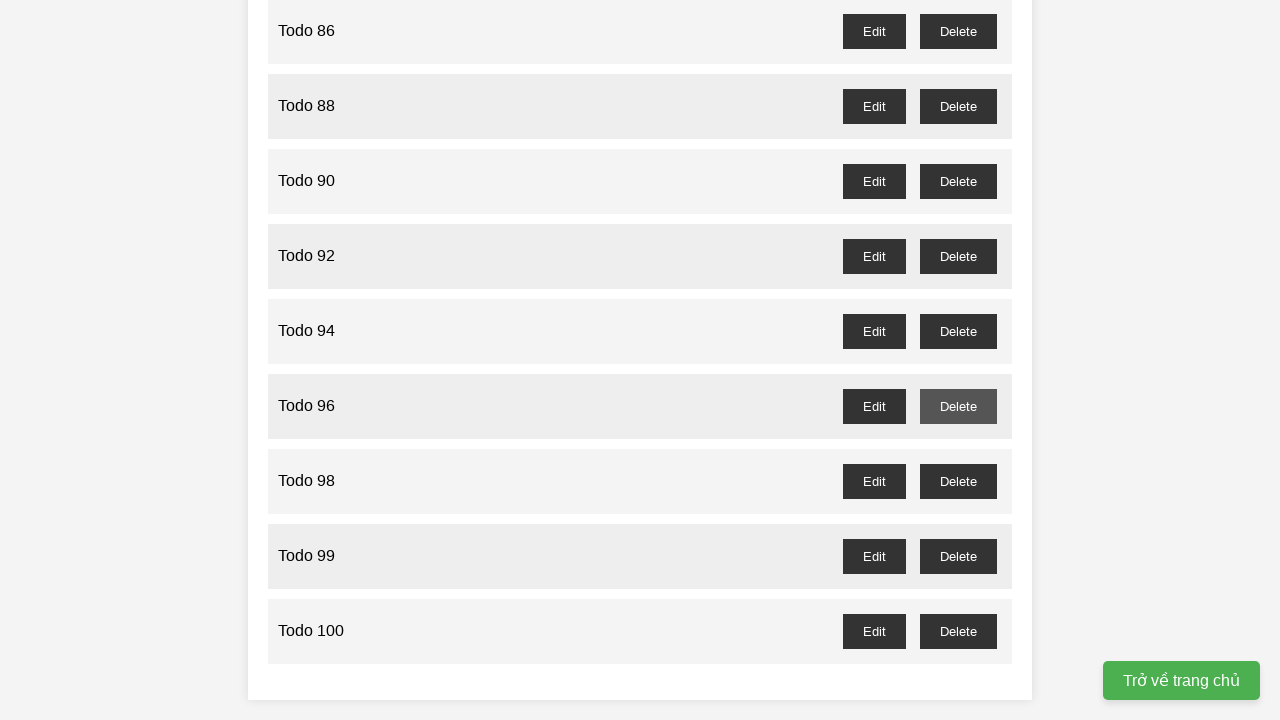

Clicked delete button for odd-numbered todo 99 at (958, 556) on button[id="todo-99-delete"]
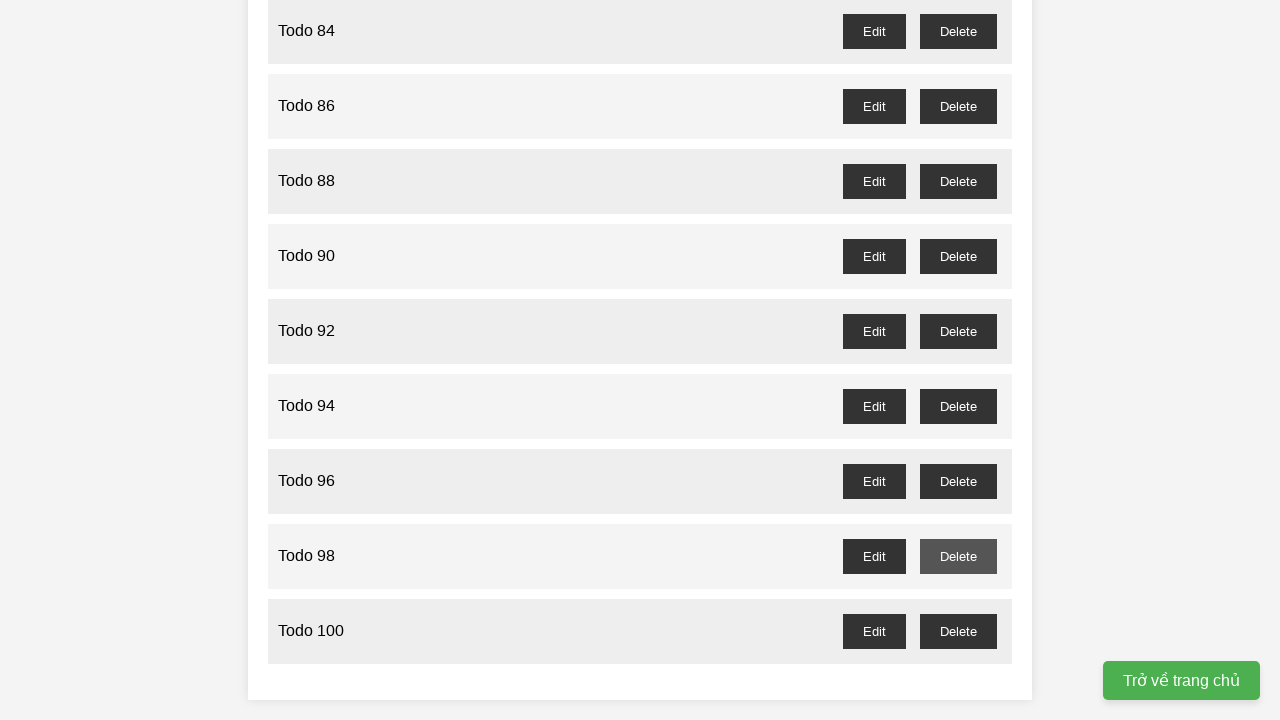

Waited 50ms after deleting todo 99
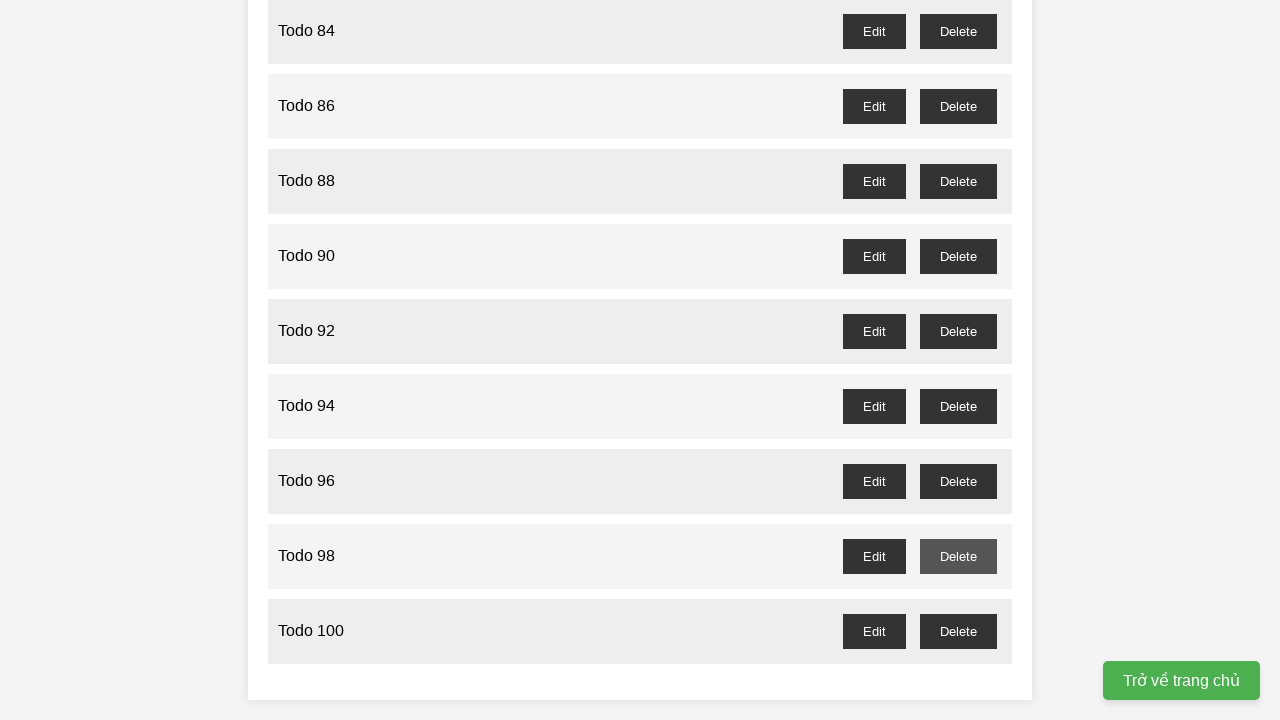

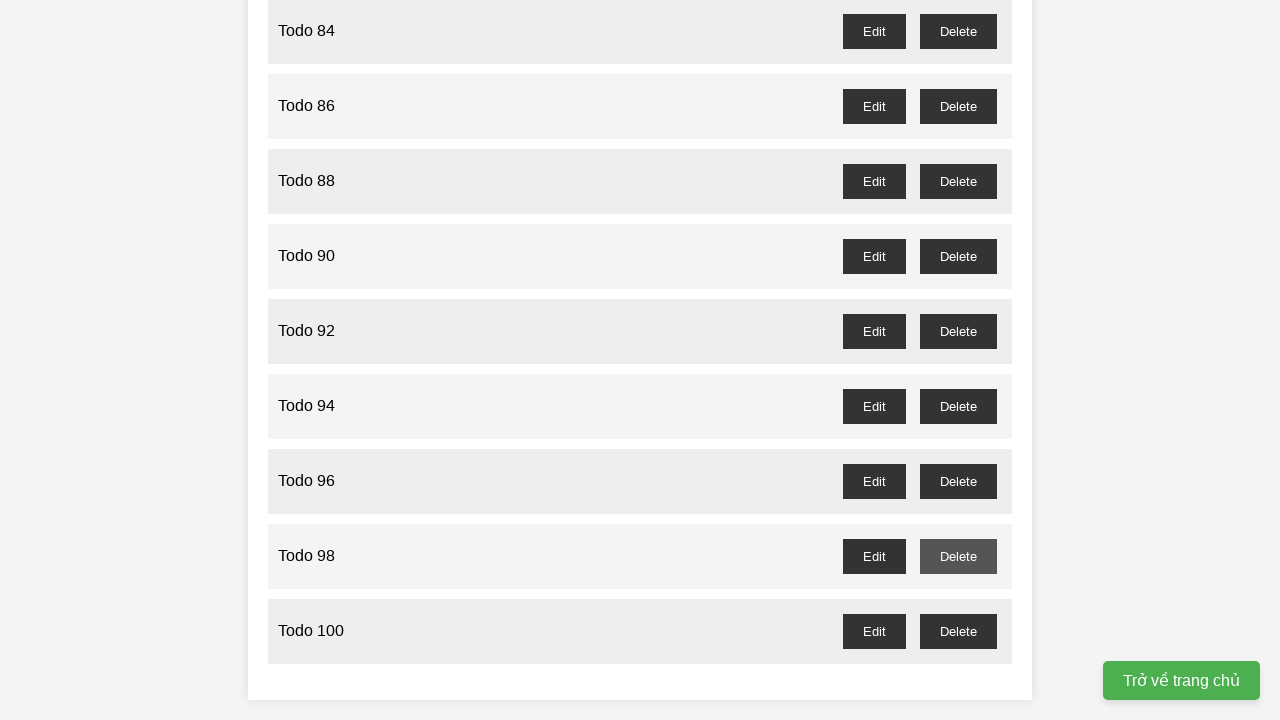